Tests date picker functionality by navigating through months/years to select a specific date (August 15, 1990) from a jQuery UI datepicker calendar widget.

Starting URL: https://www.hyrtutorials.com/p/calendar-practice.html

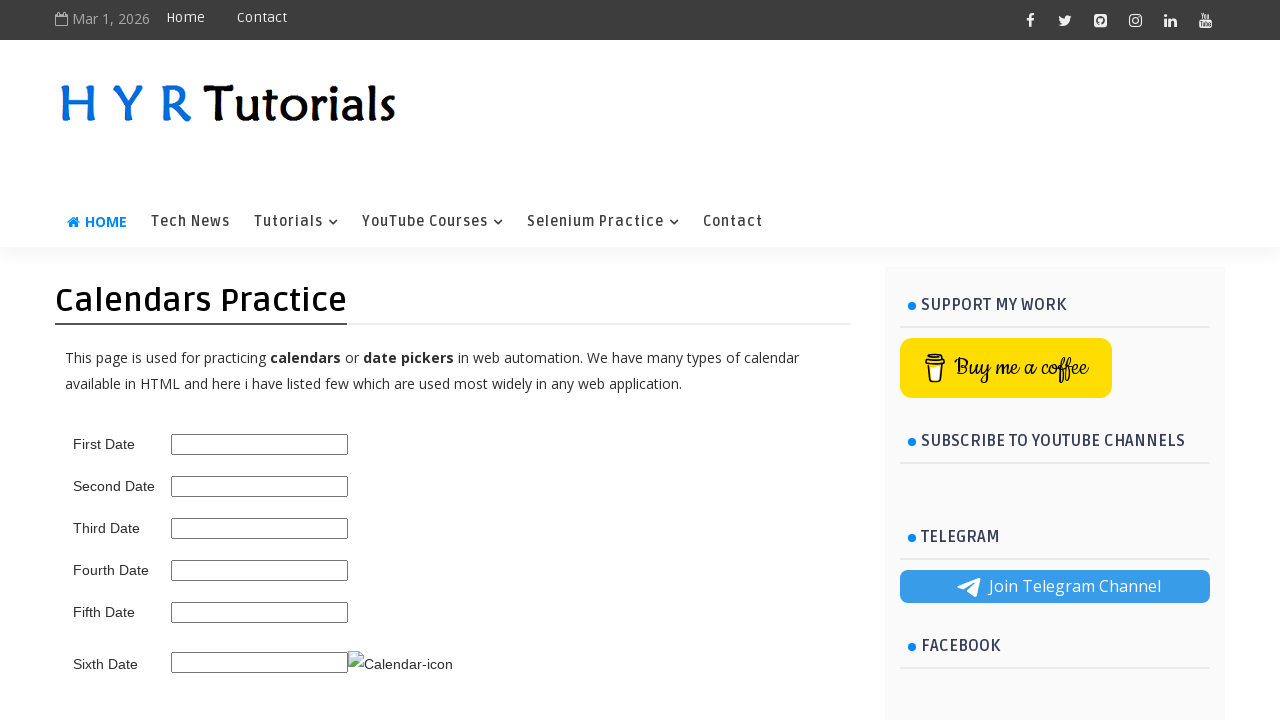

Clicked on date picker input to open calendar widget at (260, 486) on #second_date_picker
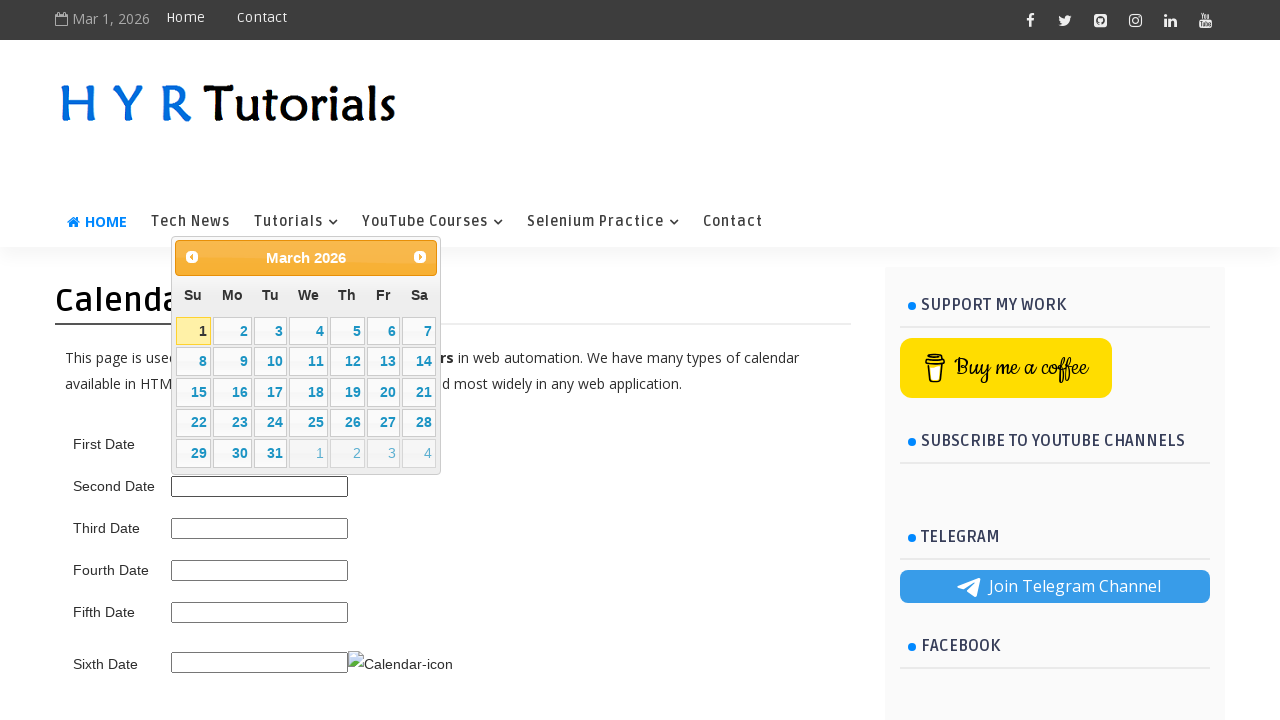

Clicked previous month button to navigate backwards (current: March 2026) at (192, 257) on span.ui-icon.ui-icon-circle-triangle-w
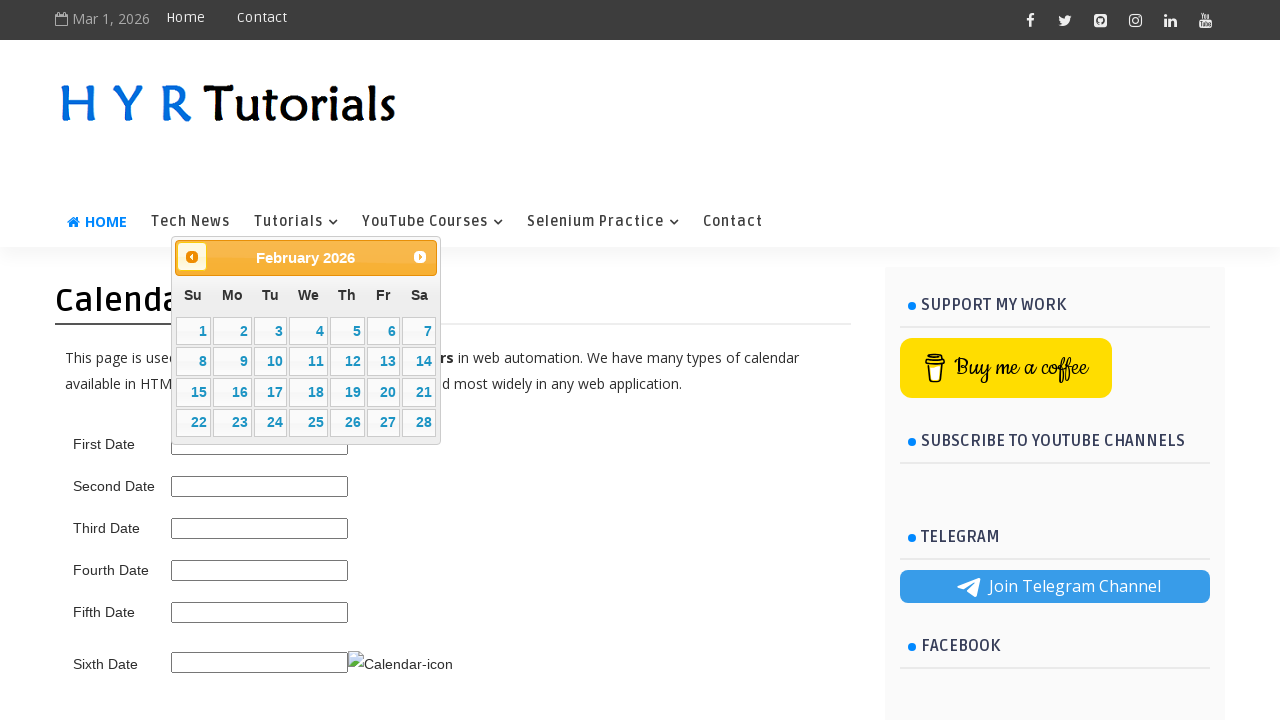

Clicked previous month button to navigate backwards (current: February 2026) at (192, 257) on span.ui-icon.ui-icon-circle-triangle-w
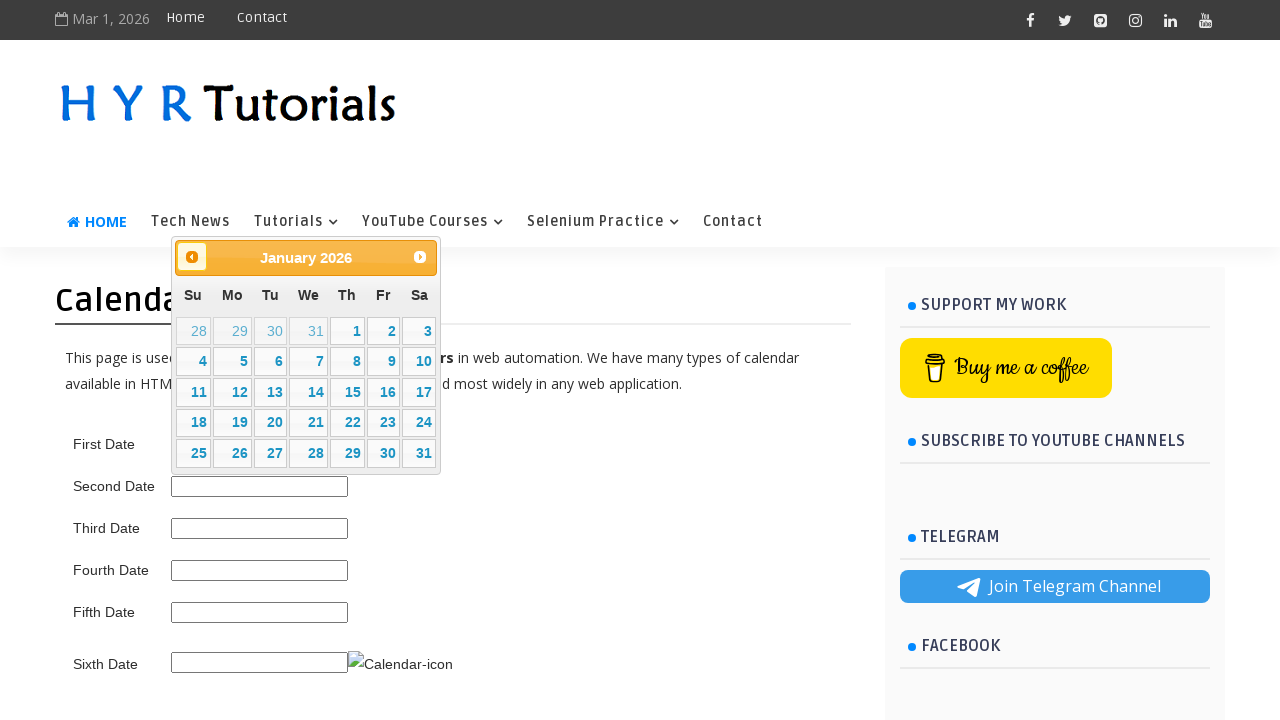

Clicked previous month button to navigate backwards (current: January 2026) at (192, 257) on span.ui-icon.ui-icon-circle-triangle-w
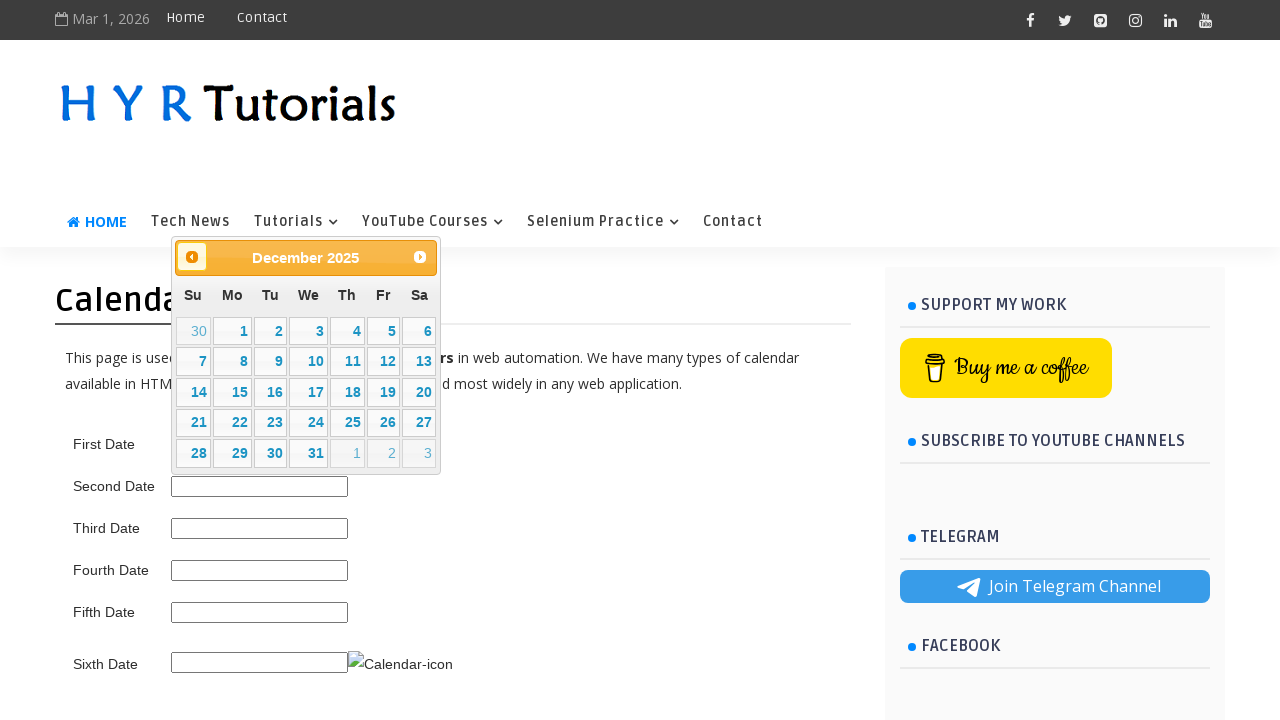

Clicked previous month button to navigate backwards (current: December 2025) at (192, 257) on span.ui-icon.ui-icon-circle-triangle-w
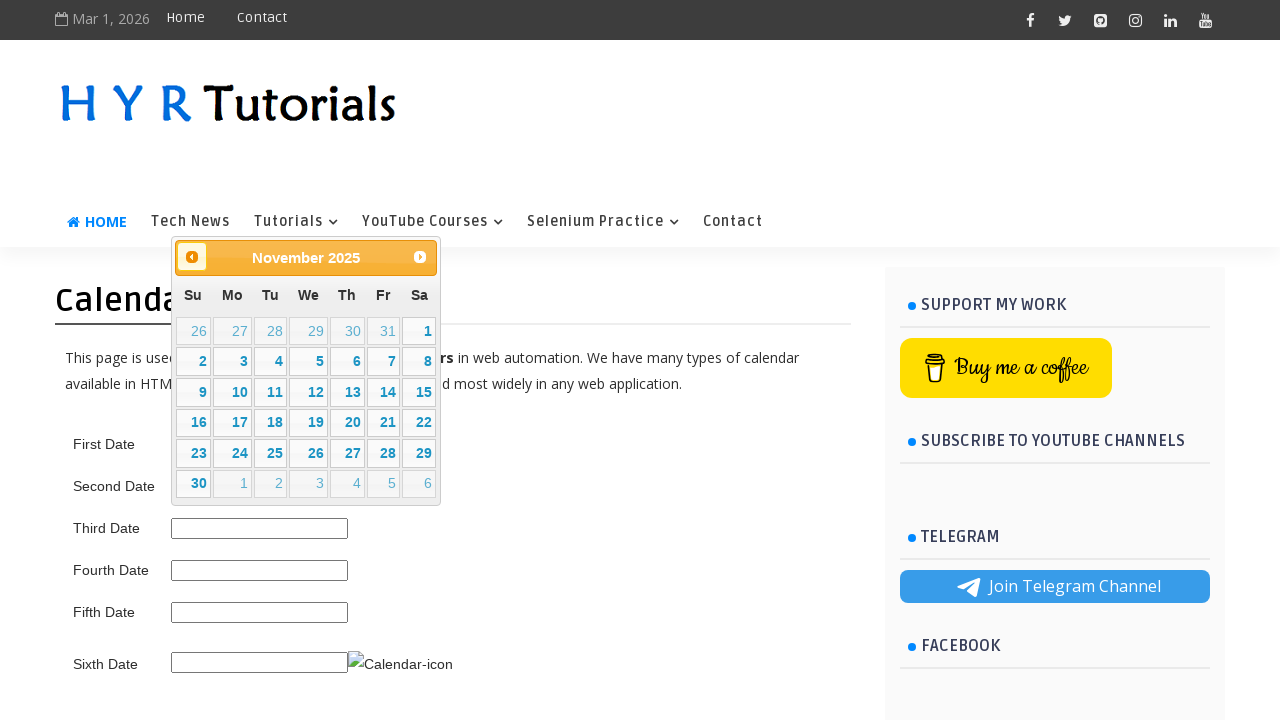

Clicked previous month button to navigate backwards (current: November 2025) at (192, 257) on span.ui-icon.ui-icon-circle-triangle-w
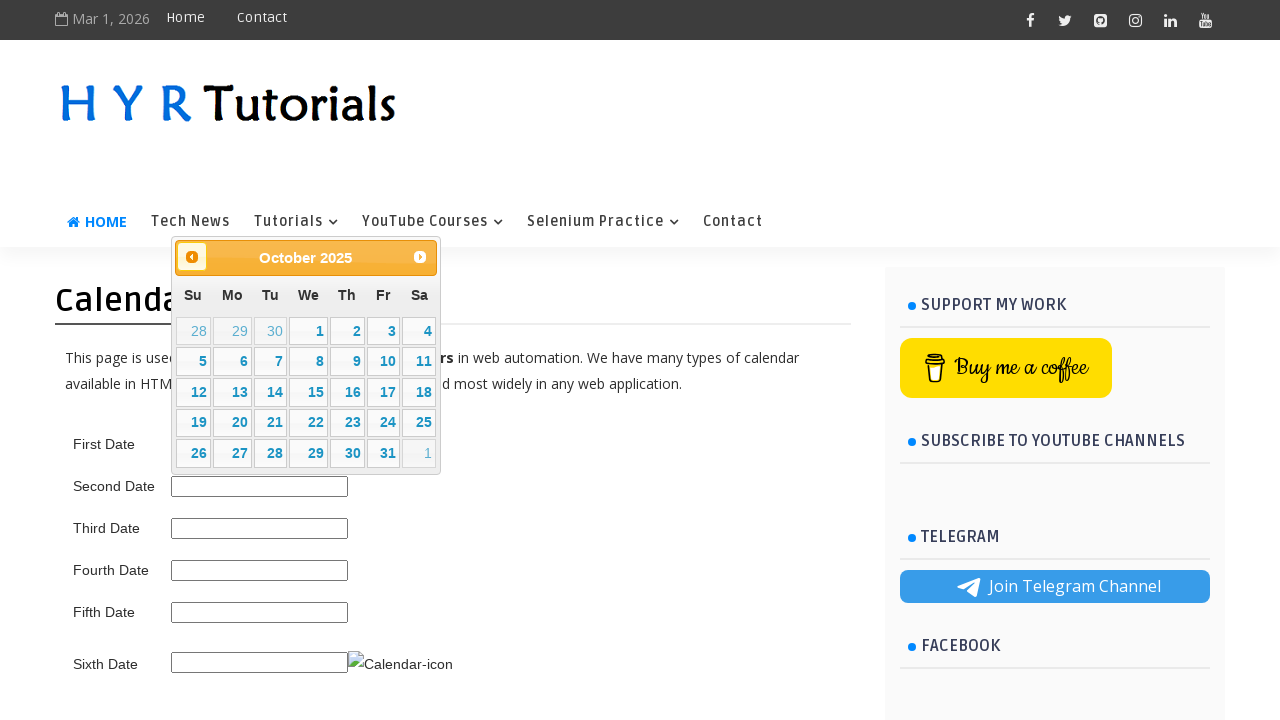

Clicked previous month button to navigate backwards (current: October 2025) at (192, 257) on span.ui-icon.ui-icon-circle-triangle-w
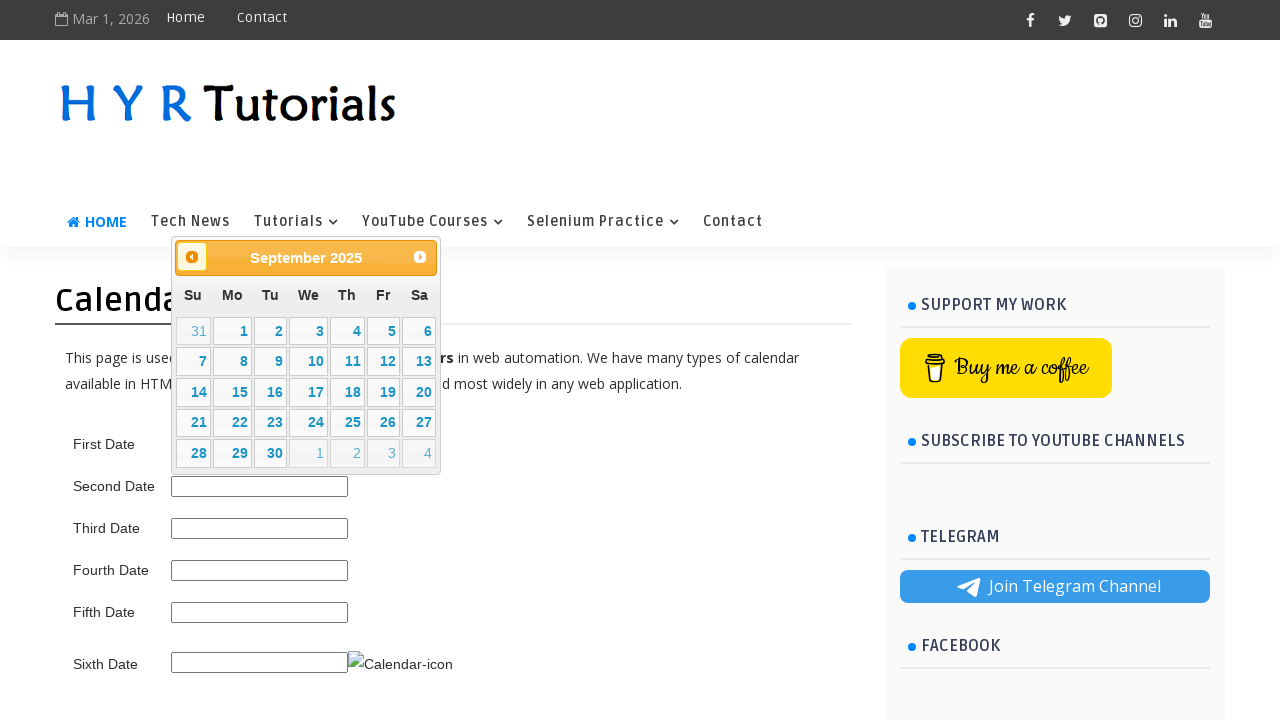

Clicked previous month button to navigate backwards (current: September 2025) at (192, 257) on span.ui-icon.ui-icon-circle-triangle-w
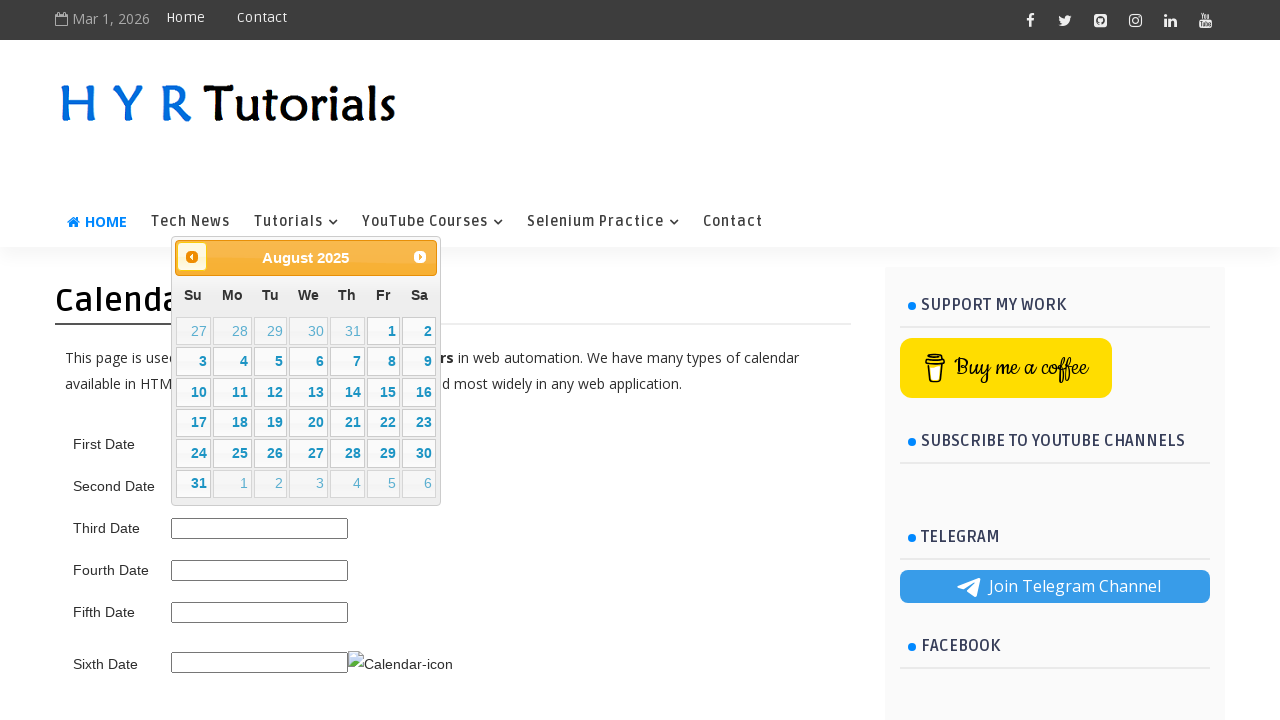

Clicked previous month button to navigate backwards (current: August 2025) at (192, 257) on span.ui-icon.ui-icon-circle-triangle-w
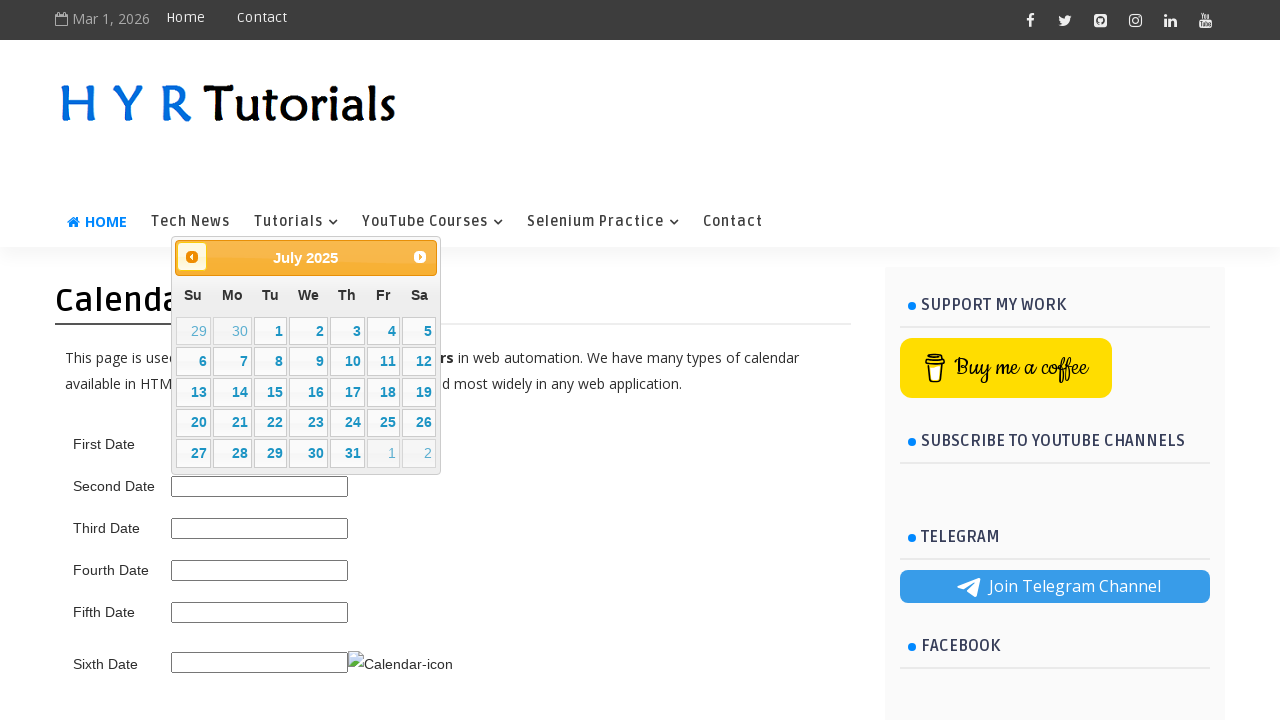

Clicked previous month button to navigate backwards (current: July 2025) at (192, 257) on span.ui-icon.ui-icon-circle-triangle-w
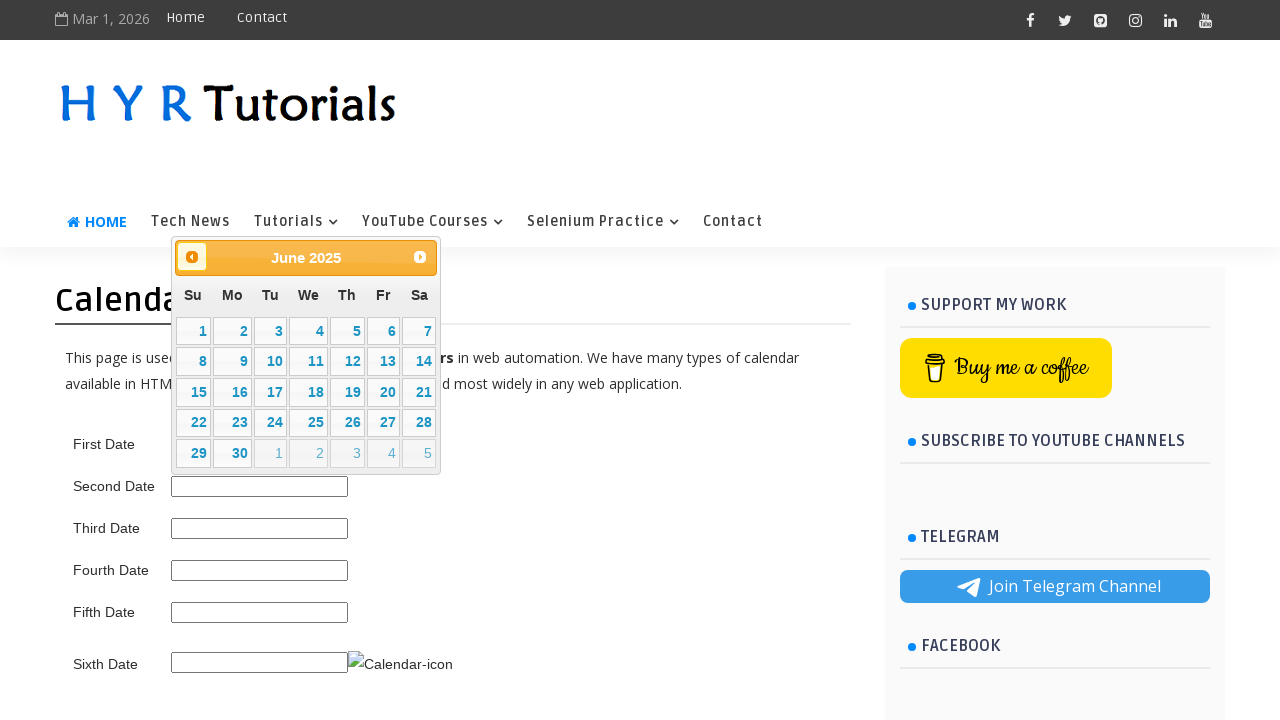

Clicked previous month button to navigate backwards (current: June 2025) at (192, 257) on span.ui-icon.ui-icon-circle-triangle-w
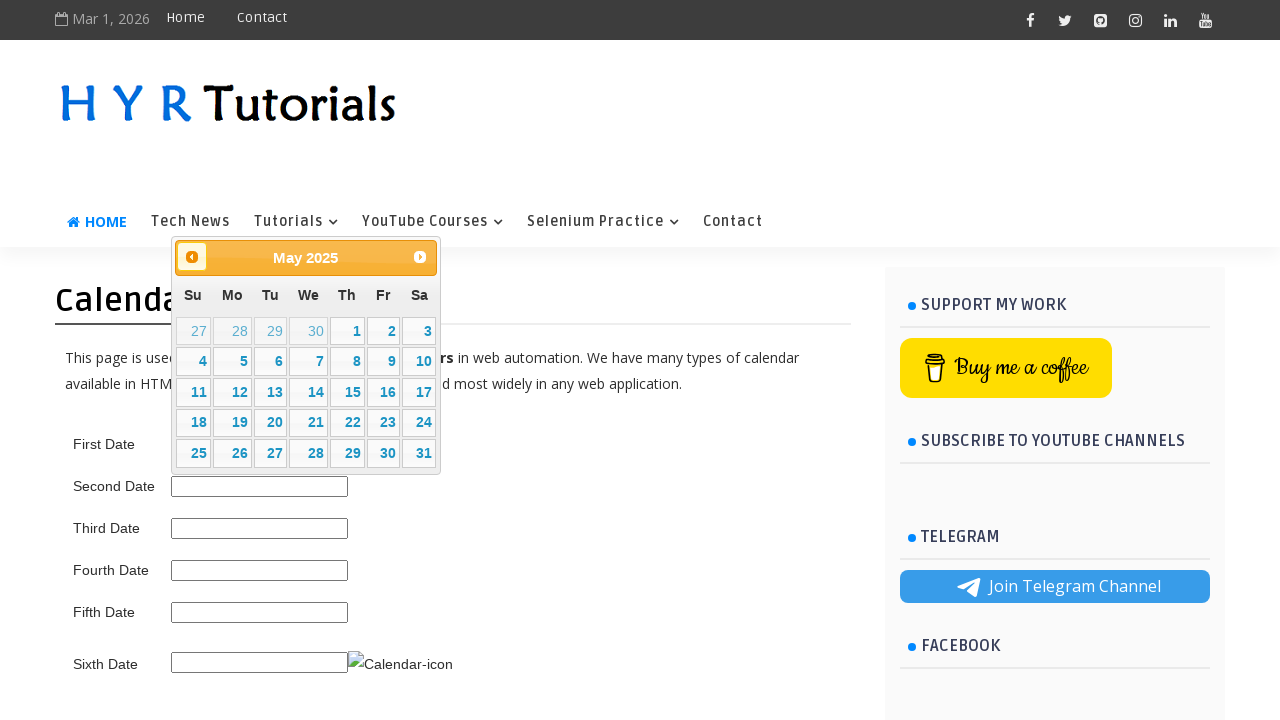

Clicked previous month button to navigate backwards (current: May 2025) at (192, 257) on span.ui-icon.ui-icon-circle-triangle-w
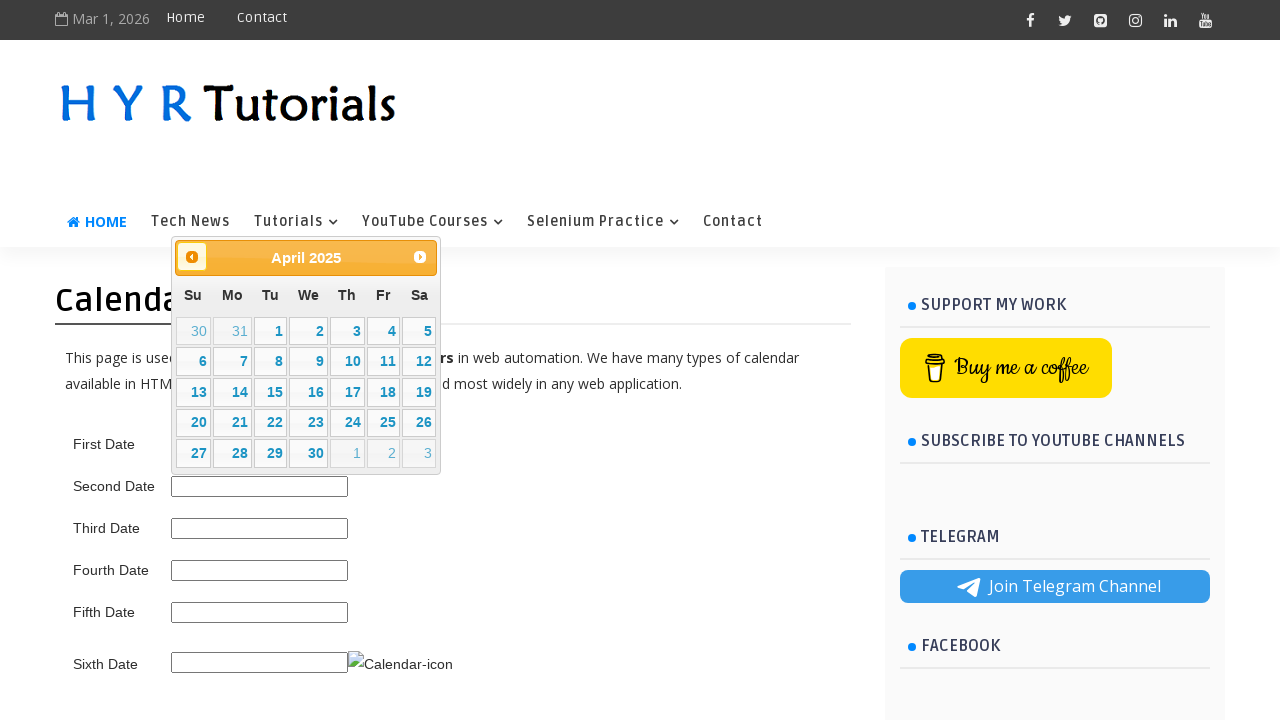

Clicked previous month button to navigate backwards (current: April 2025) at (192, 257) on span.ui-icon.ui-icon-circle-triangle-w
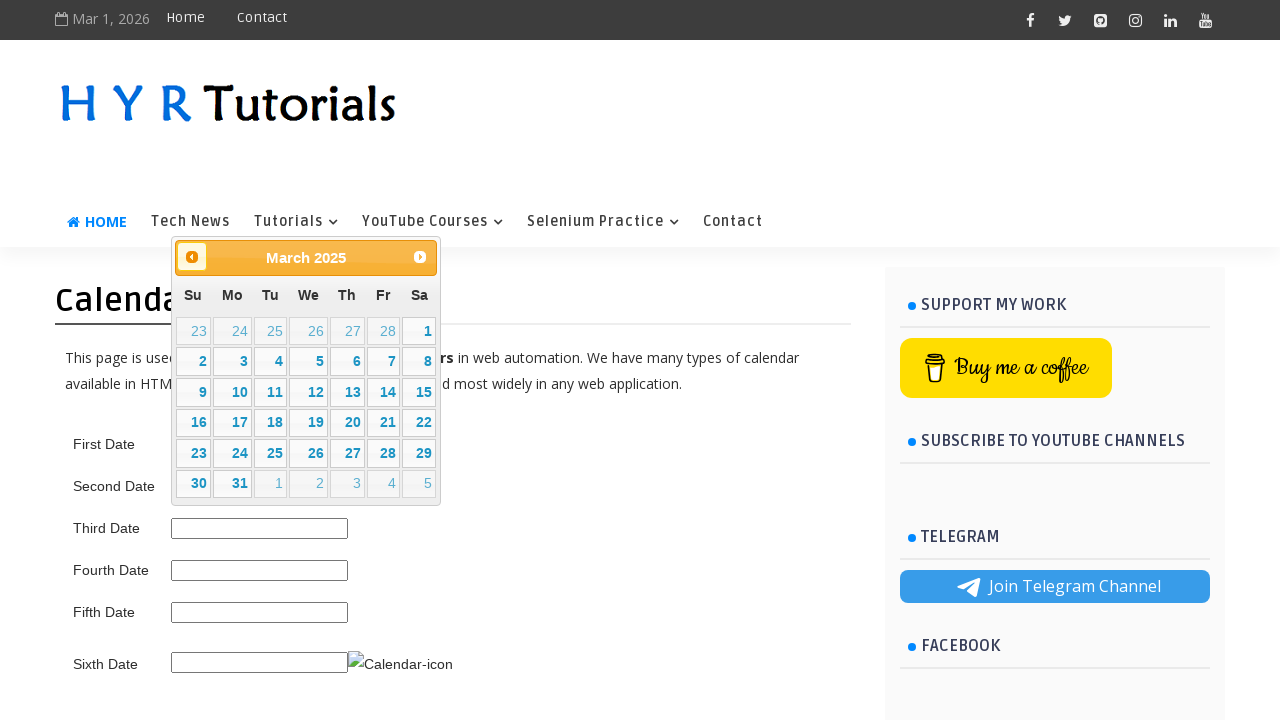

Clicked previous month button to navigate backwards (current: March 2025) at (192, 257) on span.ui-icon.ui-icon-circle-triangle-w
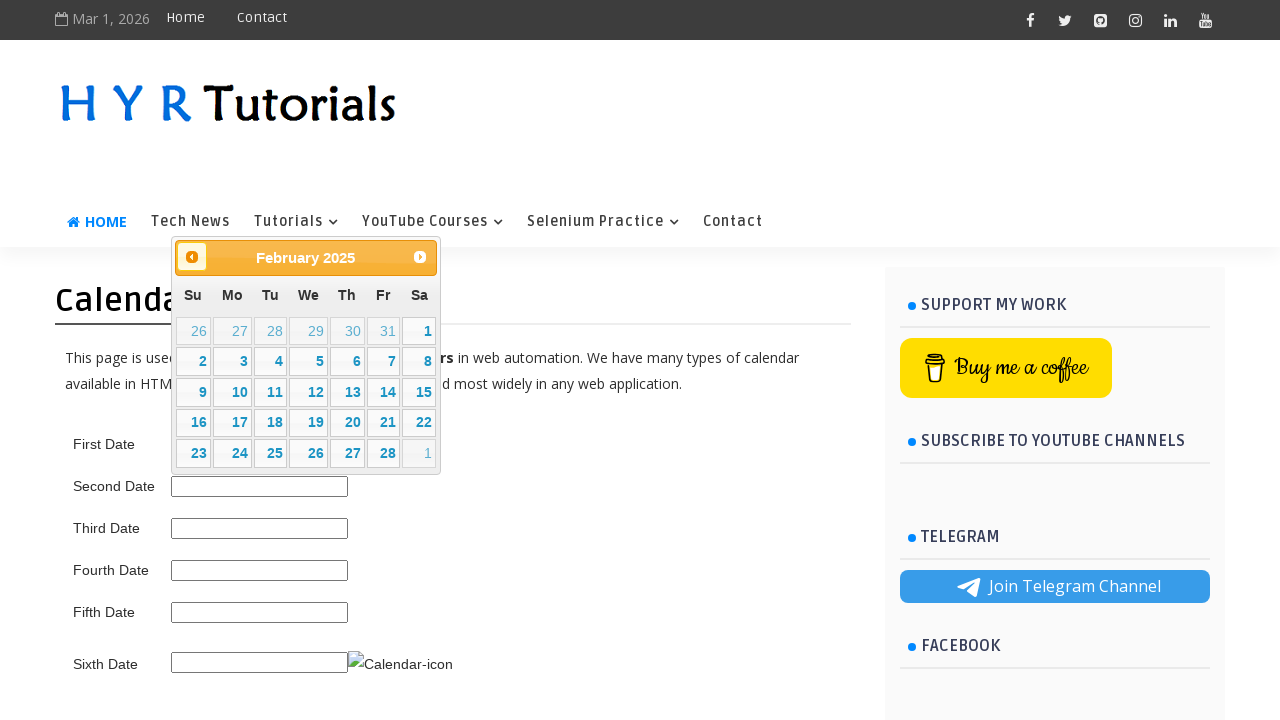

Clicked previous month button to navigate backwards (current: February 2025) at (192, 257) on span.ui-icon.ui-icon-circle-triangle-w
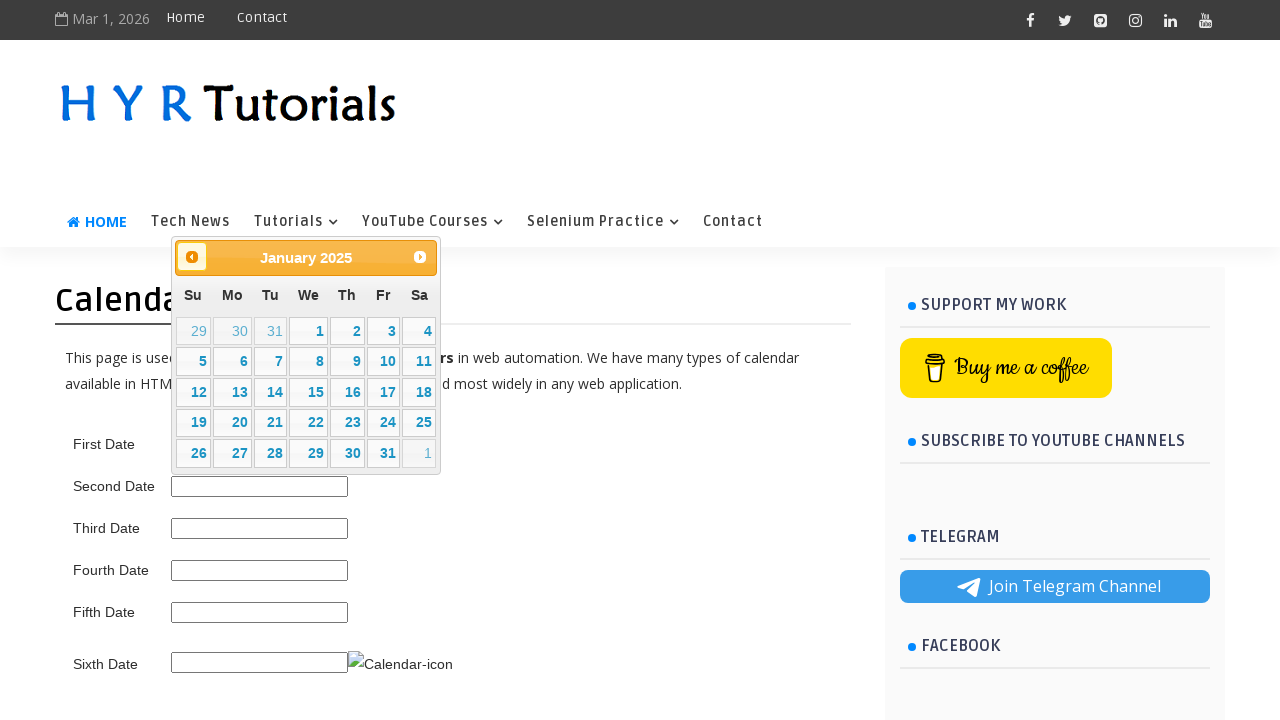

Clicked previous month button to navigate backwards (current: January 2025) at (192, 257) on span.ui-icon.ui-icon-circle-triangle-w
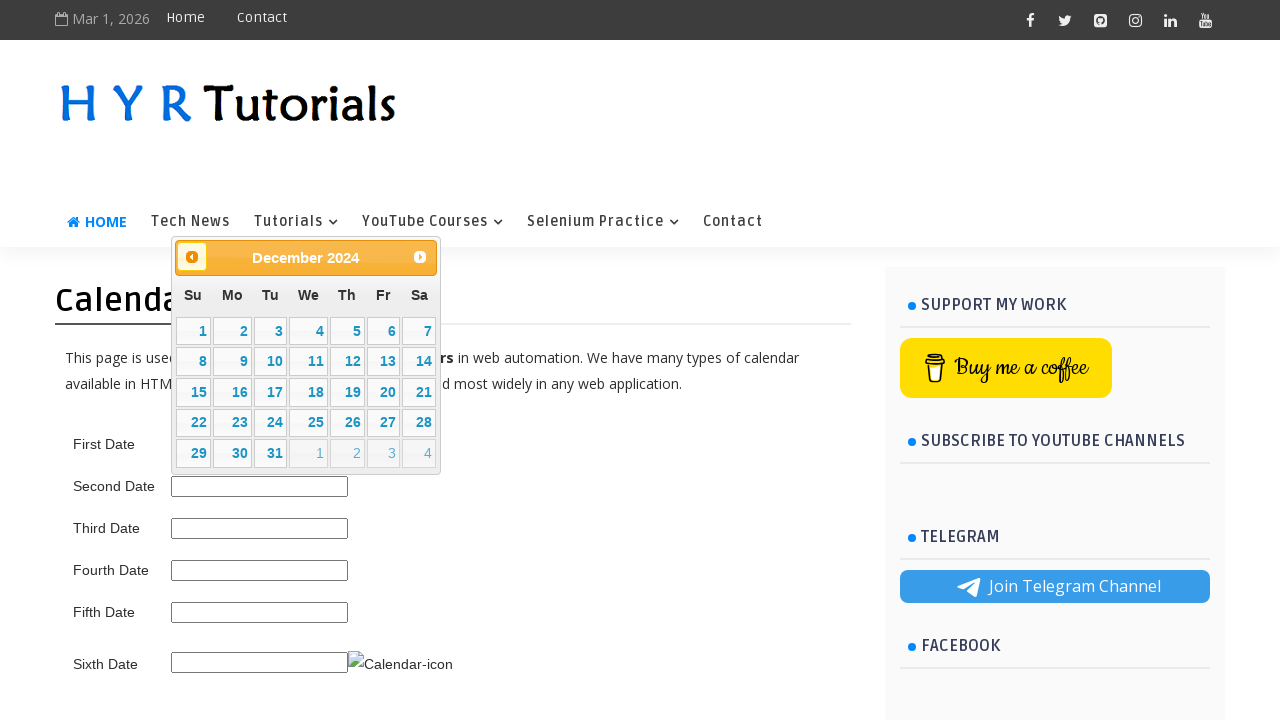

Clicked previous month button to navigate backwards (current: December 2024) at (192, 257) on span.ui-icon.ui-icon-circle-triangle-w
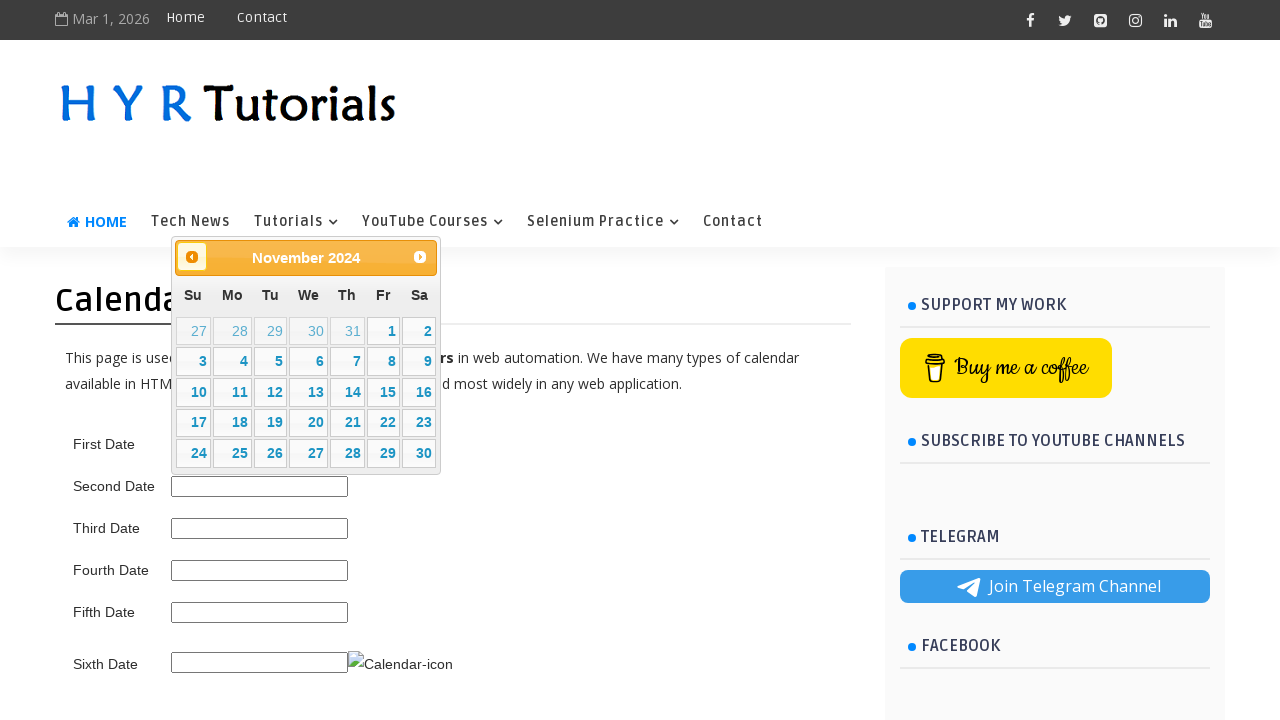

Clicked previous month button to navigate backwards (current: November 2024) at (192, 257) on span.ui-icon.ui-icon-circle-triangle-w
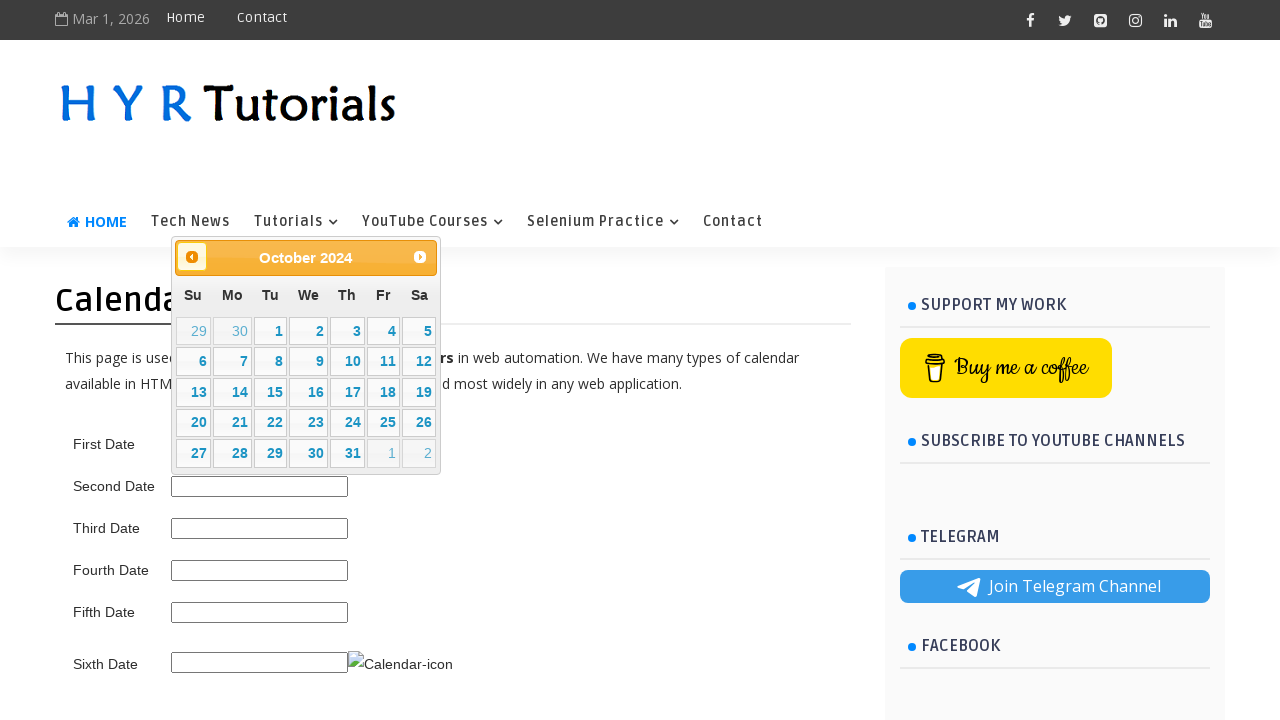

Clicked previous month button to navigate backwards (current: October 2024) at (192, 257) on span.ui-icon.ui-icon-circle-triangle-w
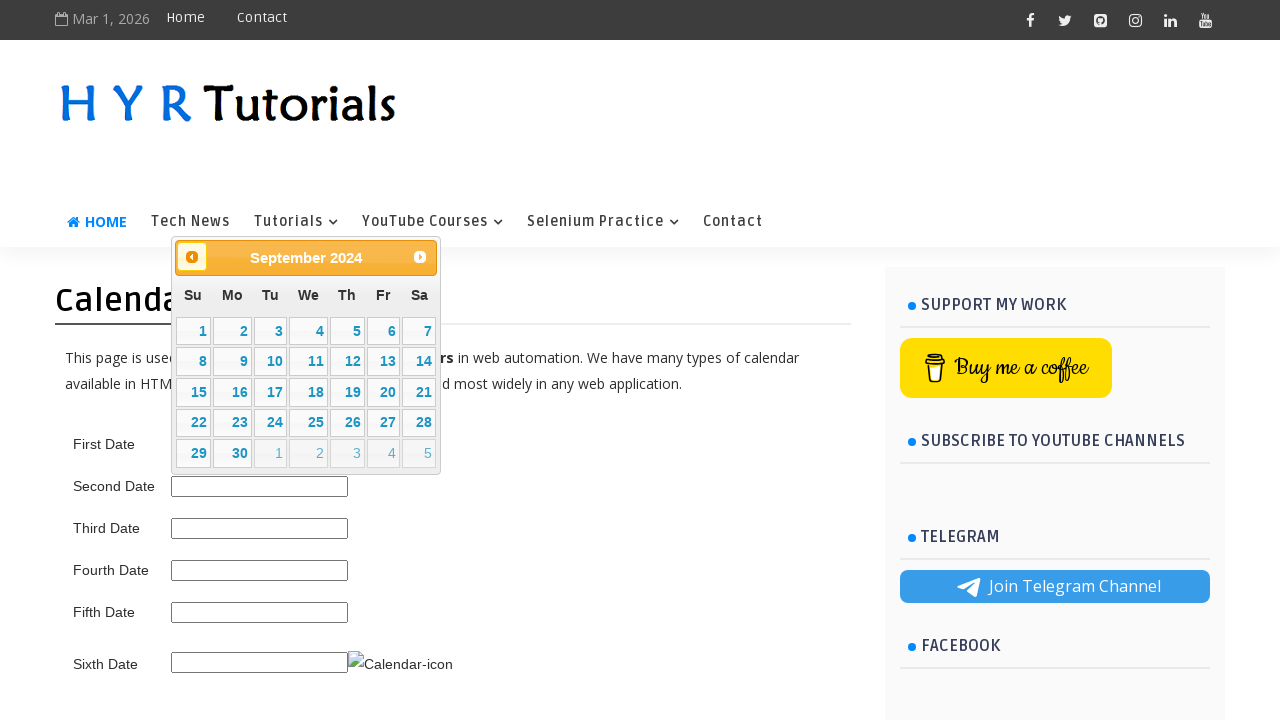

Clicked previous month button to navigate backwards (current: September 2024) at (192, 257) on span.ui-icon.ui-icon-circle-triangle-w
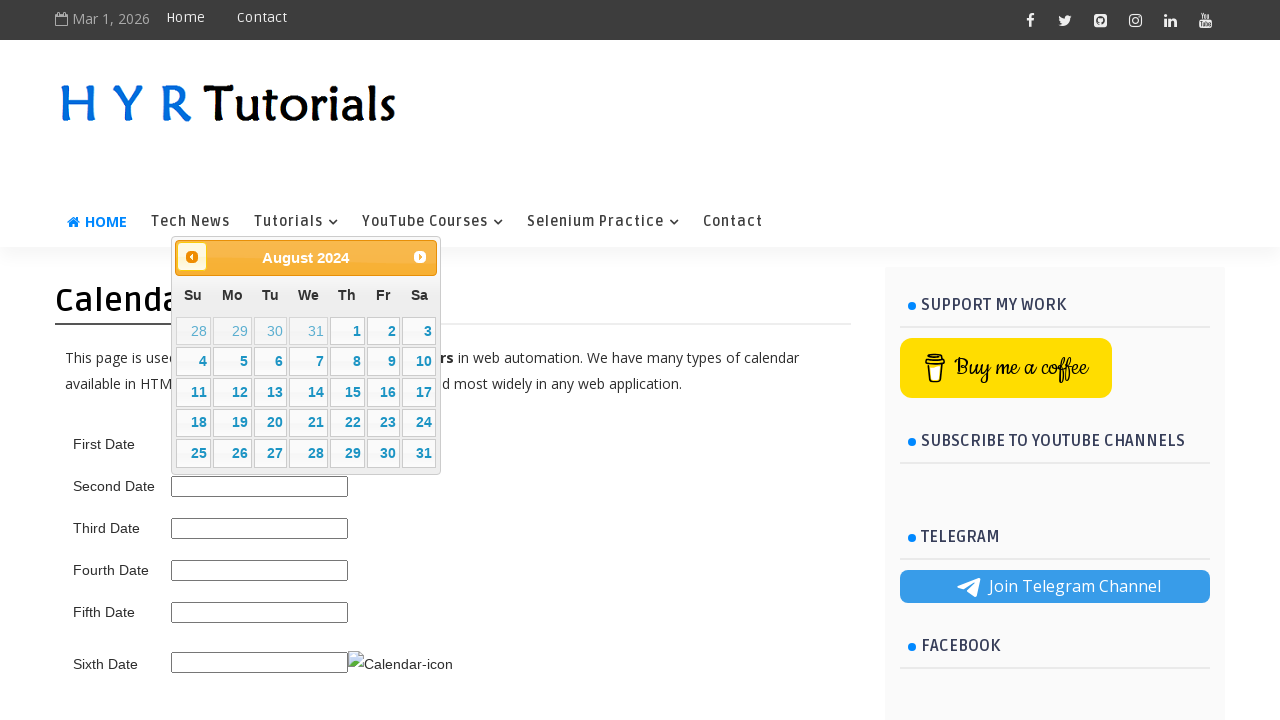

Clicked previous month button to navigate backwards (current: August 2024) at (192, 257) on span.ui-icon.ui-icon-circle-triangle-w
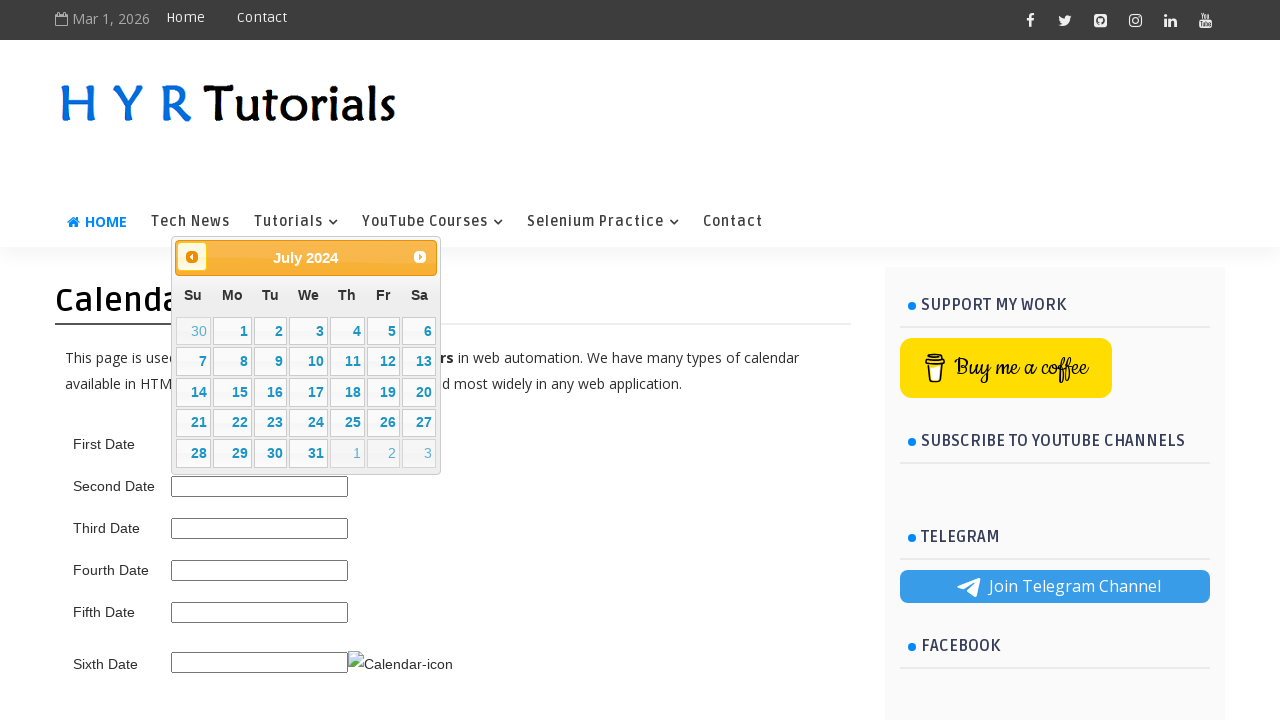

Clicked previous month button to navigate backwards (current: July 2024) at (192, 257) on span.ui-icon.ui-icon-circle-triangle-w
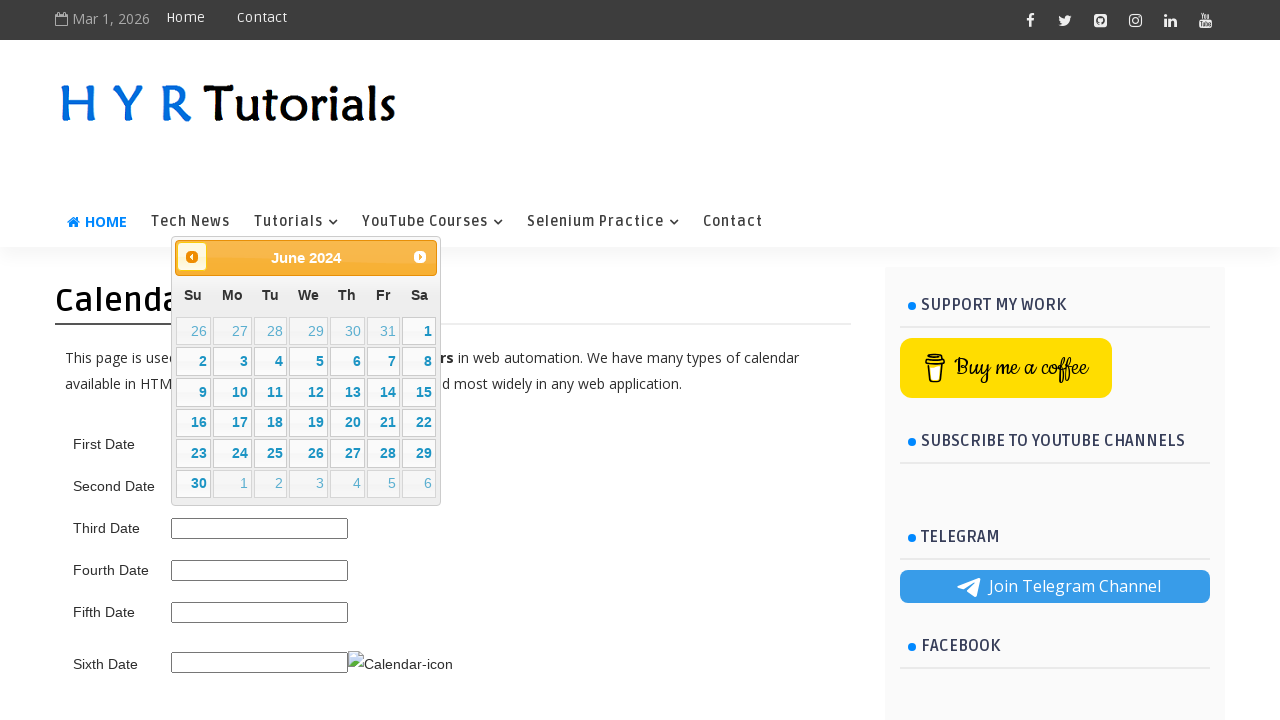

Clicked previous month button to navigate backwards (current: June 2024) at (192, 257) on span.ui-icon.ui-icon-circle-triangle-w
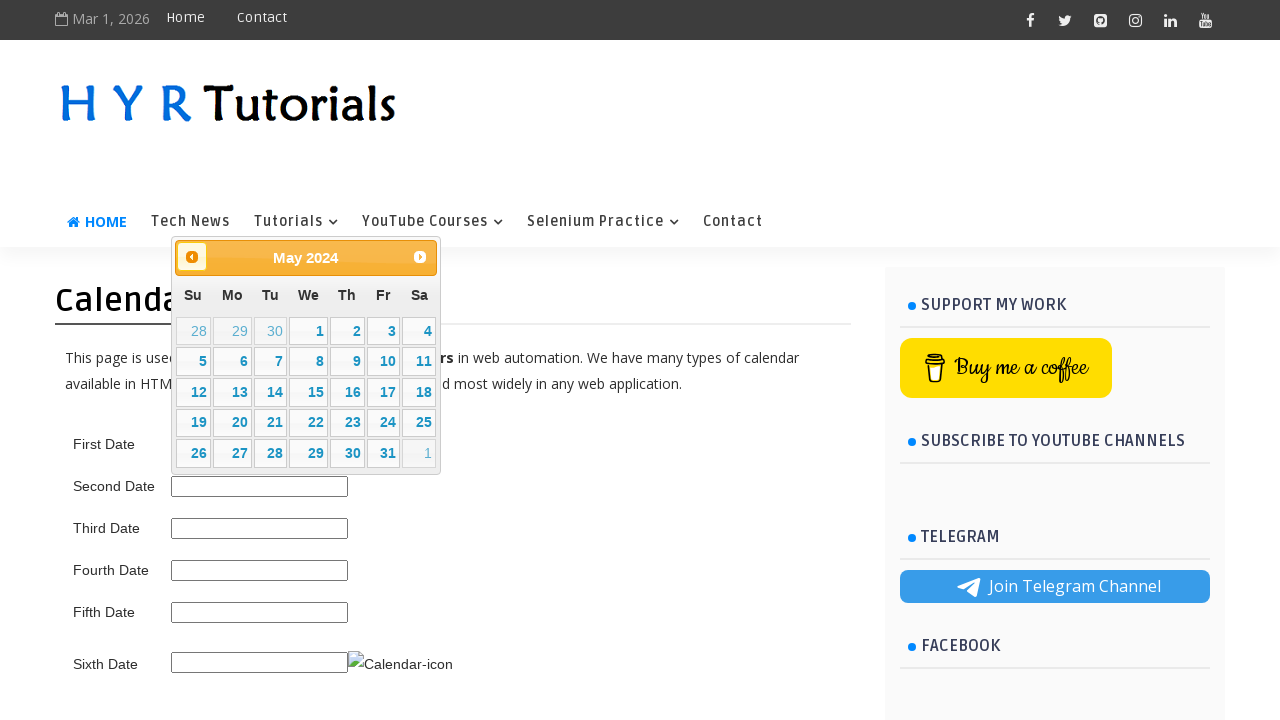

Clicked previous month button to navigate backwards (current: May 2024) at (192, 257) on span.ui-icon.ui-icon-circle-triangle-w
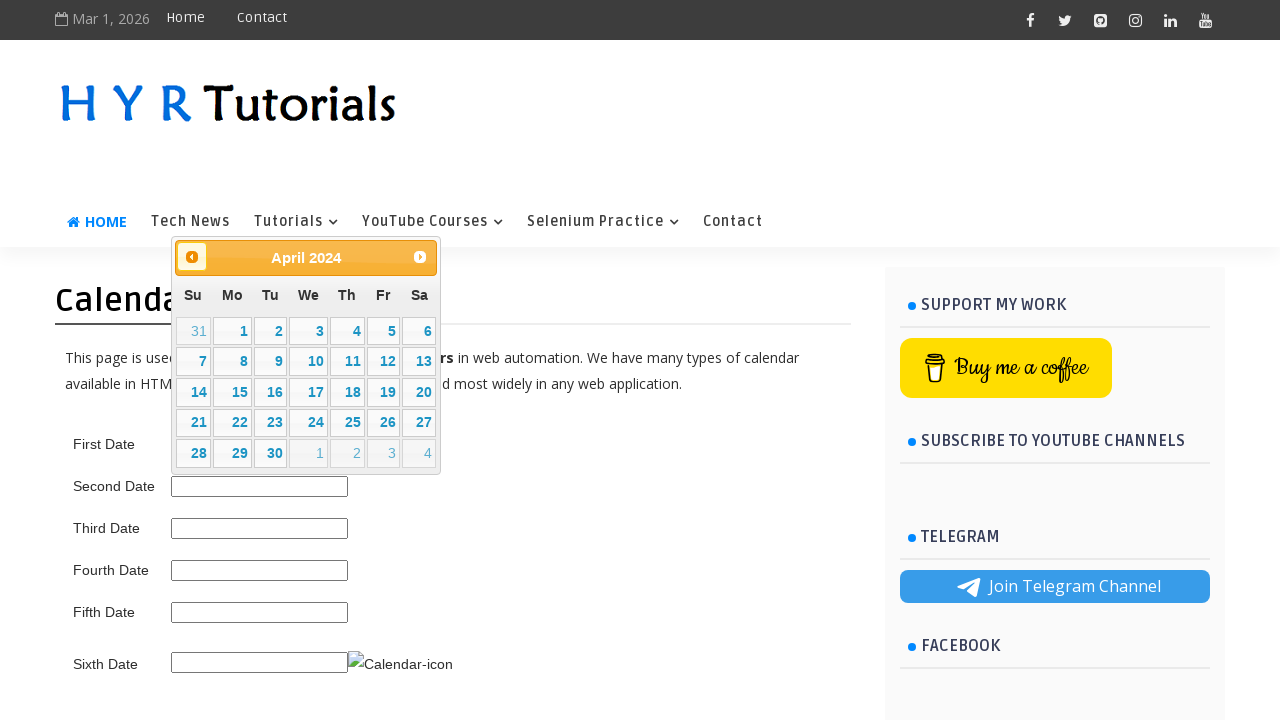

Clicked previous month button to navigate backwards (current: April 2024) at (192, 257) on span.ui-icon.ui-icon-circle-triangle-w
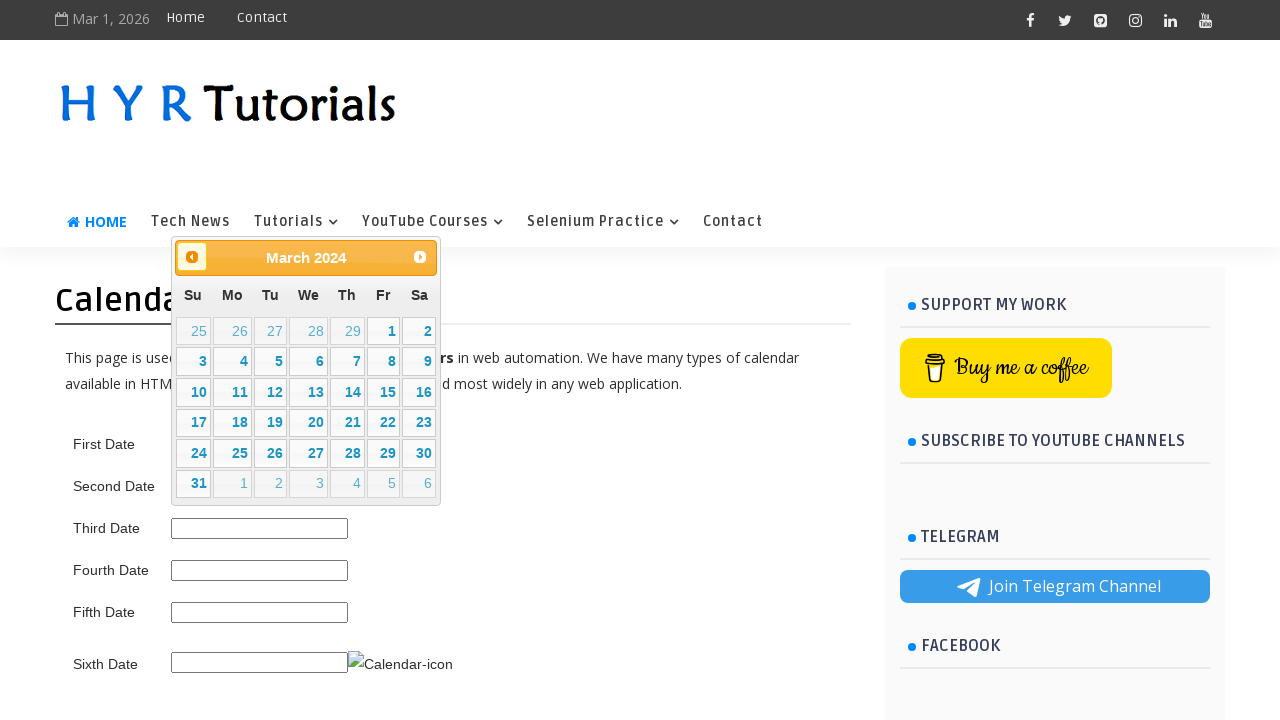

Clicked previous month button to navigate backwards (current: March 2024) at (192, 257) on span.ui-icon.ui-icon-circle-triangle-w
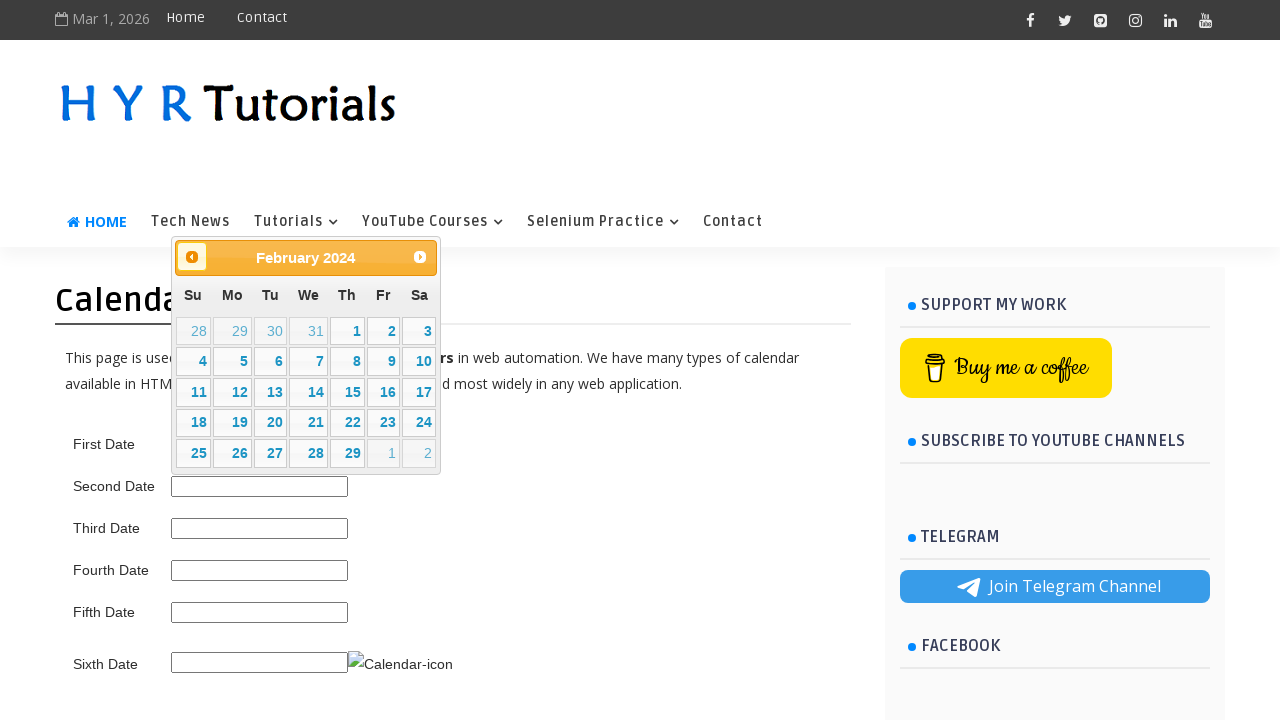

Clicked previous month button to navigate backwards (current: February 2024) at (192, 257) on span.ui-icon.ui-icon-circle-triangle-w
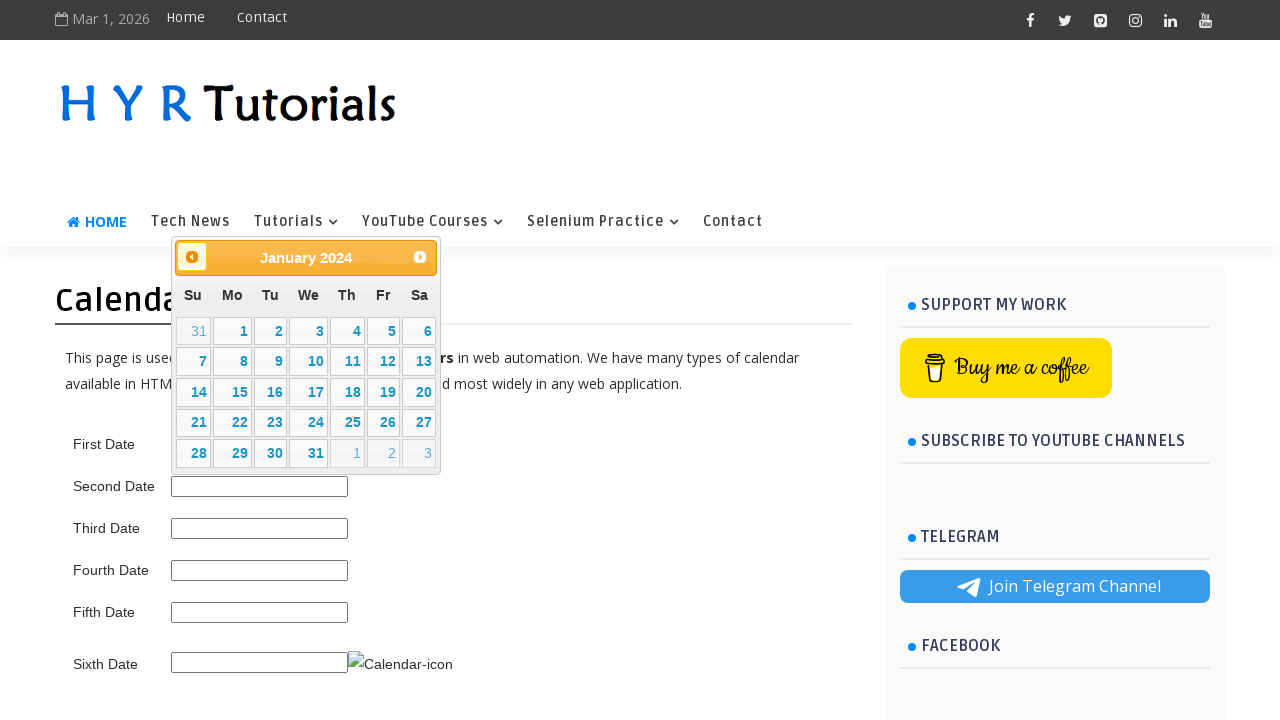

Clicked previous month button to navigate backwards (current: January 2024) at (192, 257) on span.ui-icon.ui-icon-circle-triangle-w
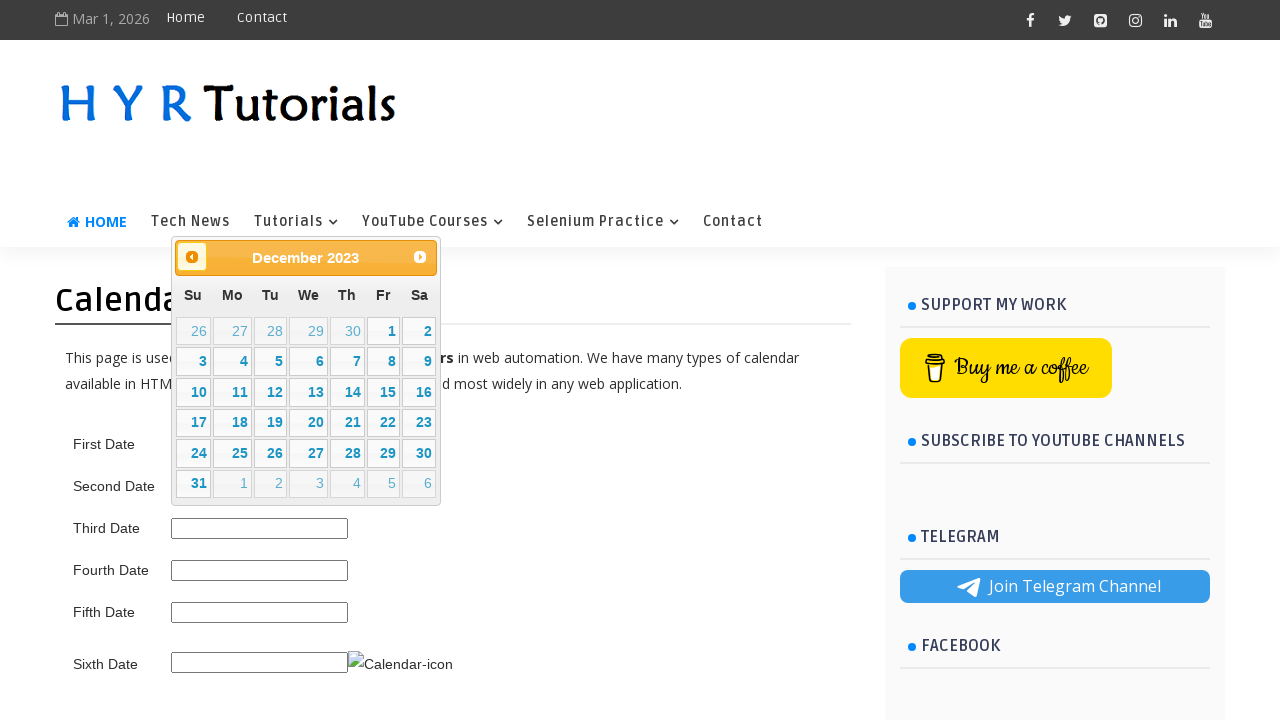

Clicked previous month button to navigate backwards (current: December 2023) at (192, 257) on span.ui-icon.ui-icon-circle-triangle-w
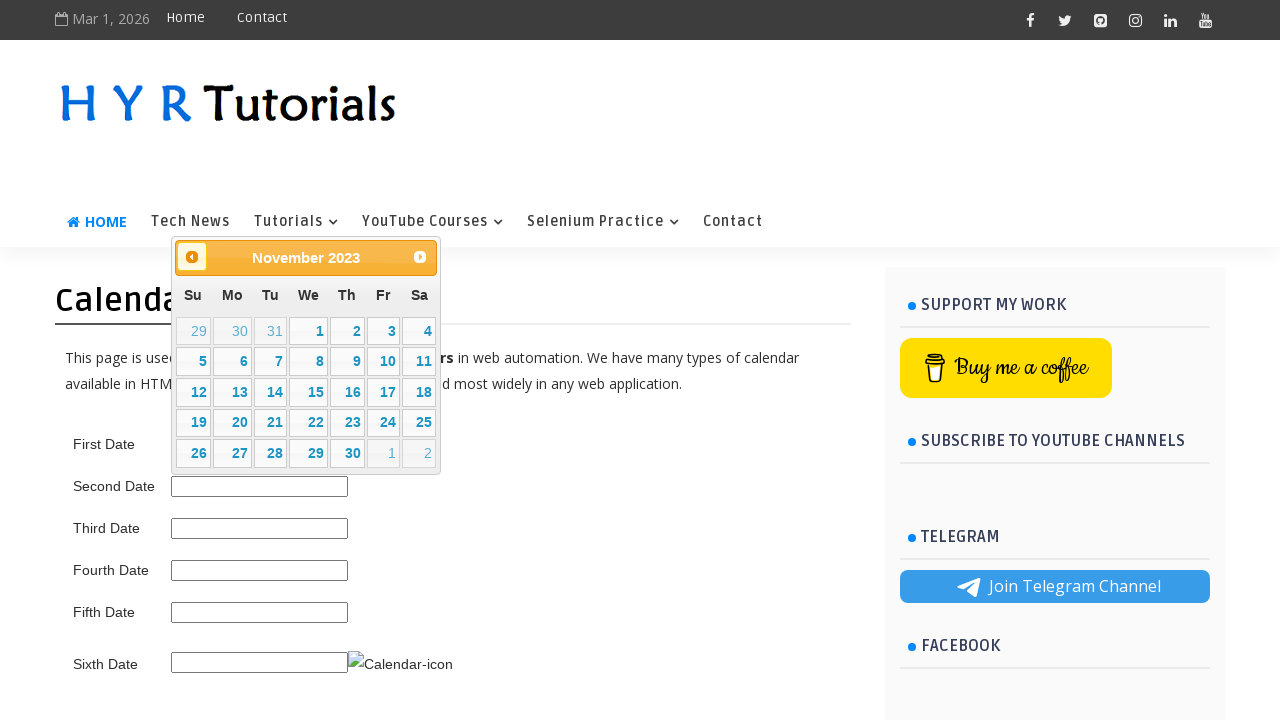

Clicked previous month button to navigate backwards (current: November 2023) at (192, 257) on span.ui-icon.ui-icon-circle-triangle-w
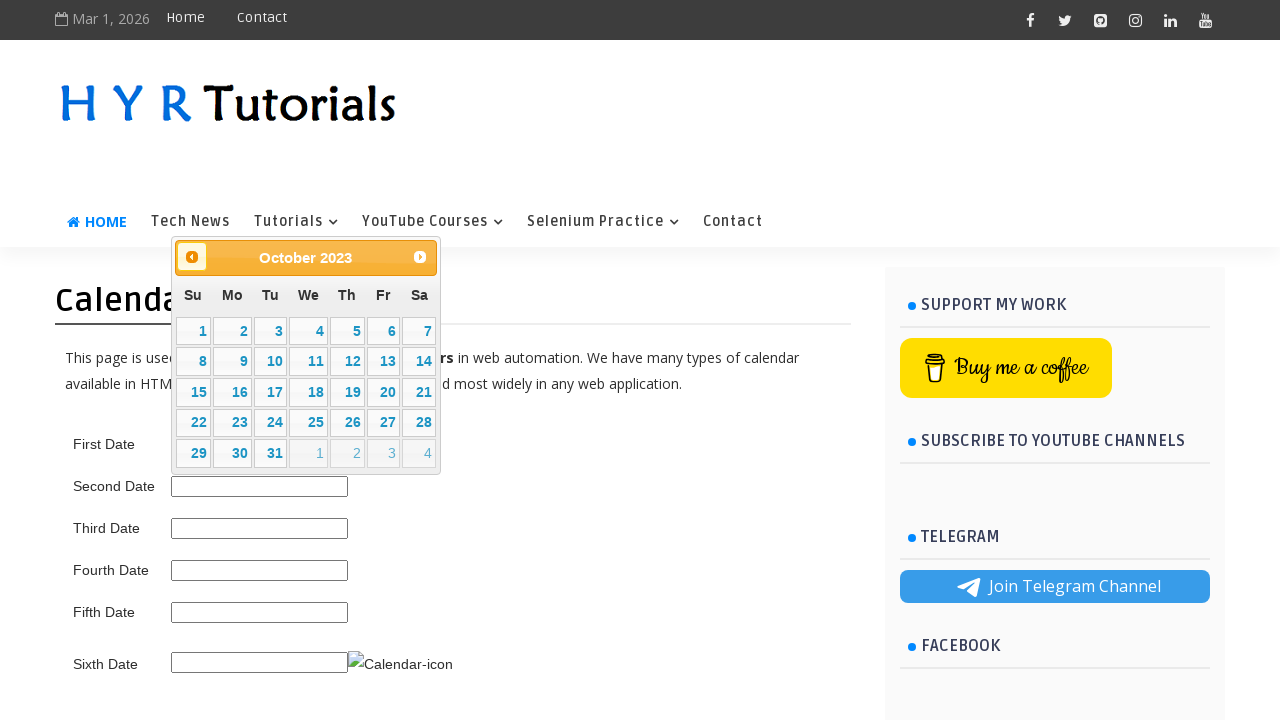

Clicked previous month button to navigate backwards (current: October 2023) at (192, 257) on span.ui-icon.ui-icon-circle-triangle-w
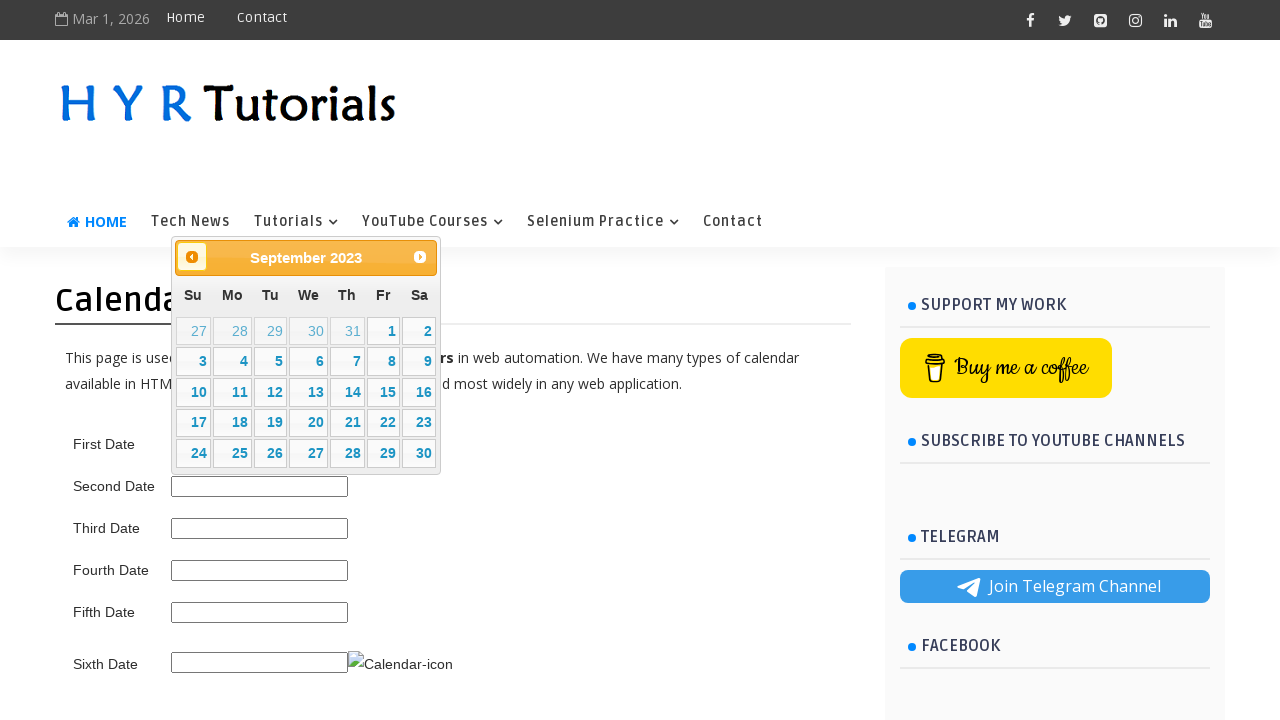

Clicked previous month button to navigate backwards (current: September 2023) at (192, 257) on span.ui-icon.ui-icon-circle-triangle-w
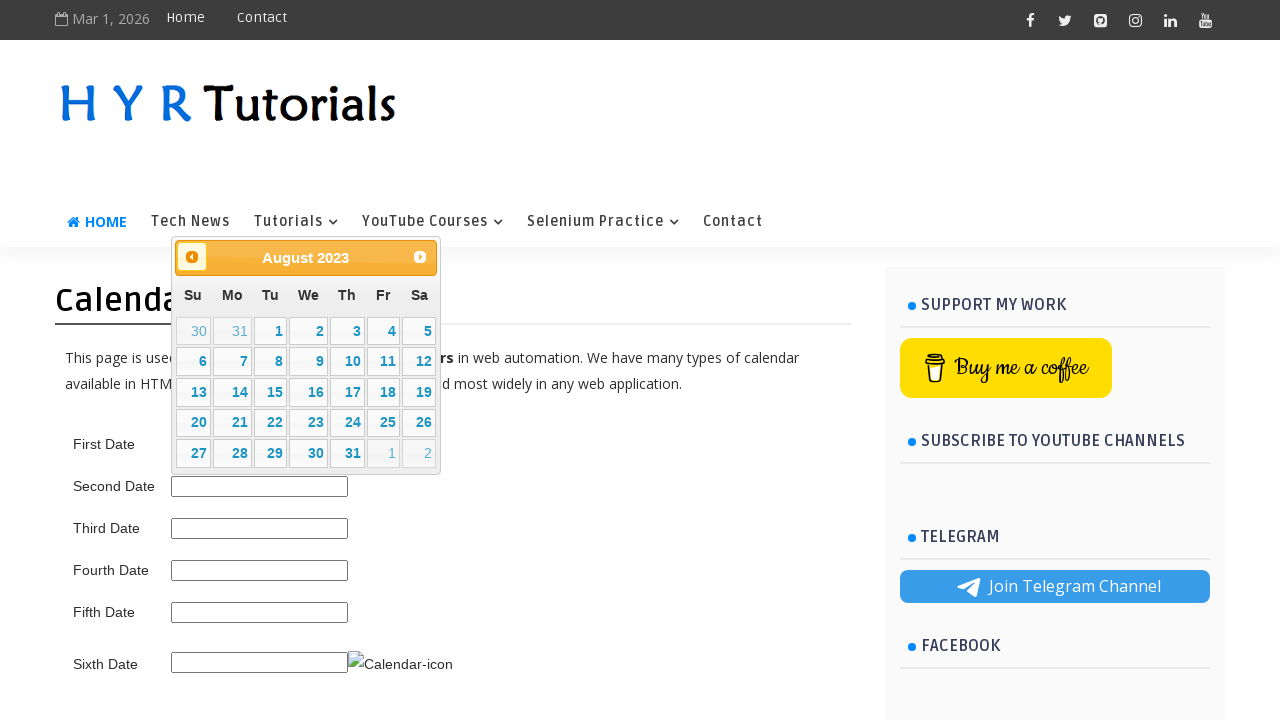

Clicked previous month button to navigate backwards (current: August 2023) at (192, 257) on span.ui-icon.ui-icon-circle-triangle-w
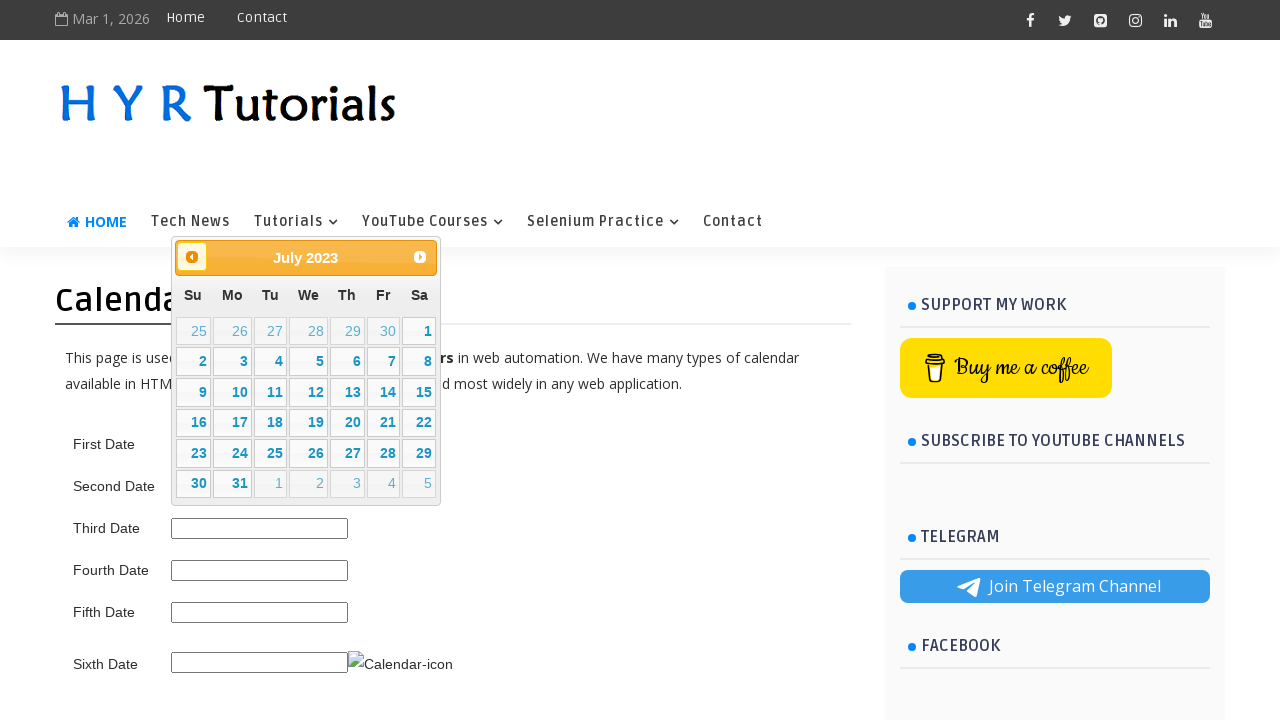

Clicked previous month button to navigate backwards (current: July 2023) at (192, 257) on span.ui-icon.ui-icon-circle-triangle-w
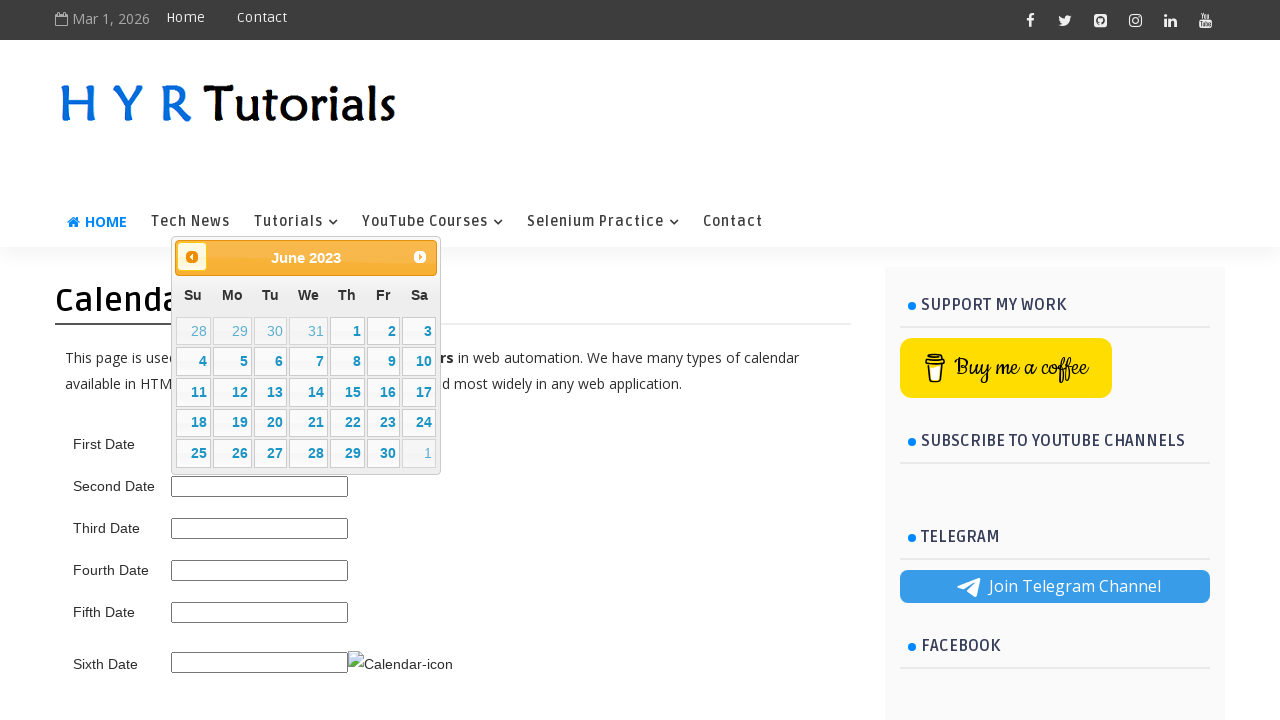

Clicked previous month button to navigate backwards (current: June 2023) at (192, 257) on span.ui-icon.ui-icon-circle-triangle-w
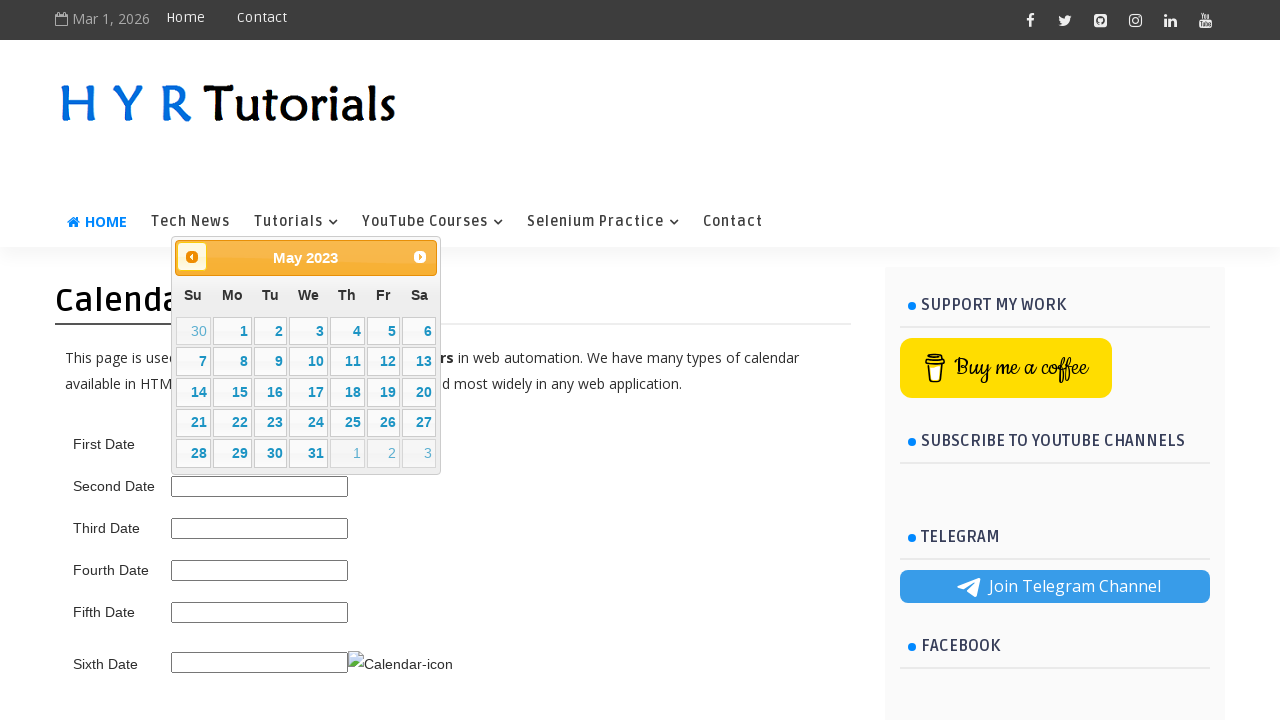

Clicked previous month button to navigate backwards (current: May 2023) at (192, 257) on span.ui-icon.ui-icon-circle-triangle-w
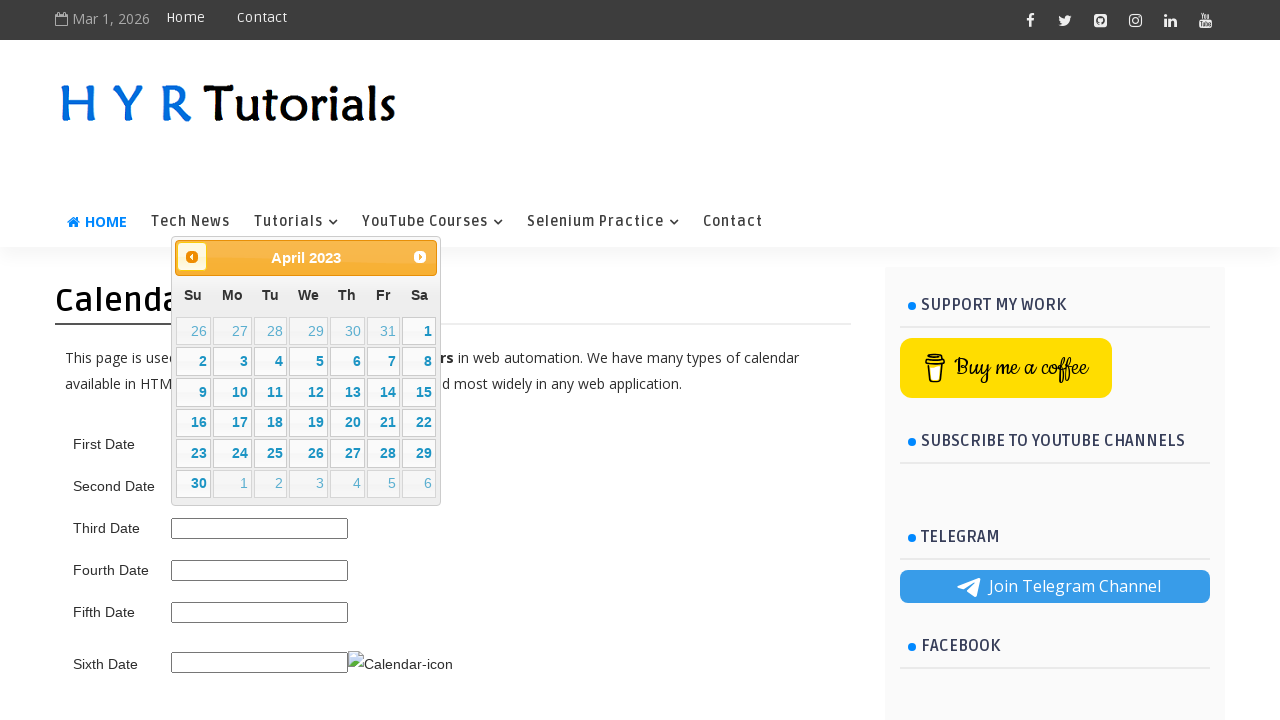

Clicked previous month button to navigate backwards (current: April 2023) at (192, 257) on span.ui-icon.ui-icon-circle-triangle-w
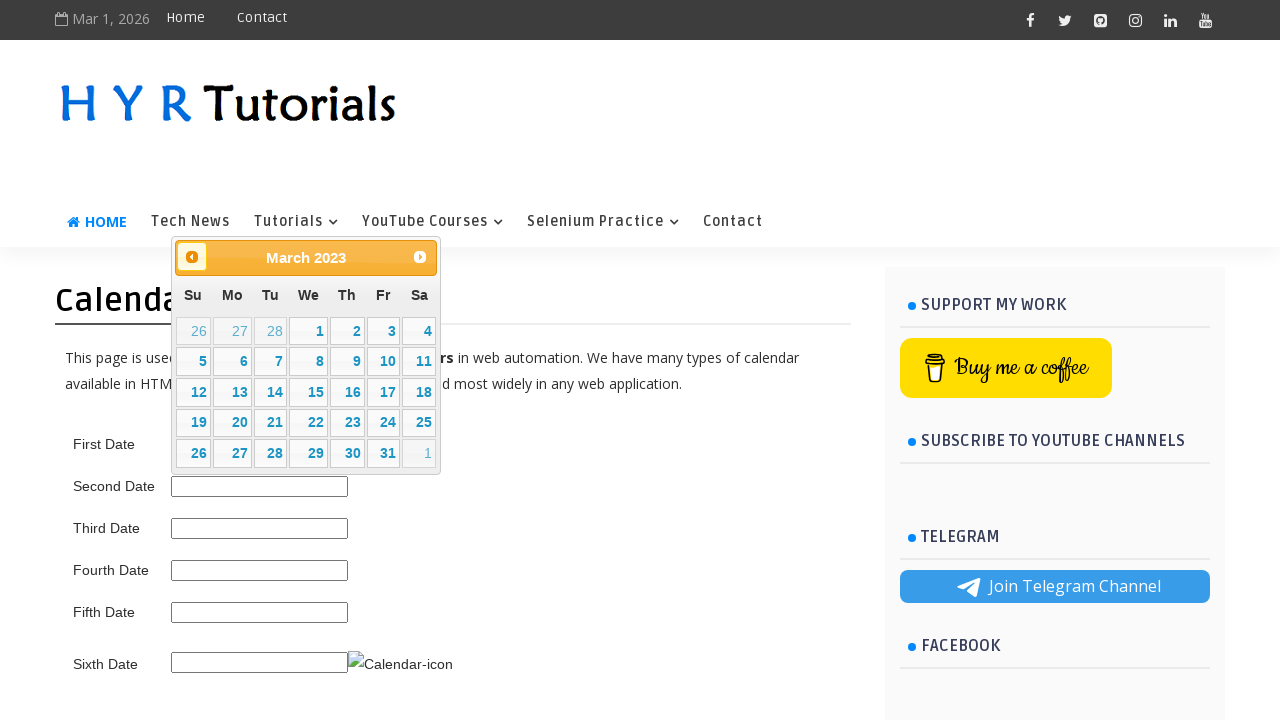

Clicked previous month button to navigate backwards (current: March 2023) at (192, 257) on span.ui-icon.ui-icon-circle-triangle-w
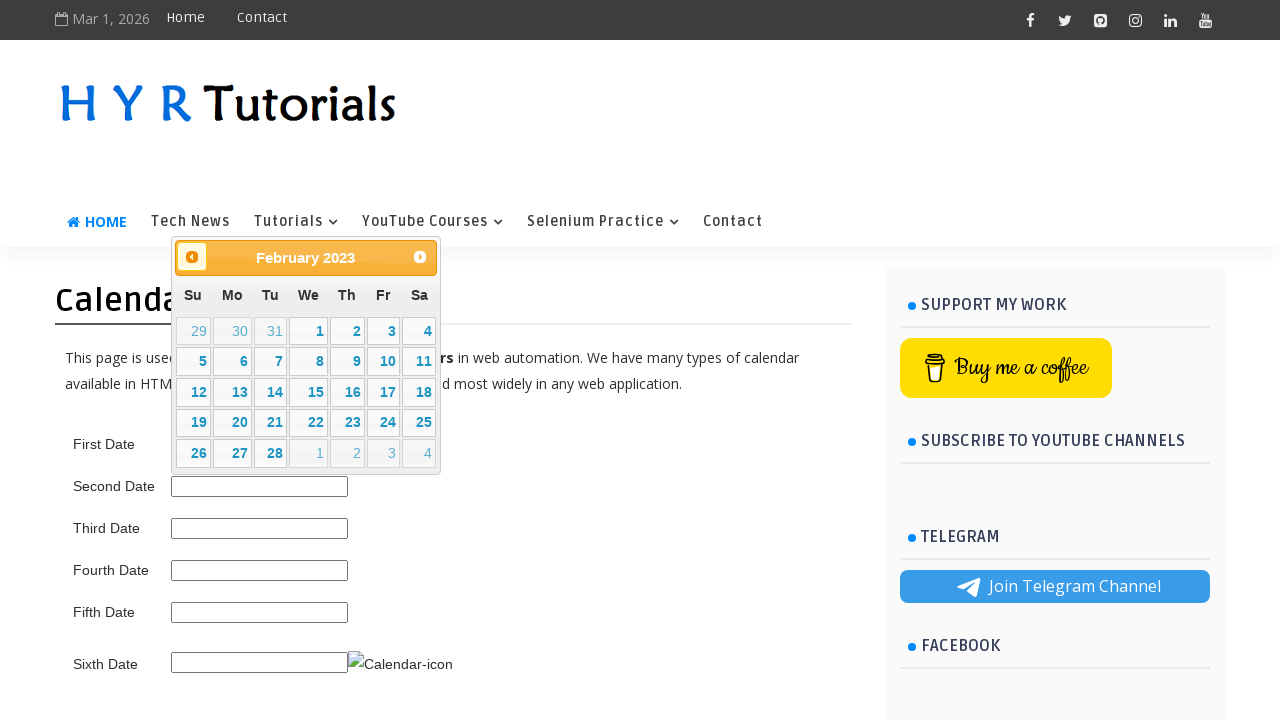

Clicked previous month button to navigate backwards (current: February 2023) at (192, 257) on span.ui-icon.ui-icon-circle-triangle-w
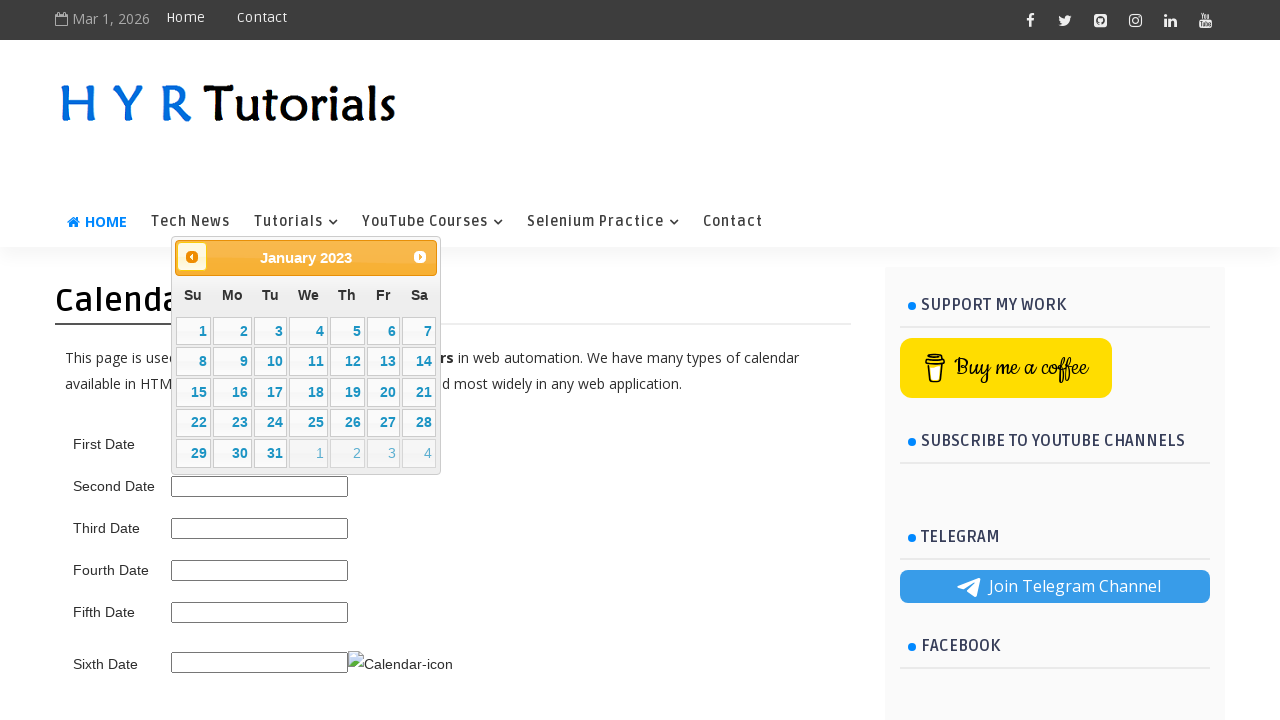

Clicked previous month button to navigate backwards (current: January 2023) at (192, 257) on span.ui-icon.ui-icon-circle-triangle-w
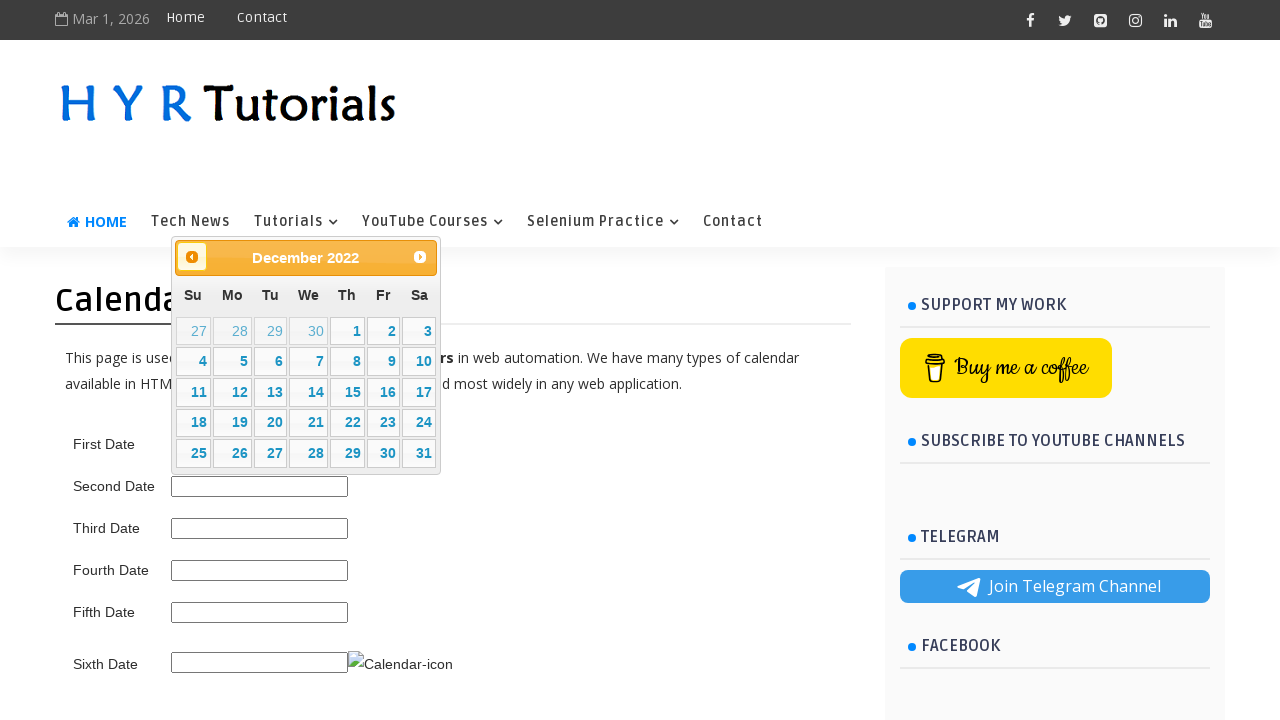

Clicked previous month button to navigate backwards (current: December 2022) at (192, 257) on span.ui-icon.ui-icon-circle-triangle-w
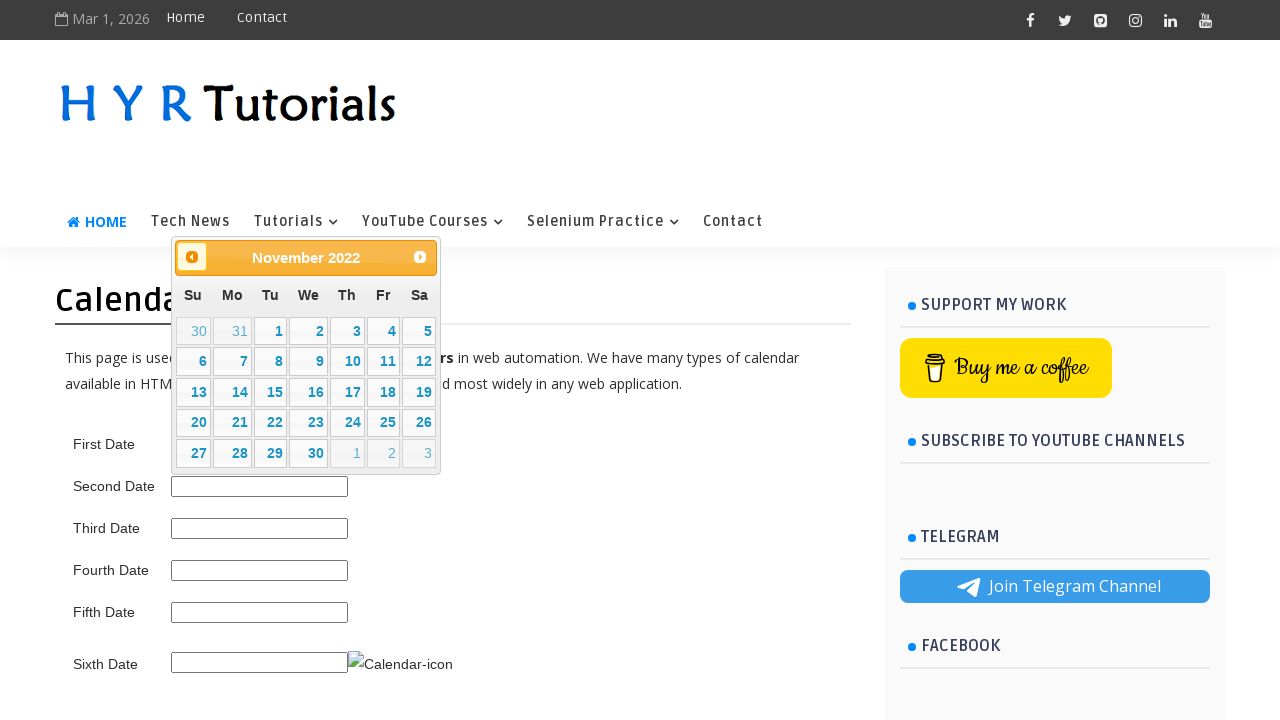

Clicked previous month button to navigate backwards (current: November 2022) at (192, 257) on span.ui-icon.ui-icon-circle-triangle-w
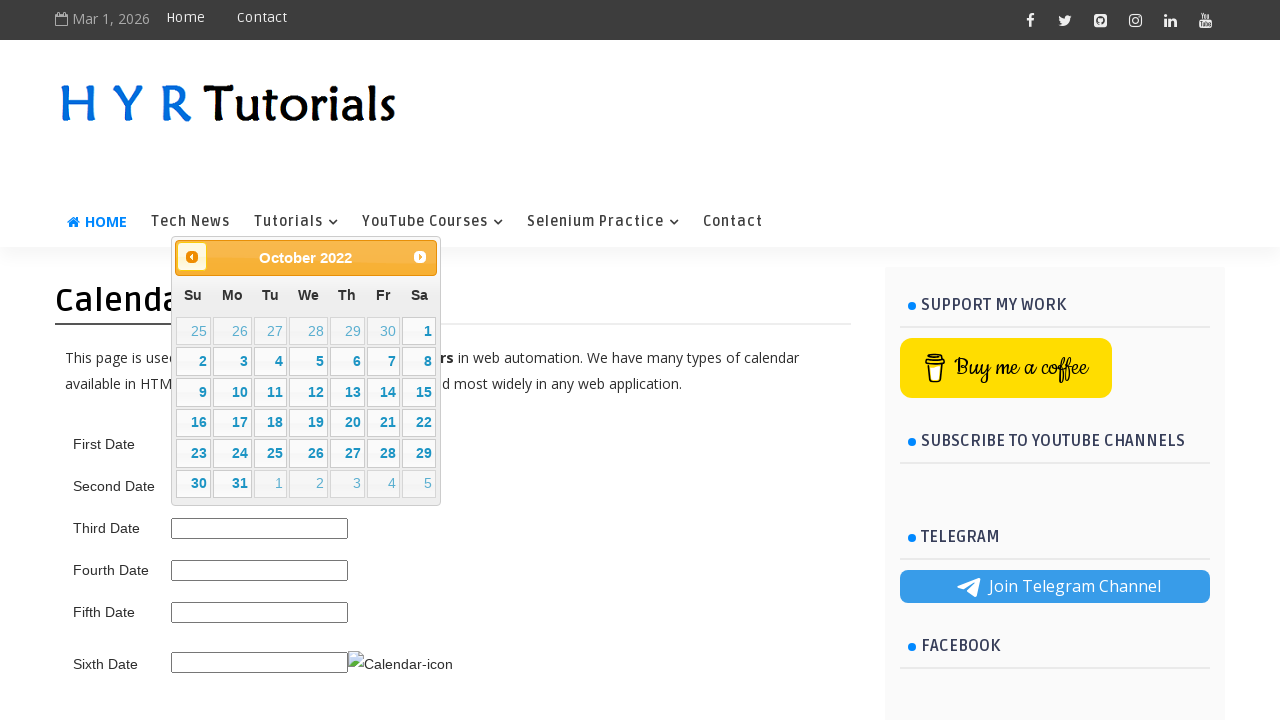

Clicked previous month button to navigate backwards (current: October 2022) at (192, 257) on span.ui-icon.ui-icon-circle-triangle-w
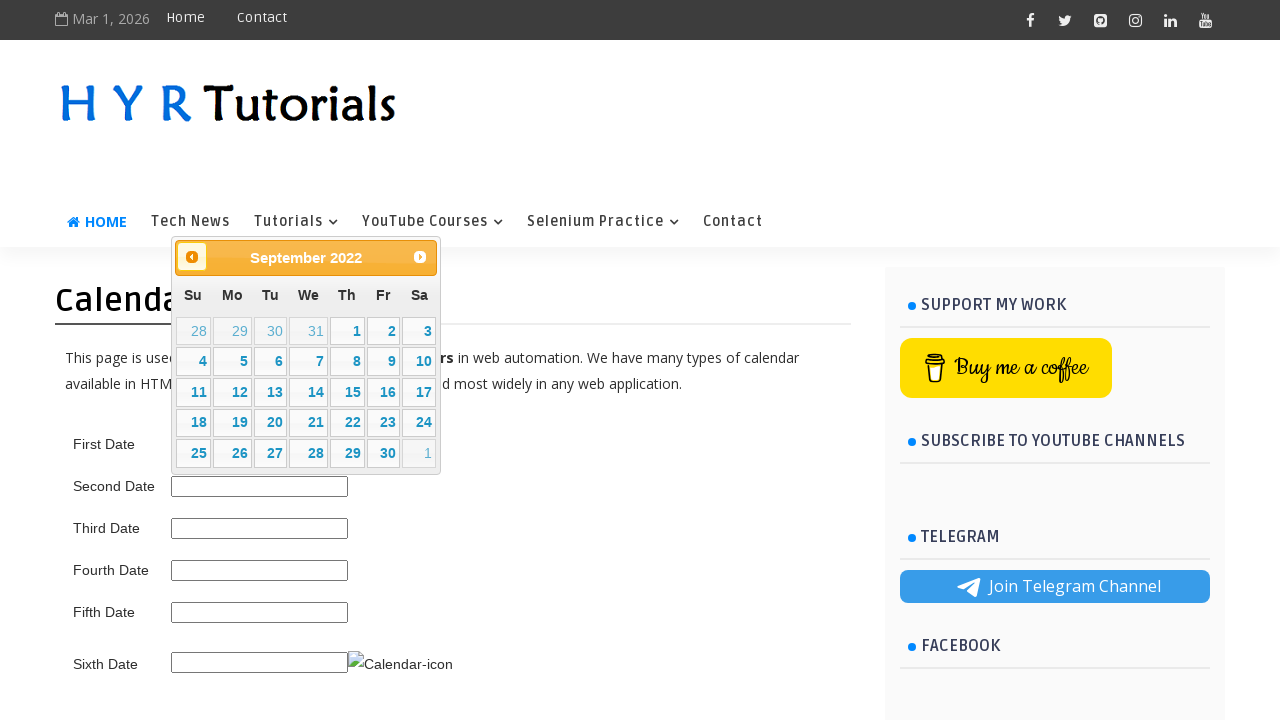

Clicked previous month button to navigate backwards (current: September 2022) at (192, 257) on span.ui-icon.ui-icon-circle-triangle-w
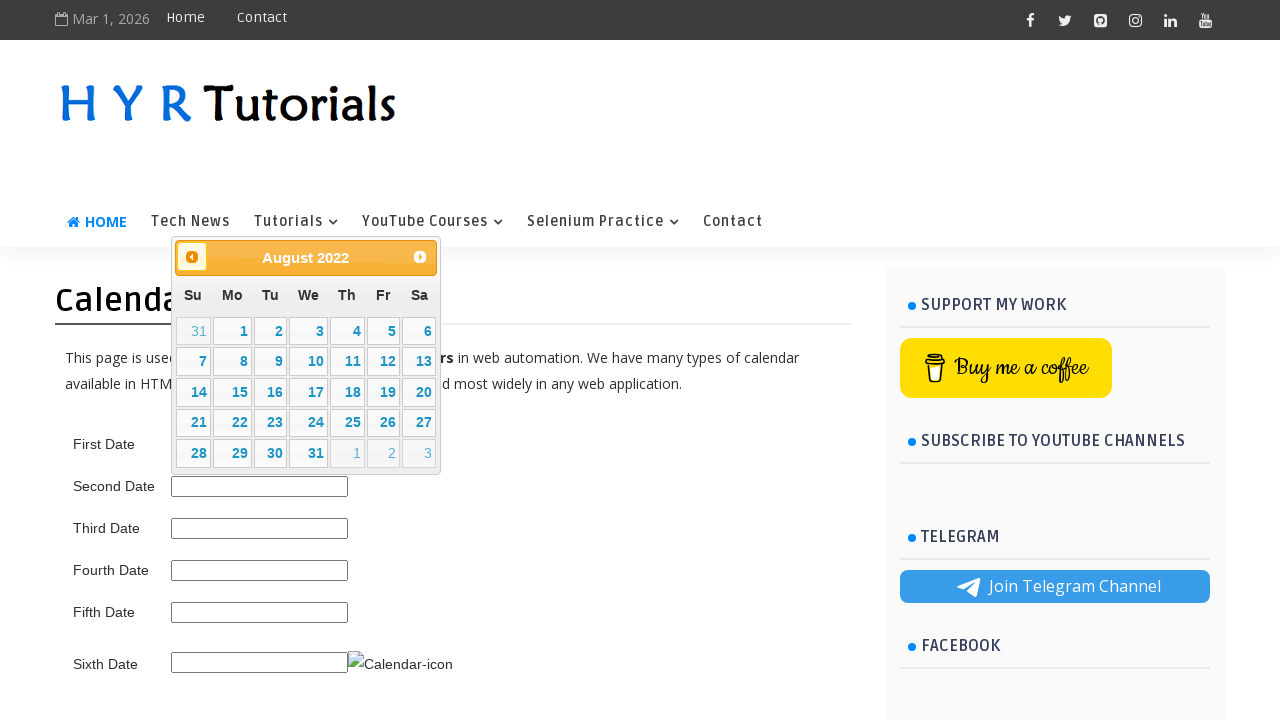

Clicked previous month button to navigate backwards (current: August 2022) at (192, 257) on span.ui-icon.ui-icon-circle-triangle-w
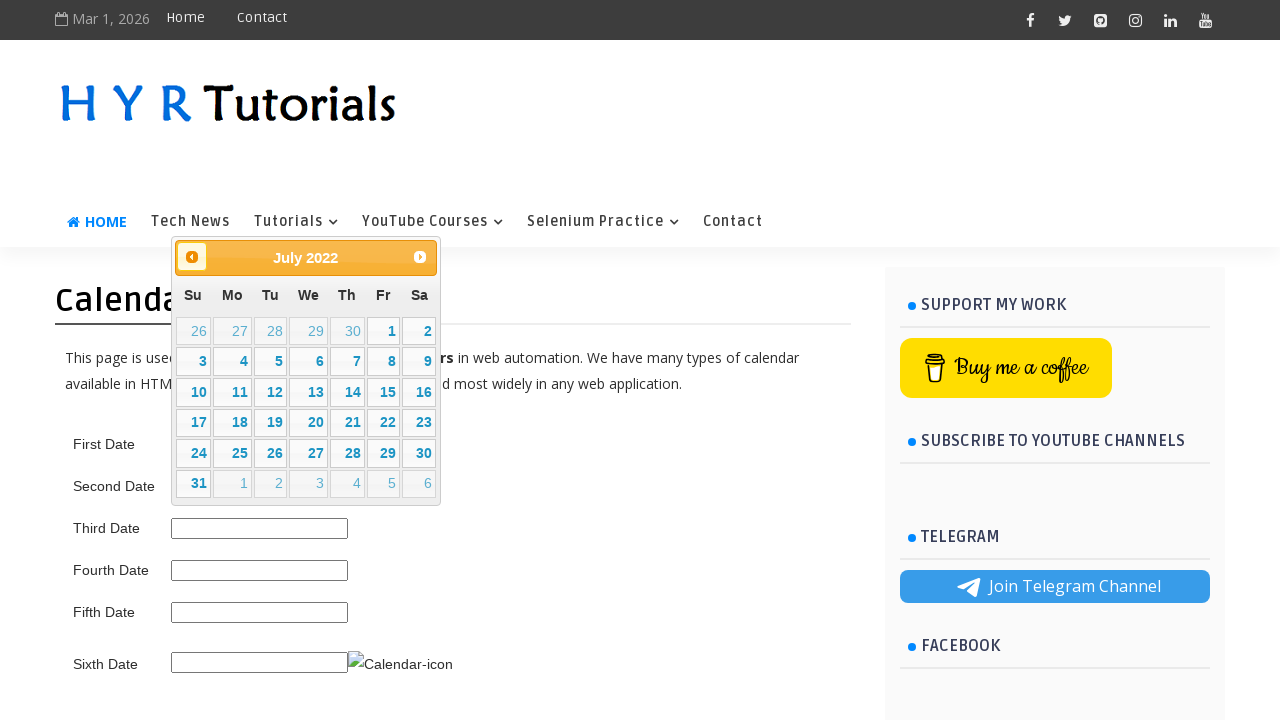

Clicked previous month button to navigate backwards (current: July 2022) at (192, 257) on span.ui-icon.ui-icon-circle-triangle-w
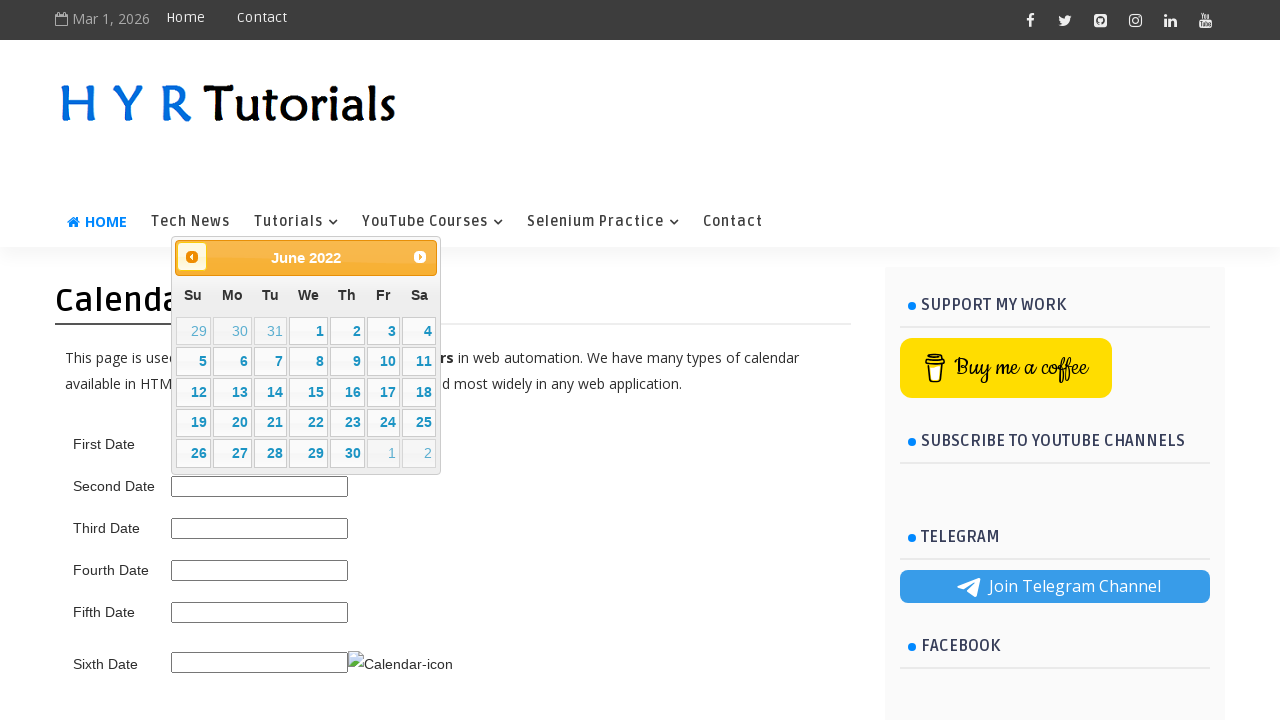

Clicked previous month button to navigate backwards (current: June 2022) at (192, 257) on span.ui-icon.ui-icon-circle-triangle-w
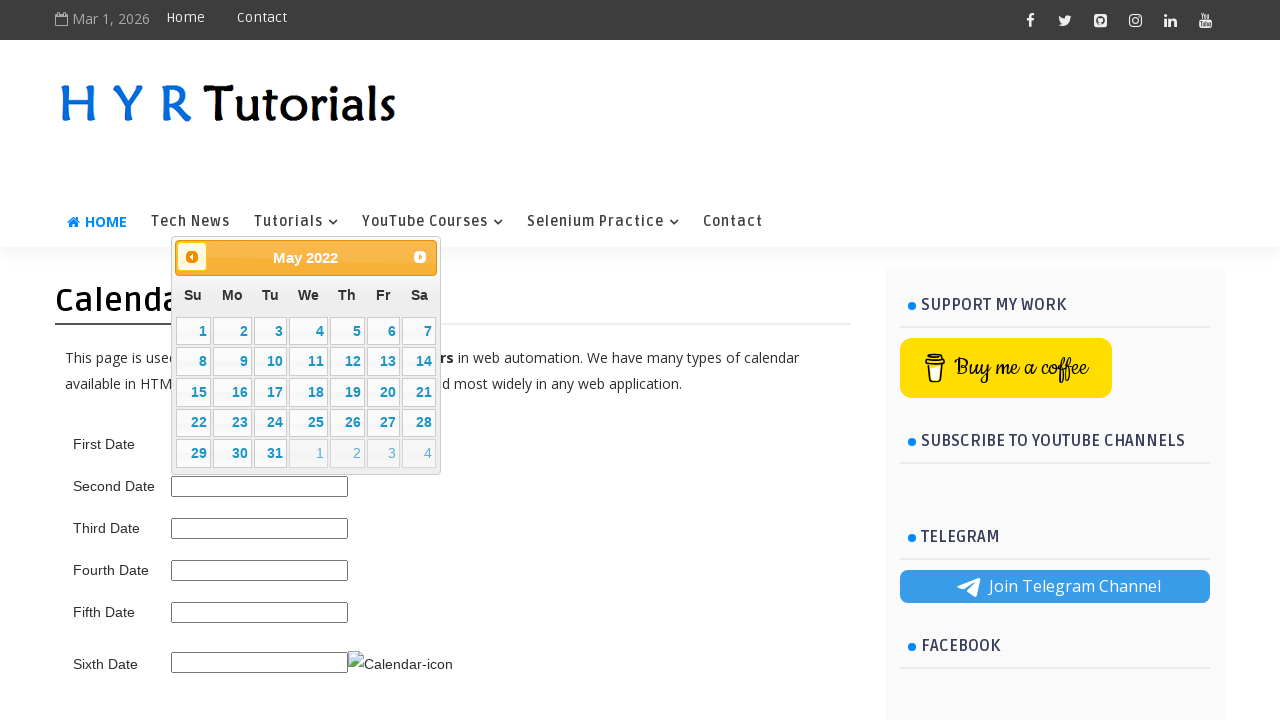

Clicked previous month button to navigate backwards (current: May 2022) at (192, 257) on span.ui-icon.ui-icon-circle-triangle-w
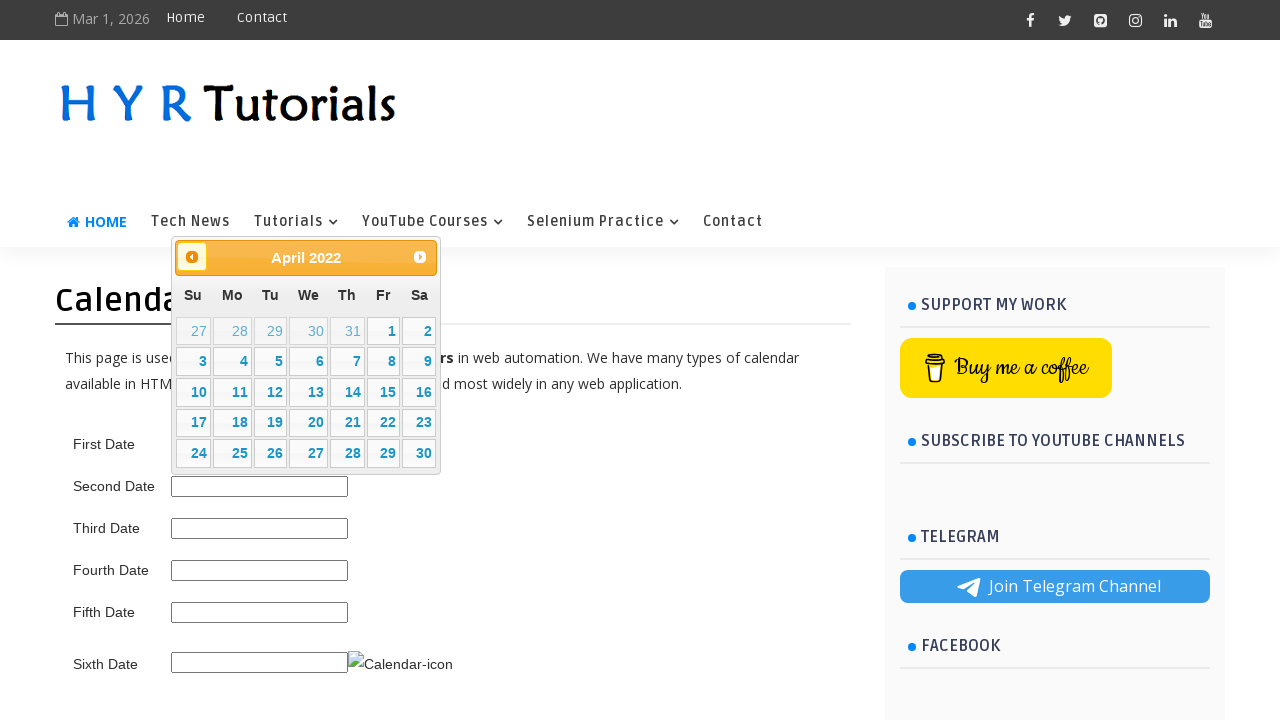

Clicked previous month button to navigate backwards (current: April 2022) at (192, 257) on span.ui-icon.ui-icon-circle-triangle-w
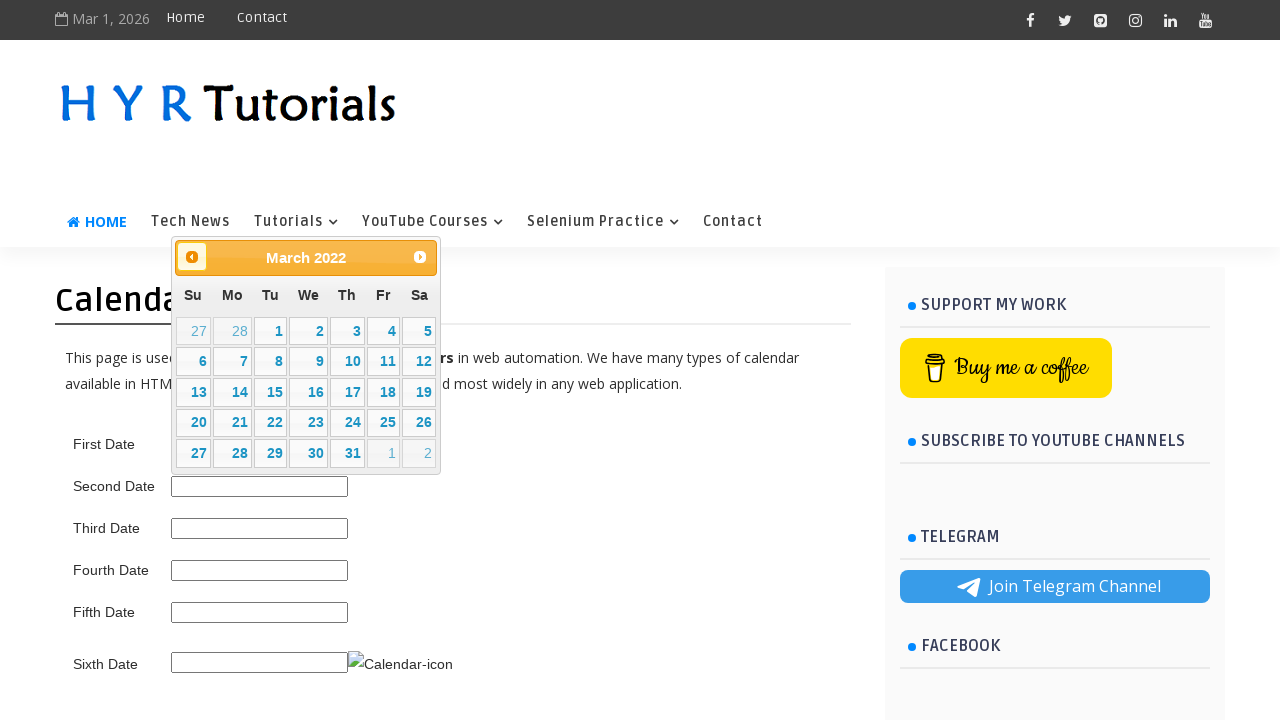

Clicked previous month button to navigate backwards (current: March 2022) at (192, 257) on span.ui-icon.ui-icon-circle-triangle-w
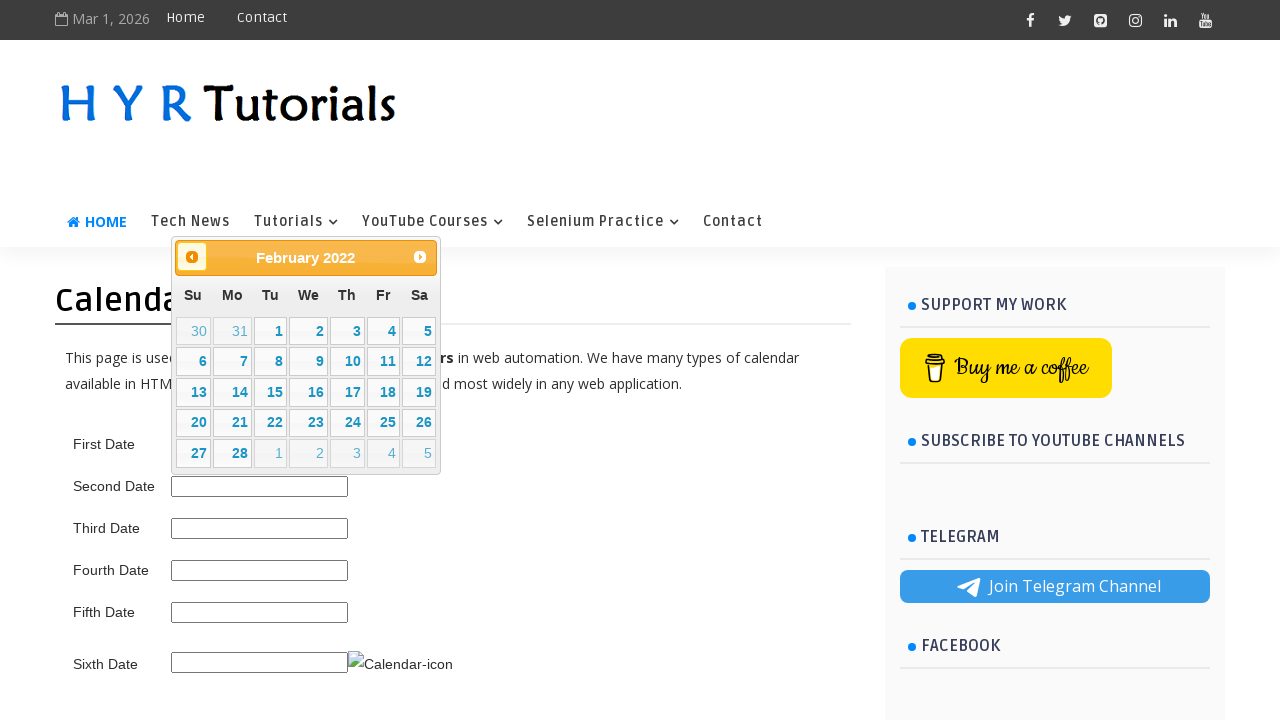

Clicked previous month button to navigate backwards (current: February 2022) at (192, 257) on span.ui-icon.ui-icon-circle-triangle-w
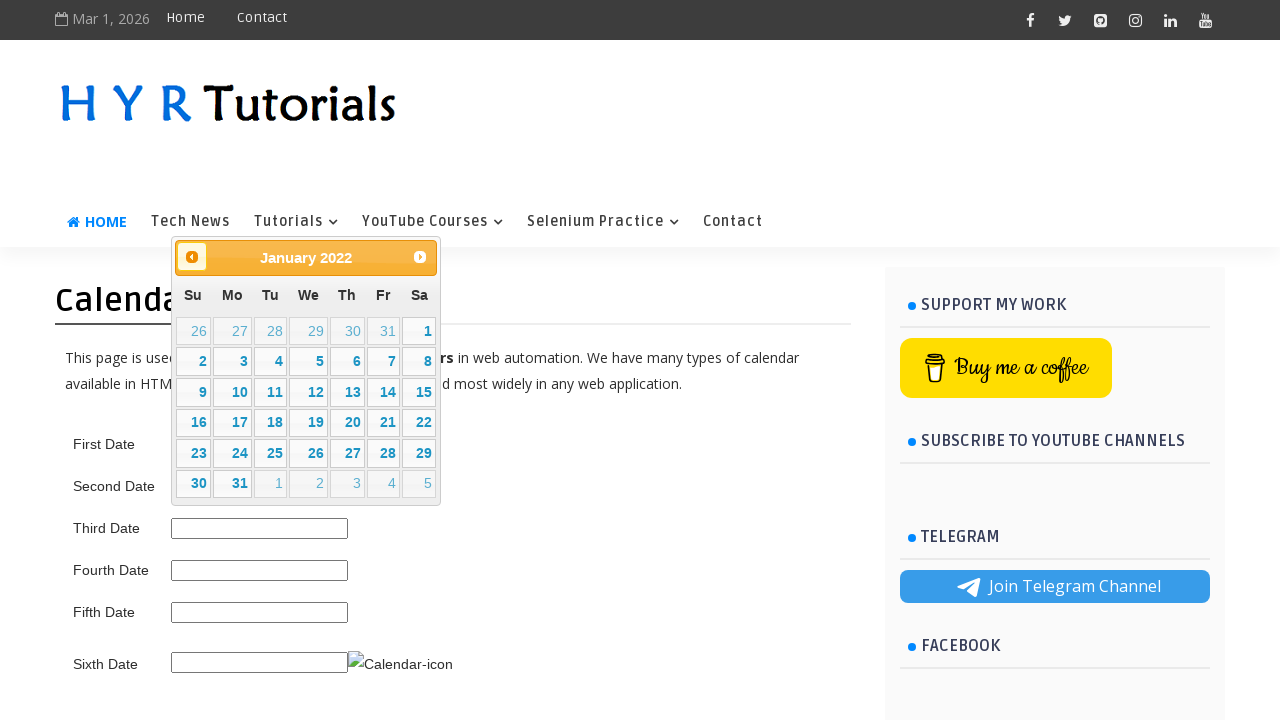

Clicked previous month button to navigate backwards (current: January 2022) at (192, 257) on span.ui-icon.ui-icon-circle-triangle-w
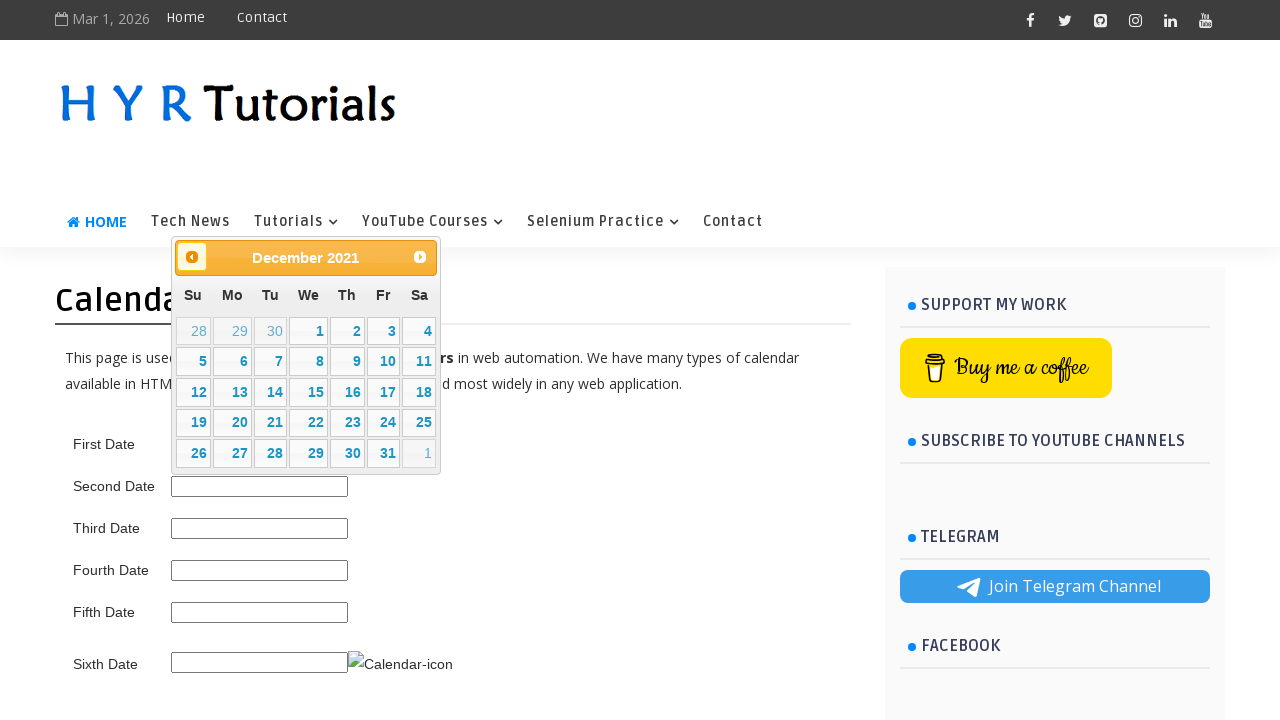

Clicked previous month button to navigate backwards (current: December 2021) at (192, 257) on span.ui-icon.ui-icon-circle-triangle-w
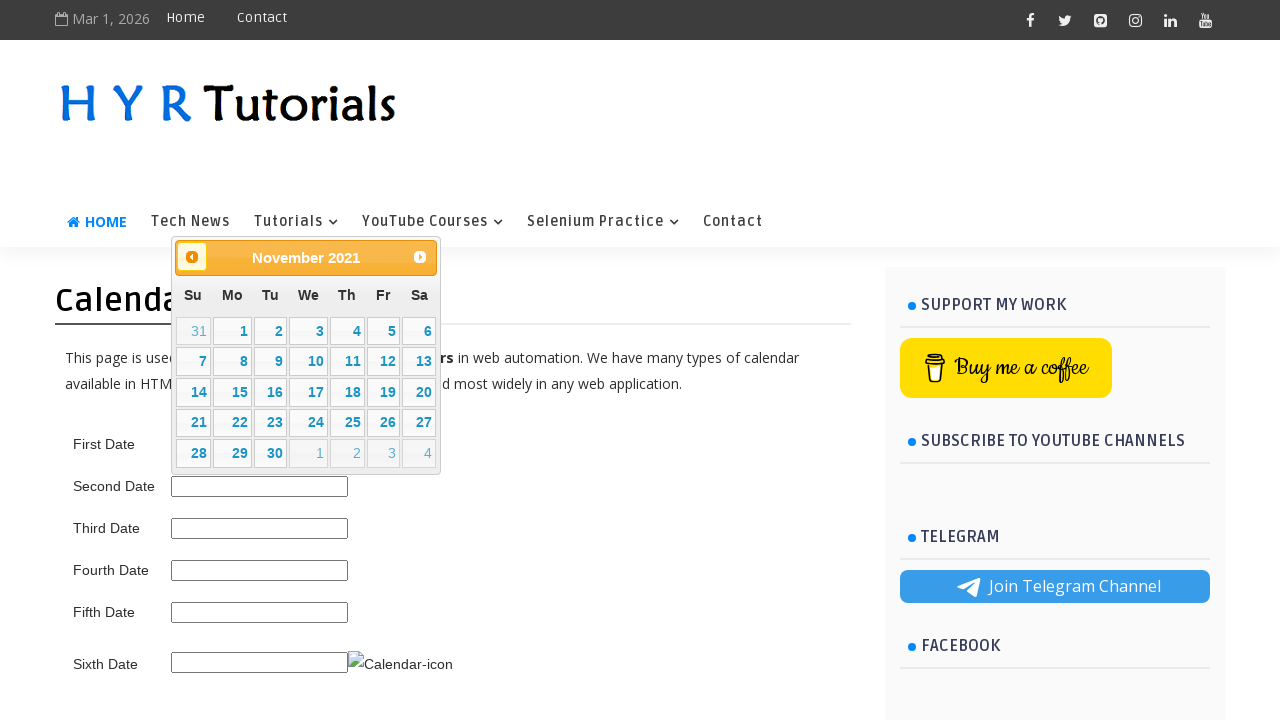

Clicked previous month button to navigate backwards (current: November 2021) at (192, 257) on span.ui-icon.ui-icon-circle-triangle-w
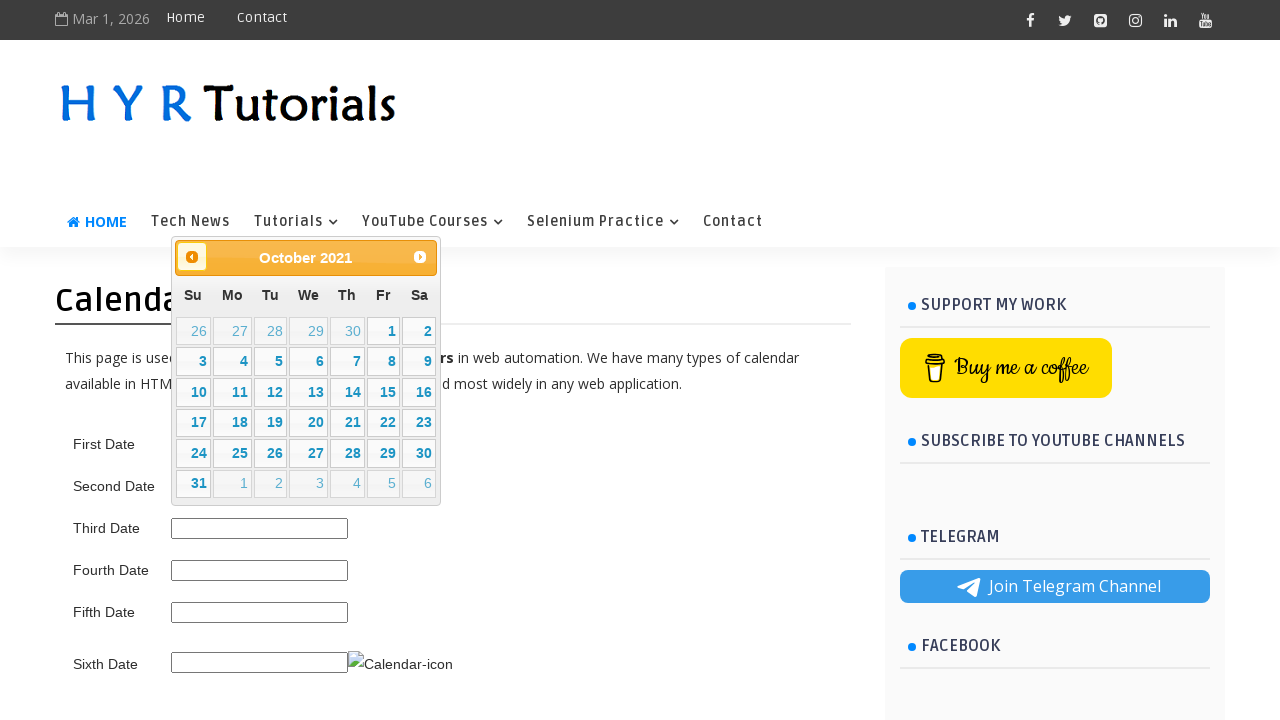

Clicked previous month button to navigate backwards (current: October 2021) at (192, 257) on span.ui-icon.ui-icon-circle-triangle-w
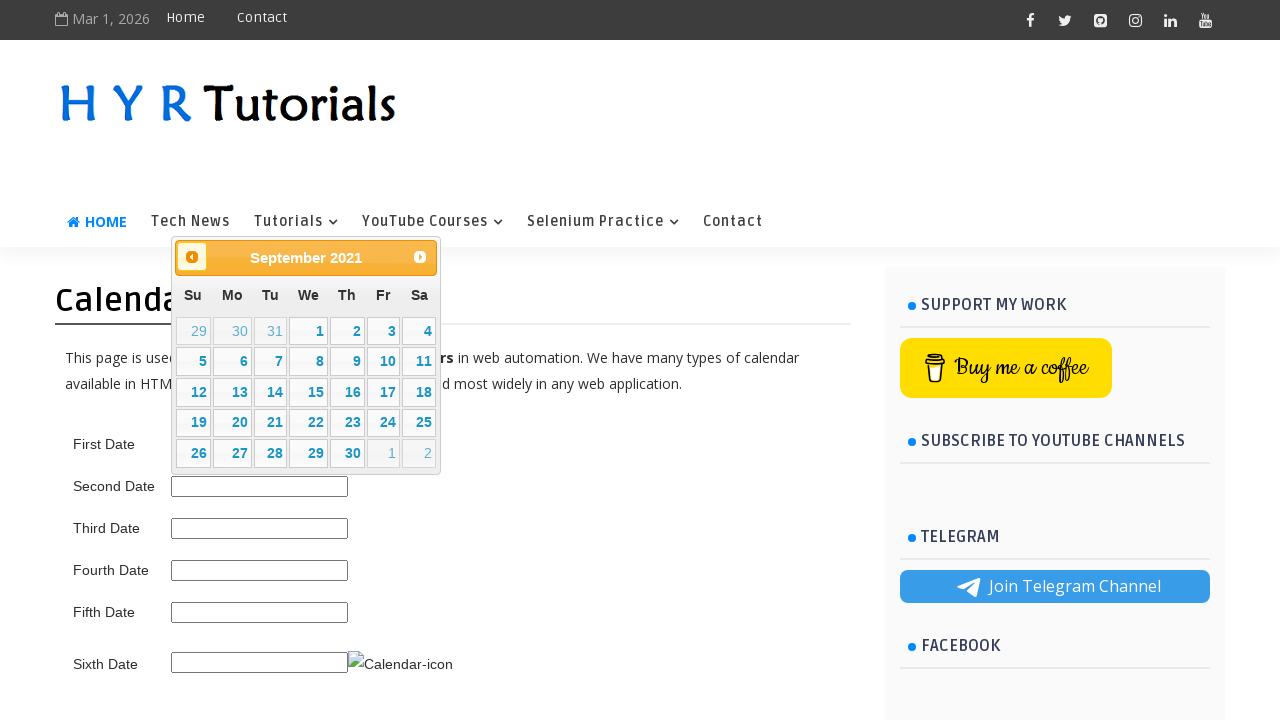

Clicked previous month button to navigate backwards (current: September 2021) at (192, 257) on span.ui-icon.ui-icon-circle-triangle-w
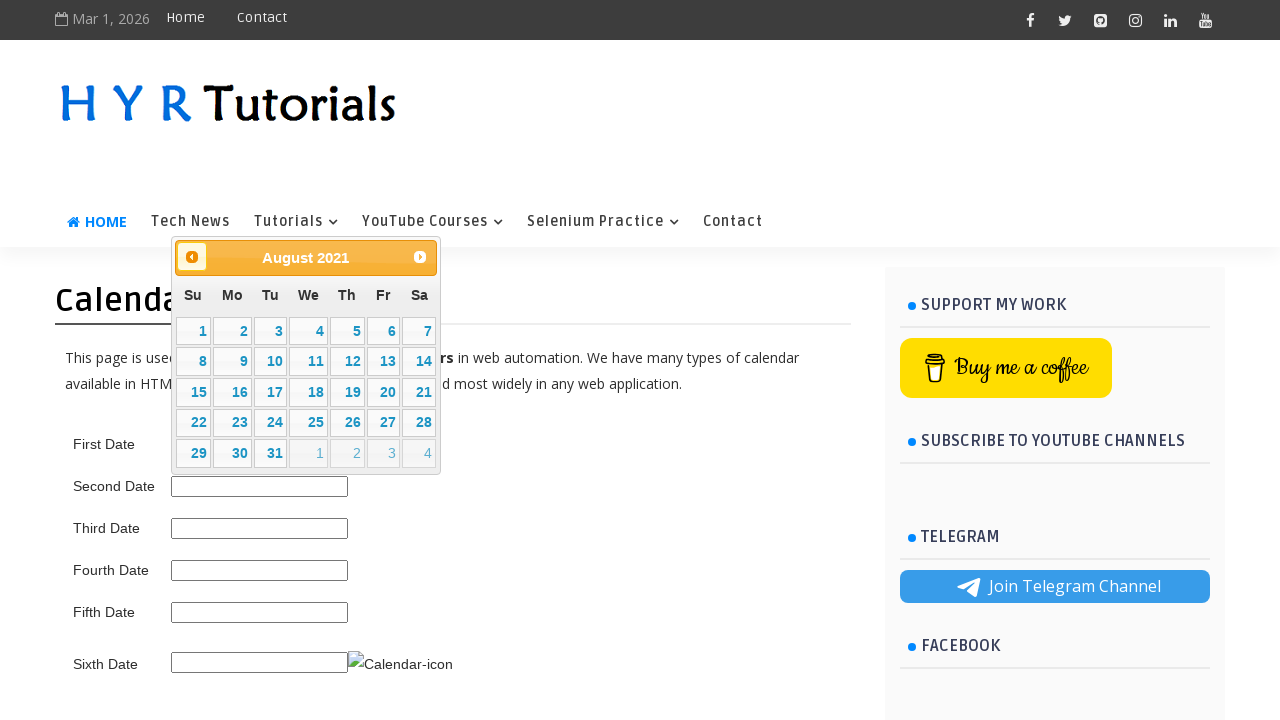

Clicked previous month button to navigate backwards (current: August 2021) at (192, 257) on span.ui-icon.ui-icon-circle-triangle-w
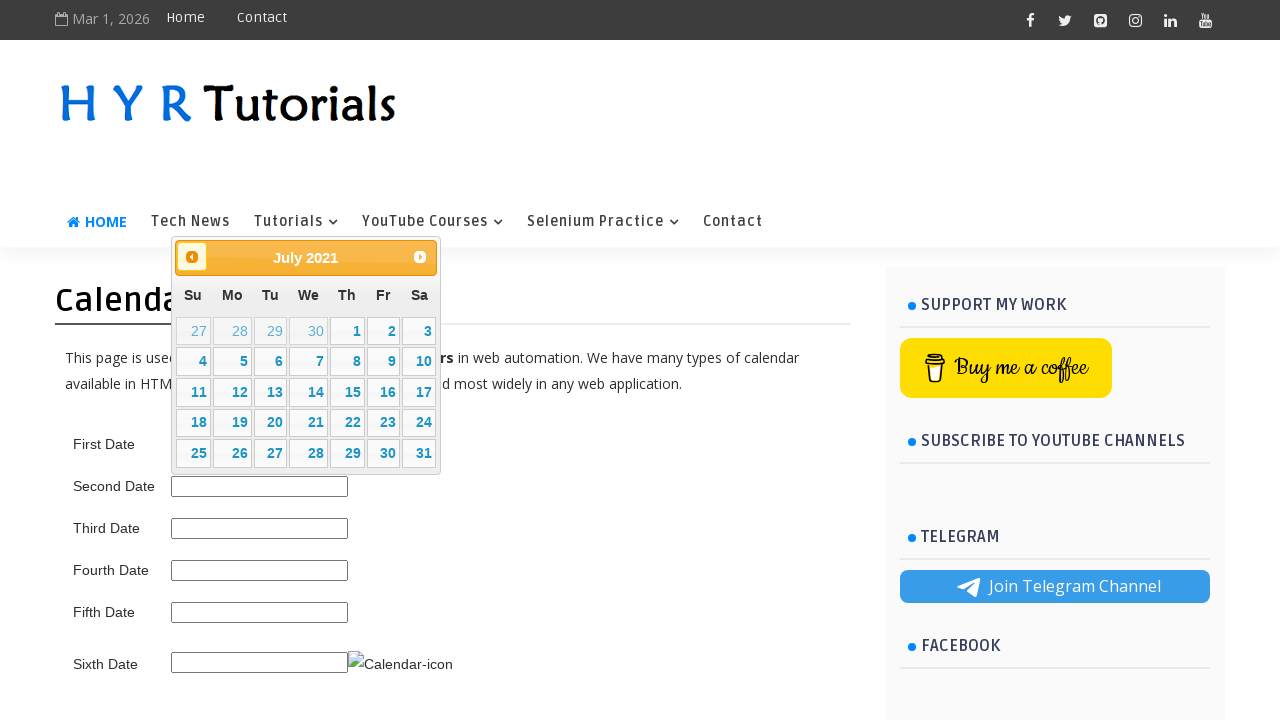

Clicked previous month button to navigate backwards (current: July 2021) at (192, 257) on span.ui-icon.ui-icon-circle-triangle-w
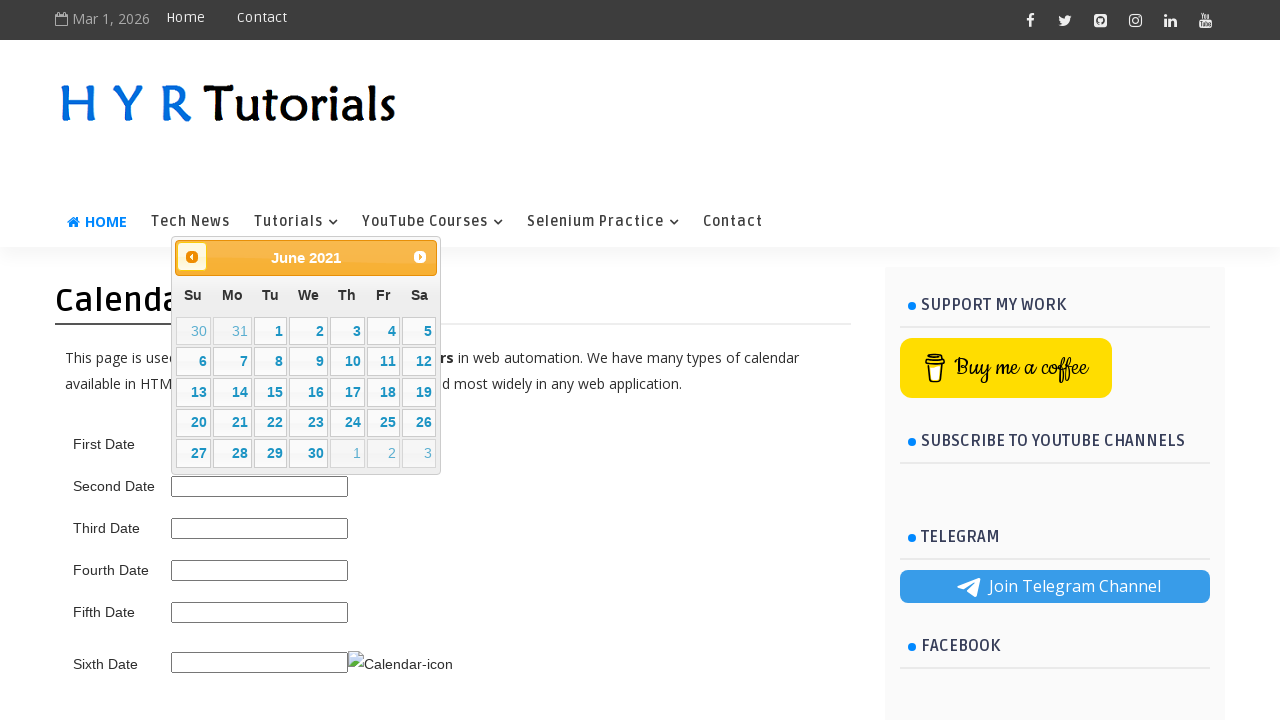

Clicked previous month button to navigate backwards (current: June 2021) at (192, 257) on span.ui-icon.ui-icon-circle-triangle-w
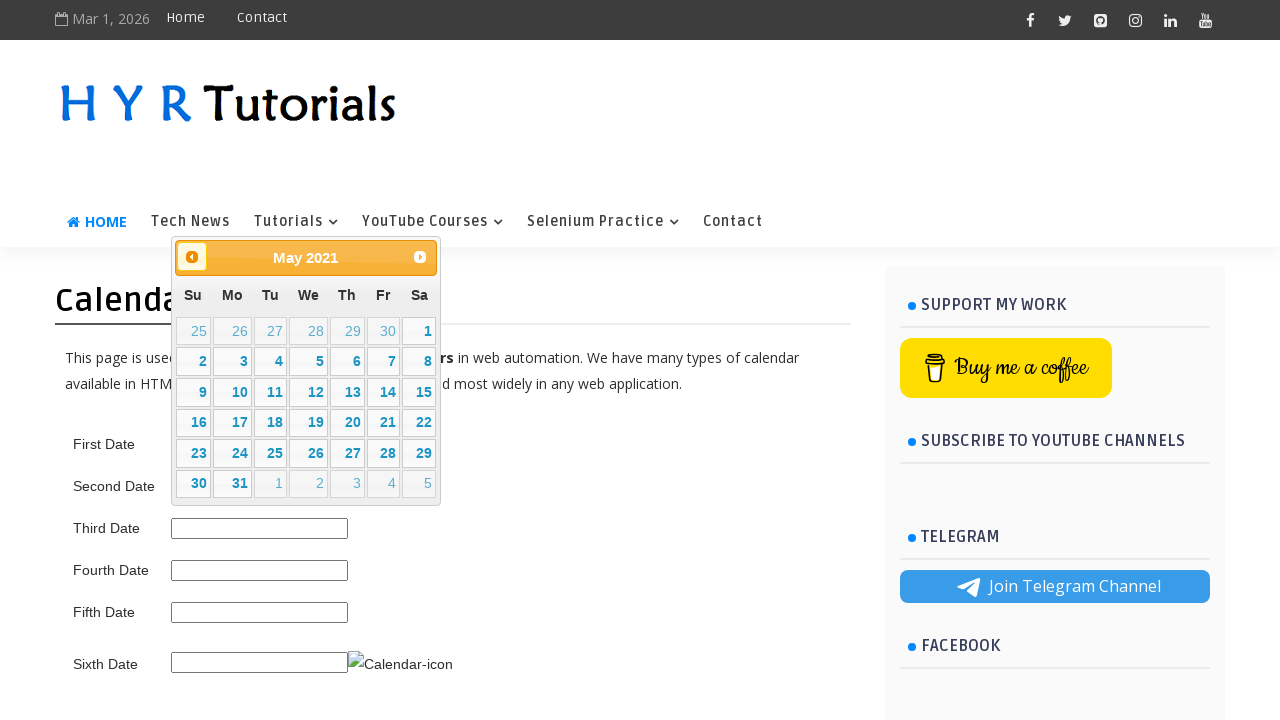

Clicked previous month button to navigate backwards (current: May 2021) at (192, 257) on span.ui-icon.ui-icon-circle-triangle-w
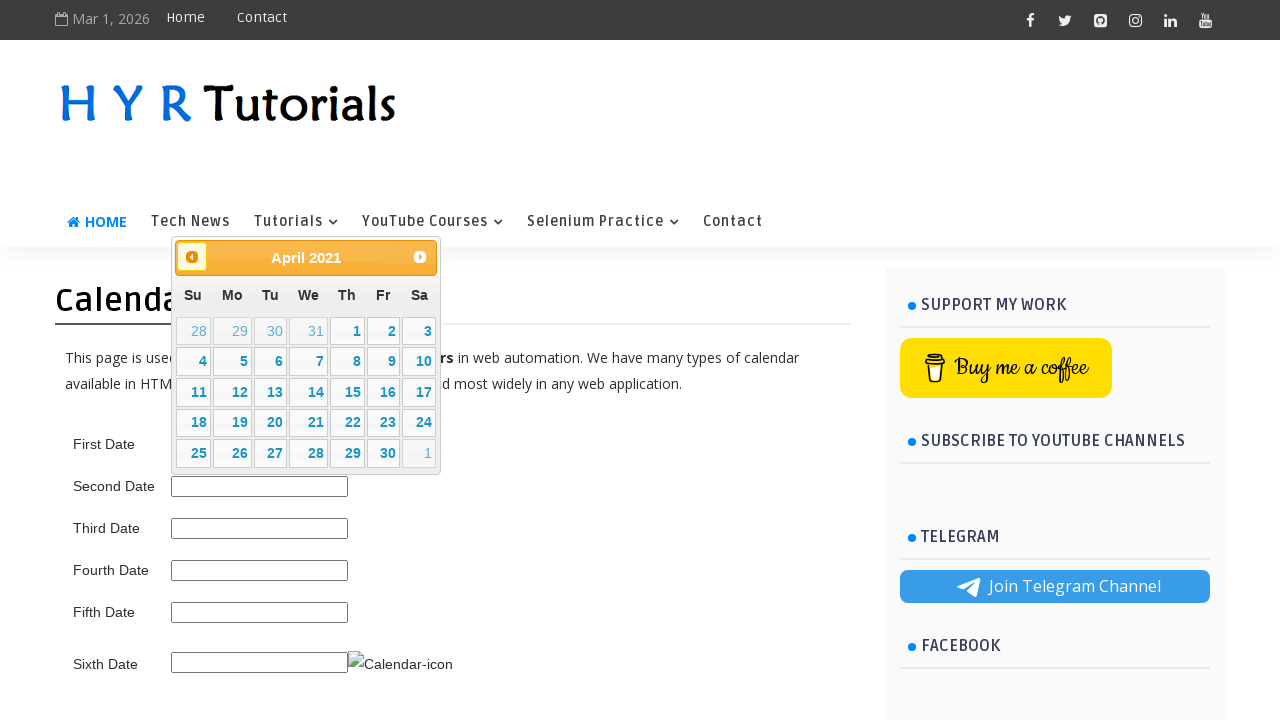

Clicked previous month button to navigate backwards (current: April 2021) at (192, 257) on span.ui-icon.ui-icon-circle-triangle-w
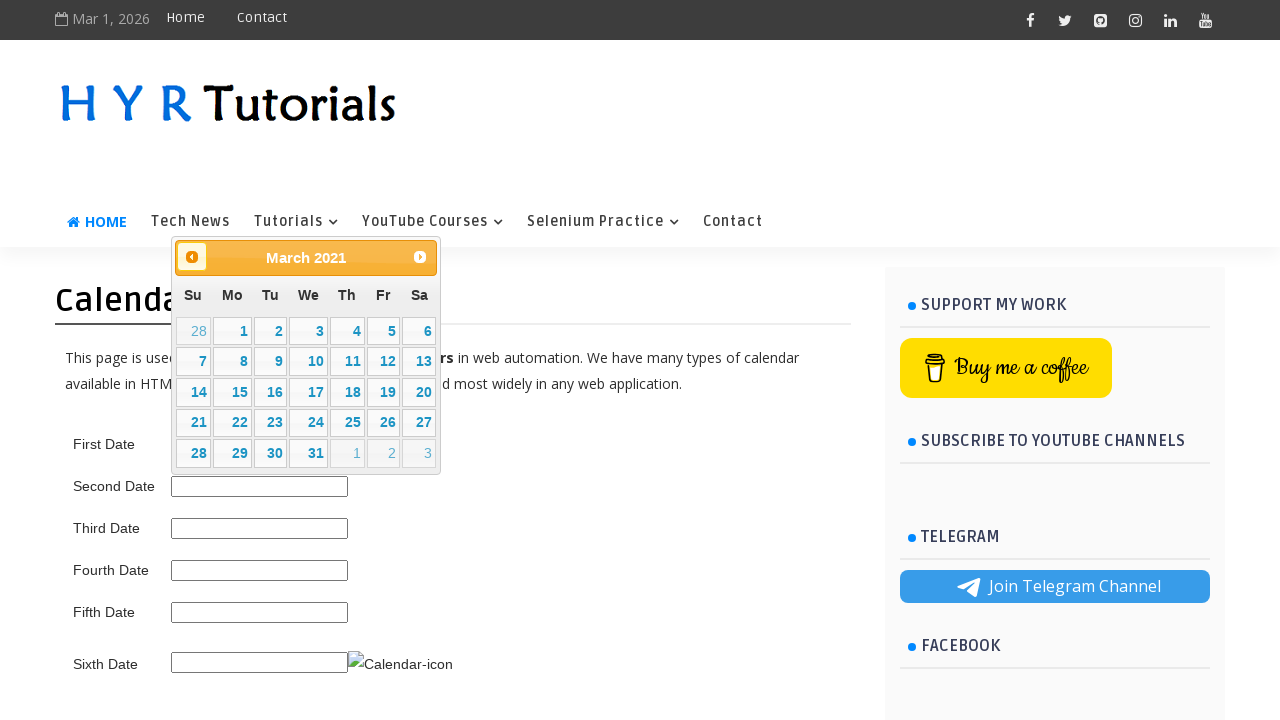

Clicked previous month button to navigate backwards (current: March 2021) at (192, 257) on span.ui-icon.ui-icon-circle-triangle-w
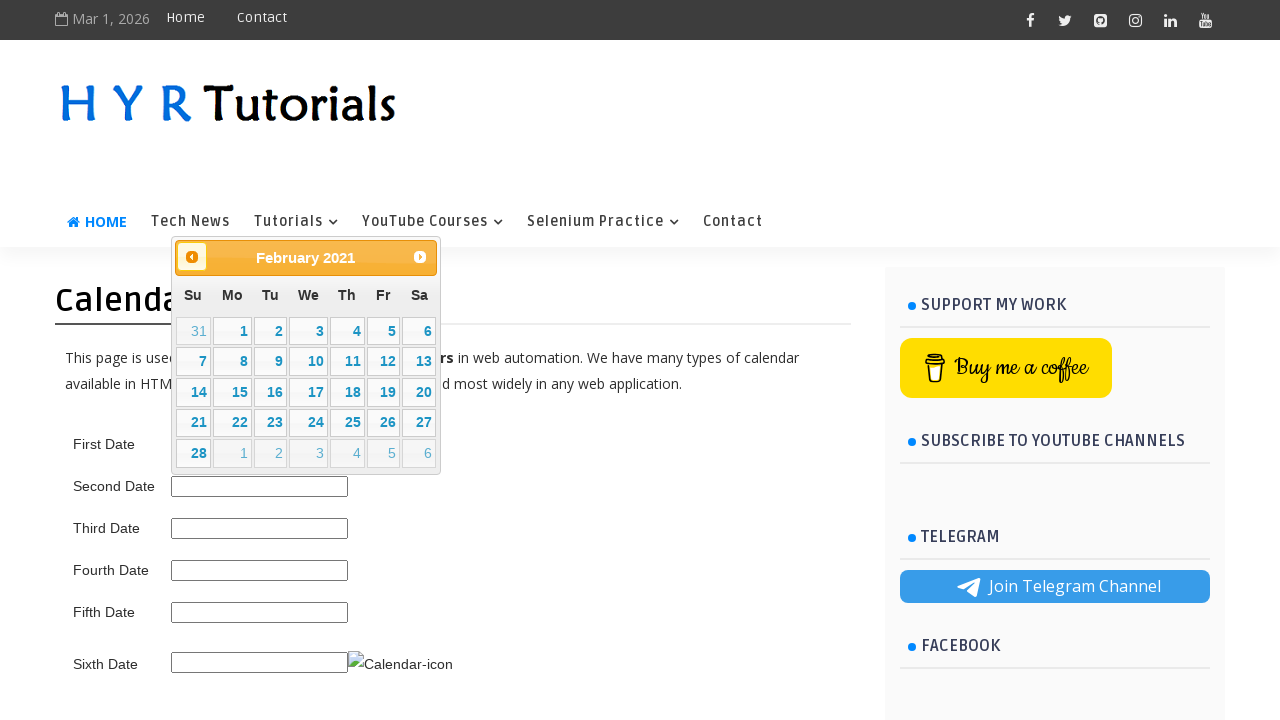

Clicked previous month button to navigate backwards (current: February 2021) at (192, 257) on span.ui-icon.ui-icon-circle-triangle-w
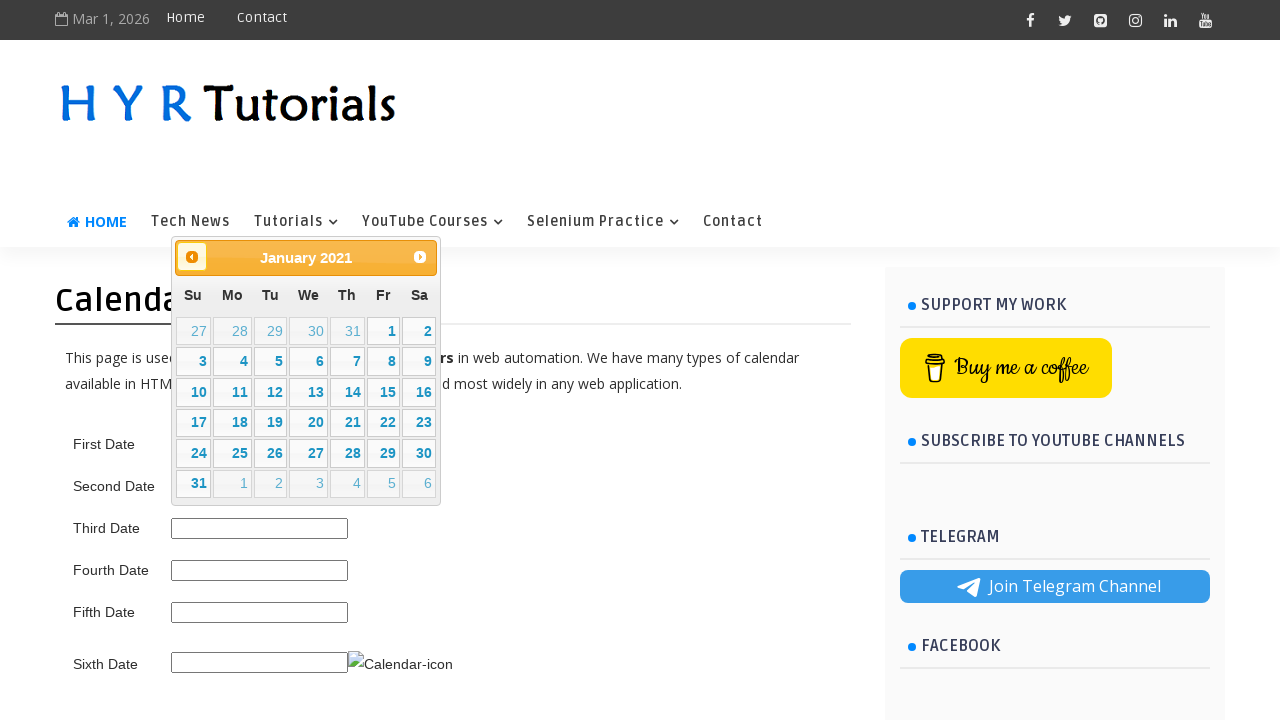

Clicked previous month button to navigate backwards (current: January 2021) at (192, 257) on span.ui-icon.ui-icon-circle-triangle-w
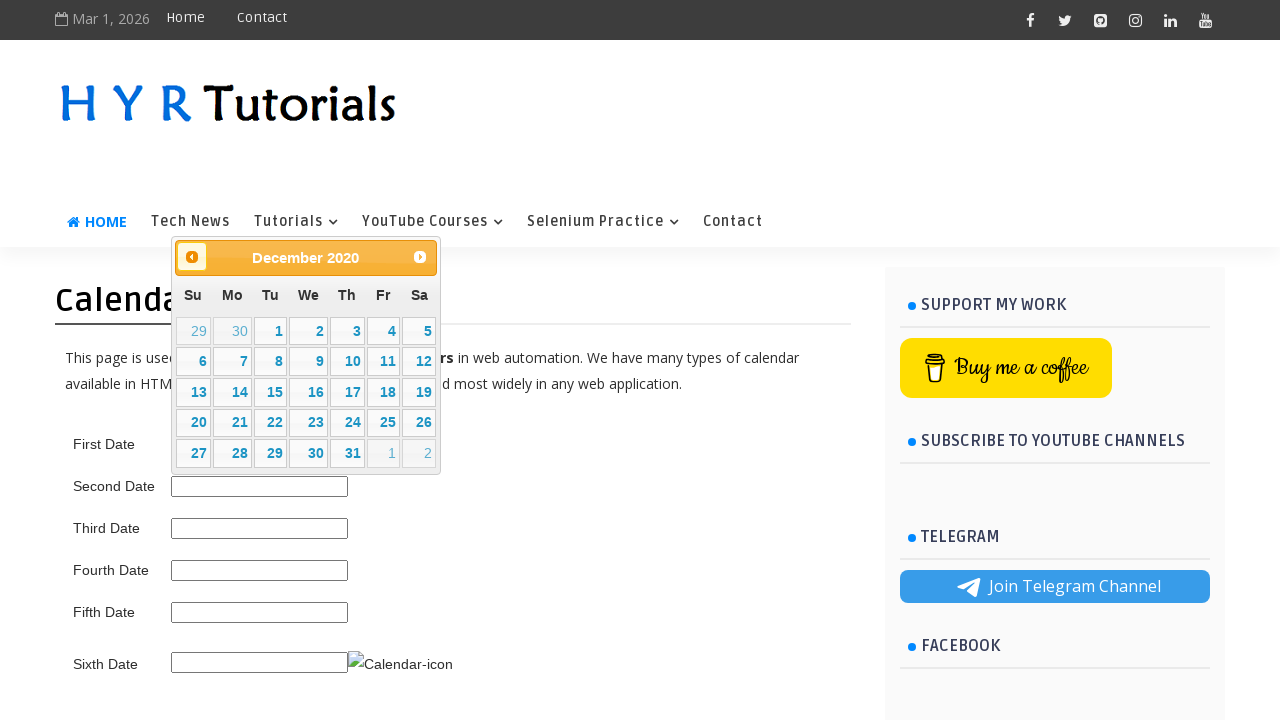

Clicked previous month button to navigate backwards (current: December 2020) at (192, 257) on span.ui-icon.ui-icon-circle-triangle-w
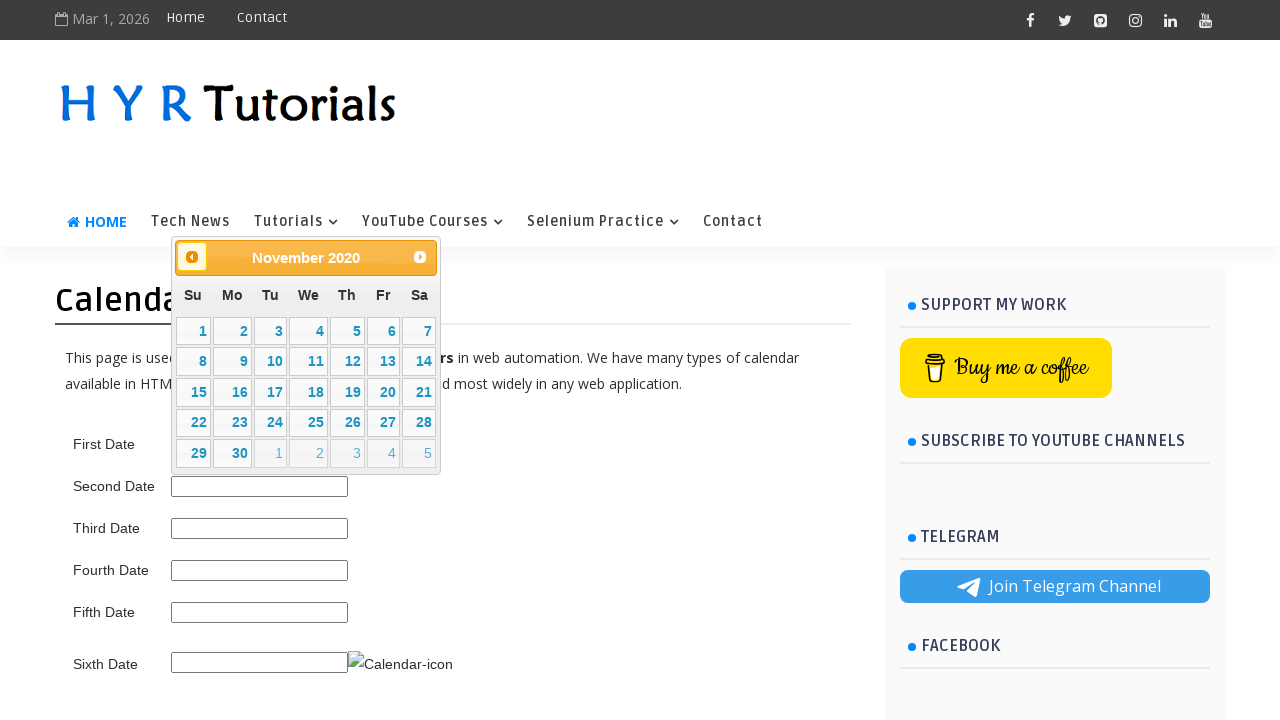

Clicked previous month button to navigate backwards (current: November 2020) at (192, 257) on span.ui-icon.ui-icon-circle-triangle-w
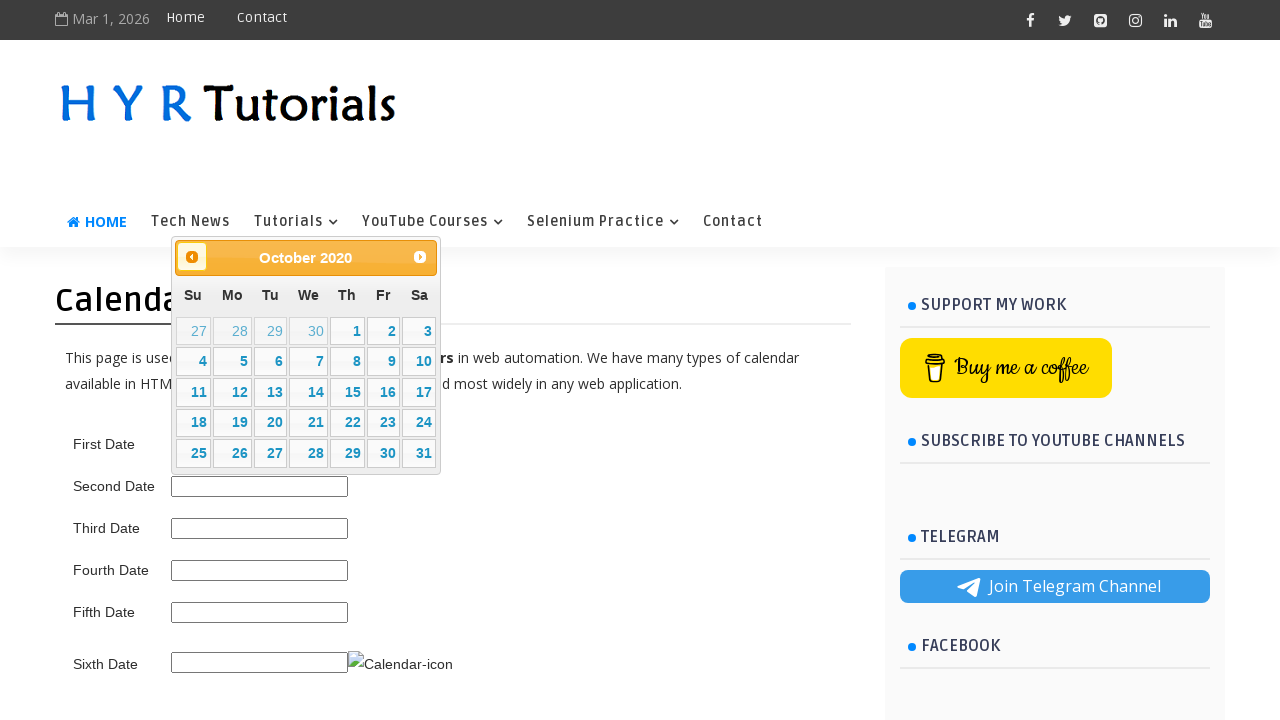

Clicked previous month button to navigate backwards (current: October 2020) at (192, 257) on span.ui-icon.ui-icon-circle-triangle-w
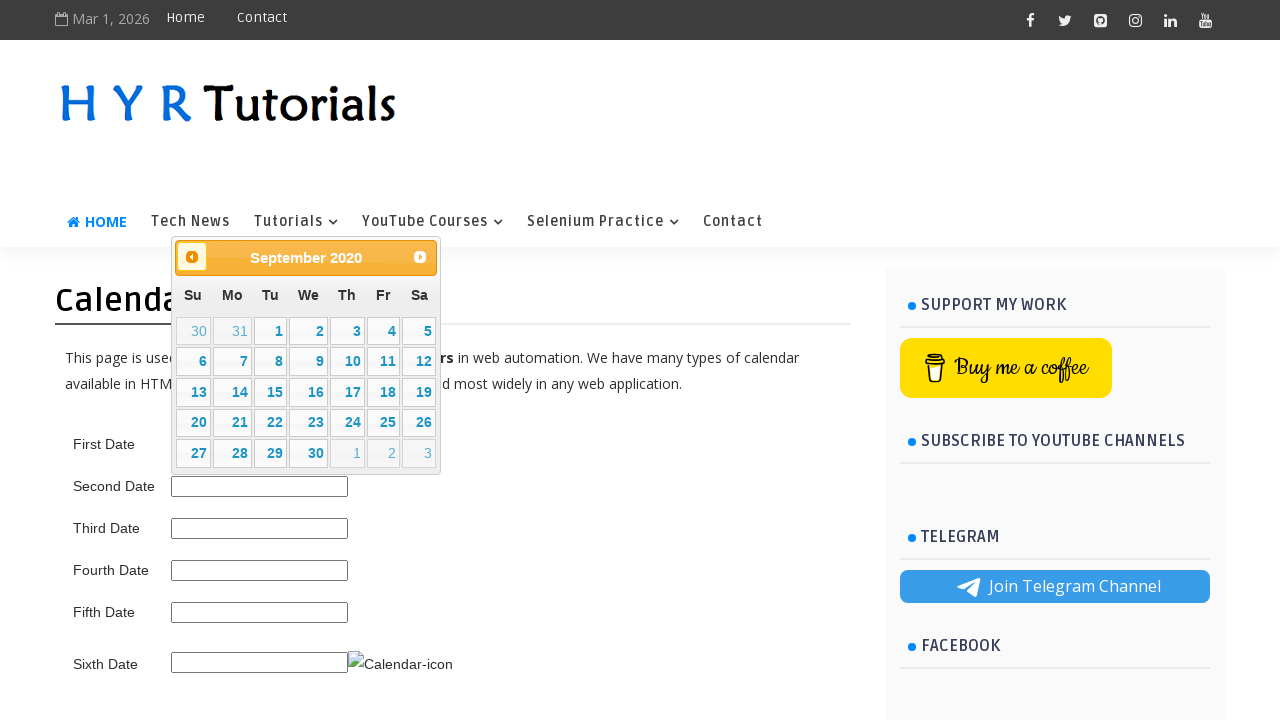

Clicked previous month button to navigate backwards (current: September 2020) at (192, 257) on span.ui-icon.ui-icon-circle-triangle-w
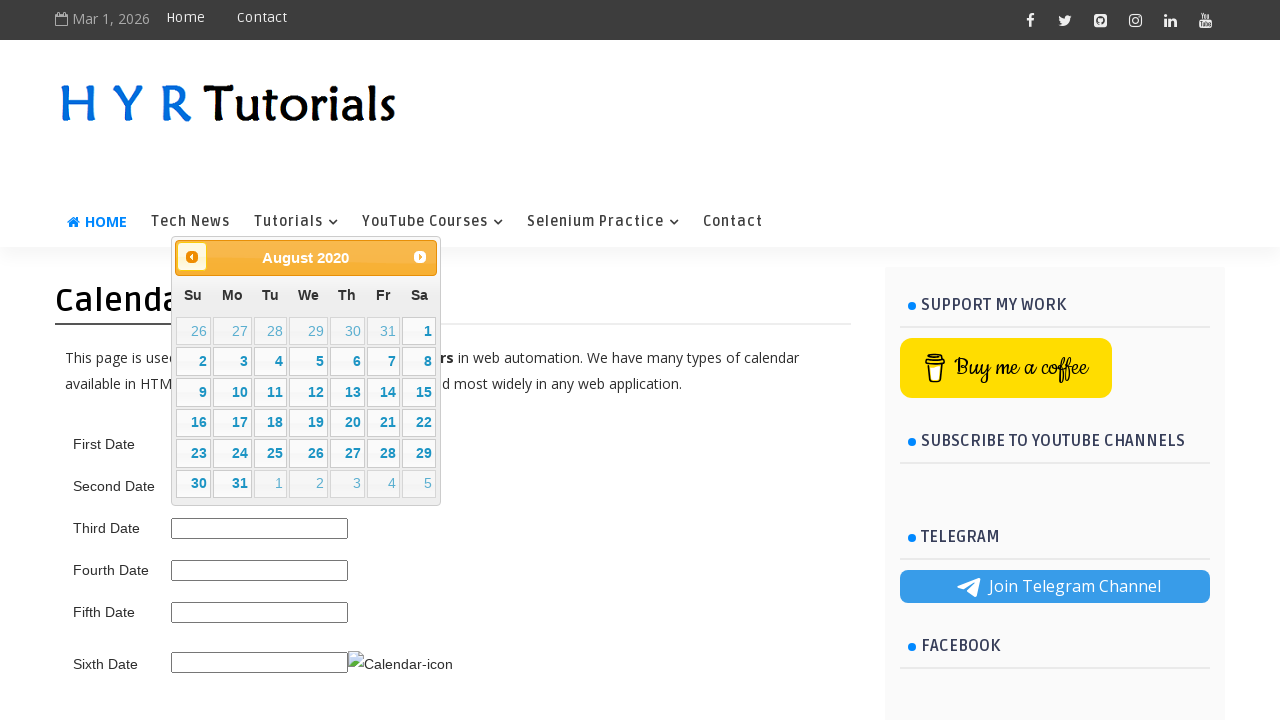

Clicked previous month button to navigate backwards (current: August 2020) at (192, 257) on span.ui-icon.ui-icon-circle-triangle-w
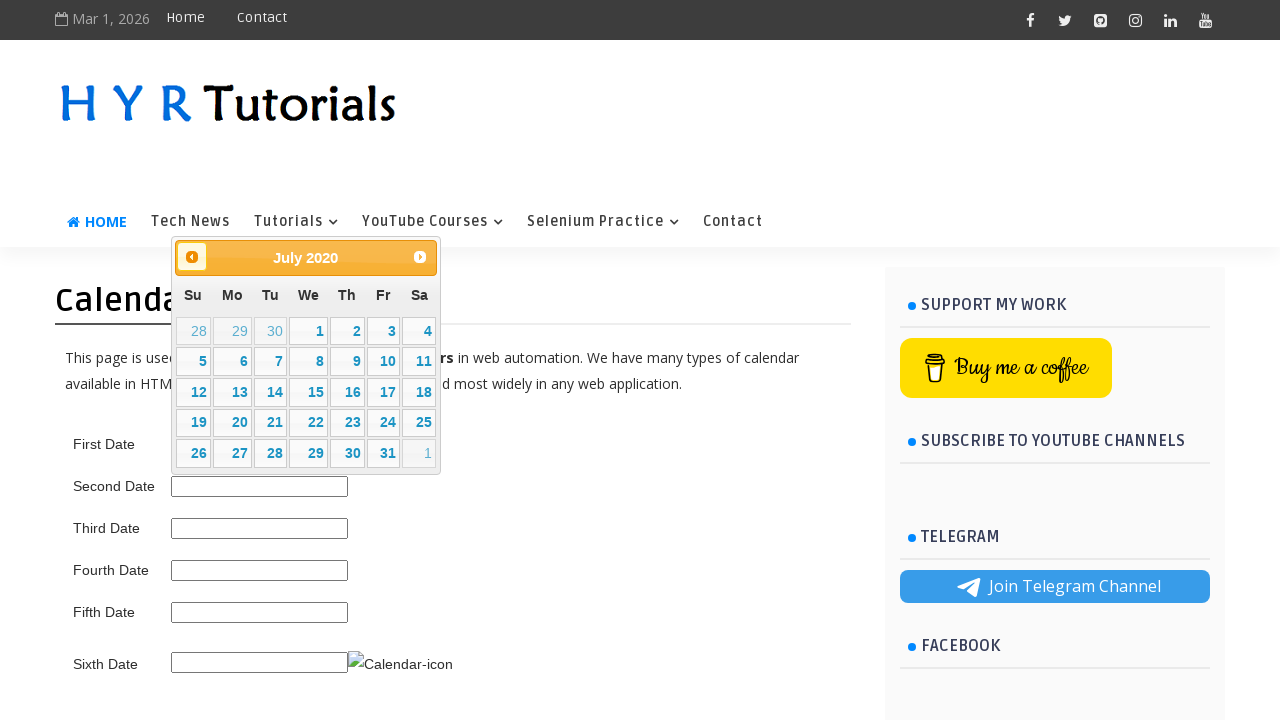

Clicked previous month button to navigate backwards (current: July 2020) at (192, 257) on span.ui-icon.ui-icon-circle-triangle-w
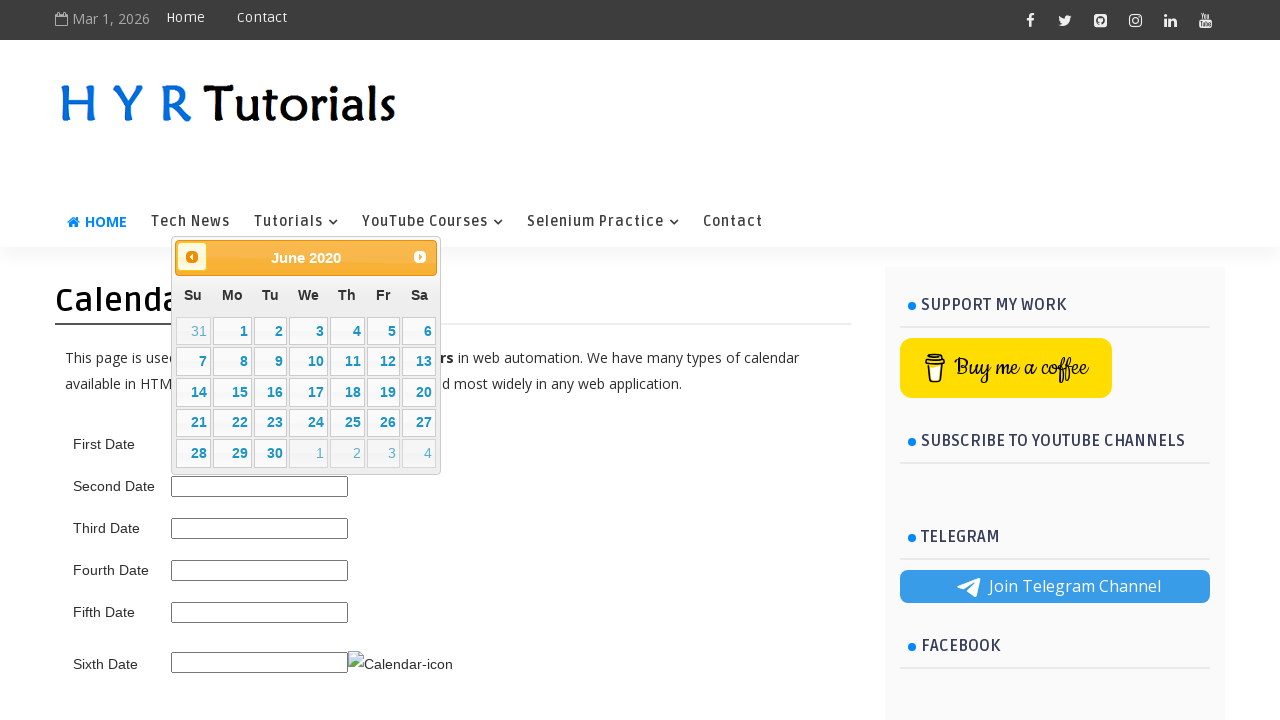

Clicked previous month button to navigate backwards (current: June 2020) at (192, 257) on span.ui-icon.ui-icon-circle-triangle-w
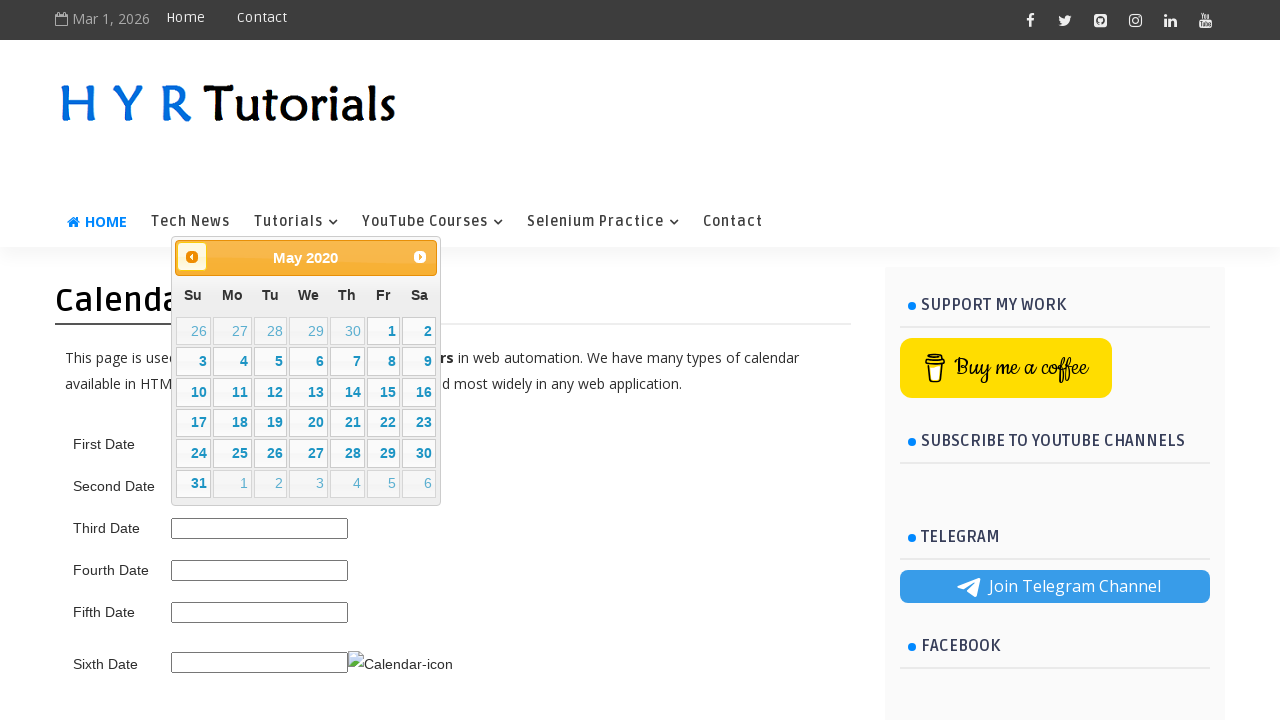

Clicked previous month button to navigate backwards (current: May 2020) at (192, 257) on span.ui-icon.ui-icon-circle-triangle-w
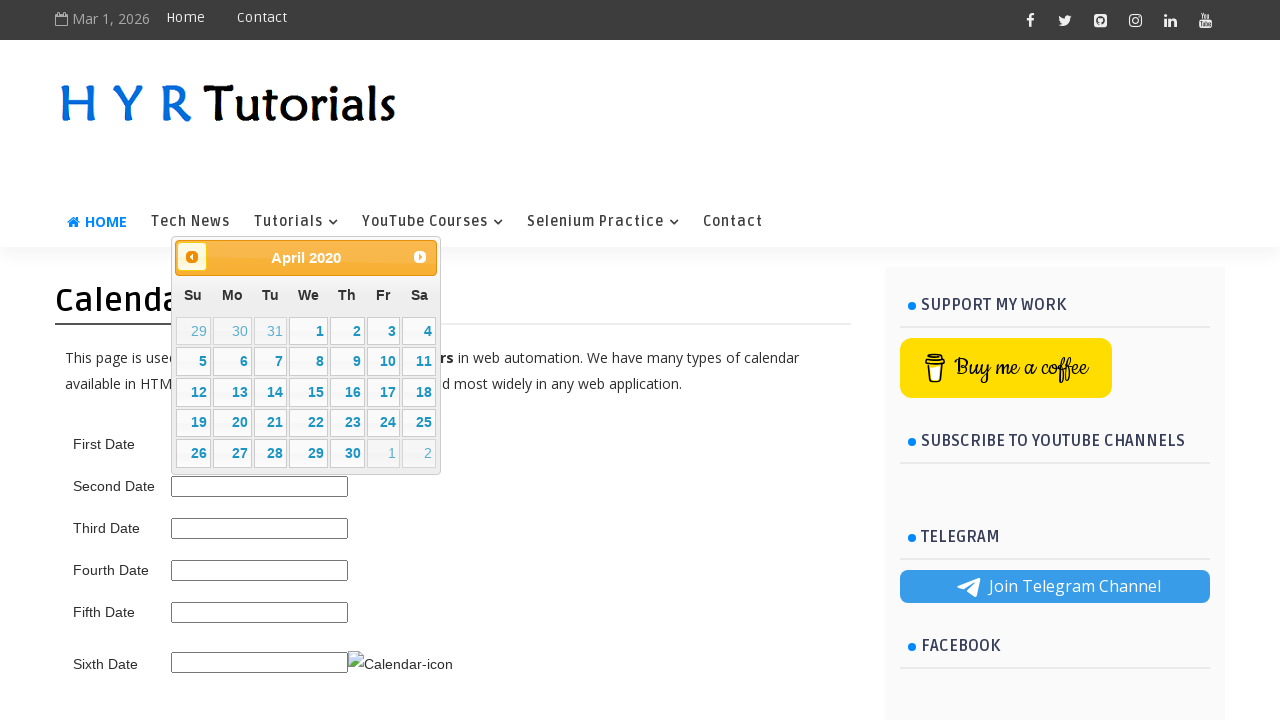

Clicked previous month button to navigate backwards (current: April 2020) at (192, 257) on span.ui-icon.ui-icon-circle-triangle-w
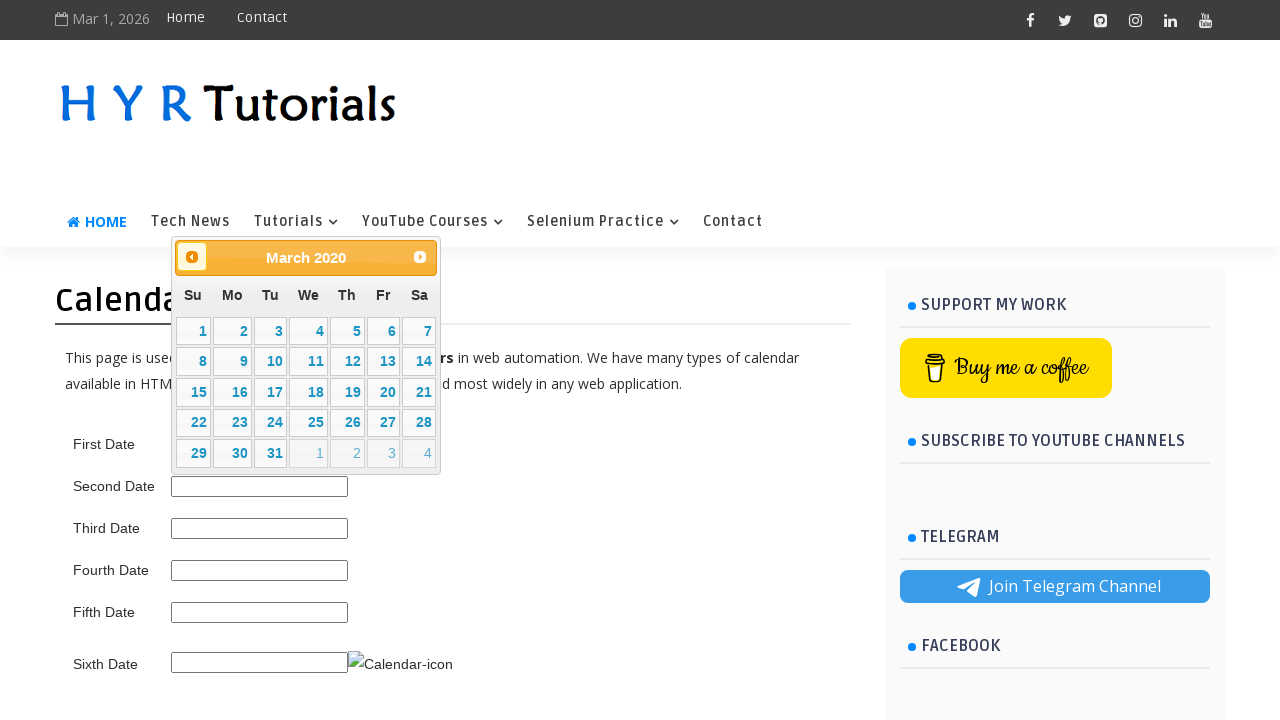

Clicked previous month button to navigate backwards (current: March 2020) at (192, 257) on span.ui-icon.ui-icon-circle-triangle-w
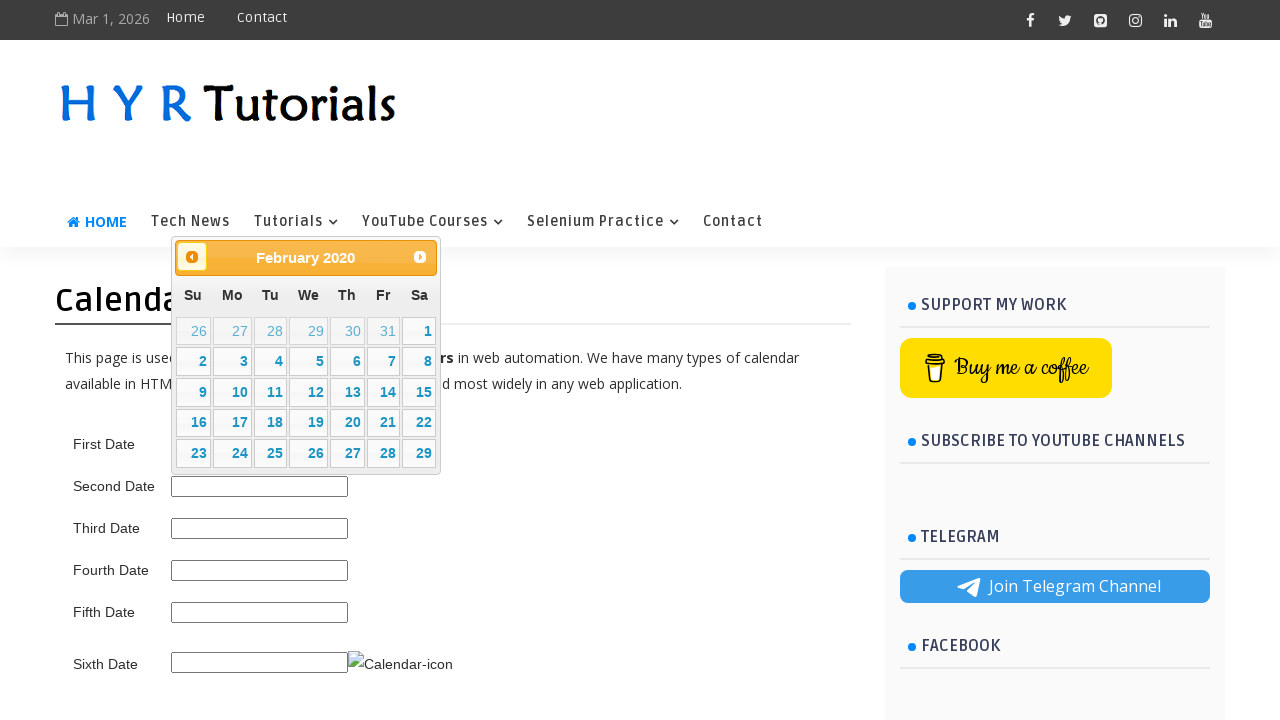

Clicked previous month button to navigate backwards (current: February 2020) at (192, 257) on span.ui-icon.ui-icon-circle-triangle-w
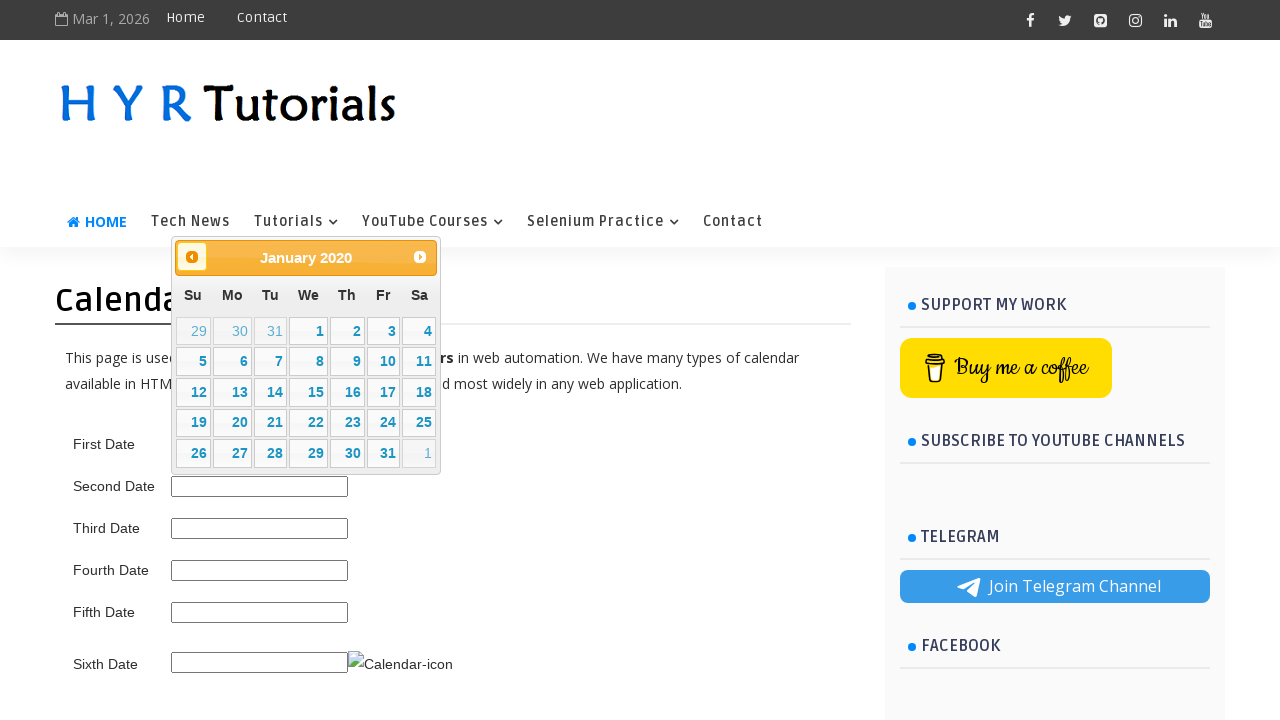

Clicked previous month button to navigate backwards (current: January 2020) at (192, 257) on span.ui-icon.ui-icon-circle-triangle-w
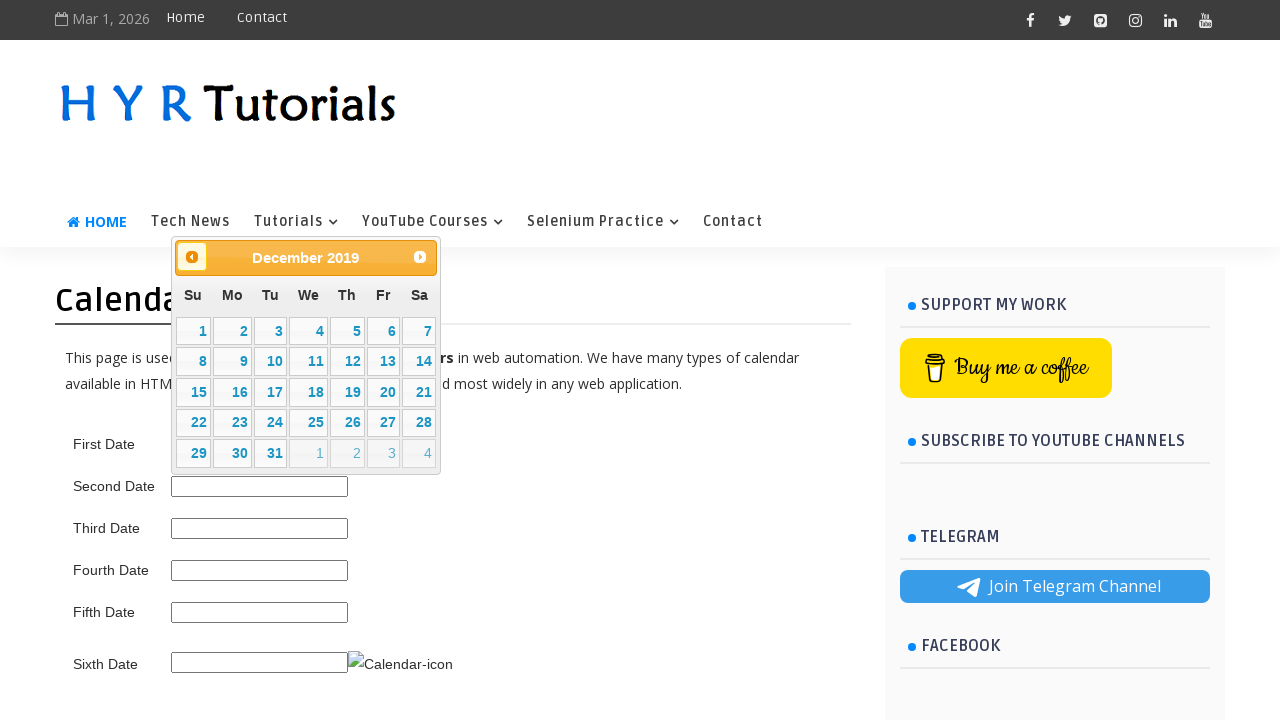

Clicked previous month button to navigate backwards (current: December 2019) at (192, 257) on span.ui-icon.ui-icon-circle-triangle-w
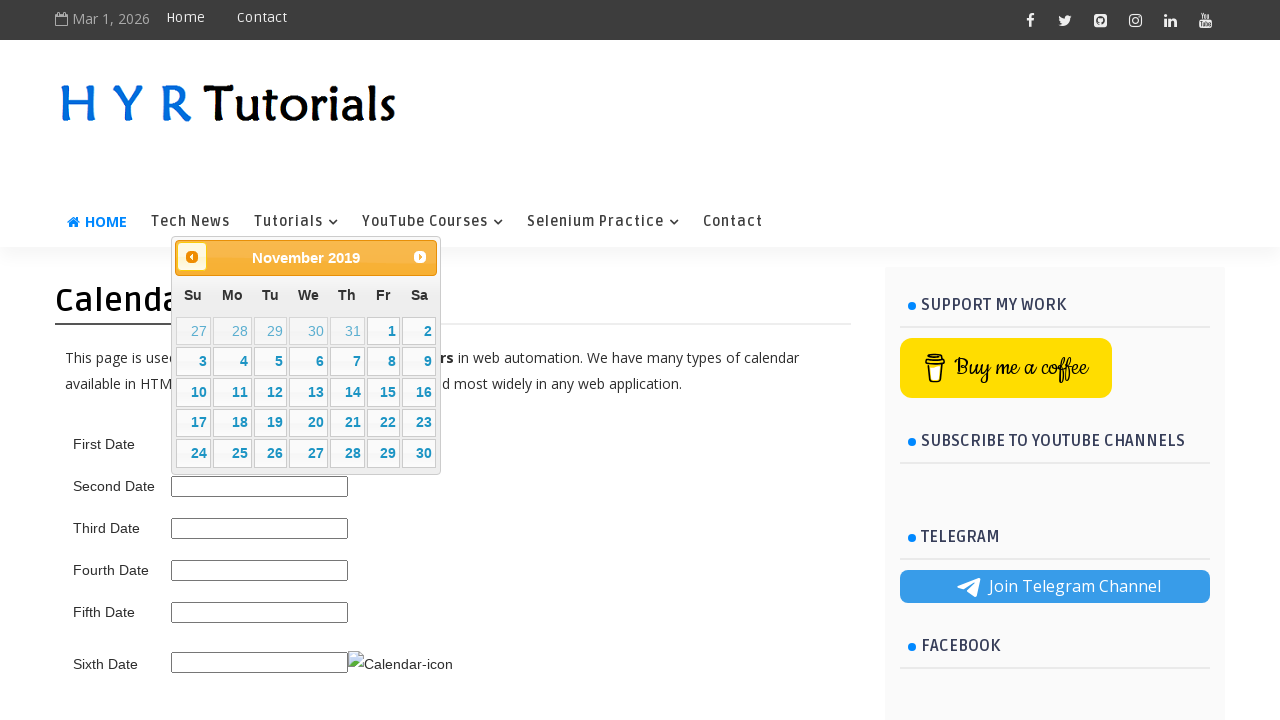

Clicked previous month button to navigate backwards (current: November 2019) at (192, 257) on span.ui-icon.ui-icon-circle-triangle-w
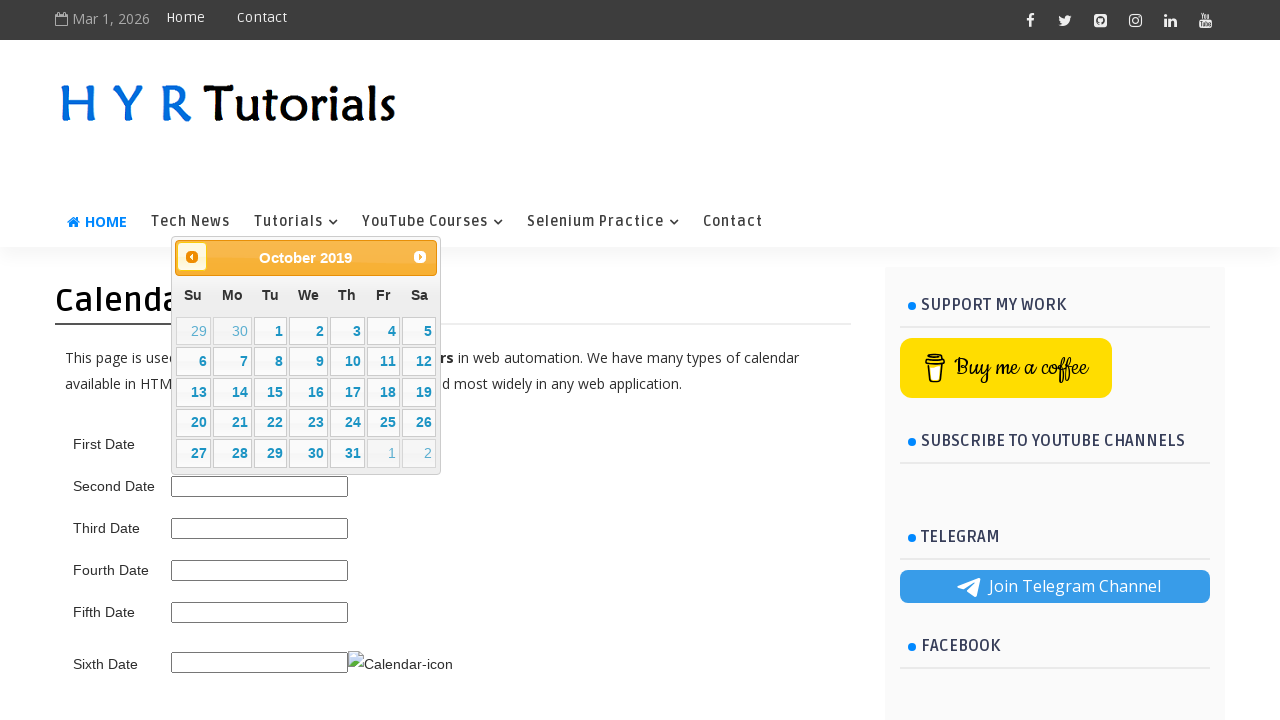

Clicked previous month button to navigate backwards (current: October 2019) at (192, 257) on span.ui-icon.ui-icon-circle-triangle-w
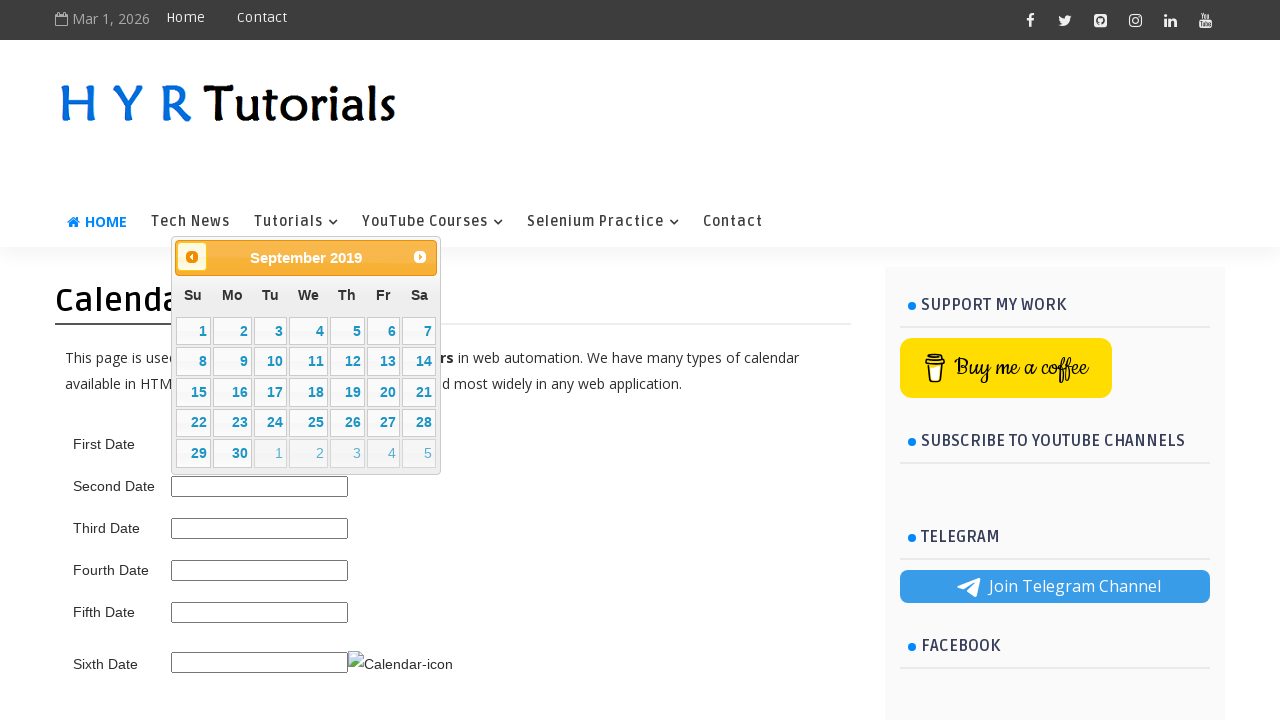

Clicked previous month button to navigate backwards (current: September 2019) at (192, 257) on span.ui-icon.ui-icon-circle-triangle-w
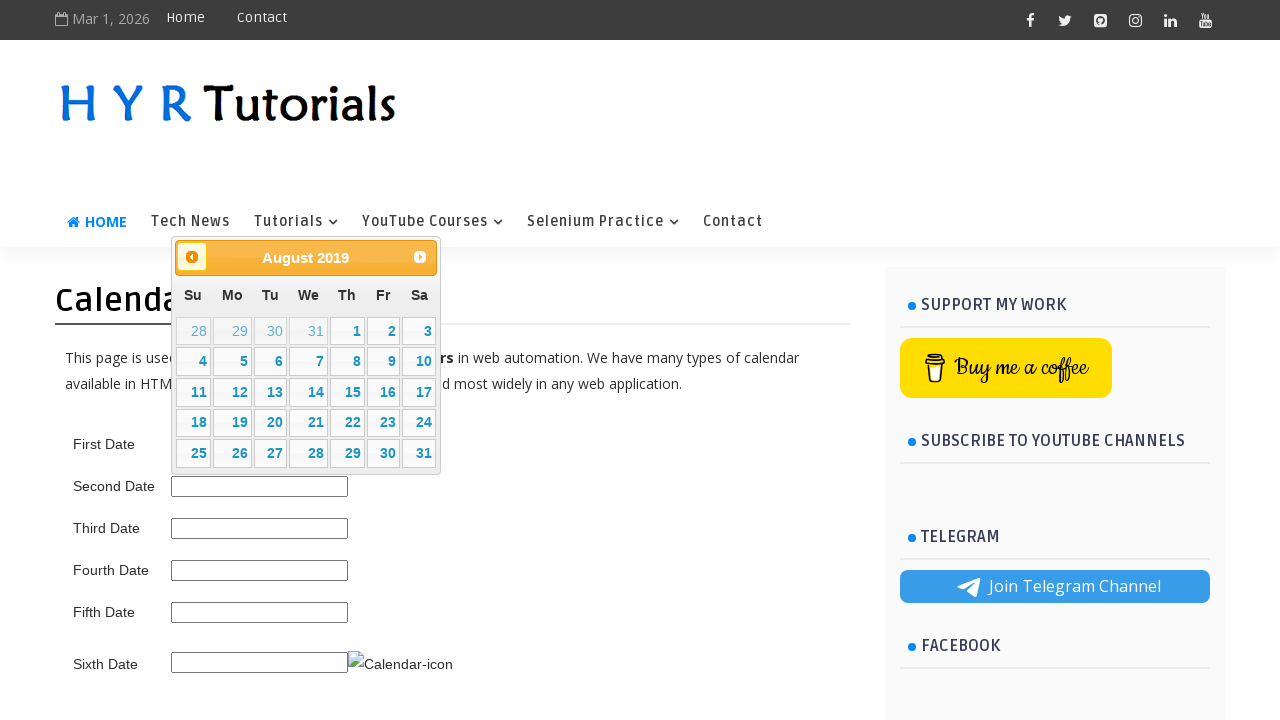

Clicked previous month button to navigate backwards (current: August 2019) at (192, 257) on span.ui-icon.ui-icon-circle-triangle-w
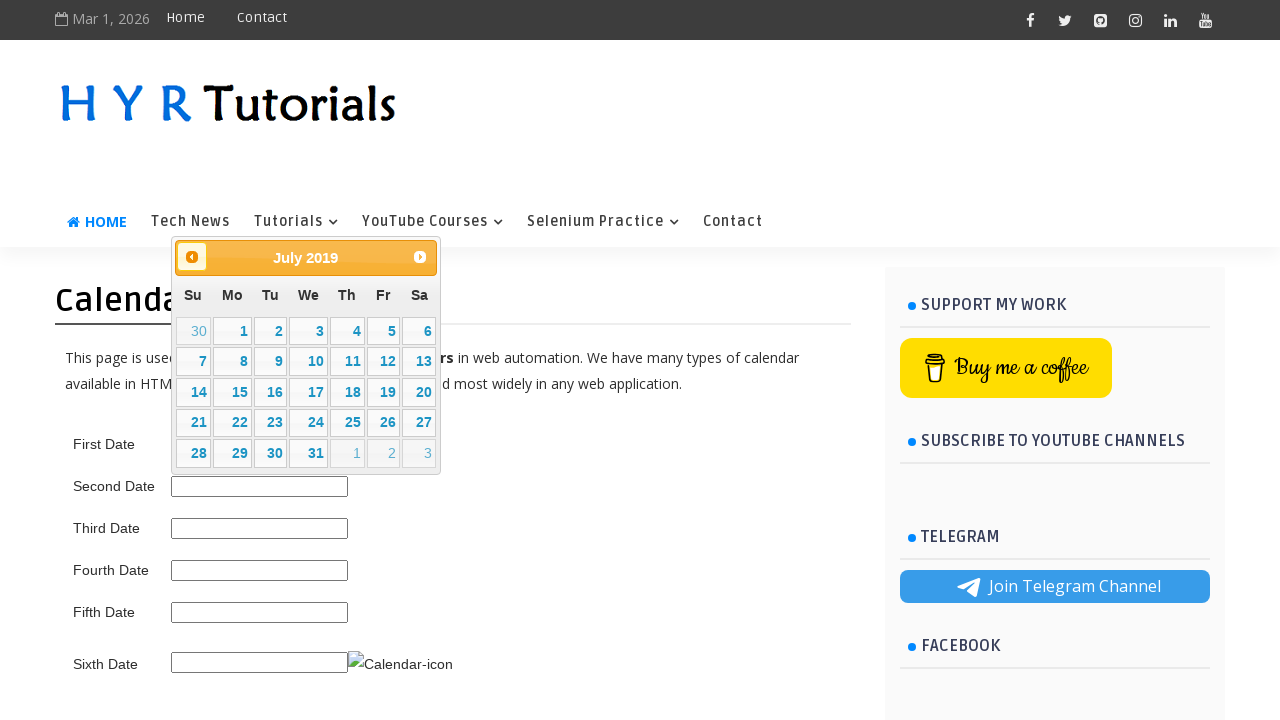

Clicked previous month button to navigate backwards (current: July 2019) at (192, 257) on span.ui-icon.ui-icon-circle-triangle-w
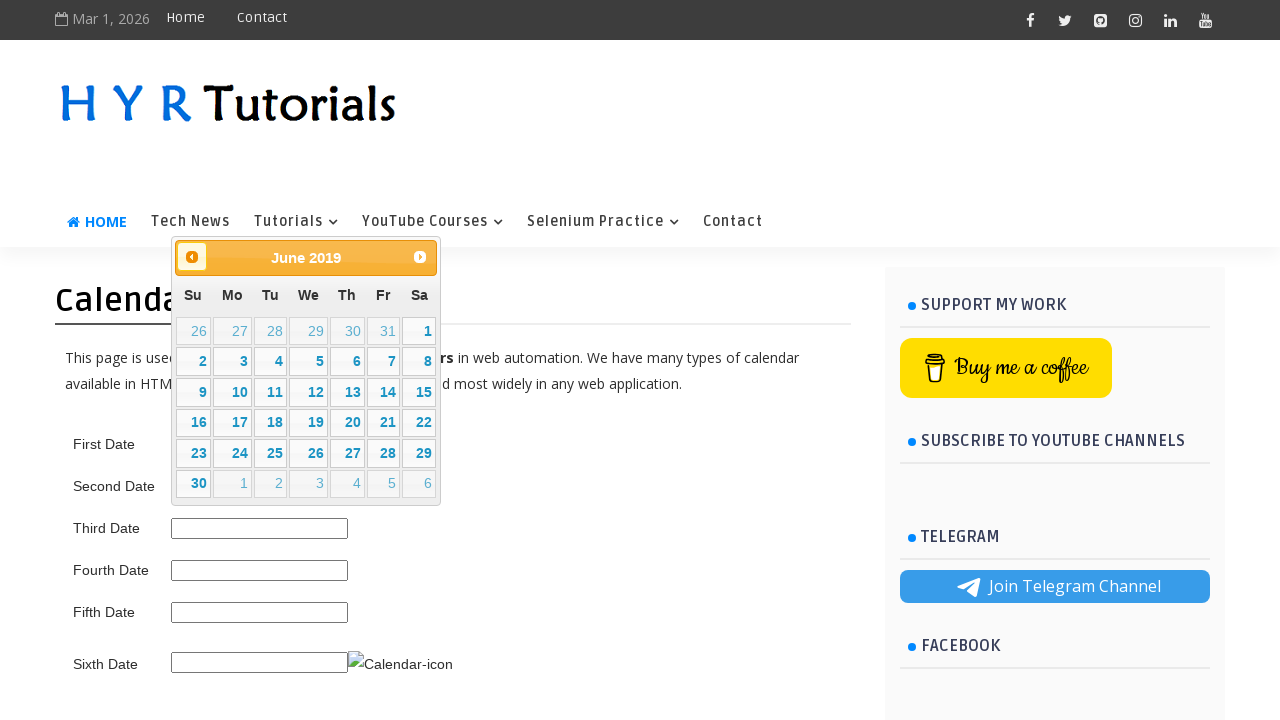

Clicked previous month button to navigate backwards (current: June 2019) at (192, 257) on span.ui-icon.ui-icon-circle-triangle-w
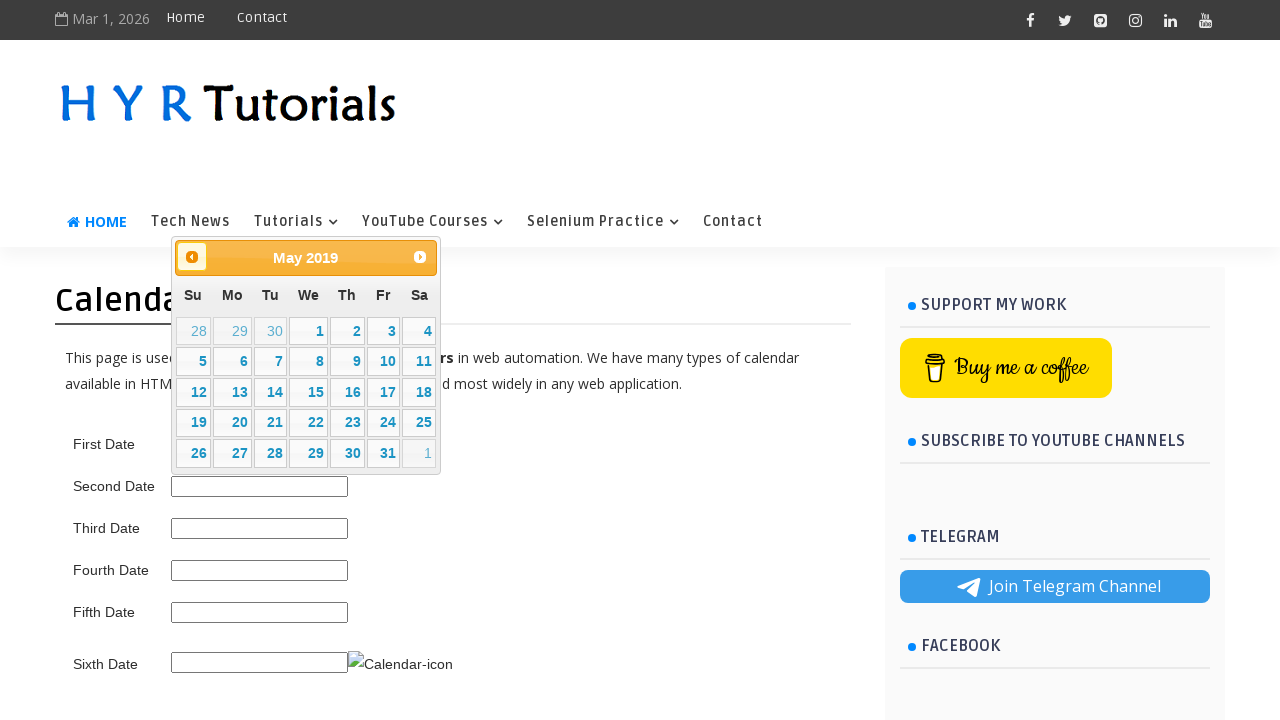

Clicked previous month button to navigate backwards (current: May 2019) at (192, 257) on span.ui-icon.ui-icon-circle-triangle-w
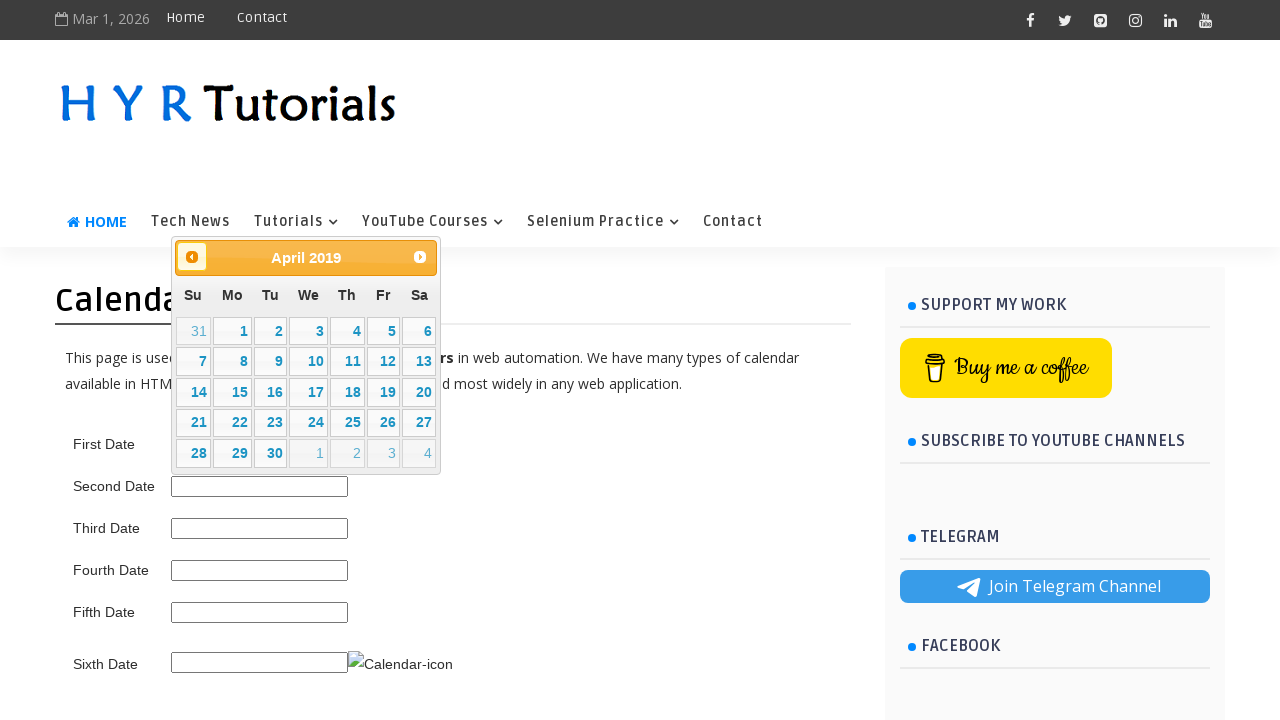

Clicked previous month button to navigate backwards (current: April 2019) at (192, 257) on span.ui-icon.ui-icon-circle-triangle-w
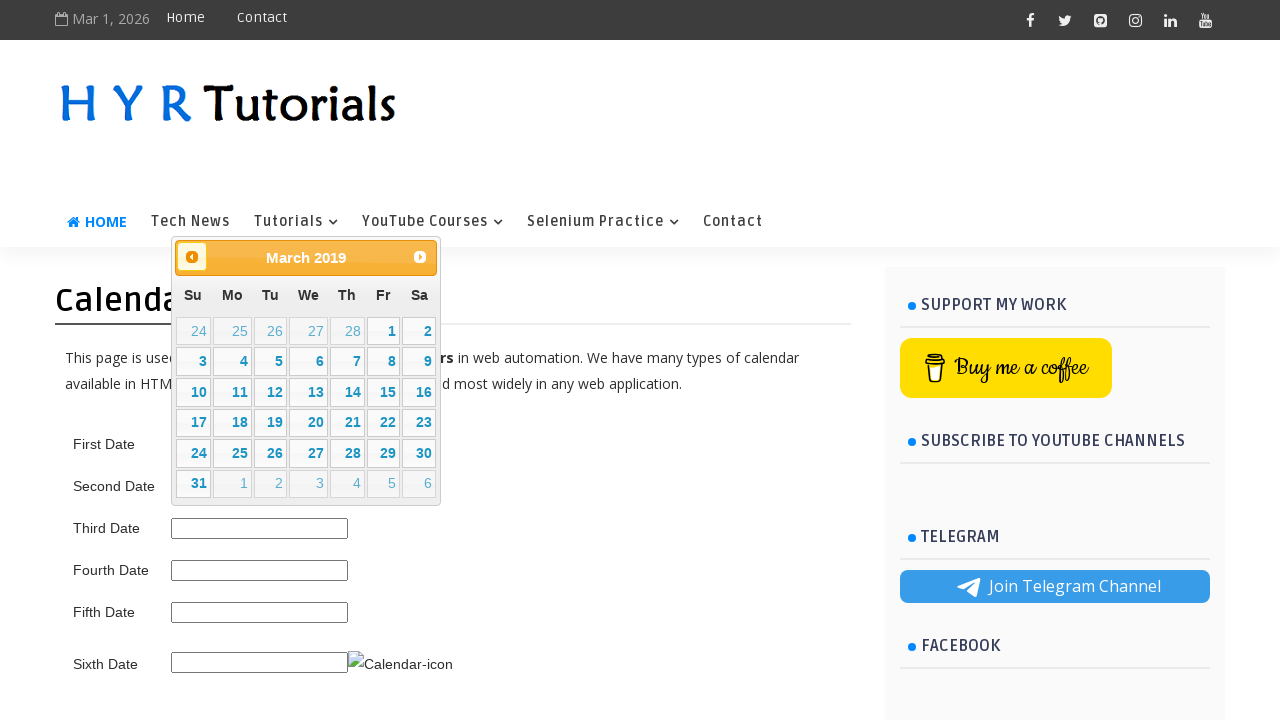

Clicked previous month button to navigate backwards (current: March 2019) at (192, 257) on span.ui-icon.ui-icon-circle-triangle-w
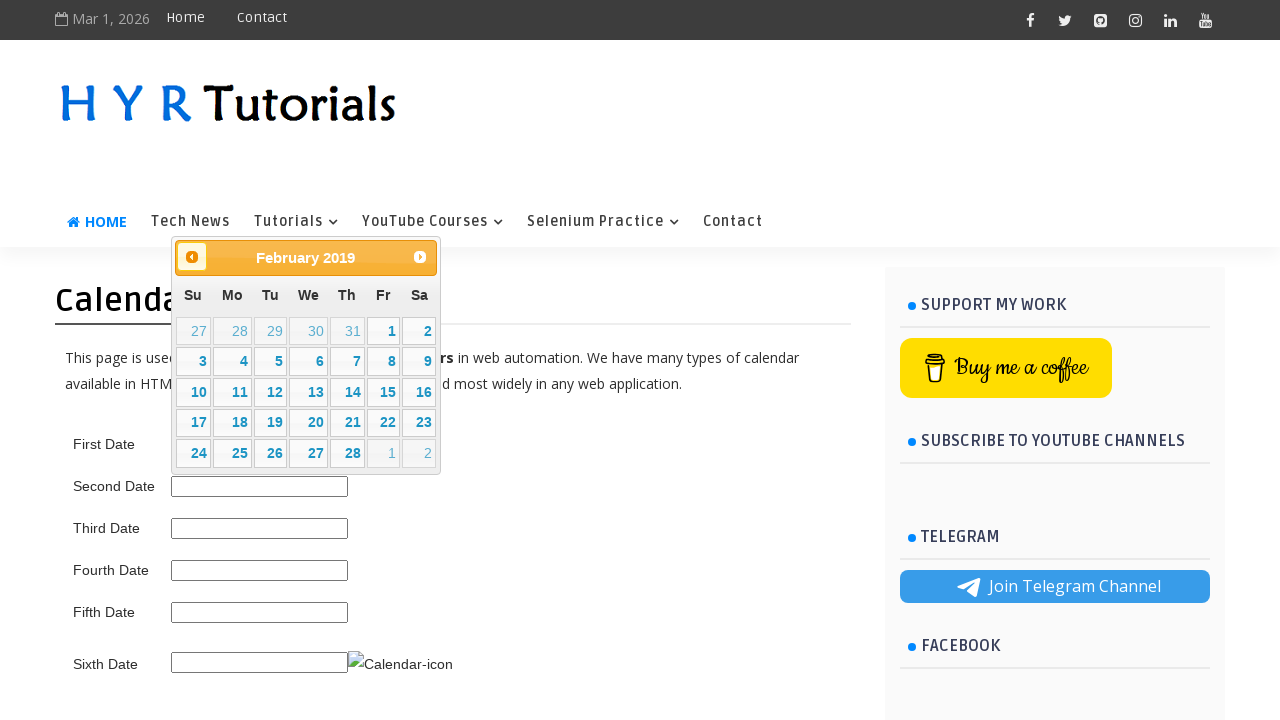

Clicked previous month button to navigate backwards (current: February 2019) at (192, 257) on span.ui-icon.ui-icon-circle-triangle-w
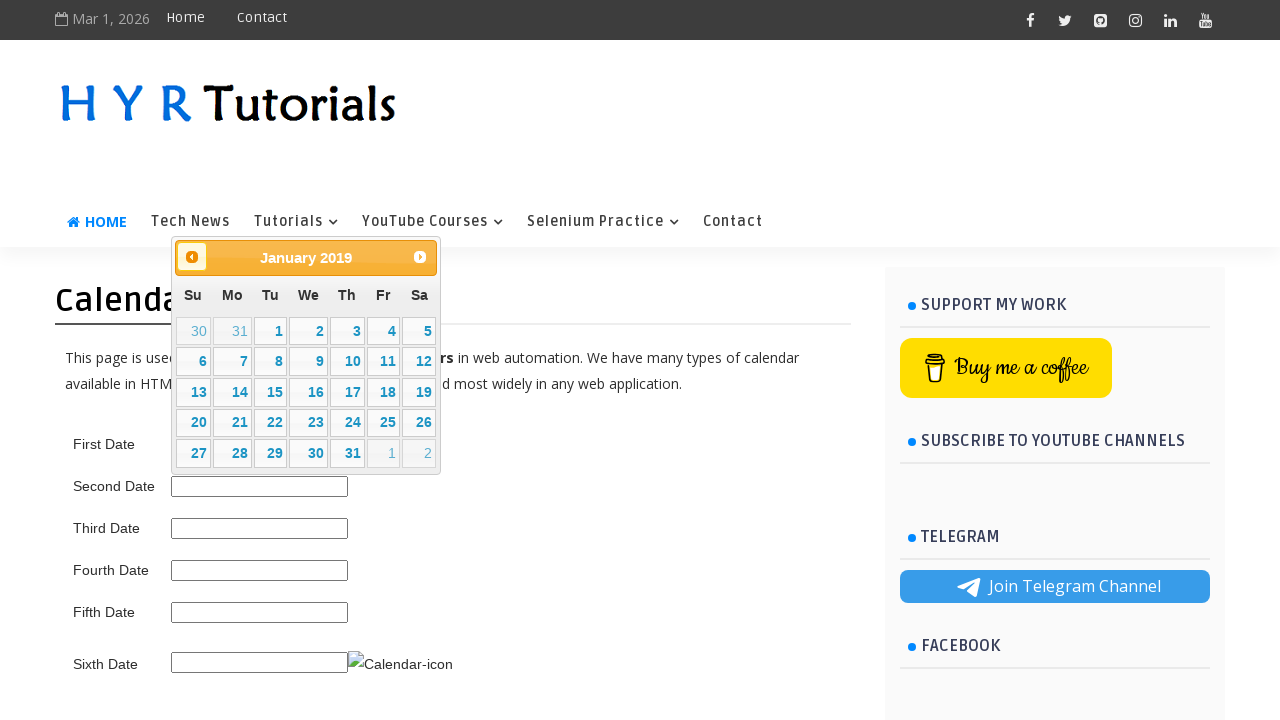

Clicked previous month button to navigate backwards (current: January 2019) at (192, 257) on span.ui-icon.ui-icon-circle-triangle-w
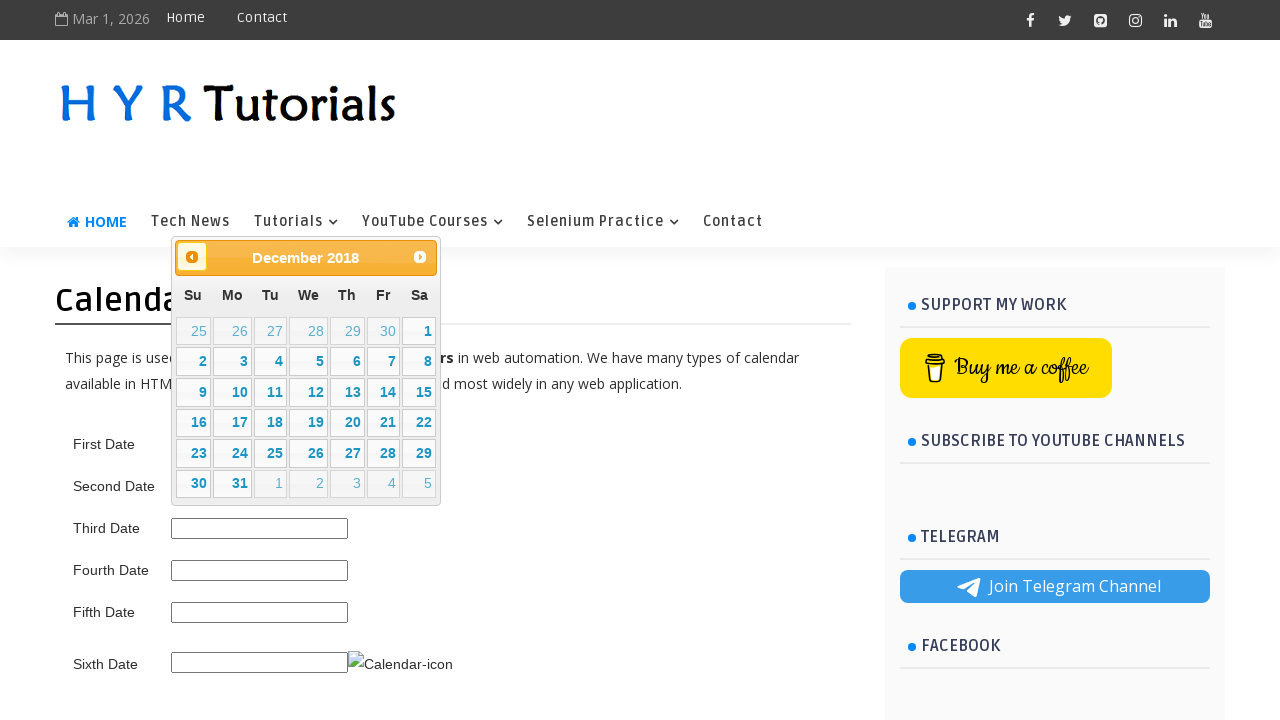

Clicked previous month button to navigate backwards (current: December 2018) at (192, 257) on span.ui-icon.ui-icon-circle-triangle-w
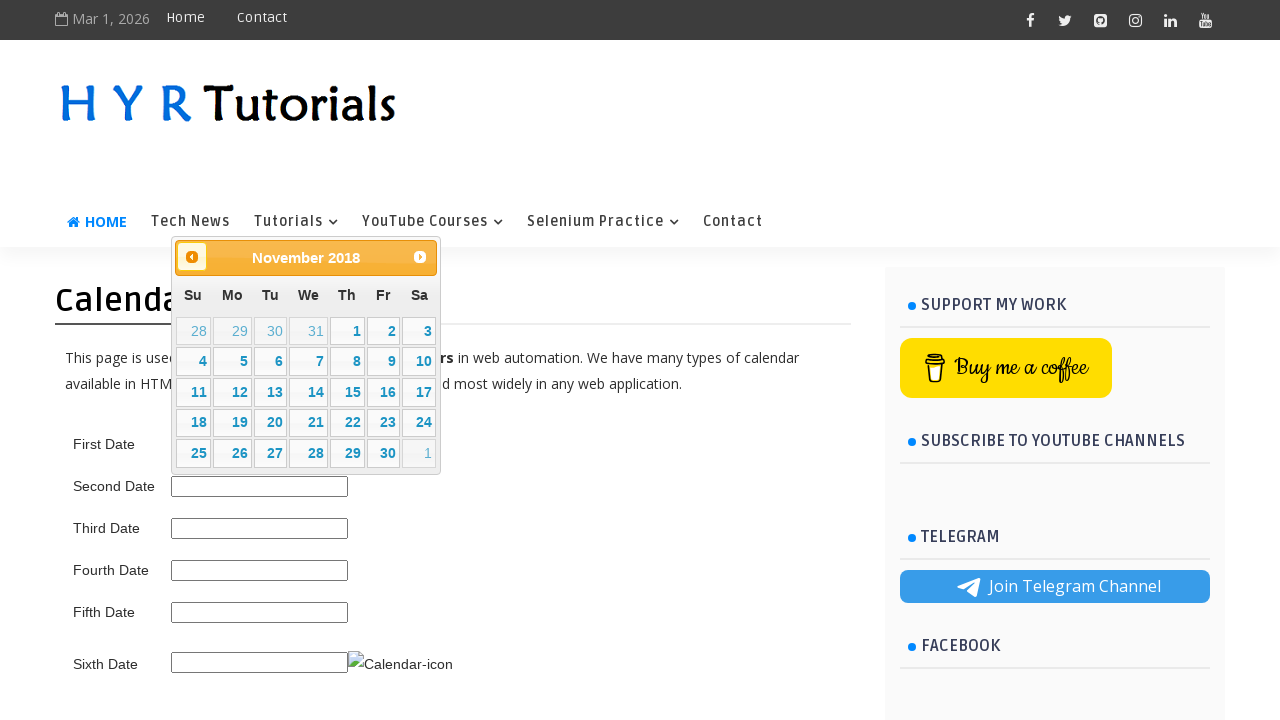

Clicked previous month button to navigate backwards (current: November 2018) at (192, 257) on span.ui-icon.ui-icon-circle-triangle-w
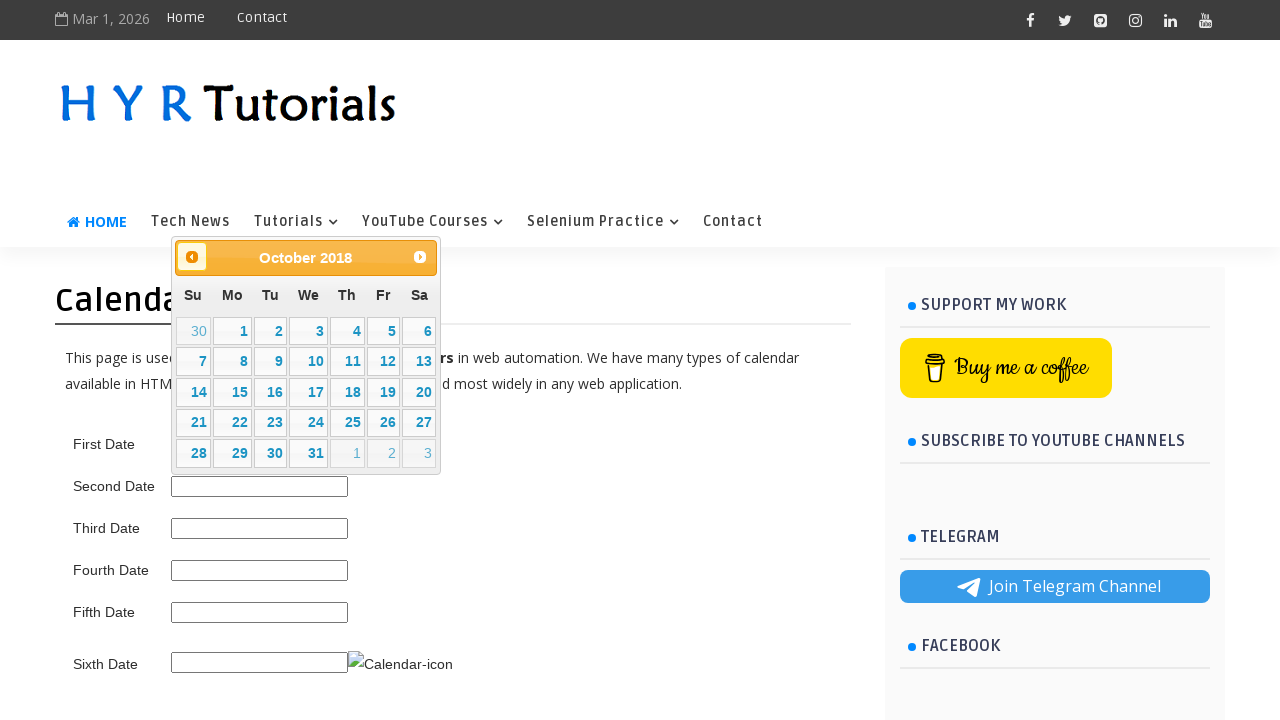

Clicked previous month button to navigate backwards (current: October 2018) at (192, 257) on span.ui-icon.ui-icon-circle-triangle-w
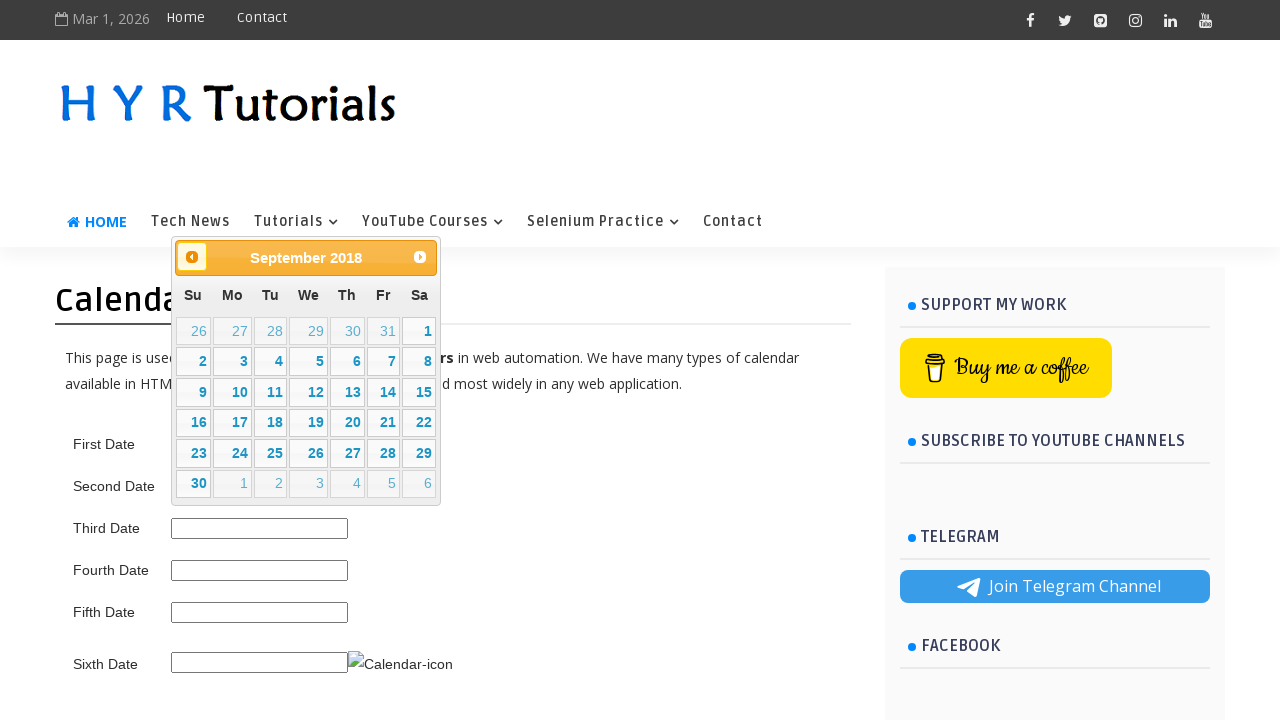

Clicked previous month button to navigate backwards (current: September 2018) at (192, 257) on span.ui-icon.ui-icon-circle-triangle-w
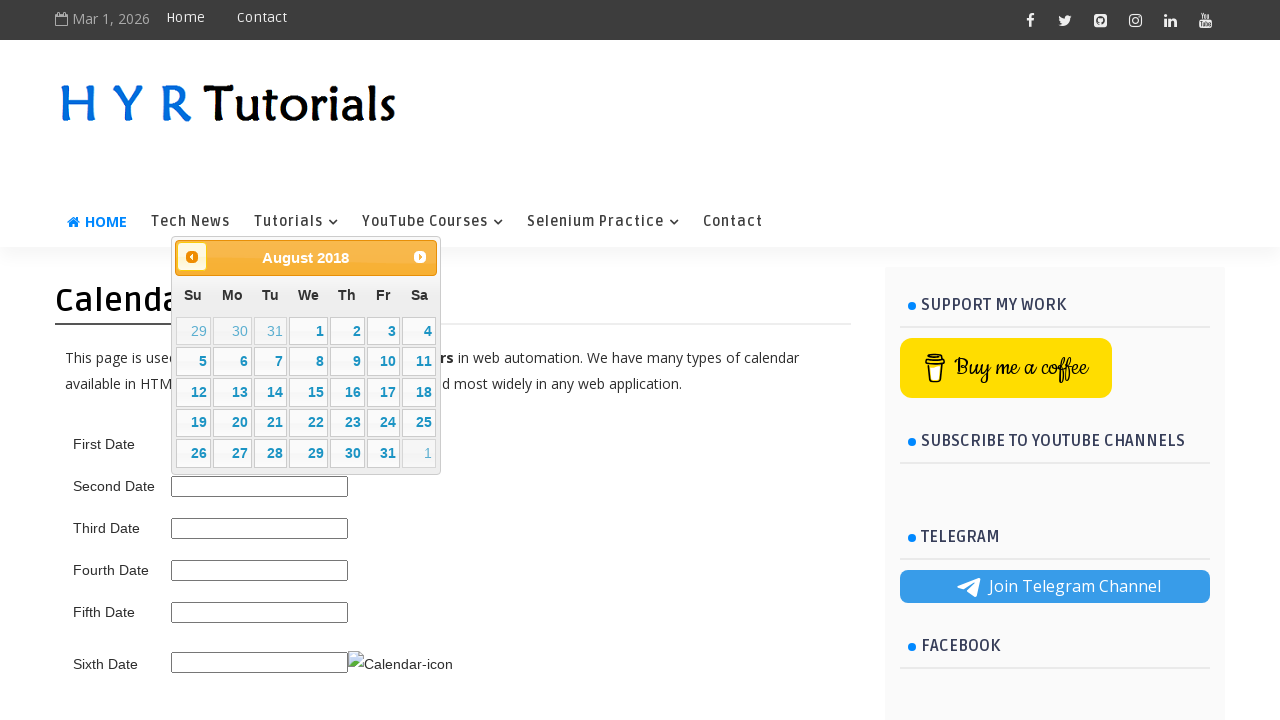

Clicked previous month button to navigate backwards (current: August 2018) at (192, 257) on span.ui-icon.ui-icon-circle-triangle-w
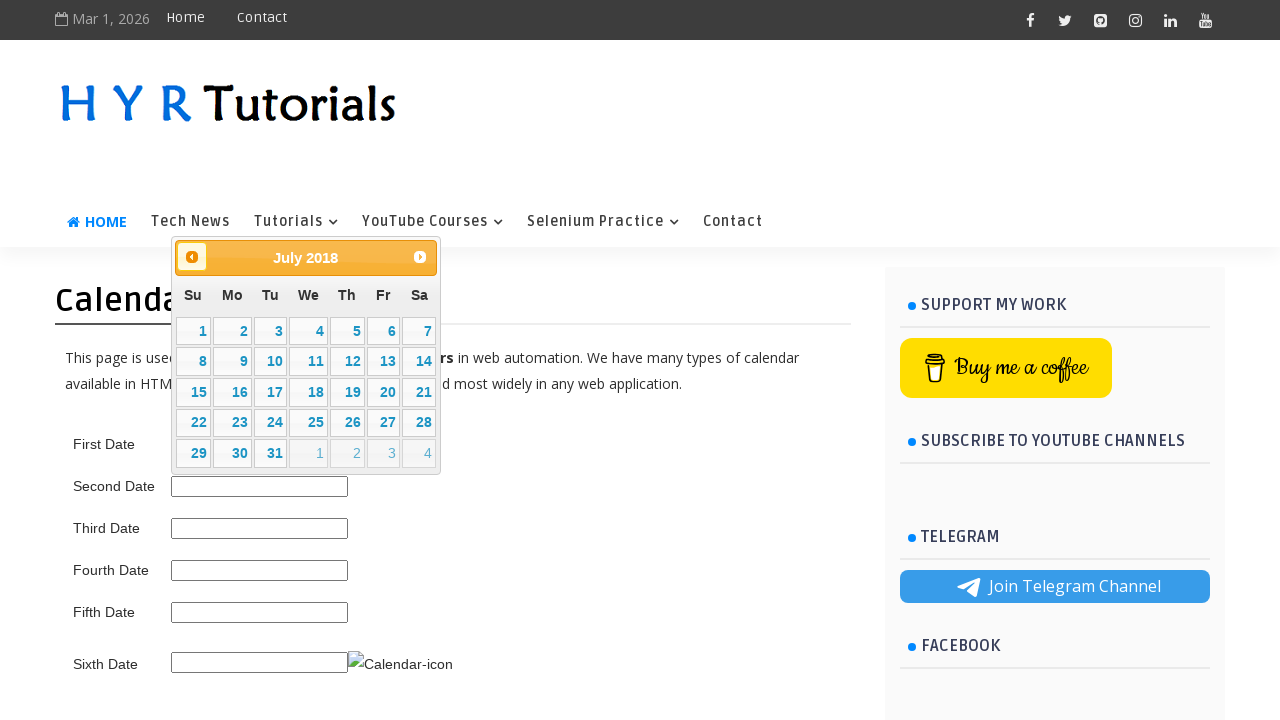

Clicked previous month button to navigate backwards (current: July 2018) at (192, 257) on span.ui-icon.ui-icon-circle-triangle-w
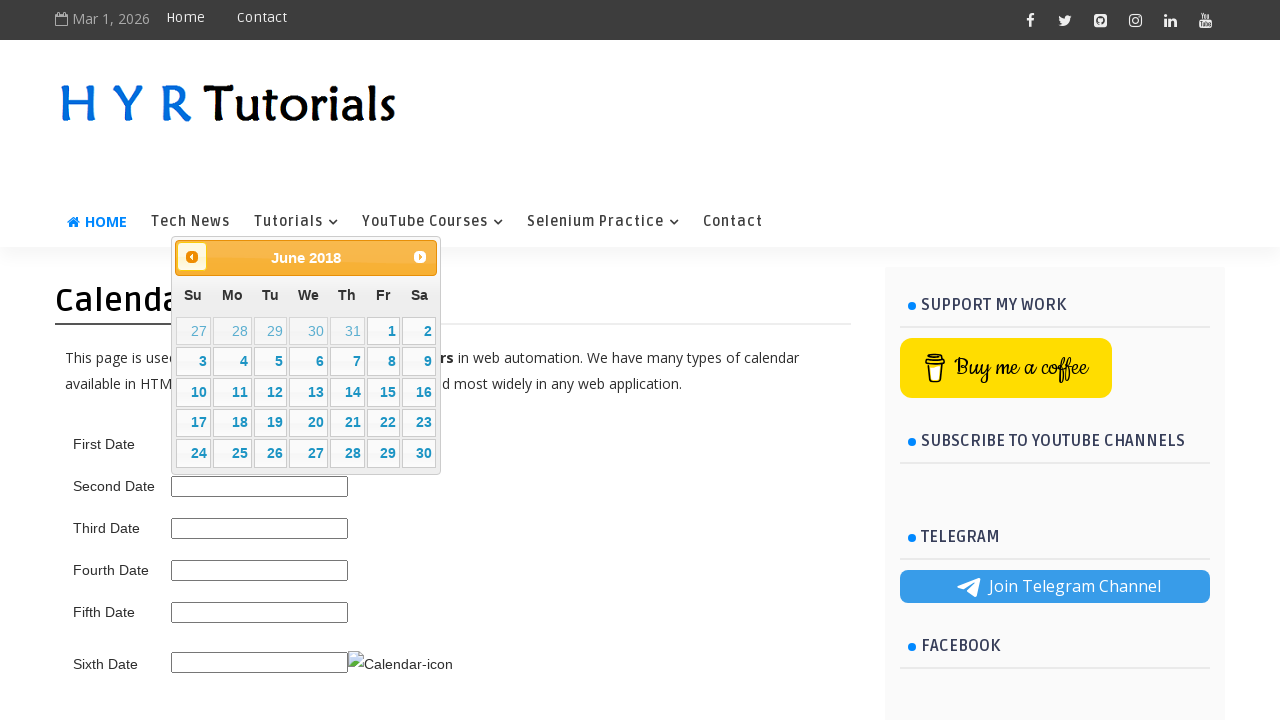

Clicked previous month button to navigate backwards (current: June 2018) at (192, 257) on span.ui-icon.ui-icon-circle-triangle-w
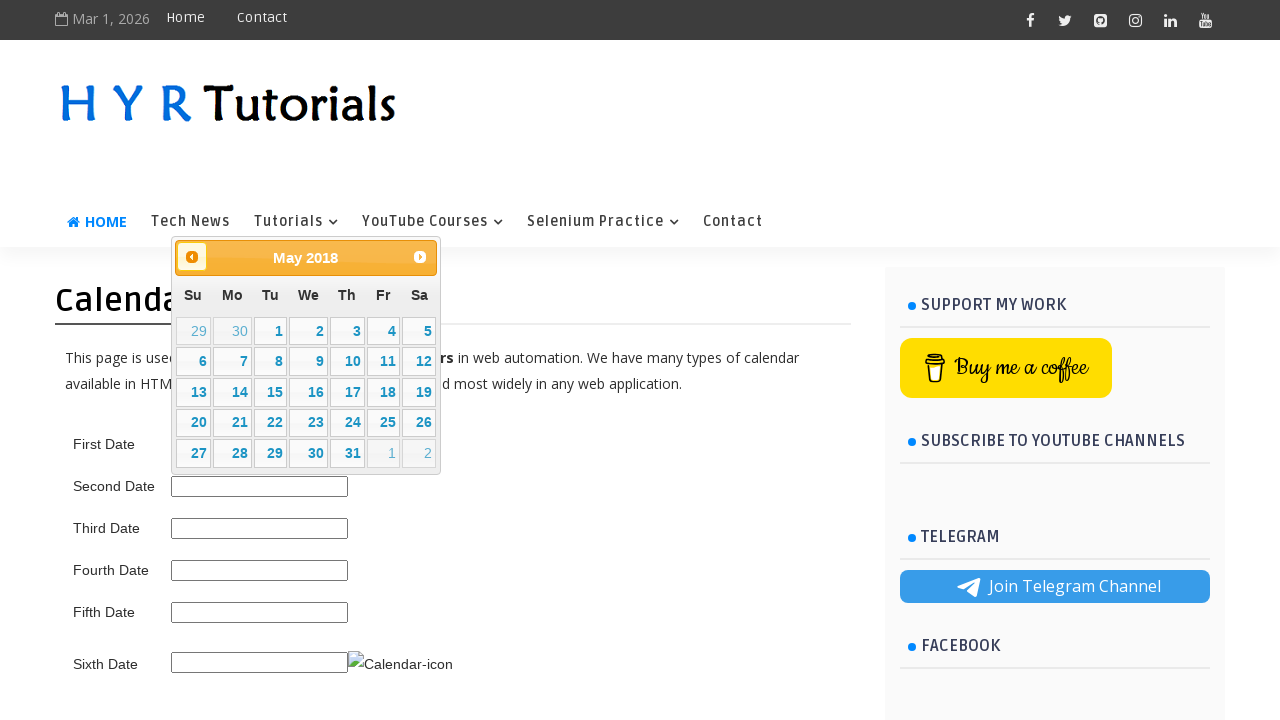

Clicked previous month button to navigate backwards (current: May 2018) at (192, 257) on span.ui-icon.ui-icon-circle-triangle-w
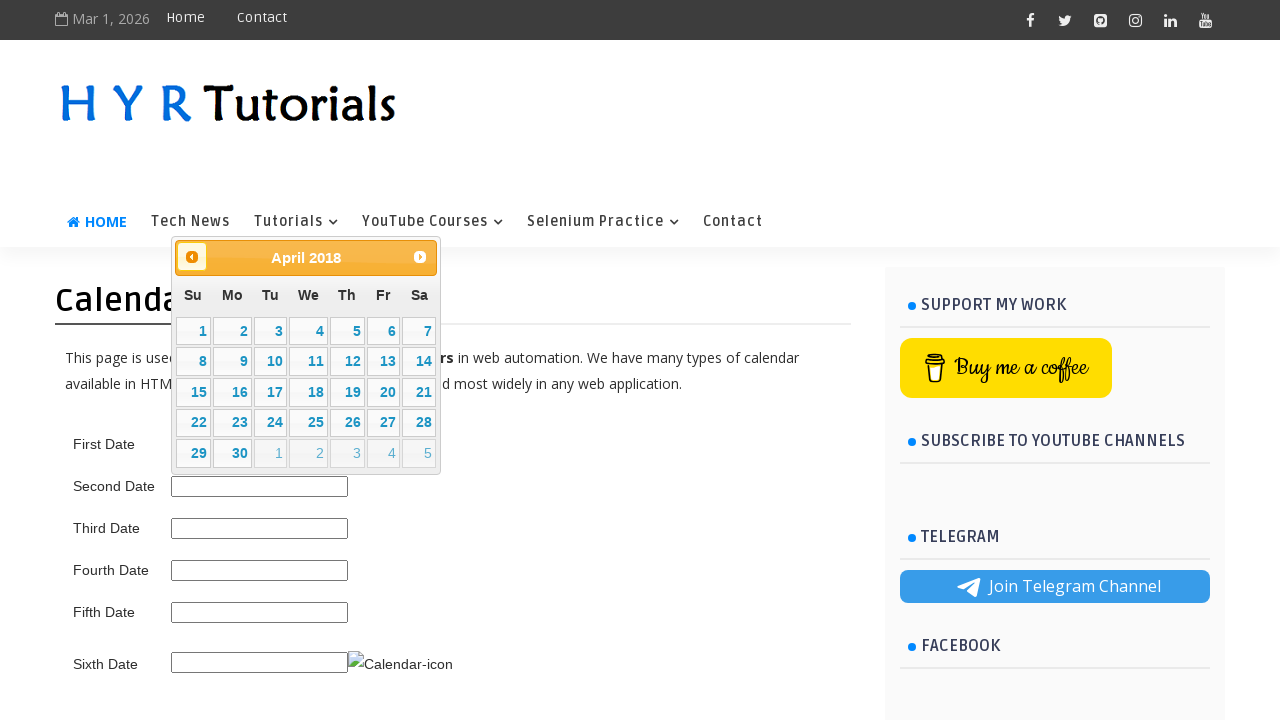

Clicked previous month button to navigate backwards (current: April 2018) at (192, 257) on span.ui-icon.ui-icon-circle-triangle-w
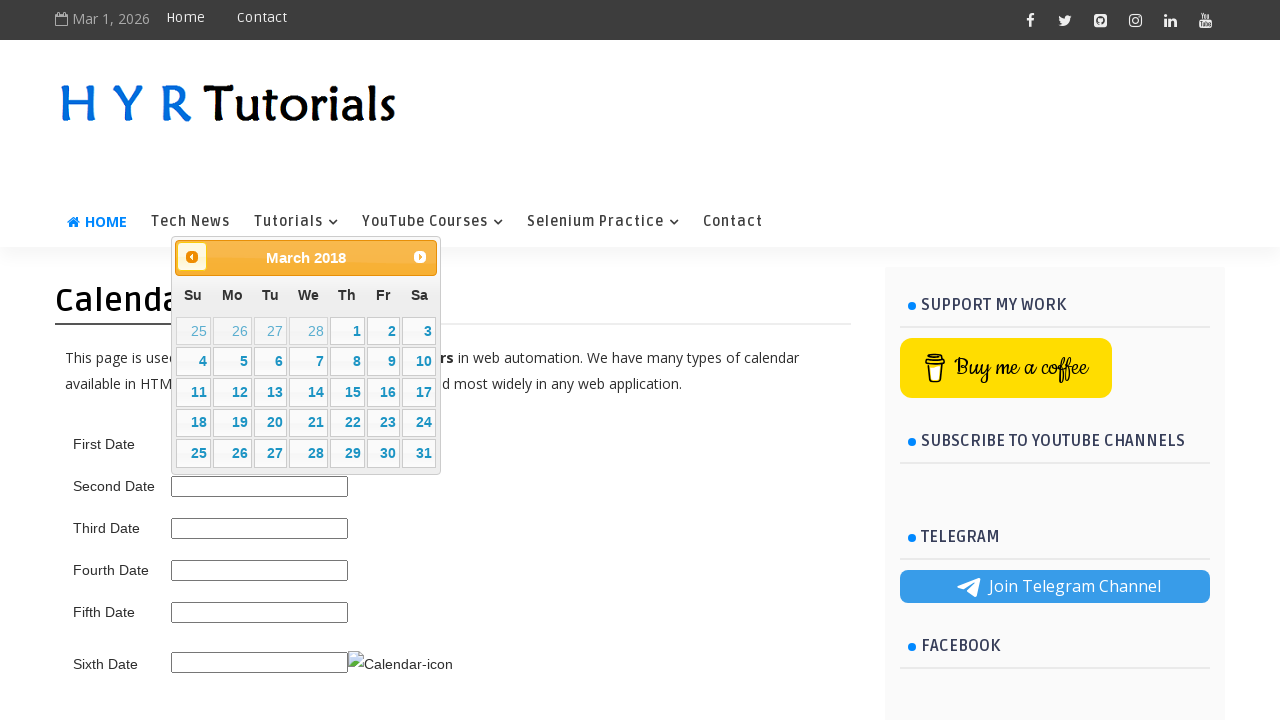

Clicked previous month button to navigate backwards (current: March 2018) at (192, 257) on span.ui-icon.ui-icon-circle-triangle-w
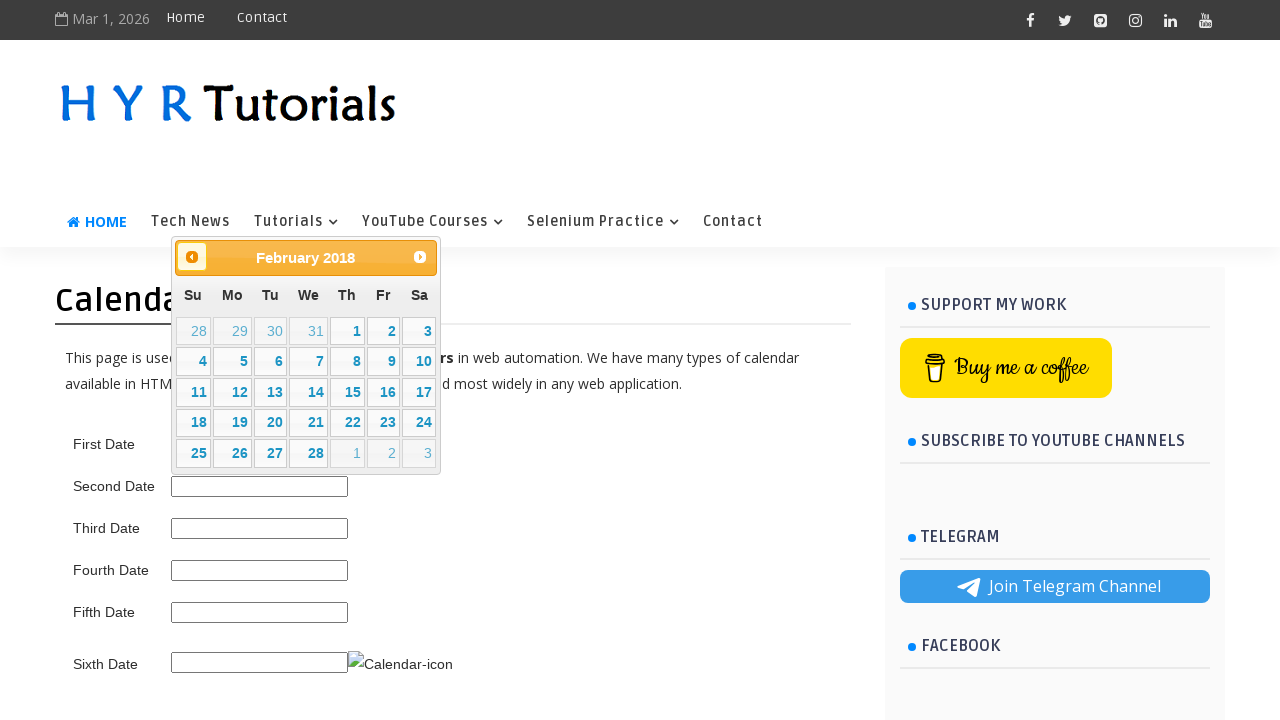

Clicked previous month button to navigate backwards (current: February 2018) at (192, 257) on span.ui-icon.ui-icon-circle-triangle-w
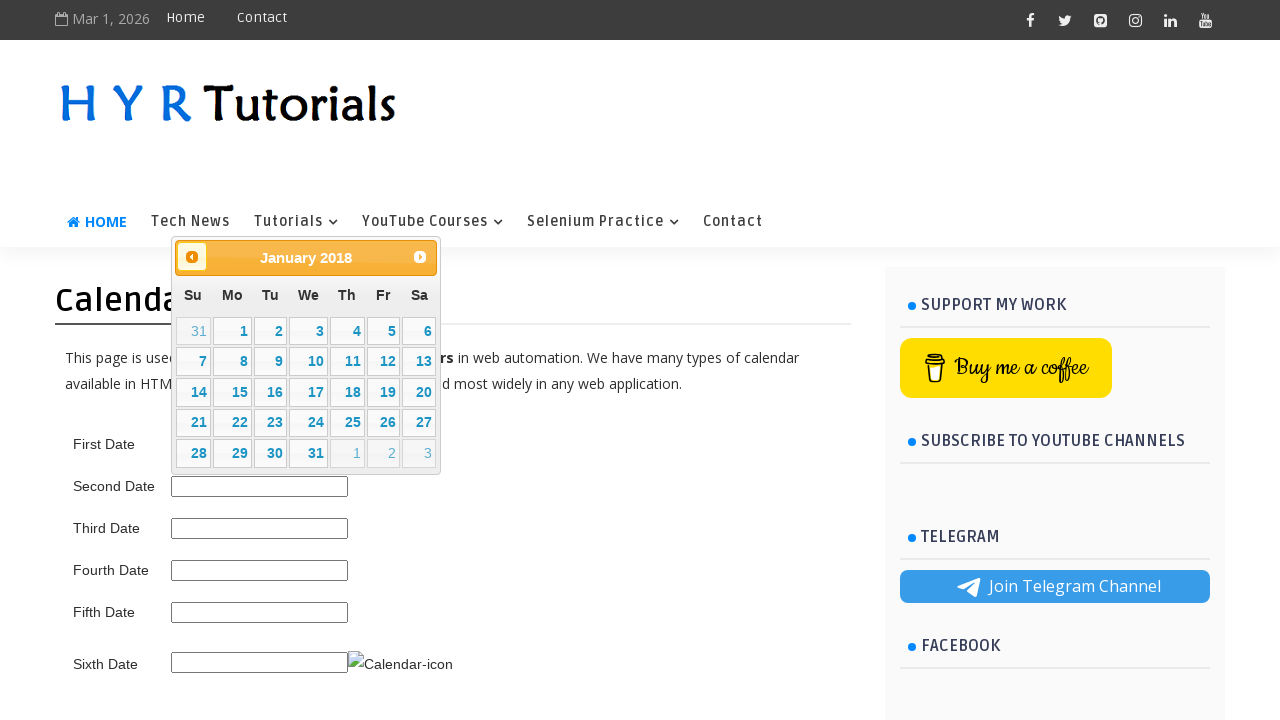

Clicked previous month button to navigate backwards (current: January 2018) at (192, 257) on span.ui-icon.ui-icon-circle-triangle-w
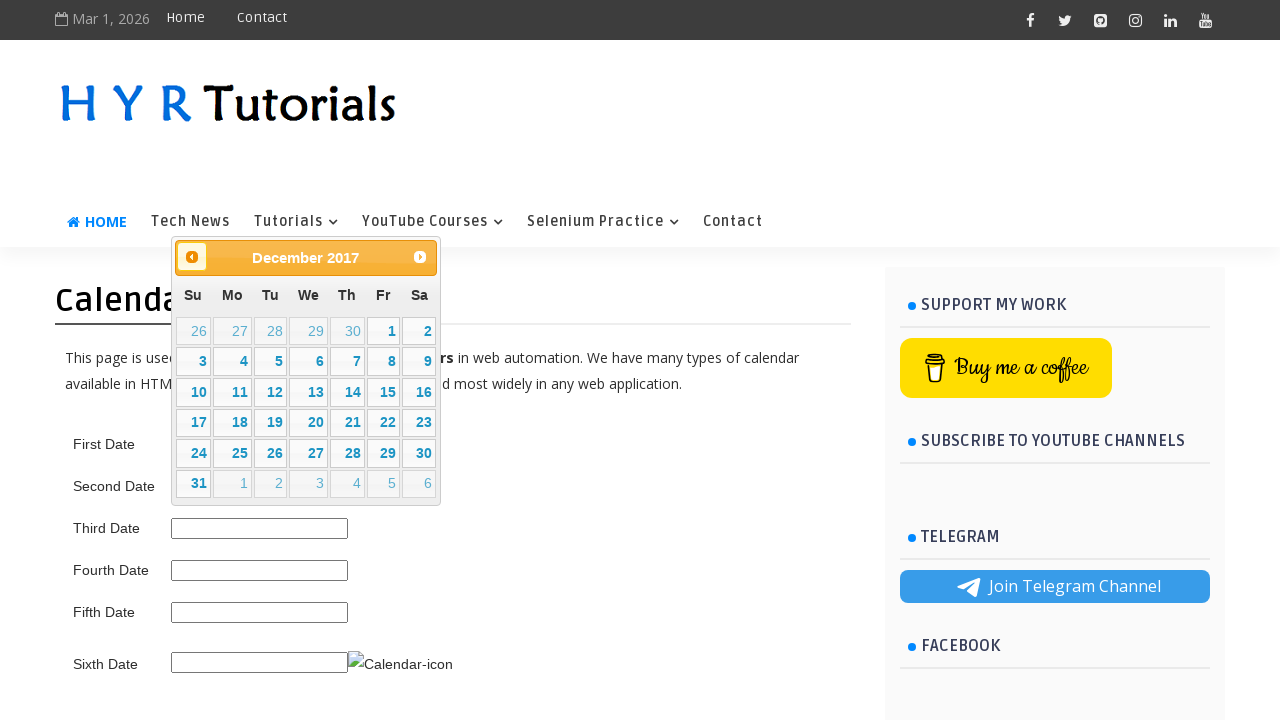

Clicked previous month button to navigate backwards (current: December 2017) at (192, 257) on span.ui-icon.ui-icon-circle-triangle-w
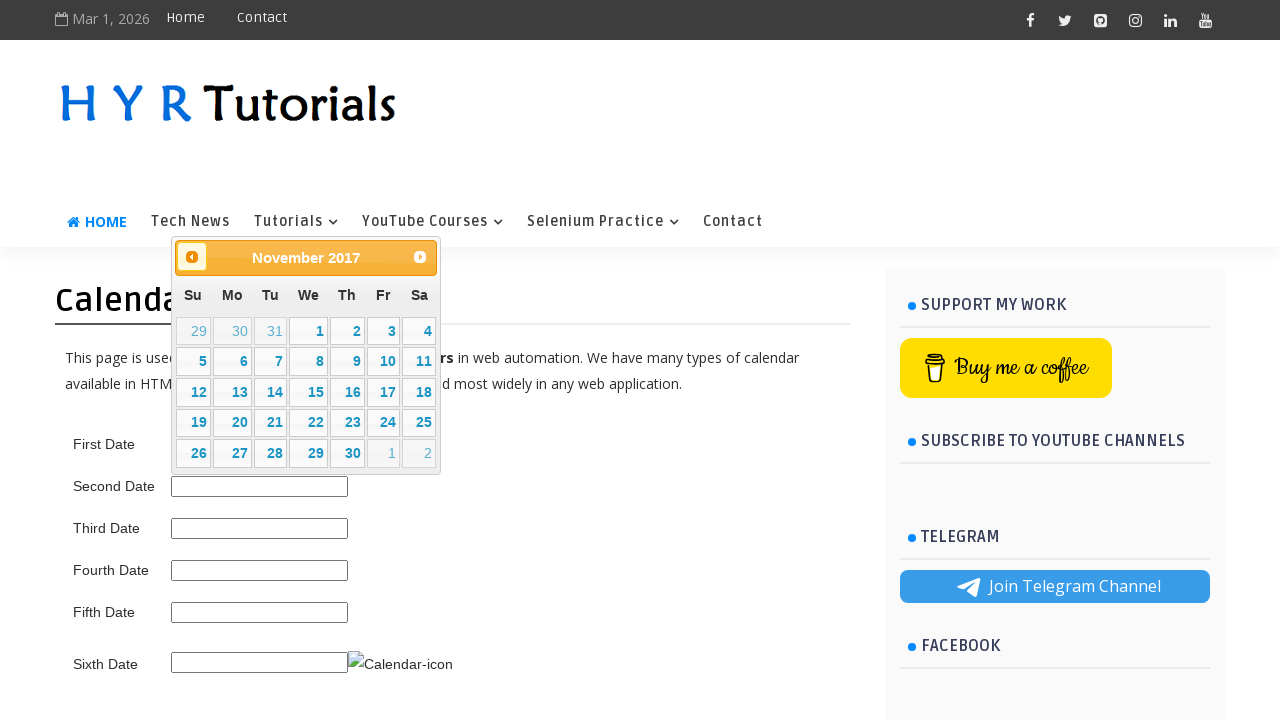

Clicked previous month button to navigate backwards (current: November 2017) at (192, 257) on span.ui-icon.ui-icon-circle-triangle-w
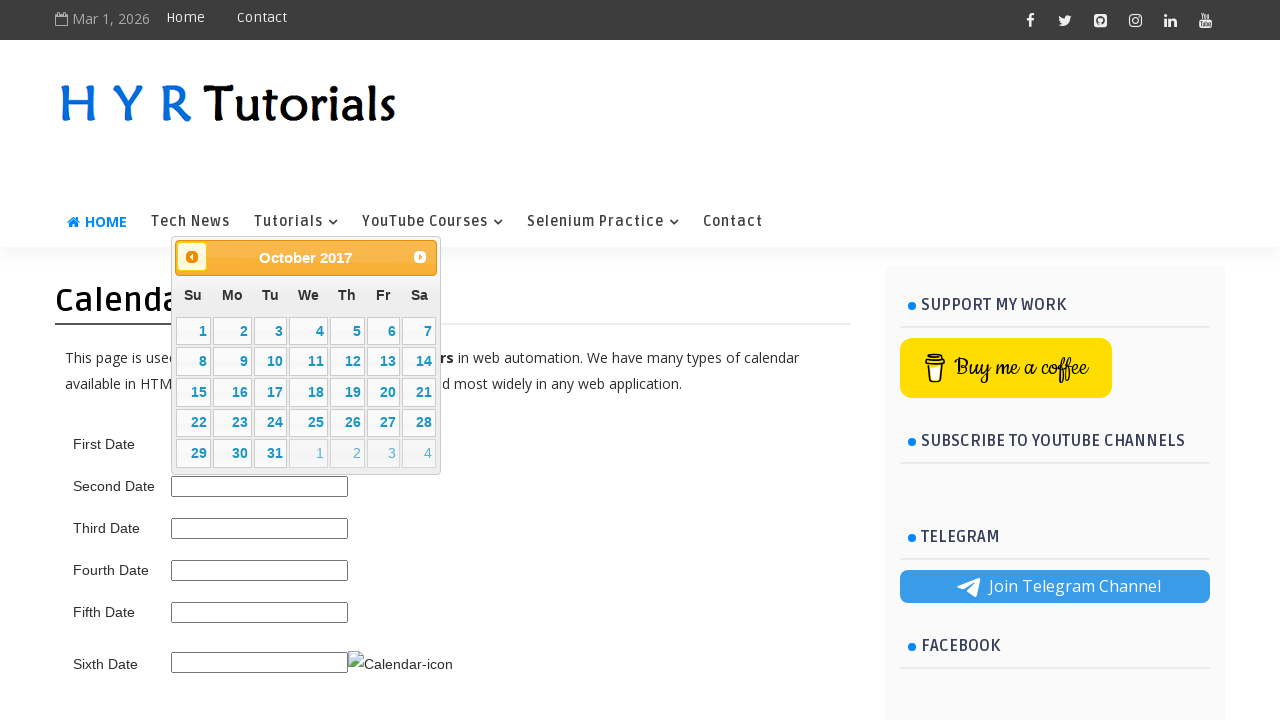

Clicked previous month button to navigate backwards (current: October 2017) at (192, 257) on span.ui-icon.ui-icon-circle-triangle-w
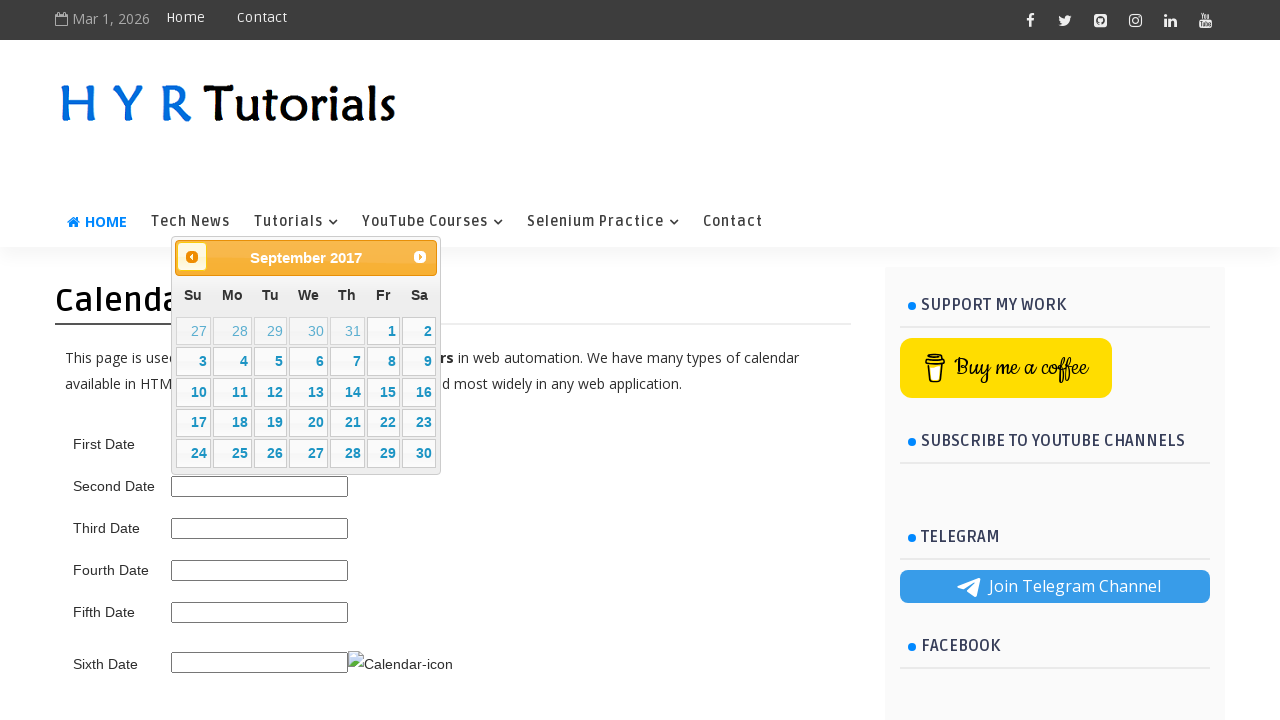

Clicked previous month button to navigate backwards (current: September 2017) at (192, 257) on span.ui-icon.ui-icon-circle-triangle-w
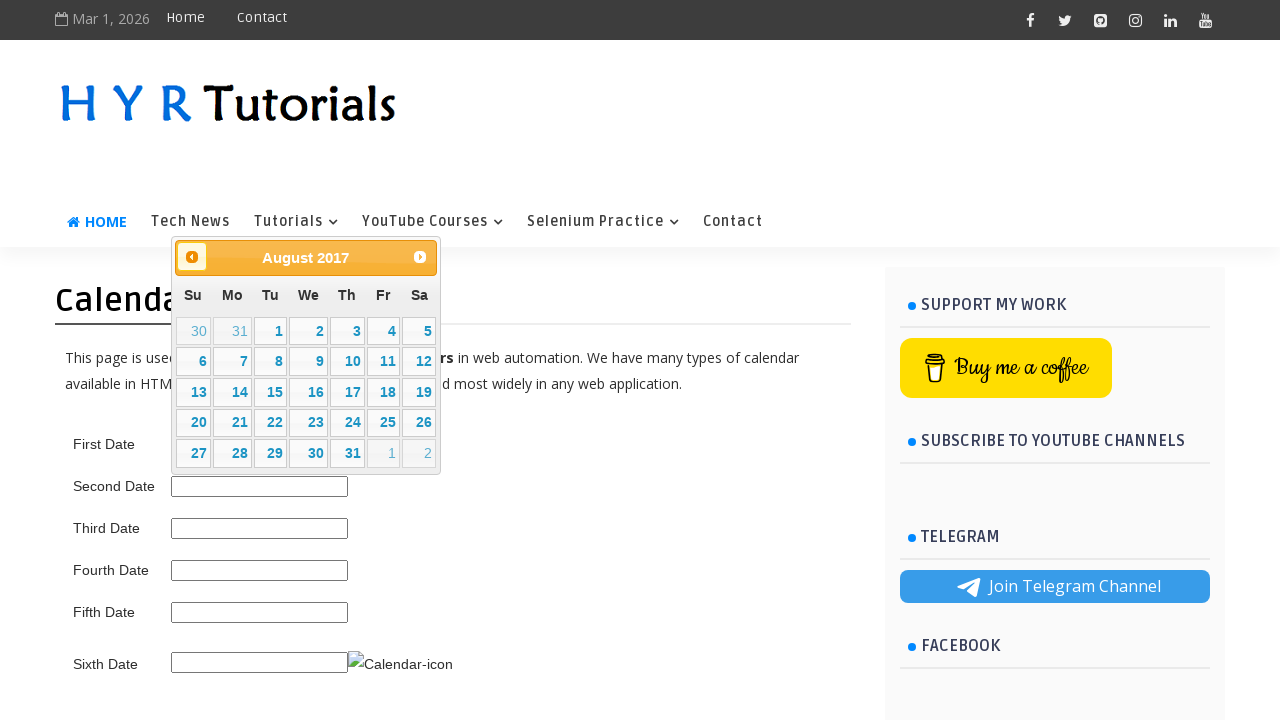

Clicked previous month button to navigate backwards (current: August 2017) at (192, 257) on span.ui-icon.ui-icon-circle-triangle-w
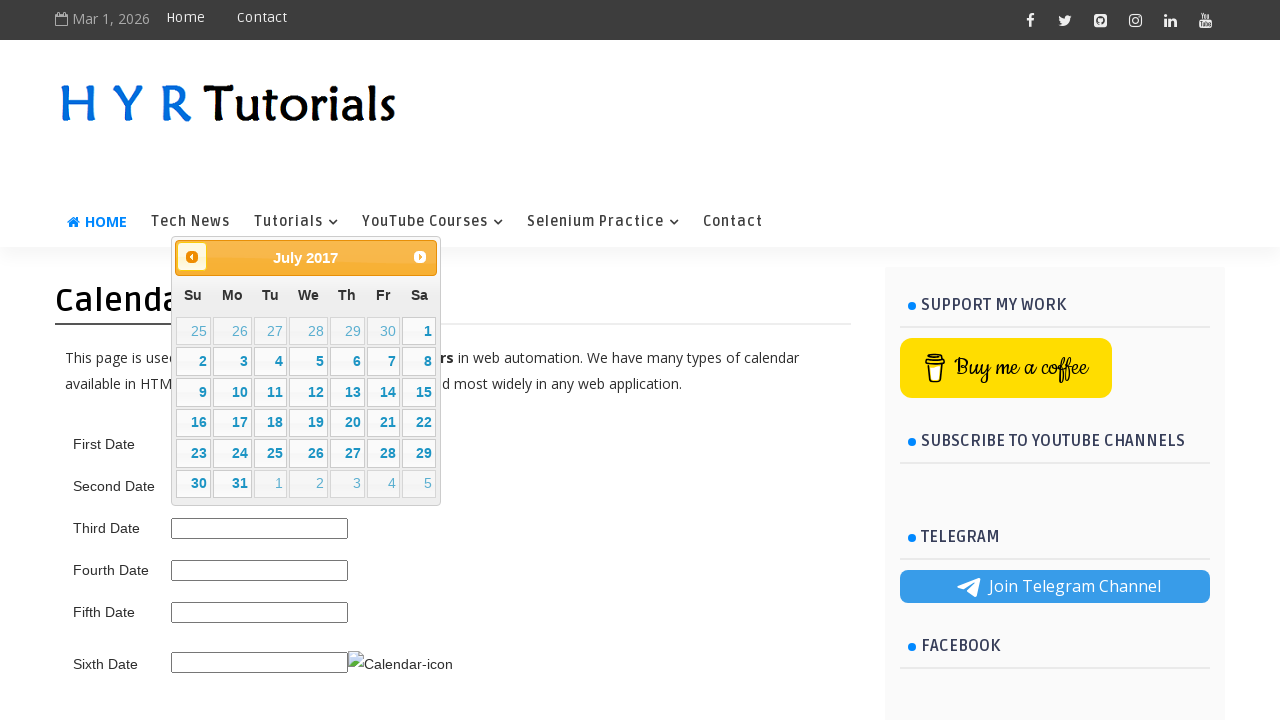

Clicked previous month button to navigate backwards (current: July 2017) at (192, 257) on span.ui-icon.ui-icon-circle-triangle-w
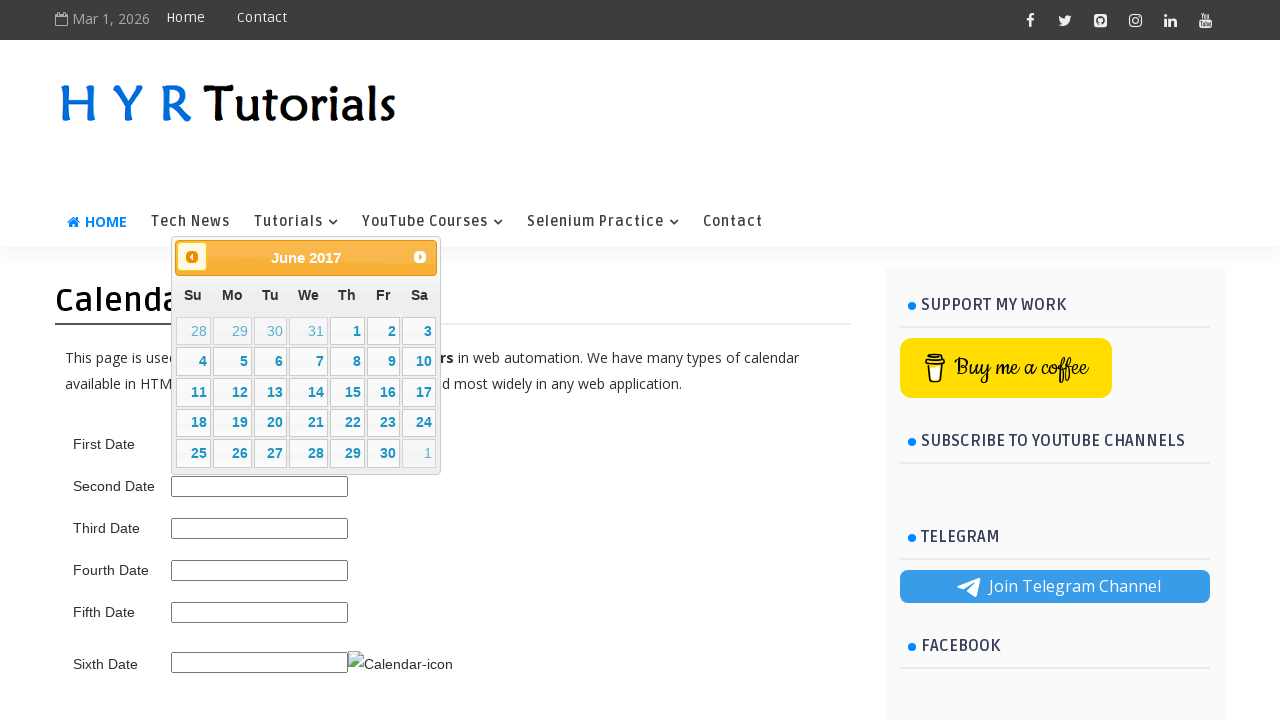

Clicked previous month button to navigate backwards (current: June 2017) at (192, 257) on span.ui-icon.ui-icon-circle-triangle-w
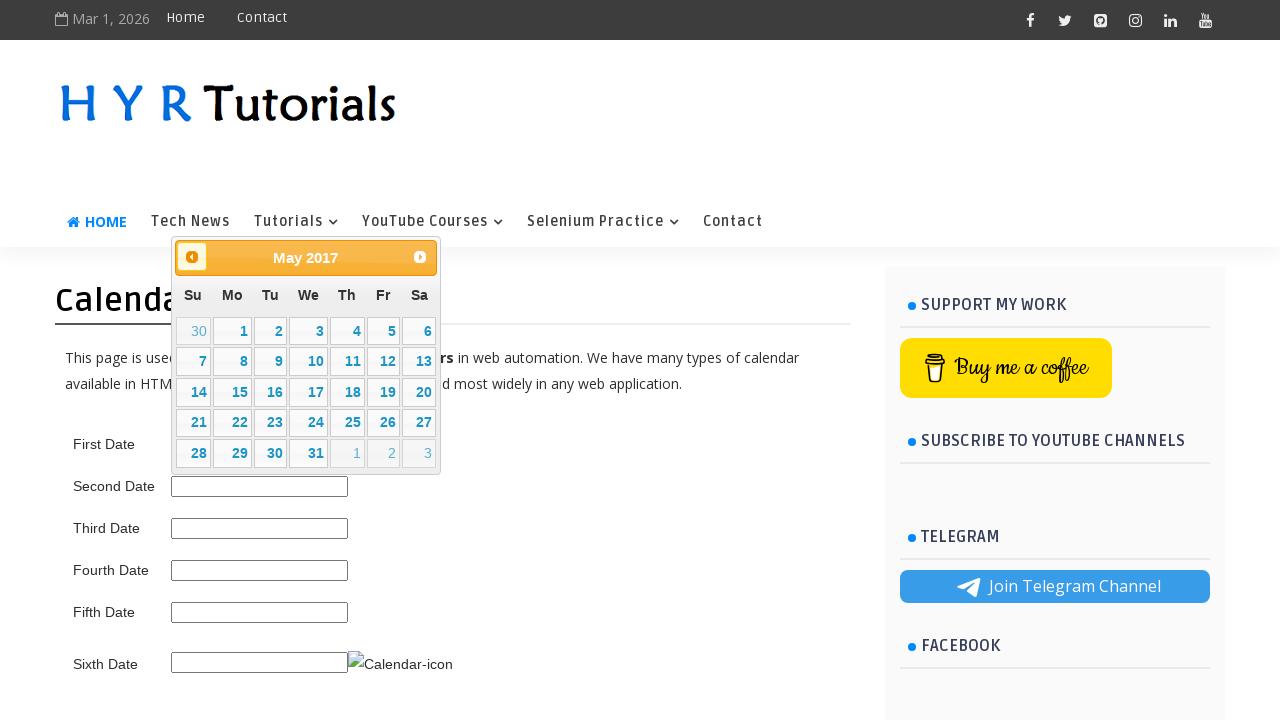

Clicked previous month button to navigate backwards (current: May 2017) at (192, 257) on span.ui-icon.ui-icon-circle-triangle-w
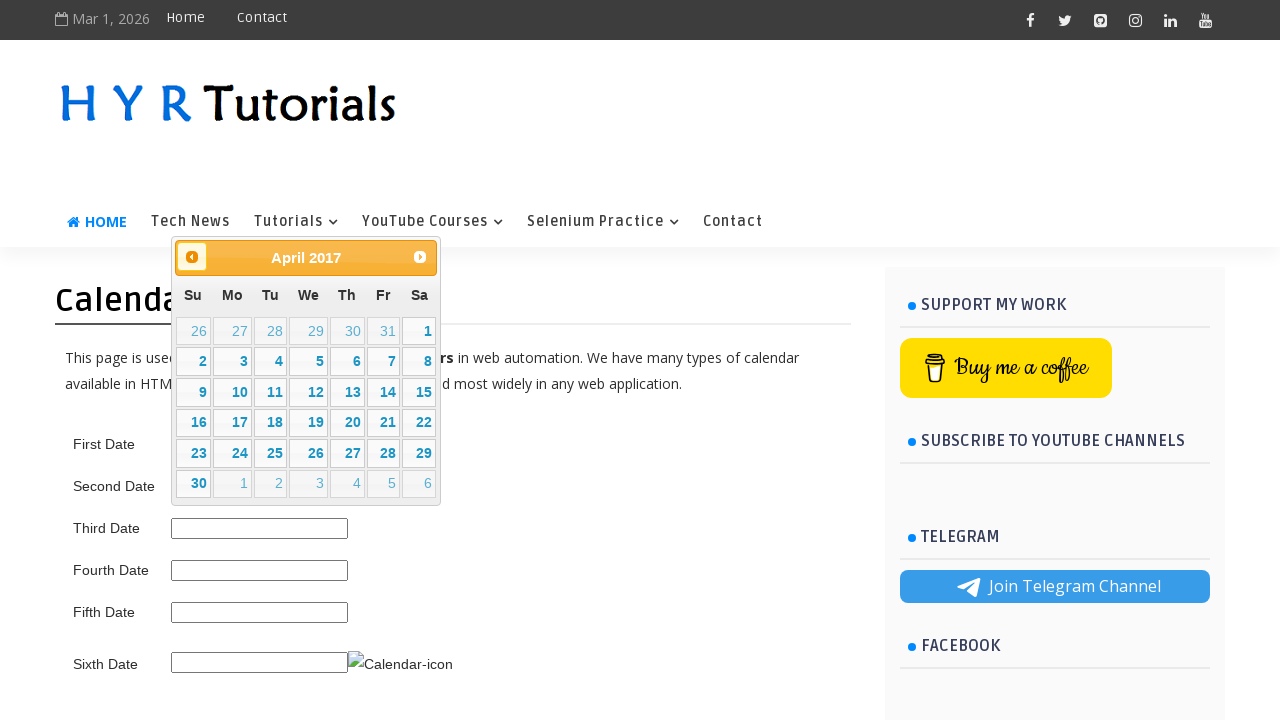

Clicked previous month button to navigate backwards (current: April 2017) at (192, 257) on span.ui-icon.ui-icon-circle-triangle-w
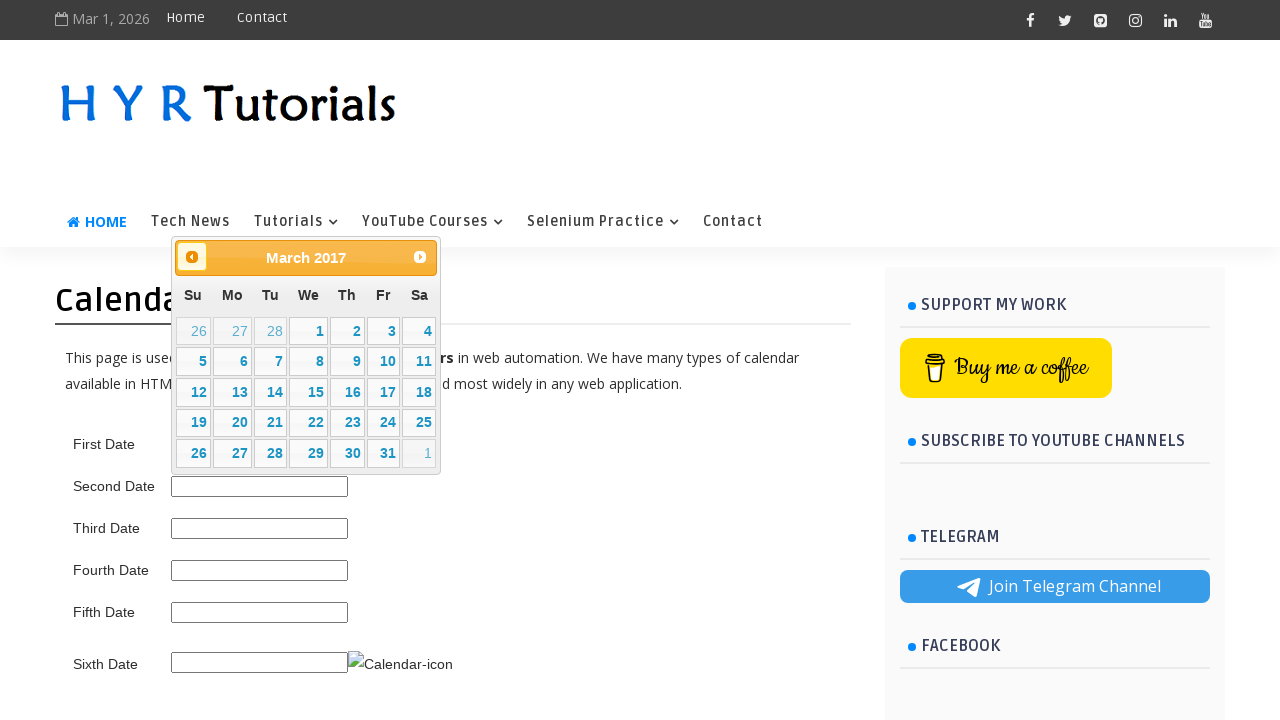

Clicked previous month button to navigate backwards (current: March 2017) at (192, 257) on span.ui-icon.ui-icon-circle-triangle-w
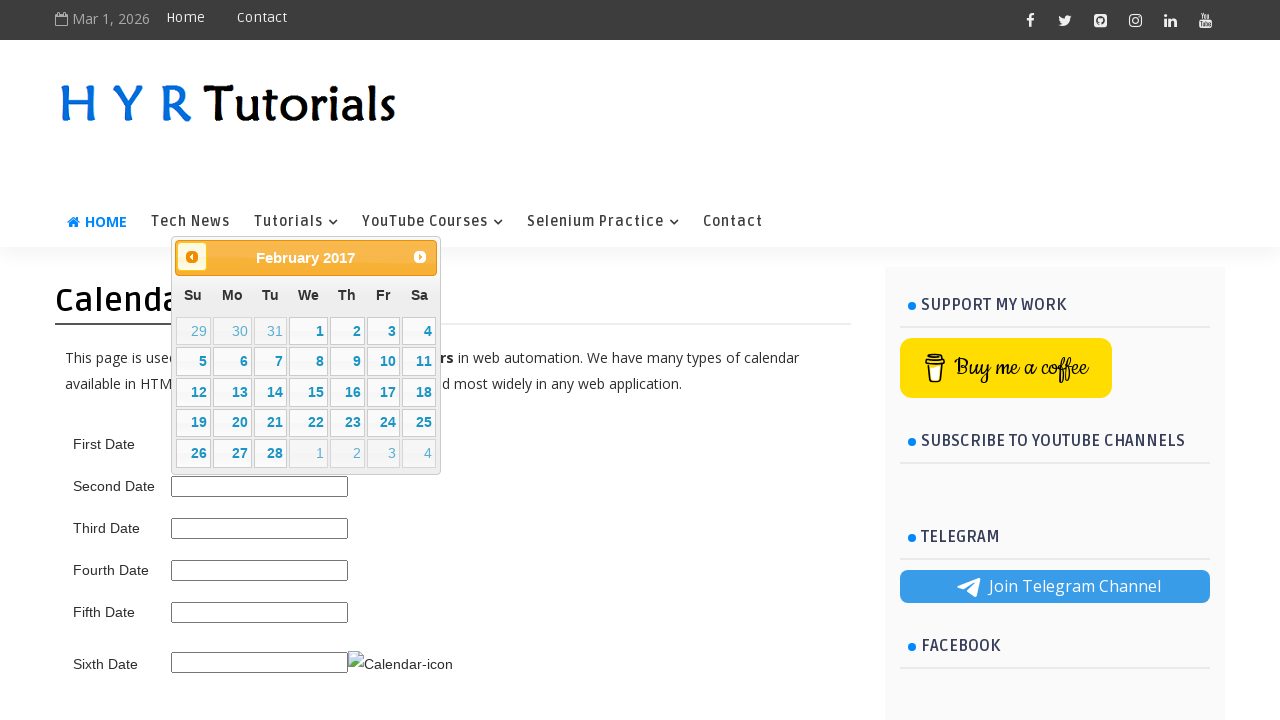

Clicked previous month button to navigate backwards (current: February 2017) at (192, 257) on span.ui-icon.ui-icon-circle-triangle-w
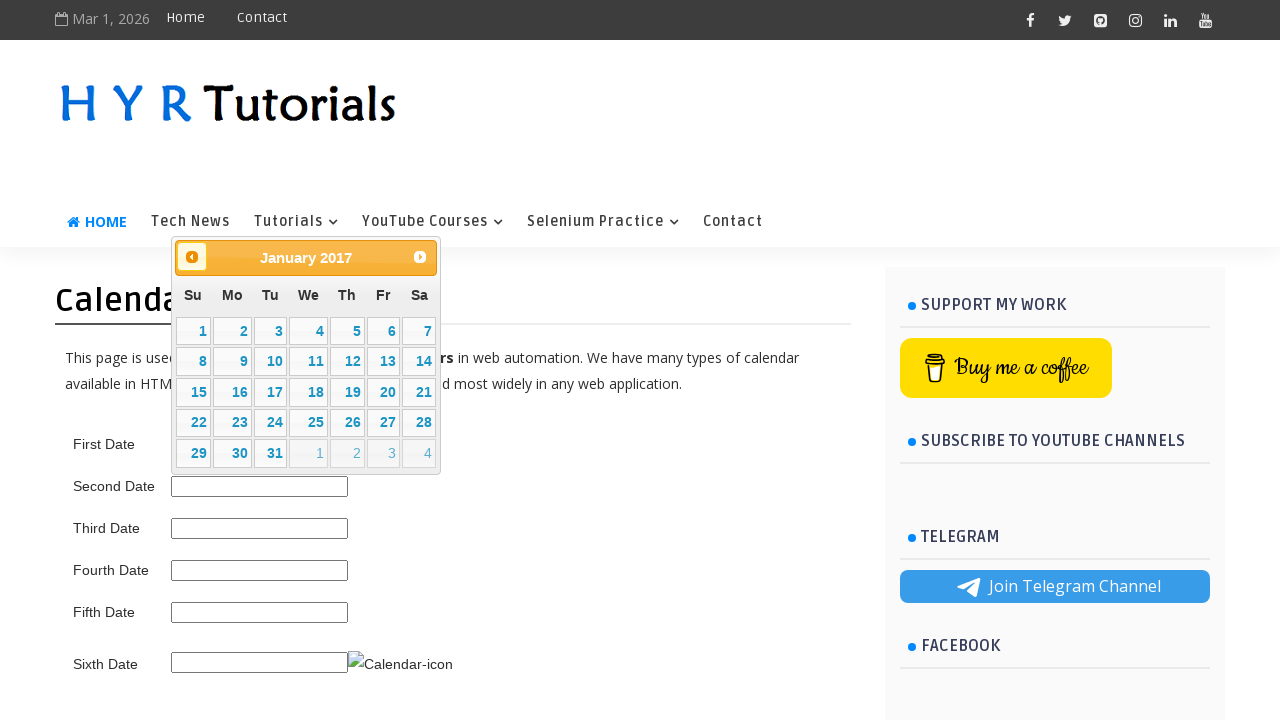

Clicked previous month button to navigate backwards (current: January 2017) at (192, 257) on span.ui-icon.ui-icon-circle-triangle-w
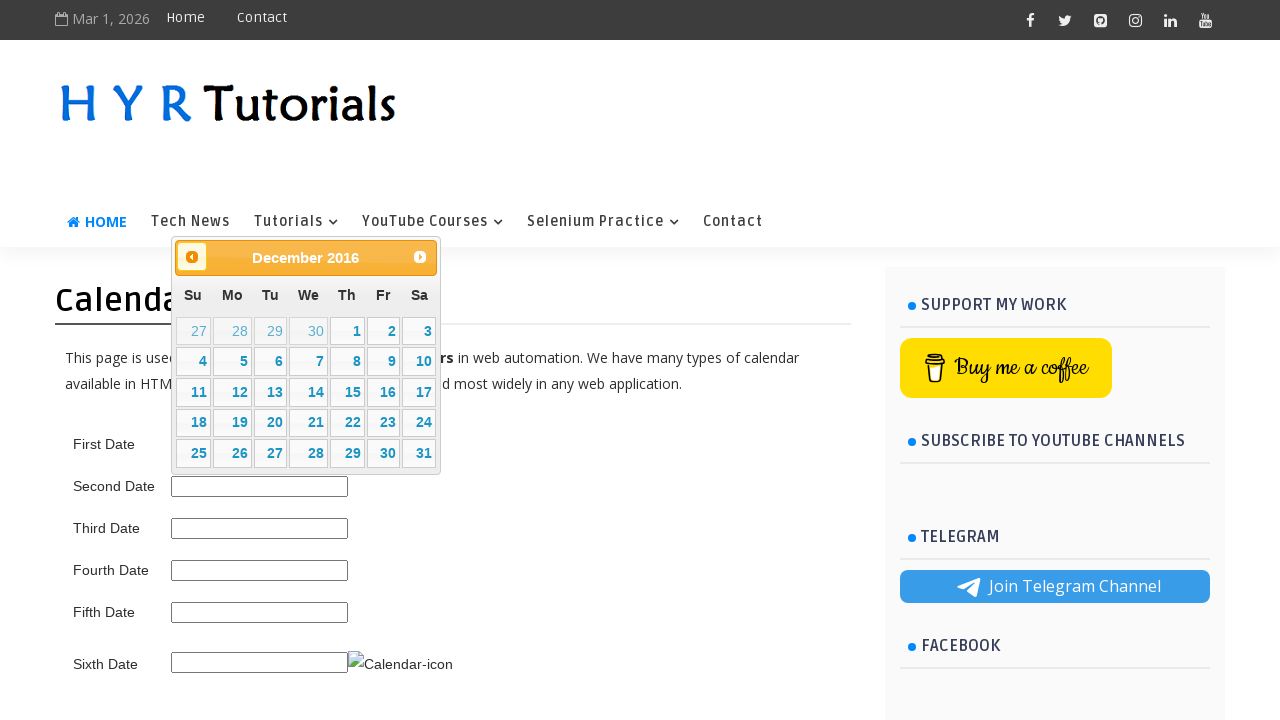

Clicked previous month button to navigate backwards (current: December 2016) at (192, 257) on span.ui-icon.ui-icon-circle-triangle-w
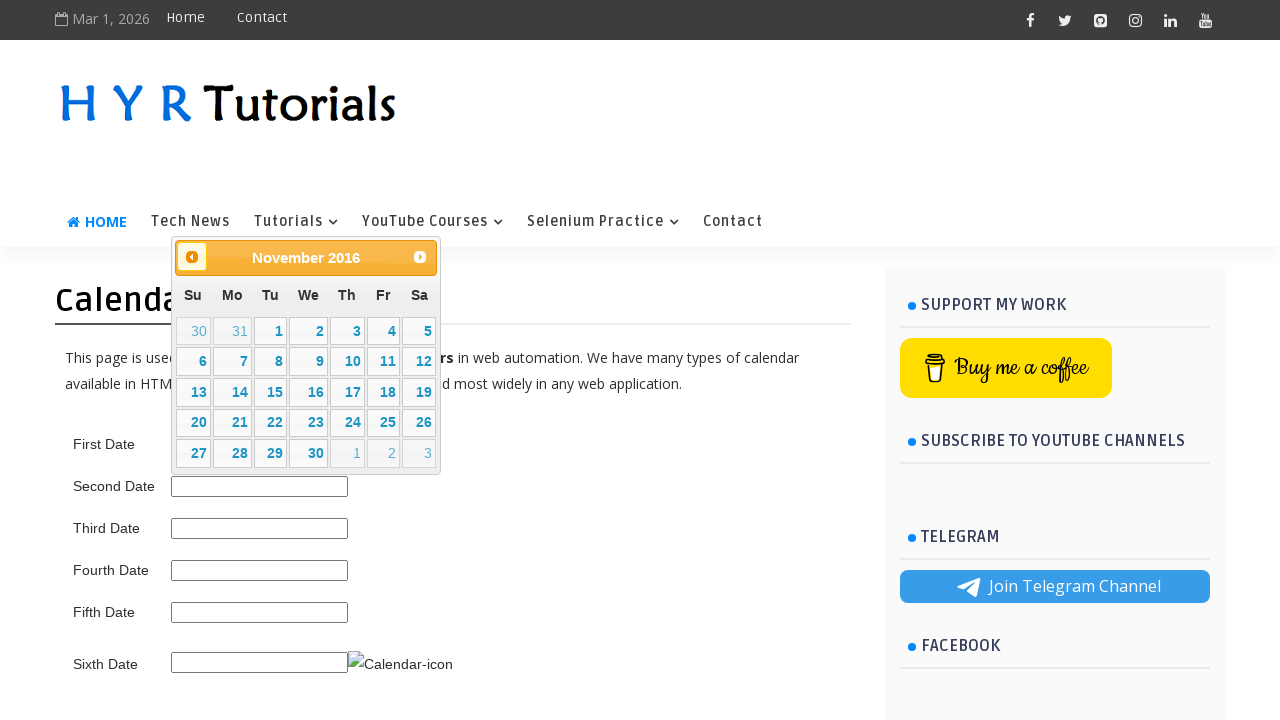

Clicked previous month button to navigate backwards (current: November 2016) at (192, 257) on span.ui-icon.ui-icon-circle-triangle-w
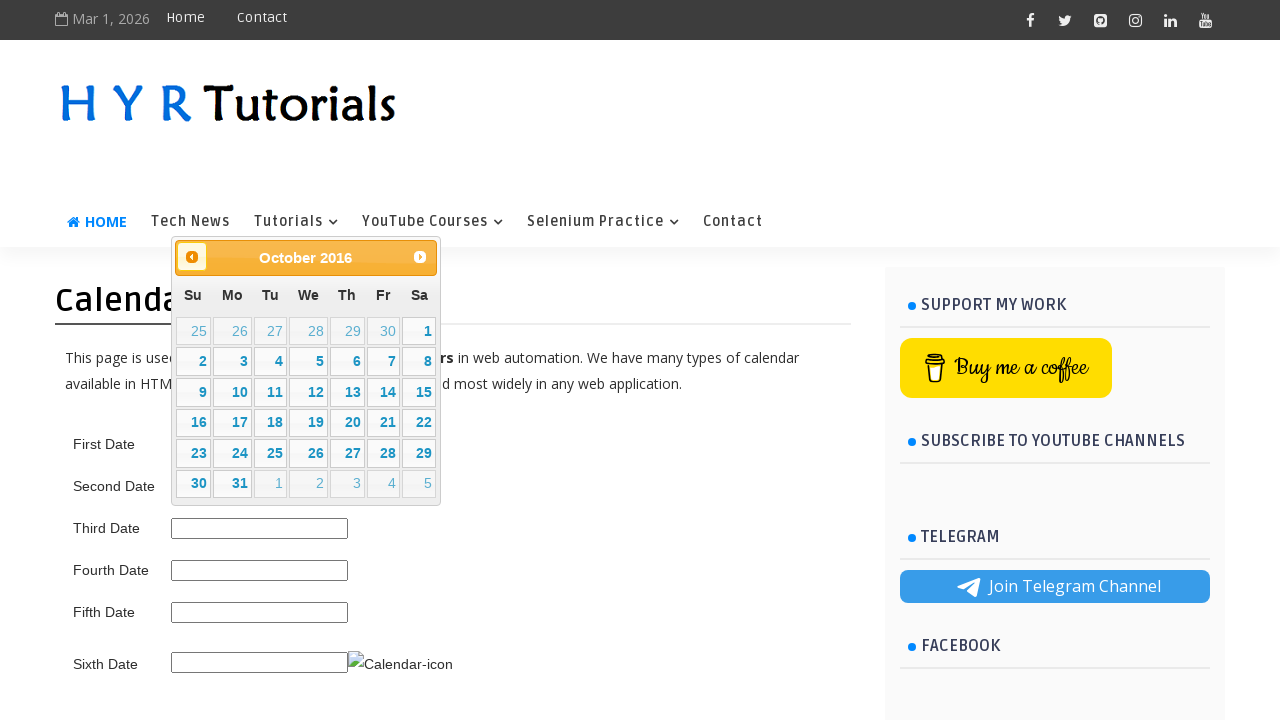

Clicked previous month button to navigate backwards (current: October 2016) at (192, 257) on span.ui-icon.ui-icon-circle-triangle-w
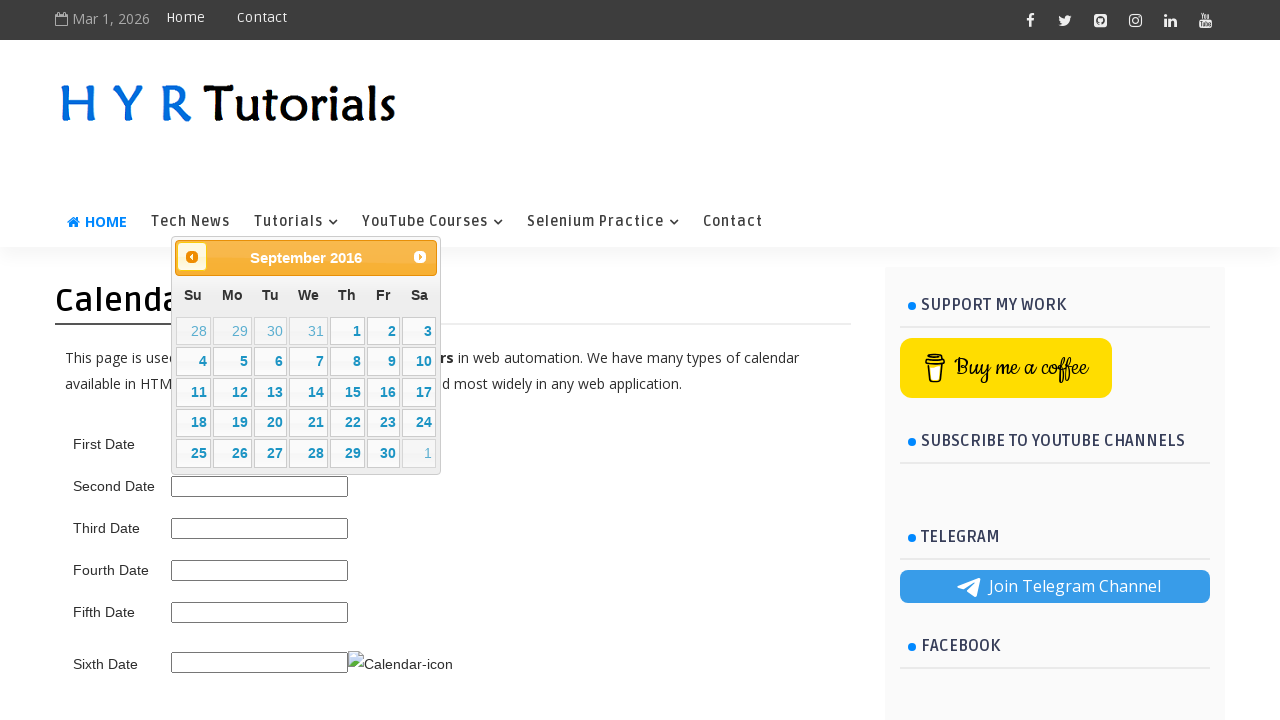

Clicked previous month button to navigate backwards (current: September 2016) at (192, 257) on span.ui-icon.ui-icon-circle-triangle-w
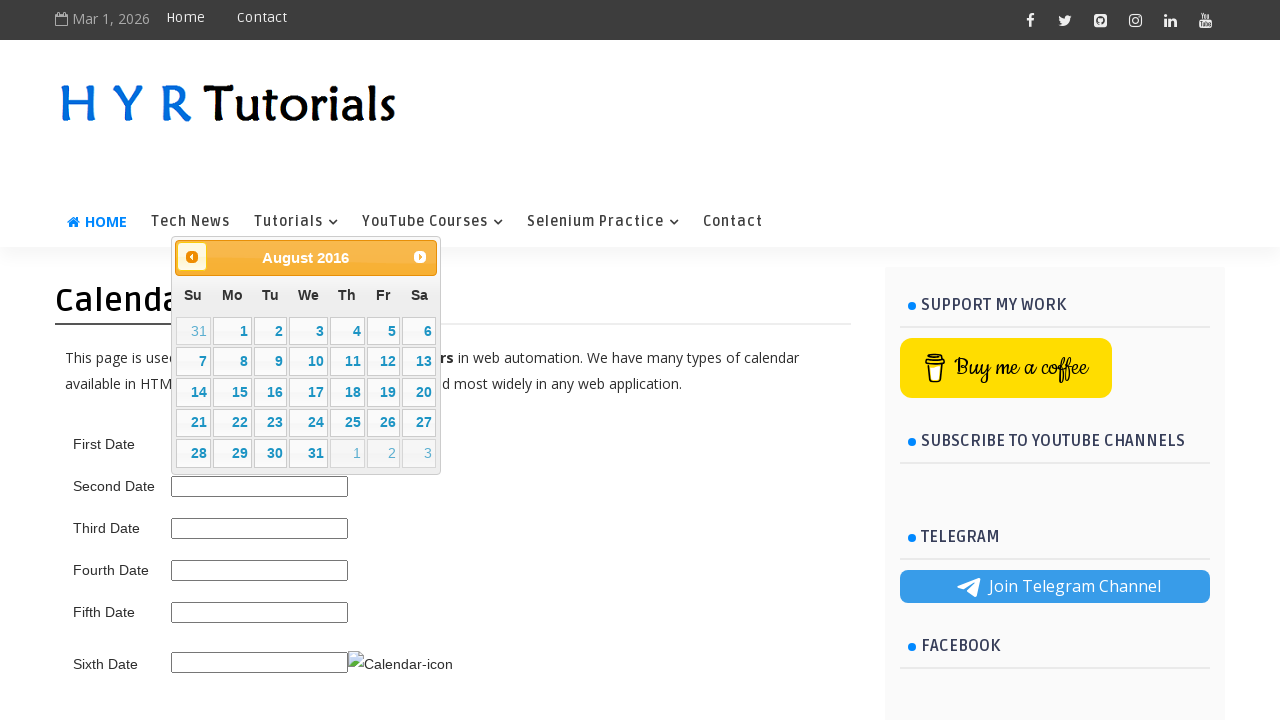

Clicked previous month button to navigate backwards (current: August 2016) at (192, 257) on span.ui-icon.ui-icon-circle-triangle-w
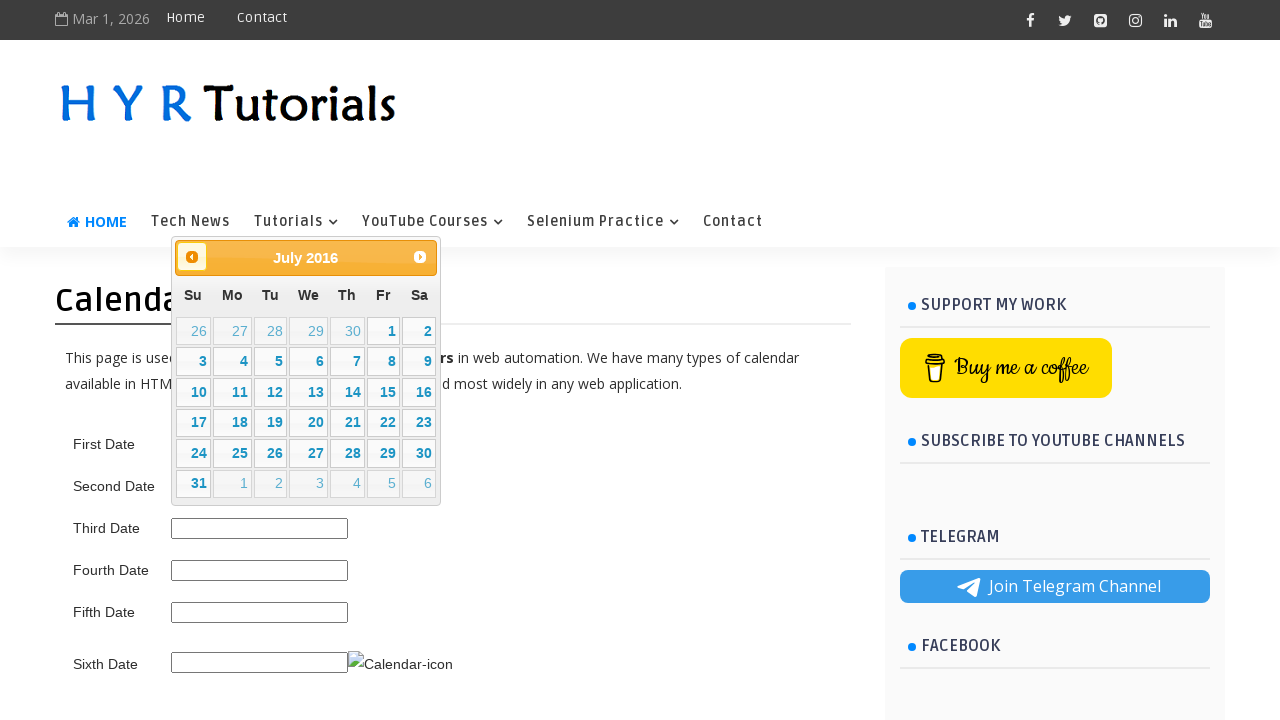

Clicked previous month button to navigate backwards (current: July 2016) at (192, 257) on span.ui-icon.ui-icon-circle-triangle-w
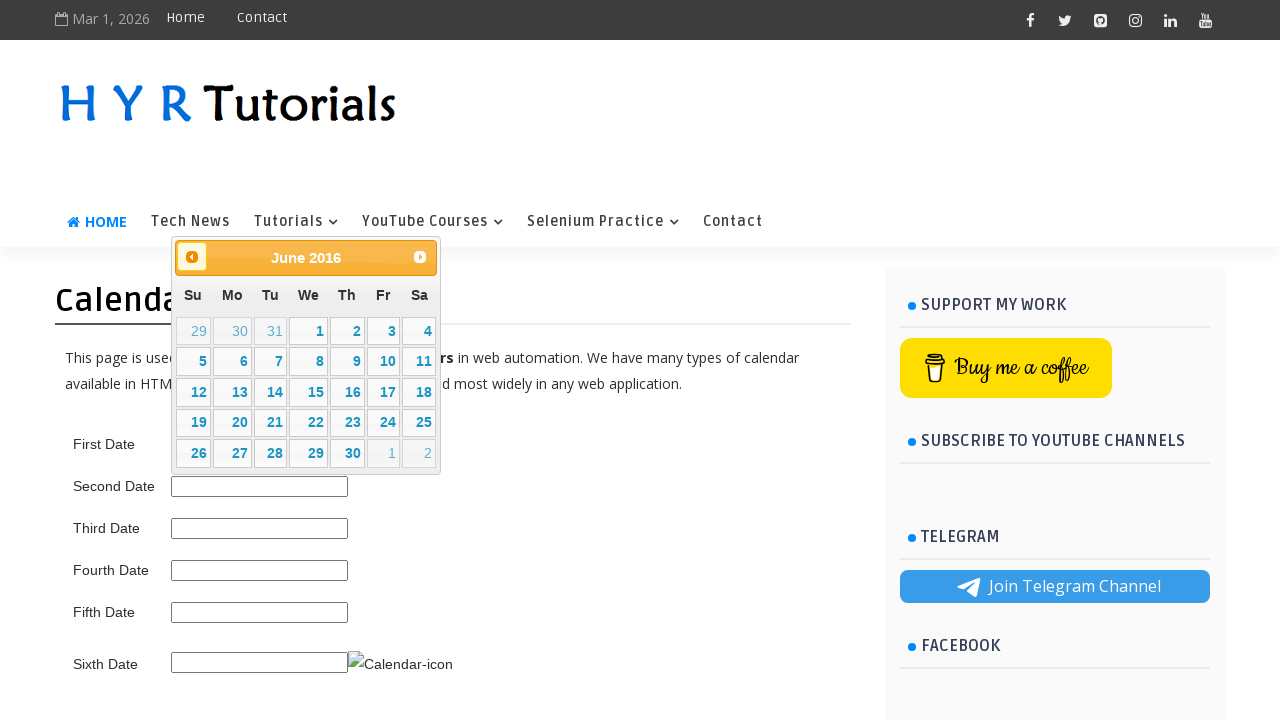

Clicked previous month button to navigate backwards (current: June 2016) at (192, 257) on span.ui-icon.ui-icon-circle-triangle-w
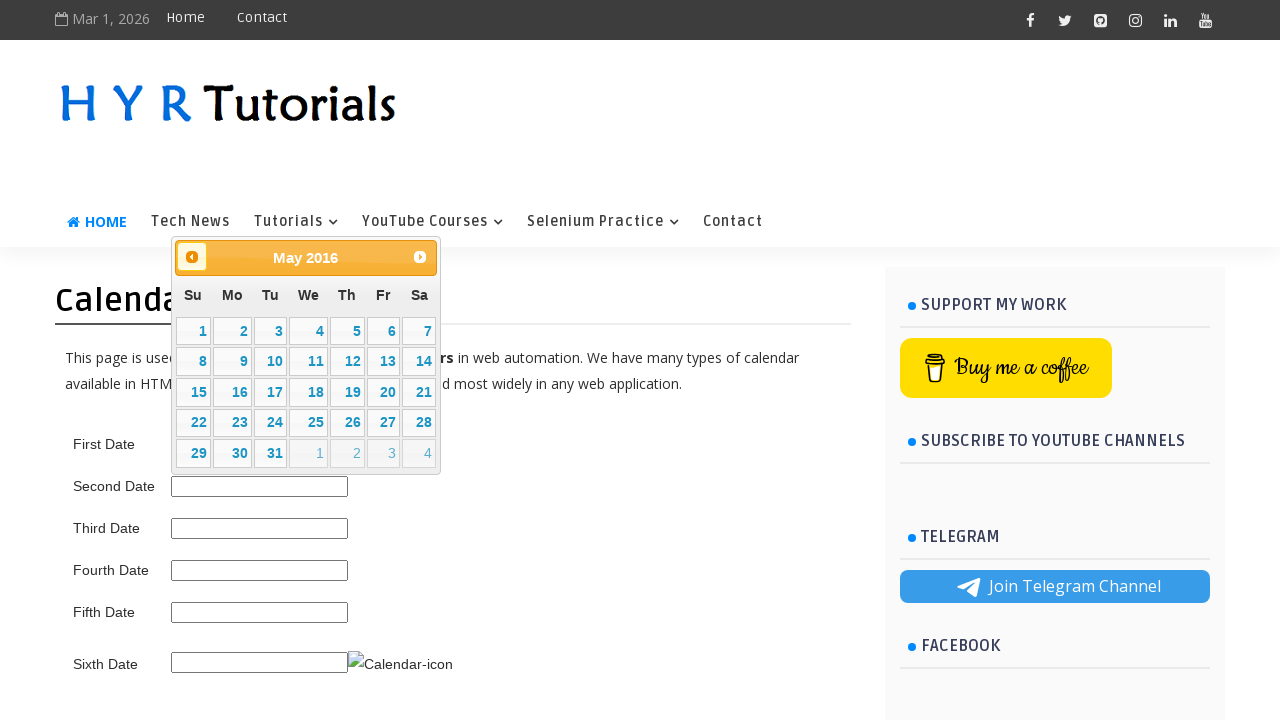

Clicked previous month button to navigate backwards (current: May 2016) at (192, 257) on span.ui-icon.ui-icon-circle-triangle-w
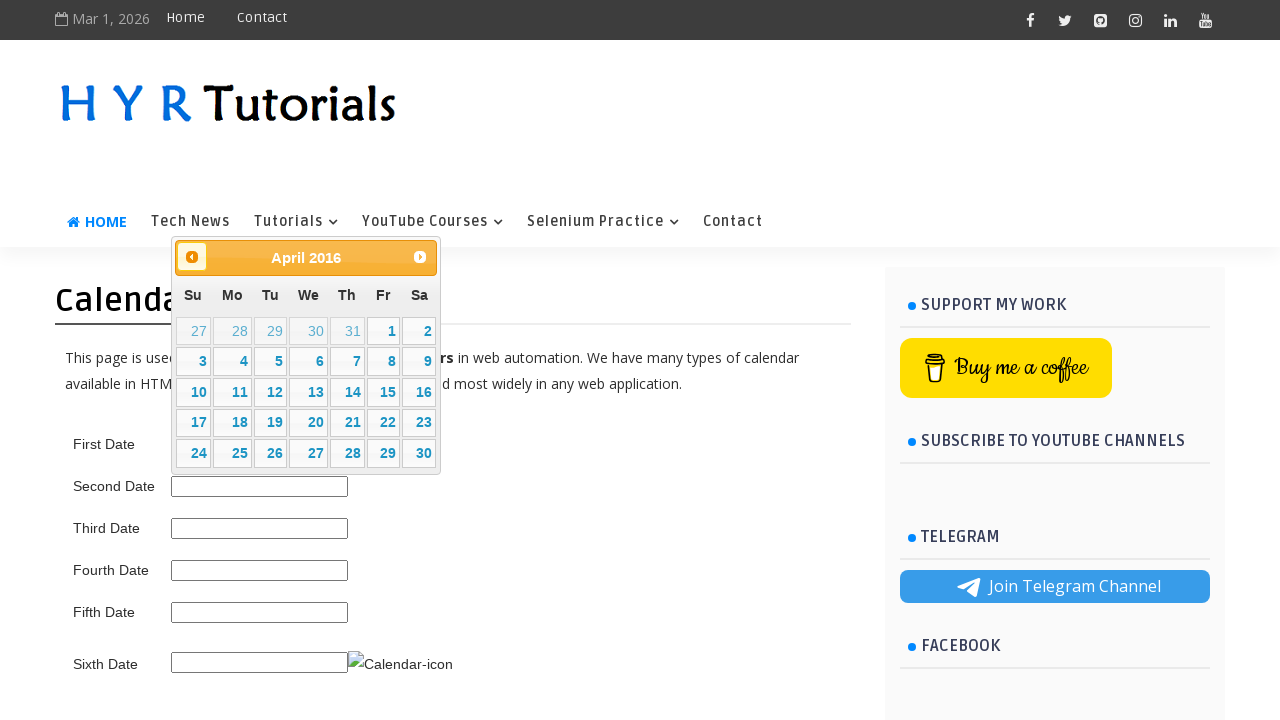

Clicked previous month button to navigate backwards (current: April 2016) at (192, 257) on span.ui-icon.ui-icon-circle-triangle-w
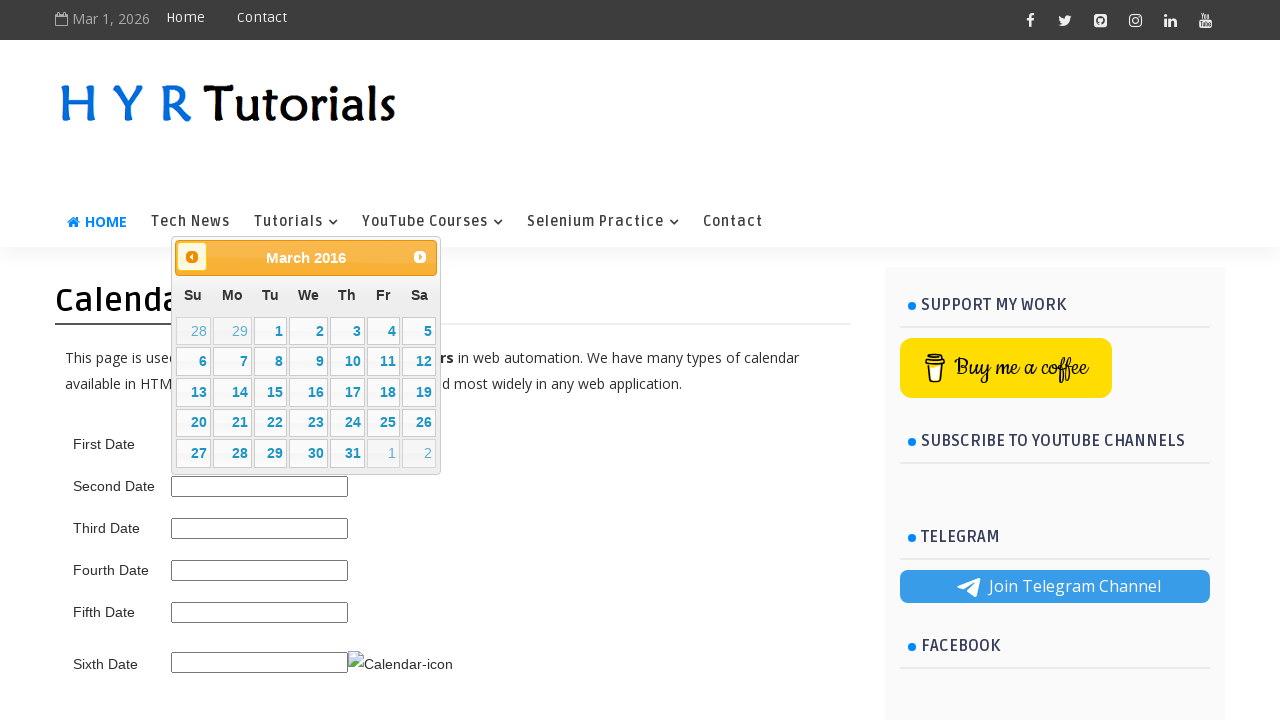

Clicked previous month button to navigate backwards (current: March 2016) at (192, 257) on span.ui-icon.ui-icon-circle-triangle-w
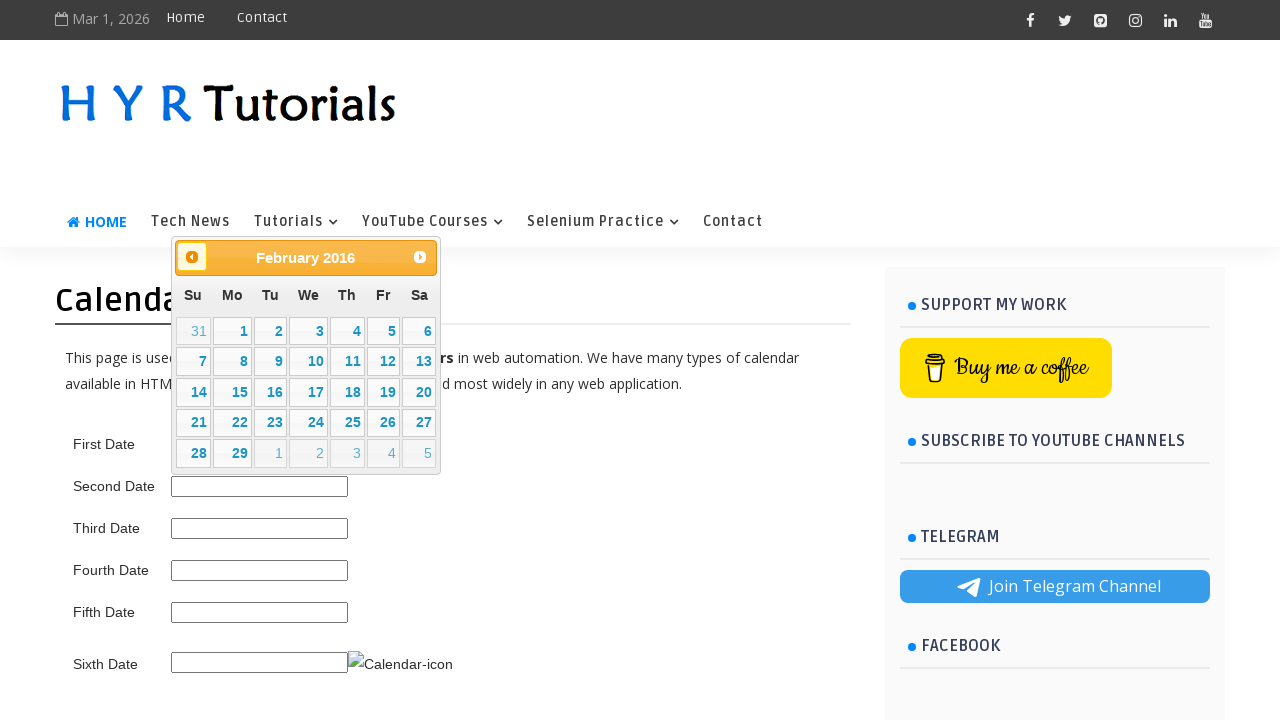

Clicked previous month button to navigate backwards (current: February 2016) at (192, 257) on span.ui-icon.ui-icon-circle-triangle-w
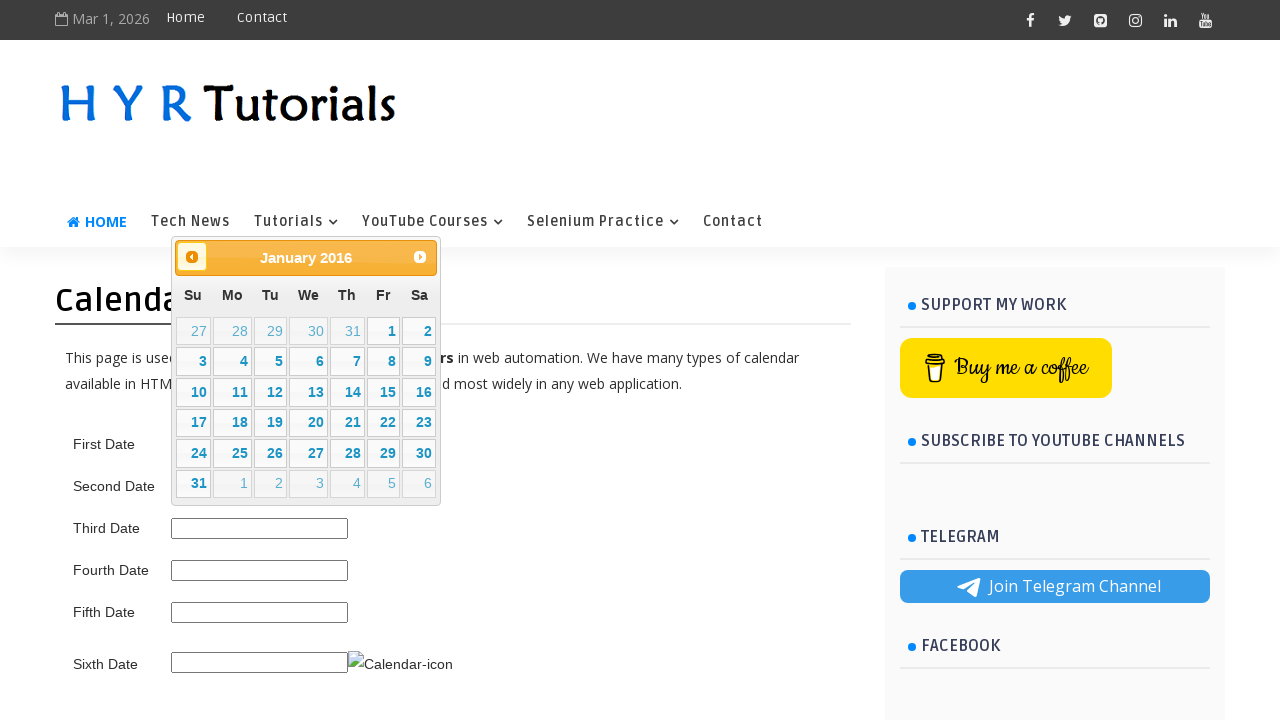

Clicked previous month button to navigate backwards (current: January 2016) at (192, 257) on span.ui-icon.ui-icon-circle-triangle-w
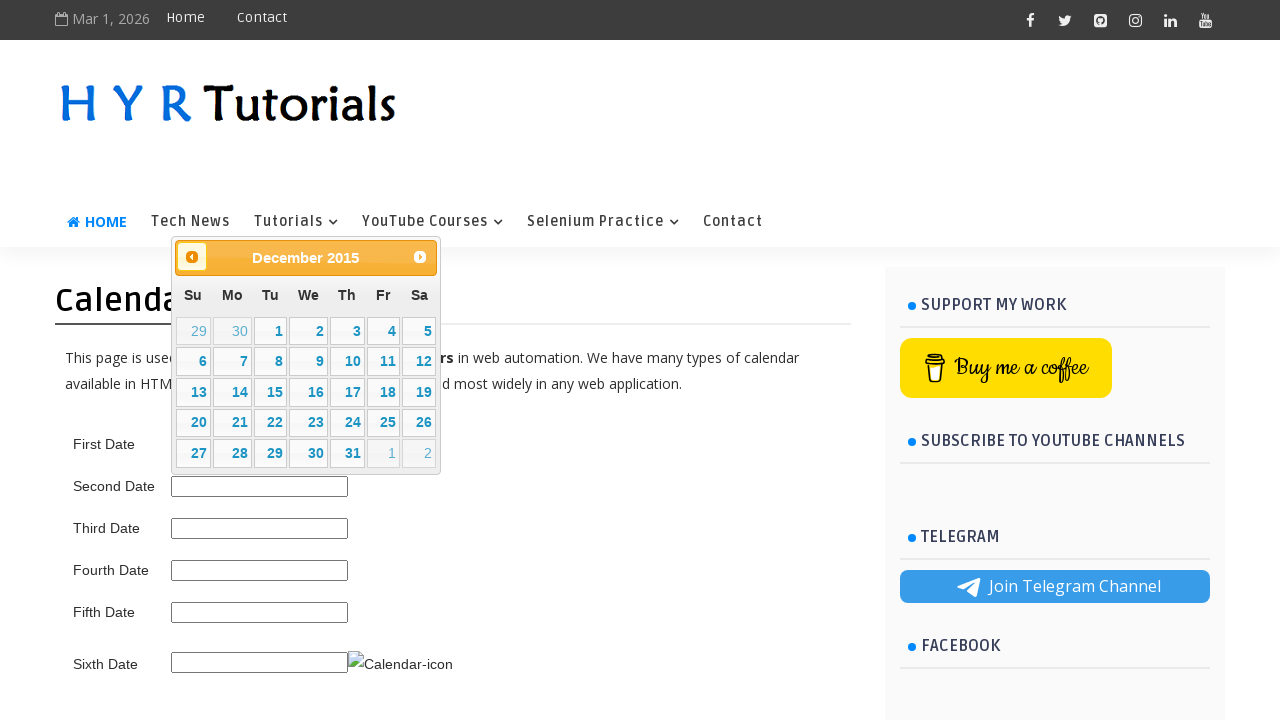

Clicked previous month button to navigate backwards (current: December 2015) at (192, 257) on span.ui-icon.ui-icon-circle-triangle-w
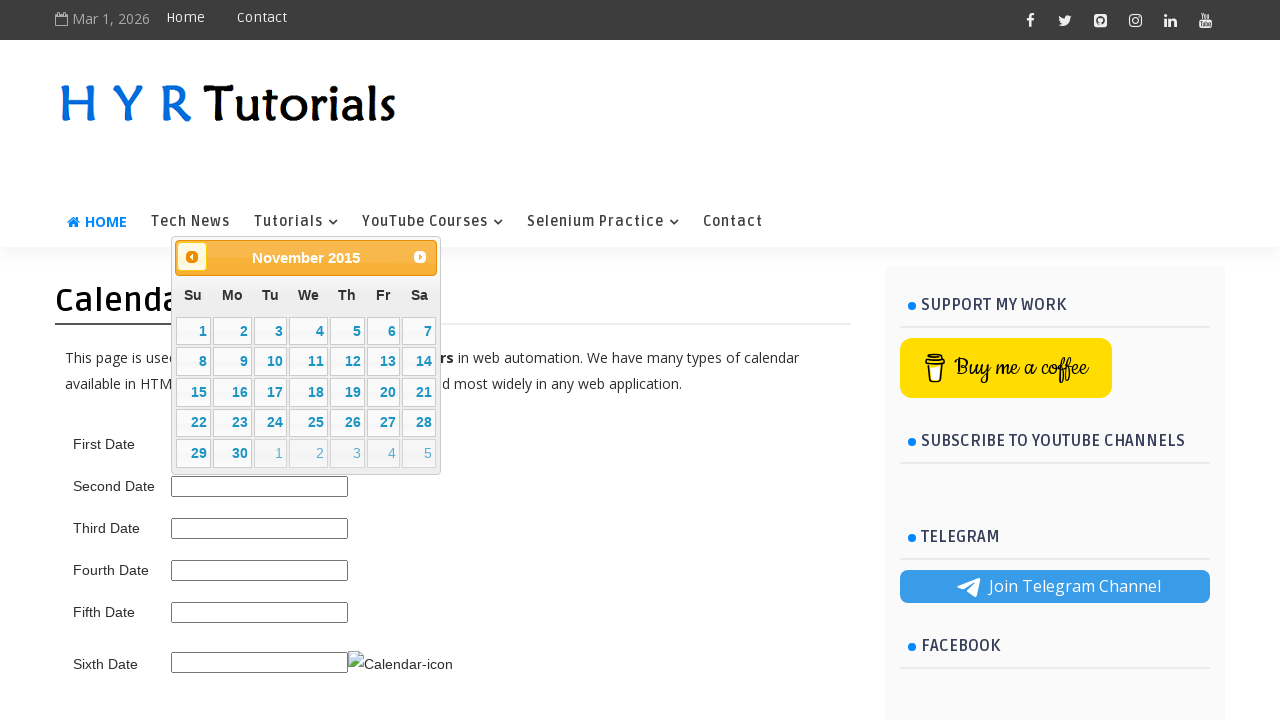

Clicked previous month button to navigate backwards (current: November 2015) at (192, 257) on span.ui-icon.ui-icon-circle-triangle-w
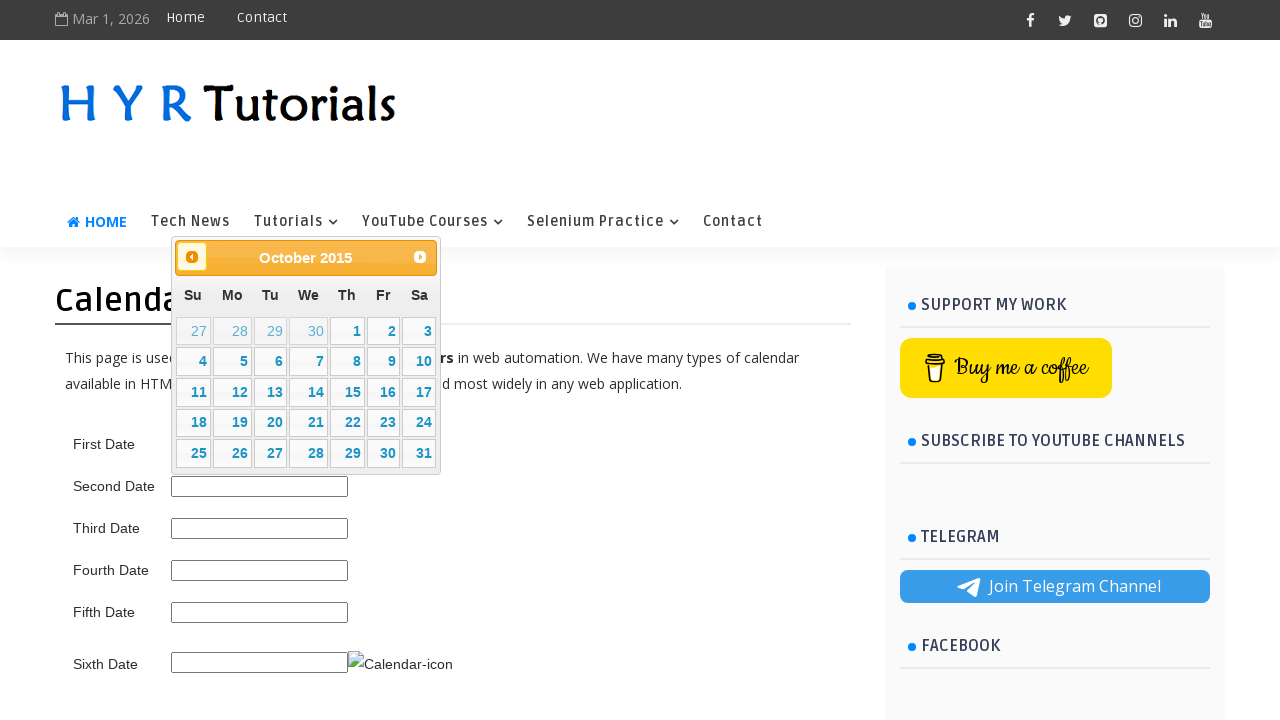

Clicked previous month button to navigate backwards (current: October 2015) at (192, 257) on span.ui-icon.ui-icon-circle-triangle-w
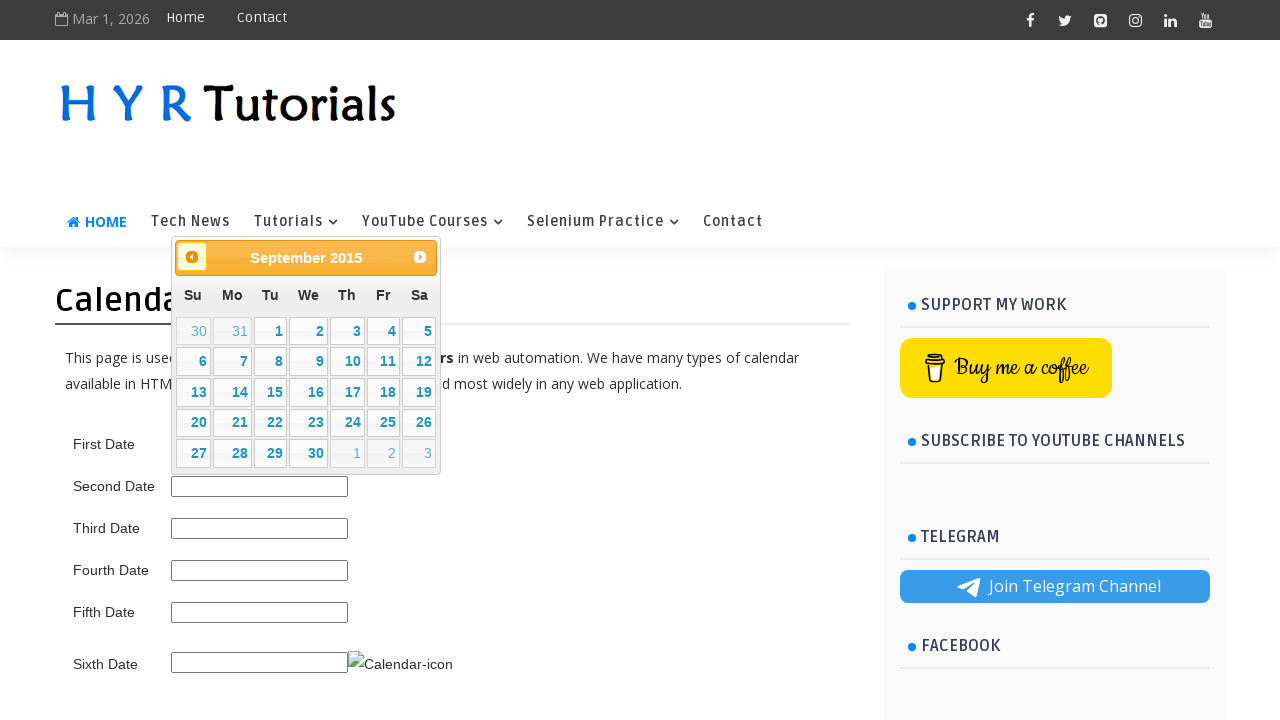

Clicked previous month button to navigate backwards (current: September 2015) at (192, 257) on span.ui-icon.ui-icon-circle-triangle-w
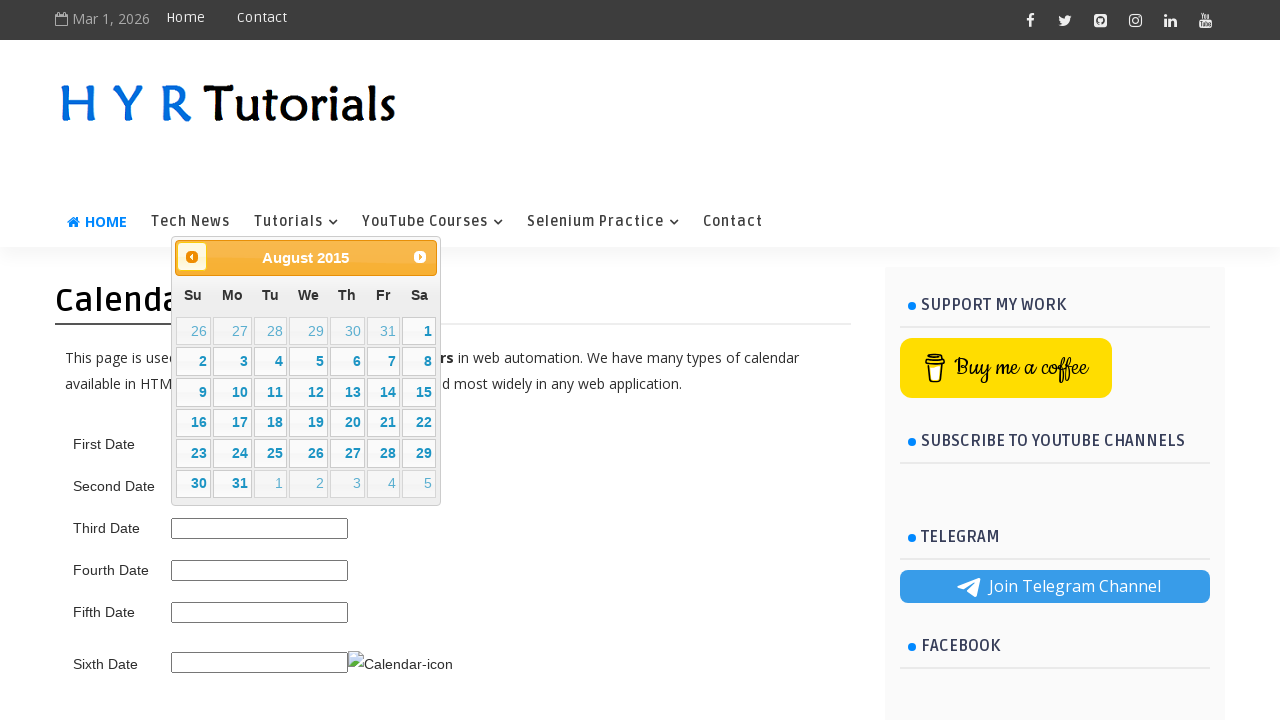

Clicked previous month button to navigate backwards (current: August 2015) at (192, 257) on span.ui-icon.ui-icon-circle-triangle-w
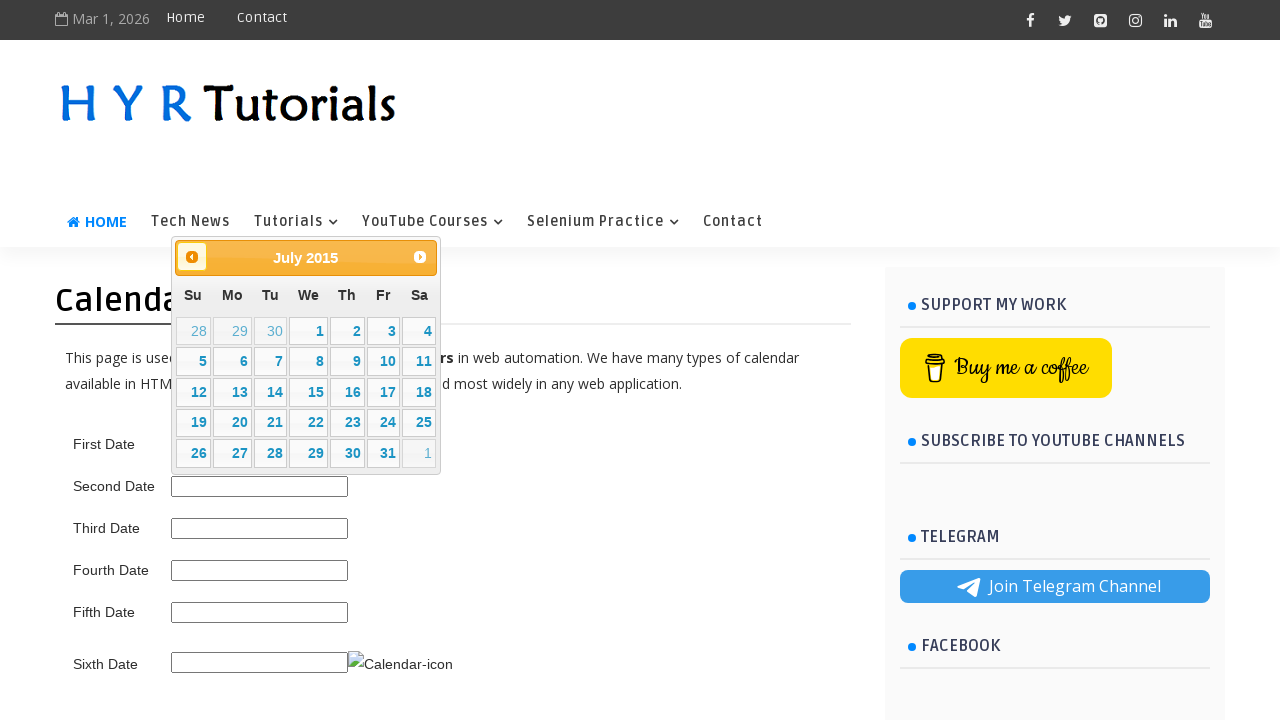

Clicked previous month button to navigate backwards (current: July 2015) at (192, 257) on span.ui-icon.ui-icon-circle-triangle-w
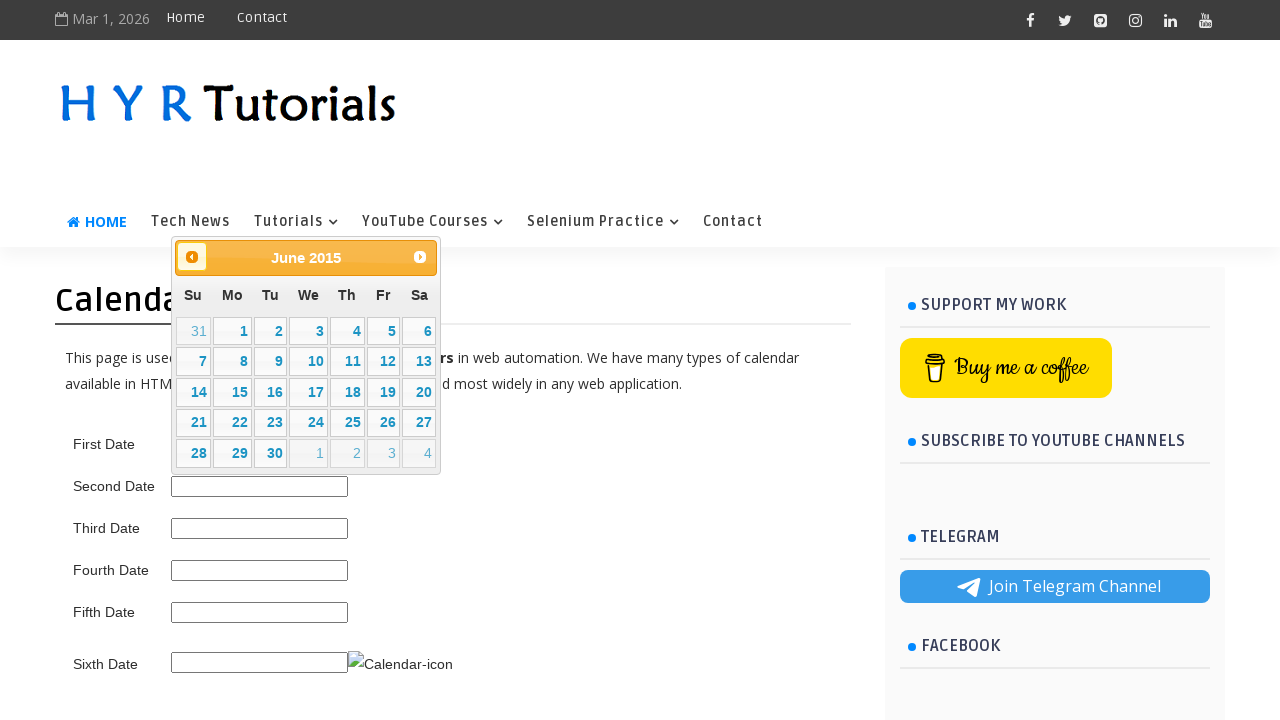

Clicked previous month button to navigate backwards (current: June 2015) at (192, 257) on span.ui-icon.ui-icon-circle-triangle-w
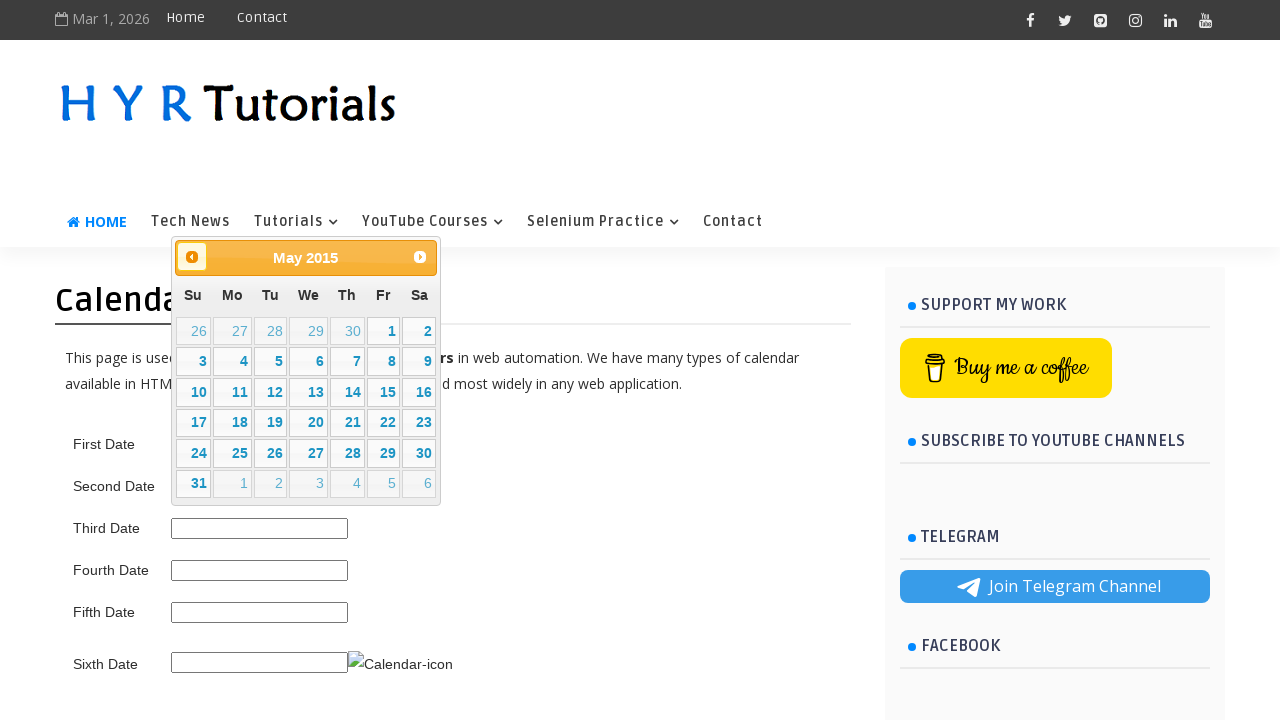

Clicked previous month button to navigate backwards (current: May 2015) at (192, 257) on span.ui-icon.ui-icon-circle-triangle-w
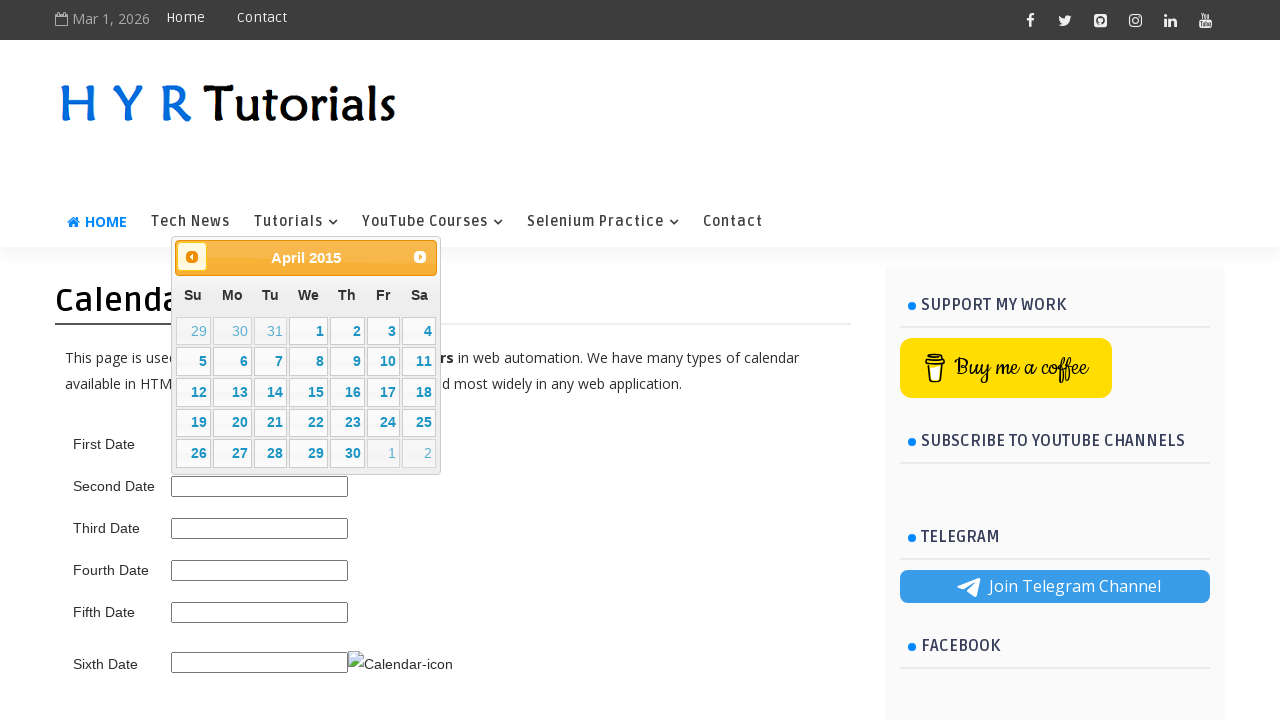

Clicked previous month button to navigate backwards (current: April 2015) at (192, 257) on span.ui-icon.ui-icon-circle-triangle-w
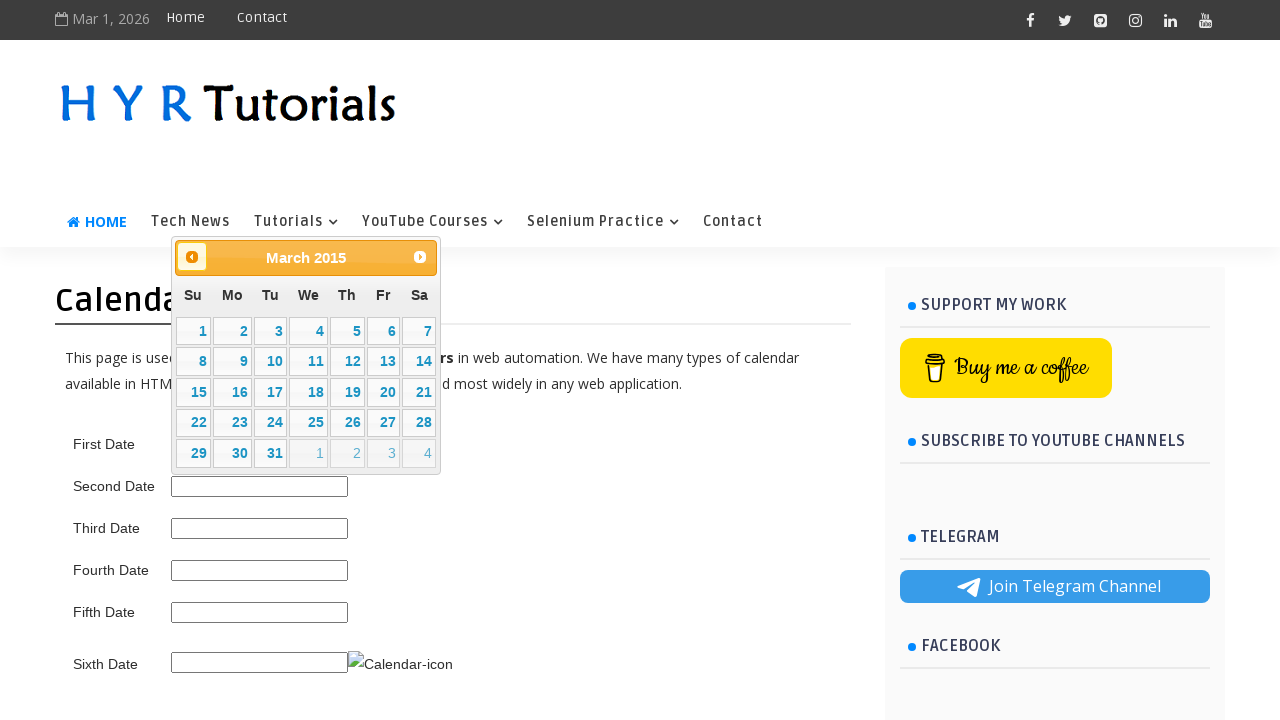

Clicked previous month button to navigate backwards (current: March 2015) at (192, 257) on span.ui-icon.ui-icon-circle-triangle-w
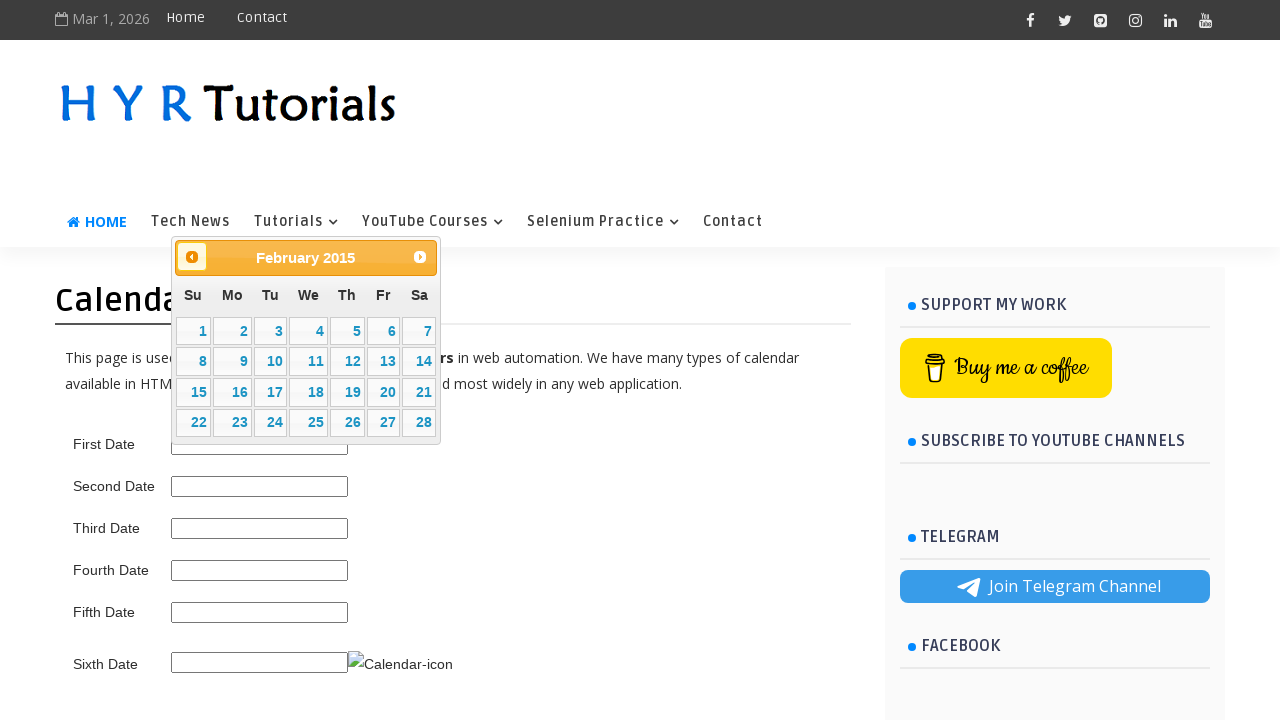

Clicked previous month button to navigate backwards (current: February 2015) at (192, 257) on span.ui-icon.ui-icon-circle-triangle-w
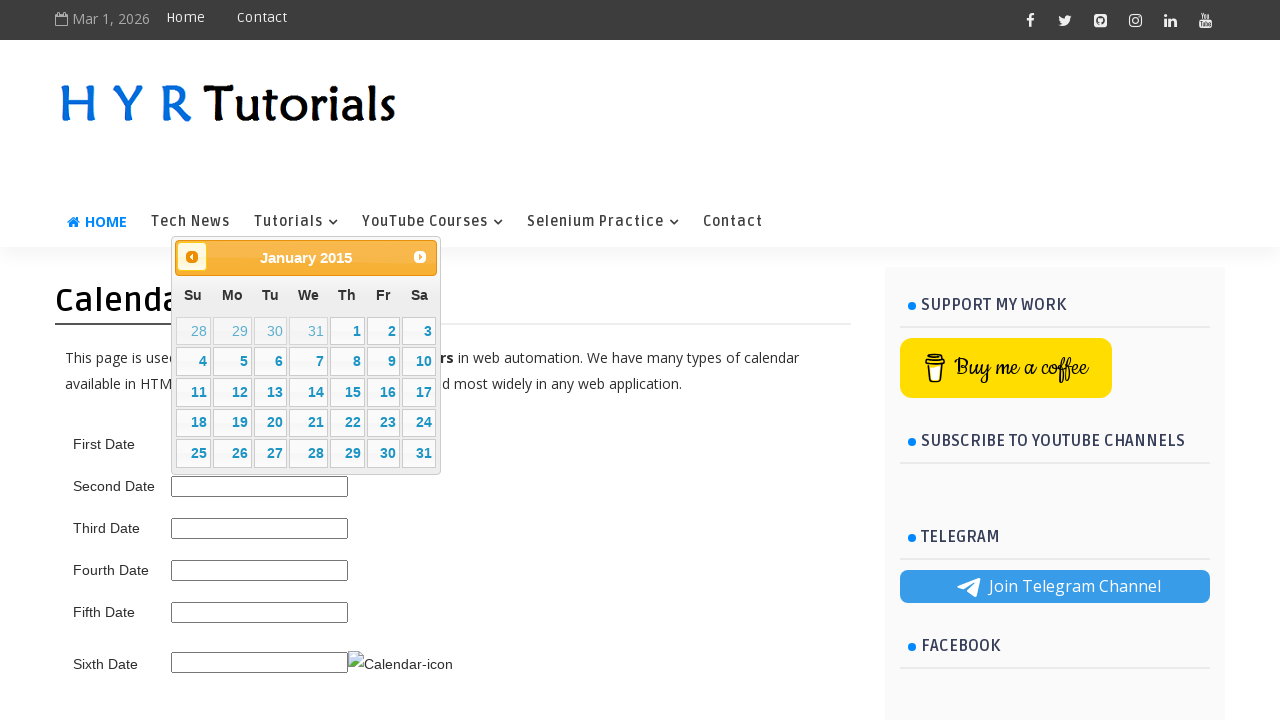

Clicked previous month button to navigate backwards (current: January 2015) at (192, 257) on span.ui-icon.ui-icon-circle-triangle-w
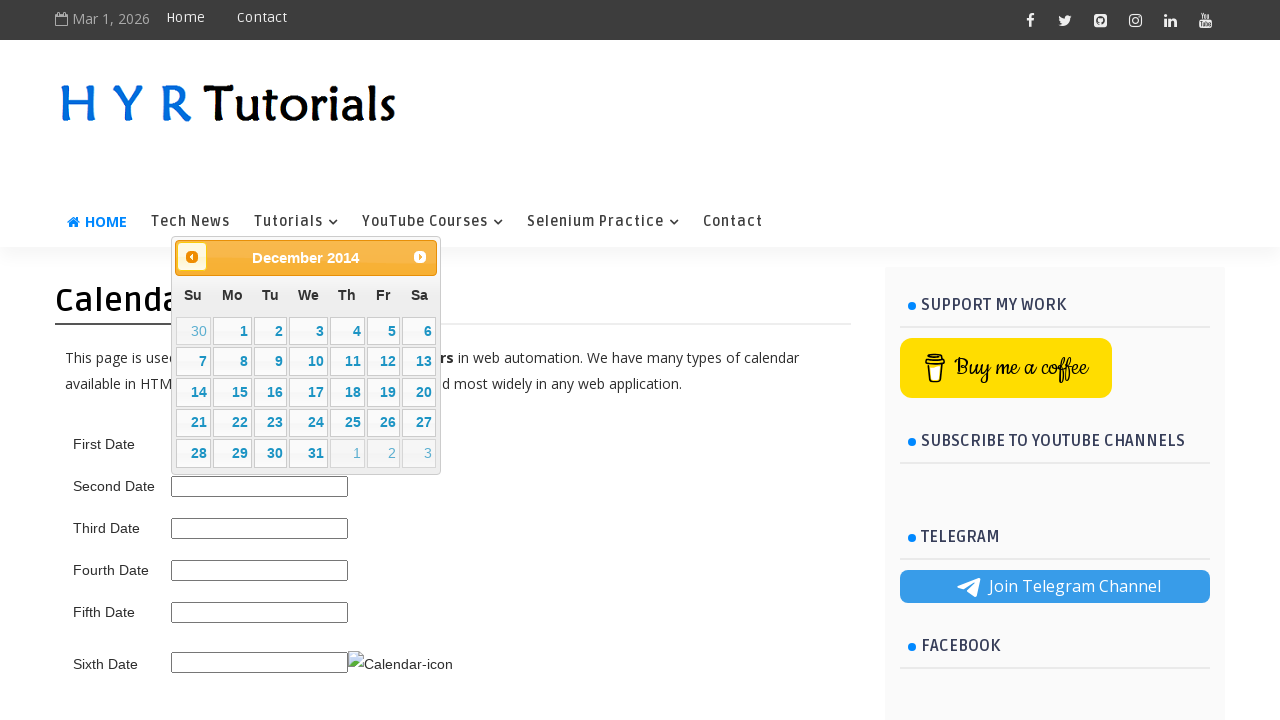

Clicked previous month button to navigate backwards (current: December 2014) at (192, 257) on span.ui-icon.ui-icon-circle-triangle-w
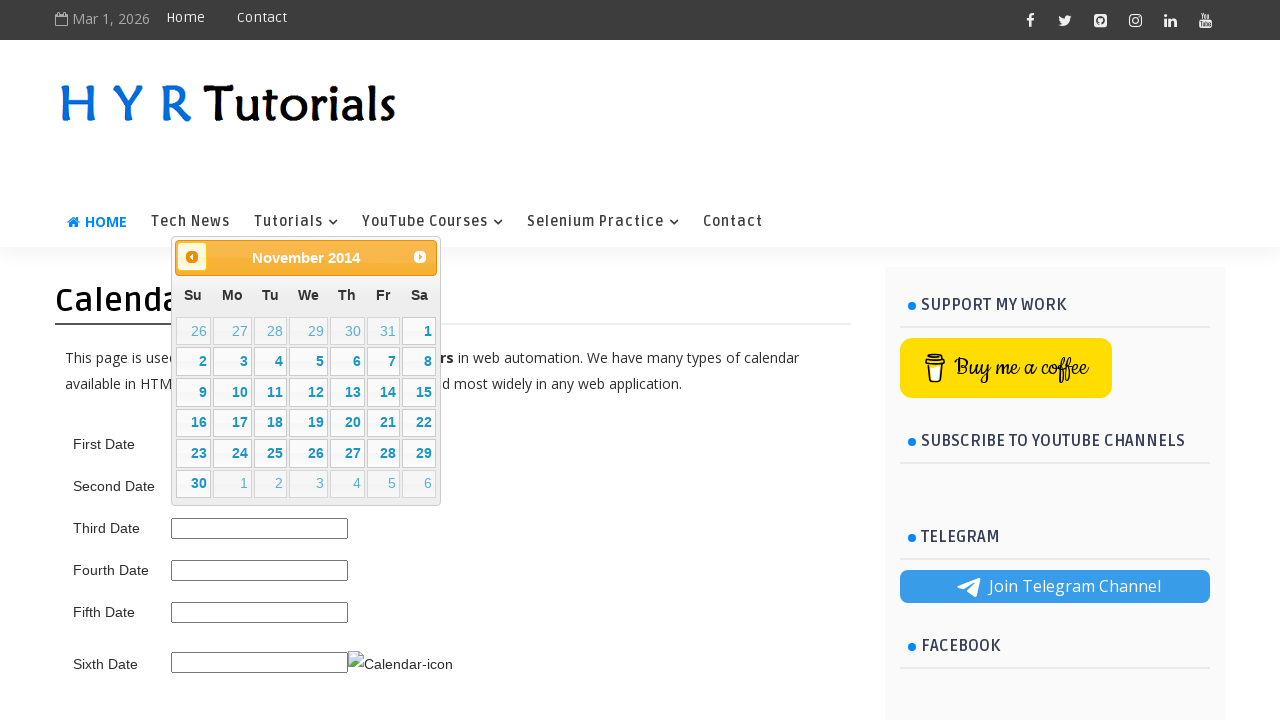

Clicked previous month button to navigate backwards (current: November 2014) at (192, 257) on span.ui-icon.ui-icon-circle-triangle-w
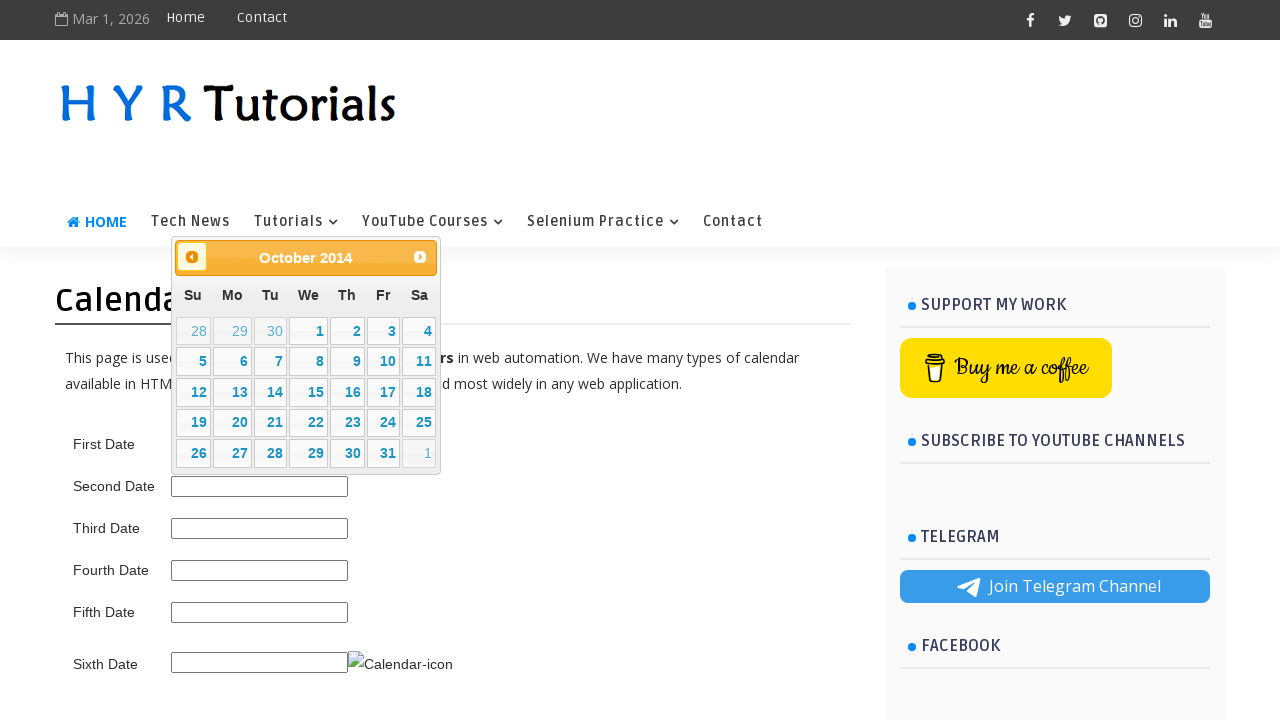

Clicked previous month button to navigate backwards (current: October 2014) at (192, 257) on span.ui-icon.ui-icon-circle-triangle-w
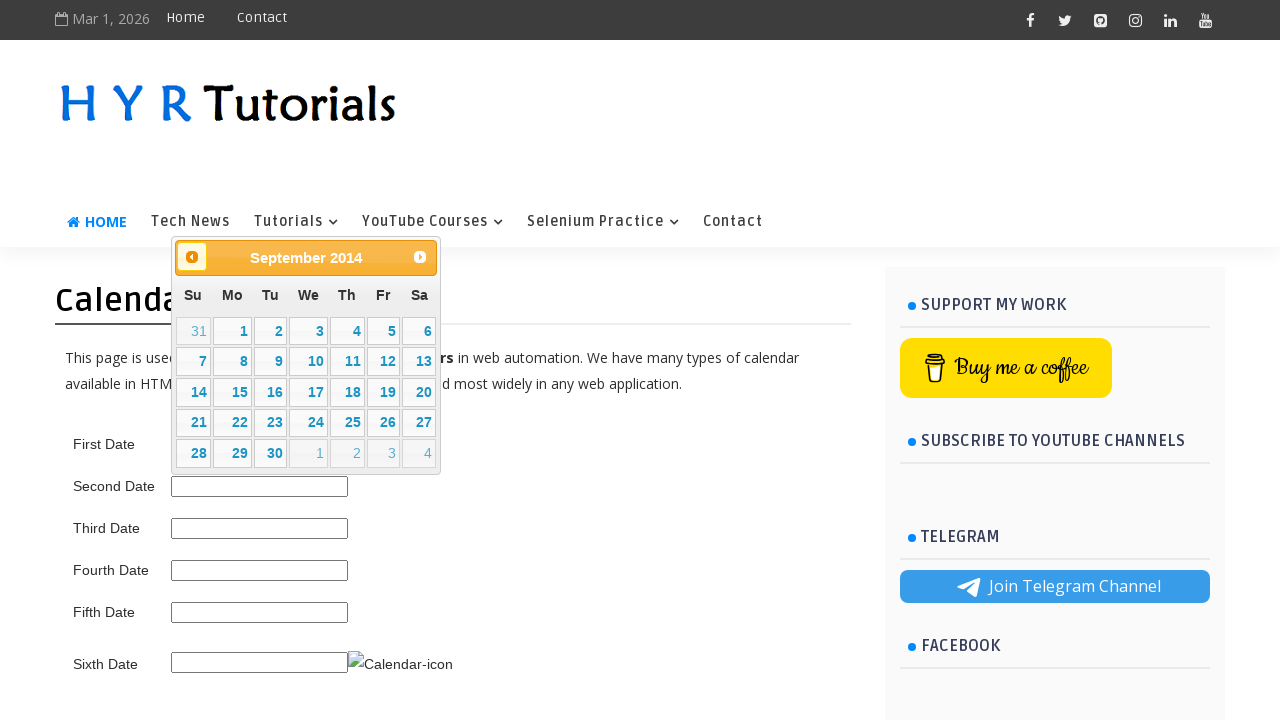

Clicked previous month button to navigate backwards (current: September 2014) at (192, 257) on span.ui-icon.ui-icon-circle-triangle-w
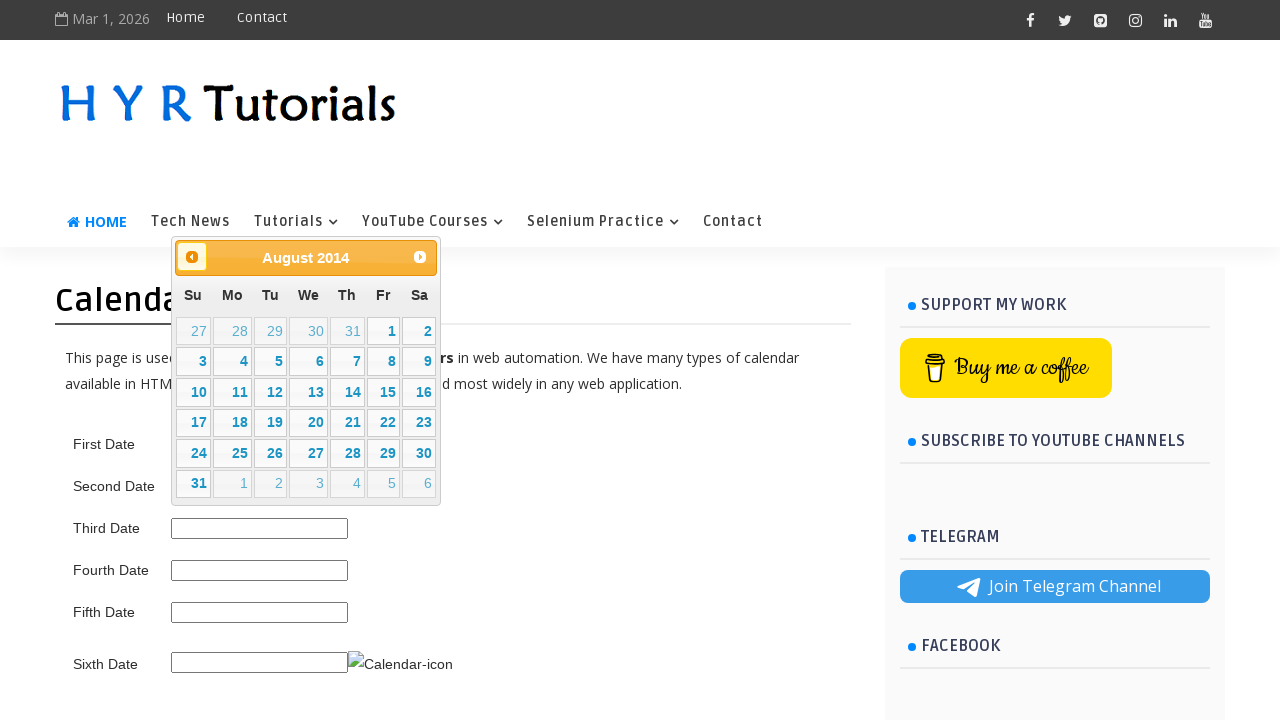

Clicked previous month button to navigate backwards (current: August 2014) at (192, 257) on span.ui-icon.ui-icon-circle-triangle-w
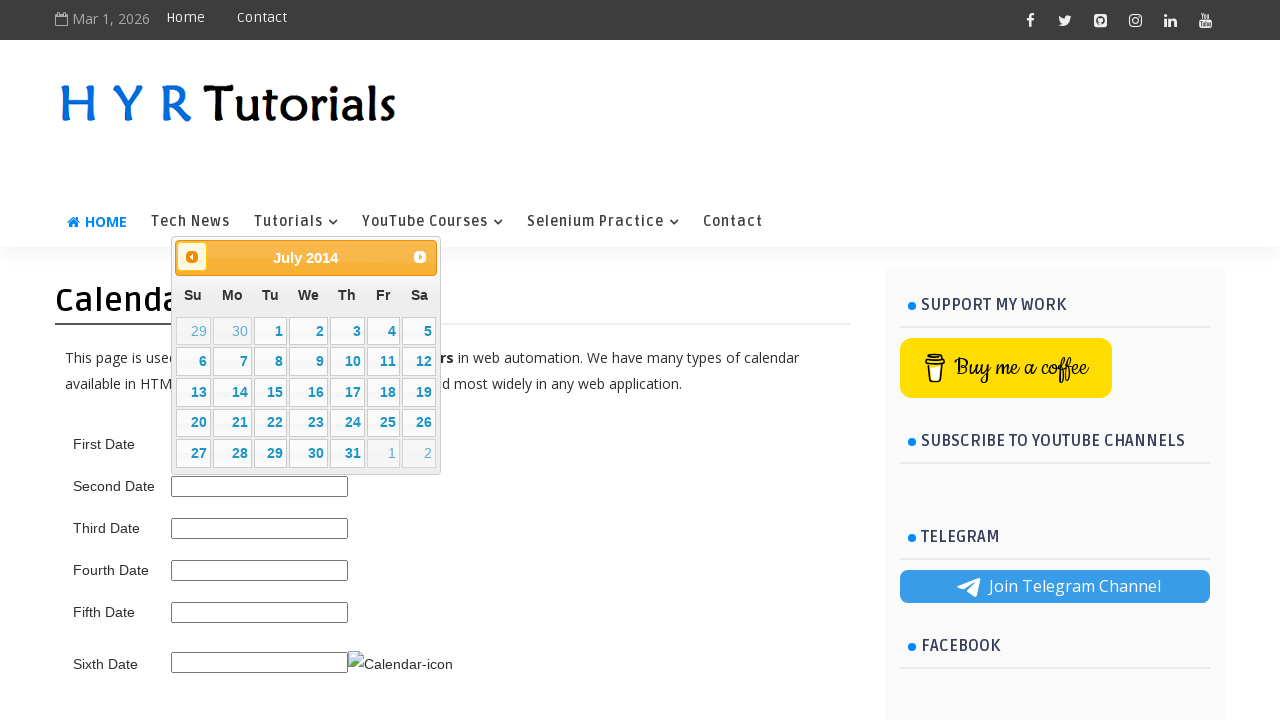

Clicked previous month button to navigate backwards (current: July 2014) at (192, 257) on span.ui-icon.ui-icon-circle-triangle-w
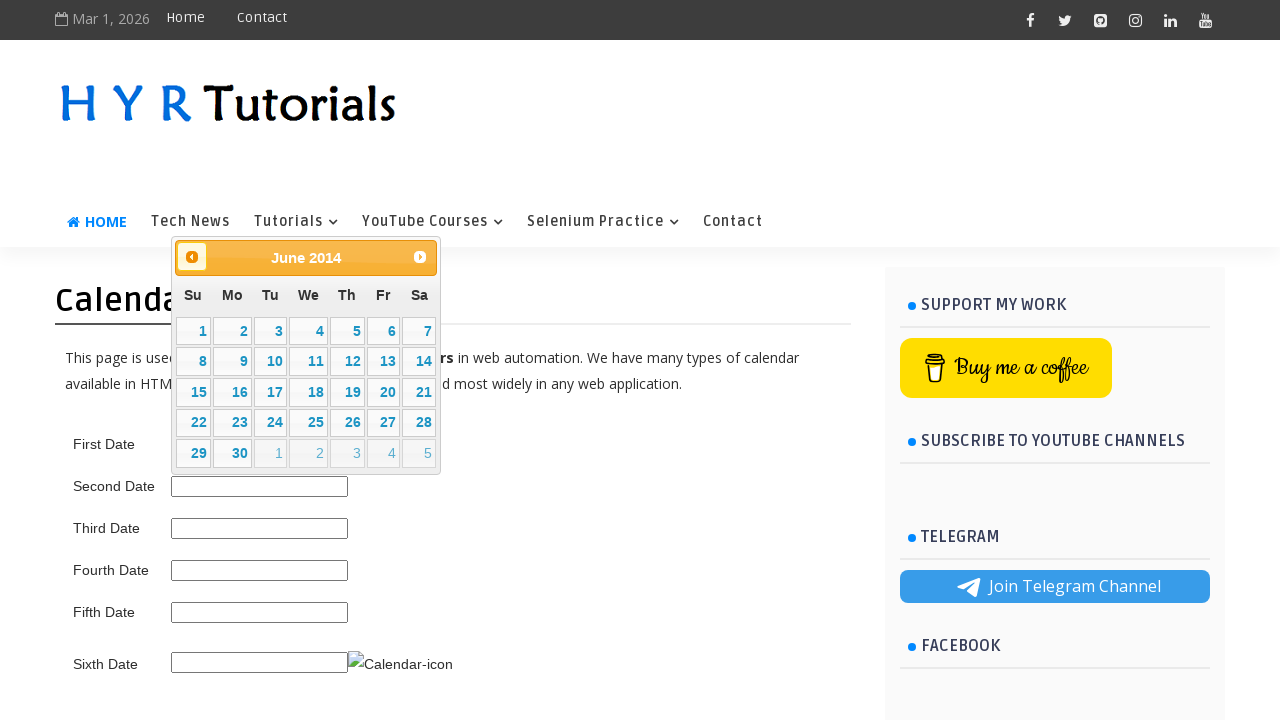

Clicked previous month button to navigate backwards (current: June 2014) at (192, 257) on span.ui-icon.ui-icon-circle-triangle-w
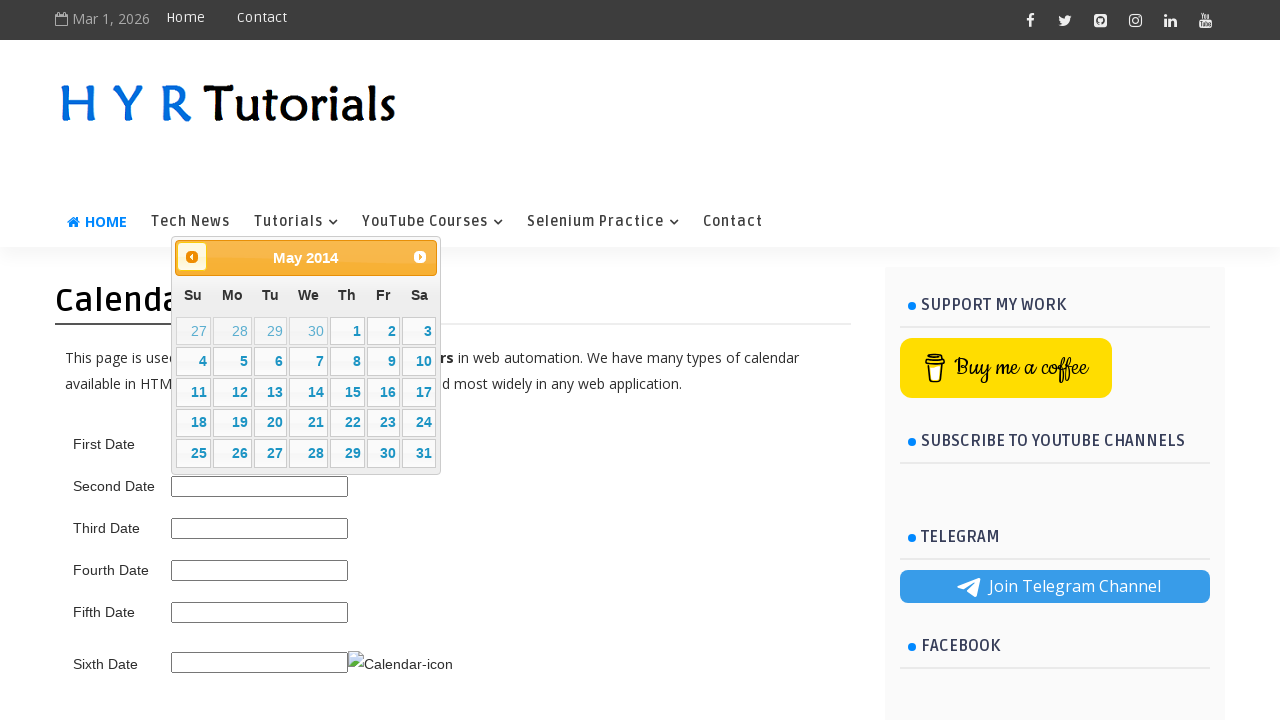

Clicked previous month button to navigate backwards (current: May 2014) at (192, 257) on span.ui-icon.ui-icon-circle-triangle-w
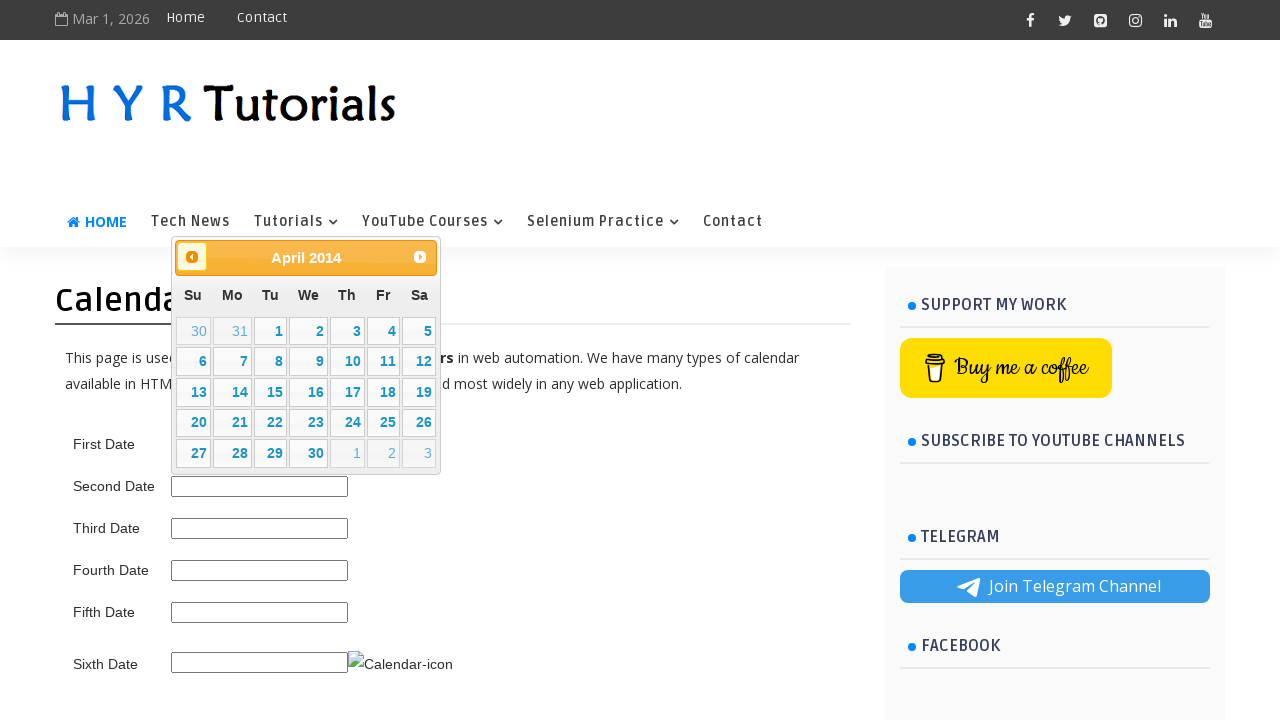

Clicked previous month button to navigate backwards (current: April 2014) at (192, 257) on span.ui-icon.ui-icon-circle-triangle-w
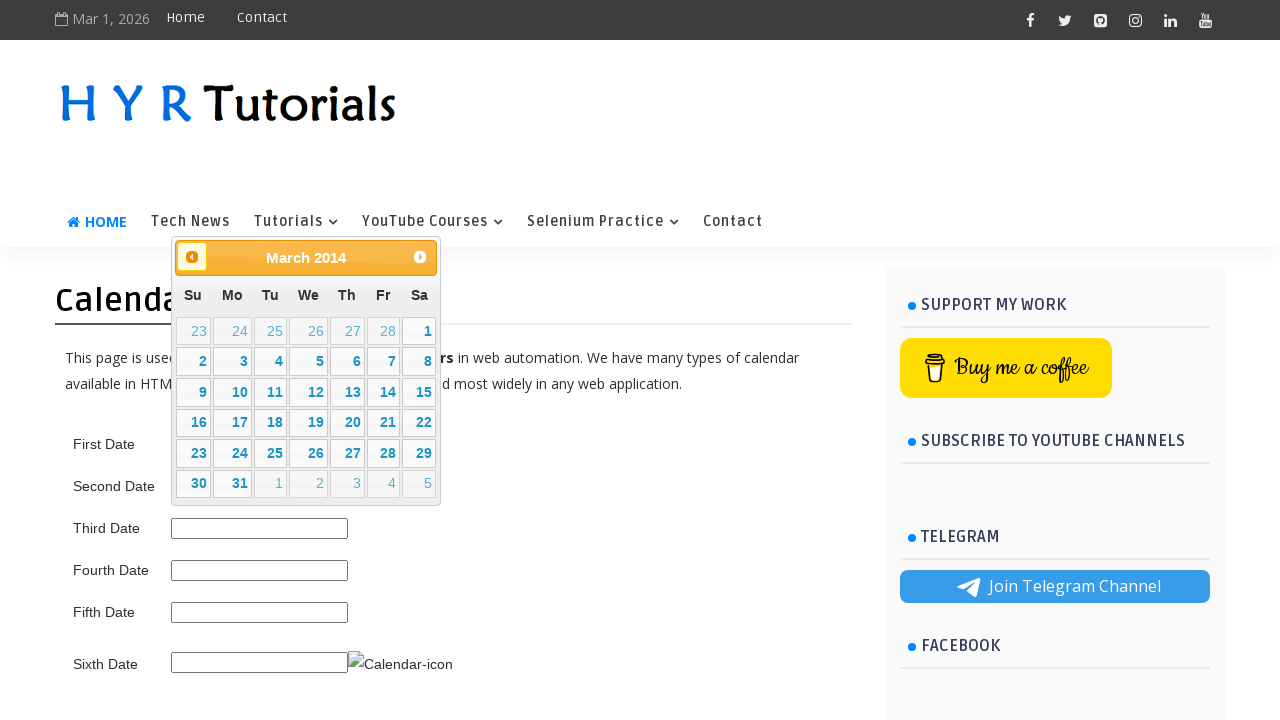

Clicked previous month button to navigate backwards (current: March 2014) at (192, 257) on span.ui-icon.ui-icon-circle-triangle-w
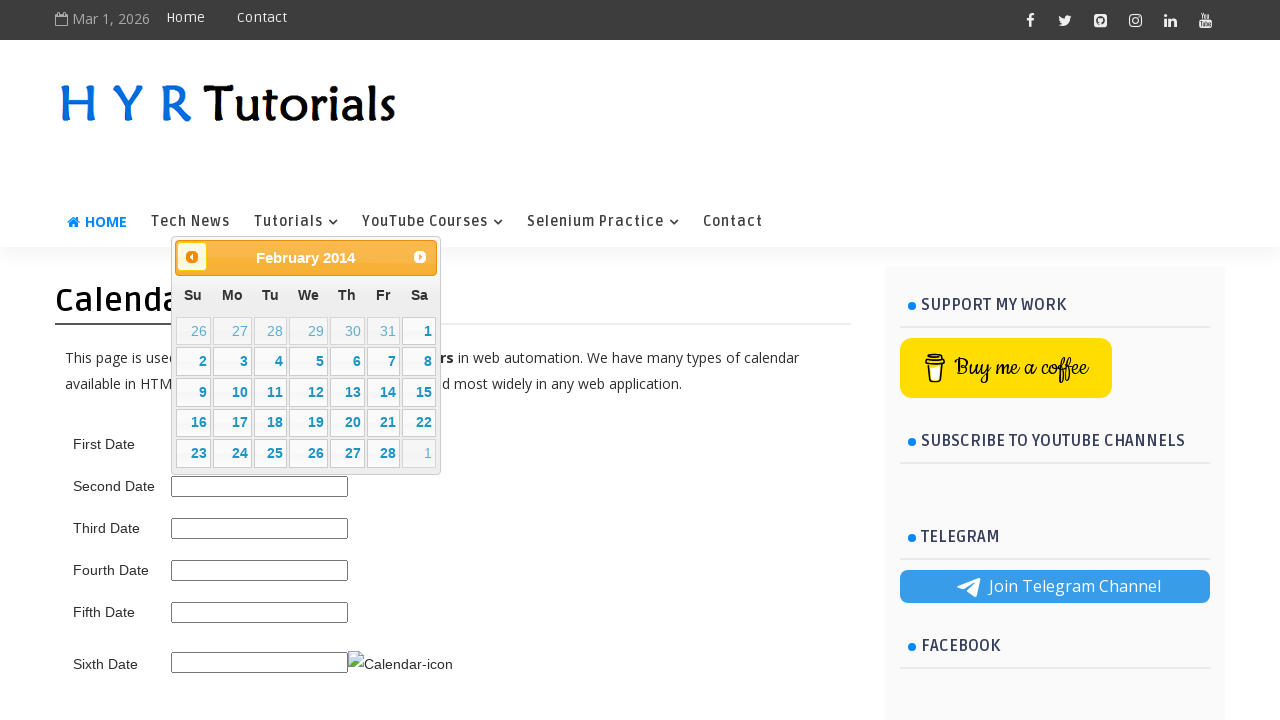

Clicked previous month button to navigate backwards (current: February 2014) at (192, 257) on span.ui-icon.ui-icon-circle-triangle-w
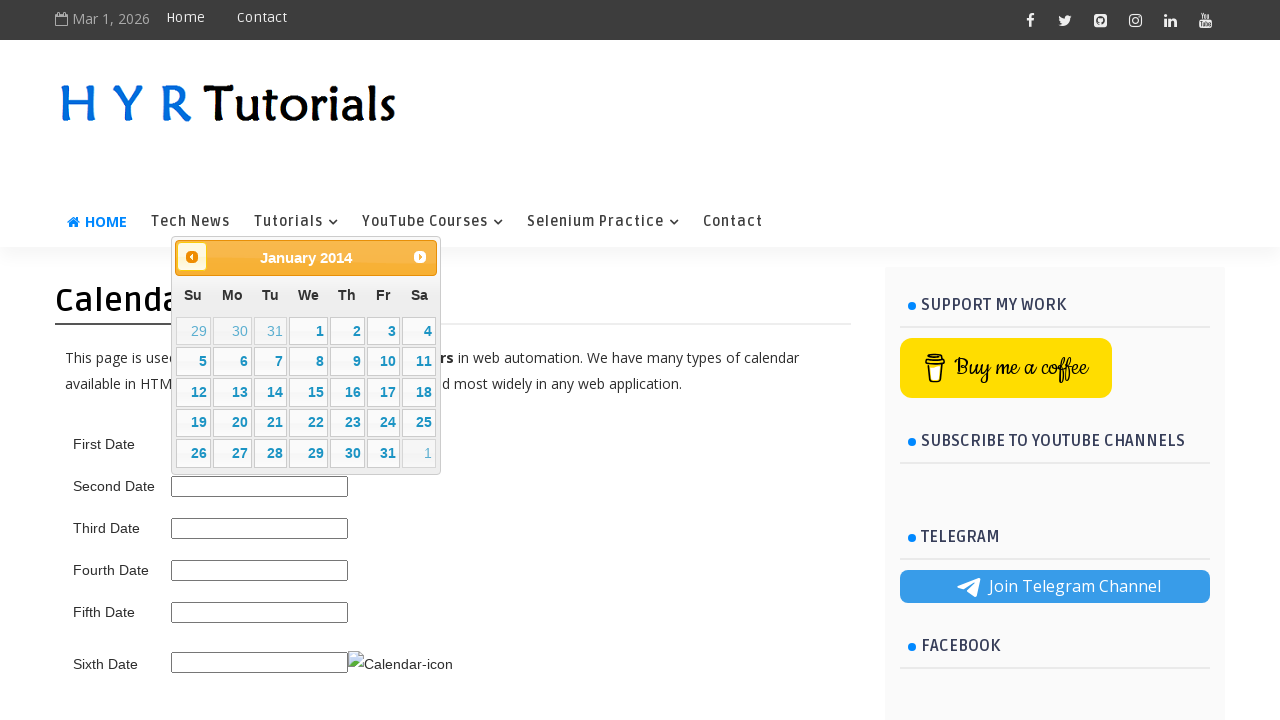

Clicked previous month button to navigate backwards (current: January 2014) at (192, 257) on span.ui-icon.ui-icon-circle-triangle-w
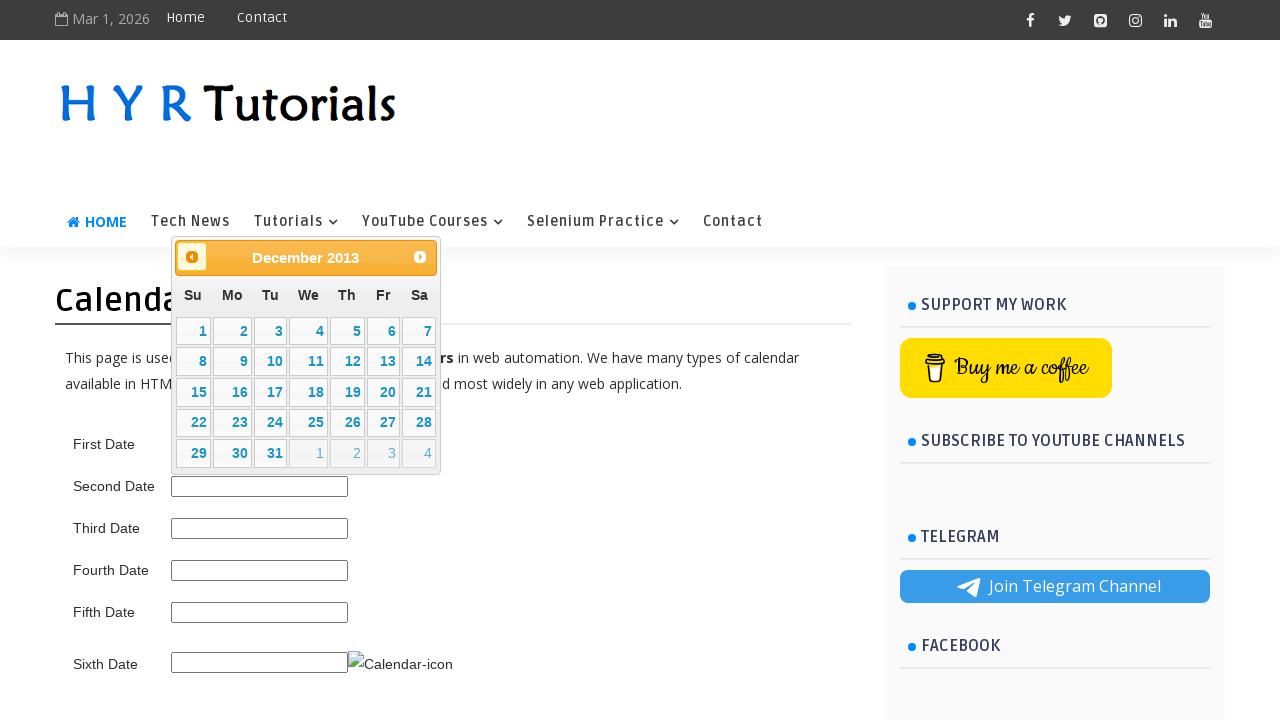

Clicked previous month button to navigate backwards (current: December 2013) at (192, 257) on span.ui-icon.ui-icon-circle-triangle-w
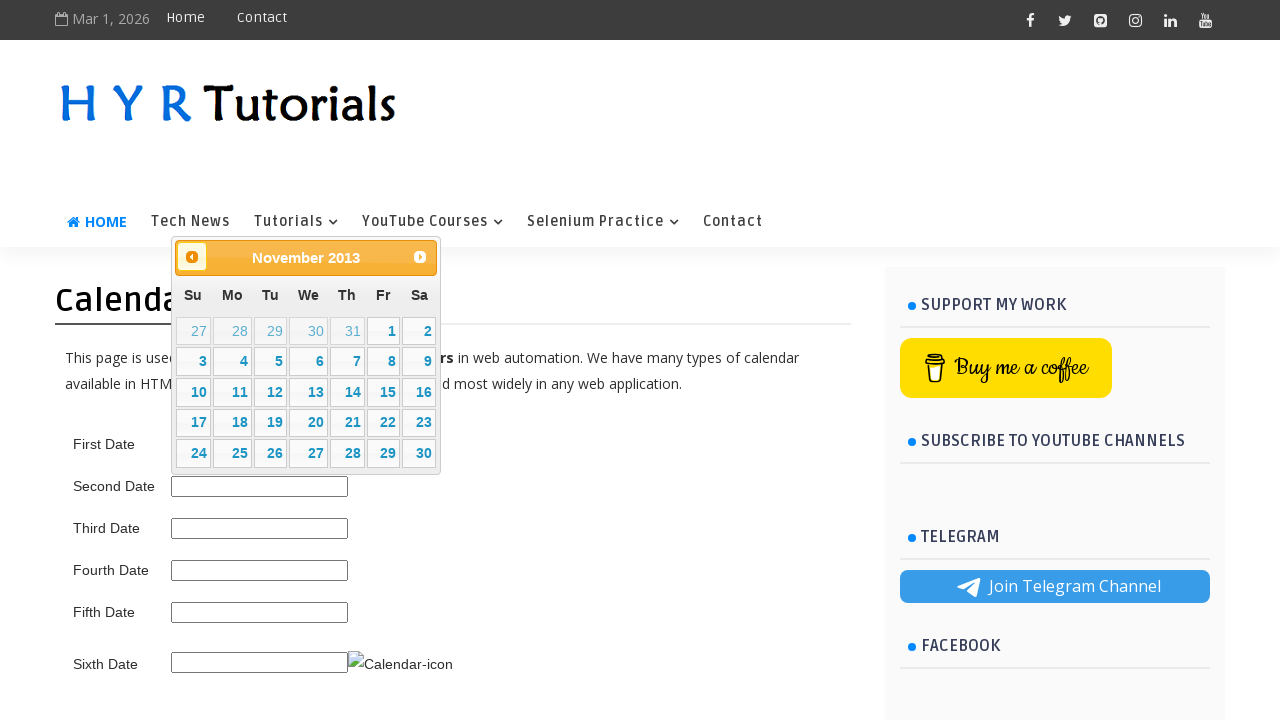

Clicked previous month button to navigate backwards (current: November 2013) at (192, 257) on span.ui-icon.ui-icon-circle-triangle-w
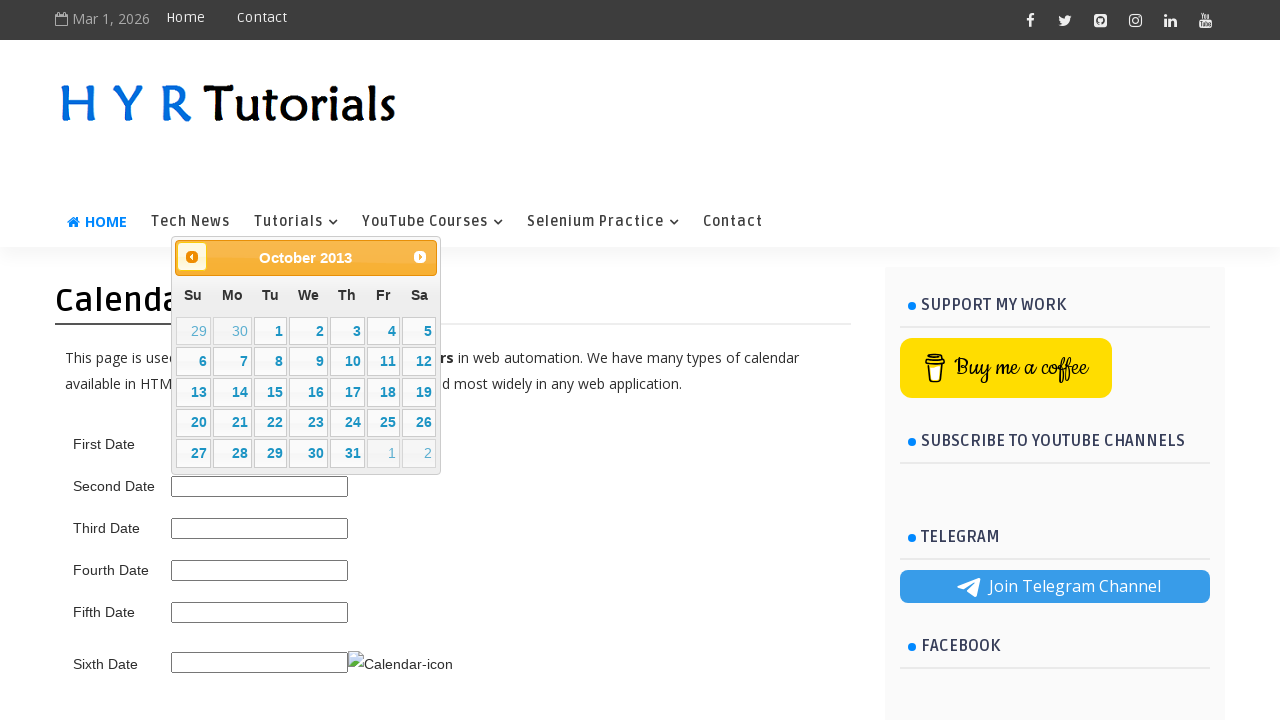

Clicked previous month button to navigate backwards (current: October 2013) at (192, 257) on span.ui-icon.ui-icon-circle-triangle-w
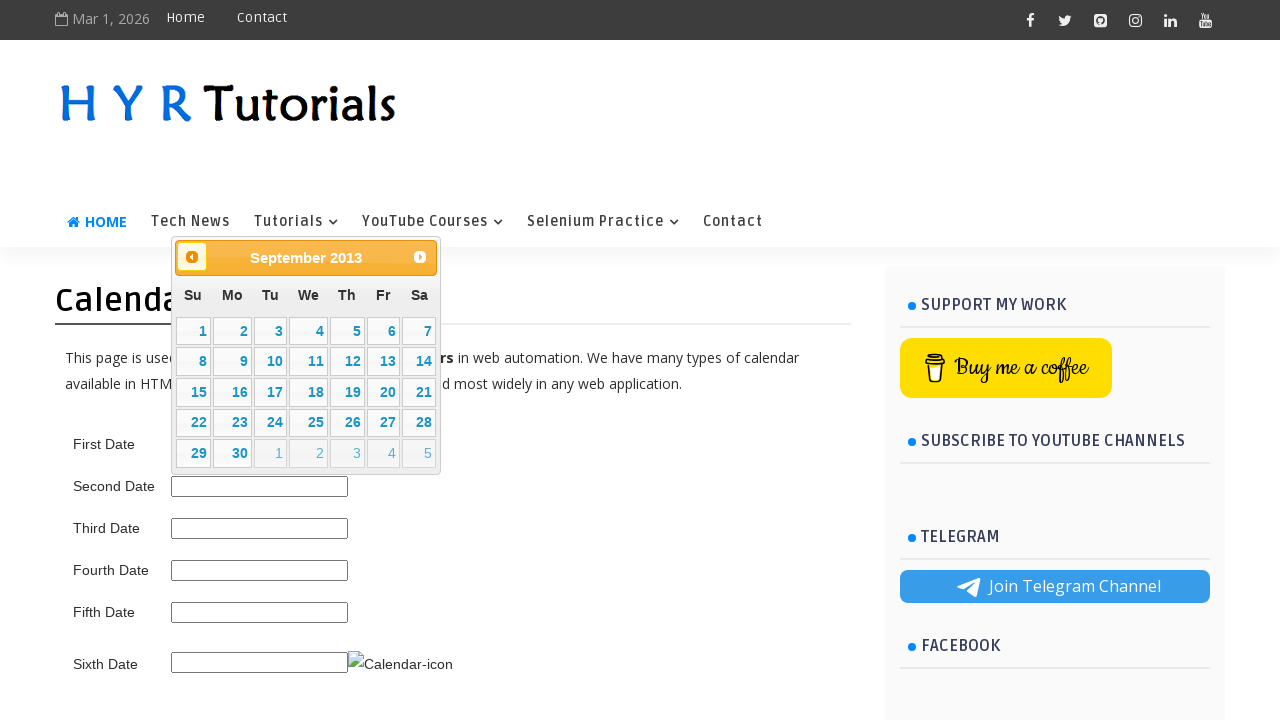

Clicked previous month button to navigate backwards (current: September 2013) at (192, 257) on span.ui-icon.ui-icon-circle-triangle-w
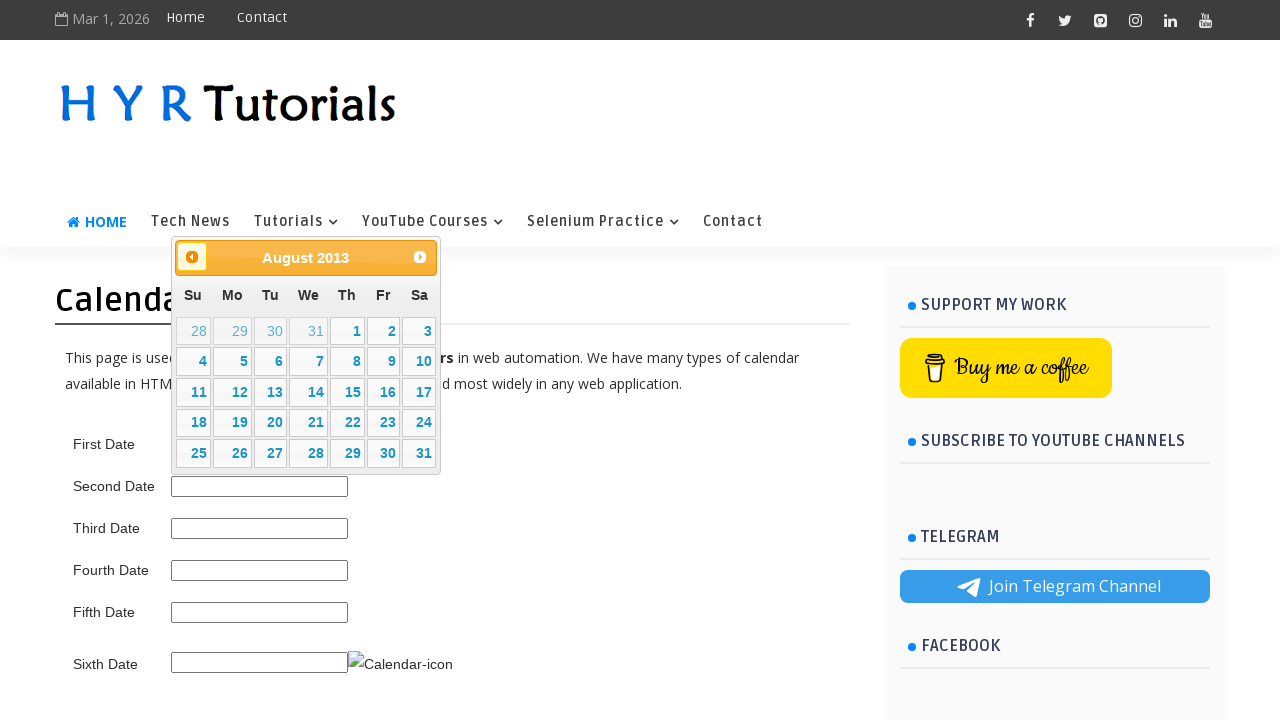

Clicked previous month button to navigate backwards (current: August 2013) at (192, 257) on span.ui-icon.ui-icon-circle-triangle-w
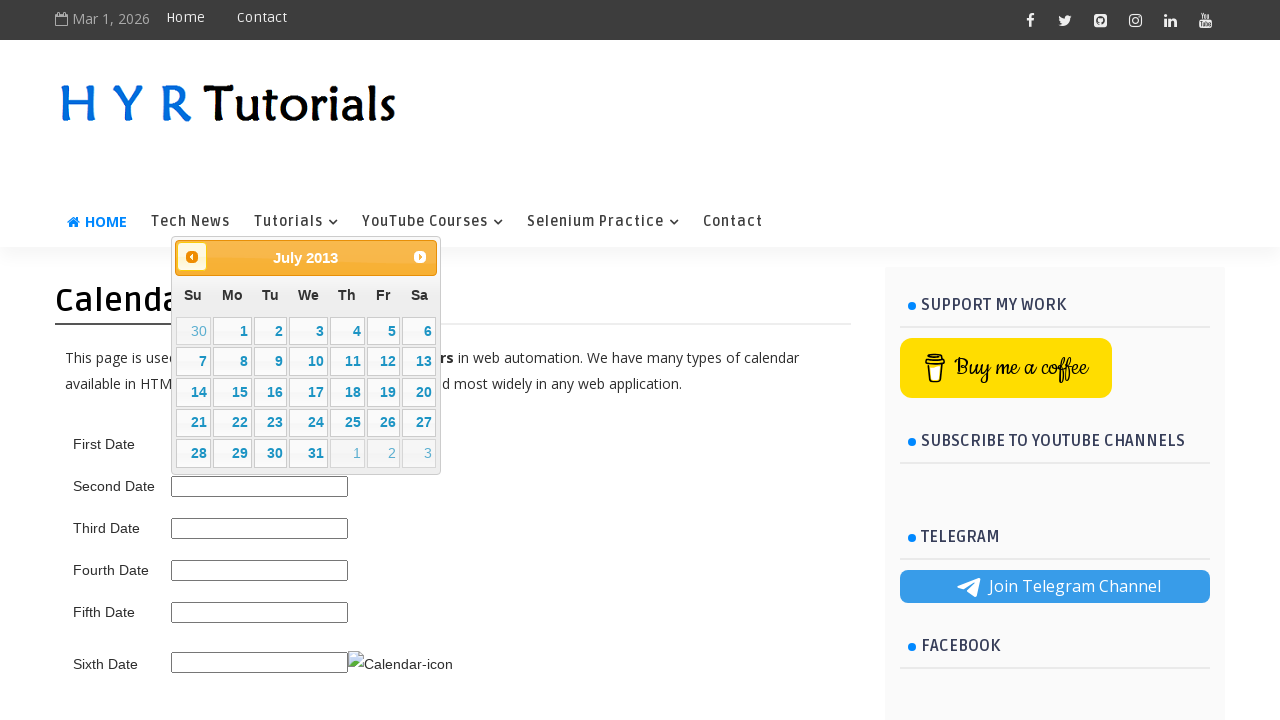

Clicked previous month button to navigate backwards (current: July 2013) at (192, 257) on span.ui-icon.ui-icon-circle-triangle-w
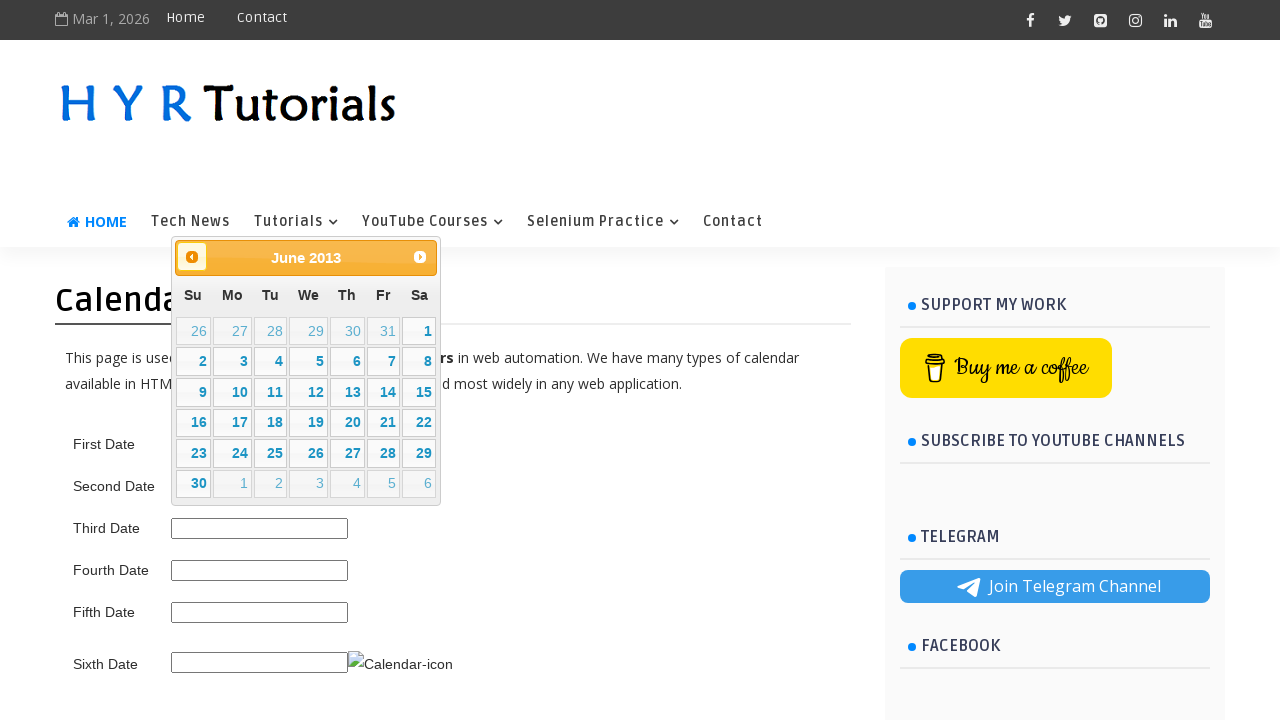

Clicked previous month button to navigate backwards (current: June 2013) at (192, 257) on span.ui-icon.ui-icon-circle-triangle-w
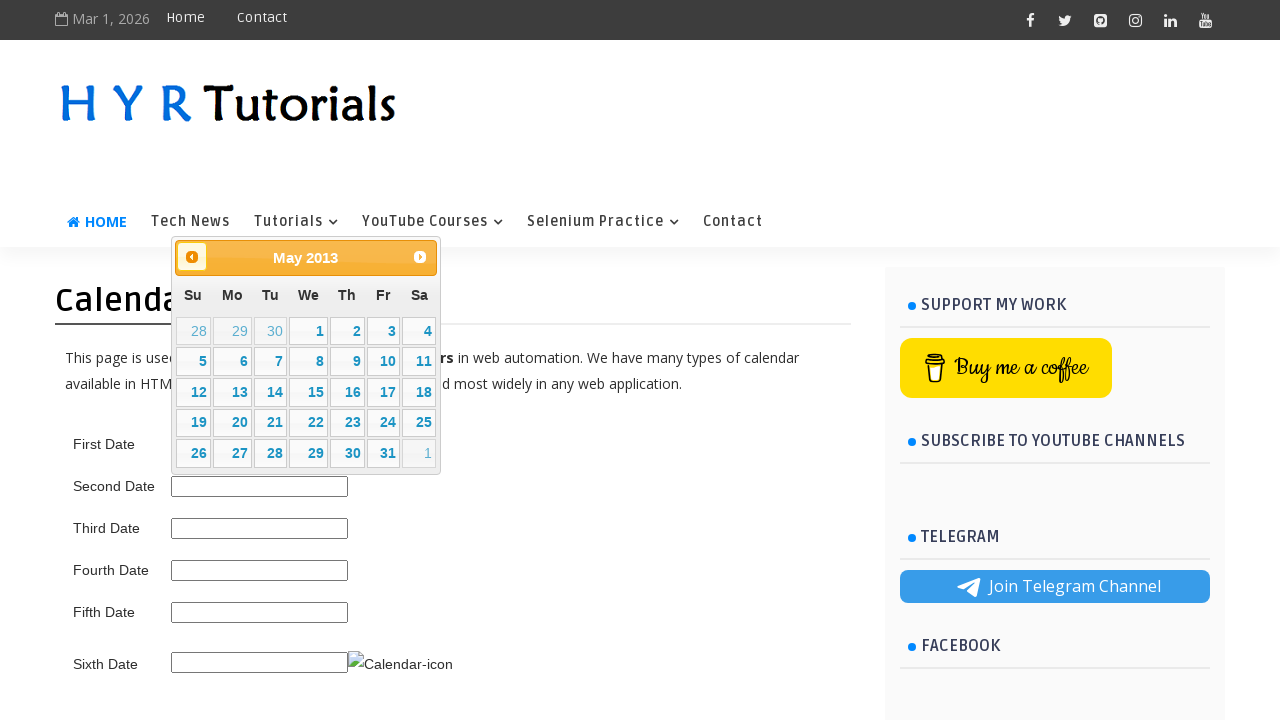

Clicked previous month button to navigate backwards (current: May 2013) at (192, 257) on span.ui-icon.ui-icon-circle-triangle-w
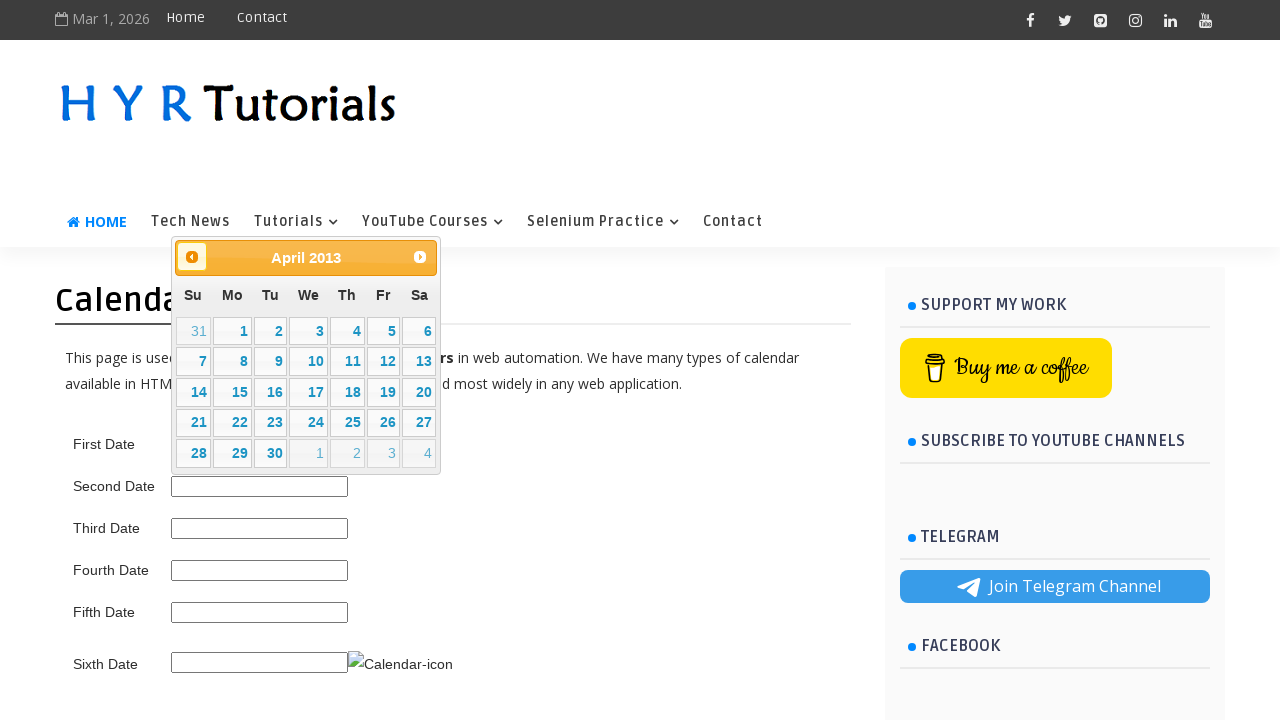

Clicked previous month button to navigate backwards (current: April 2013) at (192, 257) on span.ui-icon.ui-icon-circle-triangle-w
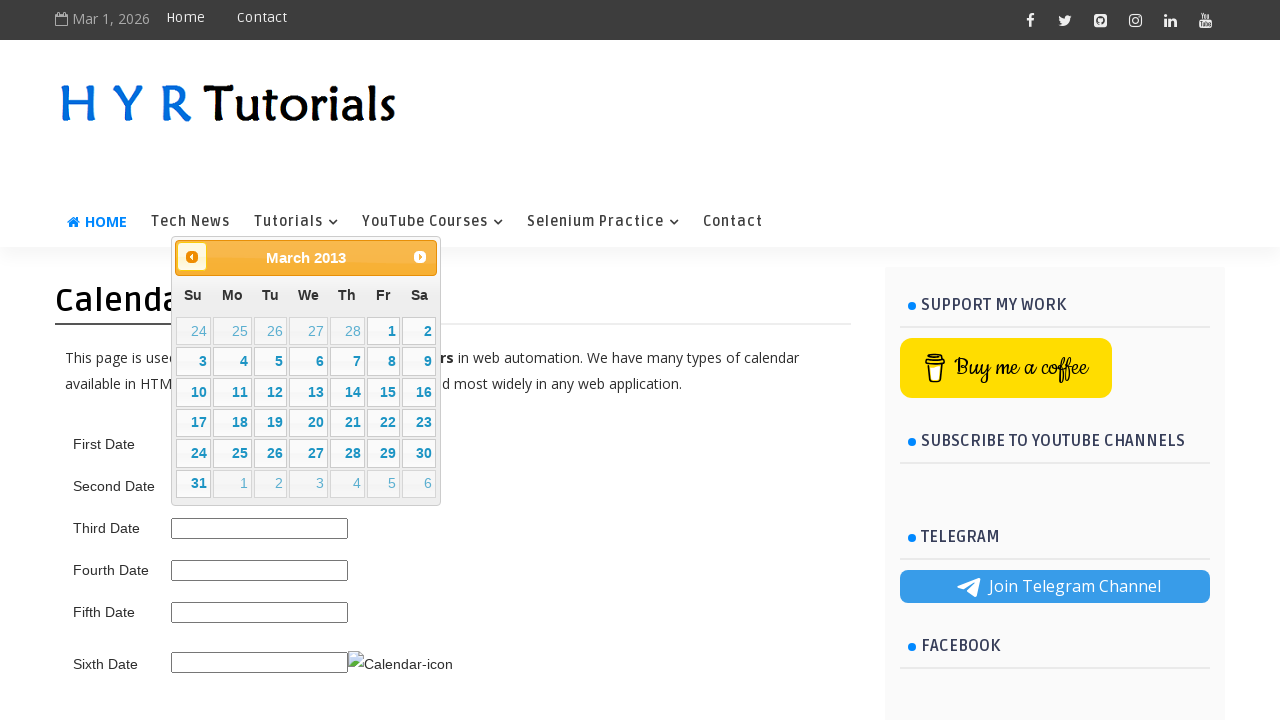

Clicked previous month button to navigate backwards (current: March 2013) at (192, 257) on span.ui-icon.ui-icon-circle-triangle-w
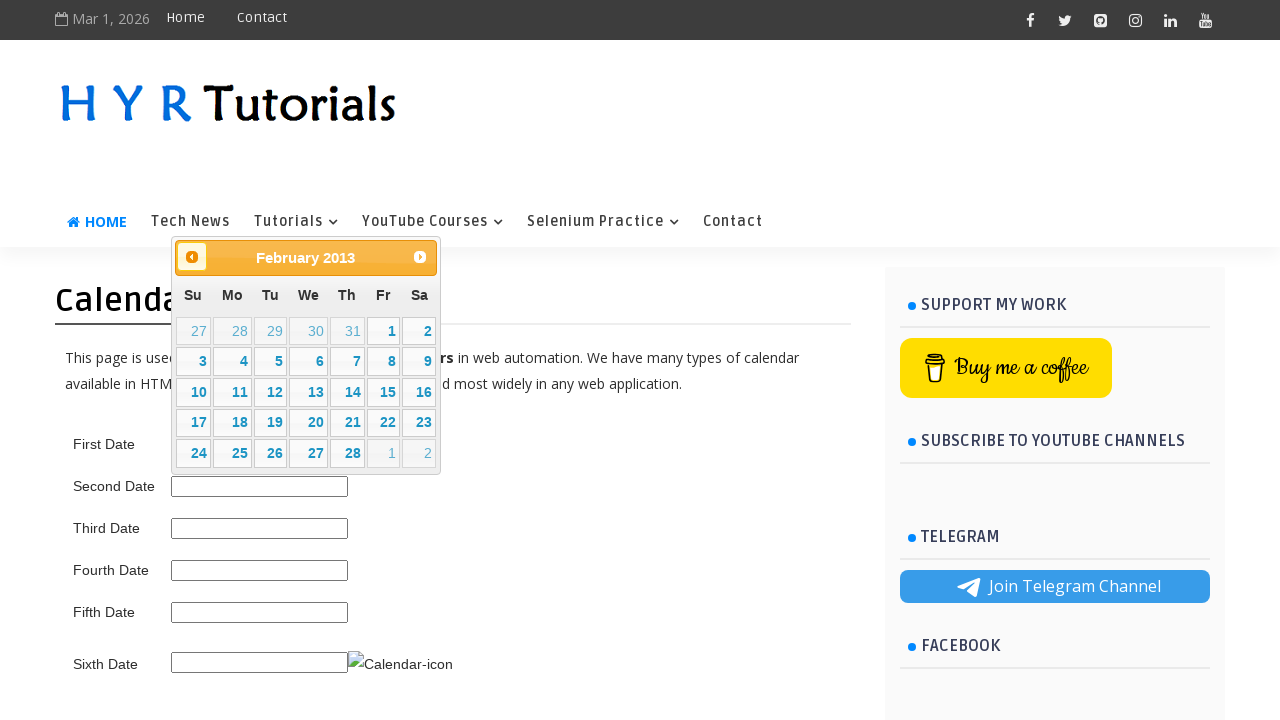

Clicked previous month button to navigate backwards (current: February 2013) at (192, 257) on span.ui-icon.ui-icon-circle-triangle-w
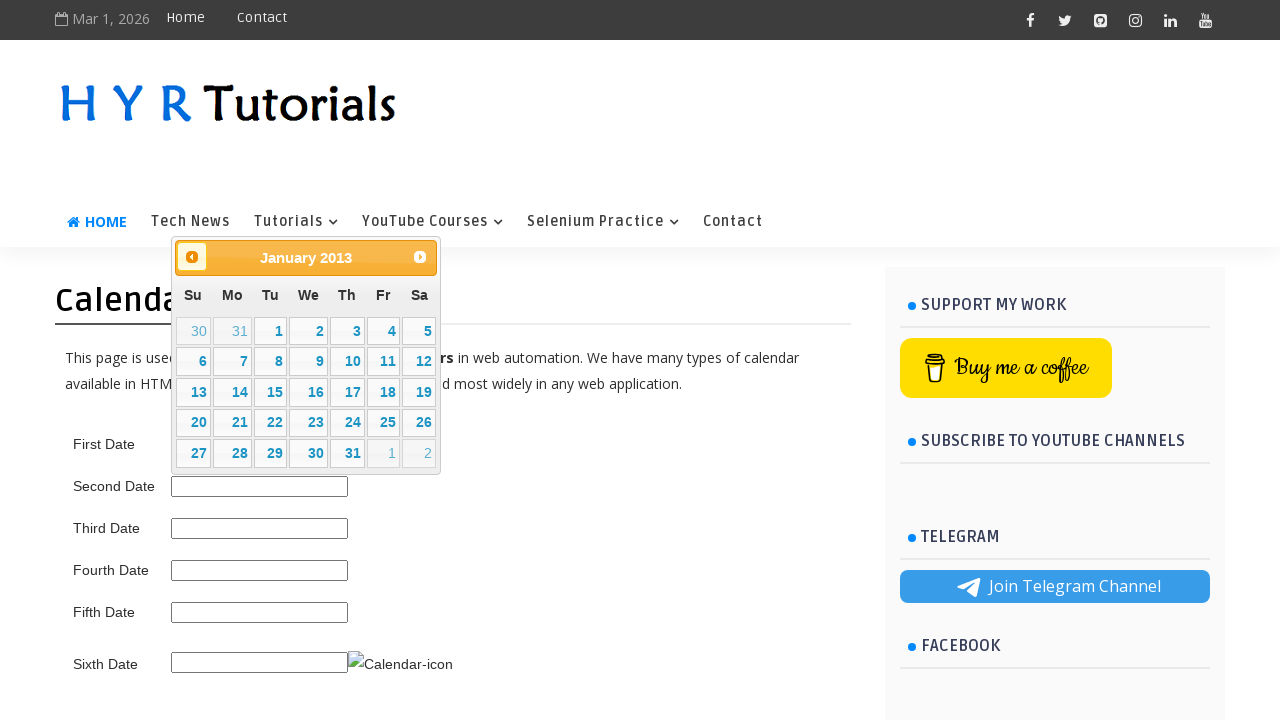

Clicked previous month button to navigate backwards (current: January 2013) at (192, 257) on span.ui-icon.ui-icon-circle-triangle-w
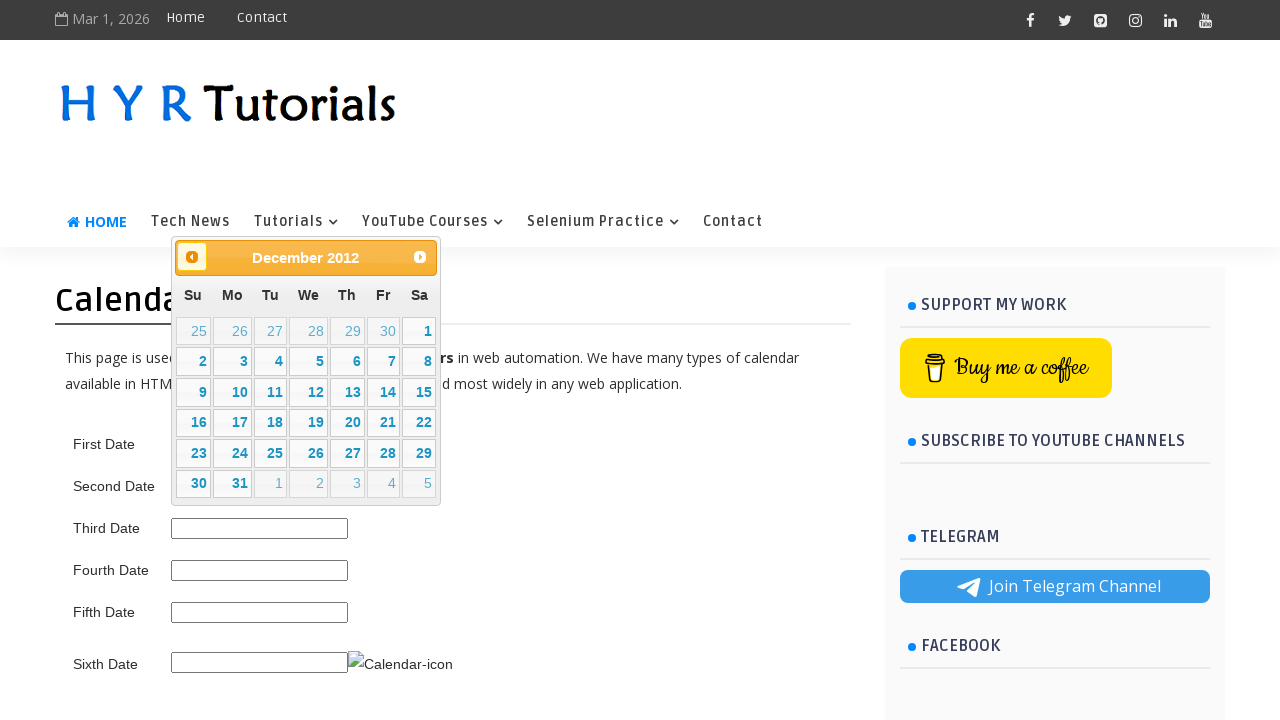

Clicked previous month button to navigate backwards (current: December 2012) at (192, 257) on span.ui-icon.ui-icon-circle-triangle-w
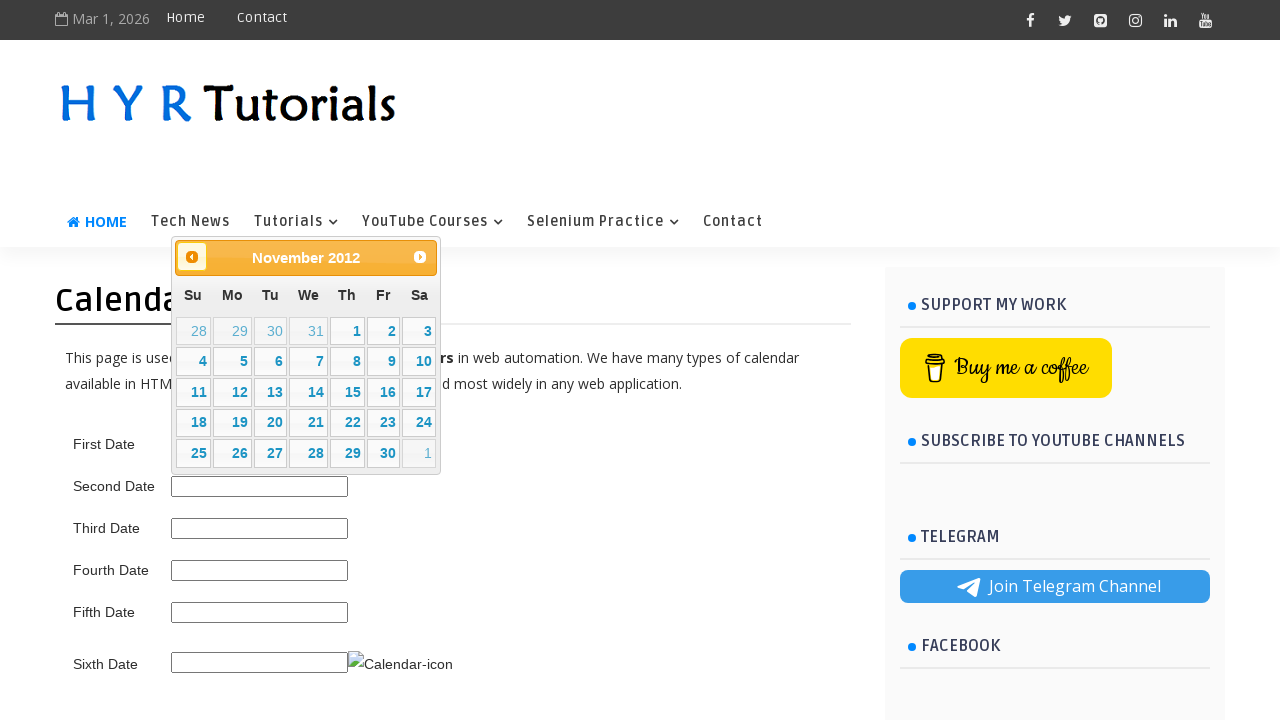

Clicked previous month button to navigate backwards (current: November 2012) at (192, 257) on span.ui-icon.ui-icon-circle-triangle-w
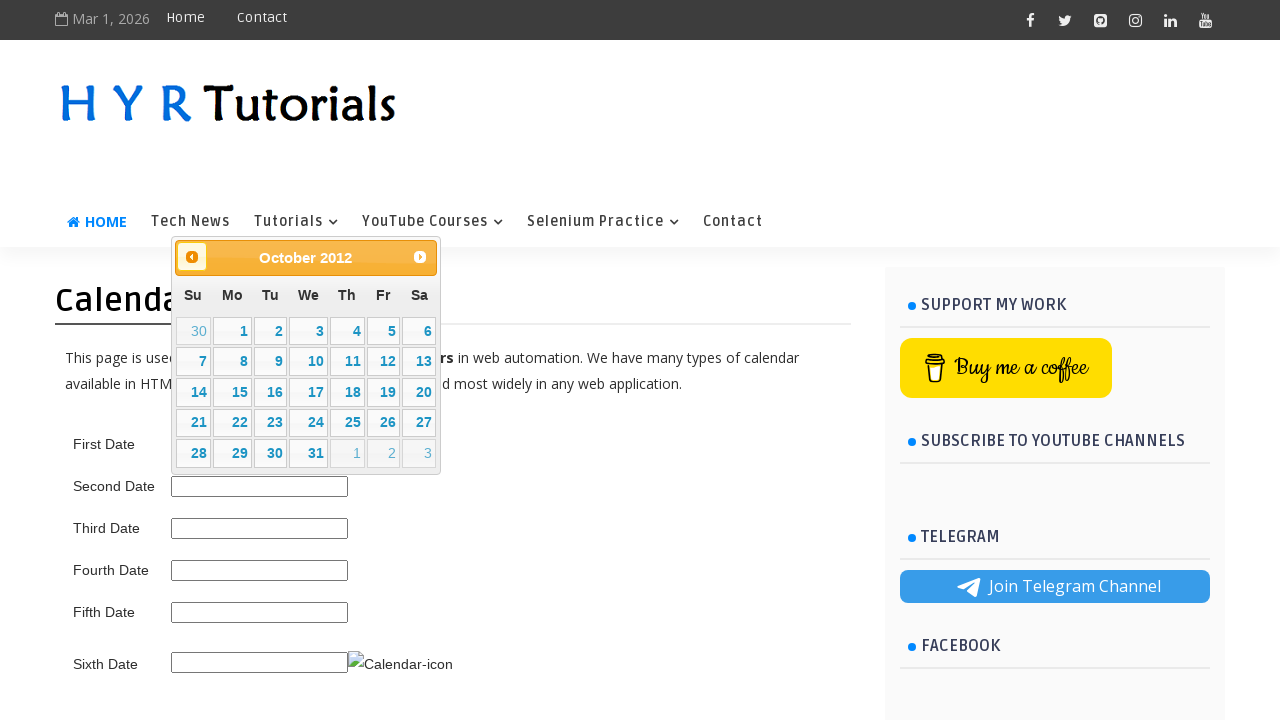

Clicked previous month button to navigate backwards (current: October 2012) at (192, 257) on span.ui-icon.ui-icon-circle-triangle-w
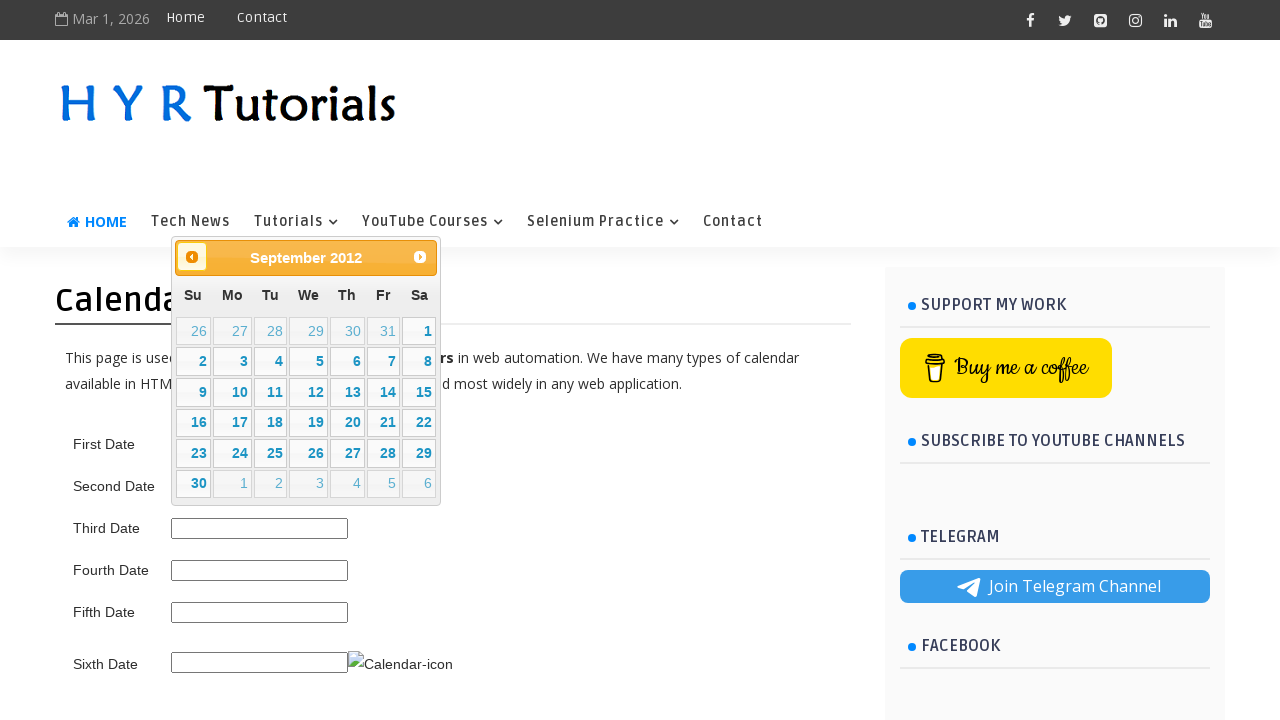

Clicked previous month button to navigate backwards (current: September 2012) at (192, 257) on span.ui-icon.ui-icon-circle-triangle-w
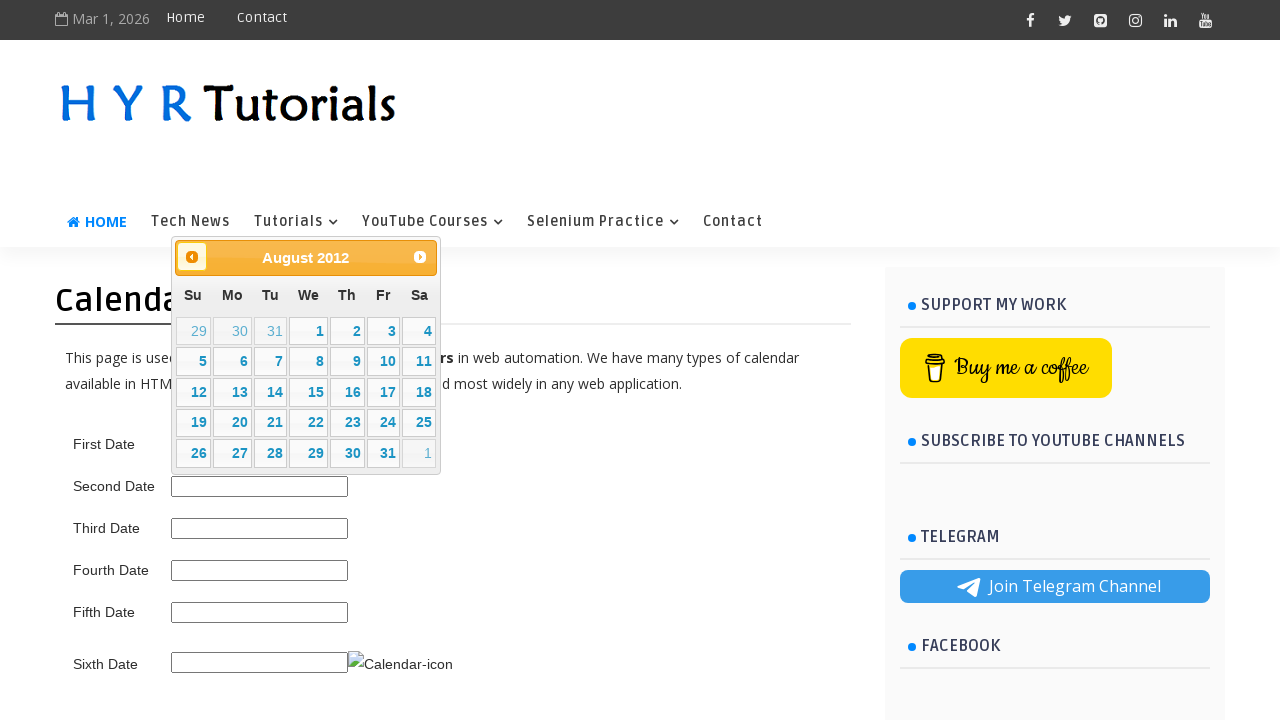

Clicked previous month button to navigate backwards (current: August 2012) at (192, 257) on span.ui-icon.ui-icon-circle-triangle-w
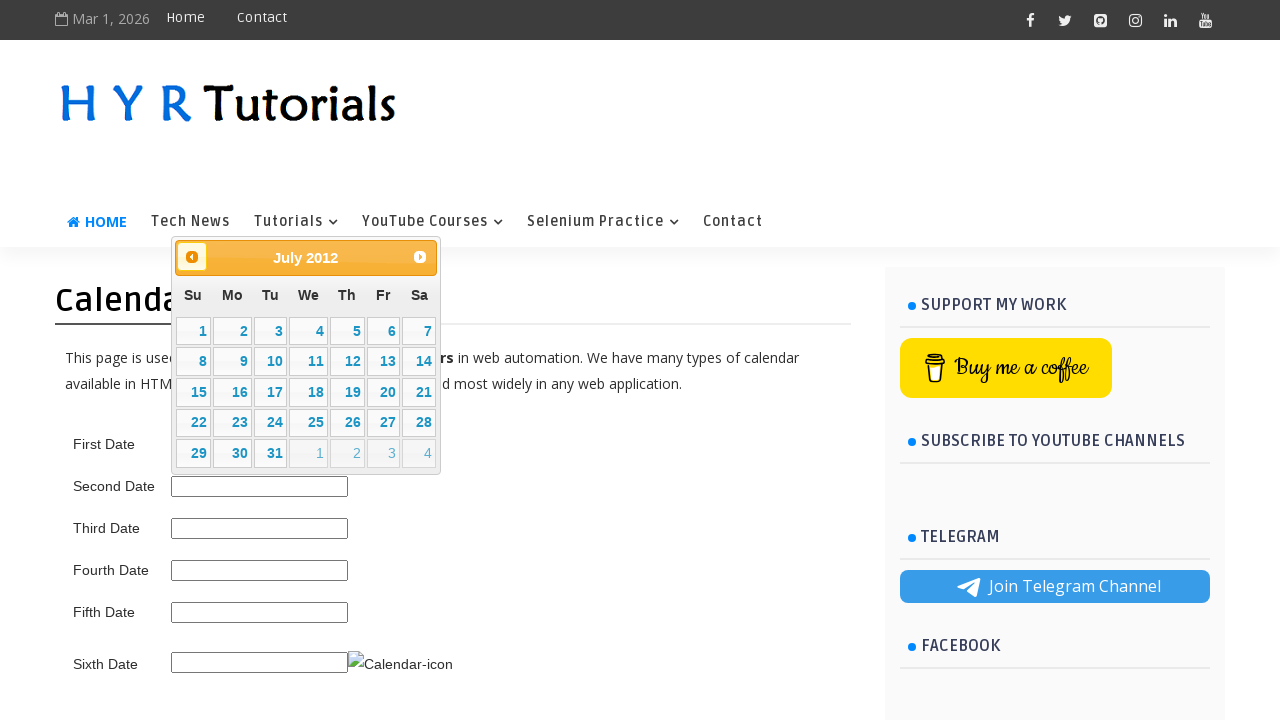

Clicked previous month button to navigate backwards (current: July 2012) at (192, 257) on span.ui-icon.ui-icon-circle-triangle-w
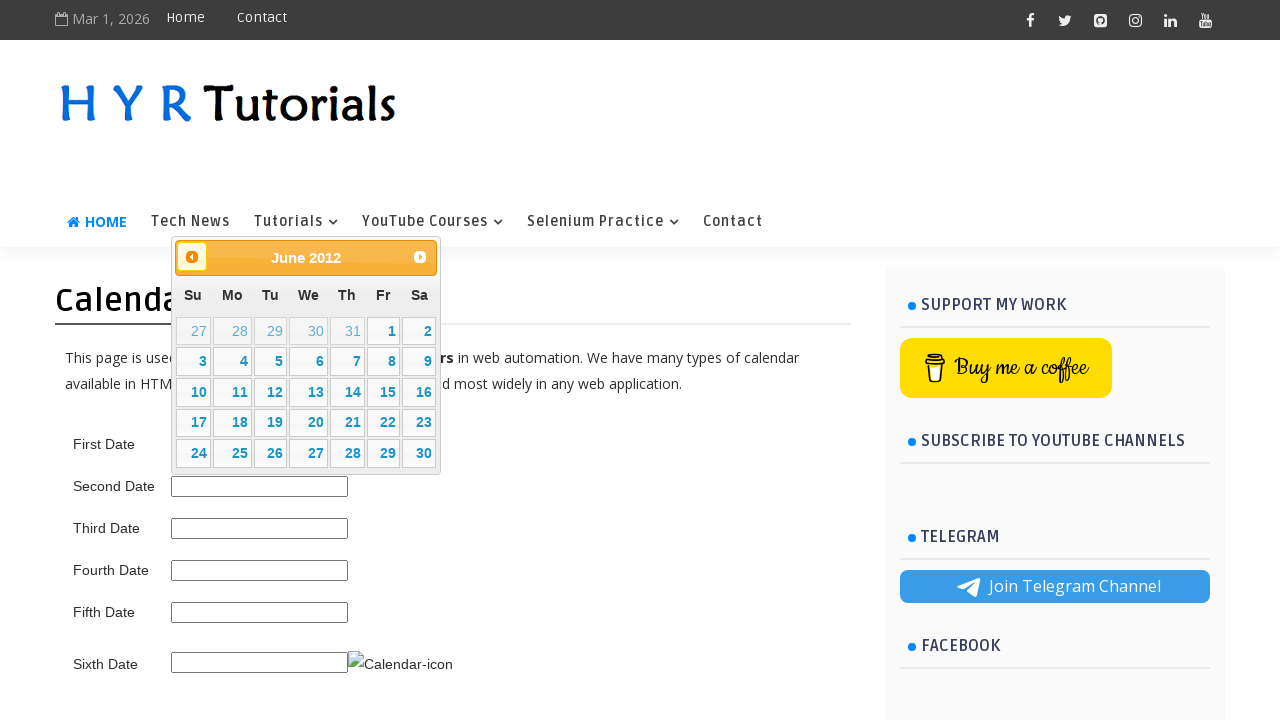

Clicked previous month button to navigate backwards (current: June 2012) at (192, 257) on span.ui-icon.ui-icon-circle-triangle-w
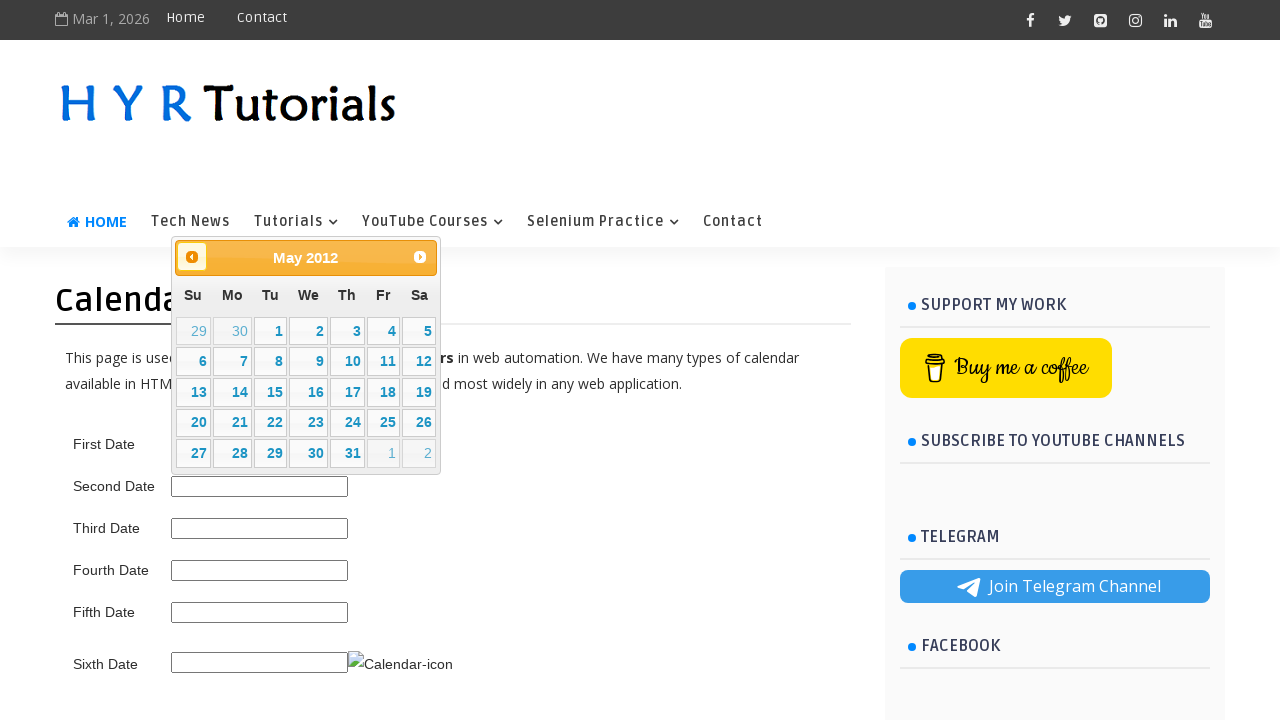

Clicked previous month button to navigate backwards (current: May 2012) at (192, 257) on span.ui-icon.ui-icon-circle-triangle-w
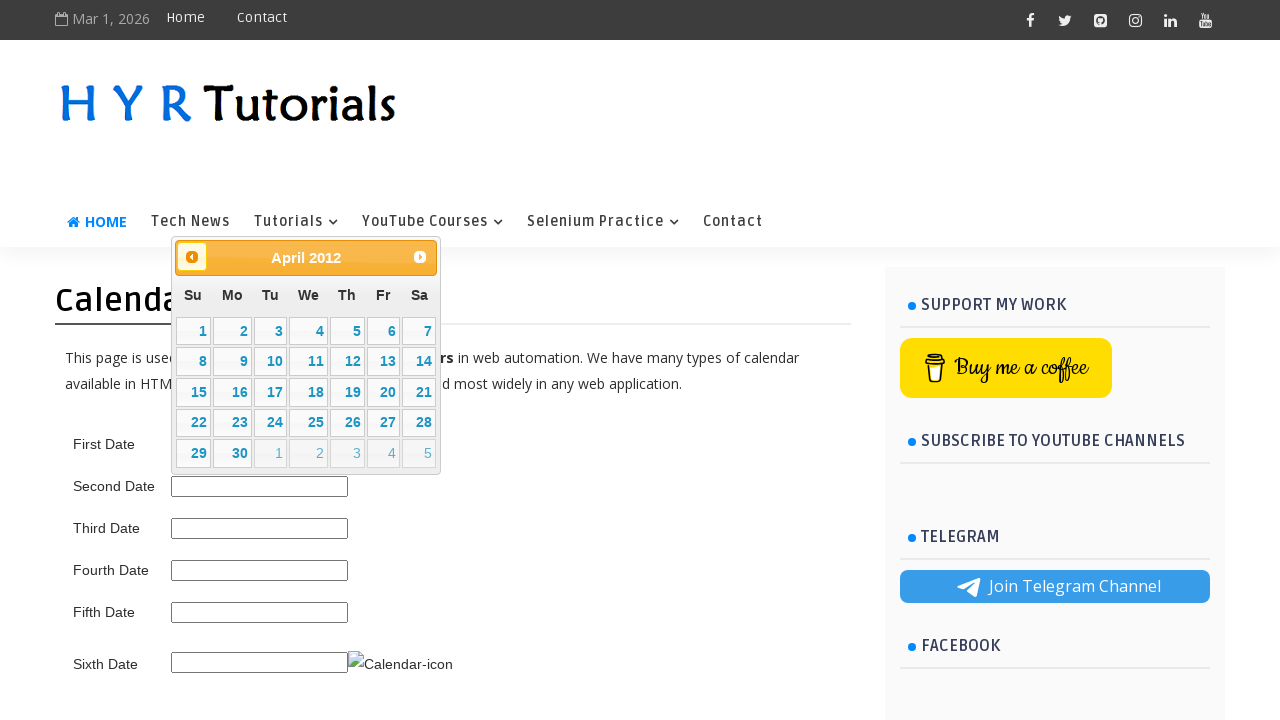

Clicked previous month button to navigate backwards (current: April 2012) at (192, 257) on span.ui-icon.ui-icon-circle-triangle-w
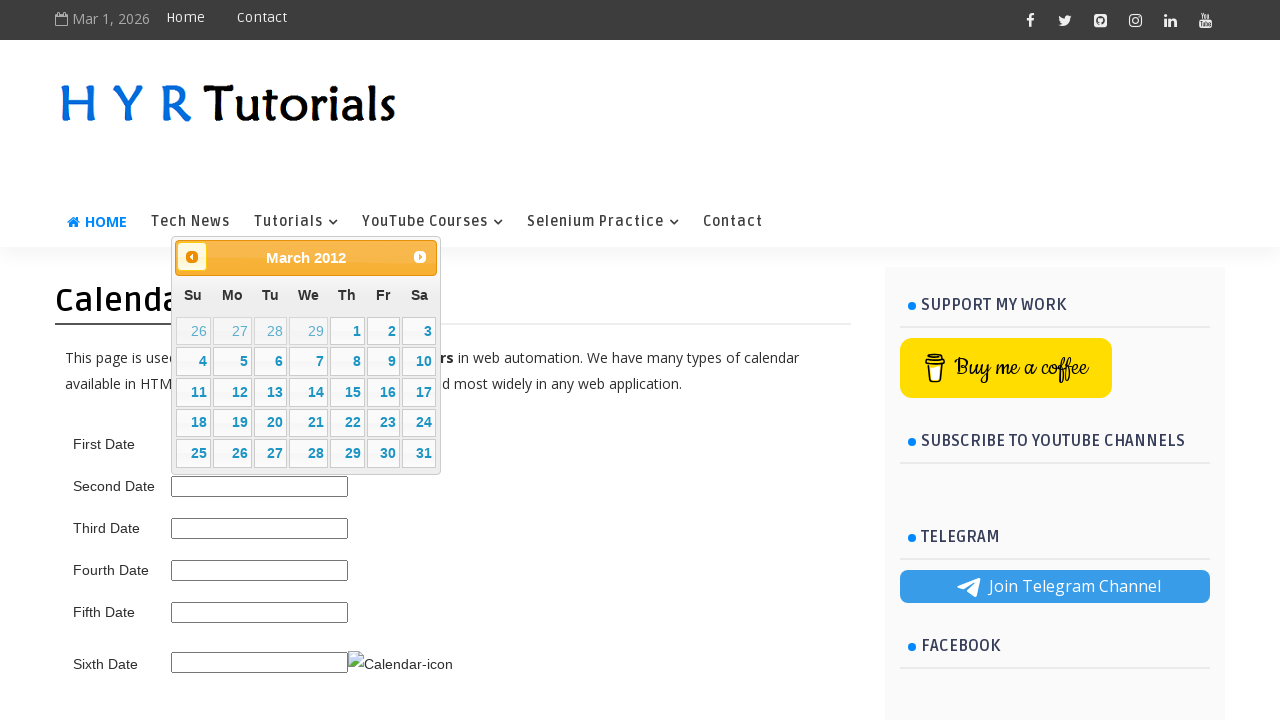

Clicked previous month button to navigate backwards (current: March 2012) at (192, 257) on span.ui-icon.ui-icon-circle-triangle-w
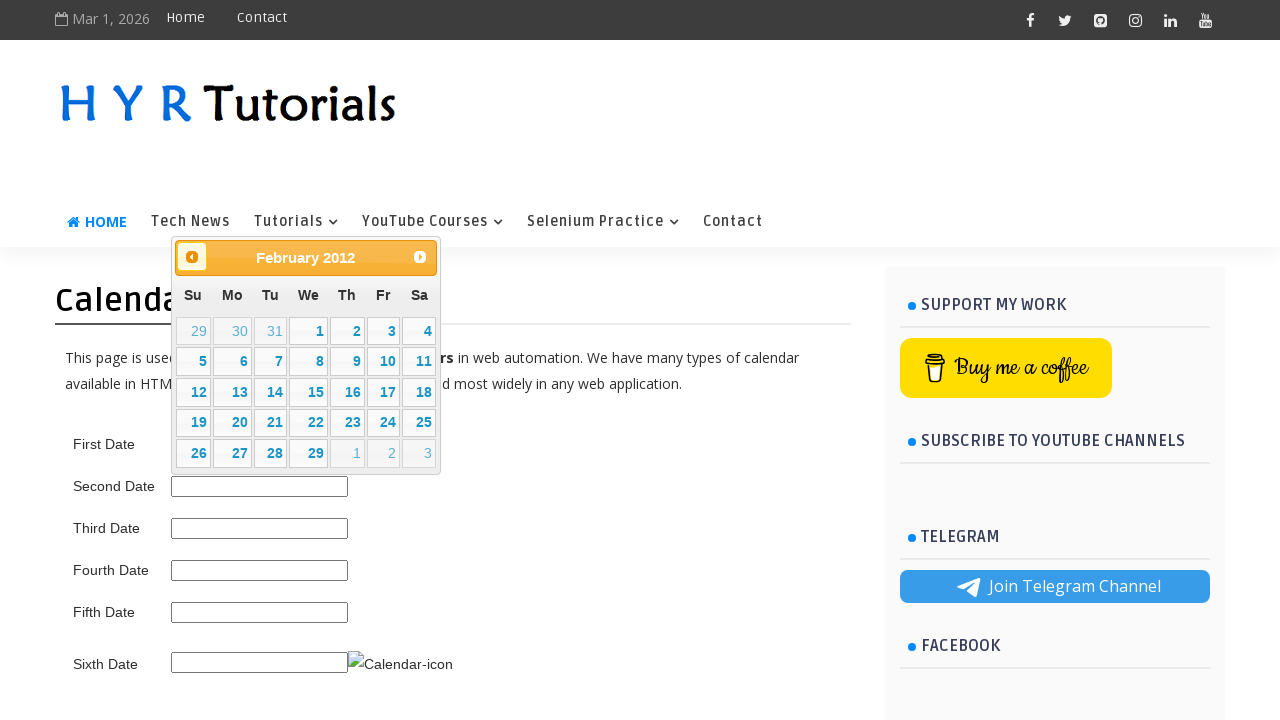

Clicked previous month button to navigate backwards (current: February 2012) at (192, 257) on span.ui-icon.ui-icon-circle-triangle-w
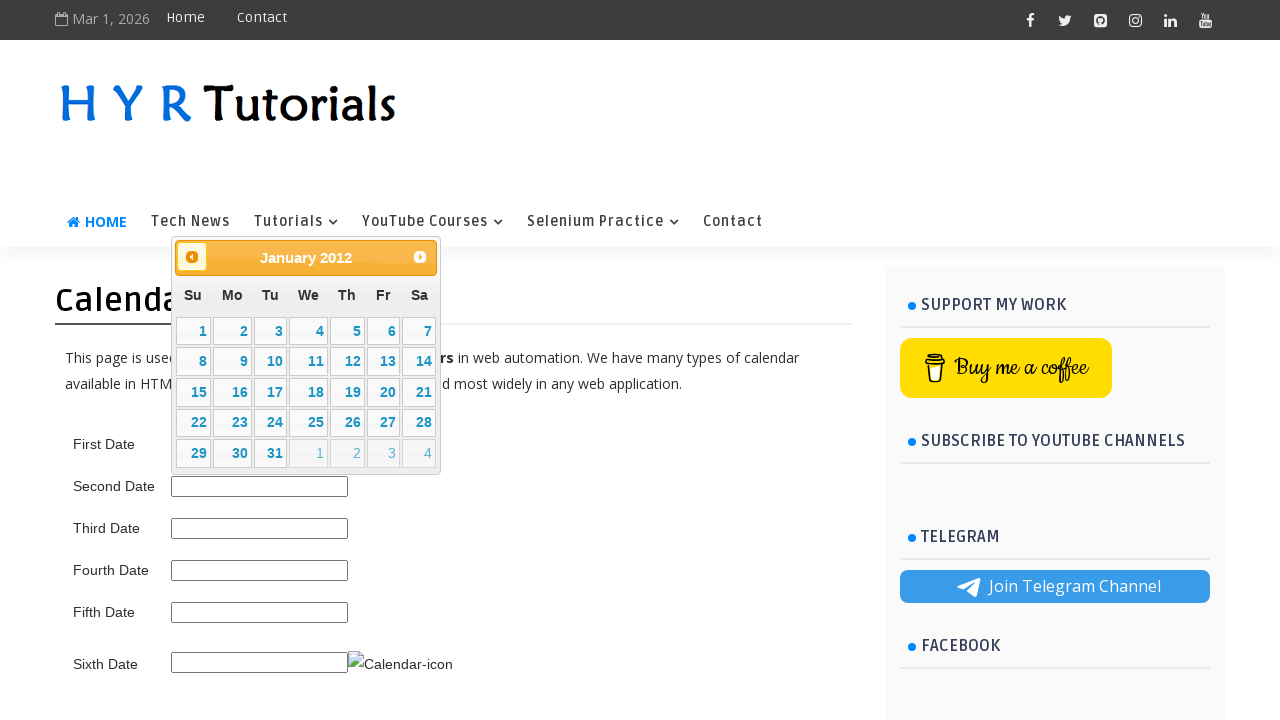

Clicked previous month button to navigate backwards (current: January 2012) at (192, 257) on span.ui-icon.ui-icon-circle-triangle-w
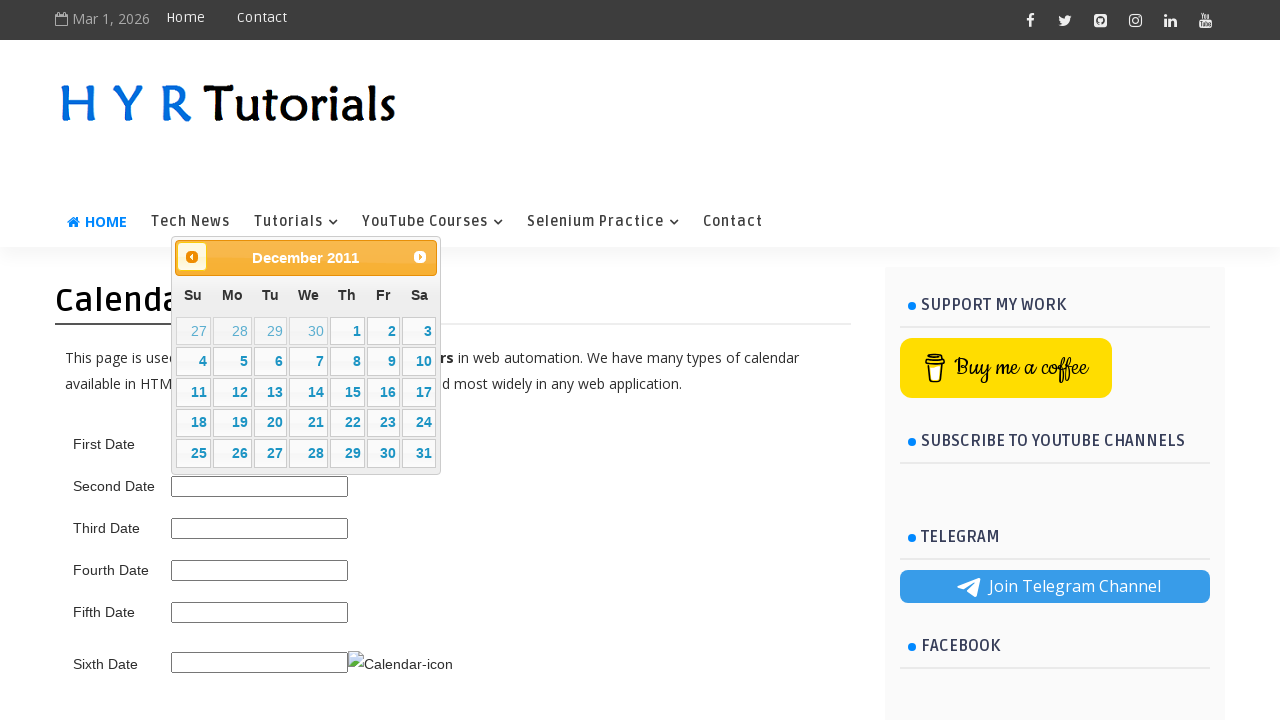

Clicked previous month button to navigate backwards (current: December 2011) at (192, 257) on span.ui-icon.ui-icon-circle-triangle-w
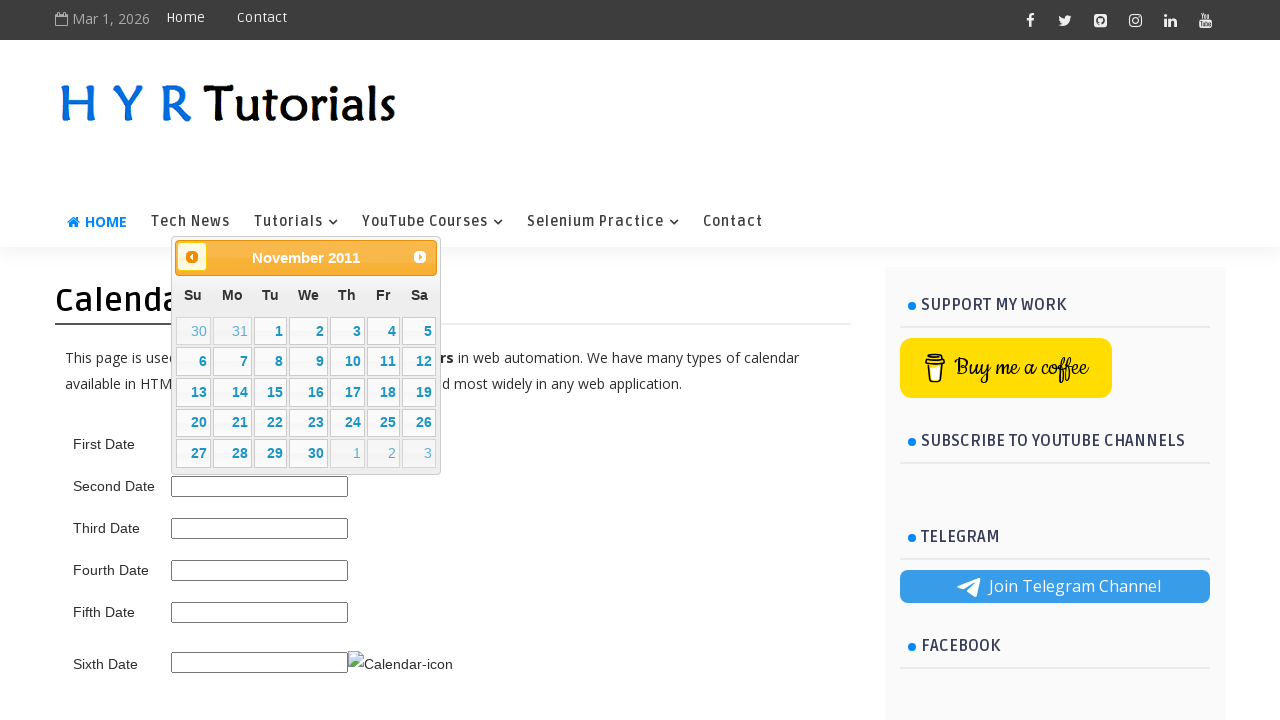

Clicked previous month button to navigate backwards (current: November 2011) at (192, 257) on span.ui-icon.ui-icon-circle-triangle-w
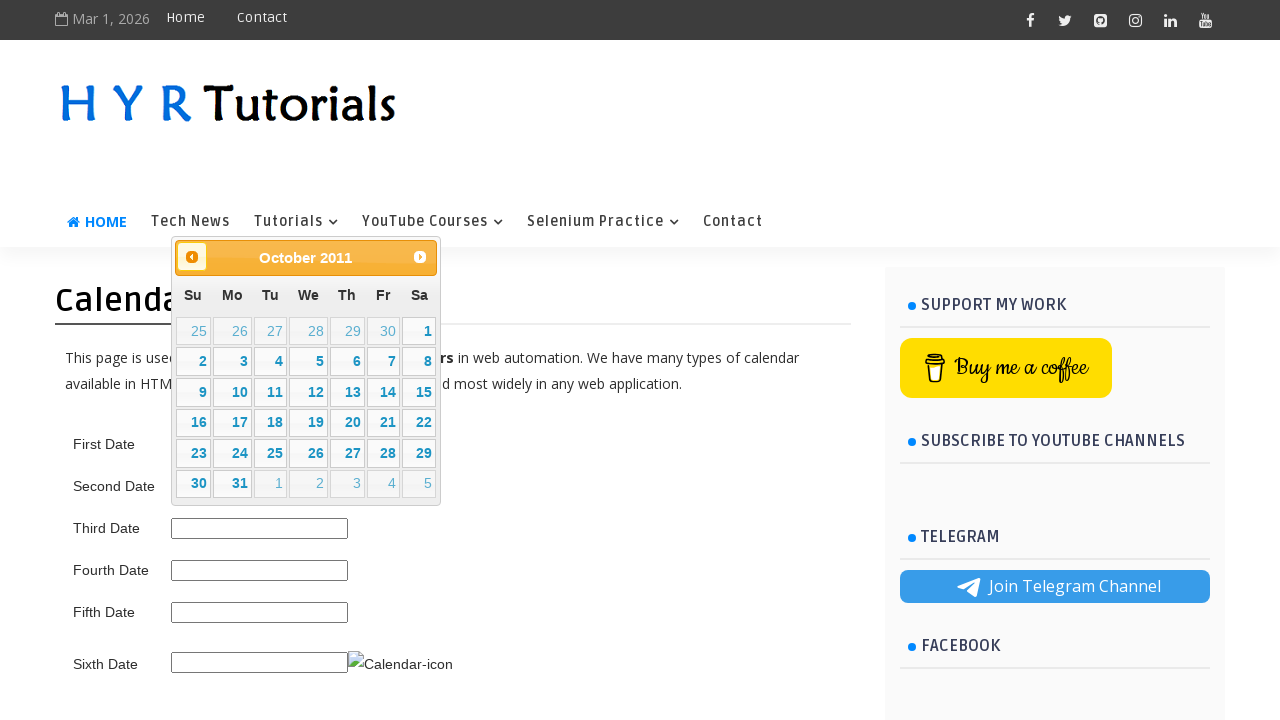

Clicked previous month button to navigate backwards (current: October 2011) at (192, 257) on span.ui-icon.ui-icon-circle-triangle-w
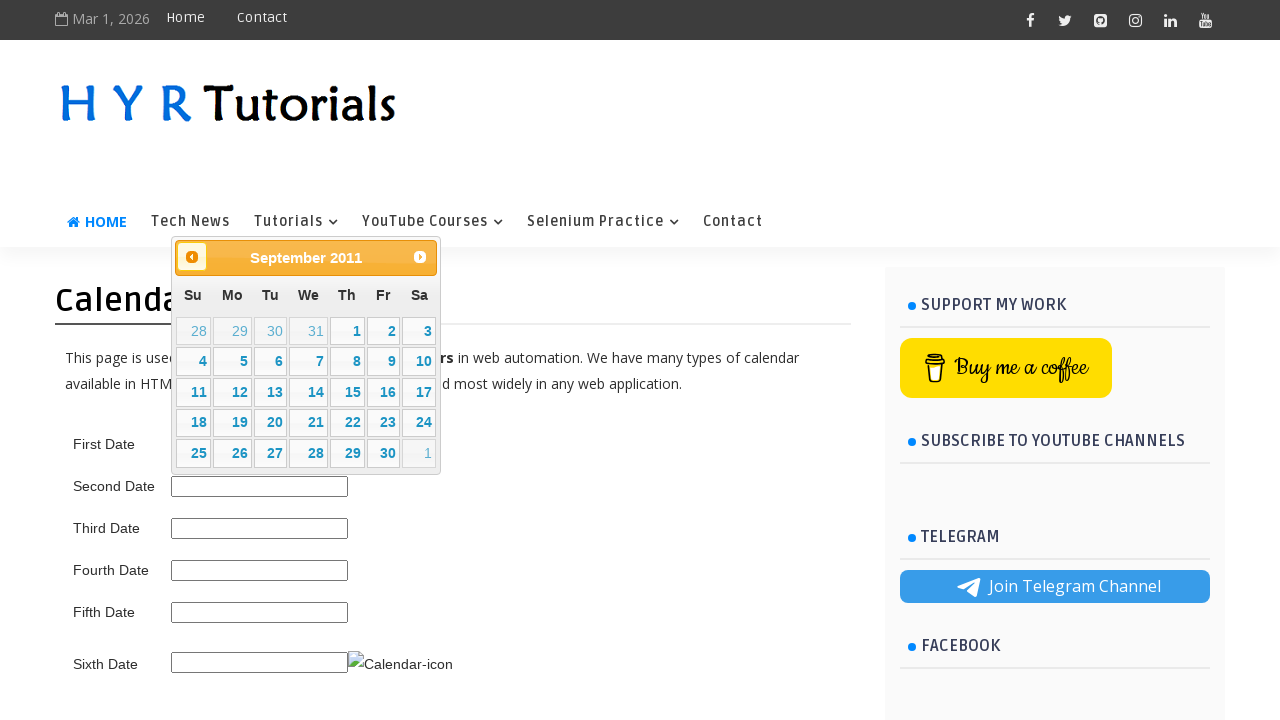

Clicked previous month button to navigate backwards (current: September 2011) at (192, 257) on span.ui-icon.ui-icon-circle-triangle-w
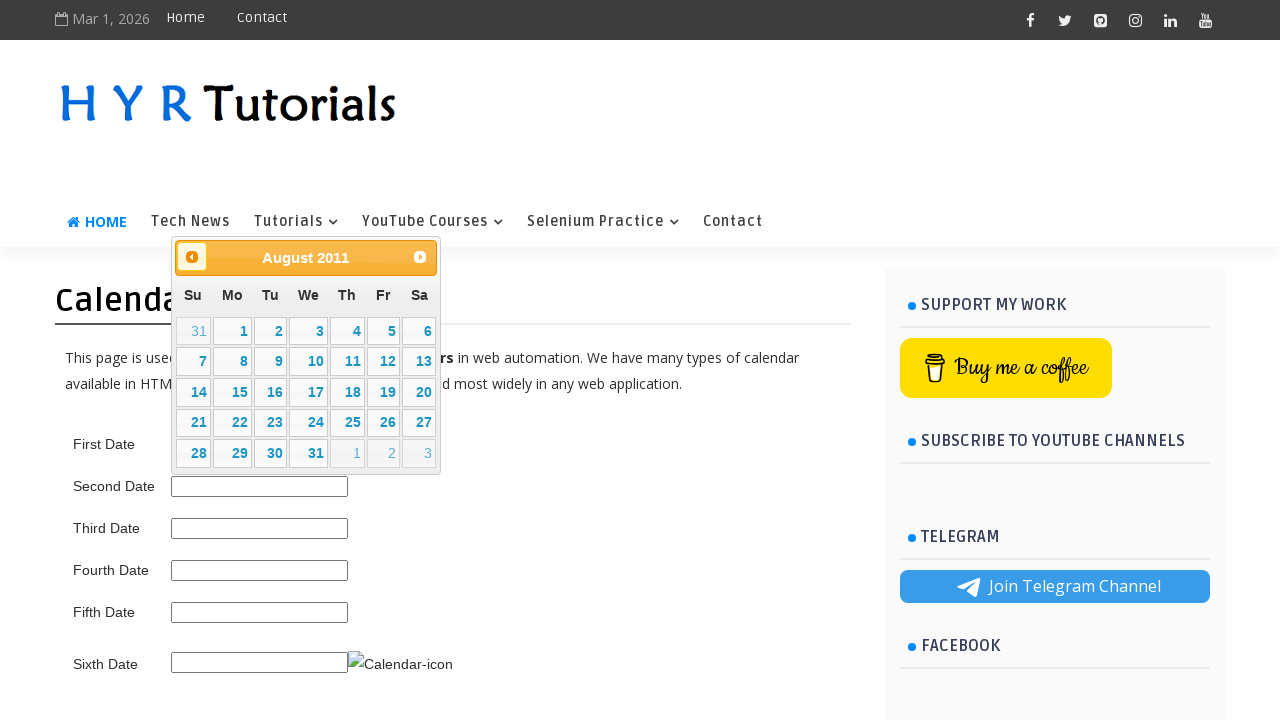

Clicked previous month button to navigate backwards (current: August 2011) at (192, 257) on span.ui-icon.ui-icon-circle-triangle-w
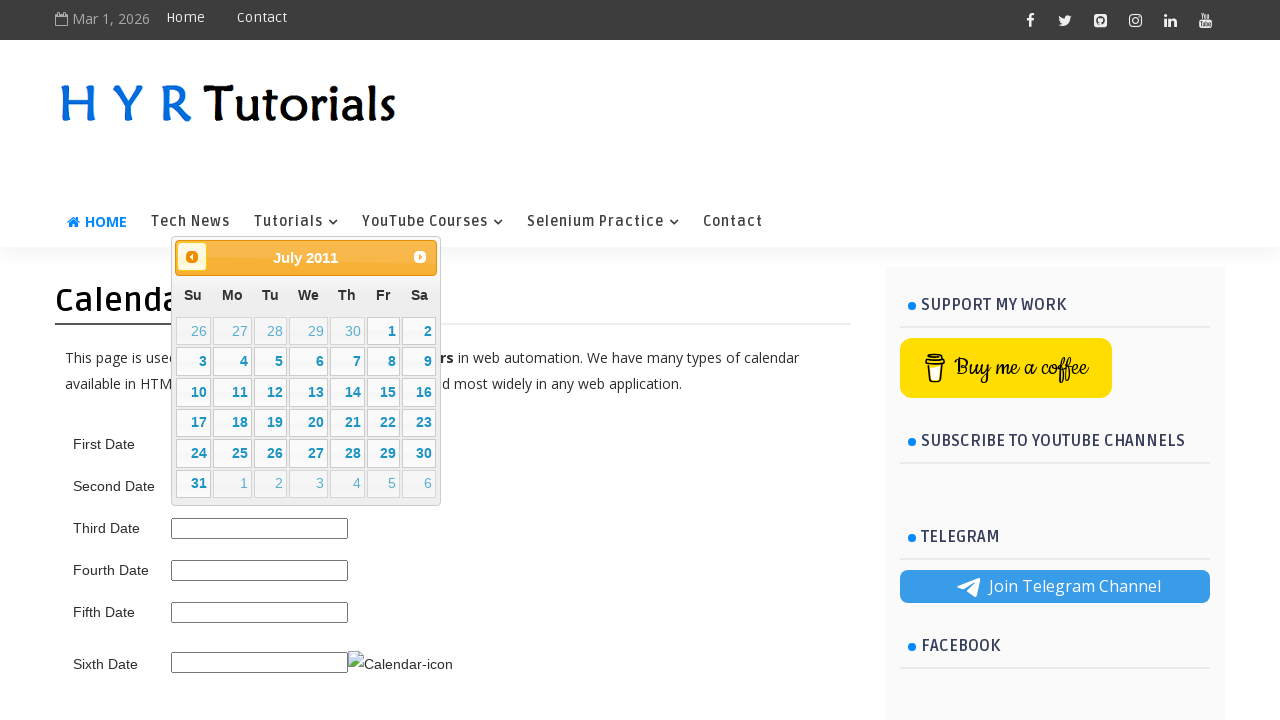

Clicked previous month button to navigate backwards (current: July 2011) at (192, 257) on span.ui-icon.ui-icon-circle-triangle-w
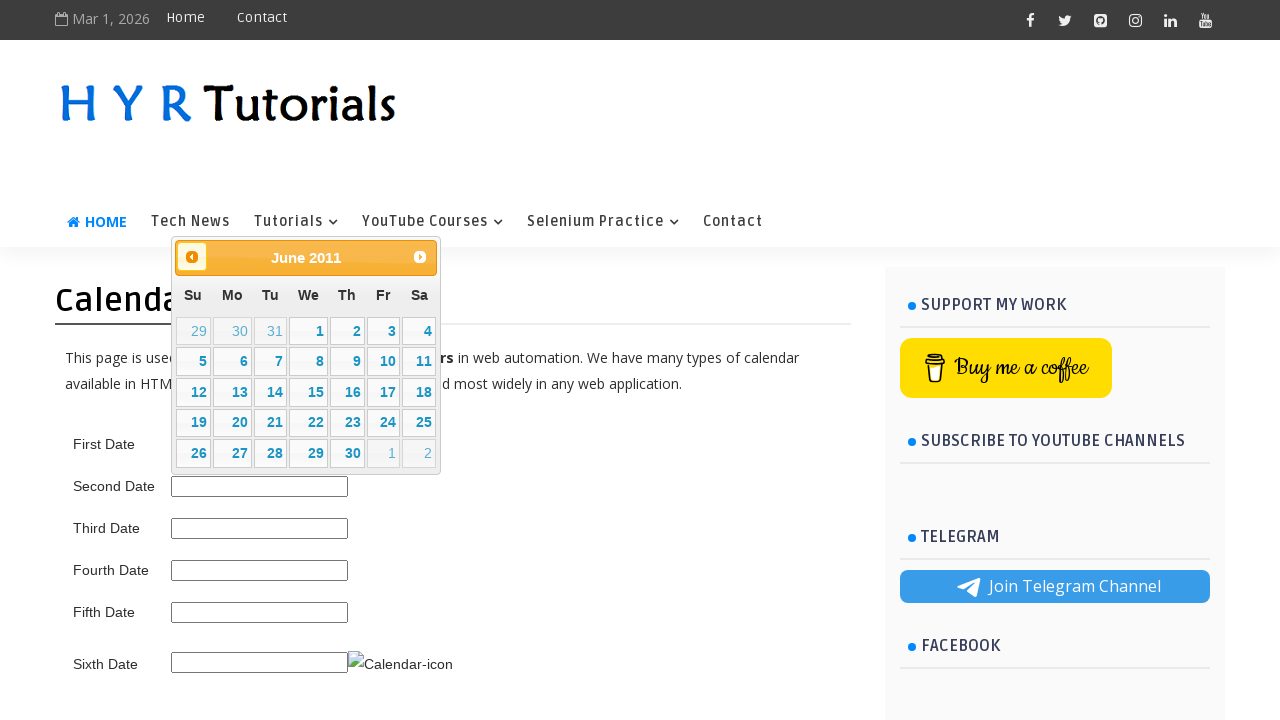

Clicked previous month button to navigate backwards (current: June 2011) at (192, 257) on span.ui-icon.ui-icon-circle-triangle-w
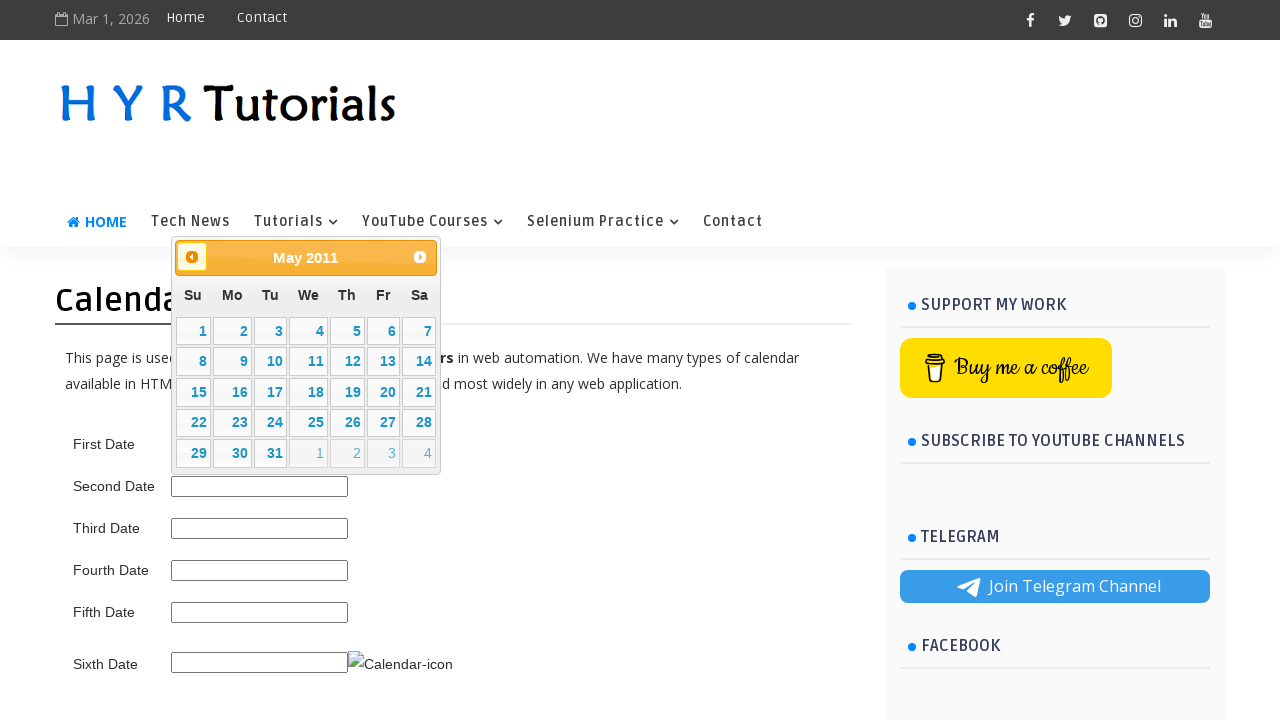

Clicked previous month button to navigate backwards (current: May 2011) at (192, 257) on span.ui-icon.ui-icon-circle-triangle-w
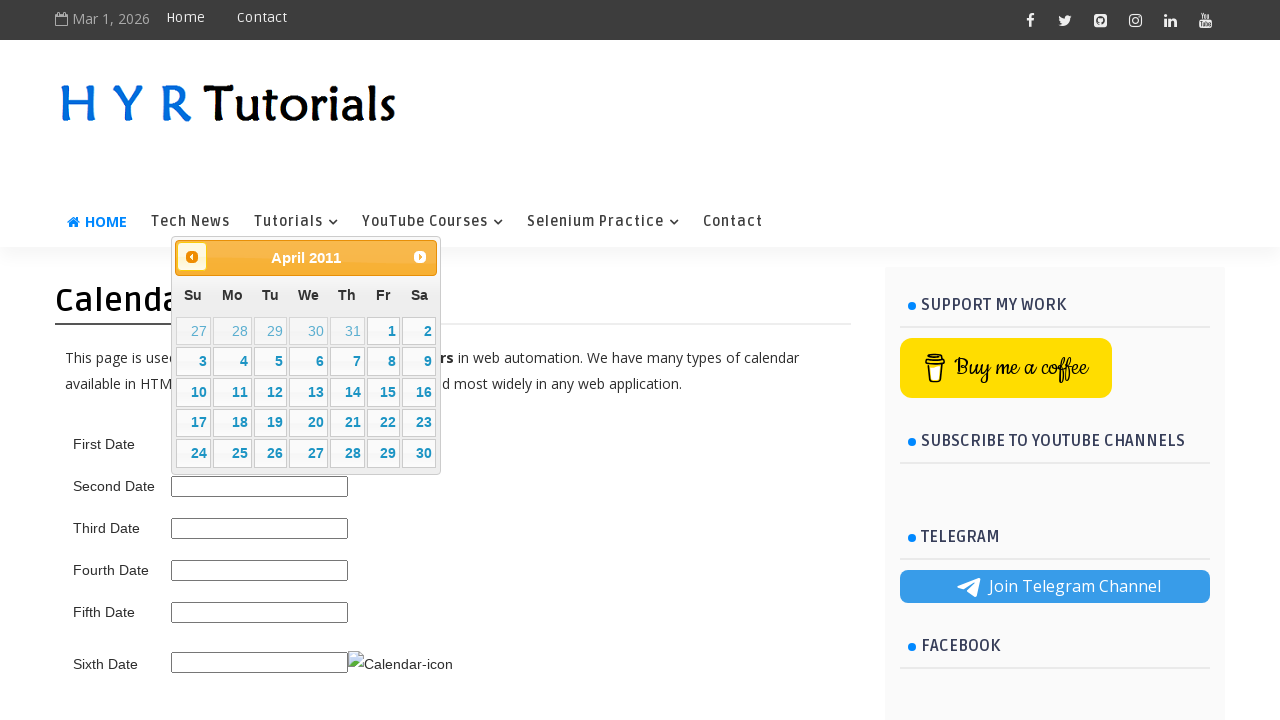

Clicked previous month button to navigate backwards (current: April 2011) at (192, 257) on span.ui-icon.ui-icon-circle-triangle-w
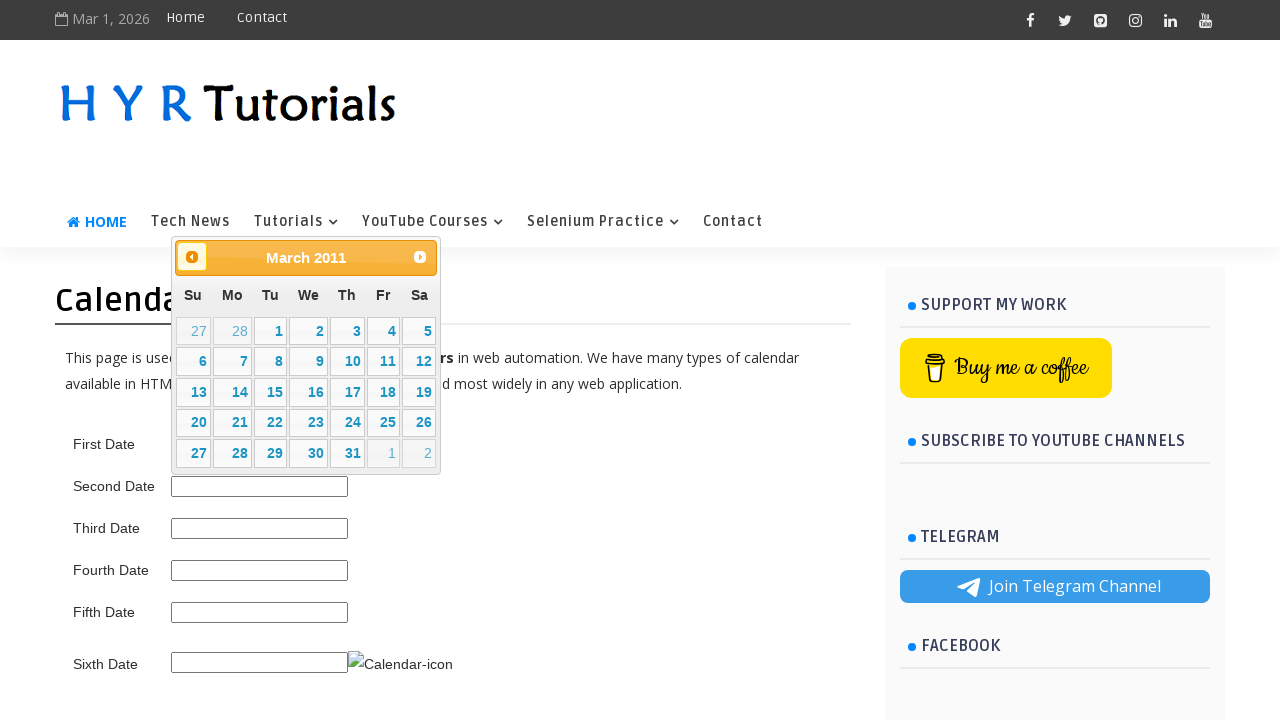

Clicked previous month button to navigate backwards (current: March 2011) at (192, 257) on span.ui-icon.ui-icon-circle-triangle-w
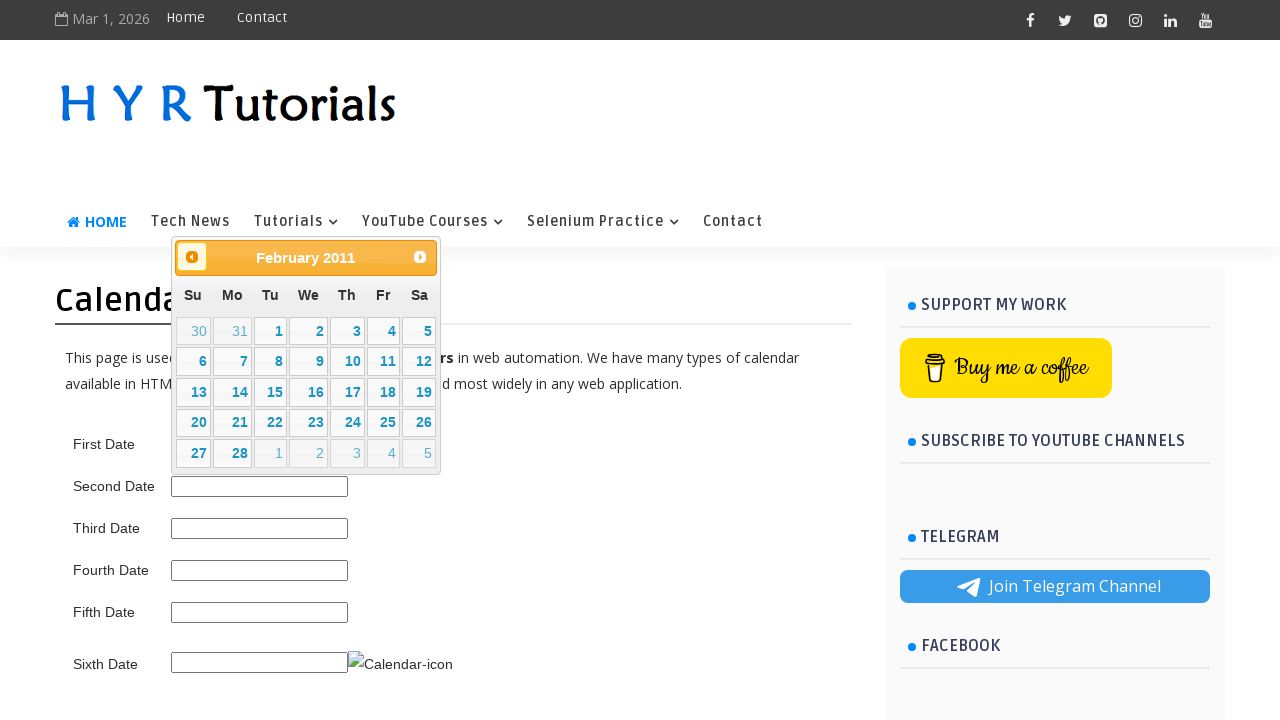

Clicked previous month button to navigate backwards (current: February 2011) at (192, 257) on span.ui-icon.ui-icon-circle-triangle-w
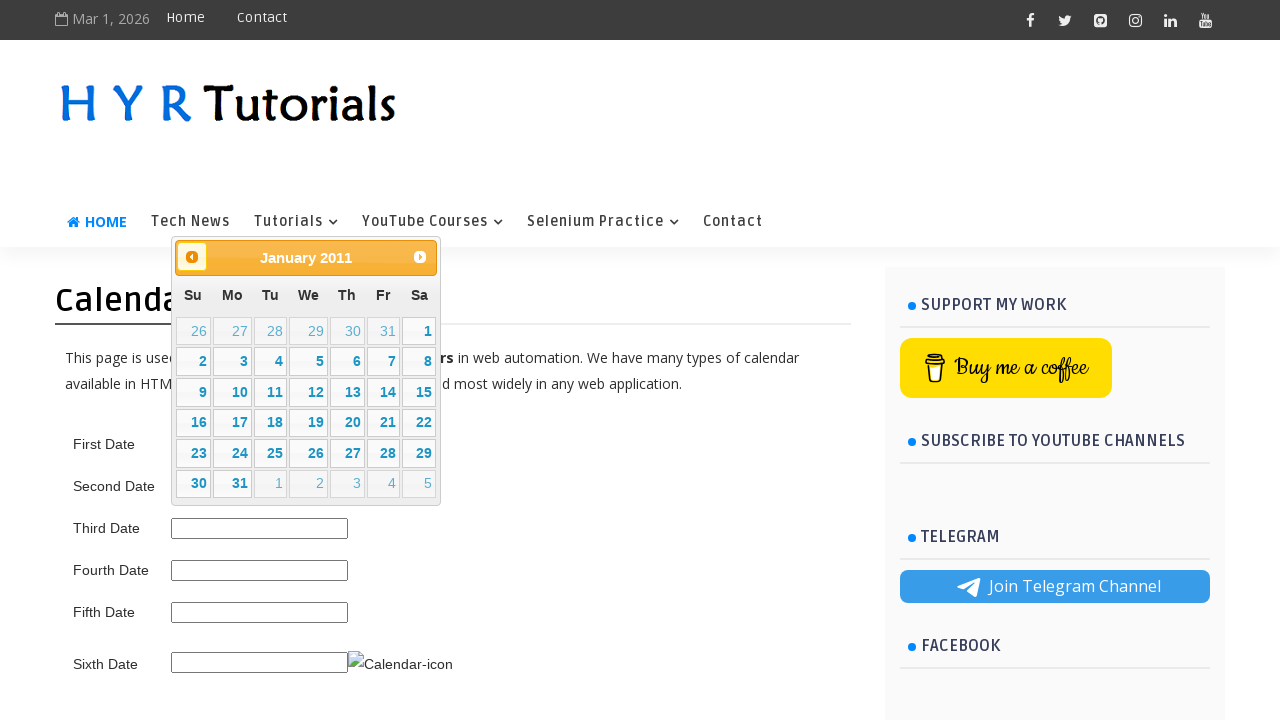

Clicked previous month button to navigate backwards (current: January 2011) at (192, 257) on span.ui-icon.ui-icon-circle-triangle-w
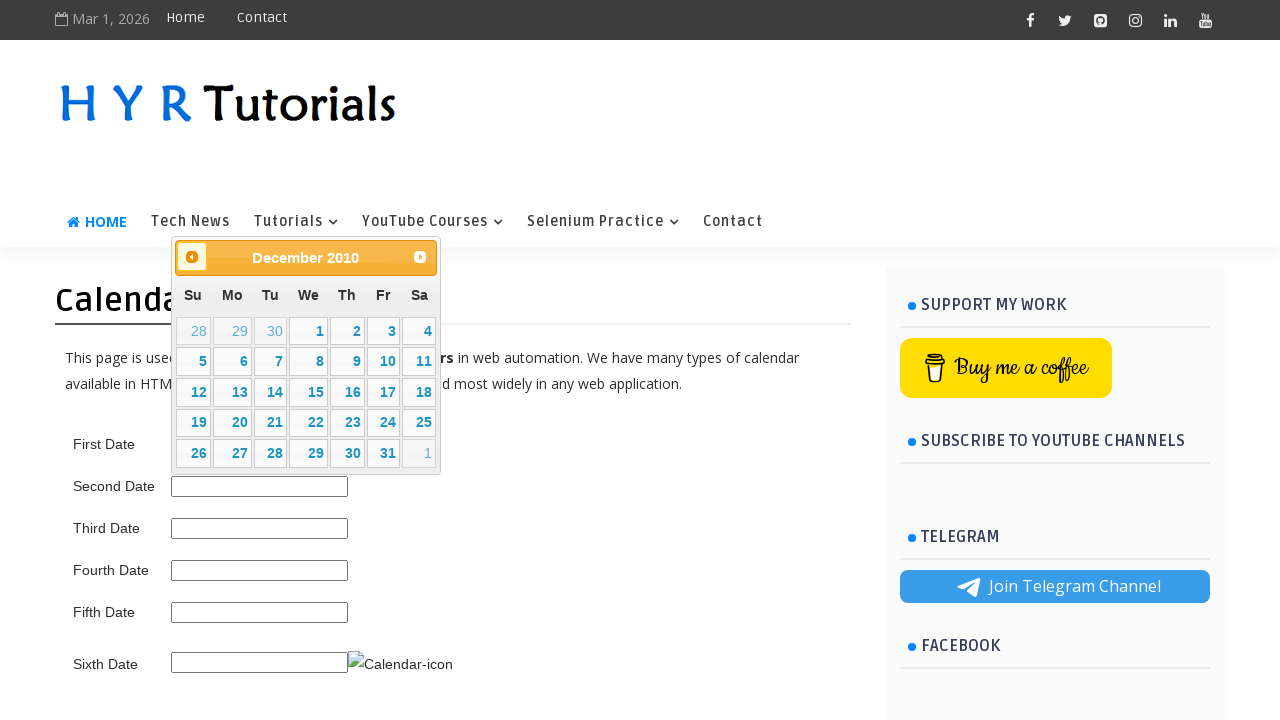

Clicked previous month button to navigate backwards (current: December 2010) at (192, 257) on span.ui-icon.ui-icon-circle-triangle-w
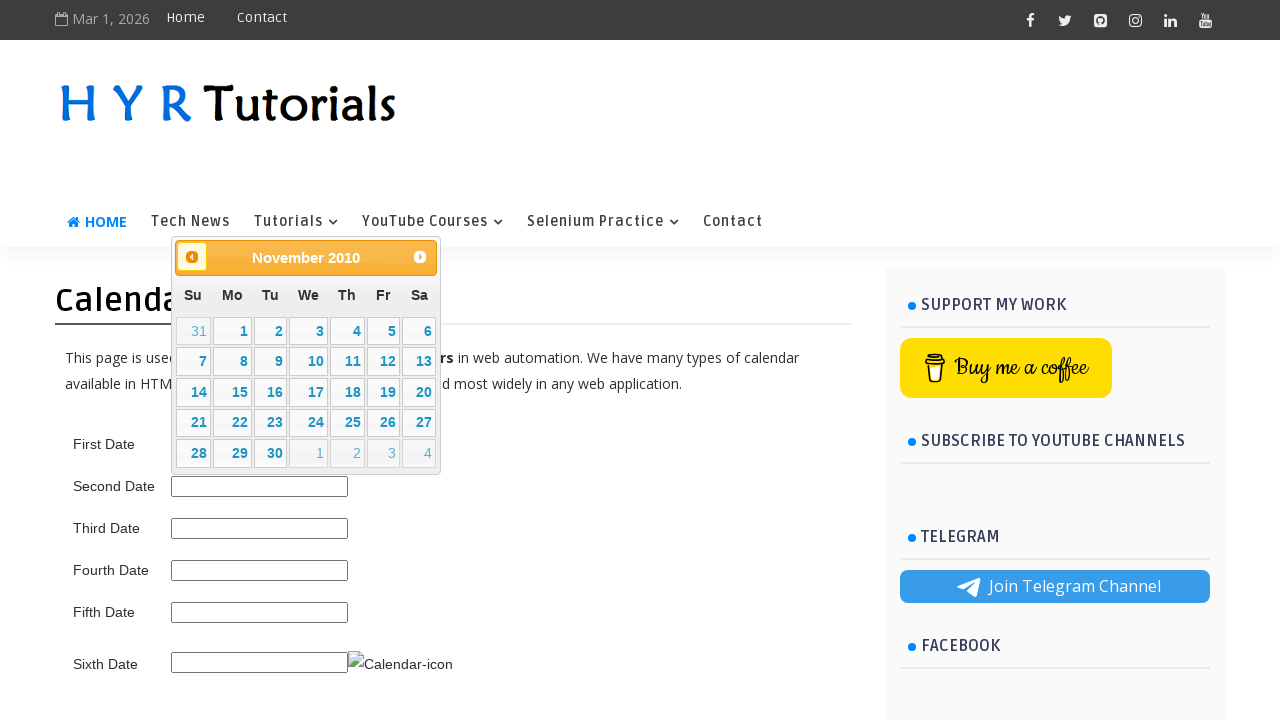

Clicked previous month button to navigate backwards (current: November 2010) at (192, 257) on span.ui-icon.ui-icon-circle-triangle-w
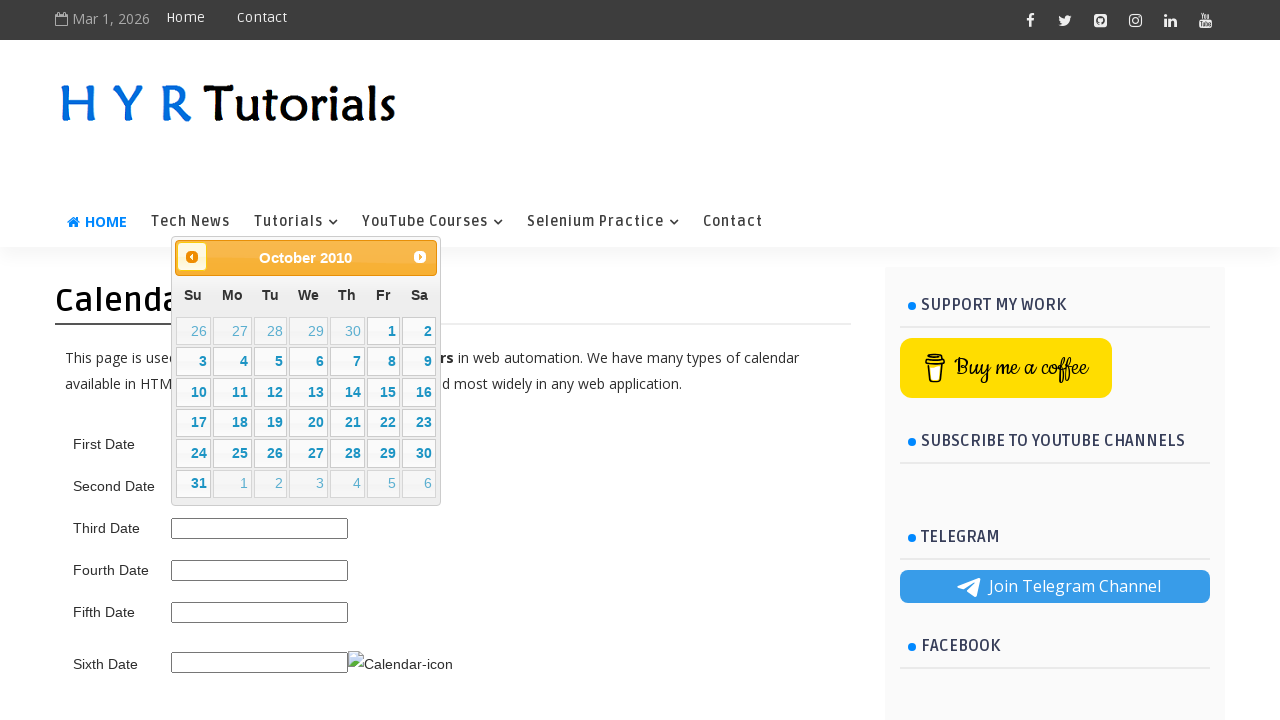

Clicked previous month button to navigate backwards (current: October 2010) at (192, 257) on span.ui-icon.ui-icon-circle-triangle-w
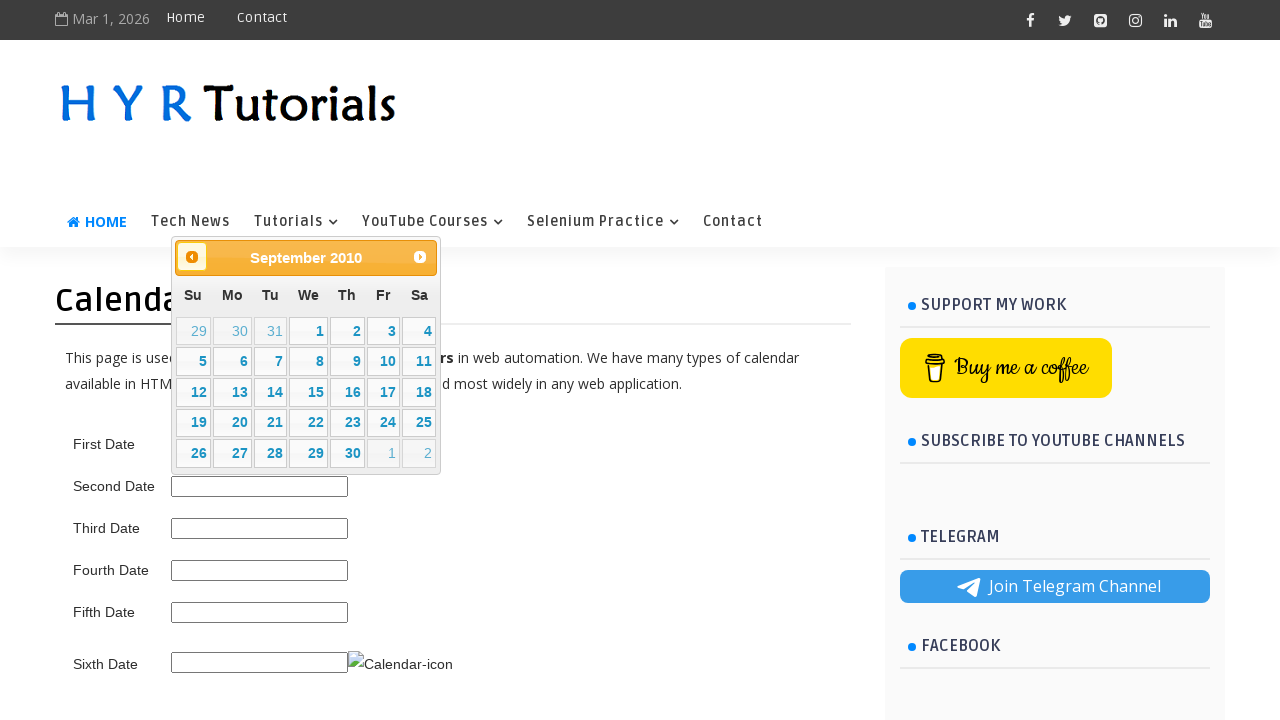

Clicked previous month button to navigate backwards (current: September 2010) at (192, 257) on span.ui-icon.ui-icon-circle-triangle-w
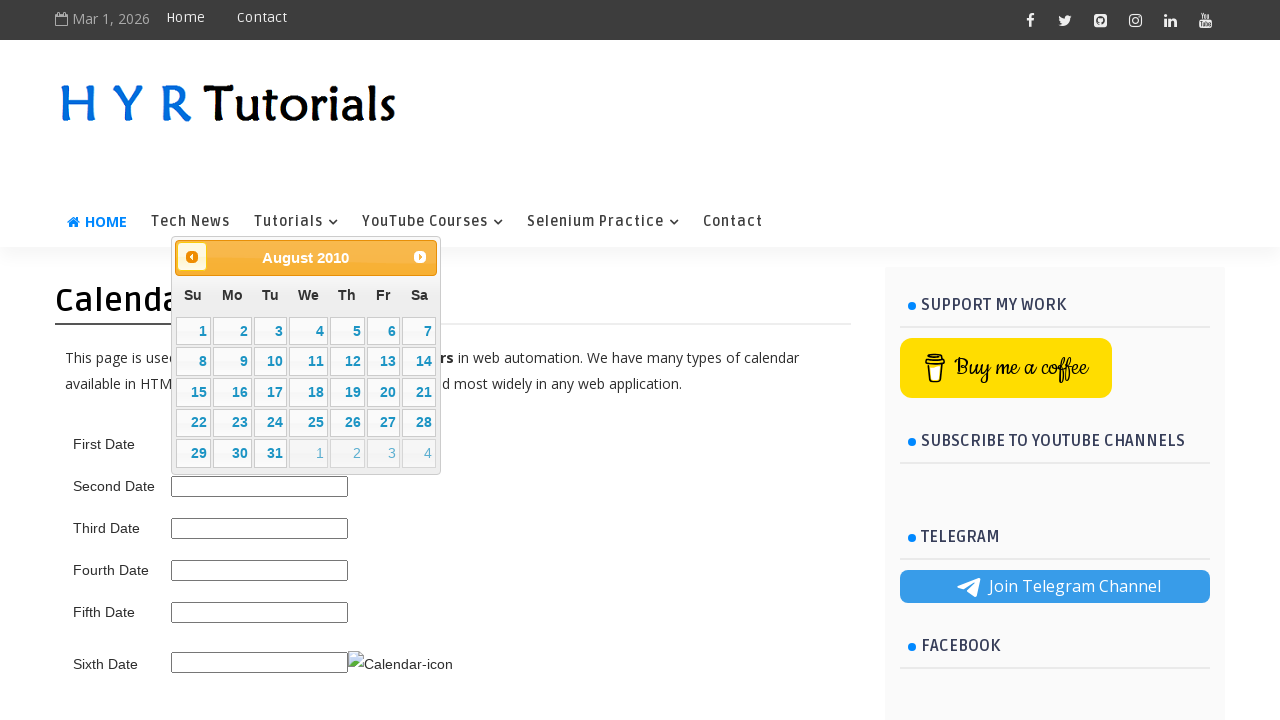

Clicked previous month button to navigate backwards (current: August 2010) at (192, 257) on span.ui-icon.ui-icon-circle-triangle-w
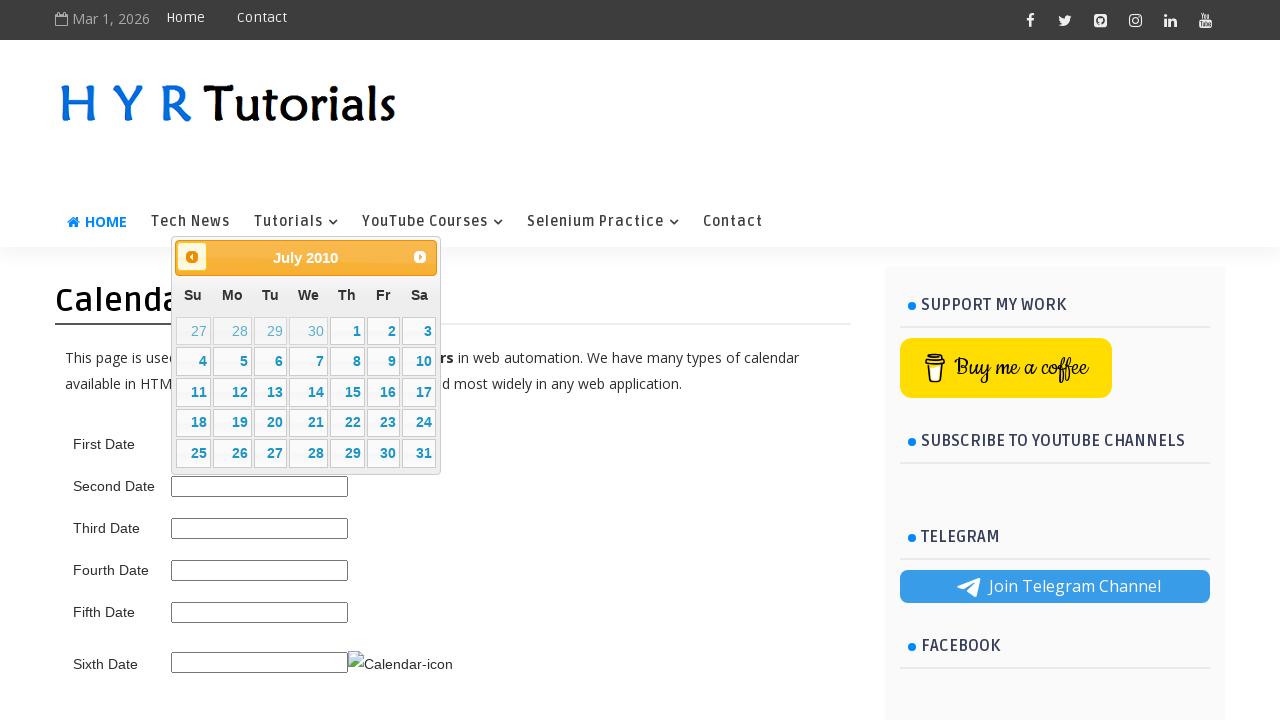

Clicked previous month button to navigate backwards (current: July 2010) at (192, 257) on span.ui-icon.ui-icon-circle-triangle-w
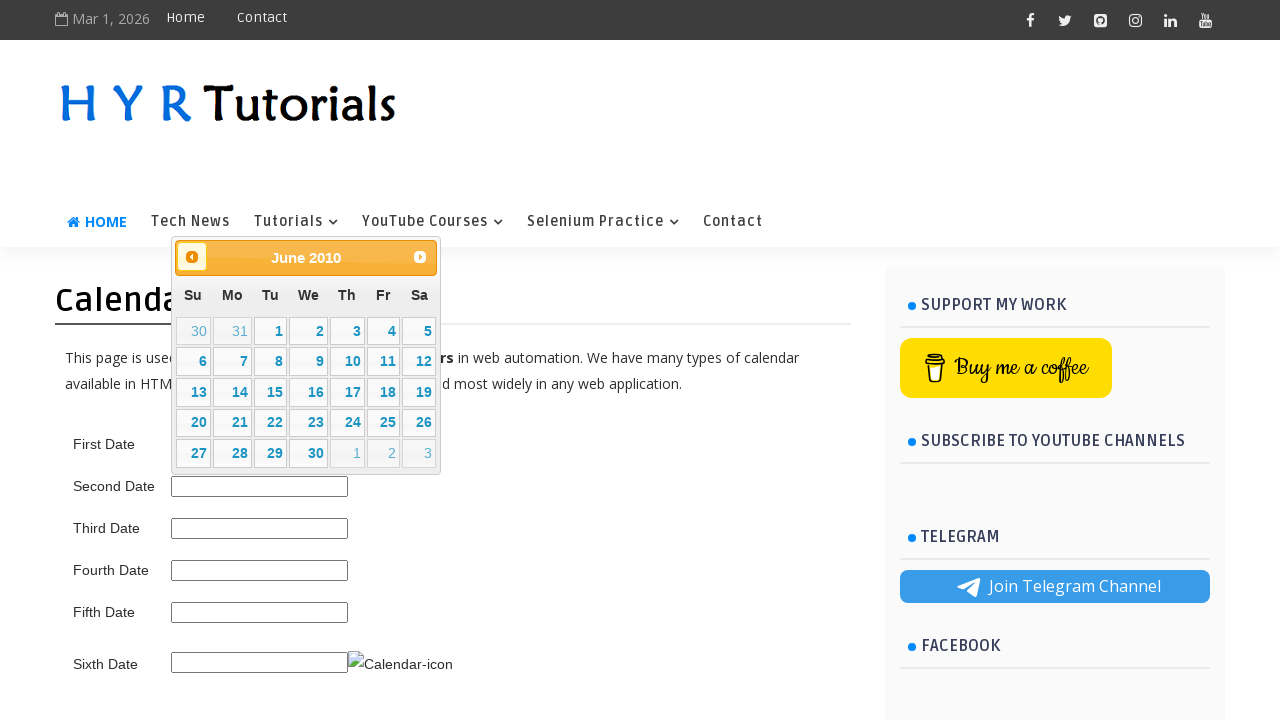

Clicked previous month button to navigate backwards (current: June 2010) at (192, 257) on span.ui-icon.ui-icon-circle-triangle-w
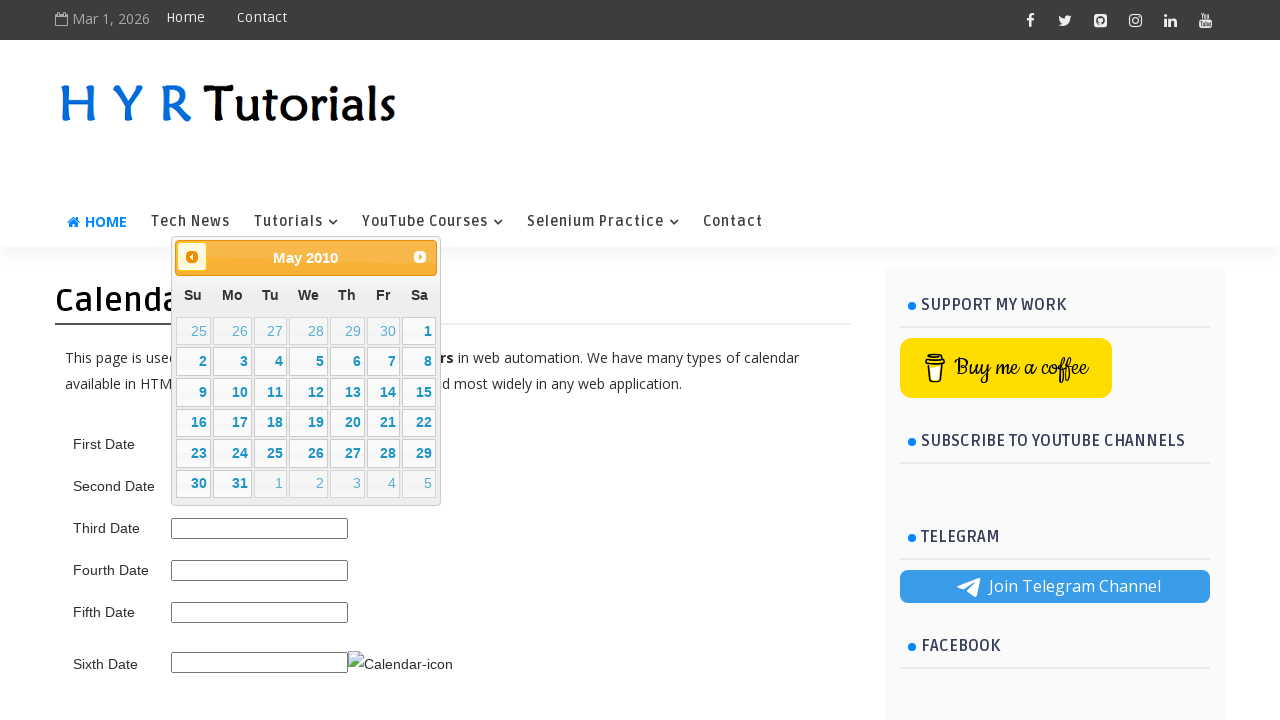

Clicked previous month button to navigate backwards (current: May 2010) at (192, 257) on span.ui-icon.ui-icon-circle-triangle-w
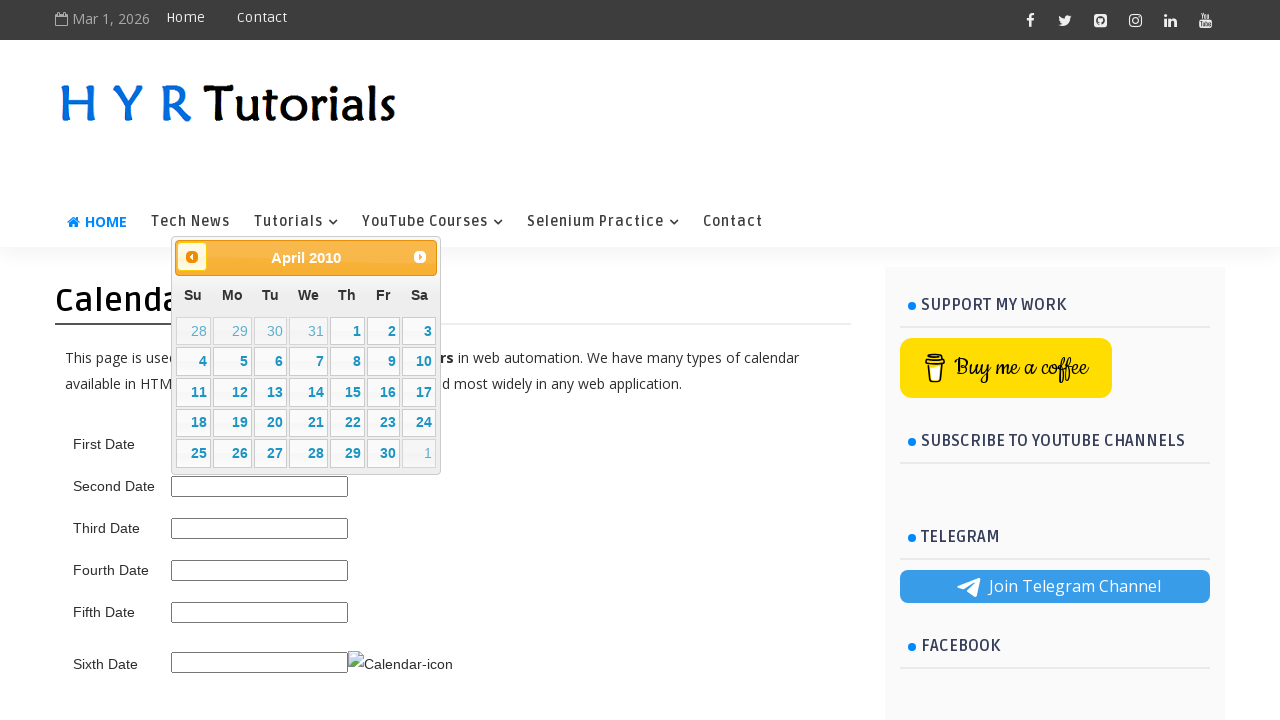

Clicked previous month button to navigate backwards (current: April 2010) at (192, 257) on span.ui-icon.ui-icon-circle-triangle-w
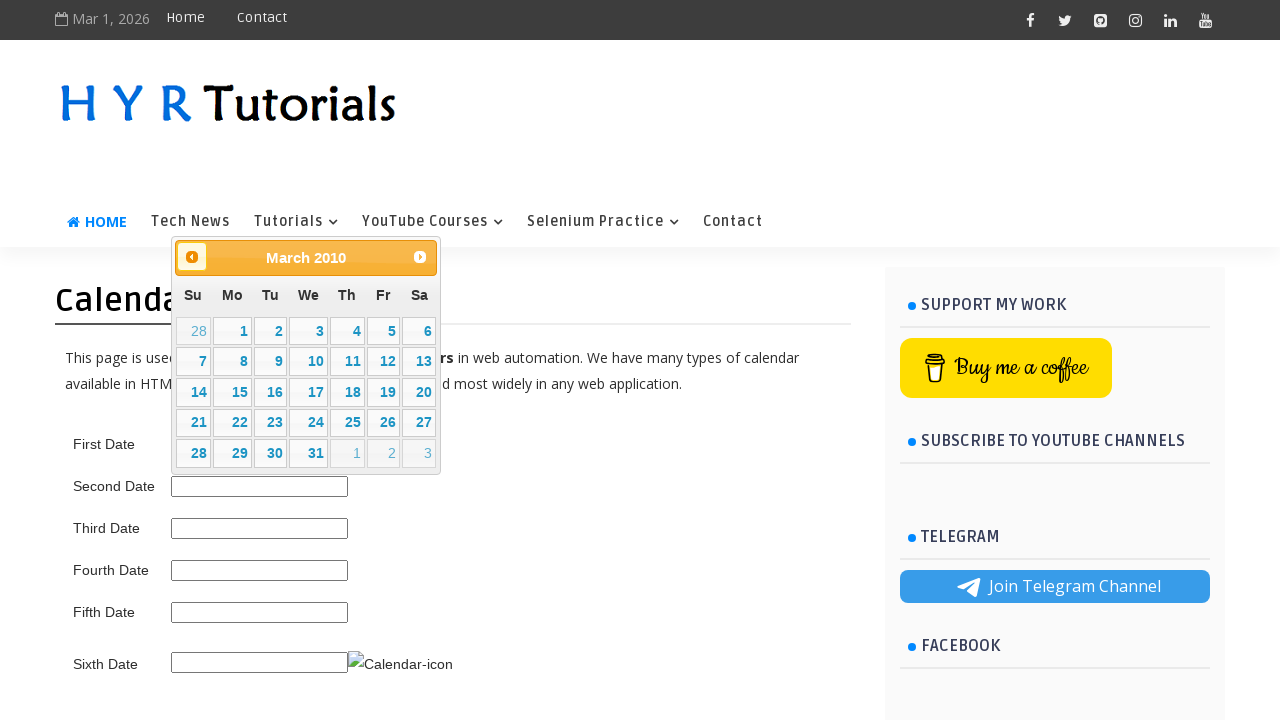

Clicked previous month button to navigate backwards (current: March 2010) at (192, 257) on span.ui-icon.ui-icon-circle-triangle-w
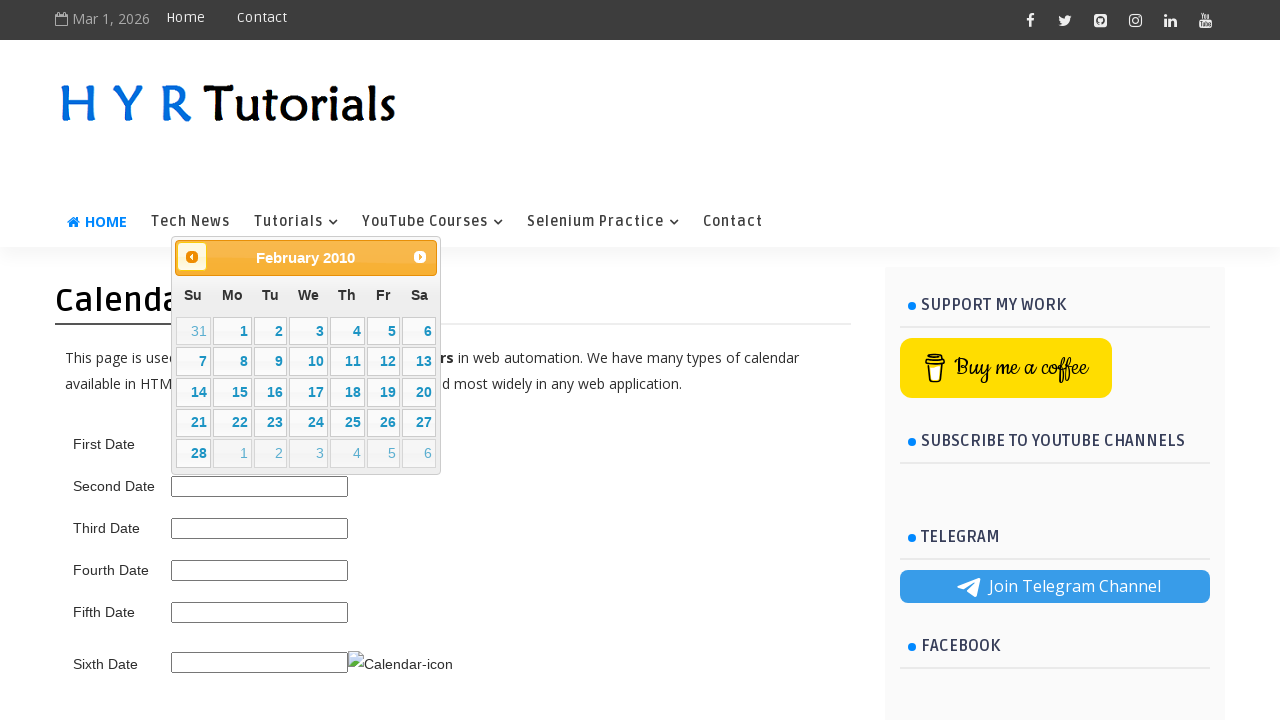

Clicked previous month button to navigate backwards (current: February 2010) at (192, 257) on span.ui-icon.ui-icon-circle-triangle-w
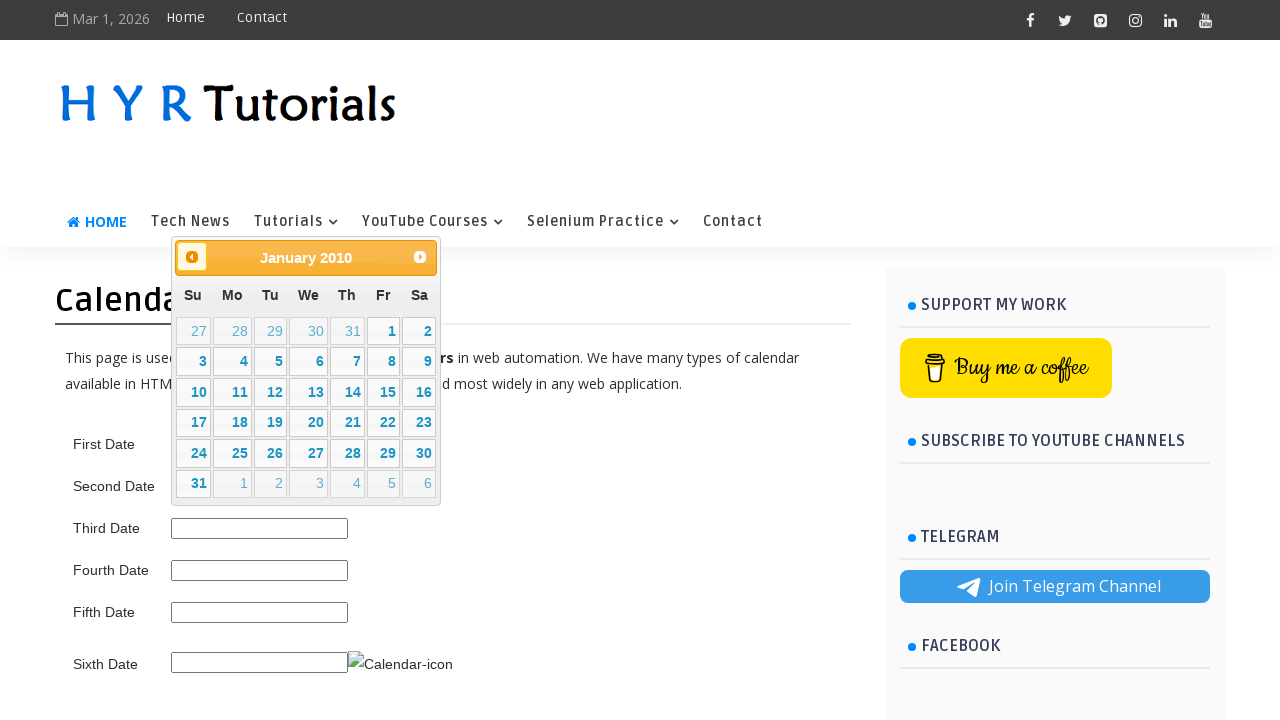

Clicked previous month button to navigate backwards (current: January 2010) at (192, 257) on span.ui-icon.ui-icon-circle-triangle-w
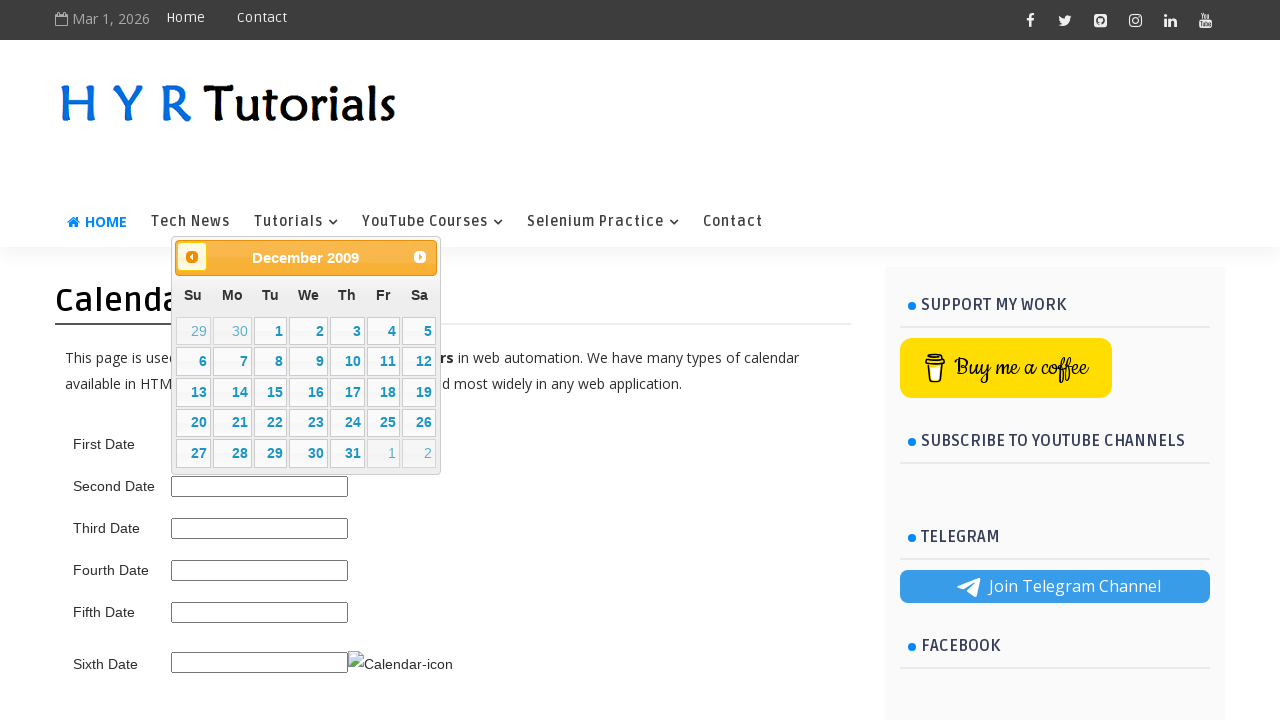

Clicked previous month button to navigate backwards (current: December 2009) at (192, 257) on span.ui-icon.ui-icon-circle-triangle-w
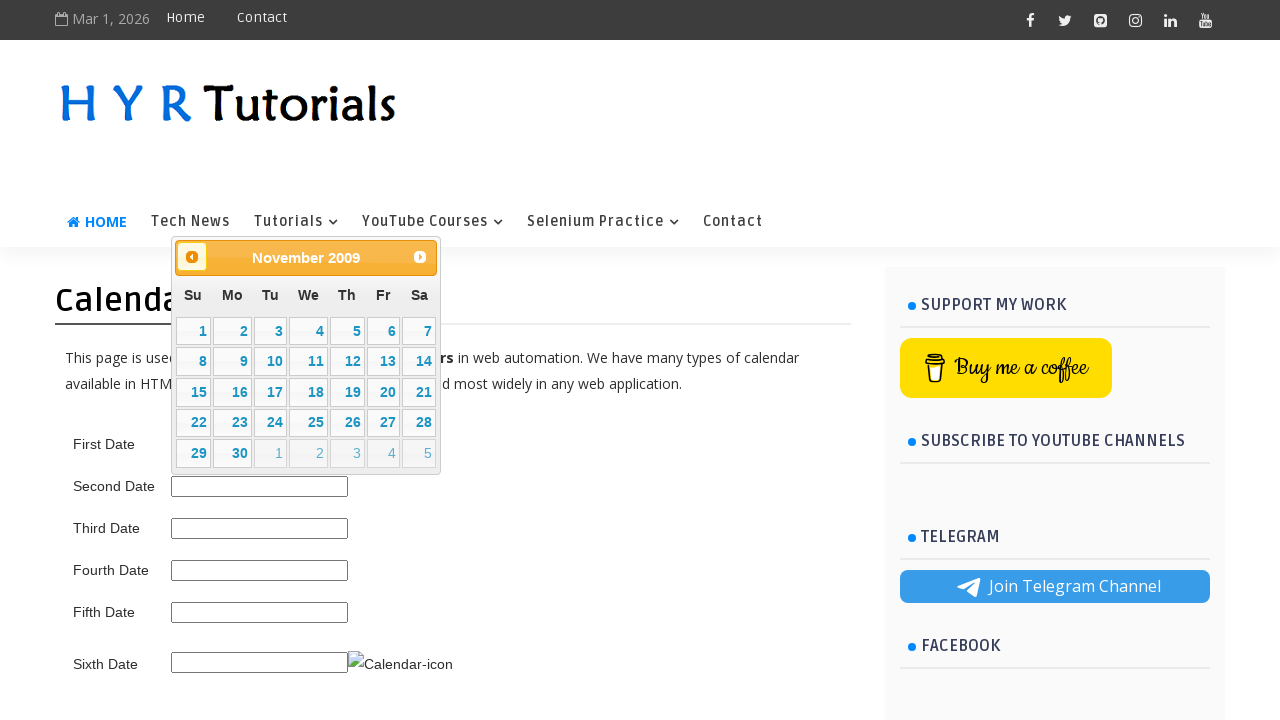

Clicked previous month button to navigate backwards (current: November 2009) at (192, 257) on span.ui-icon.ui-icon-circle-triangle-w
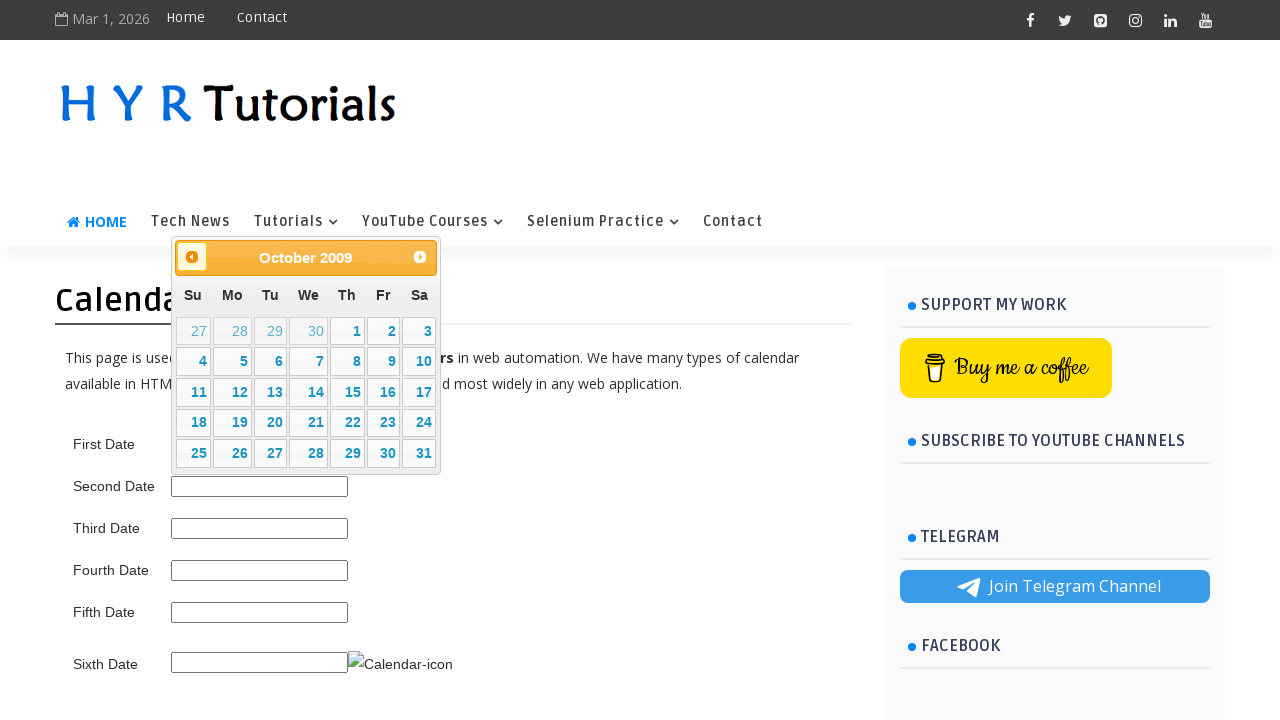

Clicked previous month button to navigate backwards (current: October 2009) at (192, 257) on span.ui-icon.ui-icon-circle-triangle-w
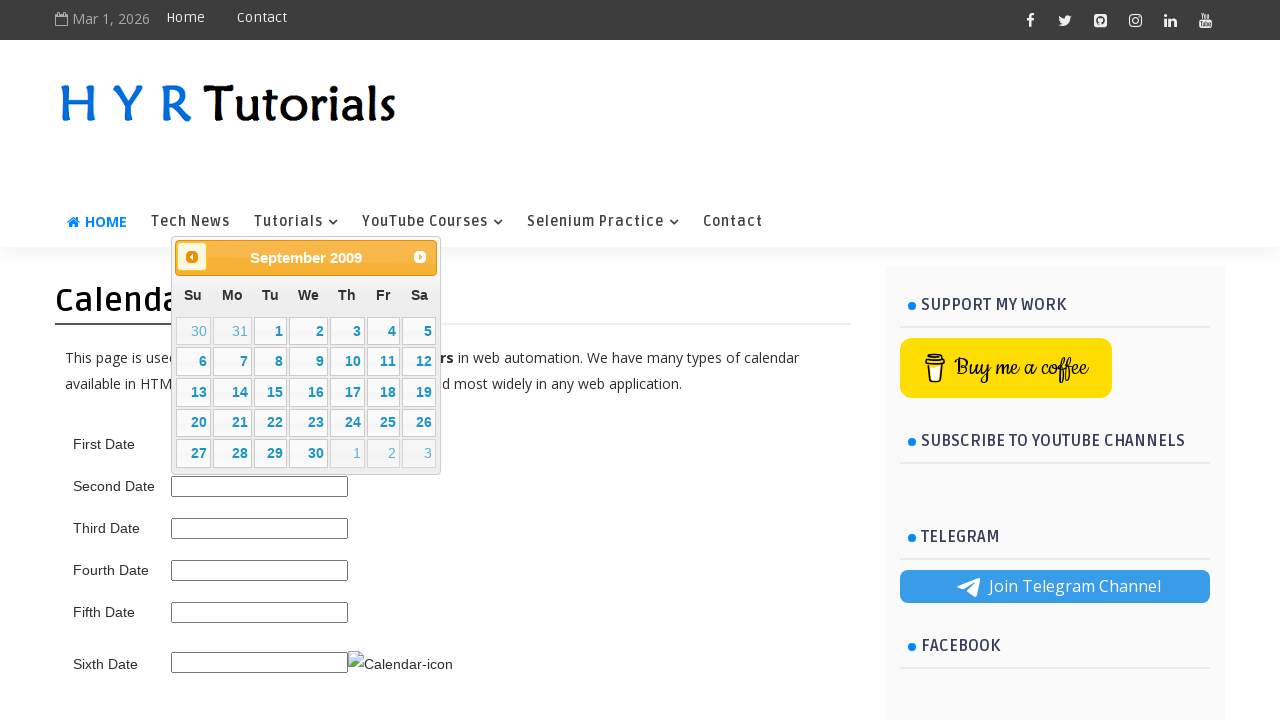

Clicked previous month button to navigate backwards (current: September 2009) at (192, 257) on span.ui-icon.ui-icon-circle-triangle-w
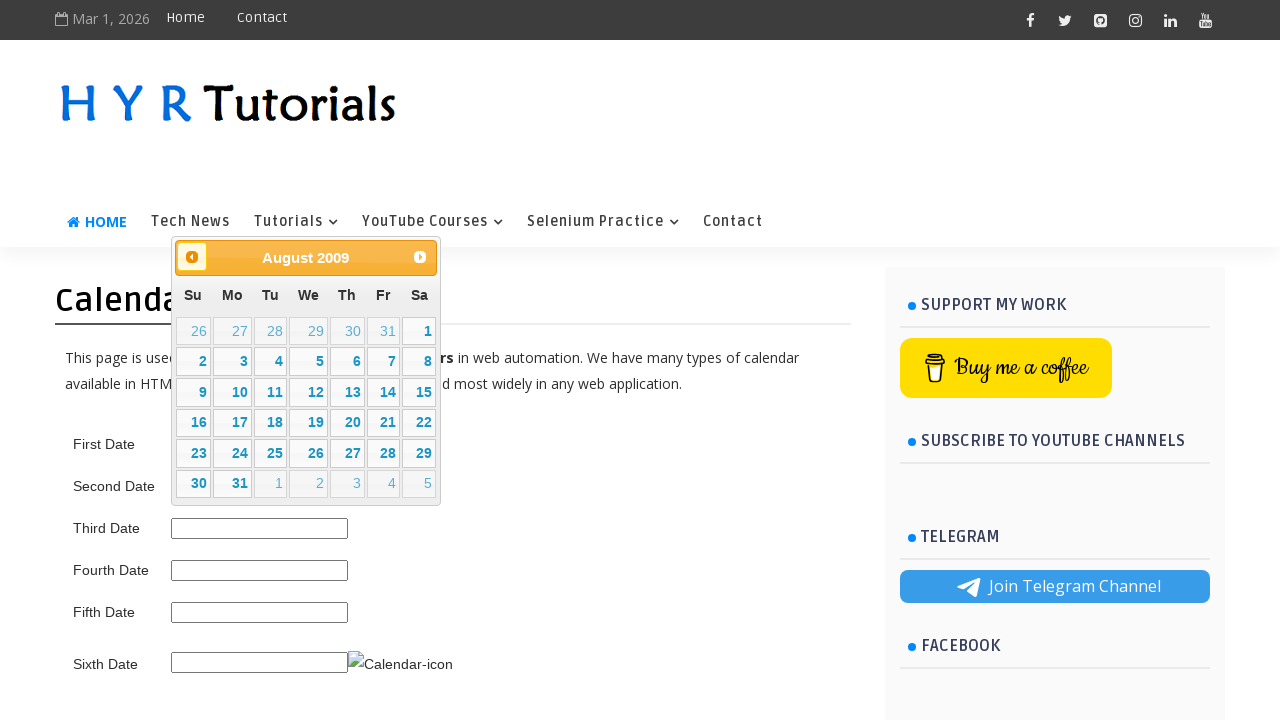

Clicked previous month button to navigate backwards (current: August 2009) at (192, 257) on span.ui-icon.ui-icon-circle-triangle-w
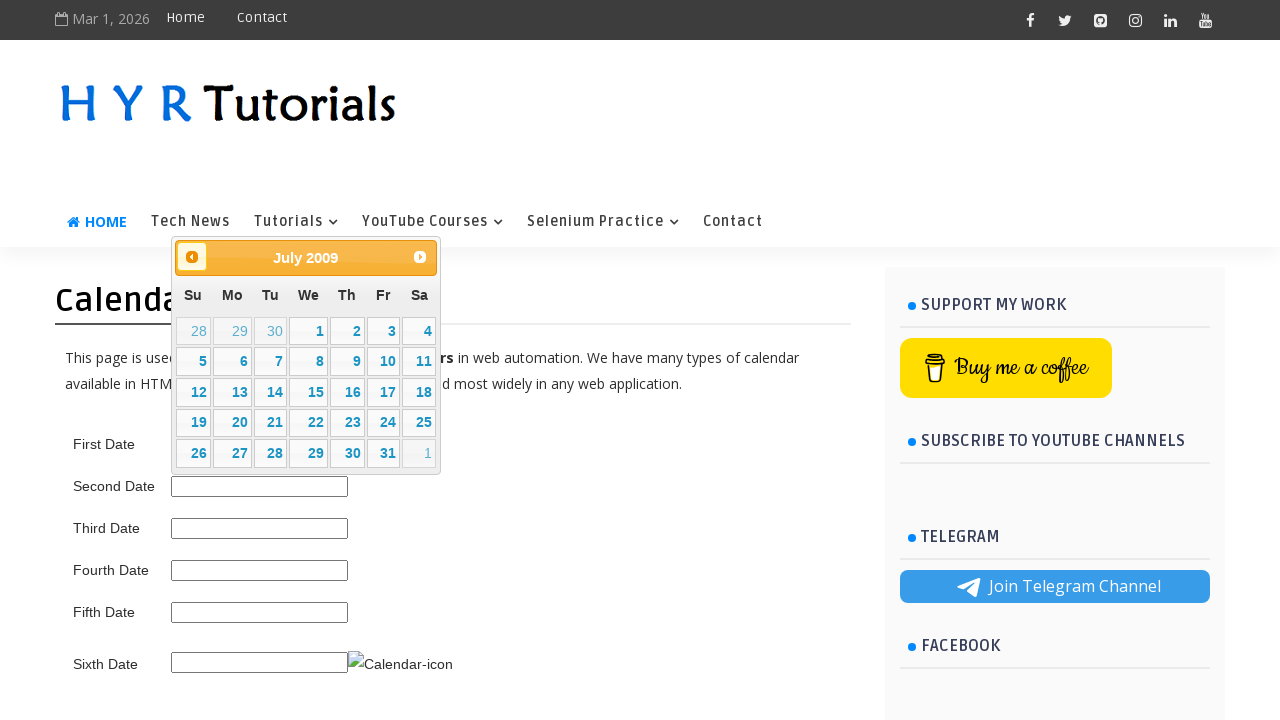

Clicked previous month button to navigate backwards (current: July 2009) at (192, 257) on span.ui-icon.ui-icon-circle-triangle-w
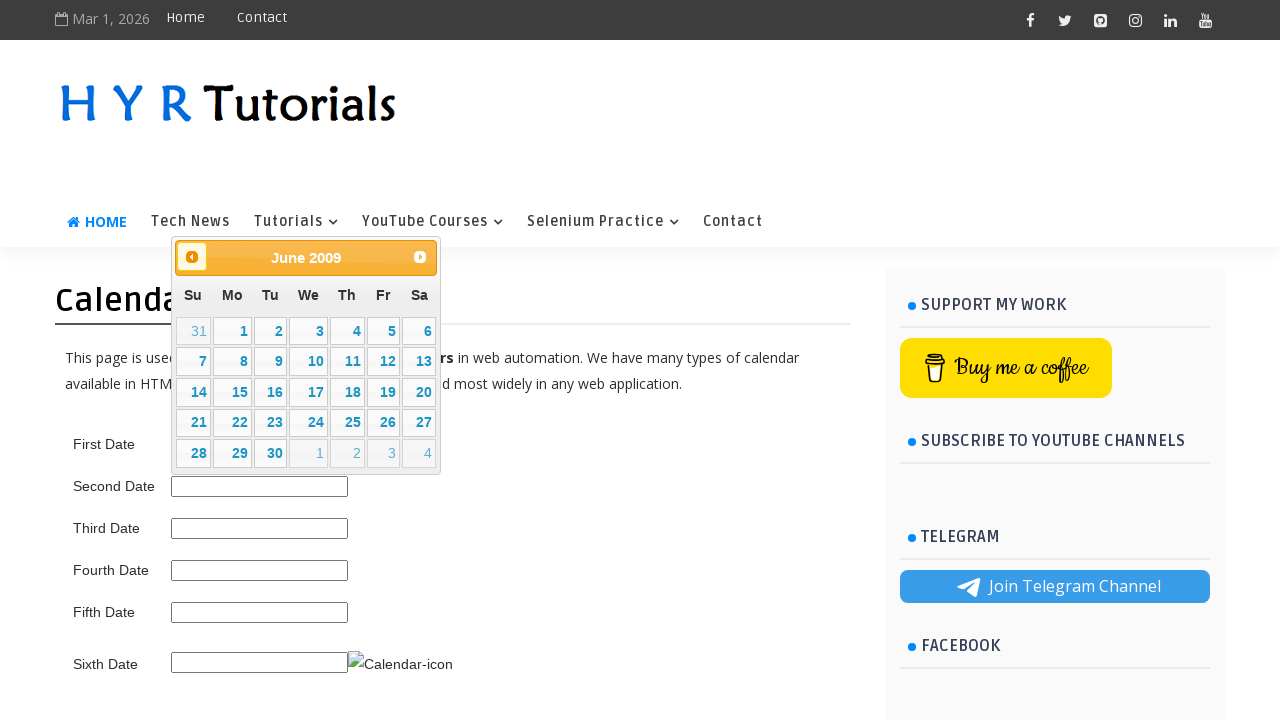

Clicked previous month button to navigate backwards (current: June 2009) at (192, 257) on span.ui-icon.ui-icon-circle-triangle-w
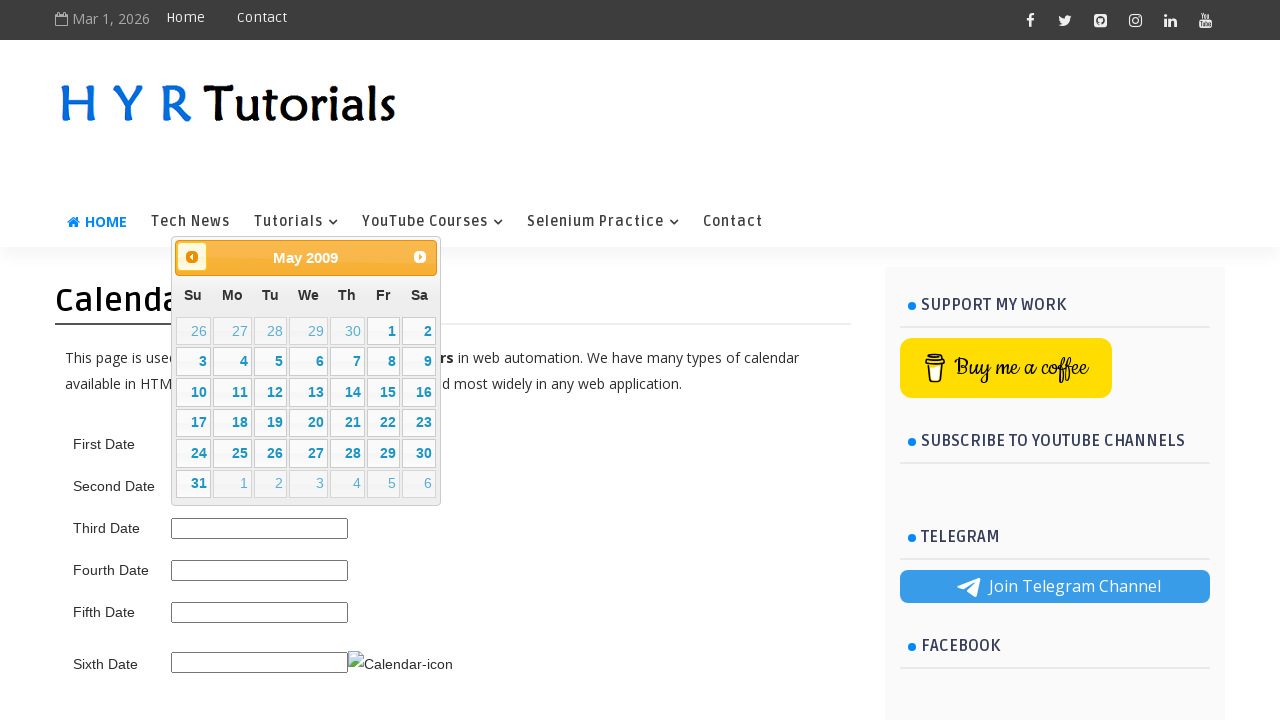

Clicked previous month button to navigate backwards (current: May 2009) at (192, 257) on span.ui-icon.ui-icon-circle-triangle-w
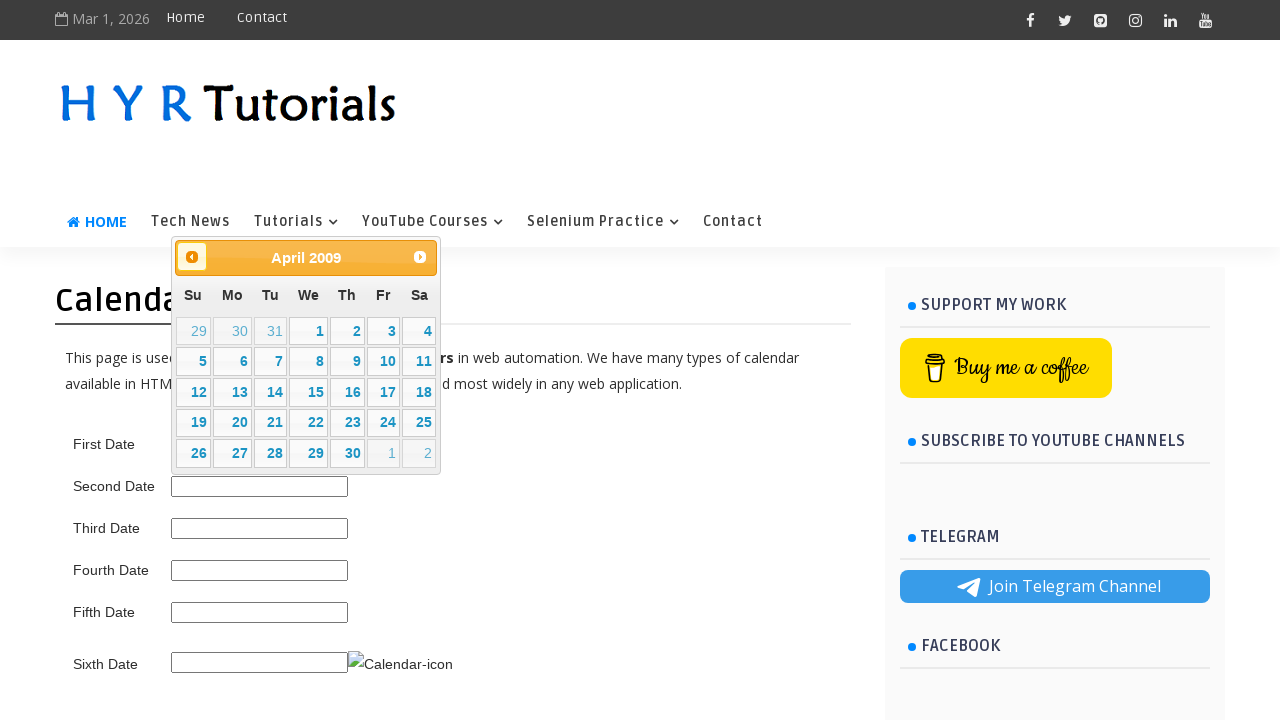

Clicked previous month button to navigate backwards (current: April 2009) at (192, 257) on span.ui-icon.ui-icon-circle-triangle-w
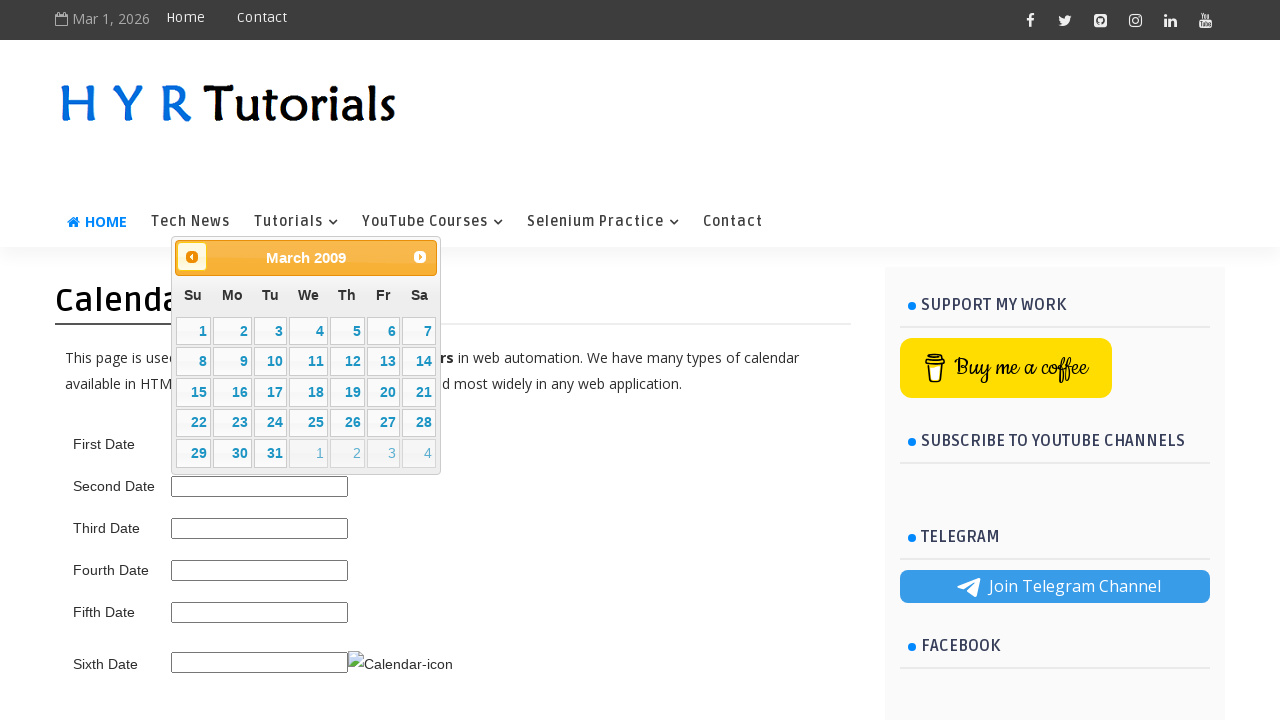

Clicked previous month button to navigate backwards (current: March 2009) at (192, 257) on span.ui-icon.ui-icon-circle-triangle-w
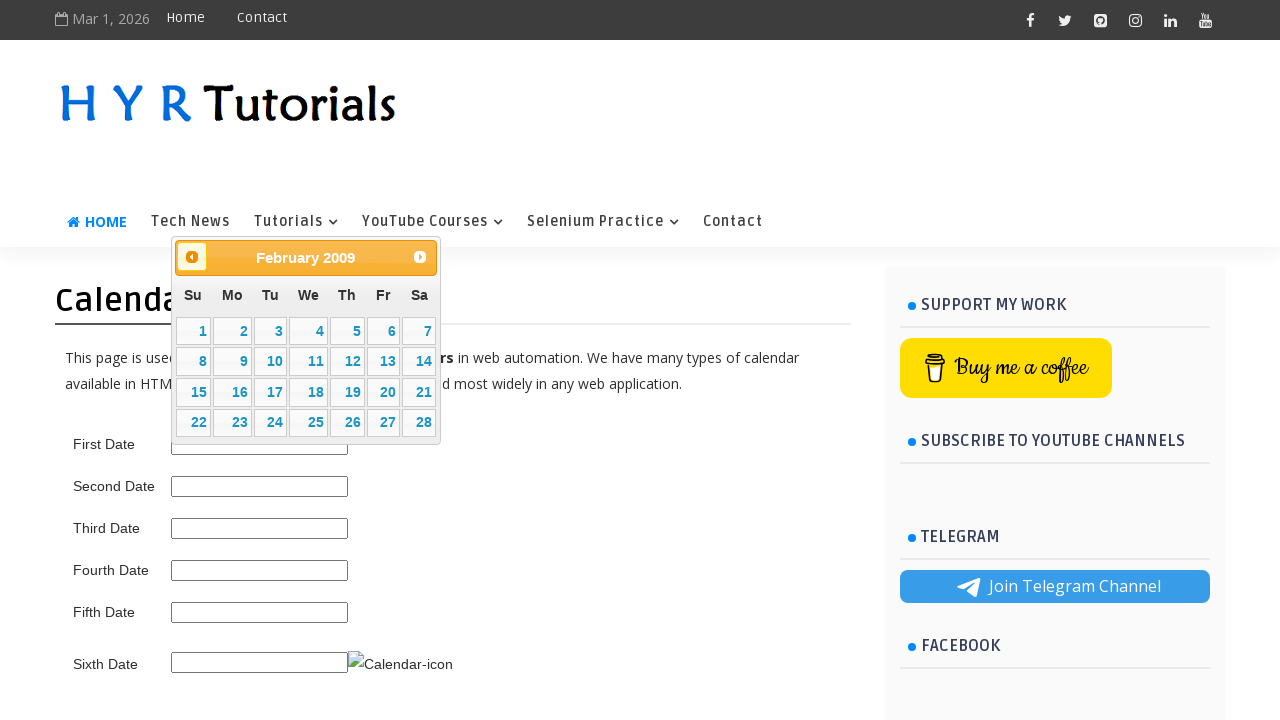

Clicked previous month button to navigate backwards (current: February 2009) at (192, 257) on span.ui-icon.ui-icon-circle-triangle-w
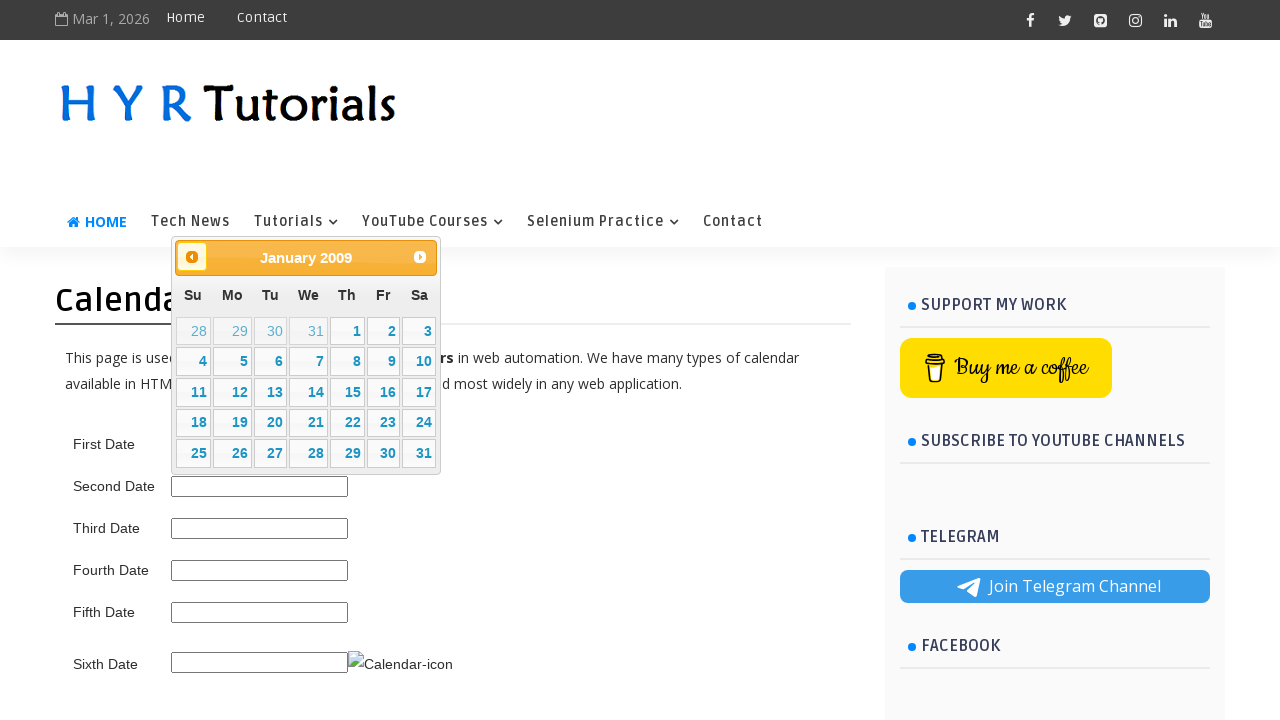

Clicked previous month button to navigate backwards (current: January 2009) at (192, 257) on span.ui-icon.ui-icon-circle-triangle-w
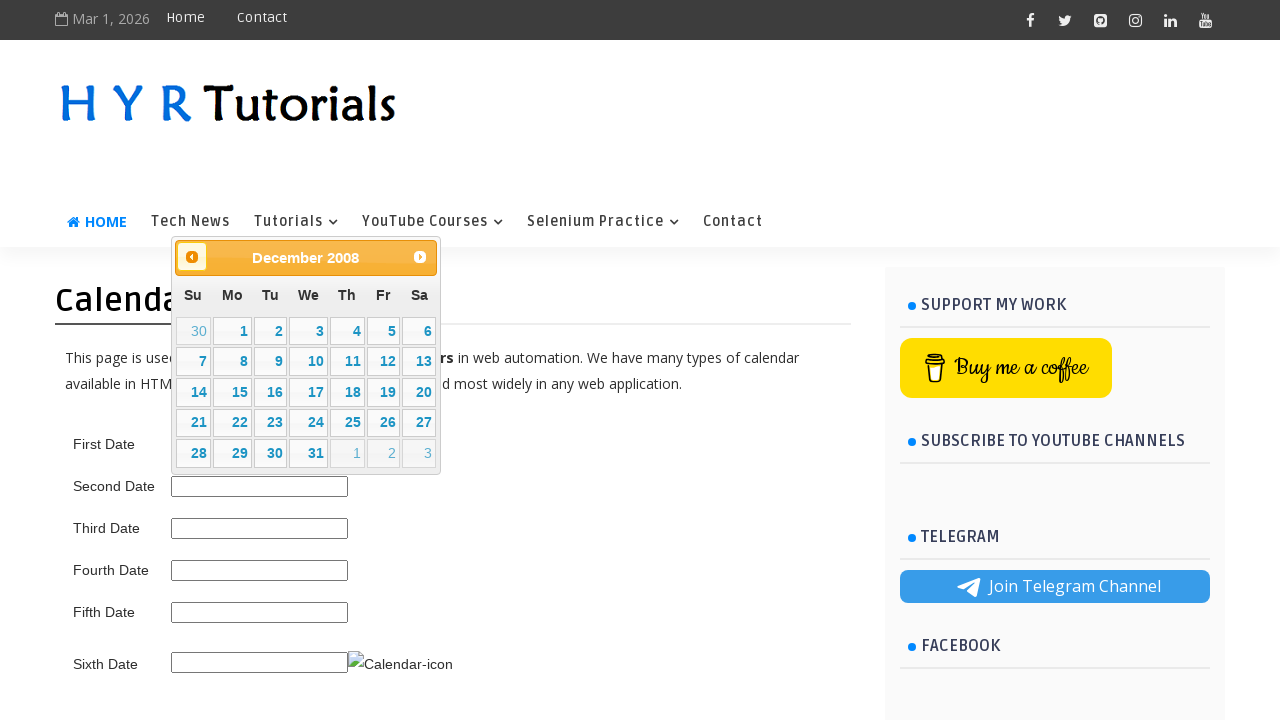

Clicked previous month button to navigate backwards (current: December 2008) at (192, 257) on span.ui-icon.ui-icon-circle-triangle-w
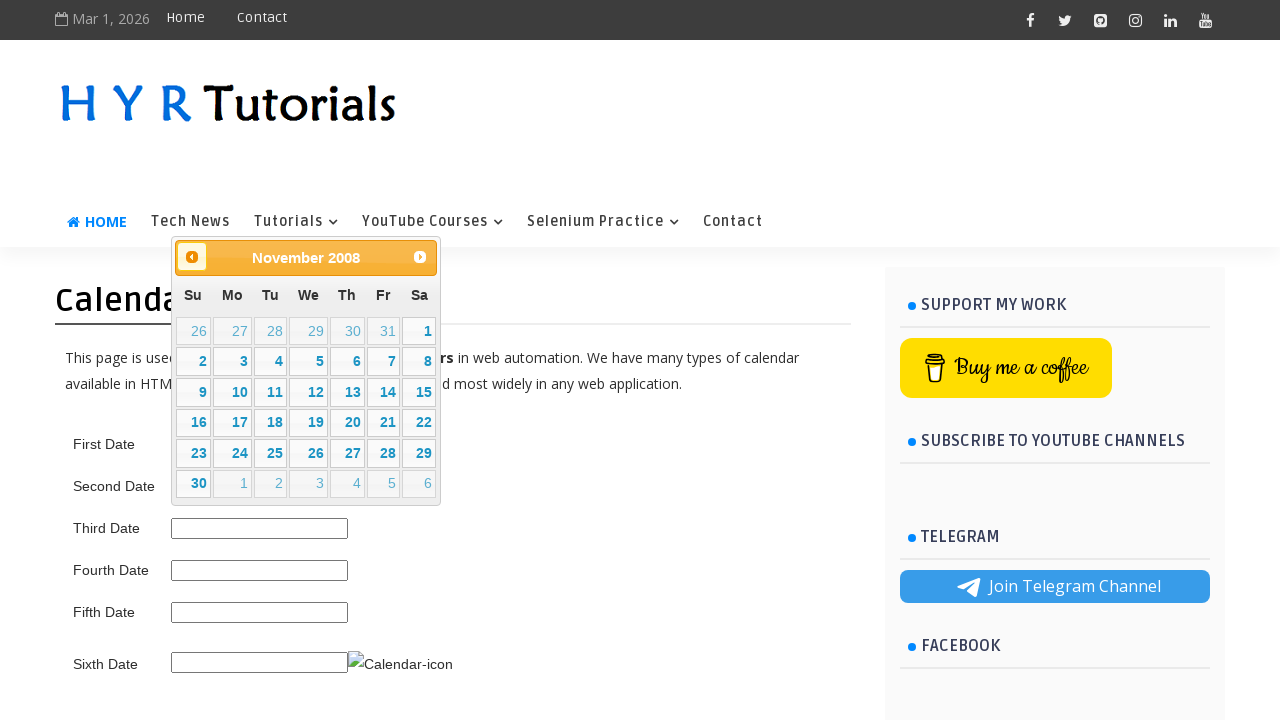

Clicked previous month button to navigate backwards (current: November 2008) at (192, 257) on span.ui-icon.ui-icon-circle-triangle-w
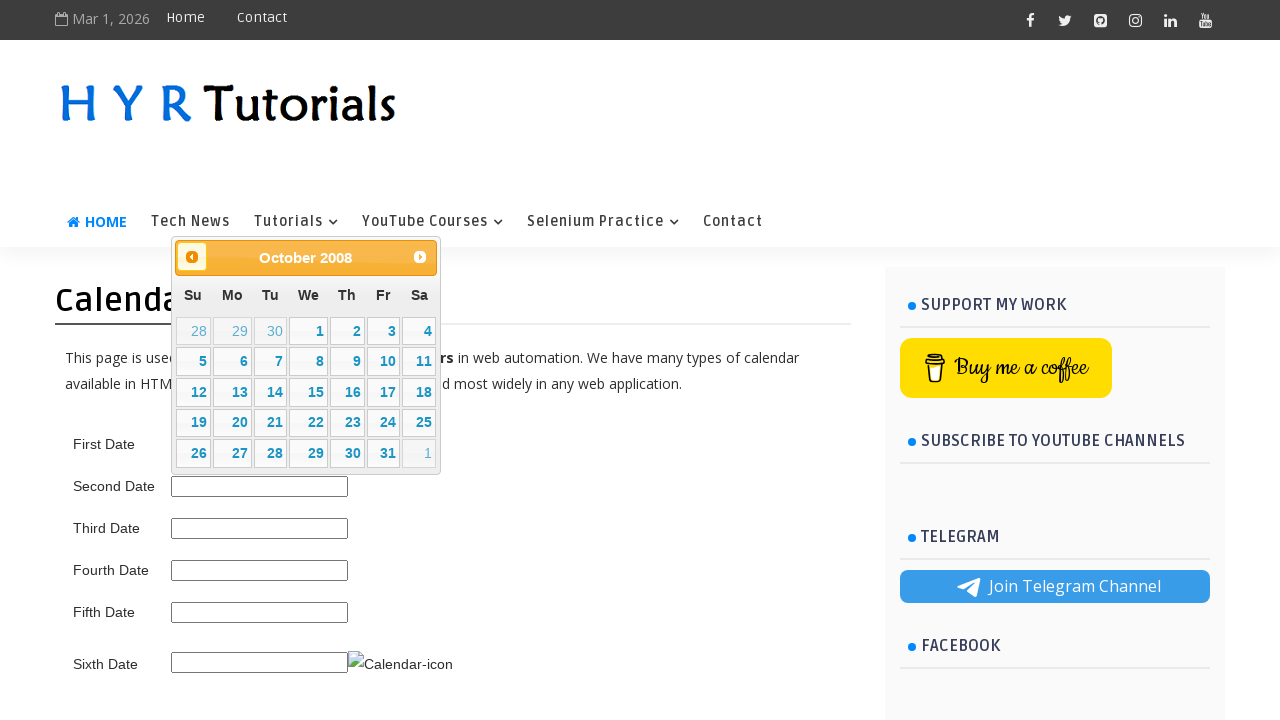

Clicked previous month button to navigate backwards (current: October 2008) at (192, 257) on span.ui-icon.ui-icon-circle-triangle-w
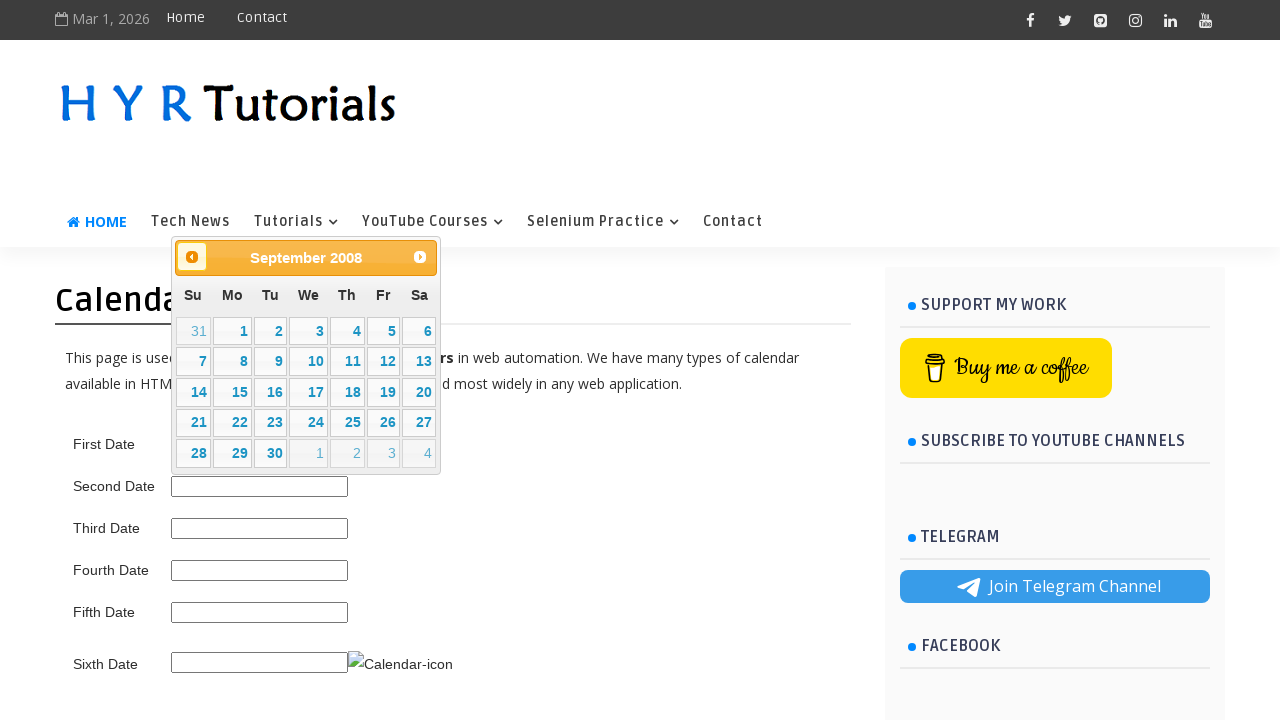

Clicked previous month button to navigate backwards (current: September 2008) at (192, 257) on span.ui-icon.ui-icon-circle-triangle-w
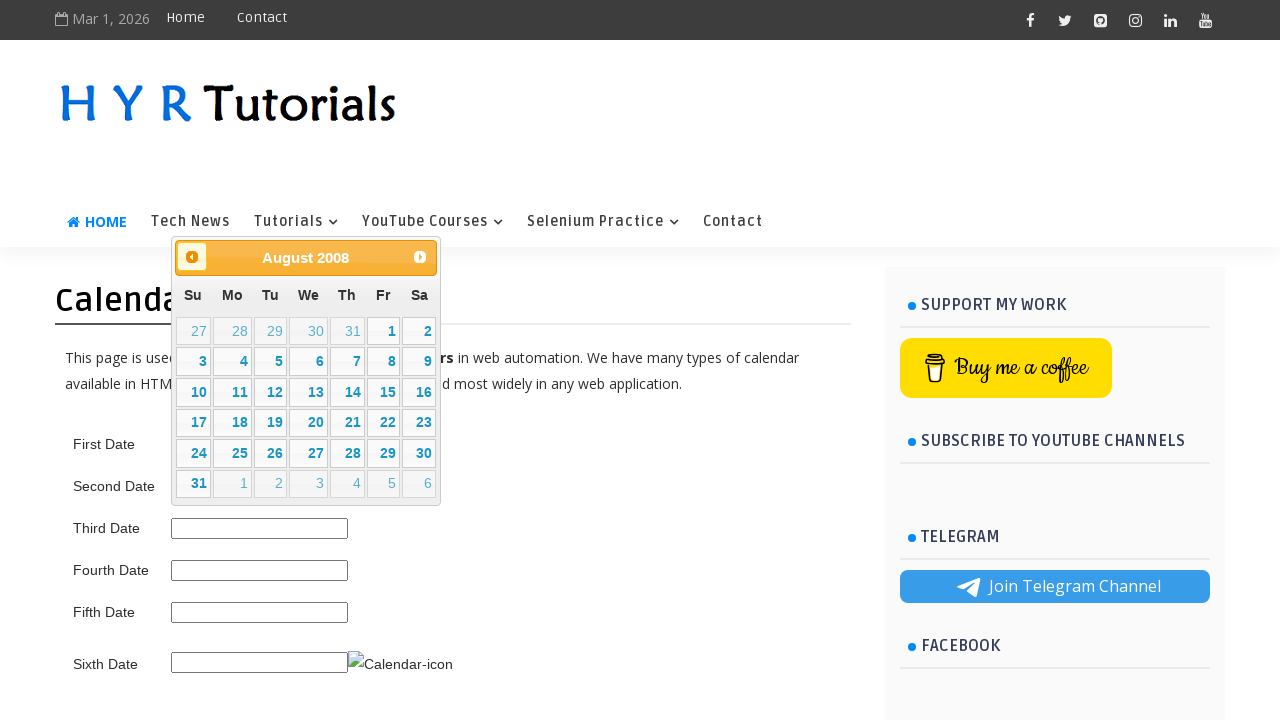

Clicked previous month button to navigate backwards (current: August 2008) at (192, 257) on span.ui-icon.ui-icon-circle-triangle-w
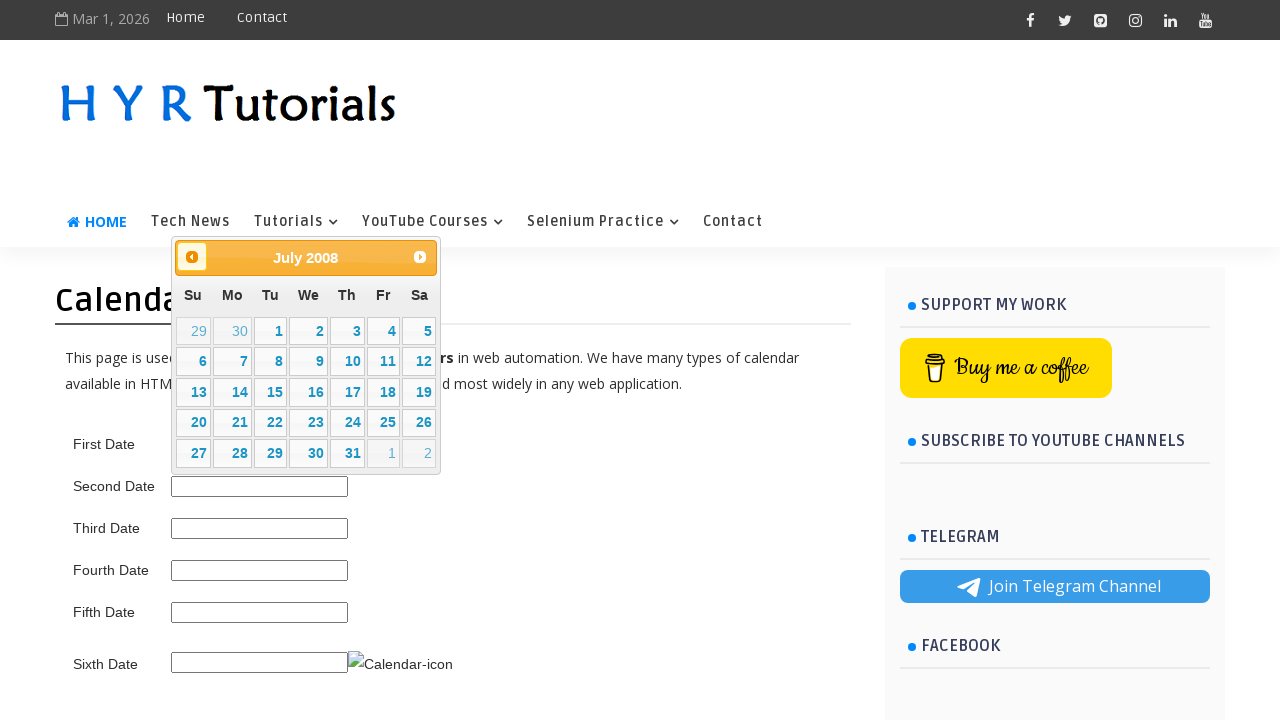

Clicked previous month button to navigate backwards (current: July 2008) at (192, 257) on span.ui-icon.ui-icon-circle-triangle-w
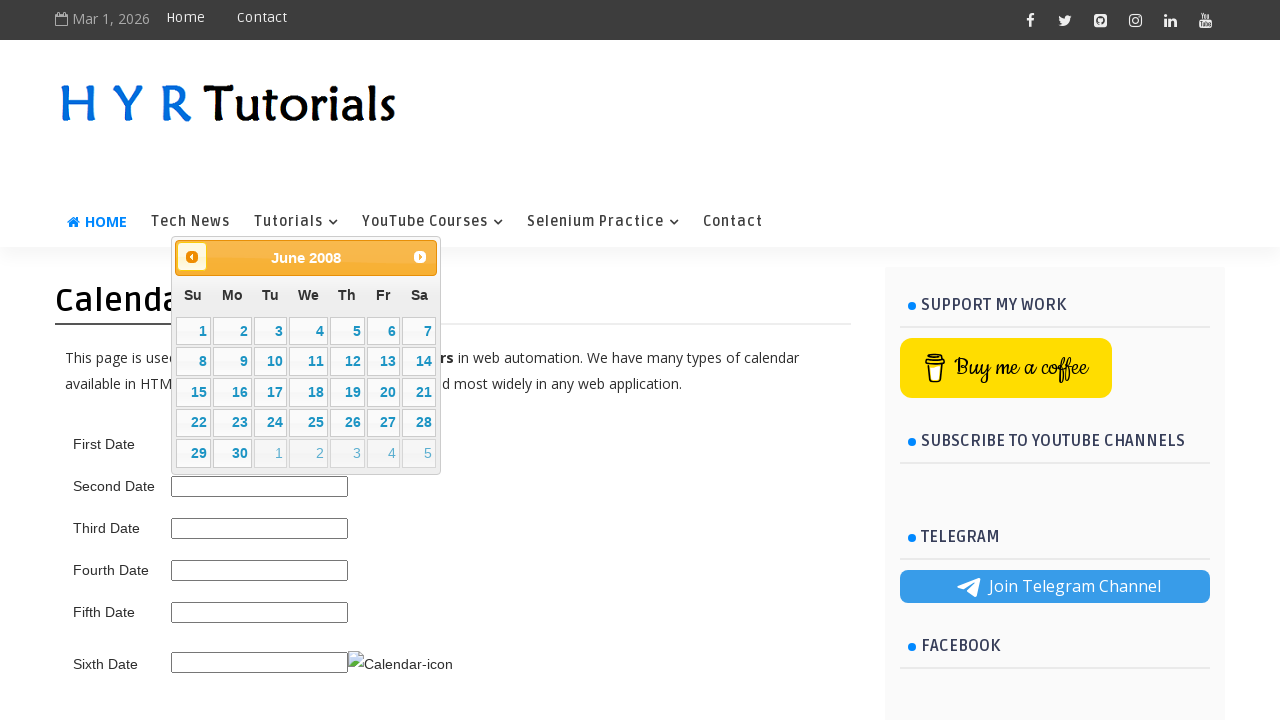

Clicked previous month button to navigate backwards (current: June 2008) at (192, 257) on span.ui-icon.ui-icon-circle-triangle-w
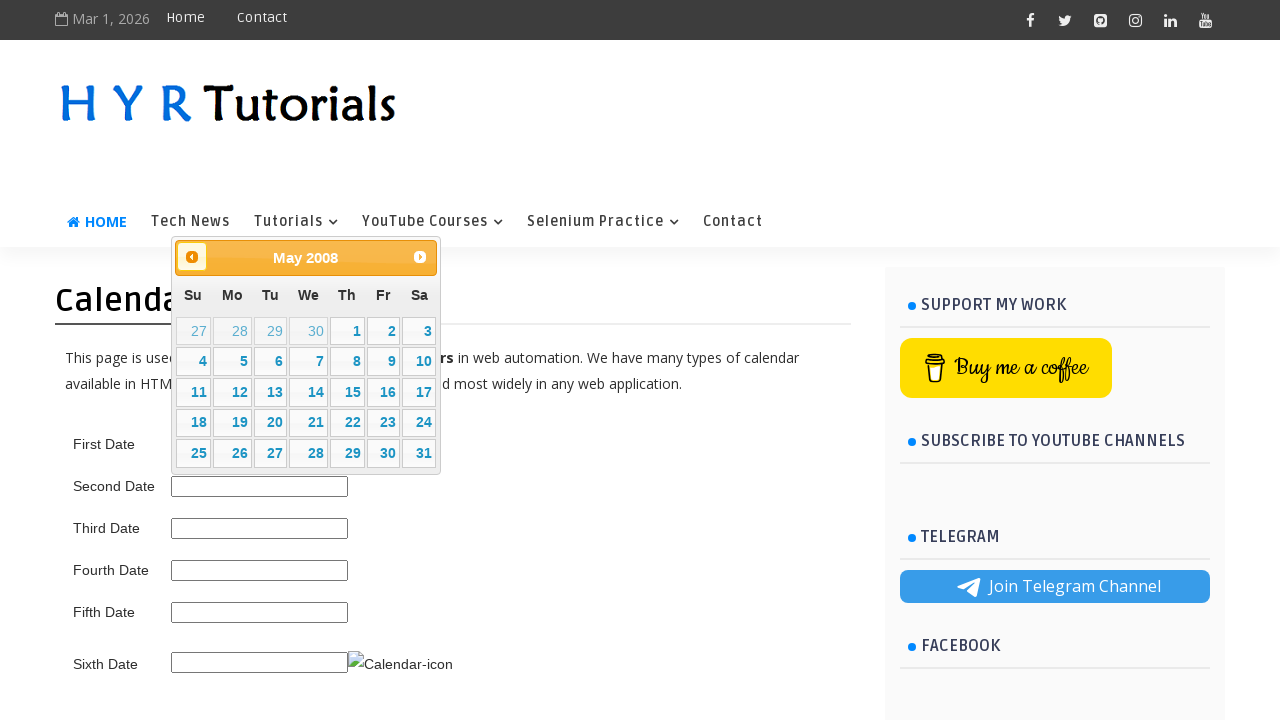

Clicked previous month button to navigate backwards (current: May 2008) at (192, 257) on span.ui-icon.ui-icon-circle-triangle-w
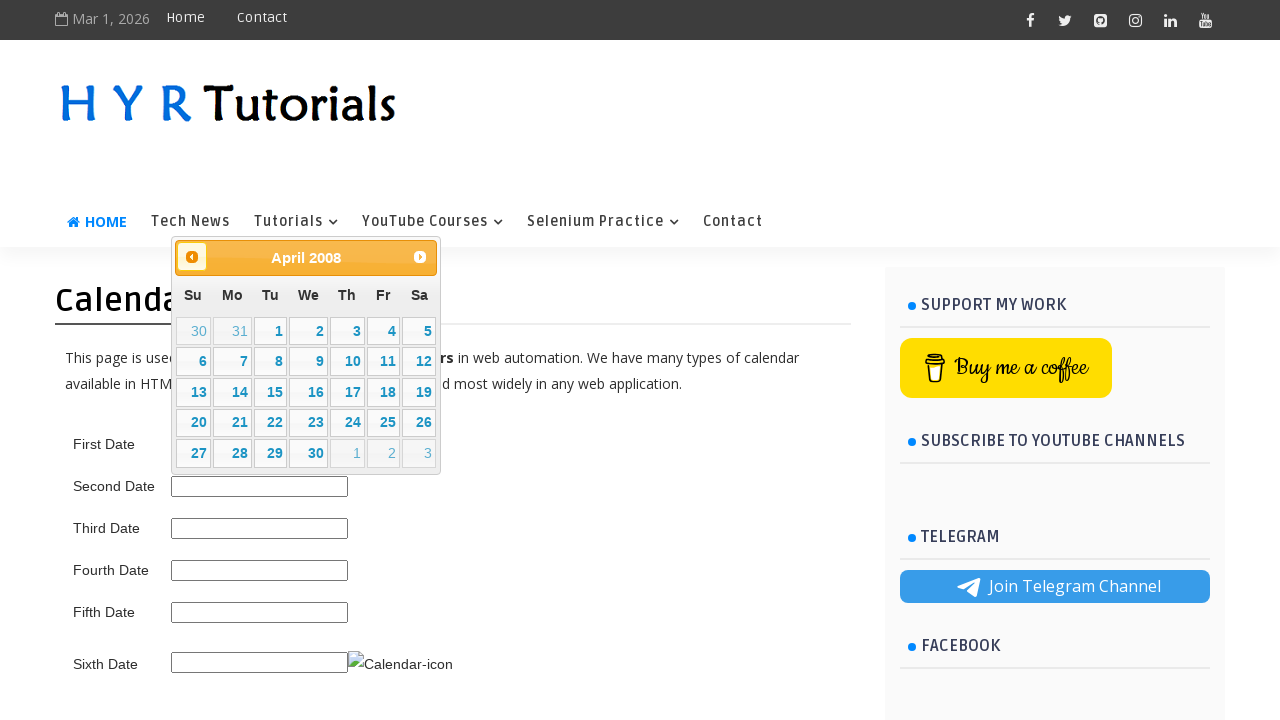

Clicked previous month button to navigate backwards (current: April 2008) at (192, 257) on span.ui-icon.ui-icon-circle-triangle-w
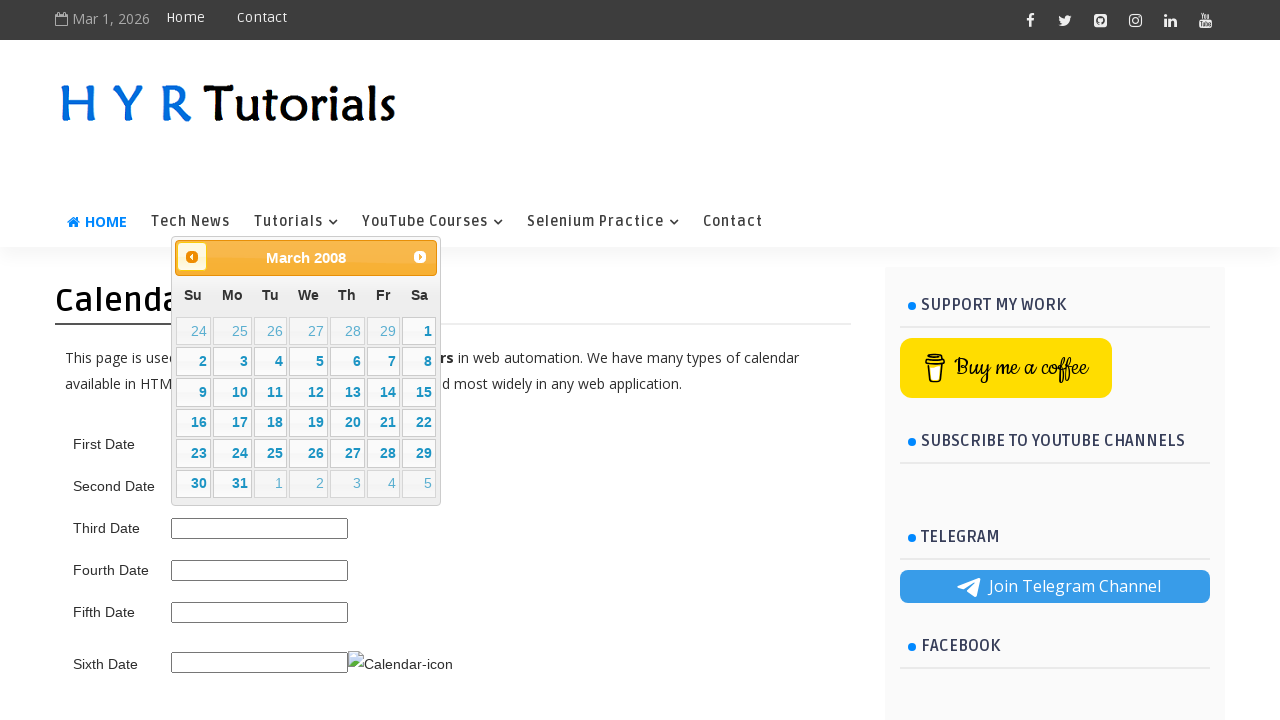

Clicked previous month button to navigate backwards (current: March 2008) at (192, 257) on span.ui-icon.ui-icon-circle-triangle-w
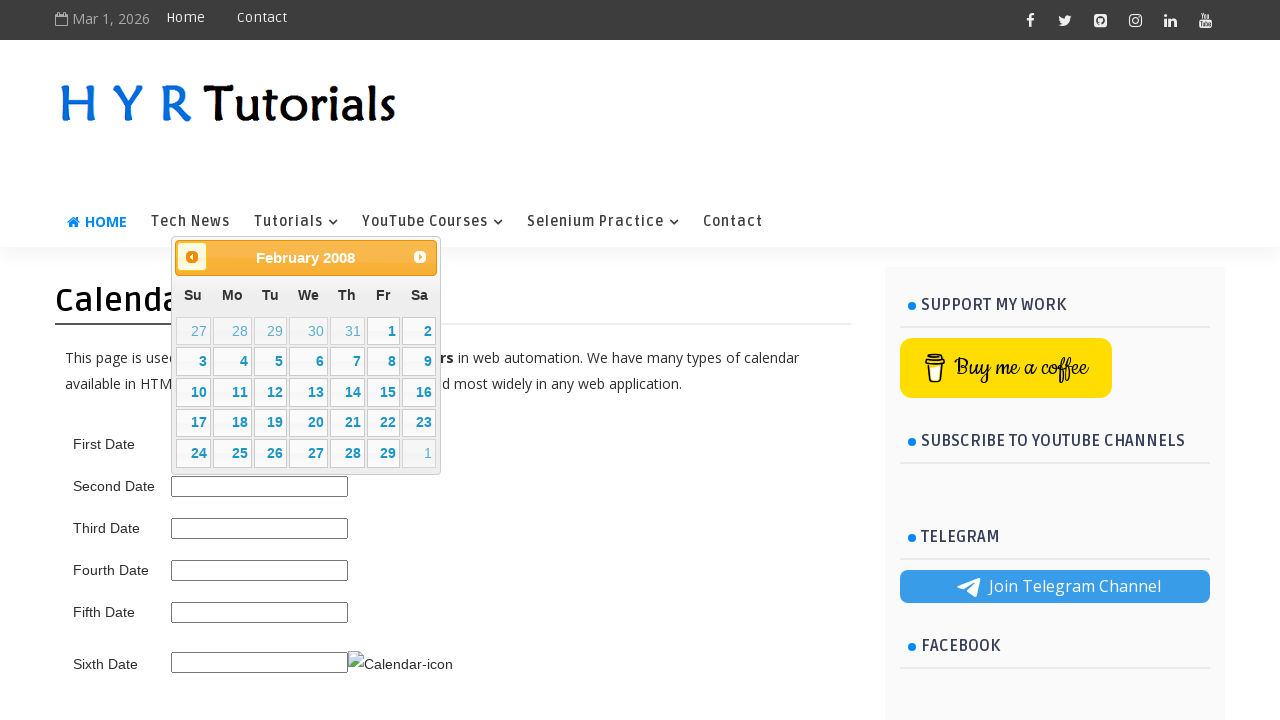

Clicked previous month button to navigate backwards (current: February 2008) at (192, 257) on span.ui-icon.ui-icon-circle-triangle-w
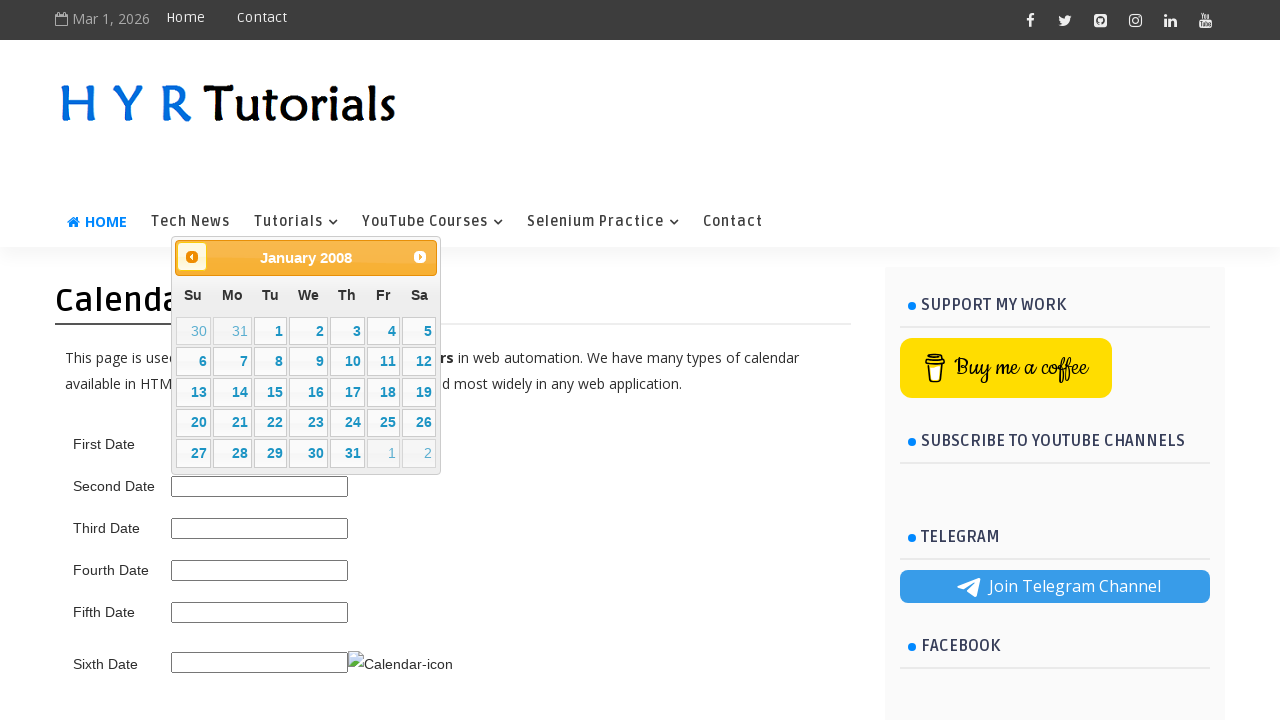

Clicked previous month button to navigate backwards (current: January 2008) at (192, 257) on span.ui-icon.ui-icon-circle-triangle-w
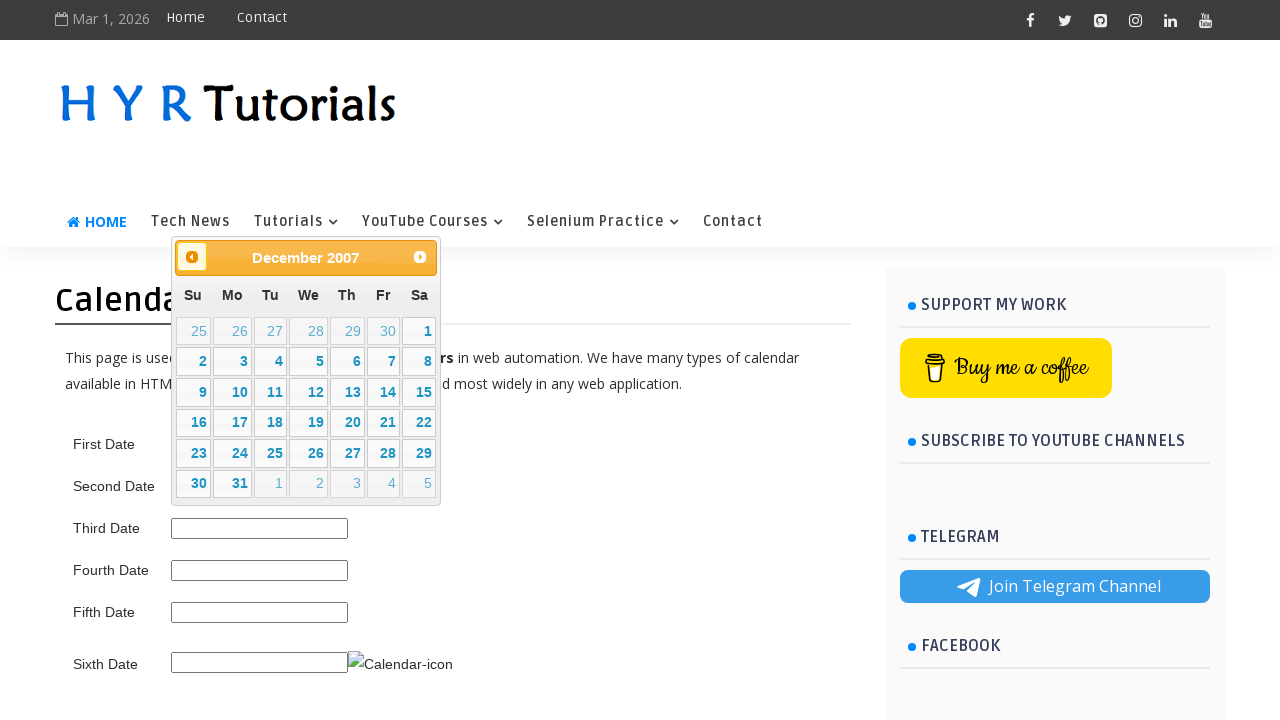

Clicked previous month button to navigate backwards (current: December 2007) at (192, 257) on span.ui-icon.ui-icon-circle-triangle-w
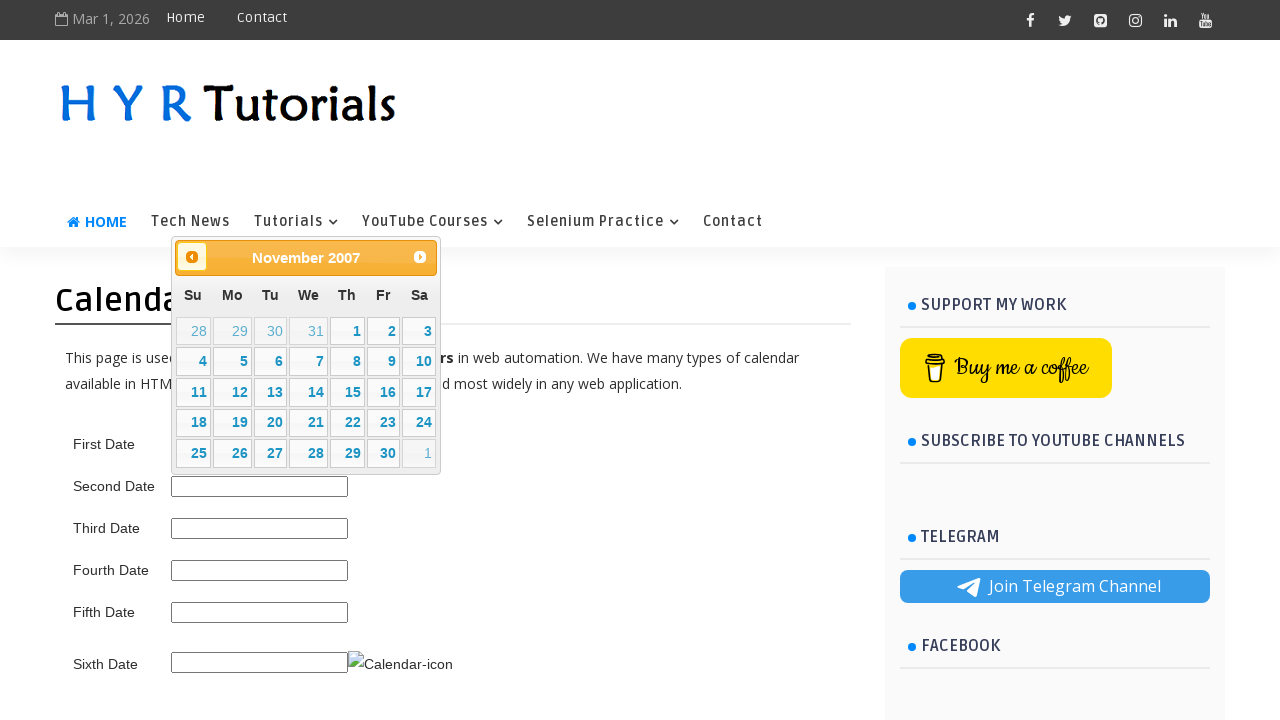

Clicked previous month button to navigate backwards (current: November 2007) at (192, 257) on span.ui-icon.ui-icon-circle-triangle-w
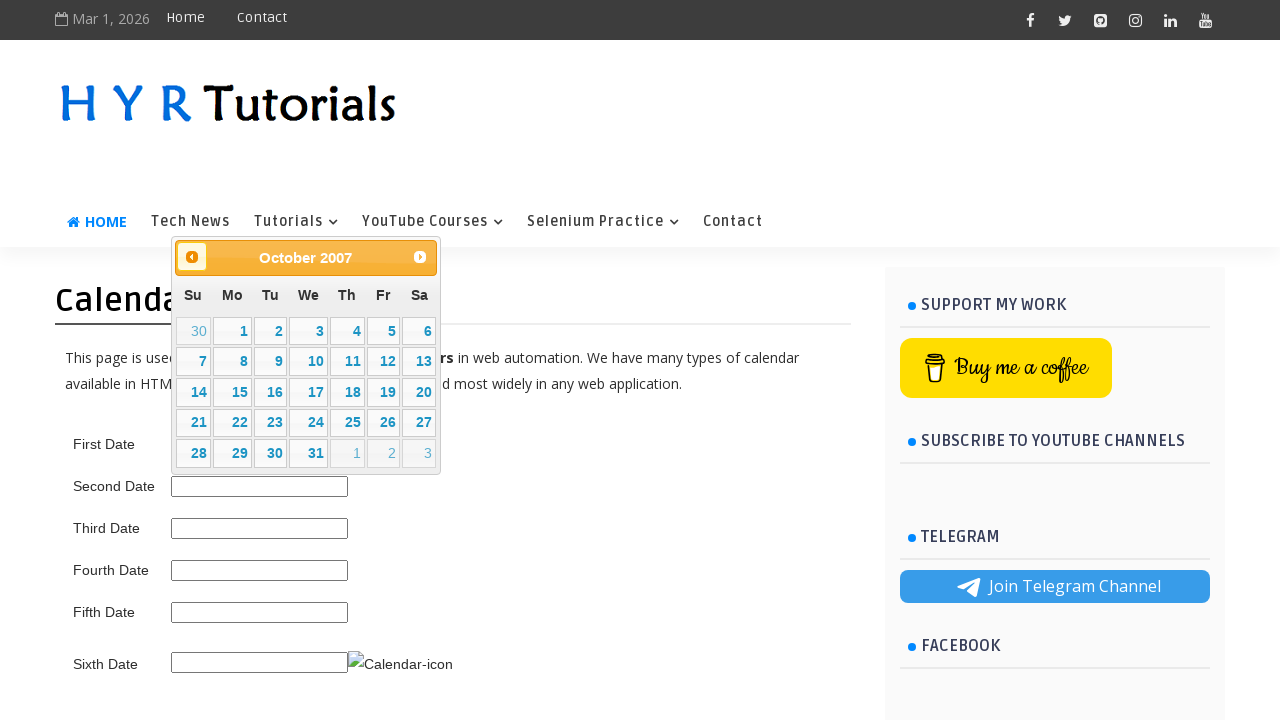

Clicked previous month button to navigate backwards (current: October 2007) at (192, 257) on span.ui-icon.ui-icon-circle-triangle-w
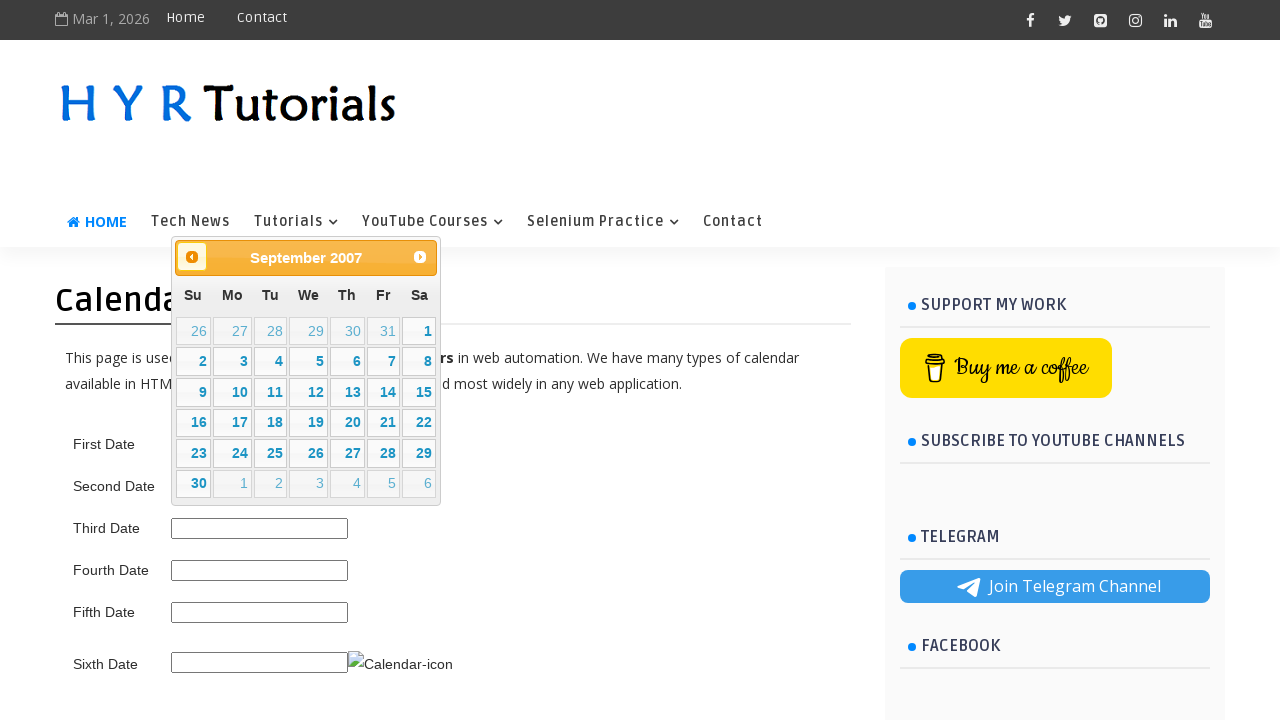

Clicked previous month button to navigate backwards (current: September 2007) at (192, 257) on span.ui-icon.ui-icon-circle-triangle-w
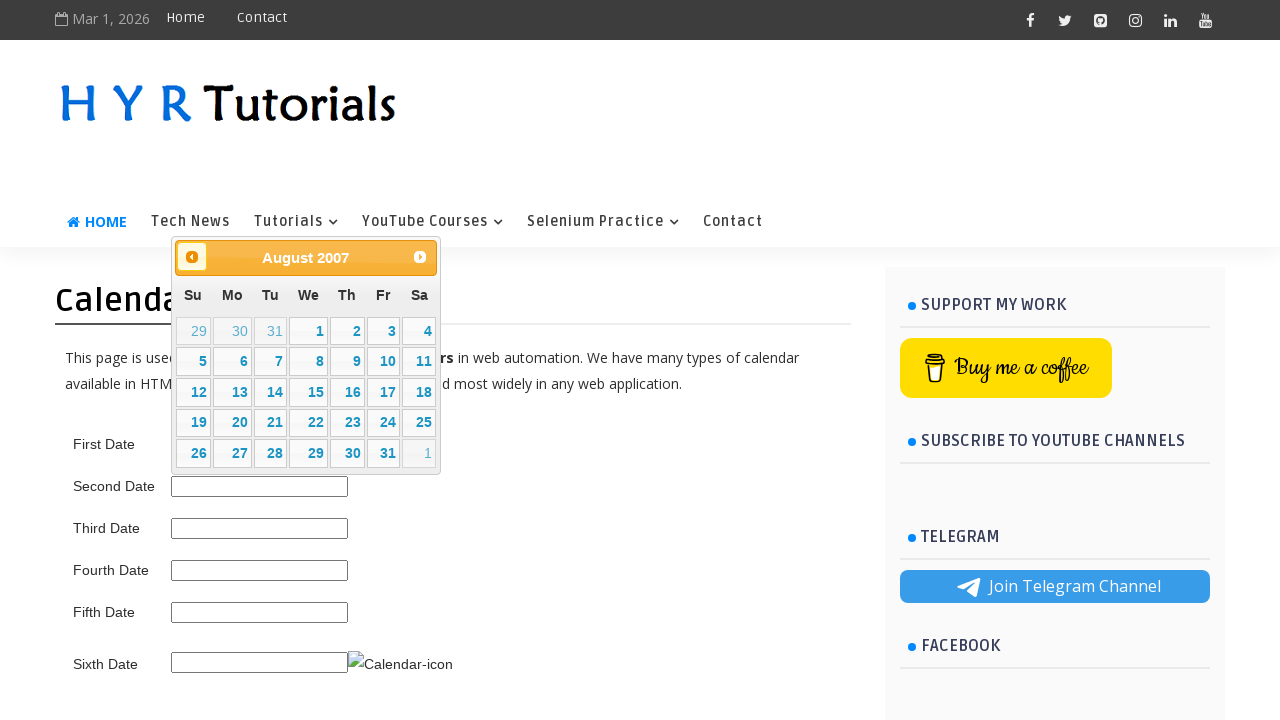

Clicked previous month button to navigate backwards (current: August 2007) at (192, 257) on span.ui-icon.ui-icon-circle-triangle-w
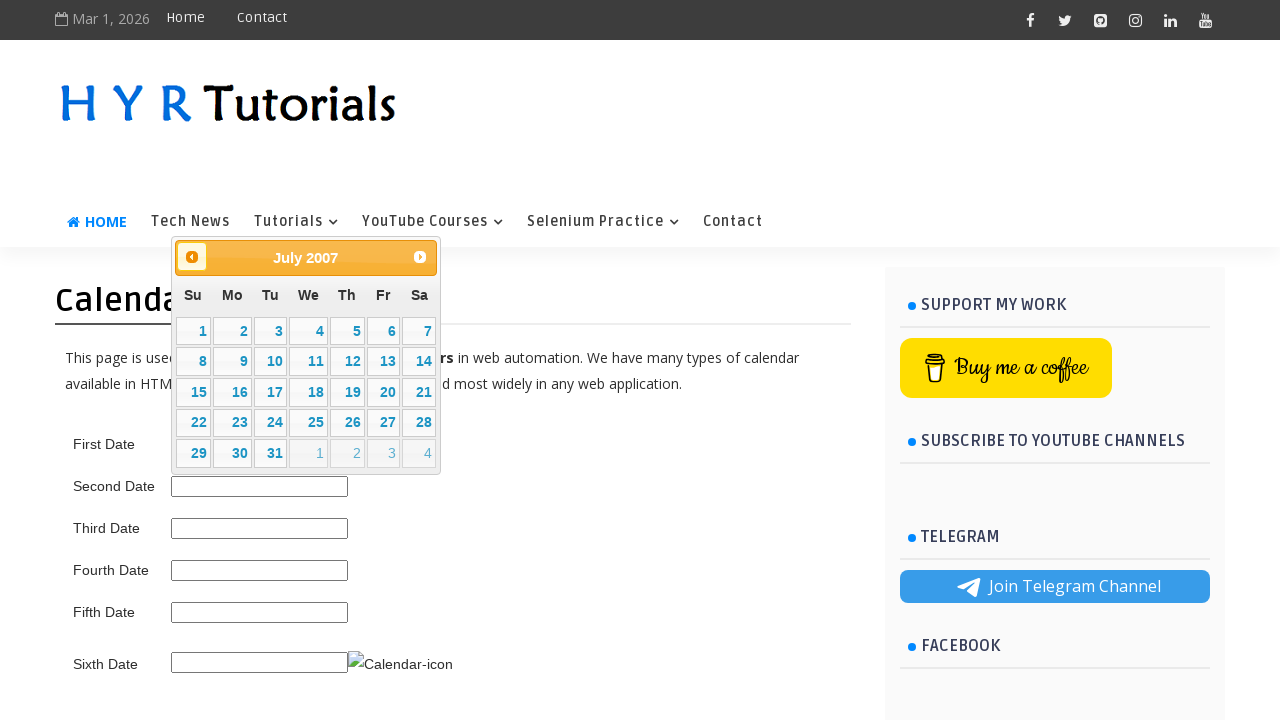

Clicked previous month button to navigate backwards (current: July 2007) at (192, 257) on span.ui-icon.ui-icon-circle-triangle-w
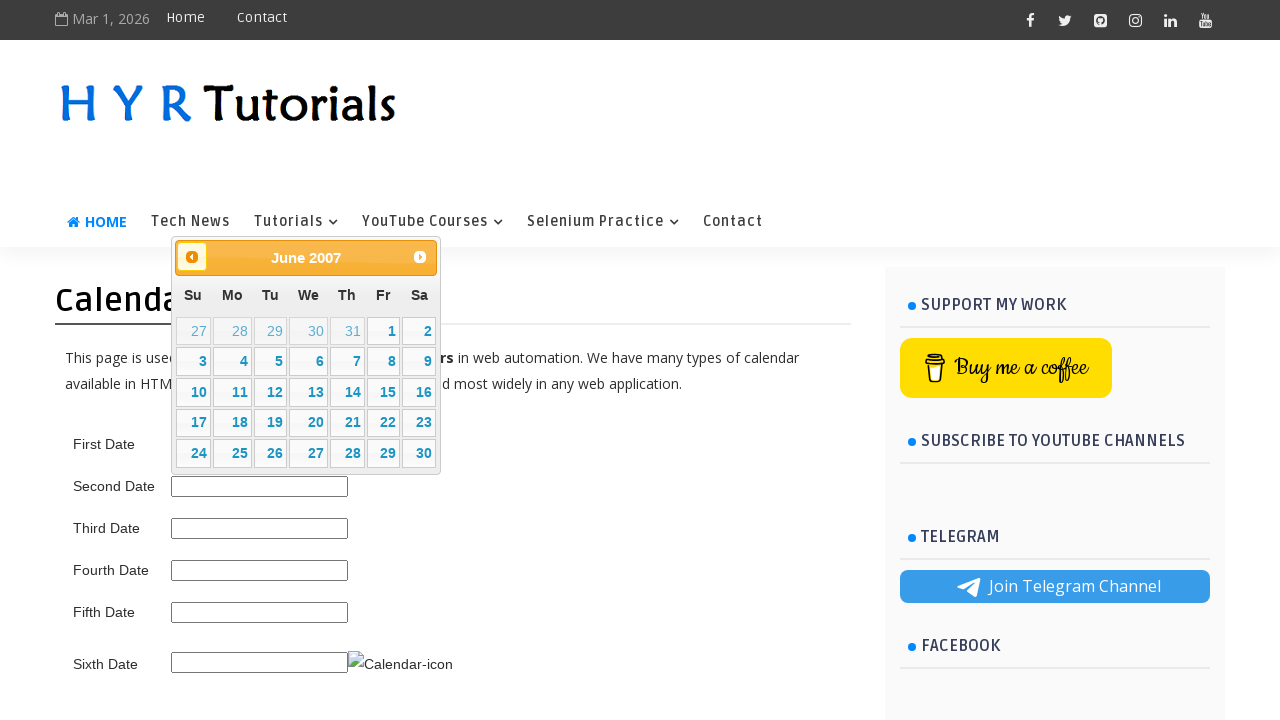

Clicked previous month button to navigate backwards (current: June 2007) at (192, 257) on span.ui-icon.ui-icon-circle-triangle-w
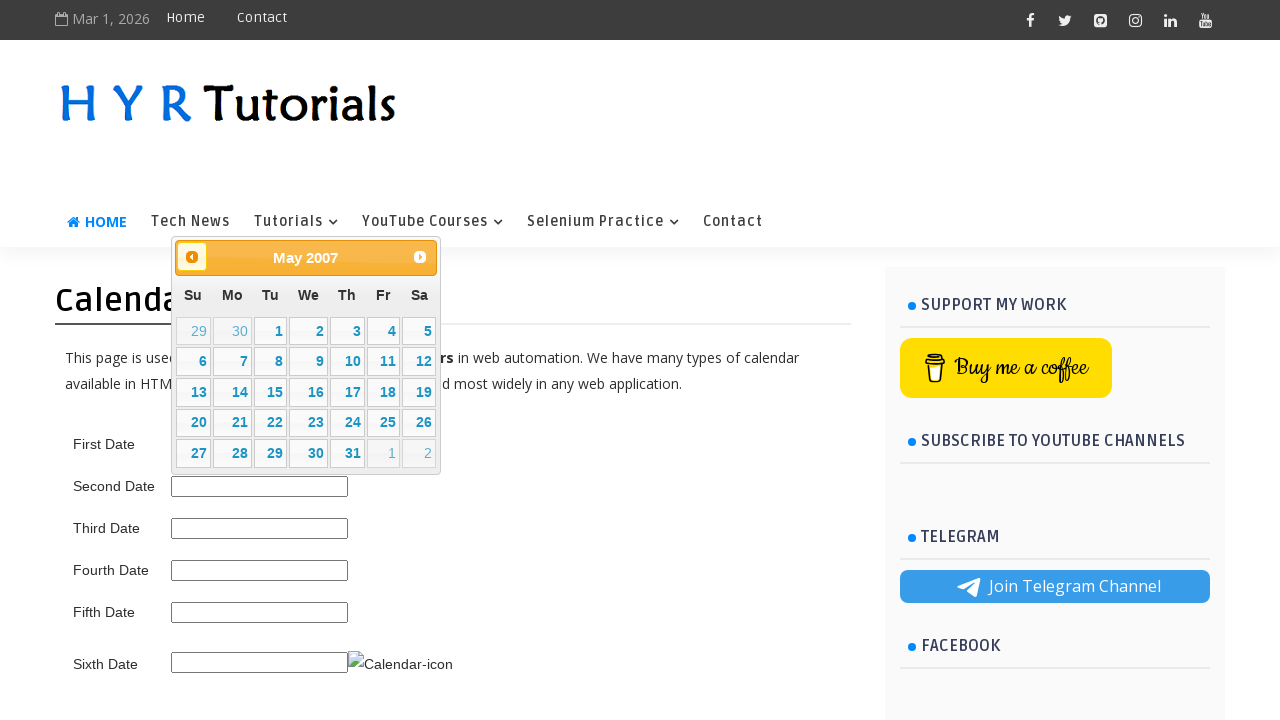

Clicked previous month button to navigate backwards (current: May 2007) at (192, 257) on span.ui-icon.ui-icon-circle-triangle-w
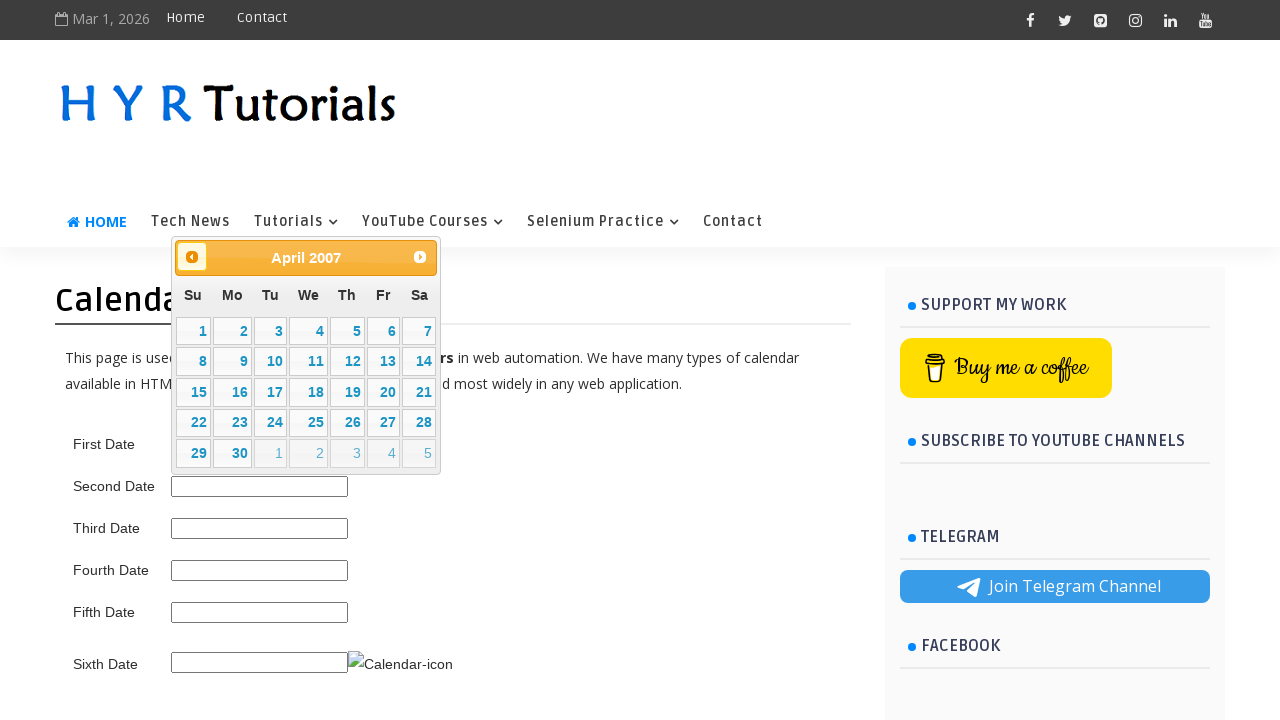

Clicked previous month button to navigate backwards (current: April 2007) at (192, 257) on span.ui-icon.ui-icon-circle-triangle-w
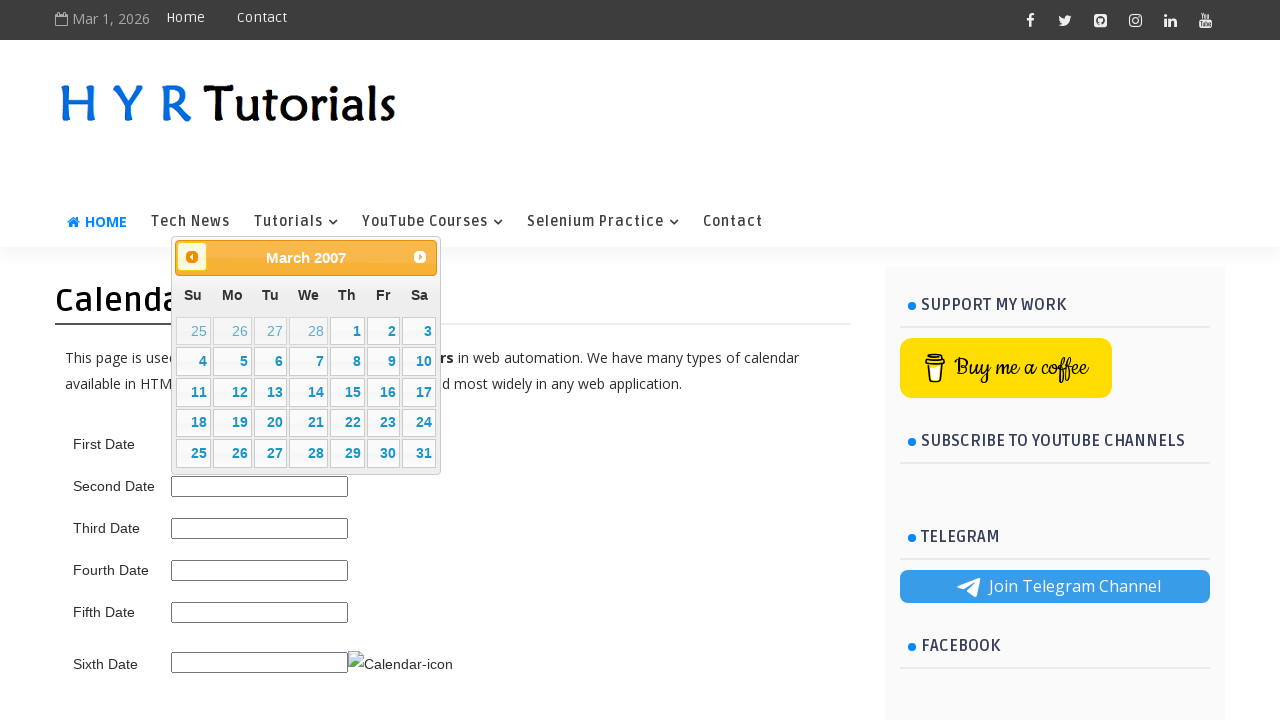

Clicked previous month button to navigate backwards (current: March 2007) at (192, 257) on span.ui-icon.ui-icon-circle-triangle-w
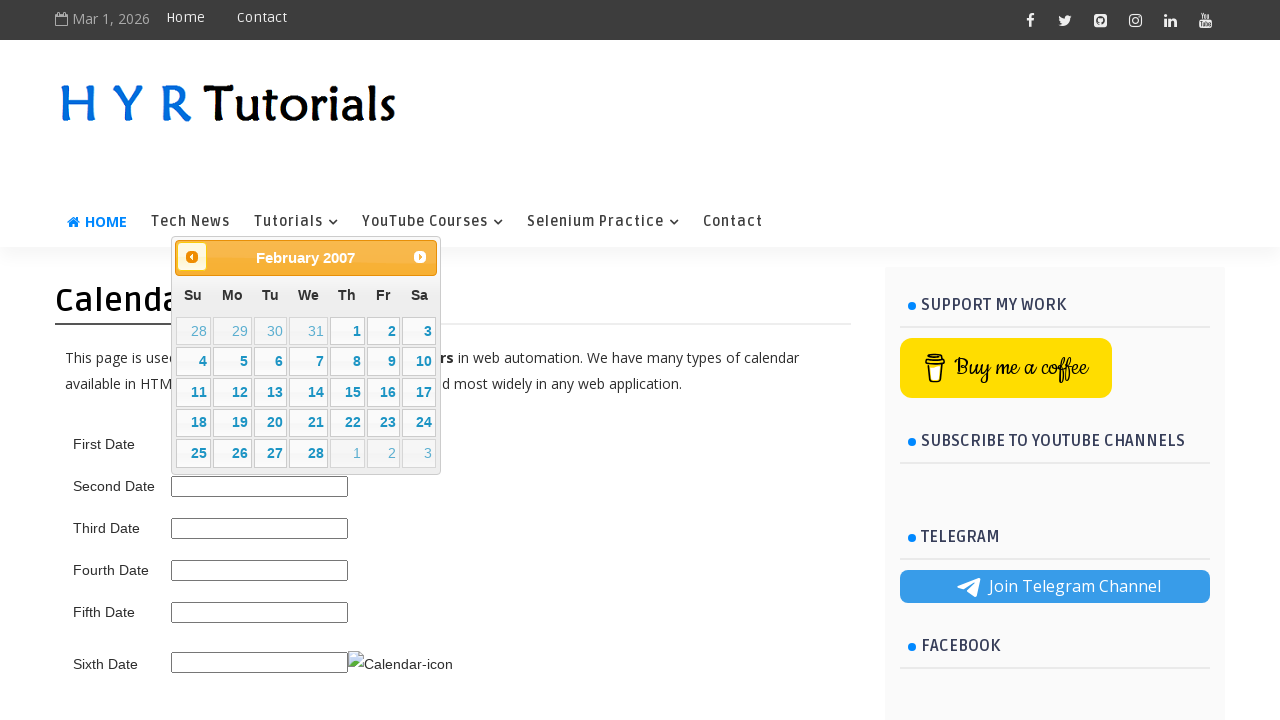

Clicked previous month button to navigate backwards (current: February 2007) at (192, 257) on span.ui-icon.ui-icon-circle-triangle-w
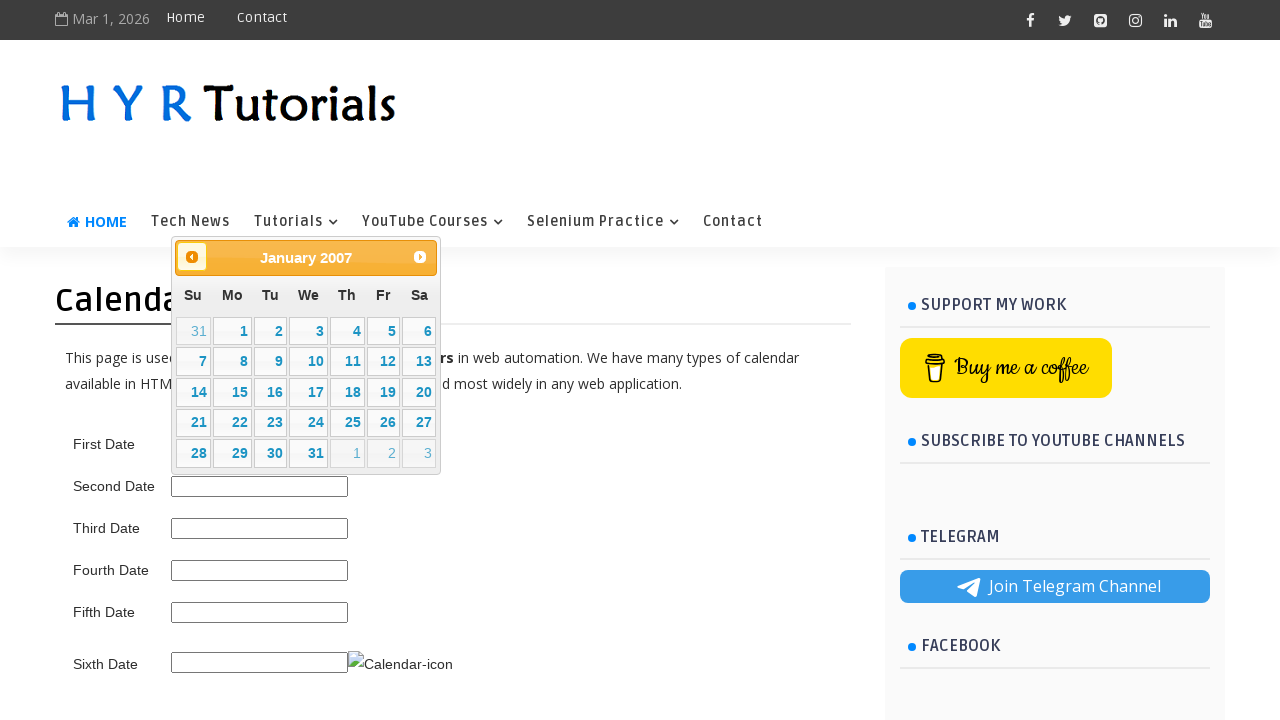

Clicked previous month button to navigate backwards (current: January 2007) at (192, 257) on span.ui-icon.ui-icon-circle-triangle-w
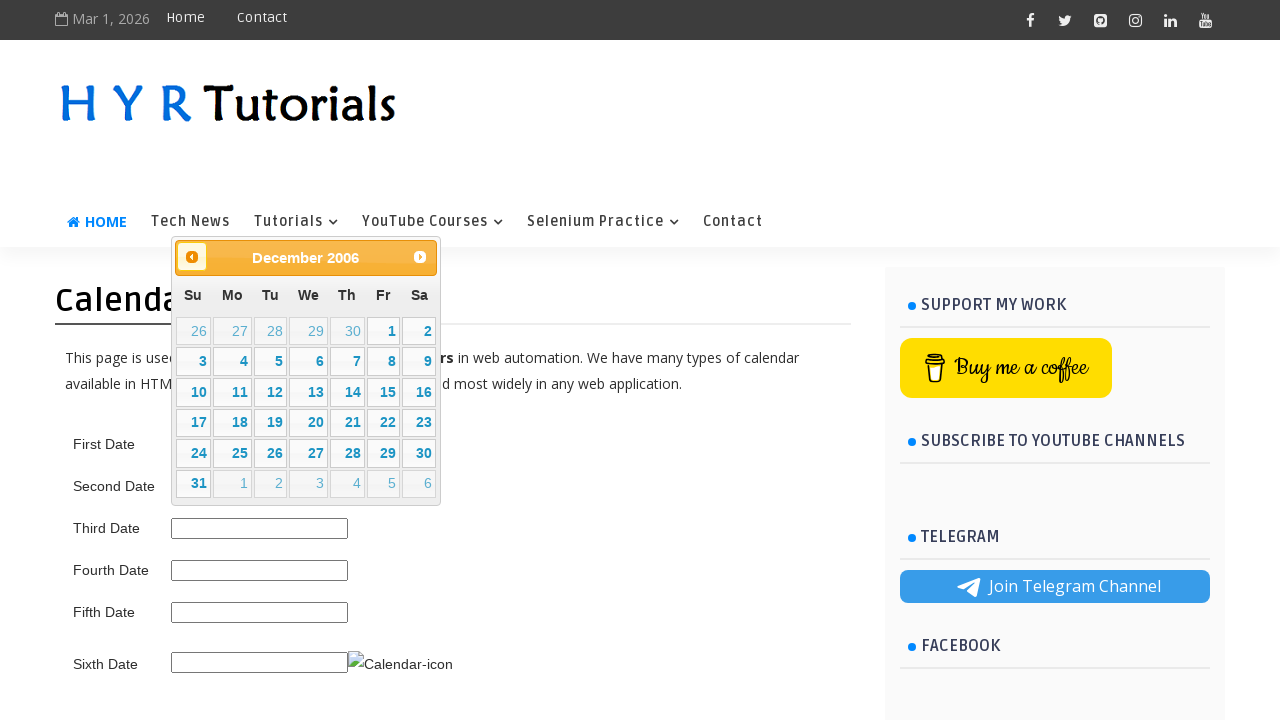

Clicked previous month button to navigate backwards (current: December 2006) at (192, 257) on span.ui-icon.ui-icon-circle-triangle-w
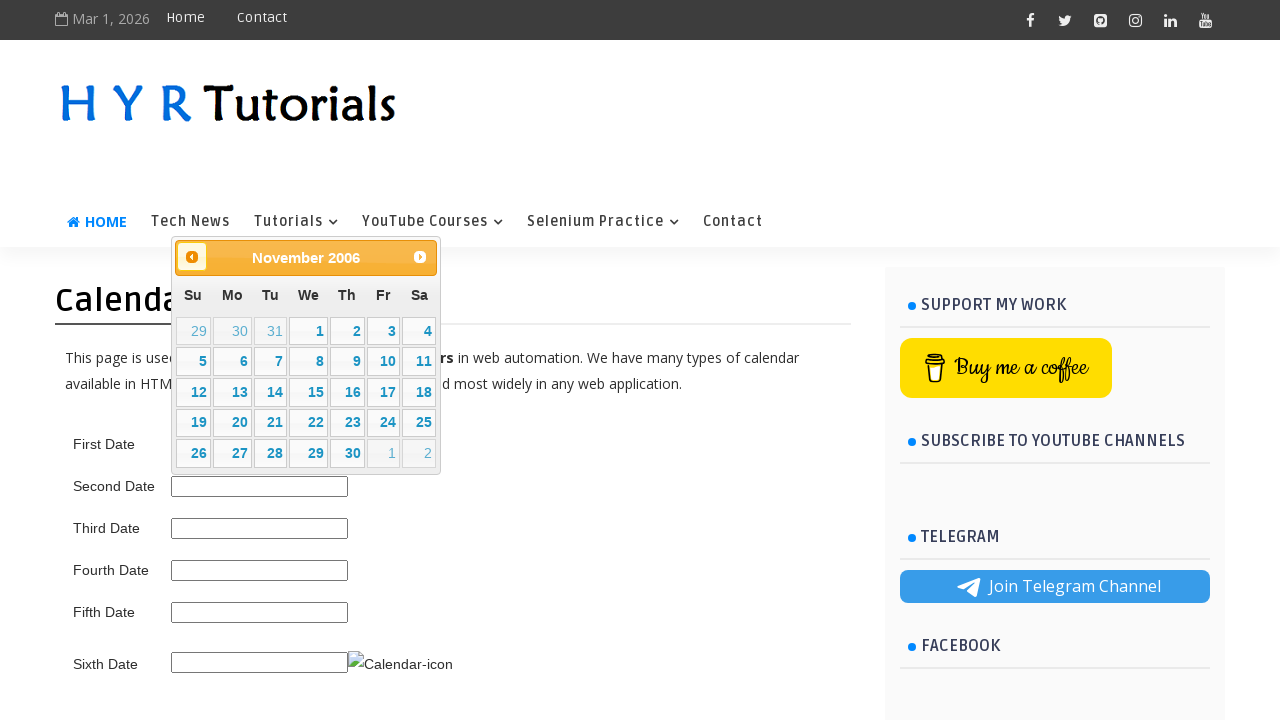

Clicked previous month button to navigate backwards (current: November 2006) at (192, 257) on span.ui-icon.ui-icon-circle-triangle-w
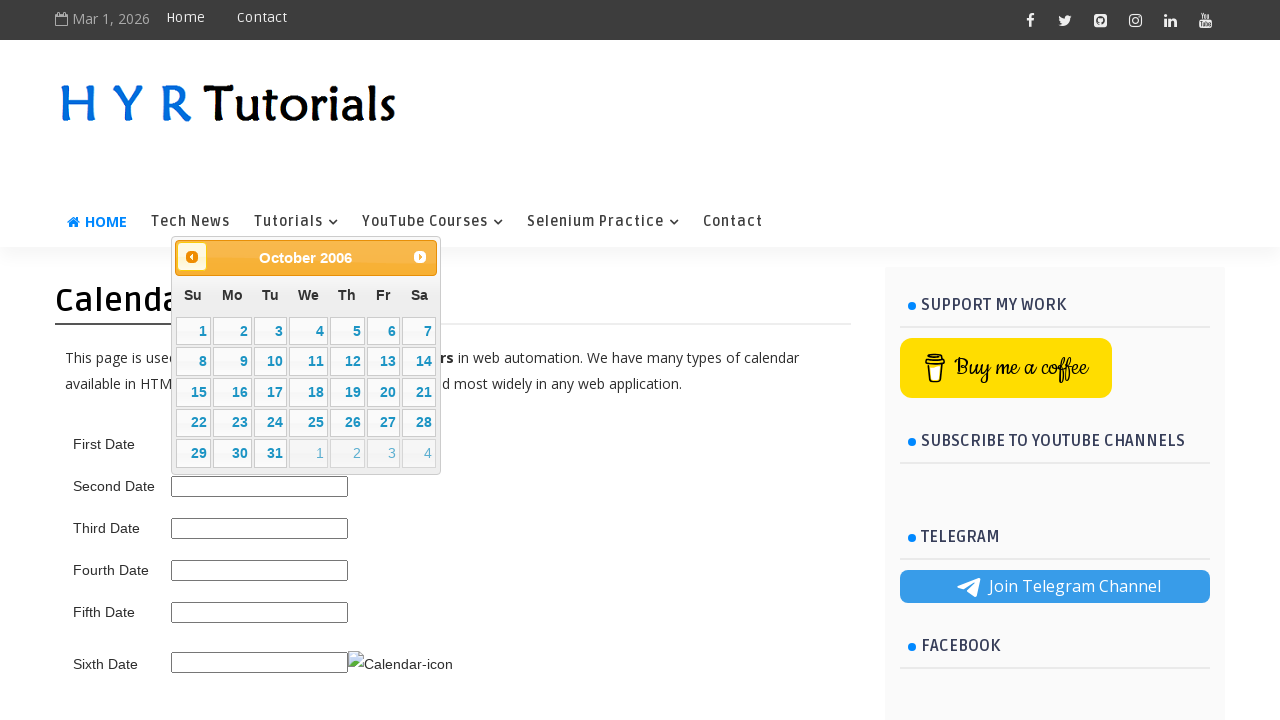

Clicked previous month button to navigate backwards (current: October 2006) at (192, 257) on span.ui-icon.ui-icon-circle-triangle-w
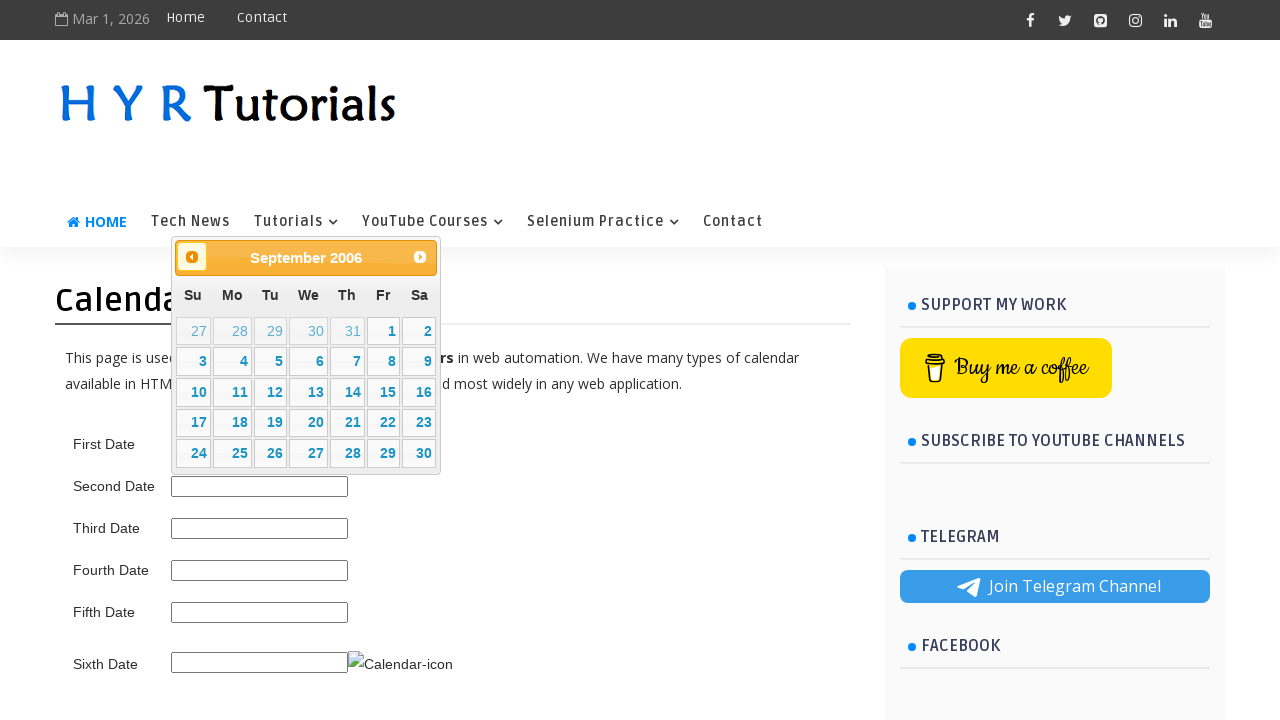

Clicked previous month button to navigate backwards (current: September 2006) at (192, 257) on span.ui-icon.ui-icon-circle-triangle-w
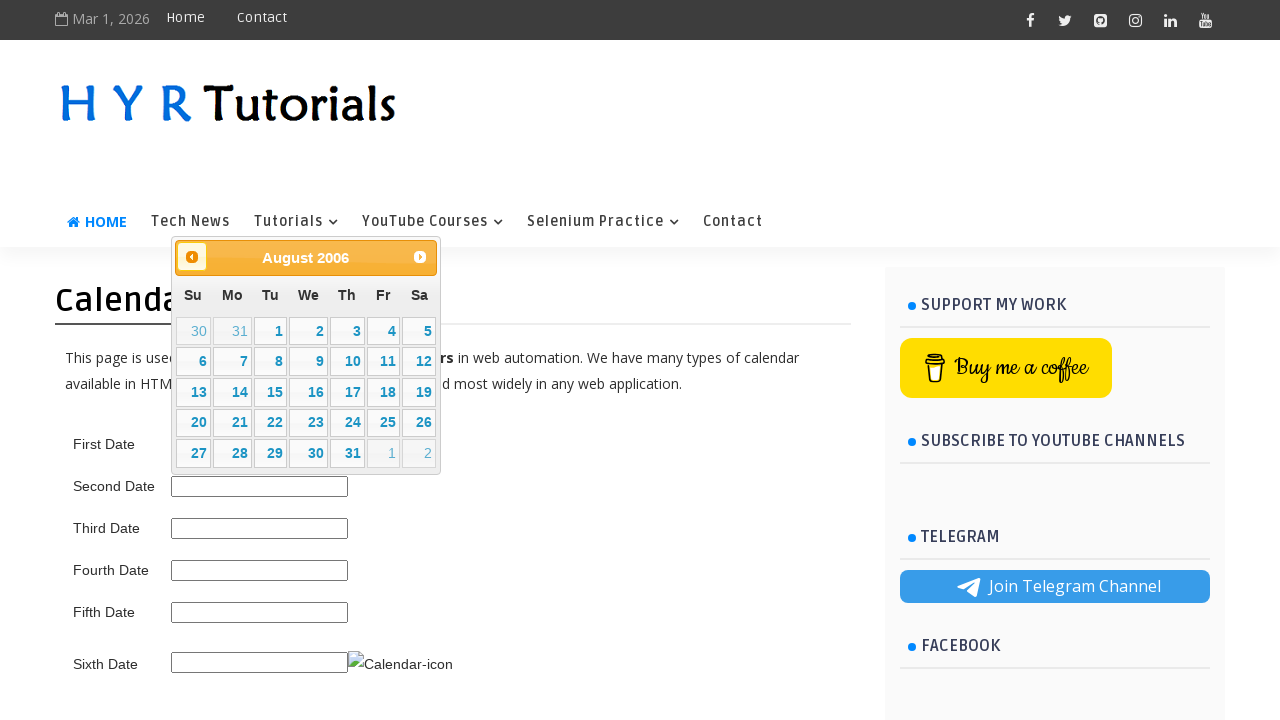

Clicked previous month button to navigate backwards (current: August 2006) at (192, 257) on span.ui-icon.ui-icon-circle-triangle-w
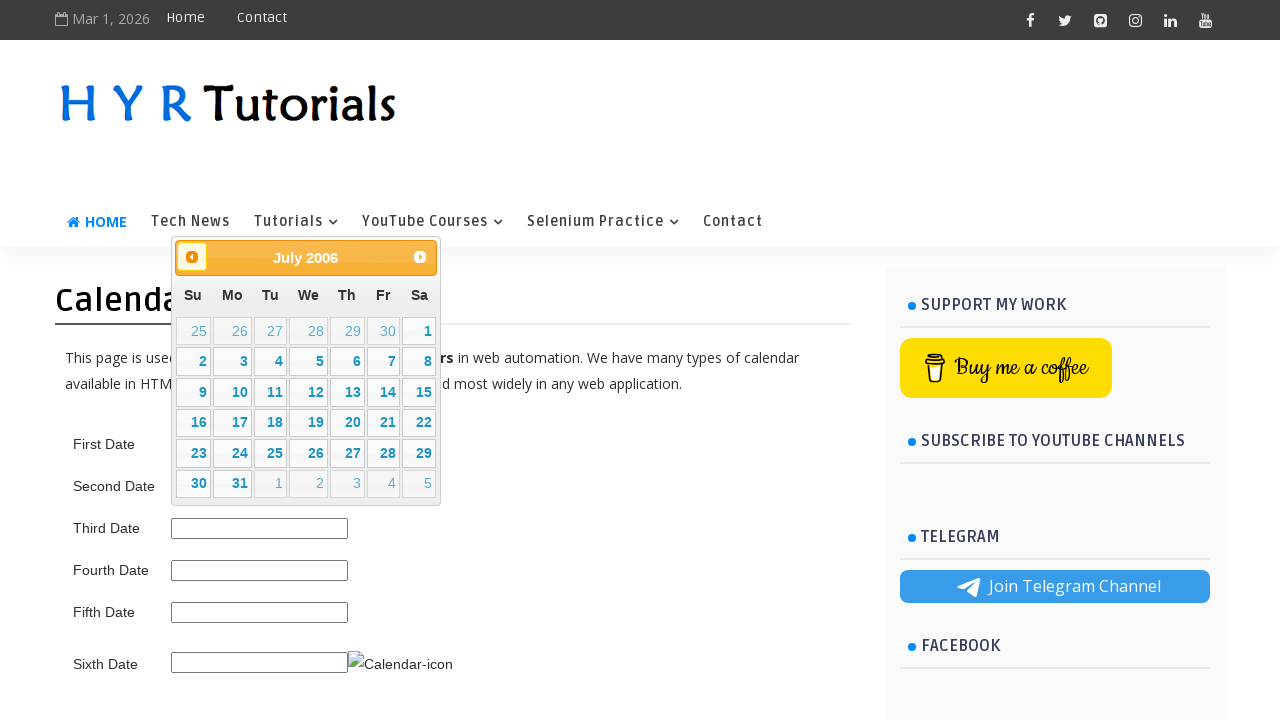

Clicked previous month button to navigate backwards (current: July 2006) at (192, 257) on span.ui-icon.ui-icon-circle-triangle-w
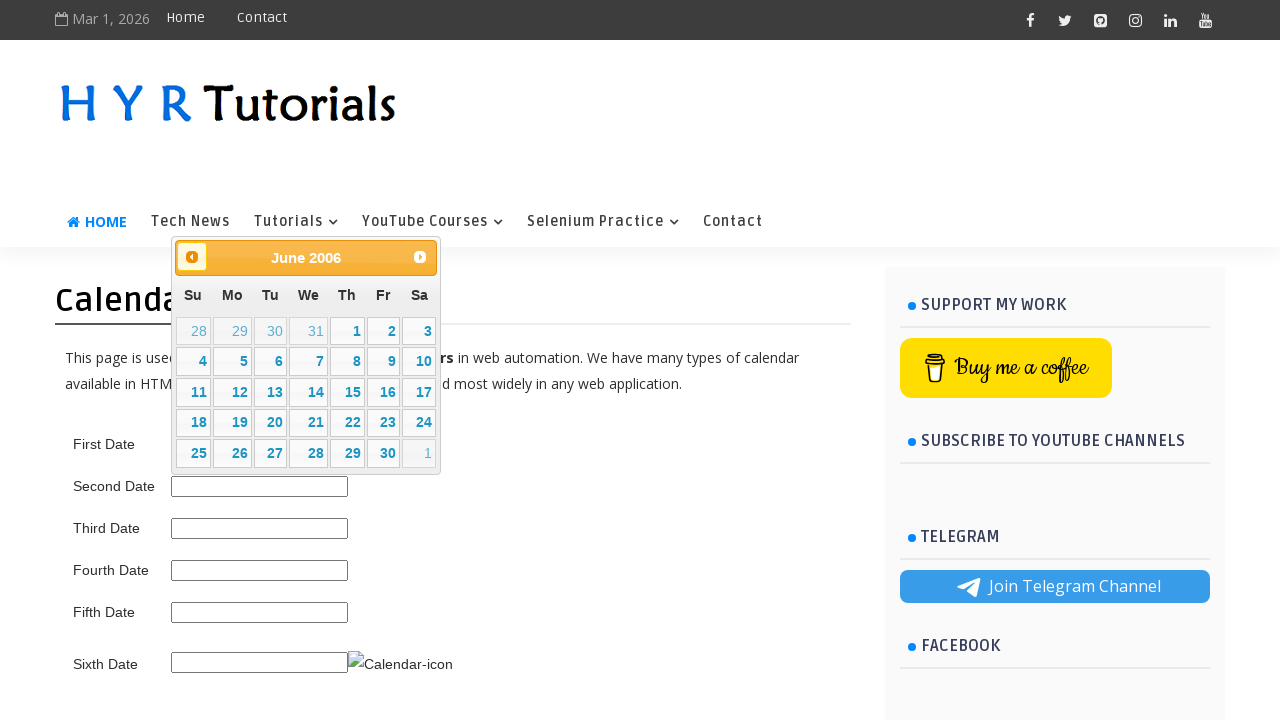

Clicked previous month button to navigate backwards (current: June 2006) at (192, 257) on span.ui-icon.ui-icon-circle-triangle-w
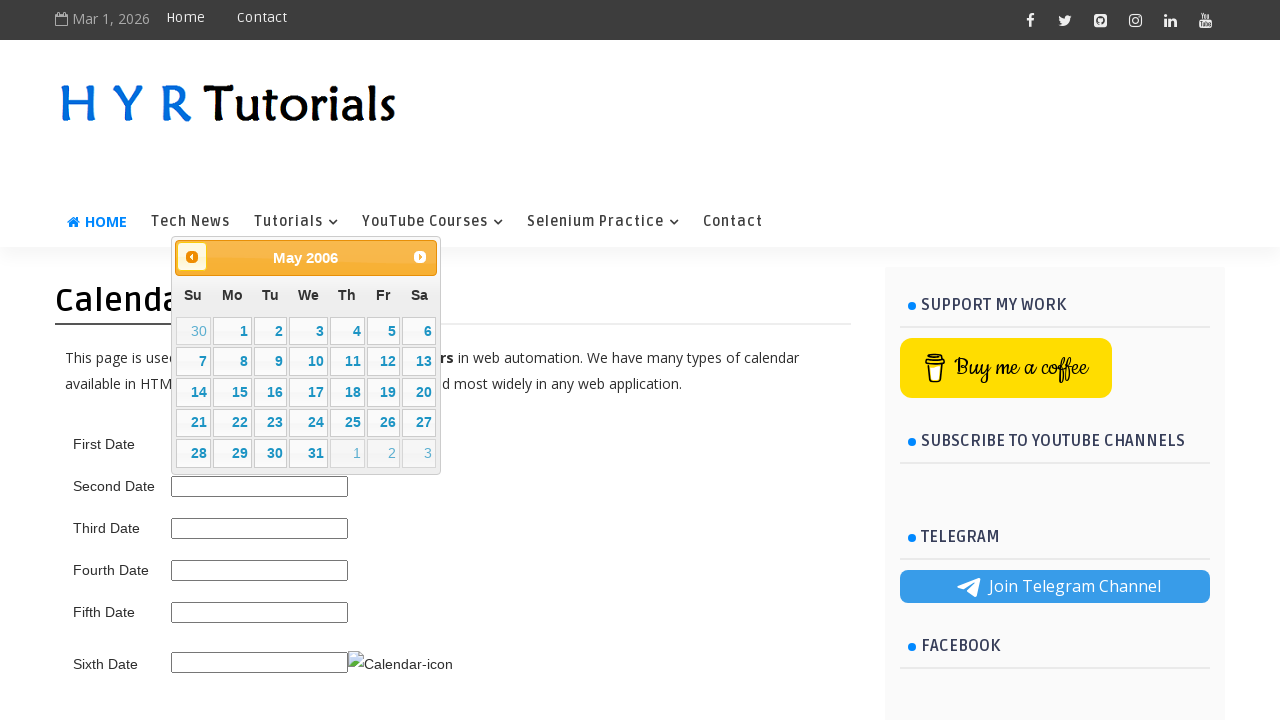

Clicked previous month button to navigate backwards (current: May 2006) at (192, 257) on span.ui-icon.ui-icon-circle-triangle-w
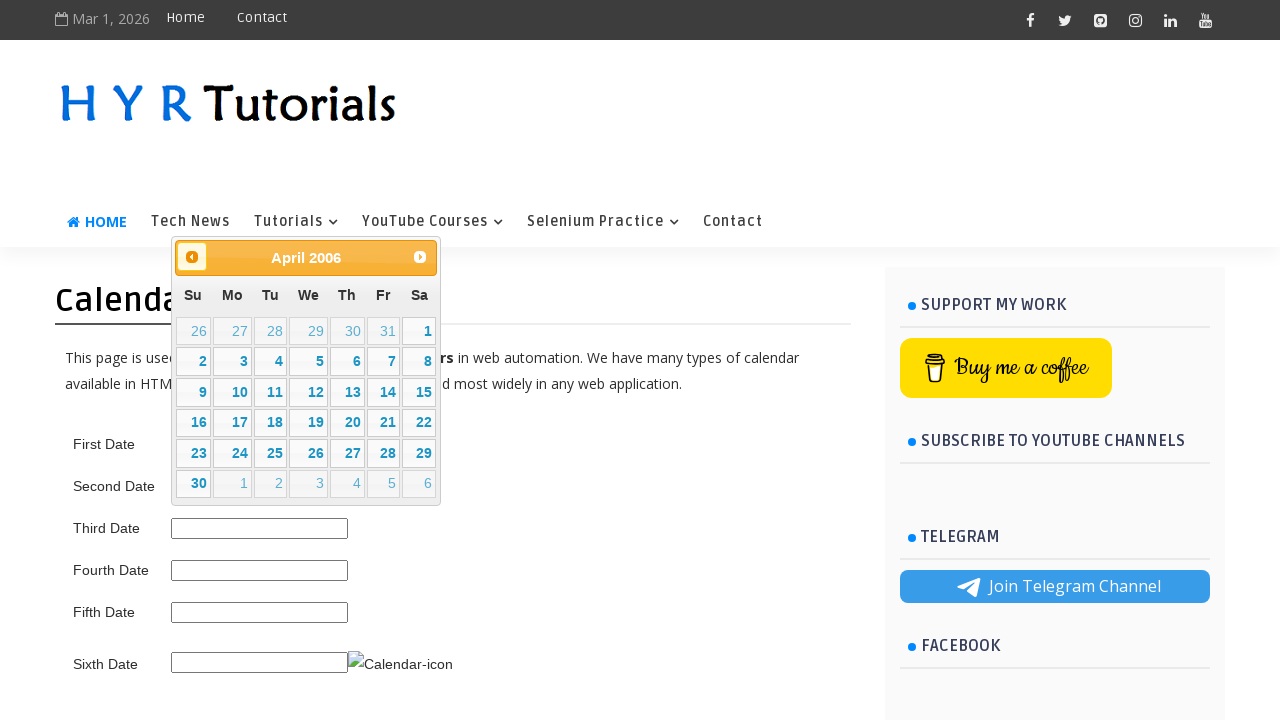

Clicked previous month button to navigate backwards (current: April 2006) at (192, 257) on span.ui-icon.ui-icon-circle-triangle-w
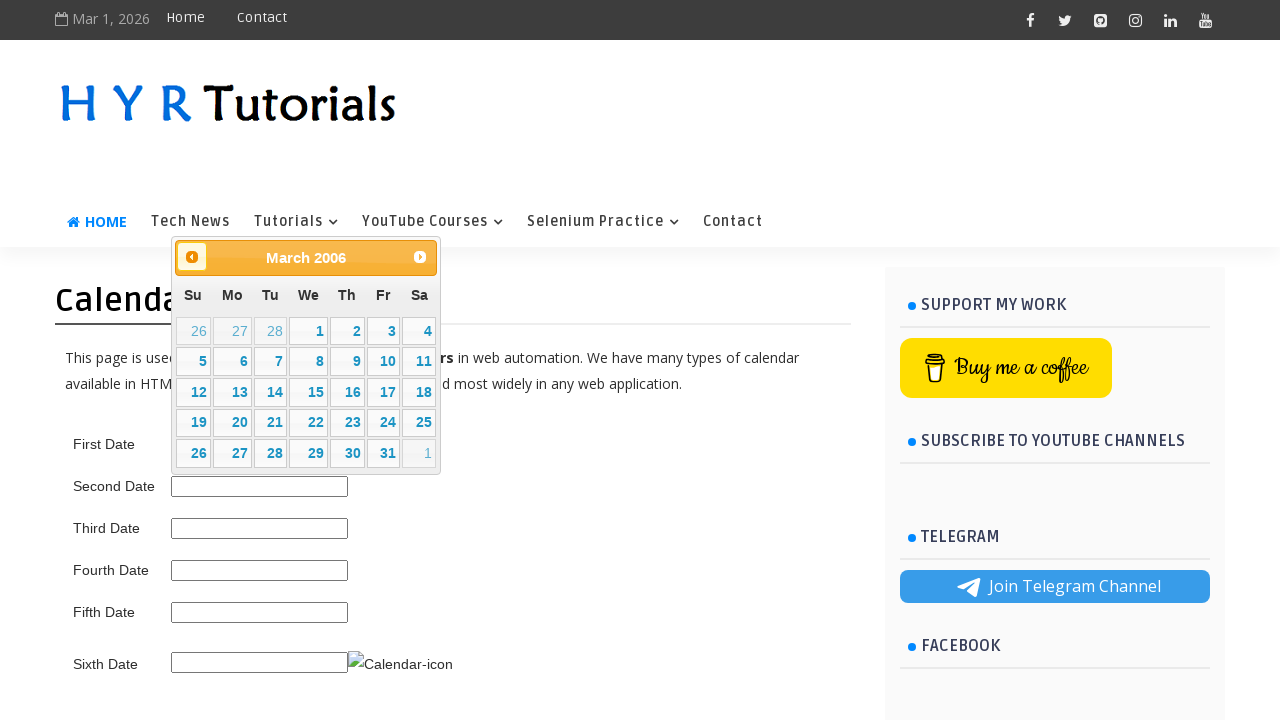

Clicked previous month button to navigate backwards (current: March 2006) at (192, 257) on span.ui-icon.ui-icon-circle-triangle-w
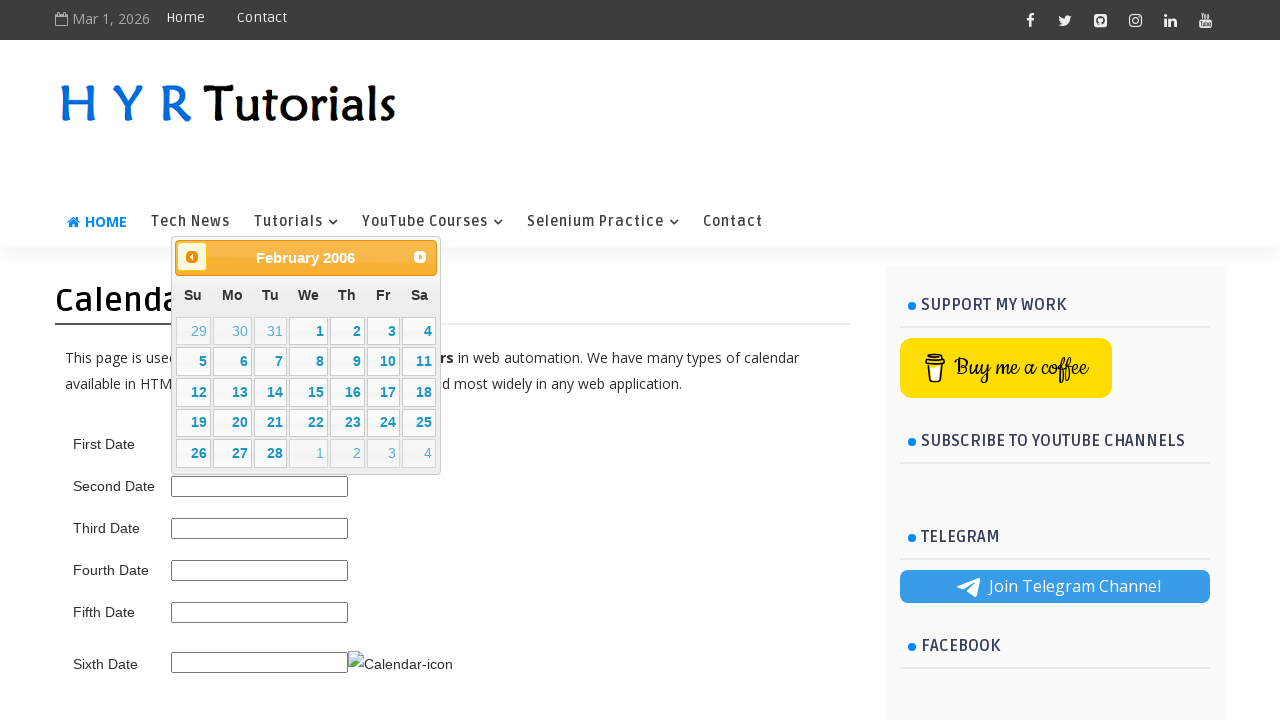

Clicked previous month button to navigate backwards (current: February 2006) at (192, 257) on span.ui-icon.ui-icon-circle-triangle-w
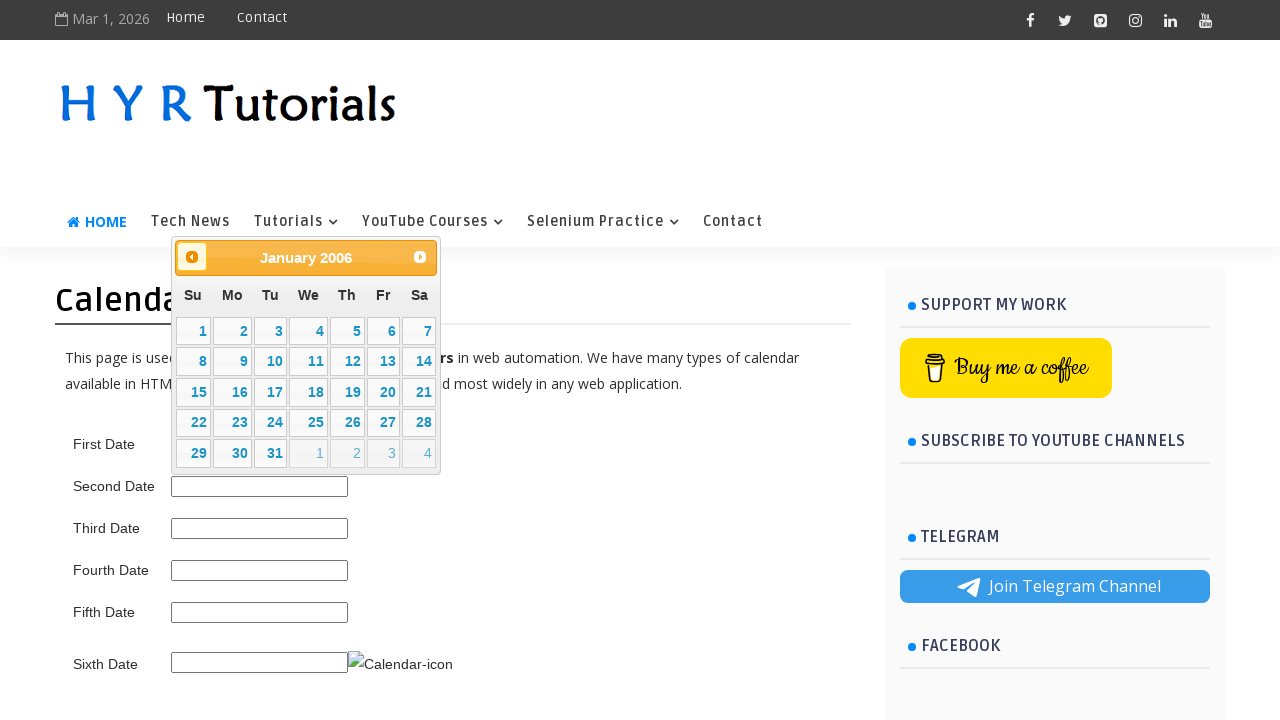

Clicked previous month button to navigate backwards (current: January 2006) at (192, 257) on span.ui-icon.ui-icon-circle-triangle-w
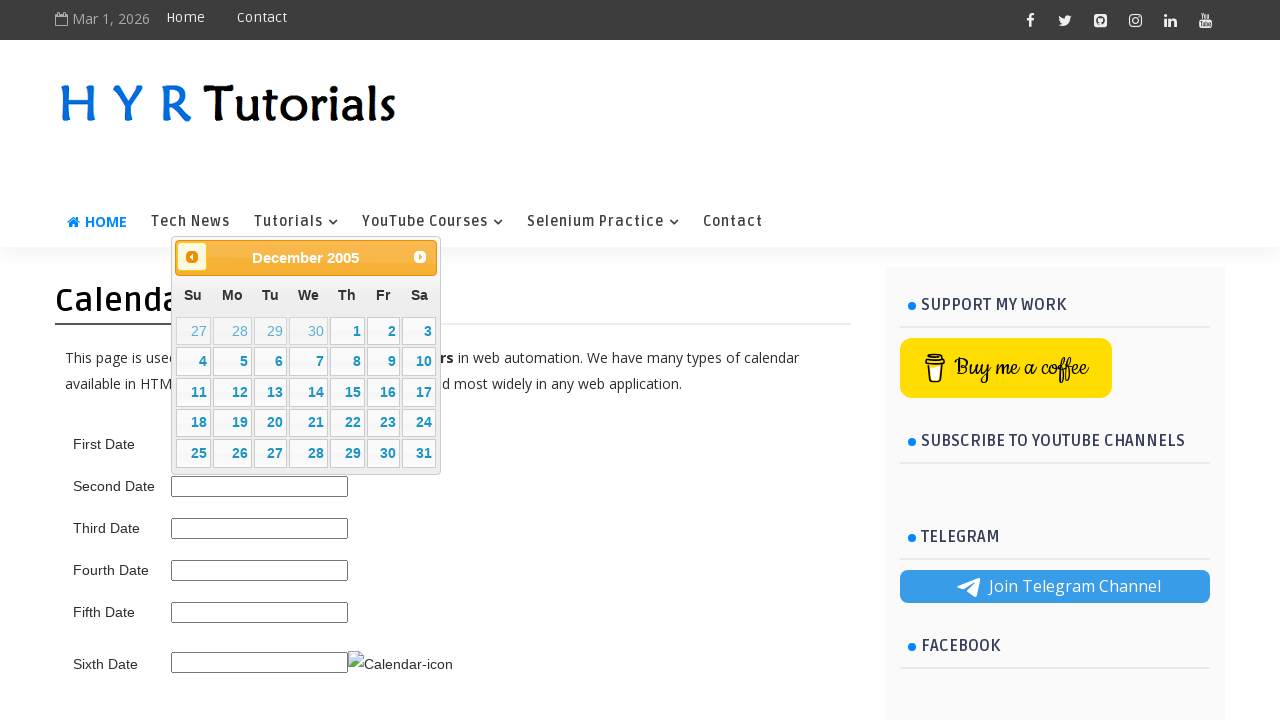

Clicked previous month button to navigate backwards (current: December 2005) at (192, 257) on span.ui-icon.ui-icon-circle-triangle-w
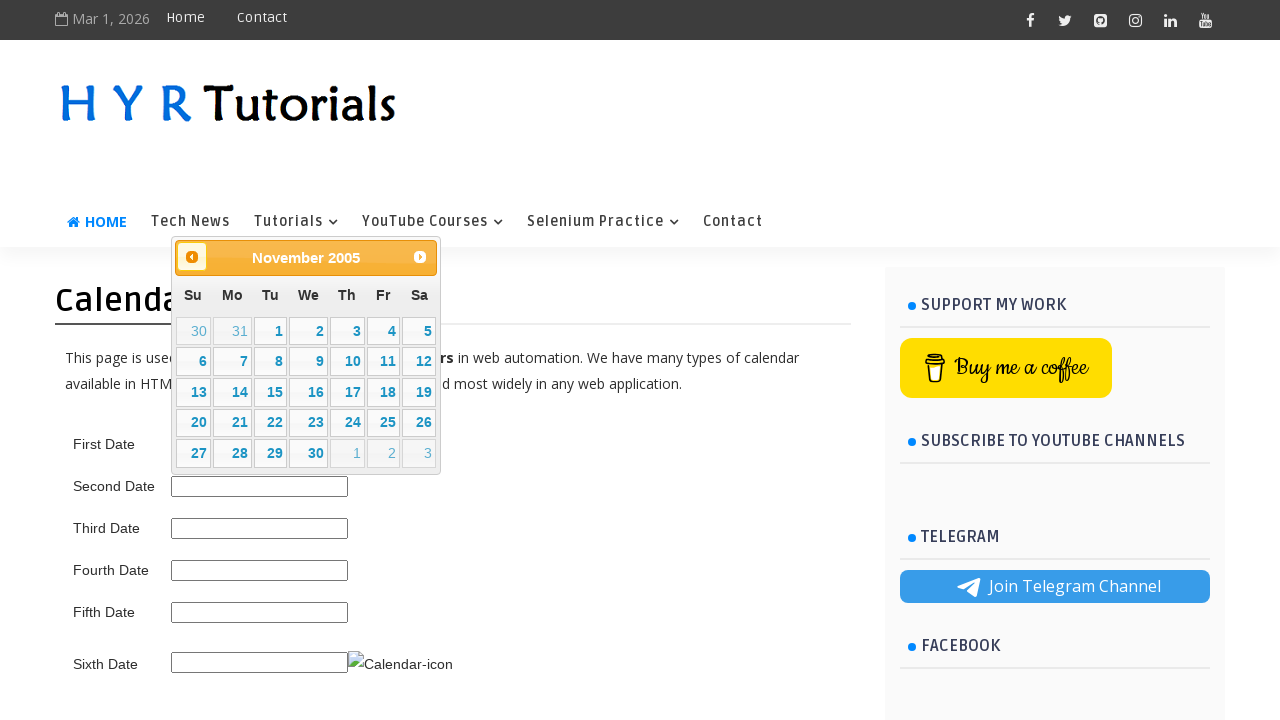

Clicked previous month button to navigate backwards (current: November 2005) at (192, 257) on span.ui-icon.ui-icon-circle-triangle-w
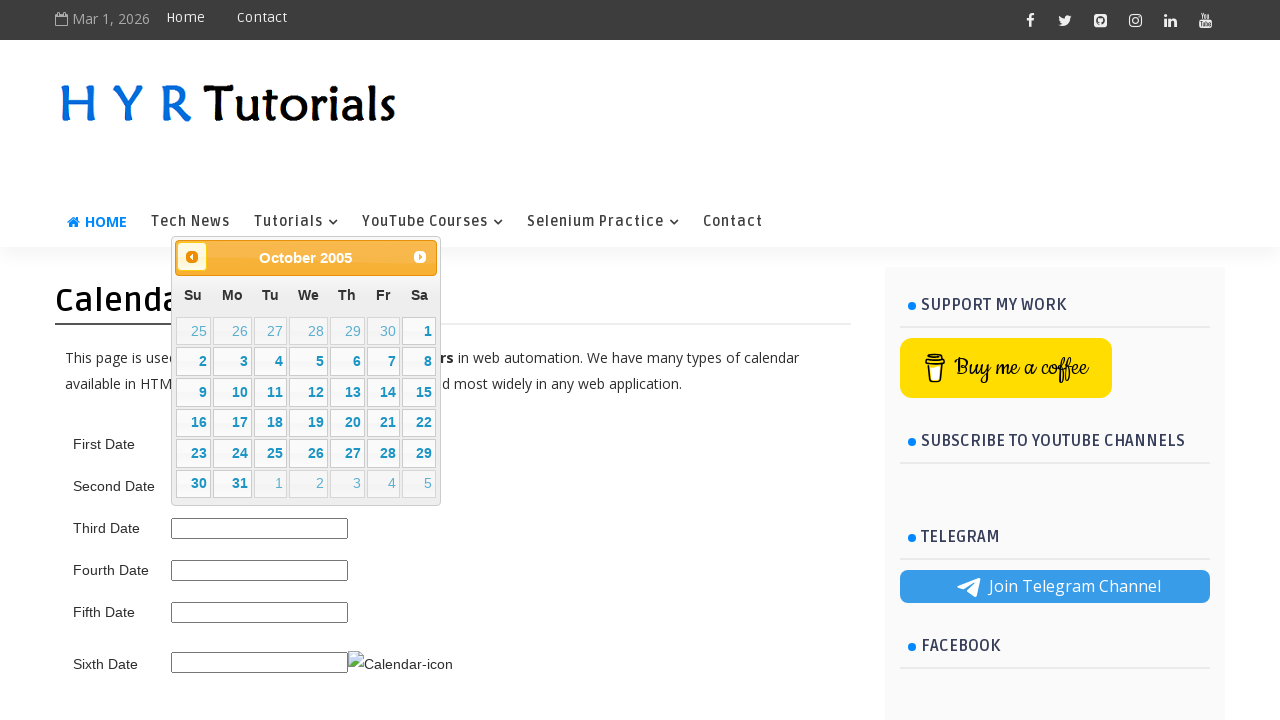

Clicked previous month button to navigate backwards (current: October 2005) at (192, 257) on span.ui-icon.ui-icon-circle-triangle-w
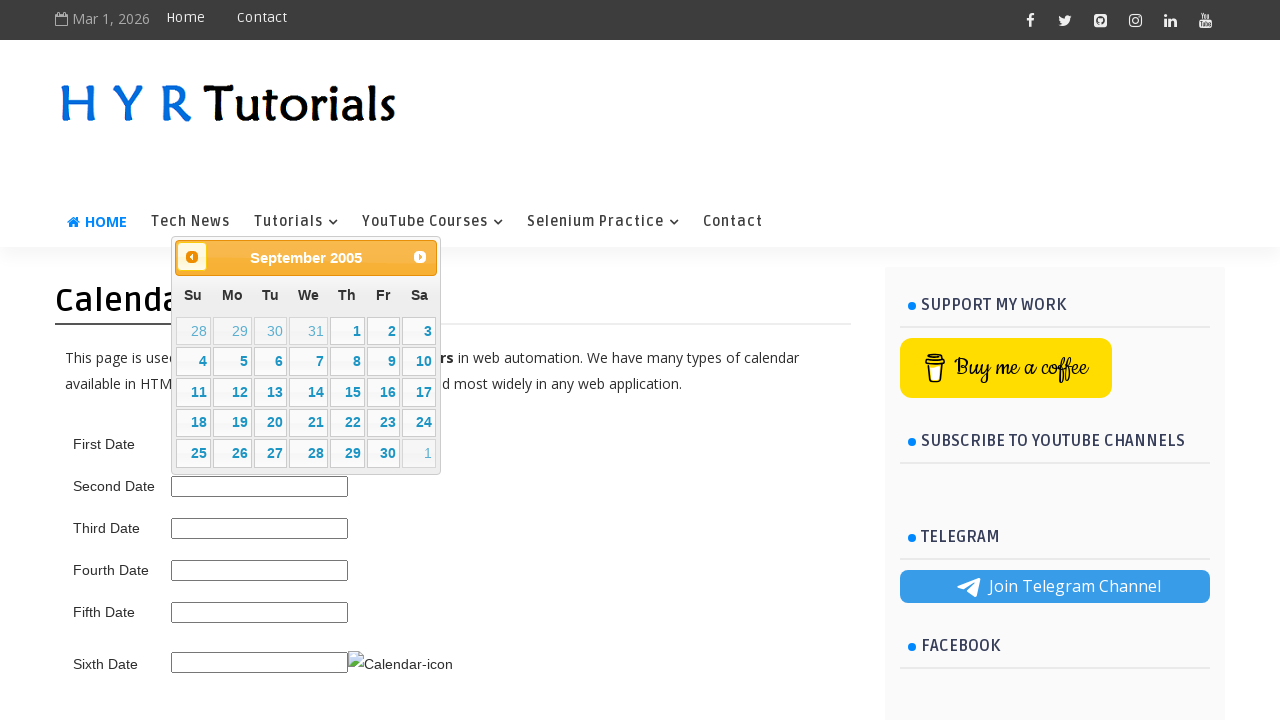

Clicked previous month button to navigate backwards (current: September 2005) at (192, 257) on span.ui-icon.ui-icon-circle-triangle-w
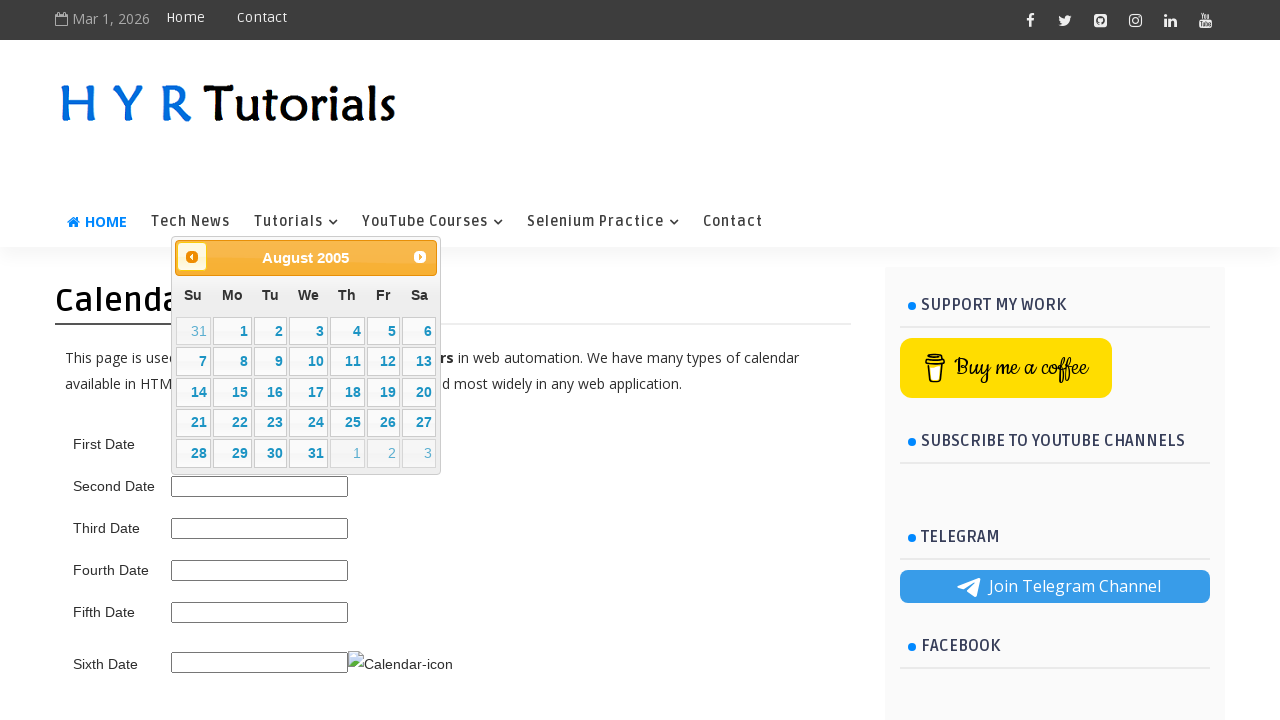

Clicked previous month button to navigate backwards (current: August 2005) at (192, 257) on span.ui-icon.ui-icon-circle-triangle-w
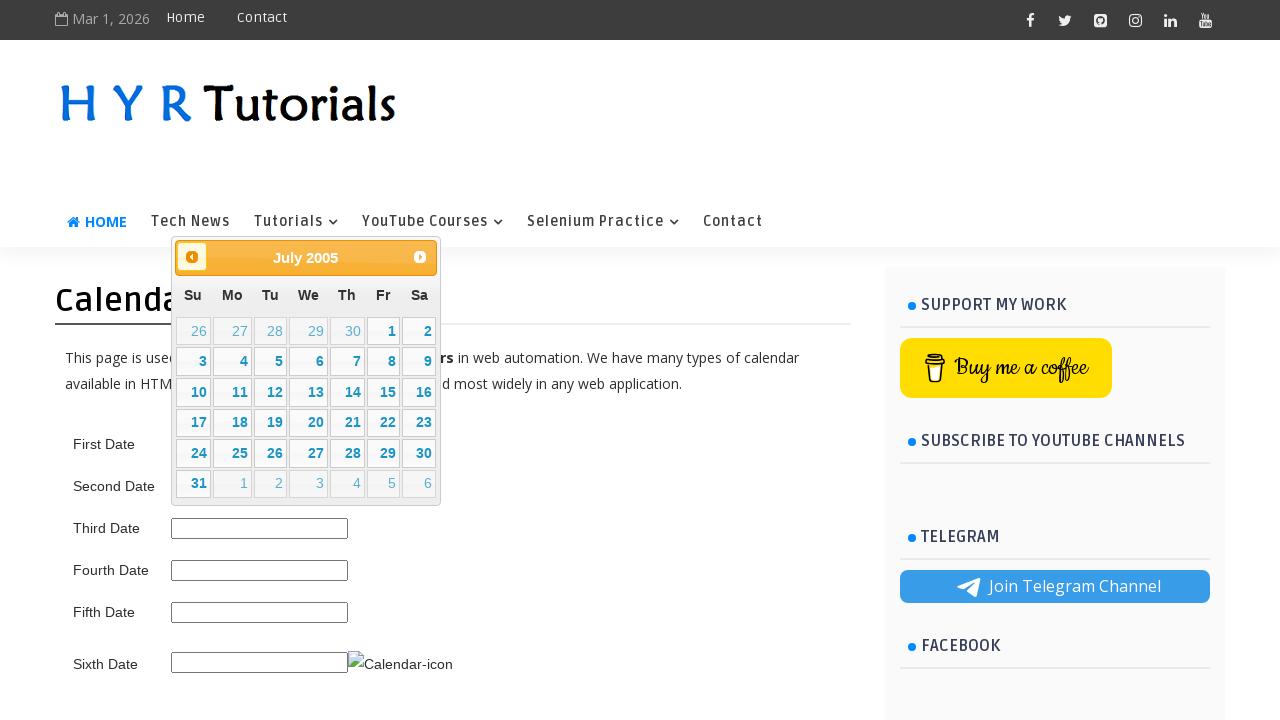

Clicked previous month button to navigate backwards (current: July 2005) at (192, 257) on span.ui-icon.ui-icon-circle-triangle-w
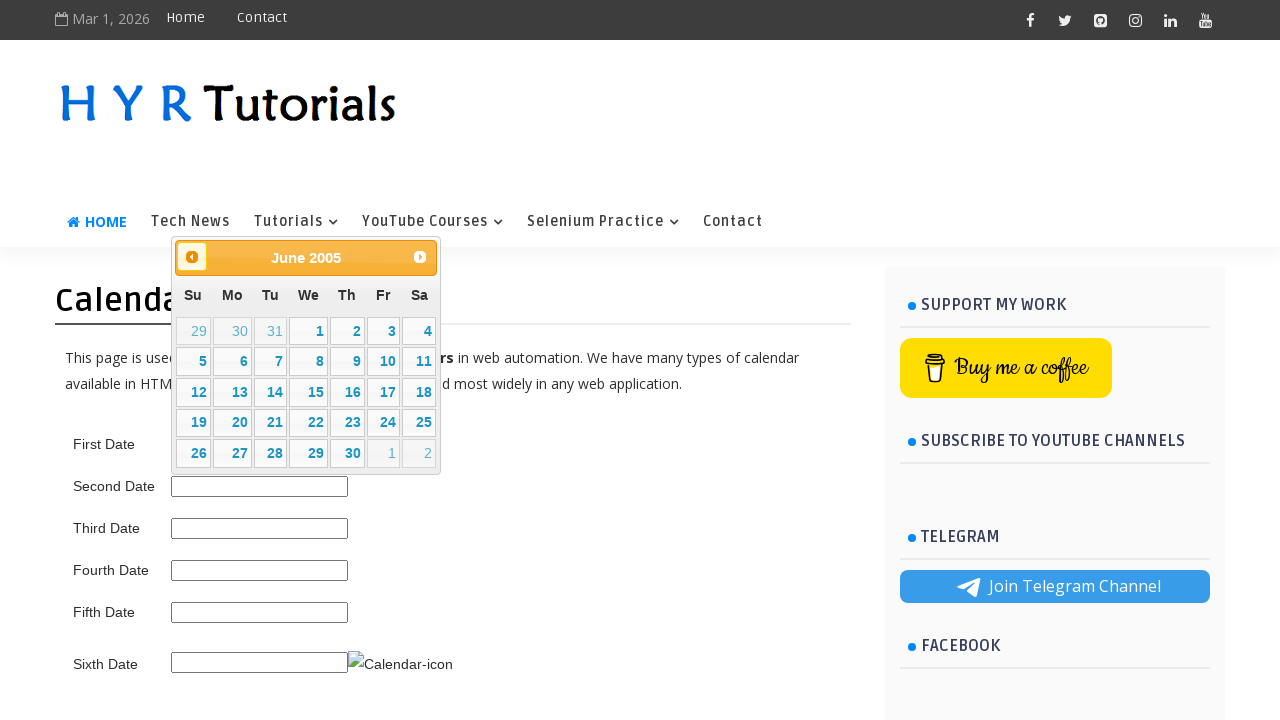

Clicked previous month button to navigate backwards (current: June 2005) at (192, 257) on span.ui-icon.ui-icon-circle-triangle-w
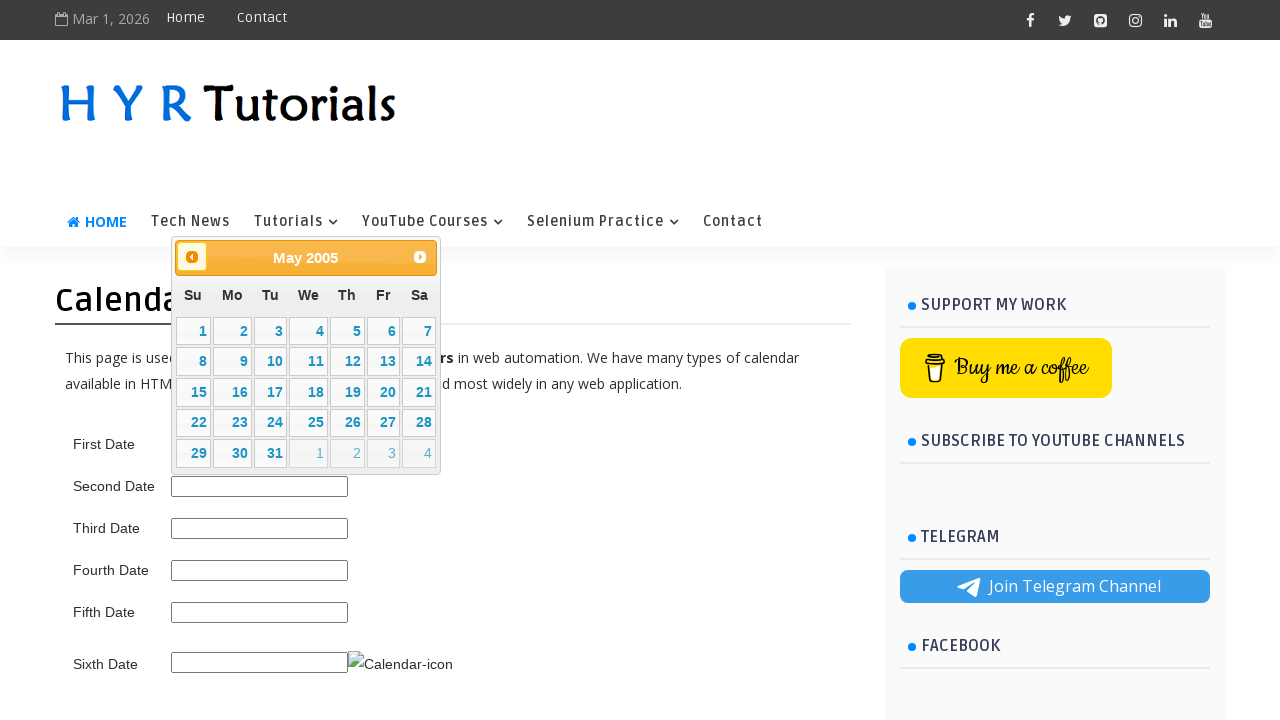

Clicked previous month button to navigate backwards (current: May 2005) at (192, 257) on span.ui-icon.ui-icon-circle-triangle-w
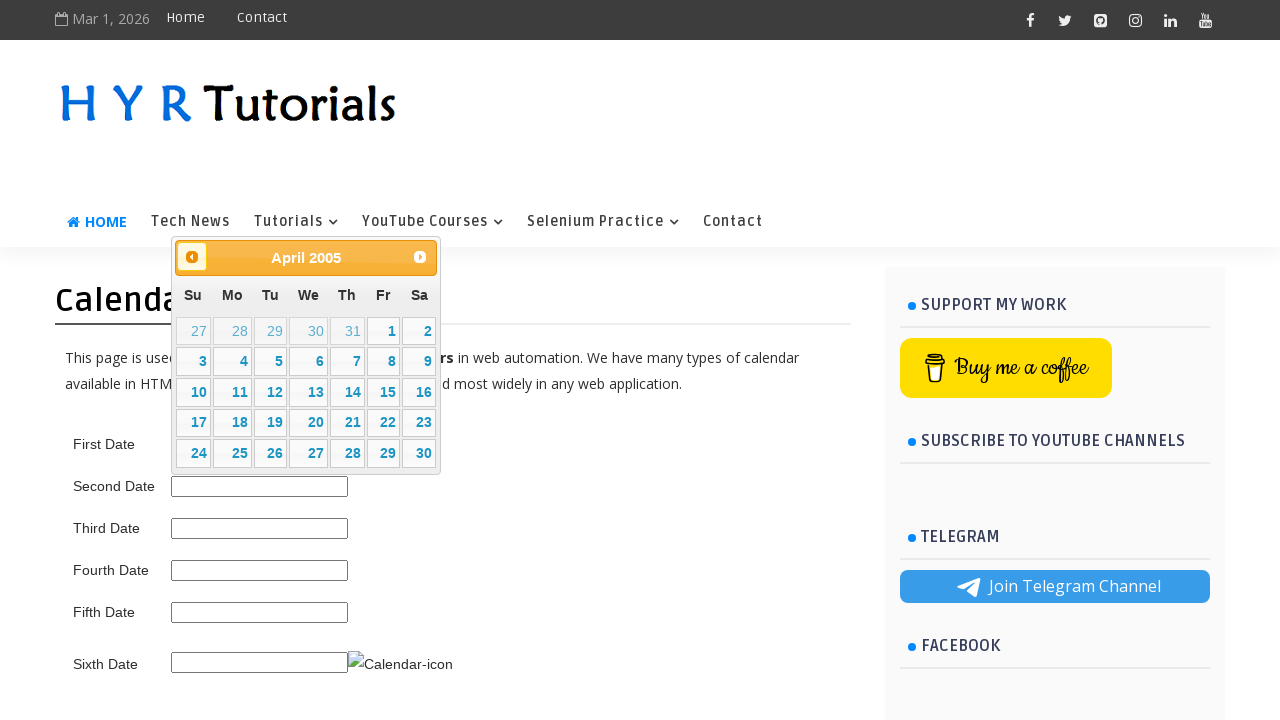

Clicked previous month button to navigate backwards (current: April 2005) at (192, 257) on span.ui-icon.ui-icon-circle-triangle-w
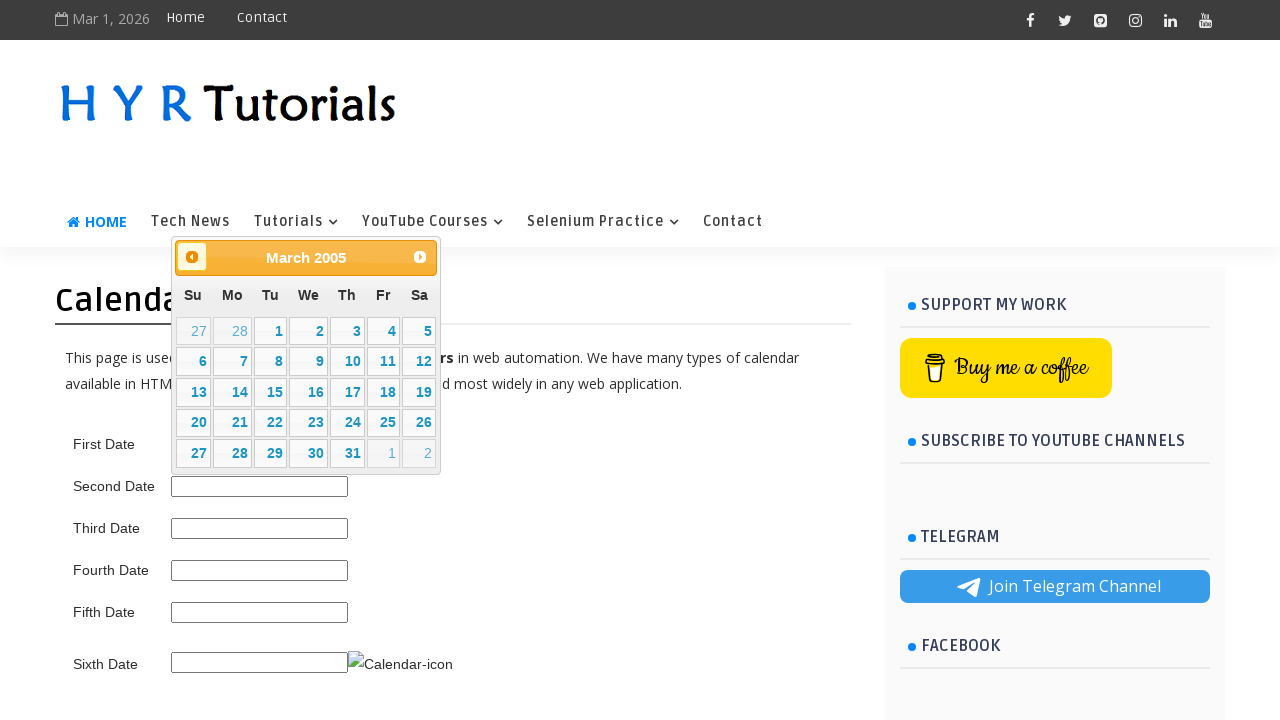

Clicked previous month button to navigate backwards (current: March 2005) at (192, 257) on span.ui-icon.ui-icon-circle-triangle-w
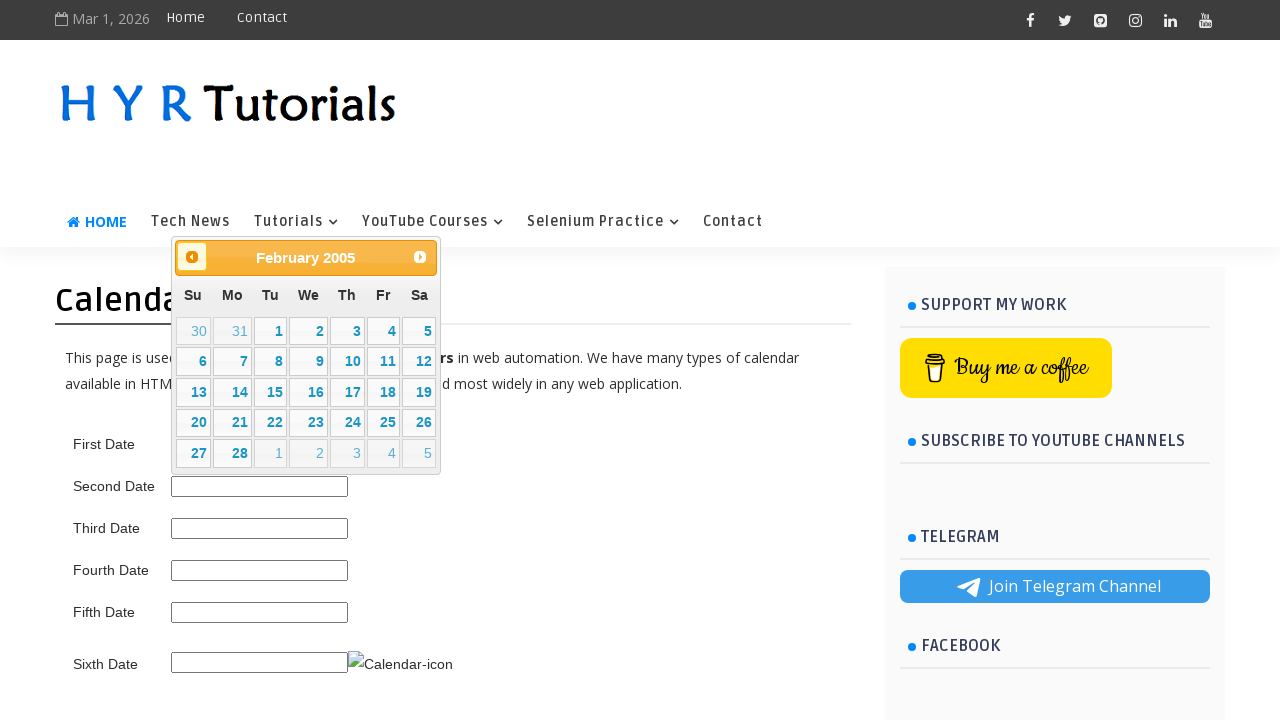

Clicked previous month button to navigate backwards (current: February 2005) at (192, 257) on span.ui-icon.ui-icon-circle-triangle-w
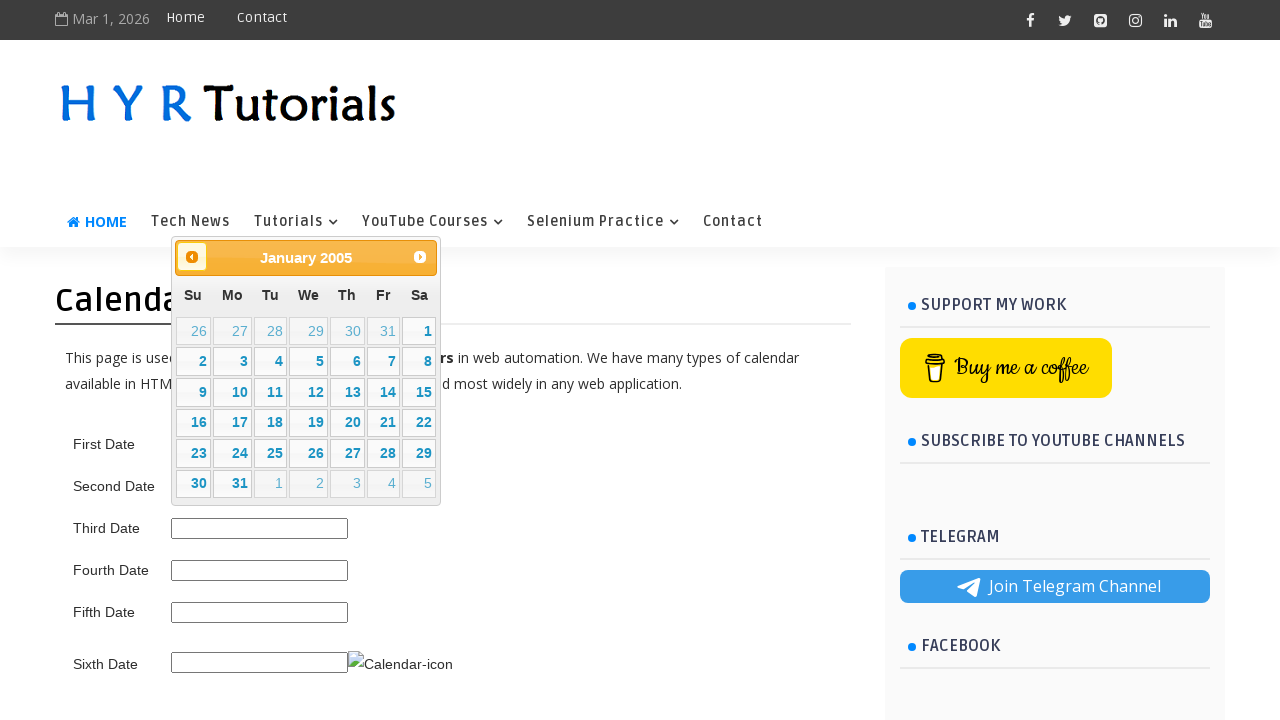

Clicked previous month button to navigate backwards (current: January 2005) at (192, 257) on span.ui-icon.ui-icon-circle-triangle-w
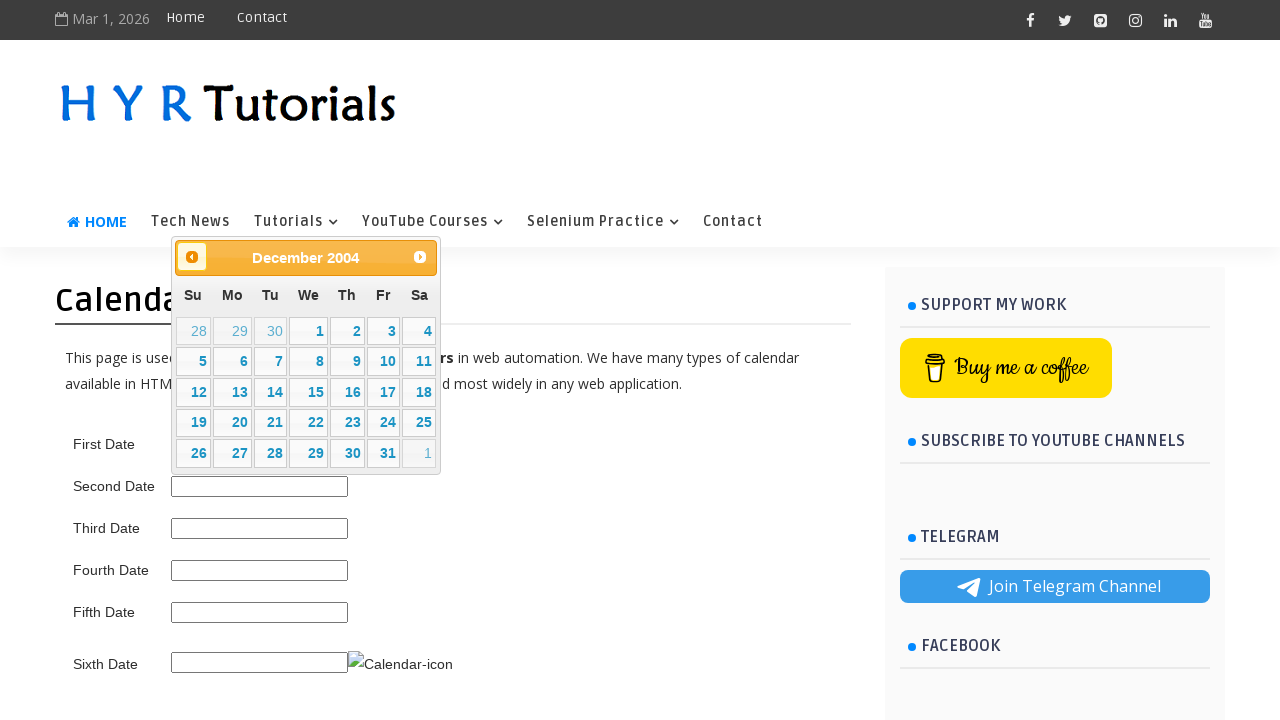

Clicked previous month button to navigate backwards (current: December 2004) at (192, 257) on span.ui-icon.ui-icon-circle-triangle-w
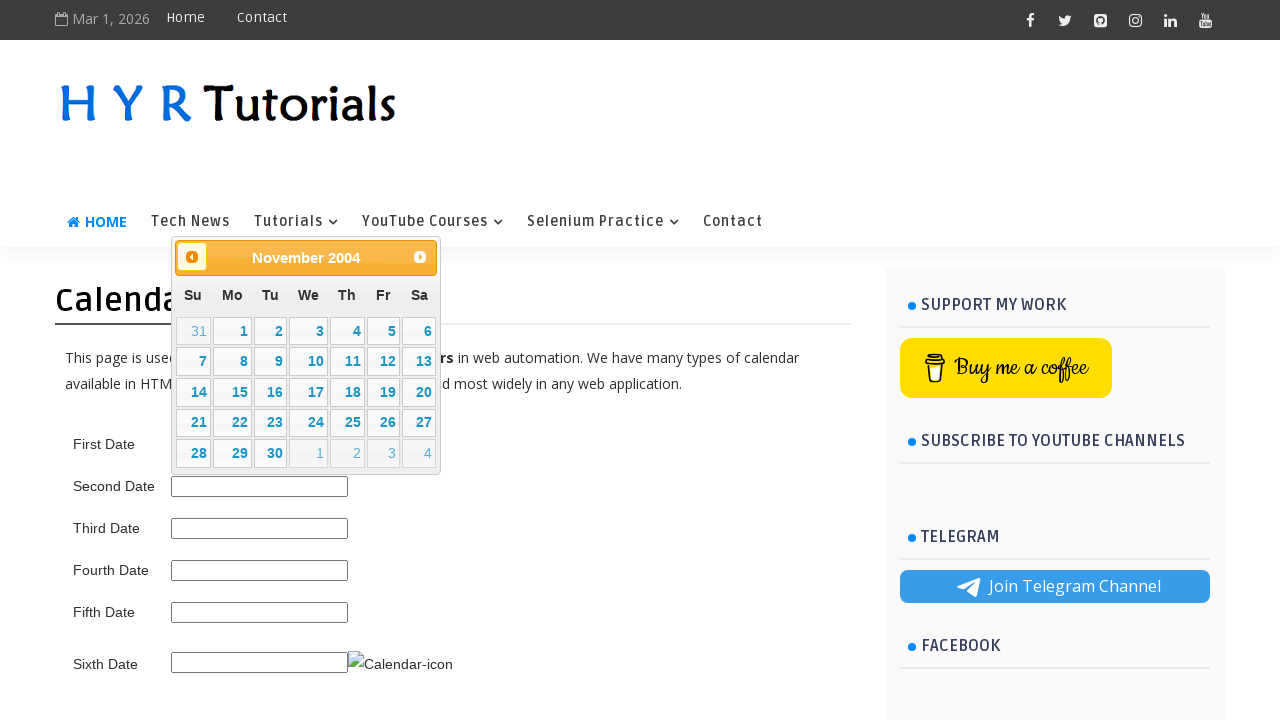

Clicked previous month button to navigate backwards (current: November 2004) at (192, 257) on span.ui-icon.ui-icon-circle-triangle-w
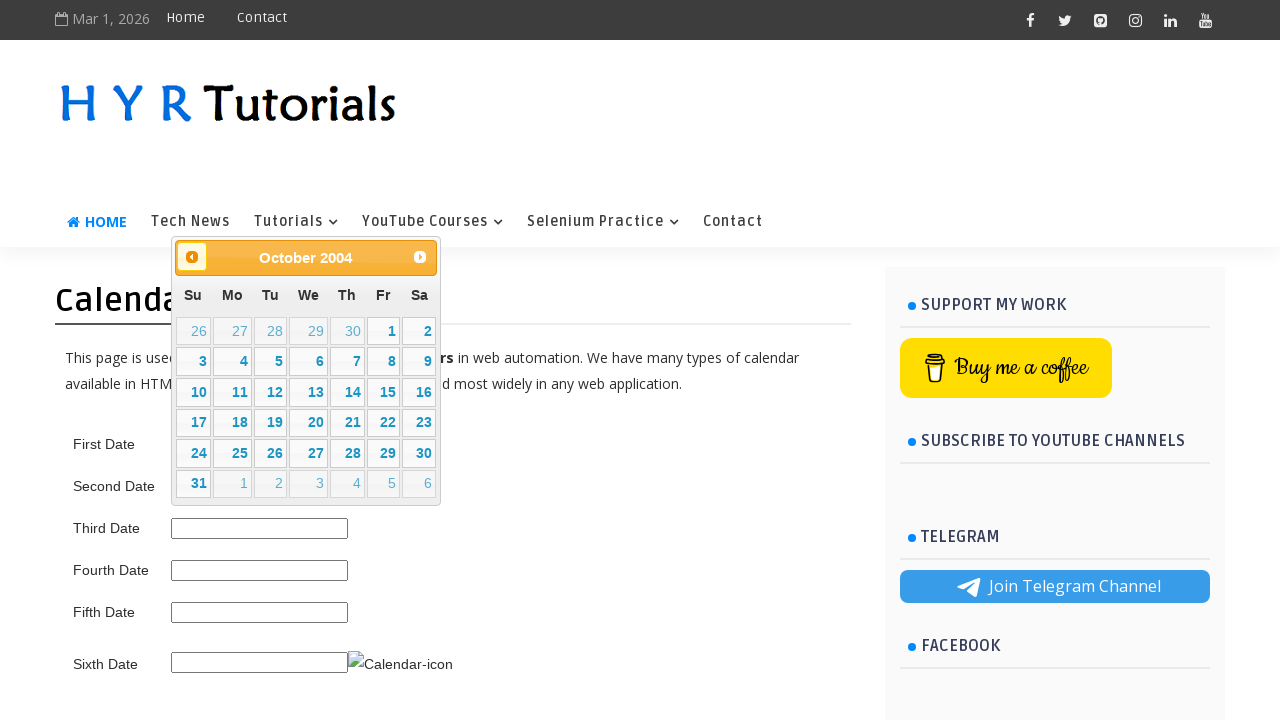

Clicked previous month button to navigate backwards (current: October 2004) at (192, 257) on span.ui-icon.ui-icon-circle-triangle-w
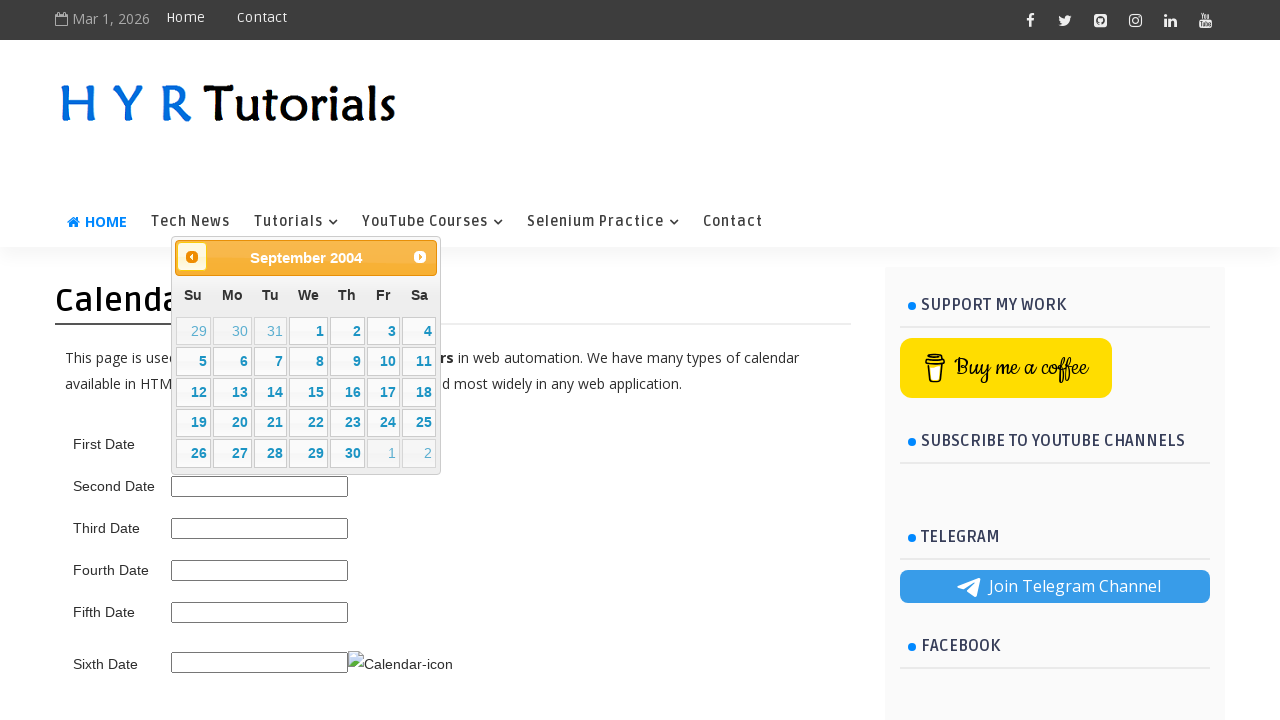

Clicked previous month button to navigate backwards (current: September 2004) at (192, 257) on span.ui-icon.ui-icon-circle-triangle-w
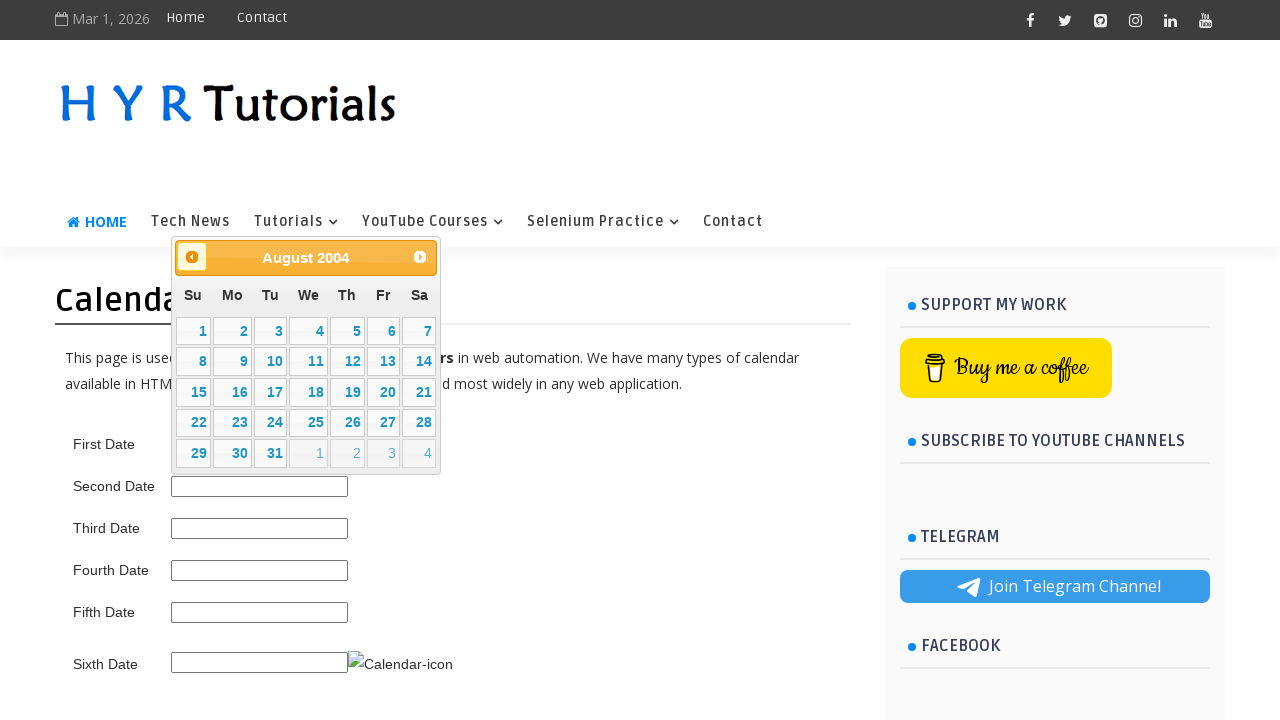

Clicked previous month button to navigate backwards (current: August 2004) at (192, 257) on span.ui-icon.ui-icon-circle-triangle-w
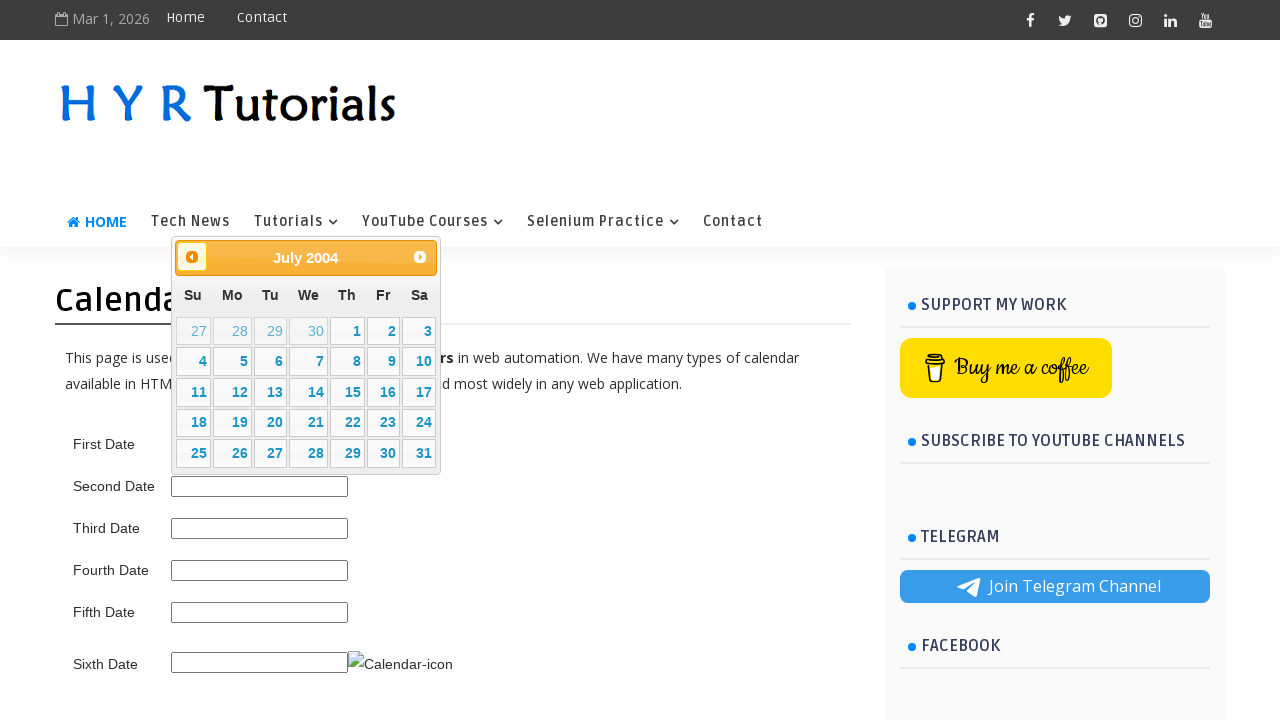

Clicked previous month button to navigate backwards (current: July 2004) at (192, 257) on span.ui-icon.ui-icon-circle-triangle-w
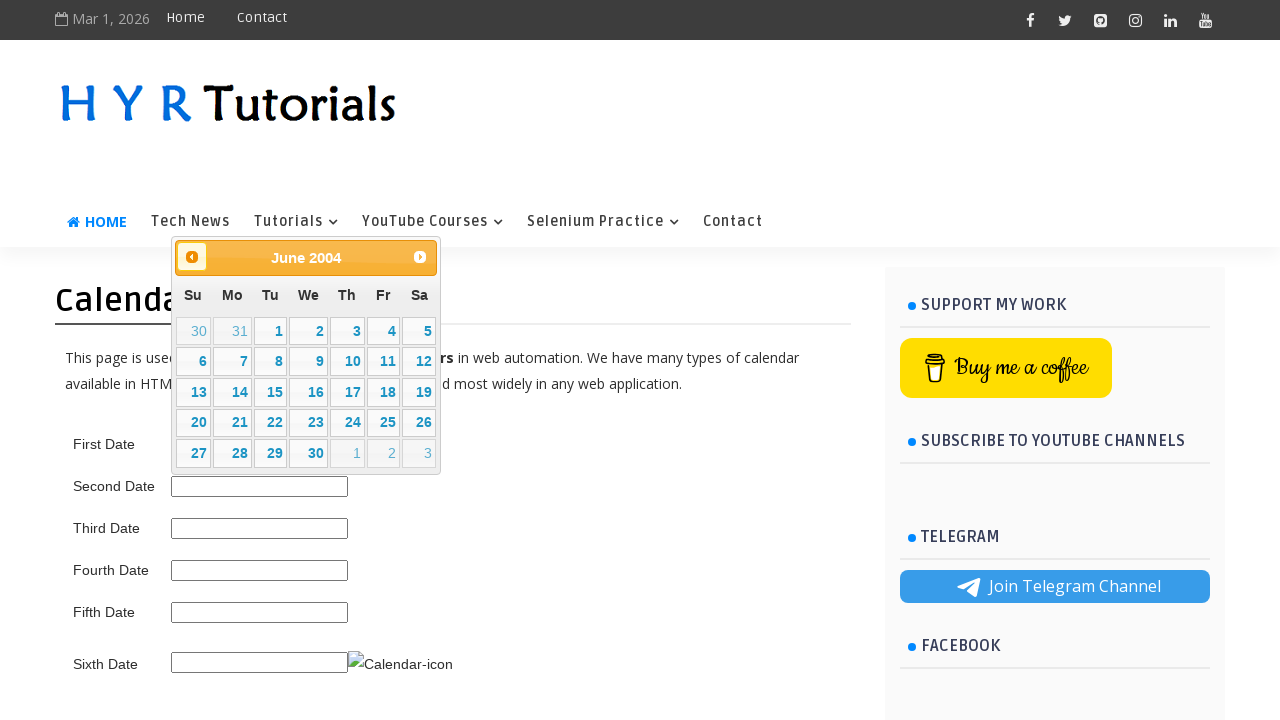

Clicked previous month button to navigate backwards (current: June 2004) at (192, 257) on span.ui-icon.ui-icon-circle-triangle-w
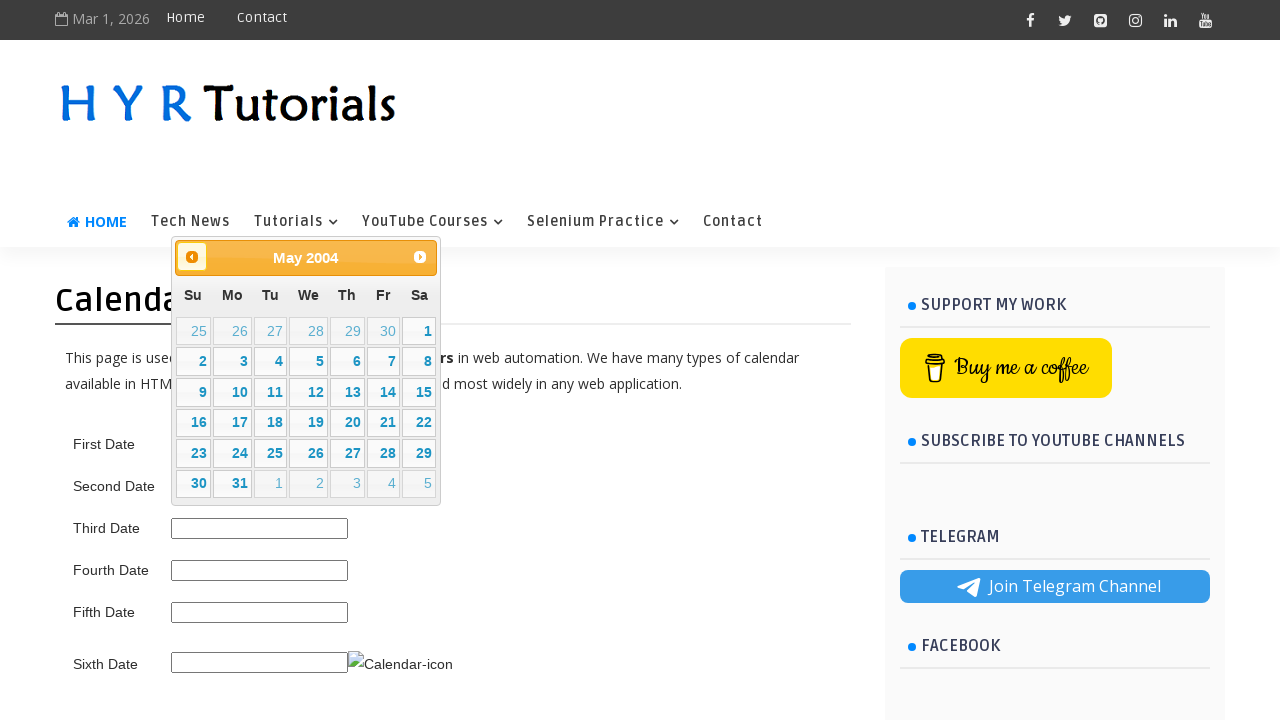

Clicked previous month button to navigate backwards (current: May 2004) at (192, 257) on span.ui-icon.ui-icon-circle-triangle-w
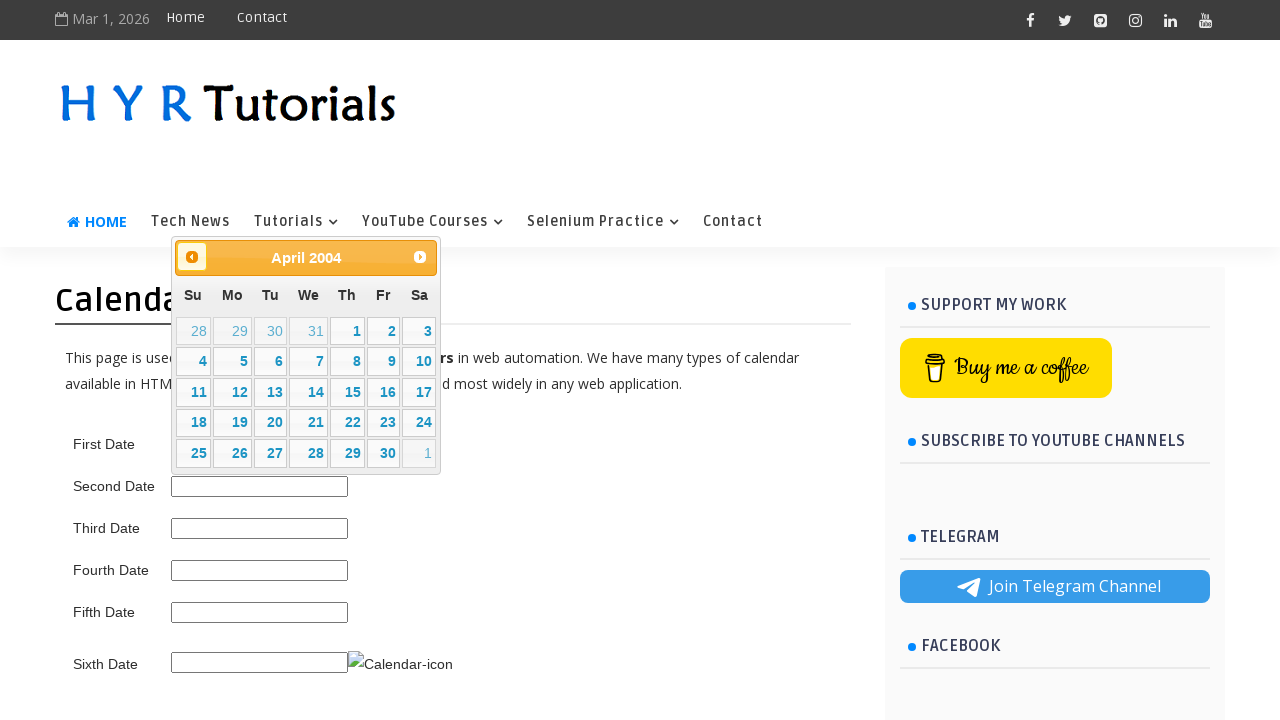

Clicked previous month button to navigate backwards (current: April 2004) at (192, 257) on span.ui-icon.ui-icon-circle-triangle-w
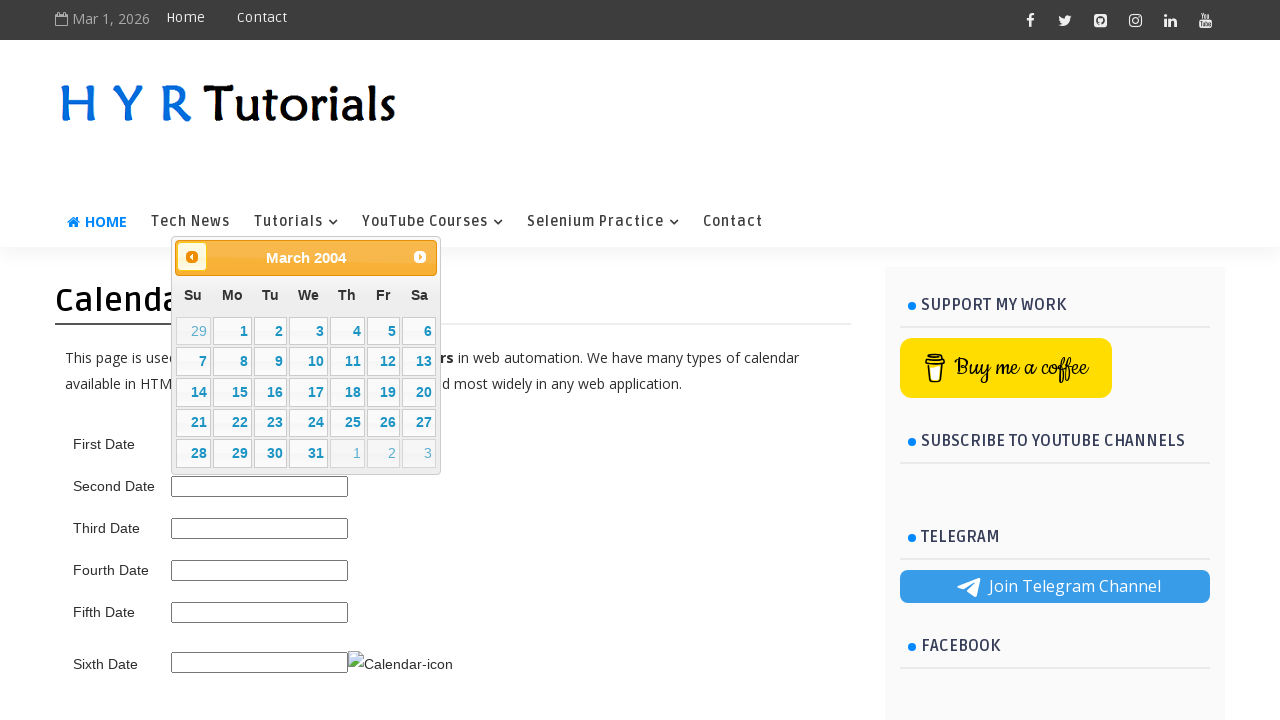

Clicked previous month button to navigate backwards (current: March 2004) at (192, 257) on span.ui-icon.ui-icon-circle-triangle-w
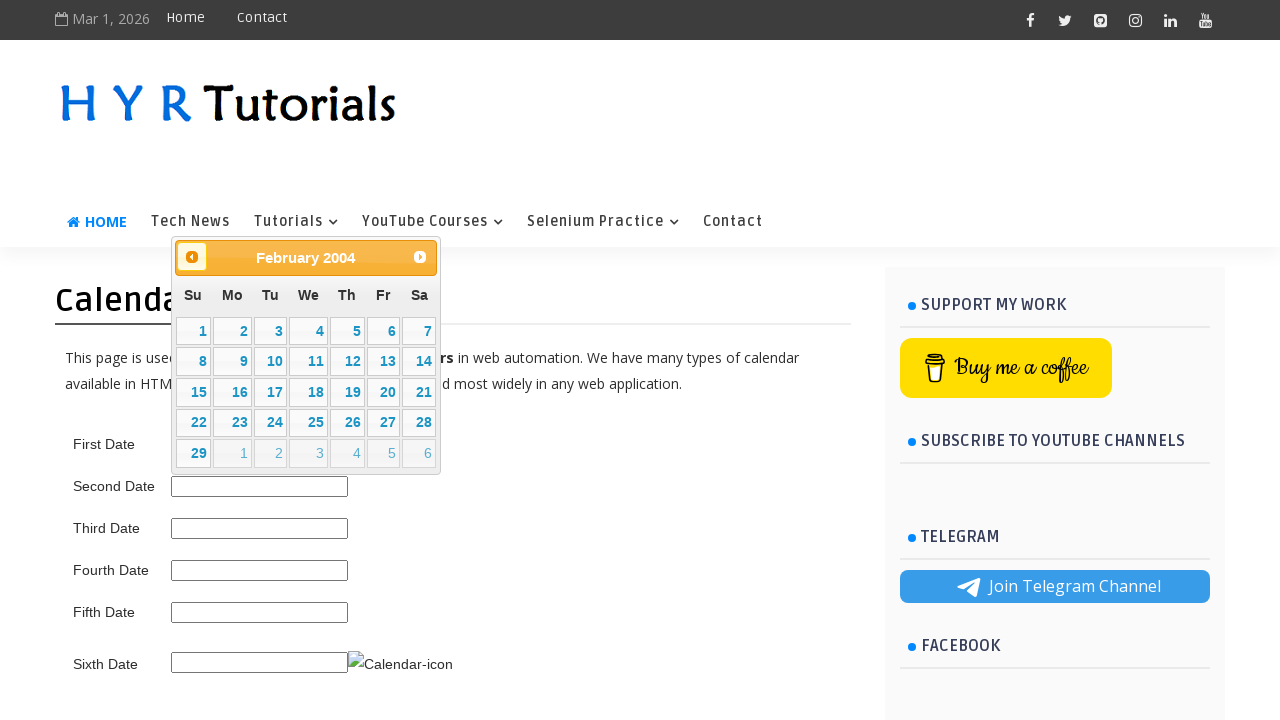

Clicked previous month button to navigate backwards (current: February 2004) at (192, 257) on span.ui-icon.ui-icon-circle-triangle-w
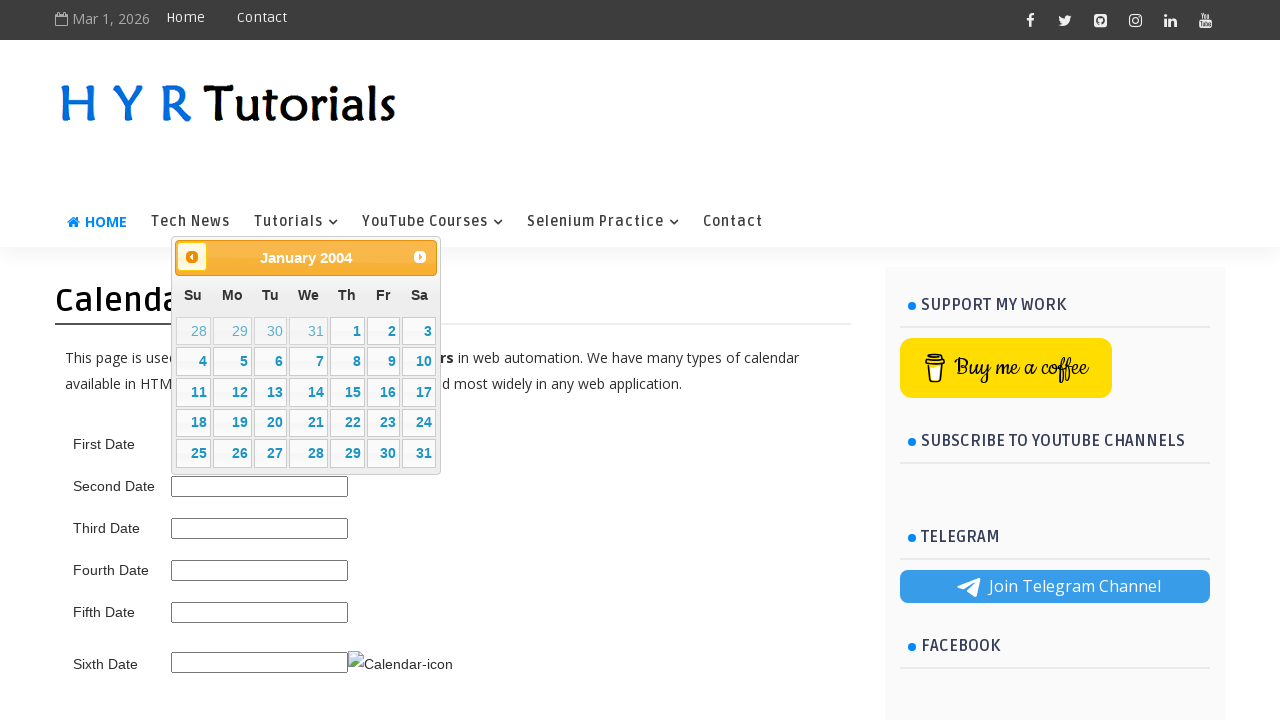

Clicked previous month button to navigate backwards (current: January 2004) at (192, 257) on span.ui-icon.ui-icon-circle-triangle-w
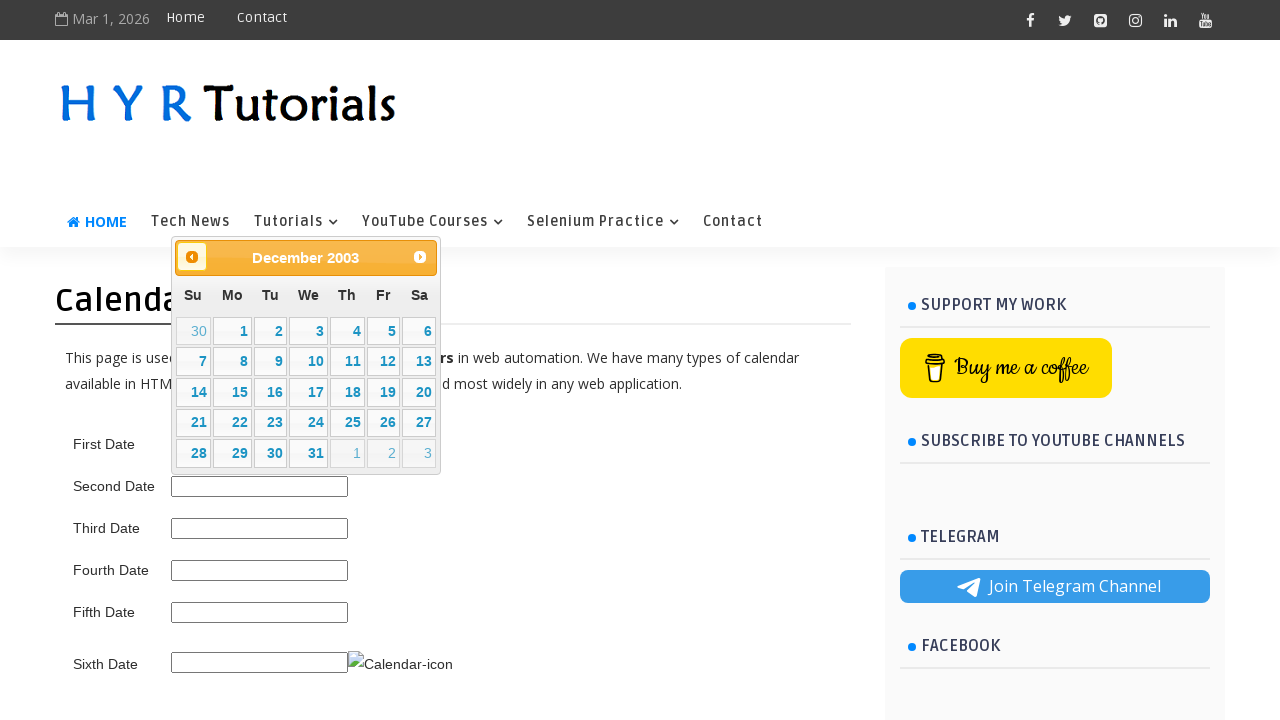

Clicked previous month button to navigate backwards (current: December 2003) at (192, 257) on span.ui-icon.ui-icon-circle-triangle-w
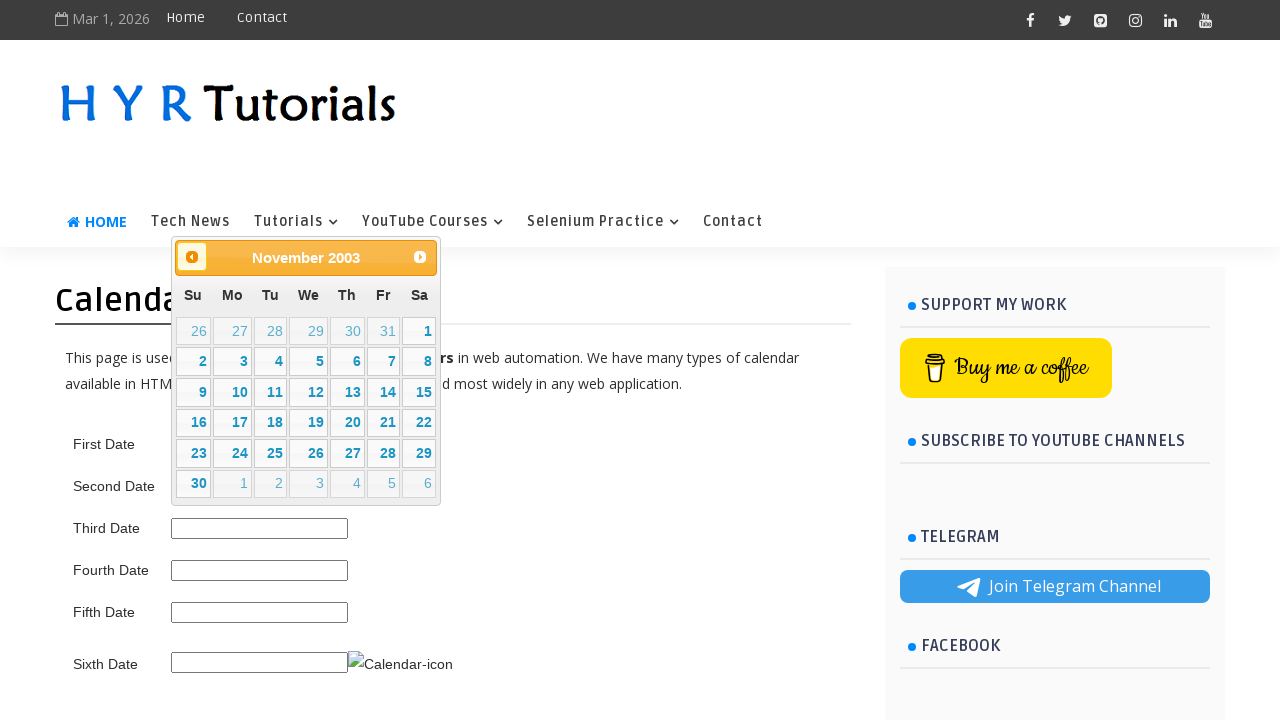

Clicked previous month button to navigate backwards (current: November 2003) at (192, 257) on span.ui-icon.ui-icon-circle-triangle-w
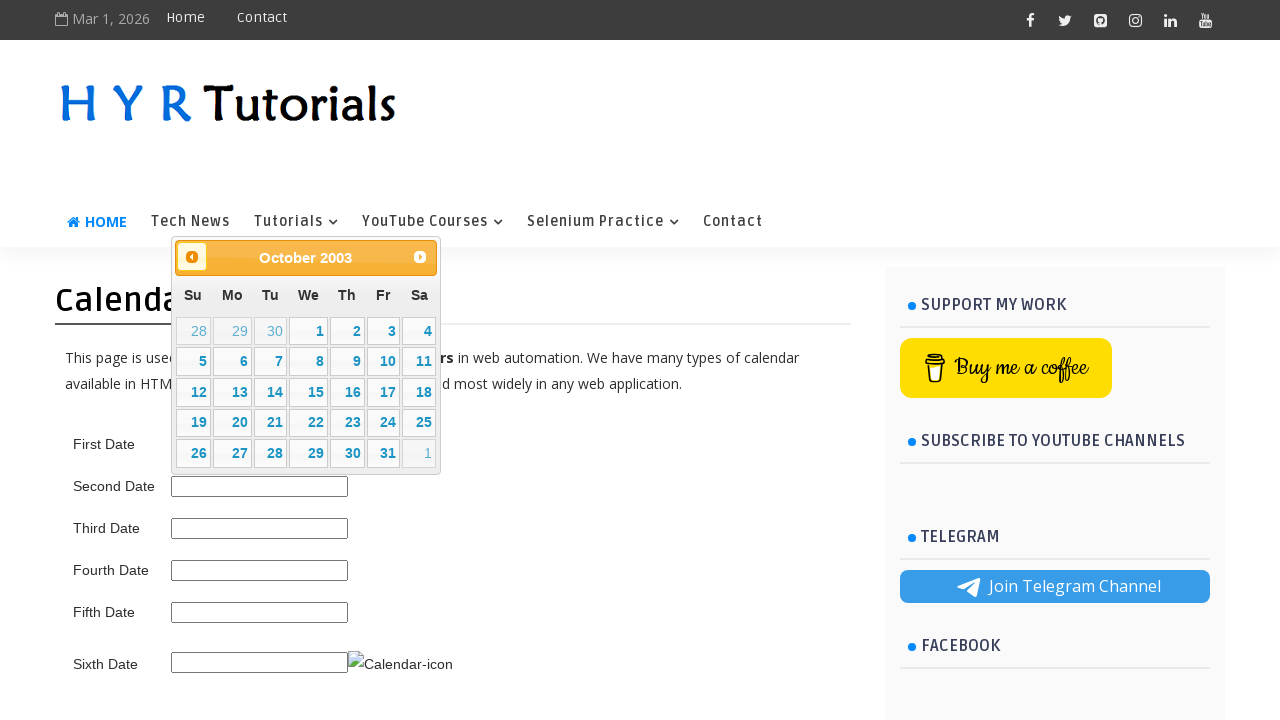

Clicked previous month button to navigate backwards (current: October 2003) at (192, 257) on span.ui-icon.ui-icon-circle-triangle-w
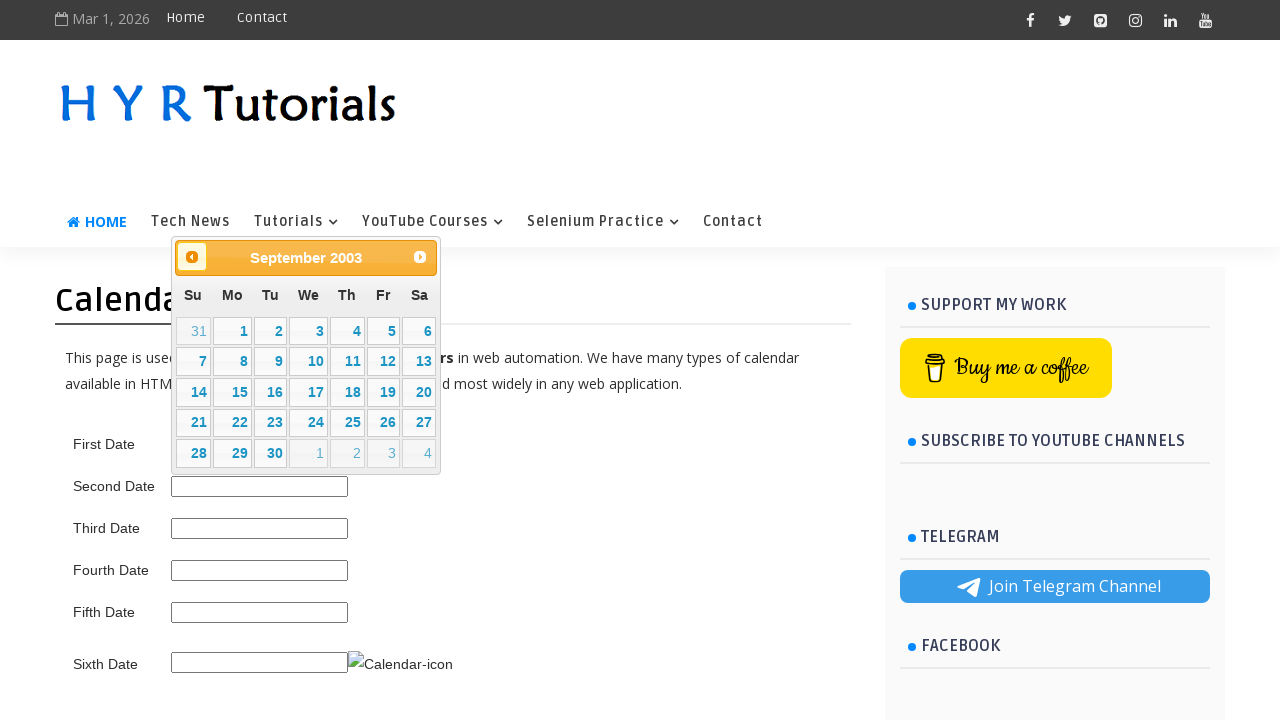

Clicked previous month button to navigate backwards (current: September 2003) at (192, 257) on span.ui-icon.ui-icon-circle-triangle-w
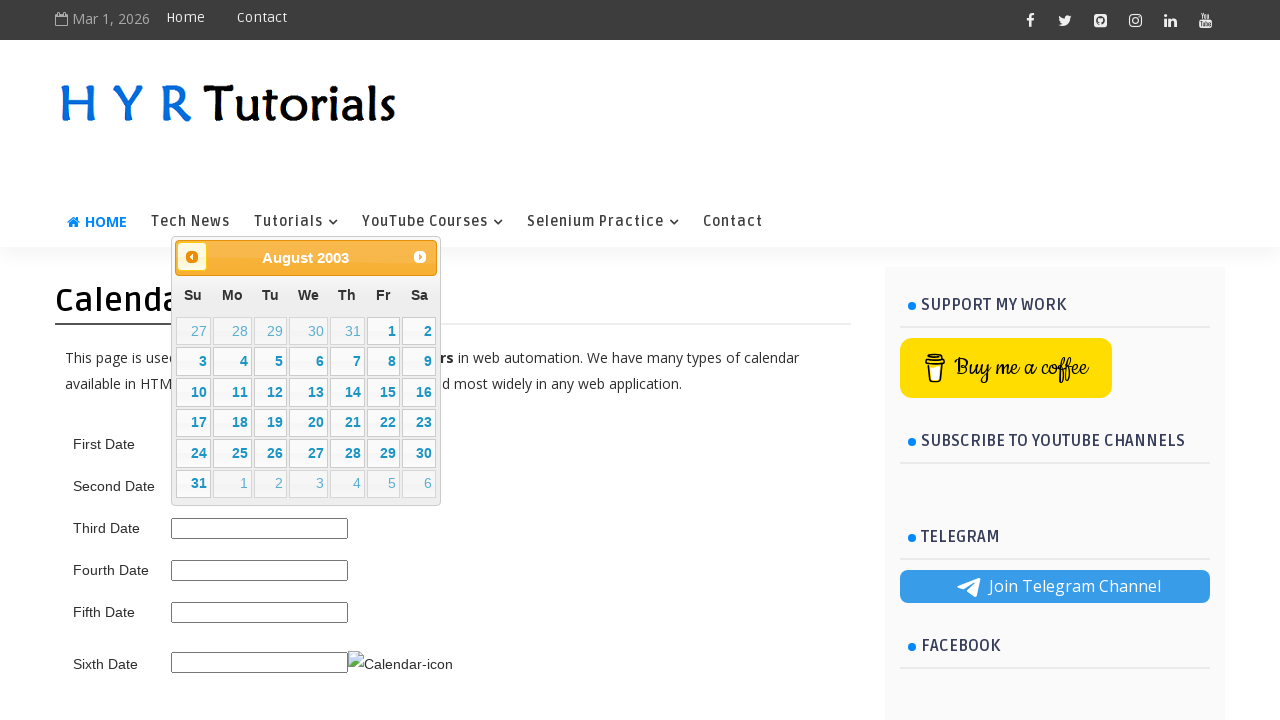

Clicked previous month button to navigate backwards (current: August 2003) at (192, 257) on span.ui-icon.ui-icon-circle-triangle-w
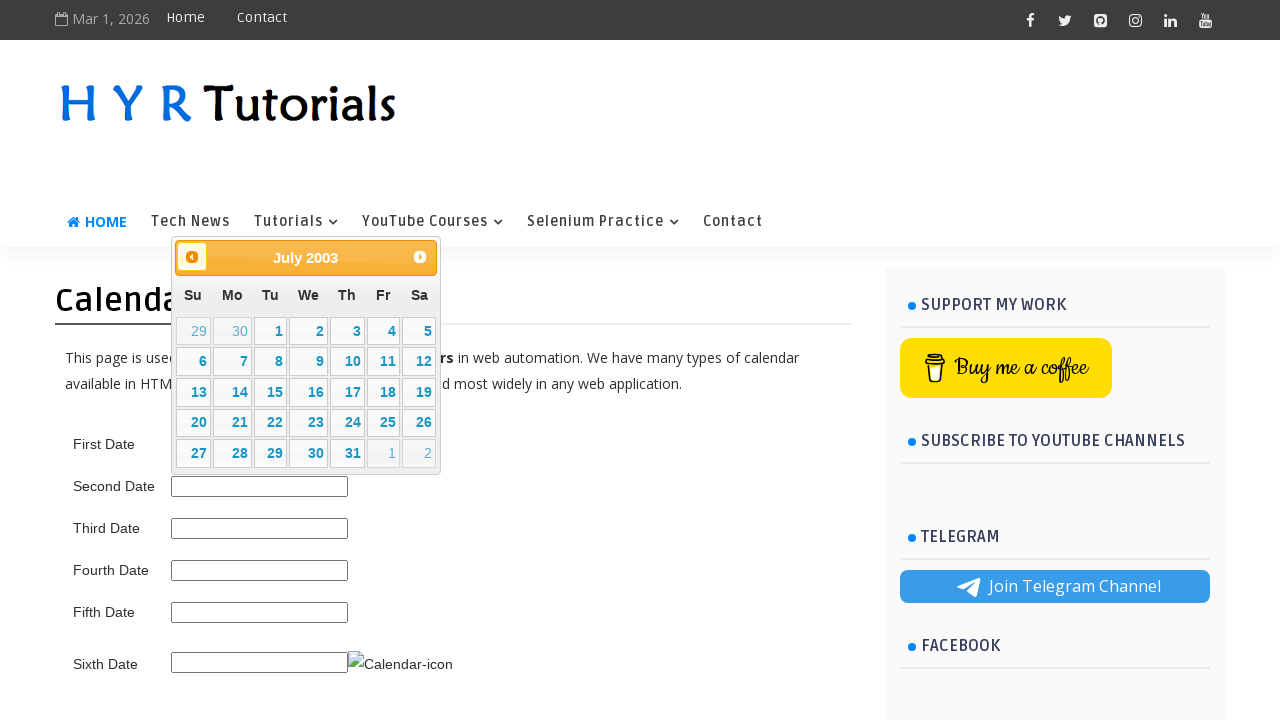

Clicked previous month button to navigate backwards (current: July 2003) at (192, 257) on span.ui-icon.ui-icon-circle-triangle-w
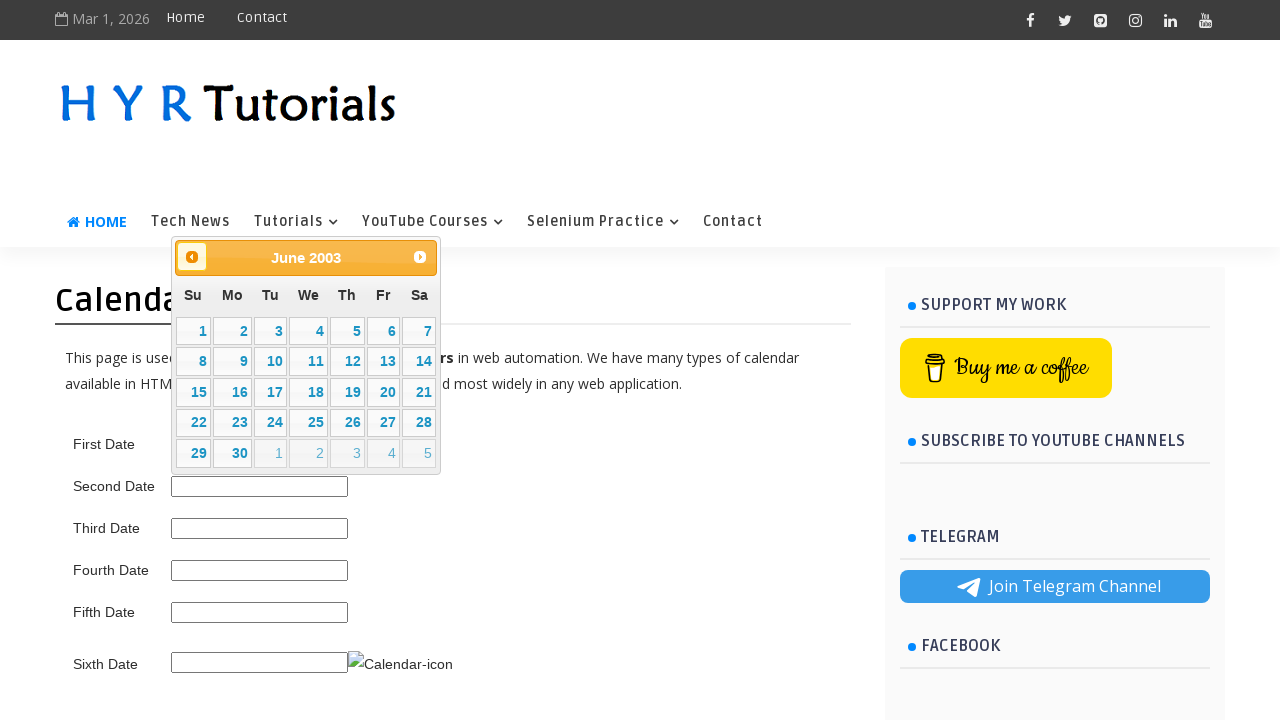

Clicked previous month button to navigate backwards (current: June 2003) at (192, 257) on span.ui-icon.ui-icon-circle-triangle-w
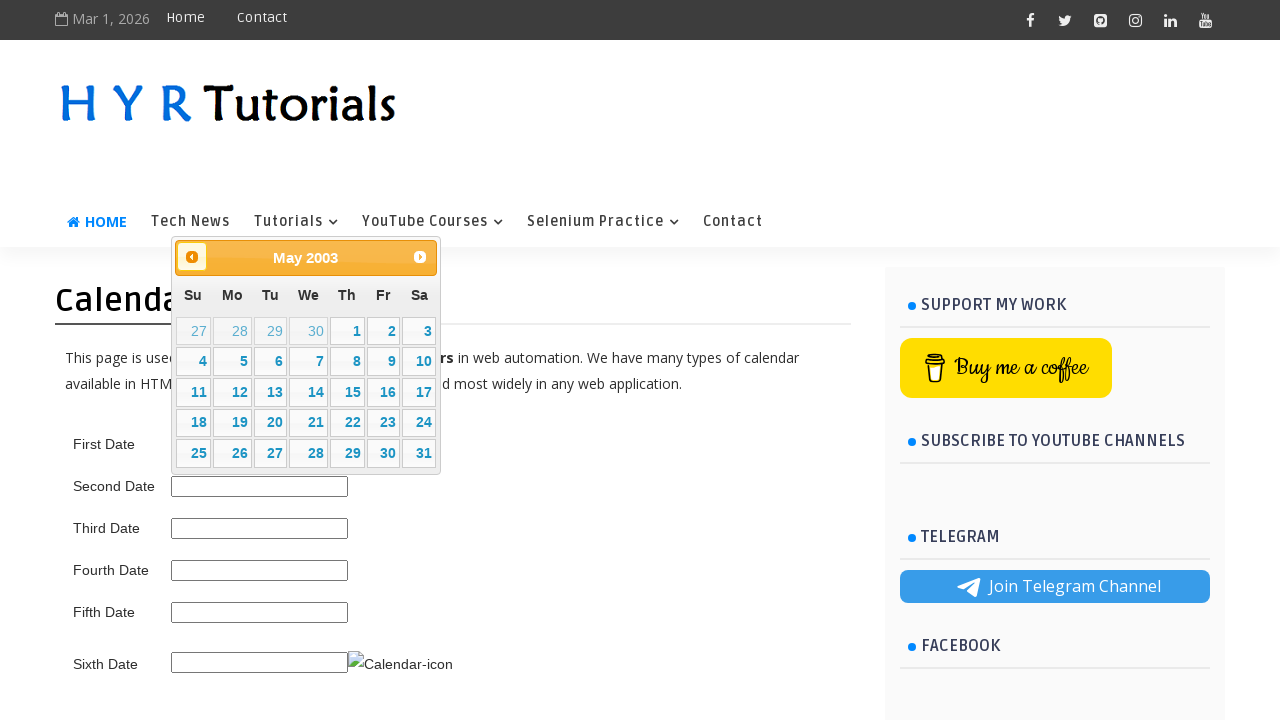

Clicked previous month button to navigate backwards (current: May 2003) at (192, 257) on span.ui-icon.ui-icon-circle-triangle-w
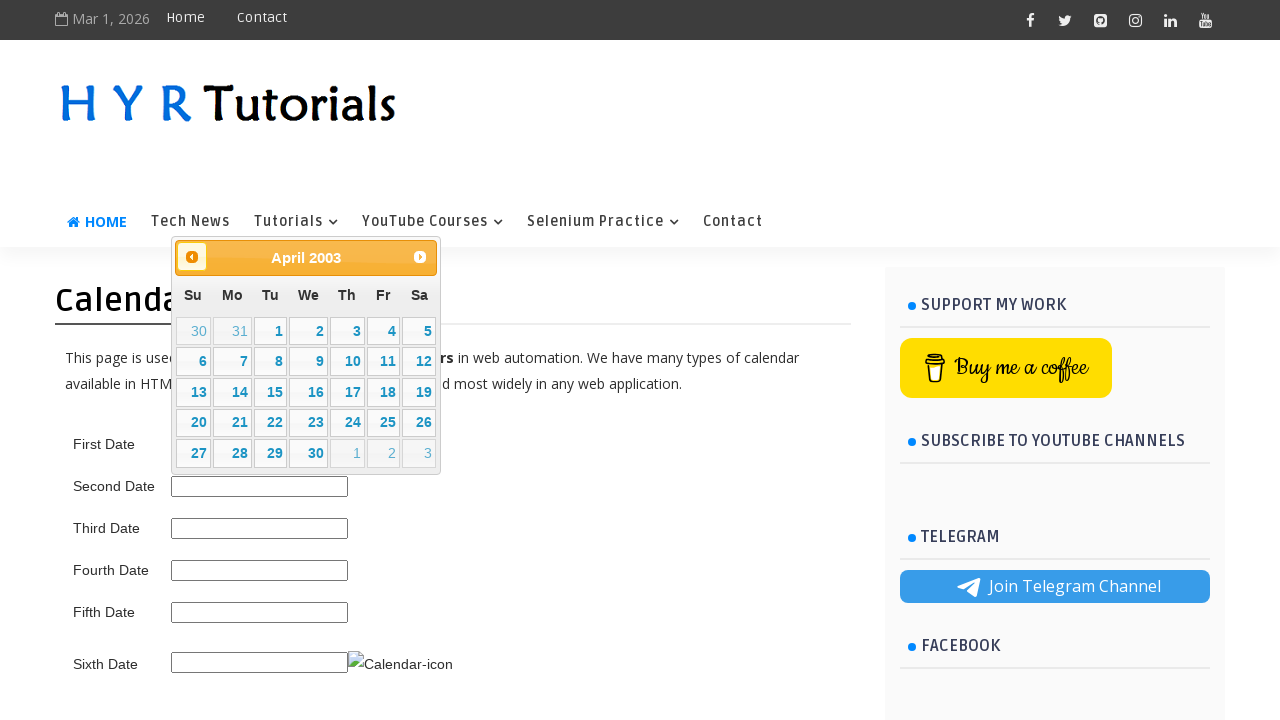

Clicked previous month button to navigate backwards (current: April 2003) at (192, 257) on span.ui-icon.ui-icon-circle-triangle-w
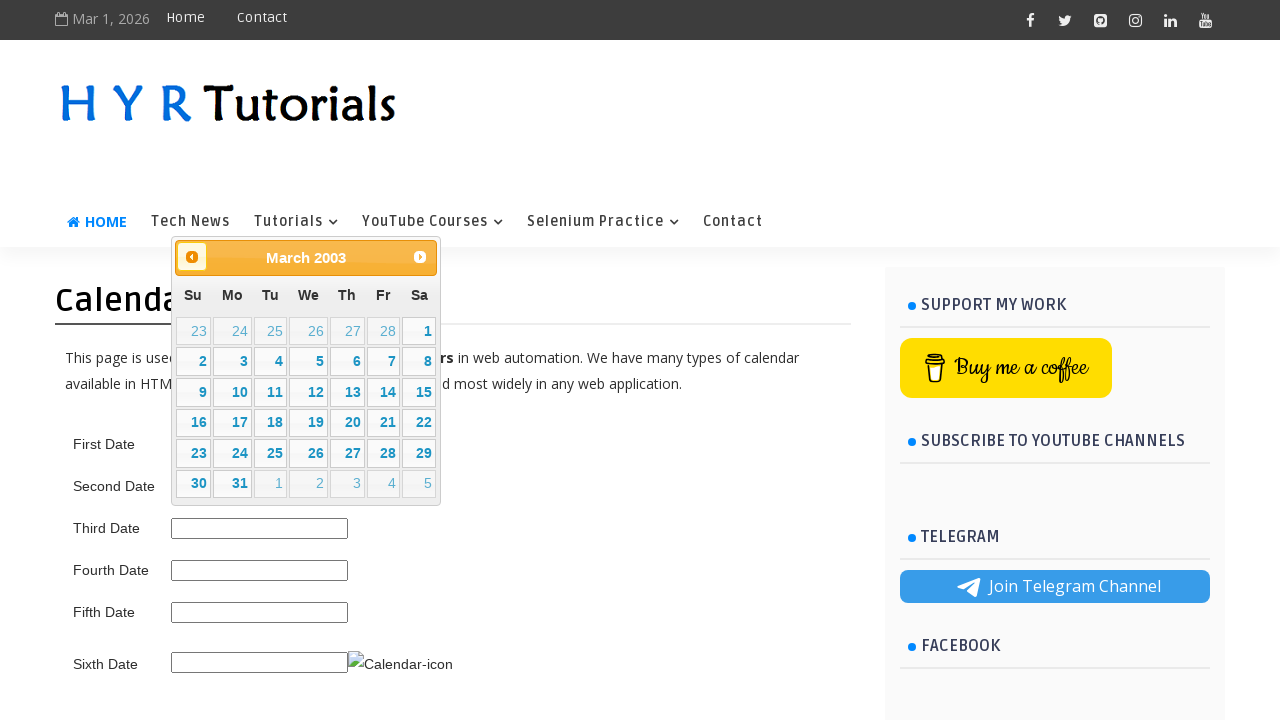

Clicked previous month button to navigate backwards (current: March 2003) at (192, 257) on span.ui-icon.ui-icon-circle-triangle-w
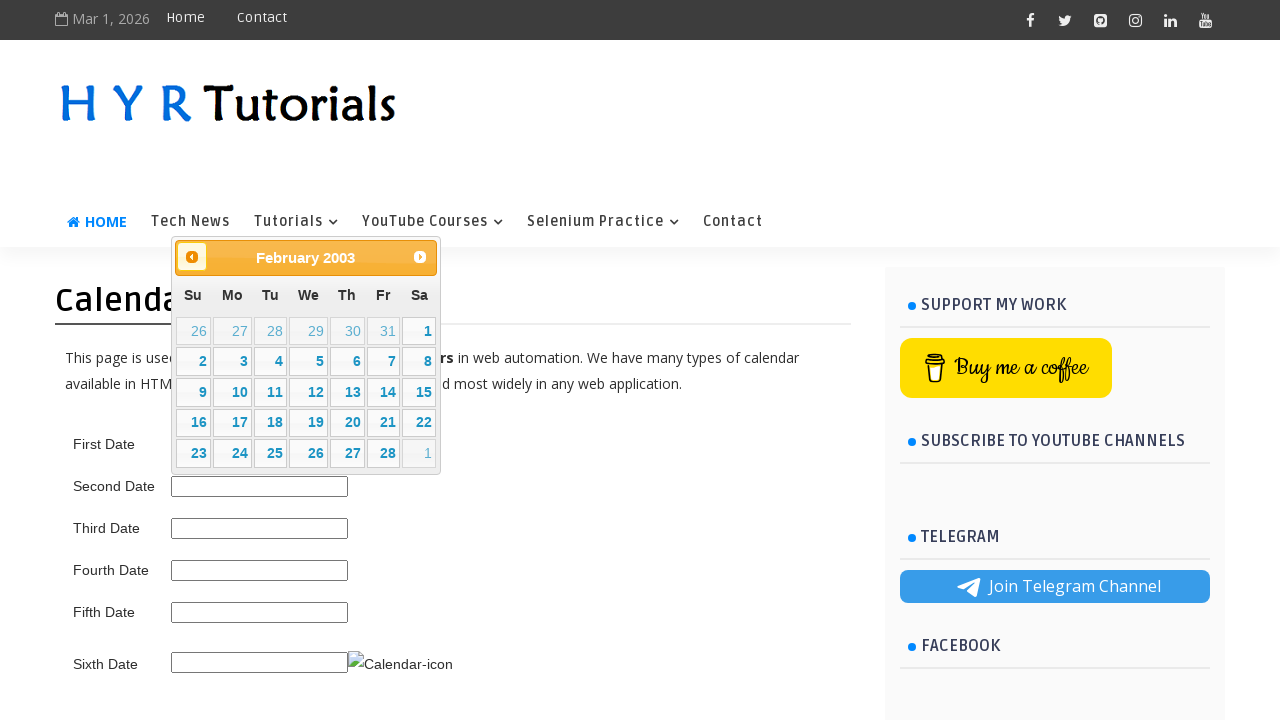

Clicked previous month button to navigate backwards (current: February 2003) at (192, 257) on span.ui-icon.ui-icon-circle-triangle-w
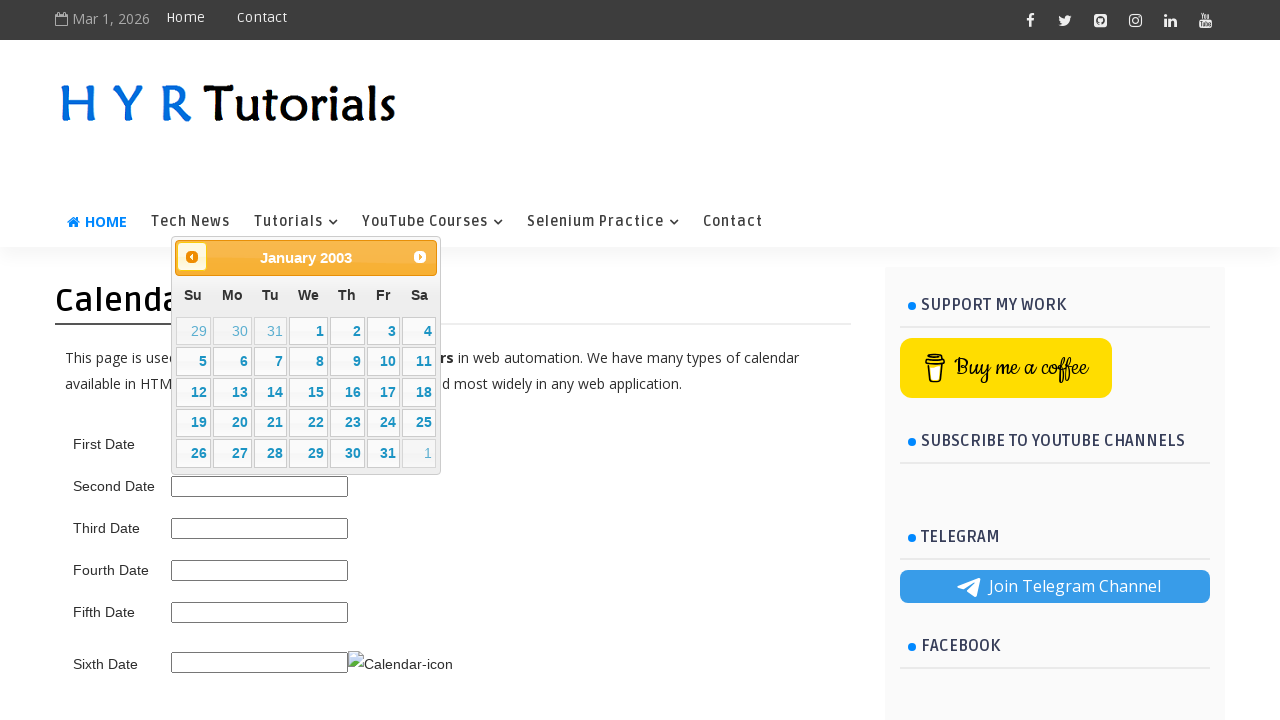

Clicked previous month button to navigate backwards (current: January 2003) at (192, 257) on span.ui-icon.ui-icon-circle-triangle-w
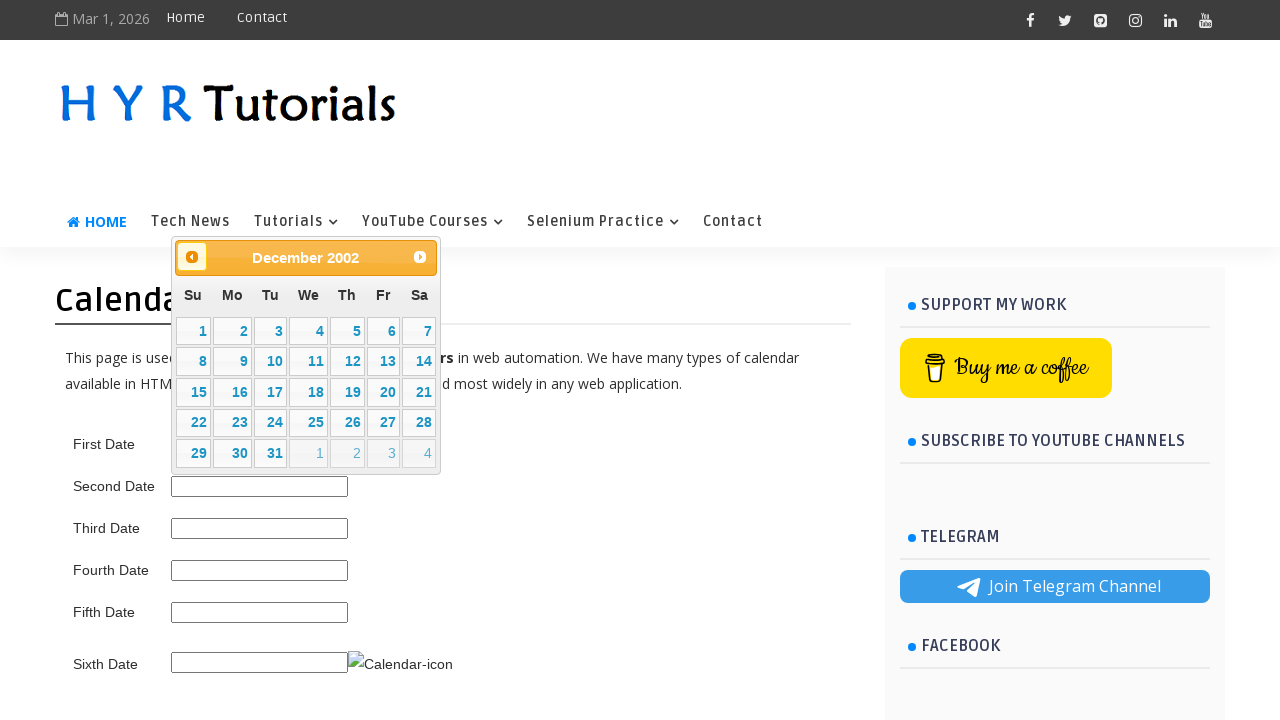

Clicked previous month button to navigate backwards (current: December 2002) at (192, 257) on span.ui-icon.ui-icon-circle-triangle-w
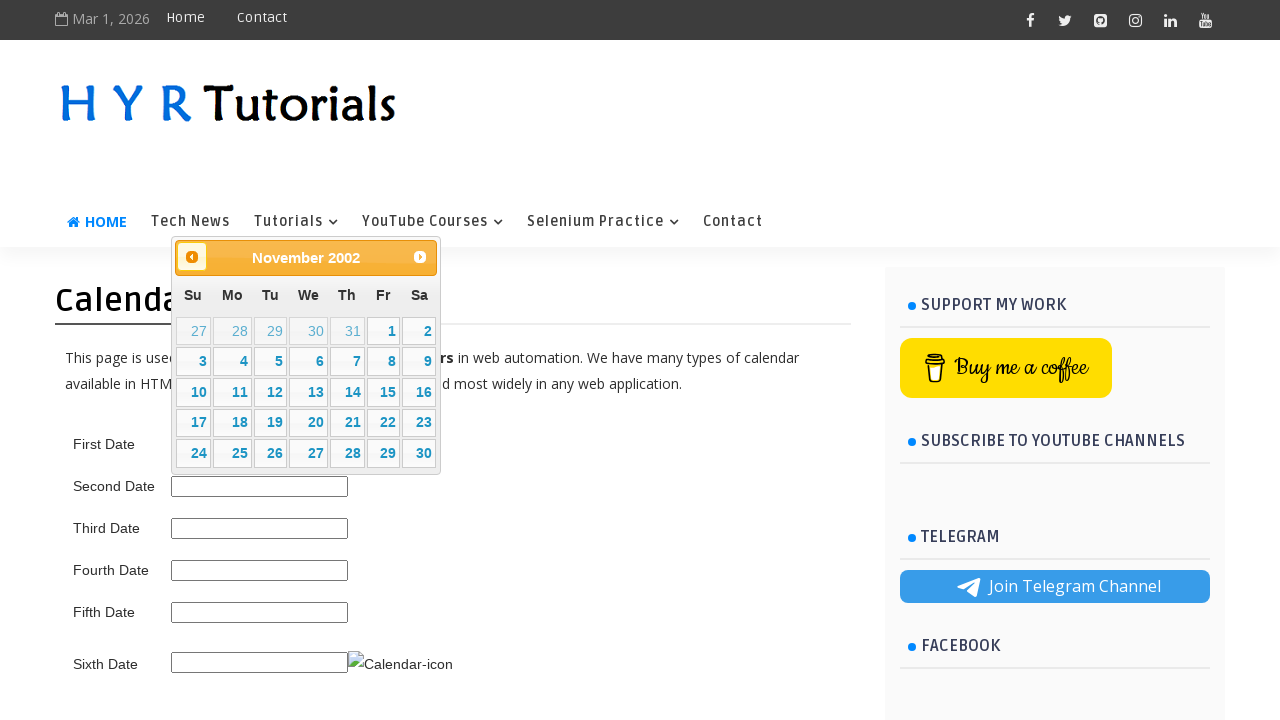

Clicked previous month button to navigate backwards (current: November 2002) at (192, 257) on span.ui-icon.ui-icon-circle-triangle-w
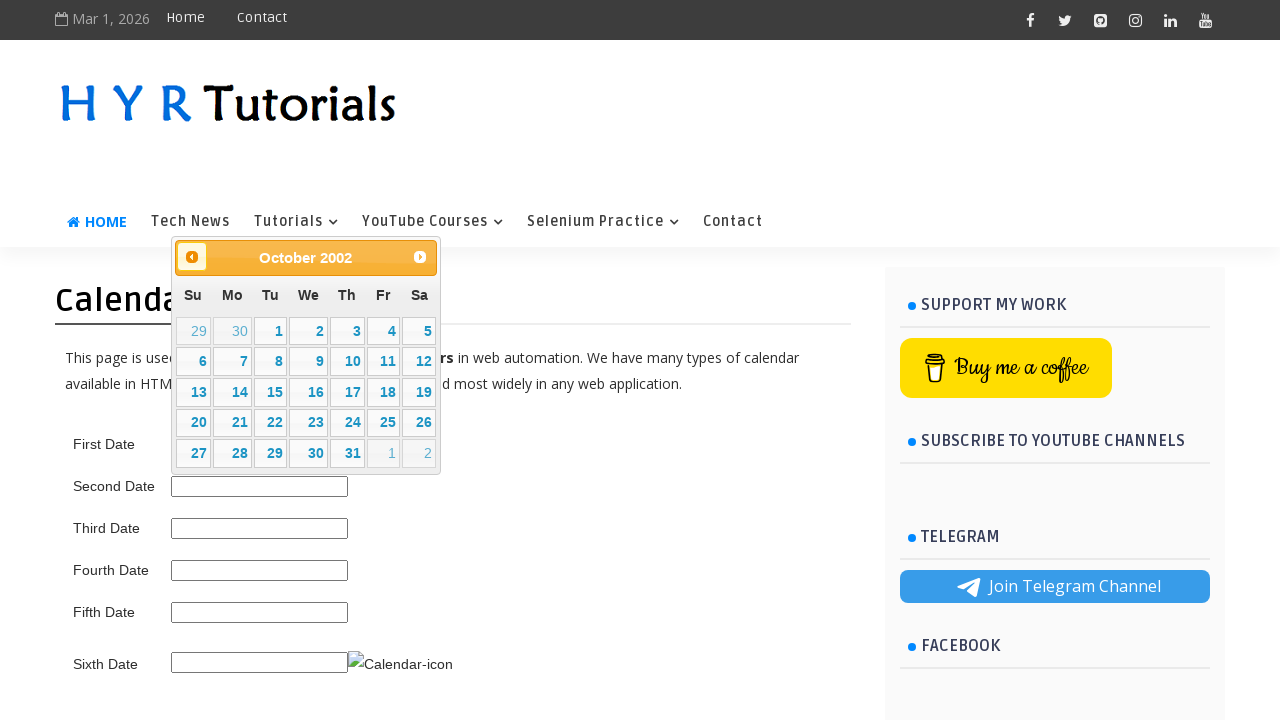

Clicked previous month button to navigate backwards (current: October 2002) at (192, 257) on span.ui-icon.ui-icon-circle-triangle-w
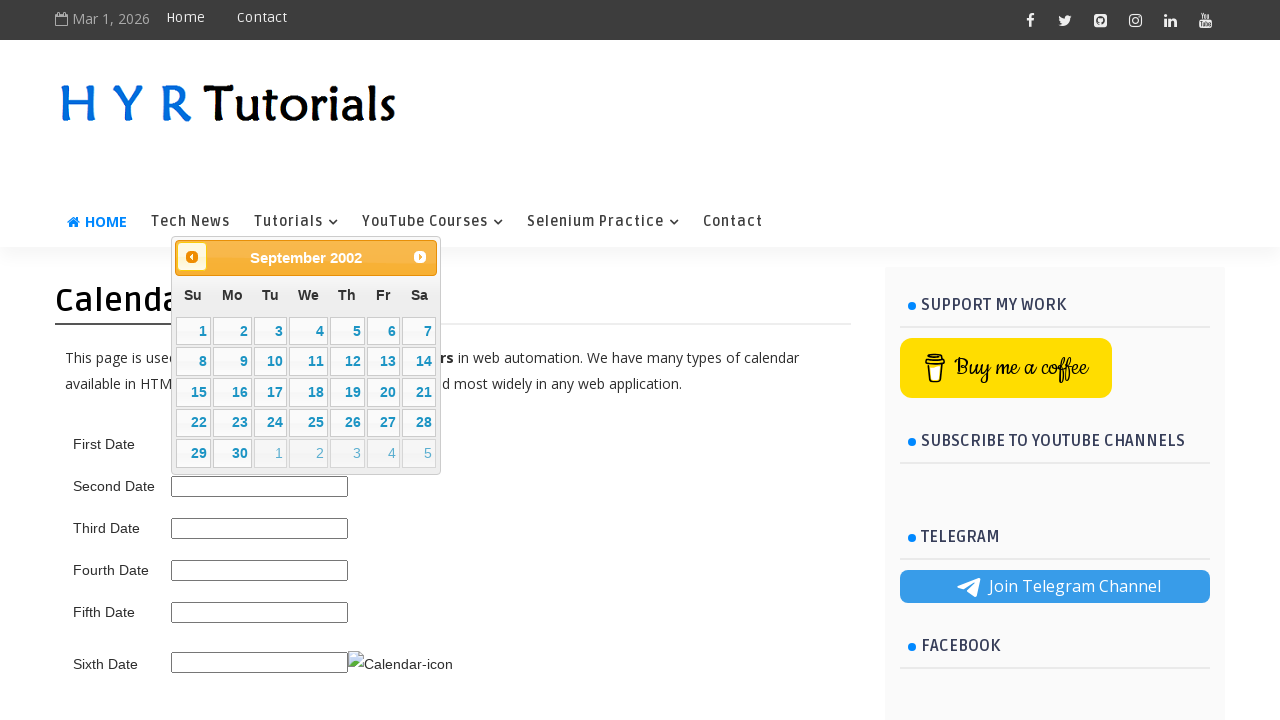

Clicked previous month button to navigate backwards (current: September 2002) at (192, 257) on span.ui-icon.ui-icon-circle-triangle-w
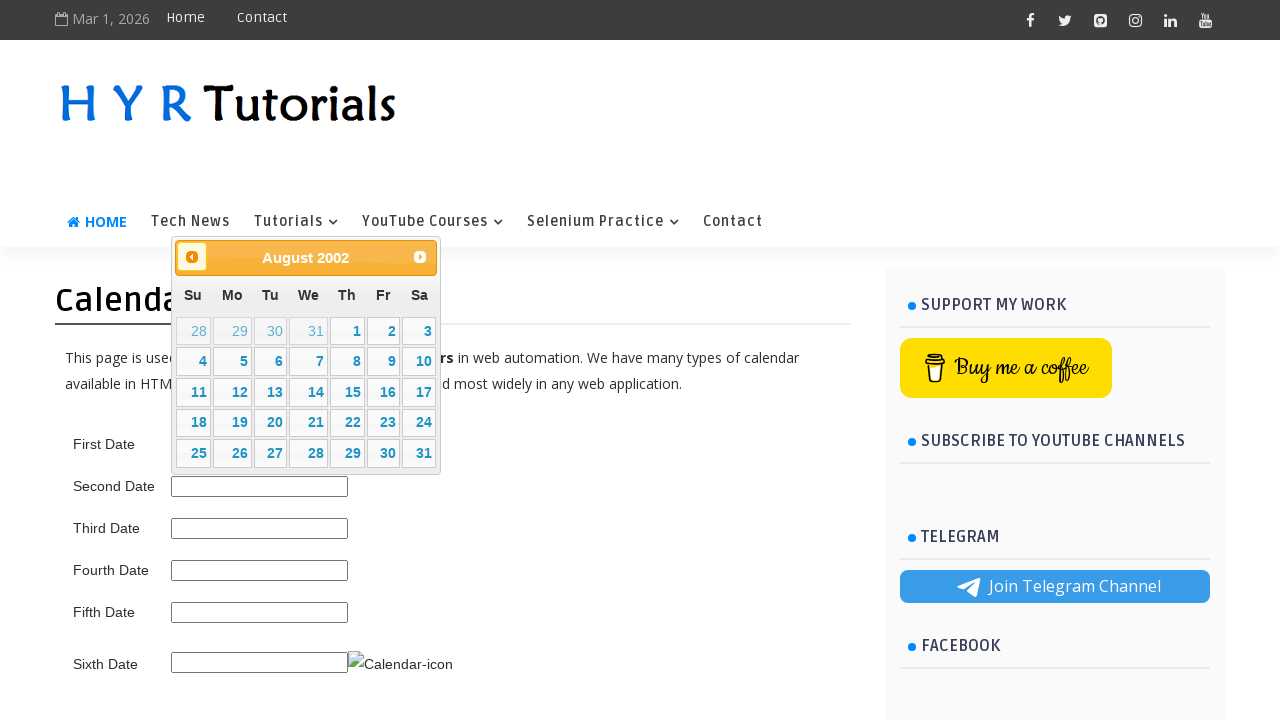

Clicked previous month button to navigate backwards (current: August 2002) at (192, 257) on span.ui-icon.ui-icon-circle-triangle-w
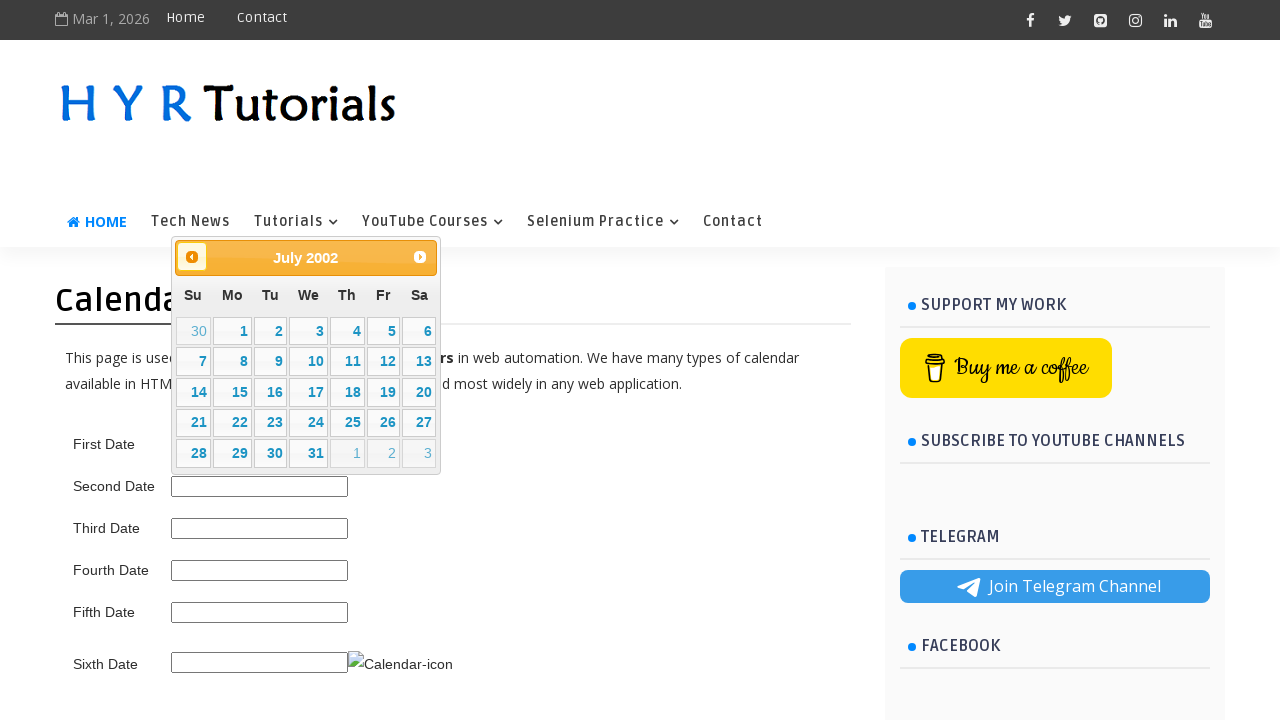

Clicked previous month button to navigate backwards (current: July 2002) at (192, 257) on span.ui-icon.ui-icon-circle-triangle-w
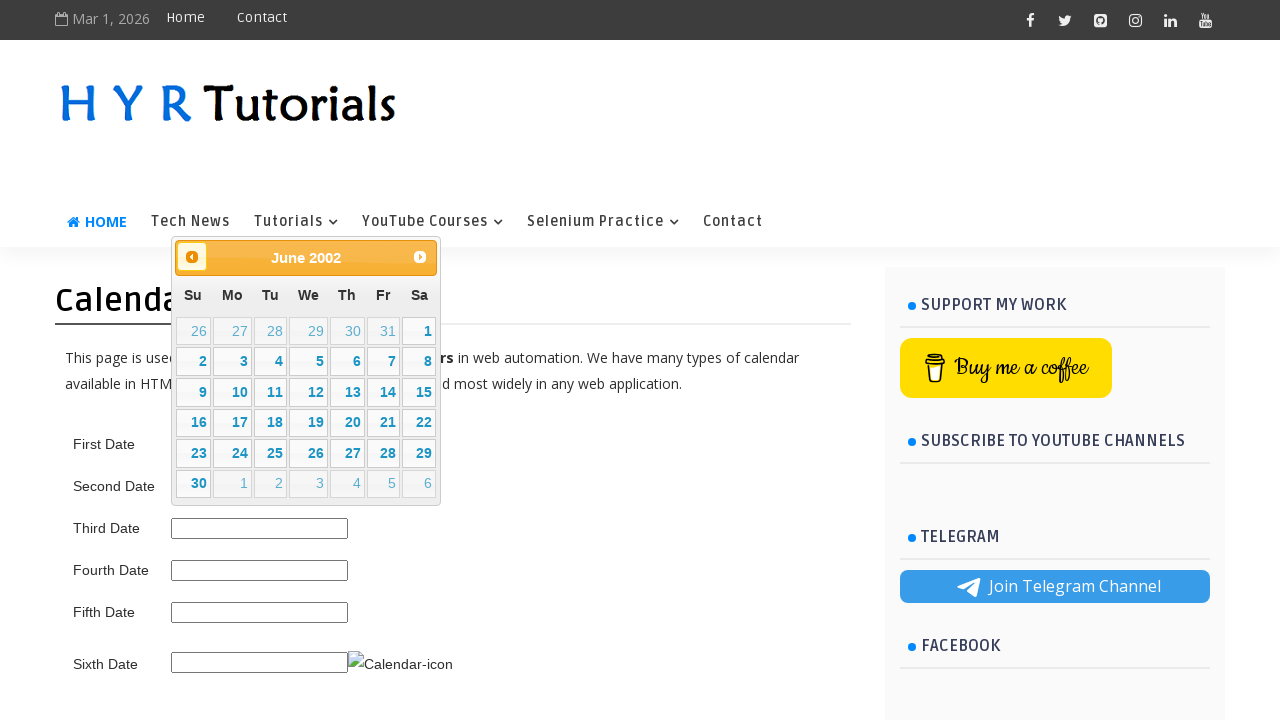

Clicked previous month button to navigate backwards (current: June 2002) at (192, 257) on span.ui-icon.ui-icon-circle-triangle-w
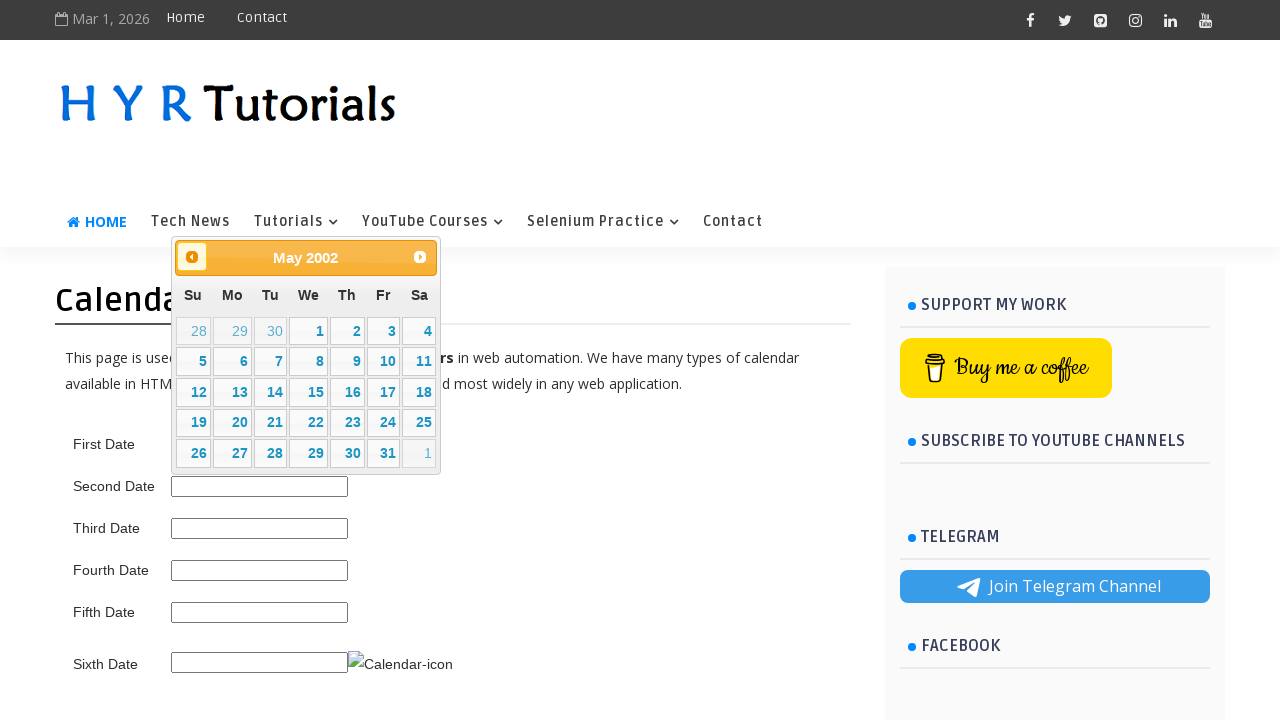

Clicked previous month button to navigate backwards (current: May 2002) at (192, 257) on span.ui-icon.ui-icon-circle-triangle-w
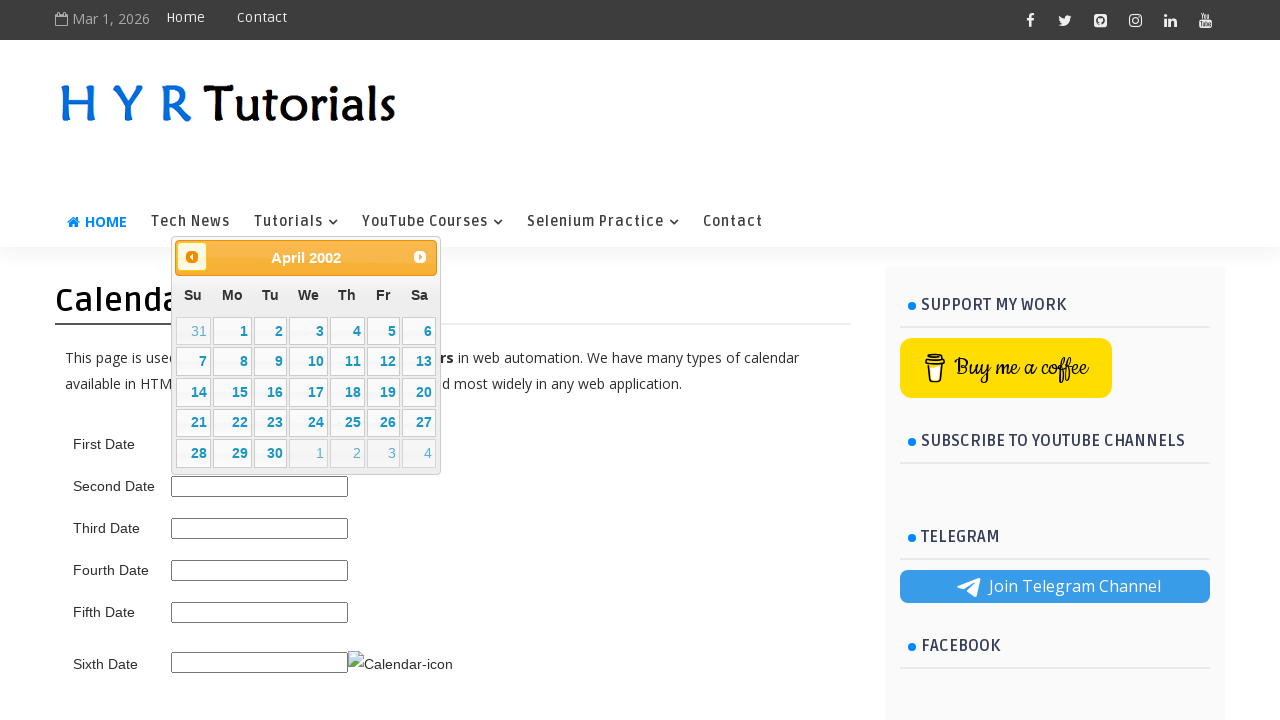

Clicked previous month button to navigate backwards (current: April 2002) at (192, 257) on span.ui-icon.ui-icon-circle-triangle-w
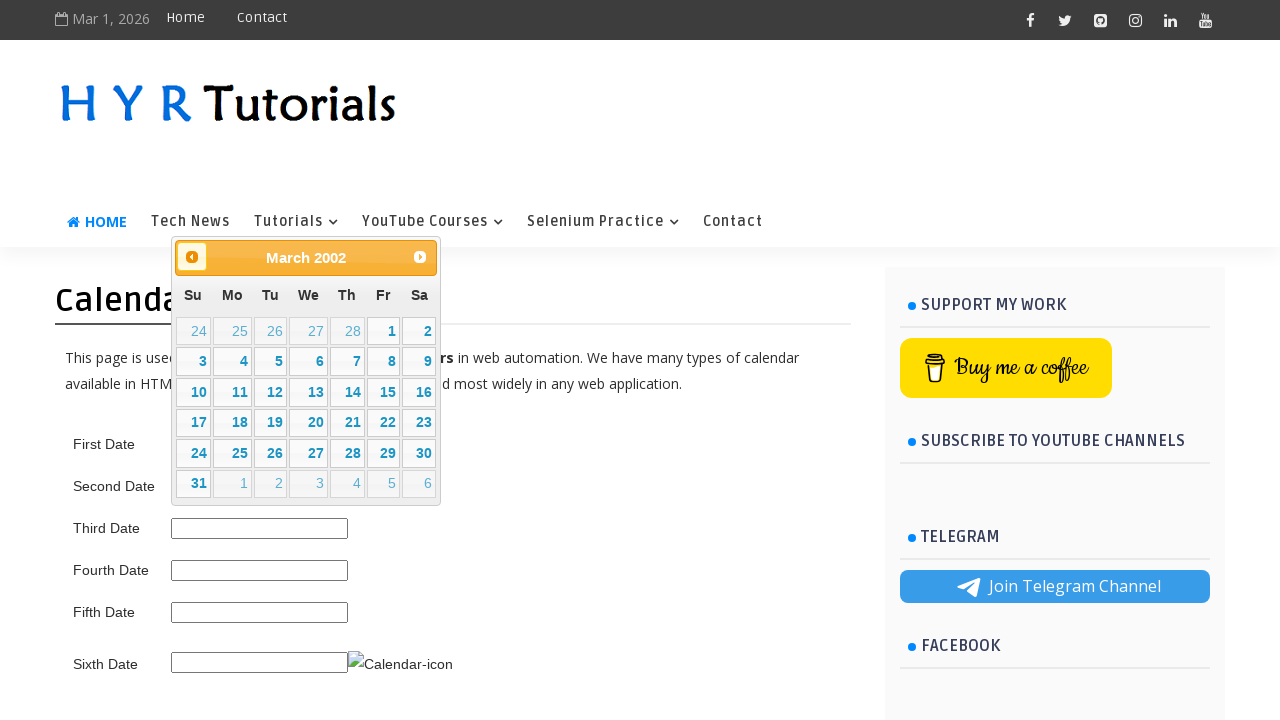

Clicked previous month button to navigate backwards (current: March 2002) at (192, 257) on span.ui-icon.ui-icon-circle-triangle-w
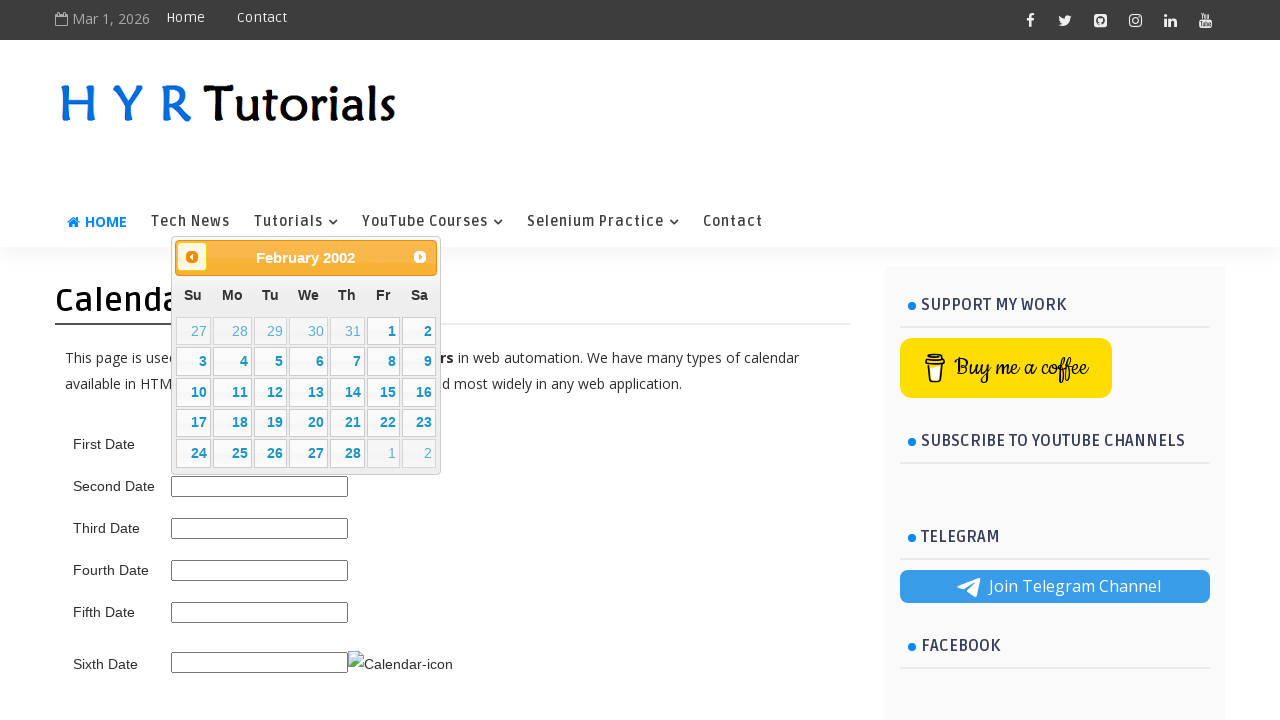

Clicked previous month button to navigate backwards (current: February 2002) at (192, 257) on span.ui-icon.ui-icon-circle-triangle-w
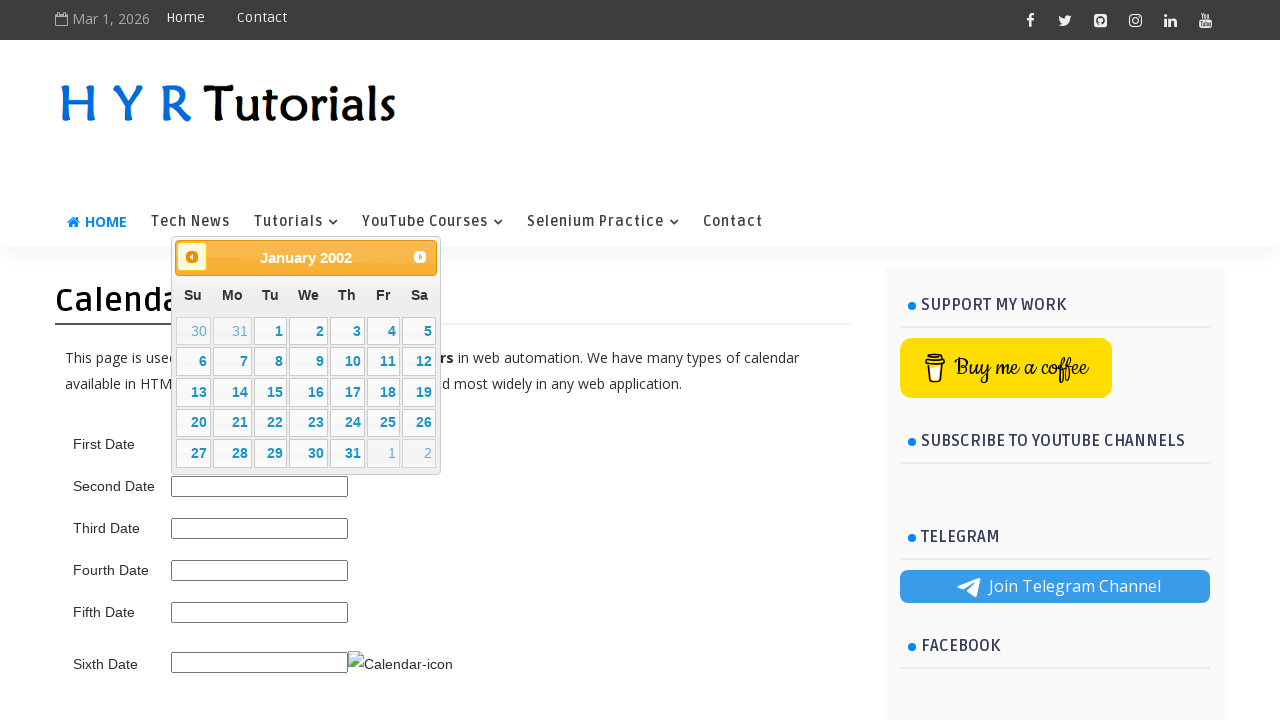

Clicked previous month button to navigate backwards (current: January 2002) at (192, 257) on span.ui-icon.ui-icon-circle-triangle-w
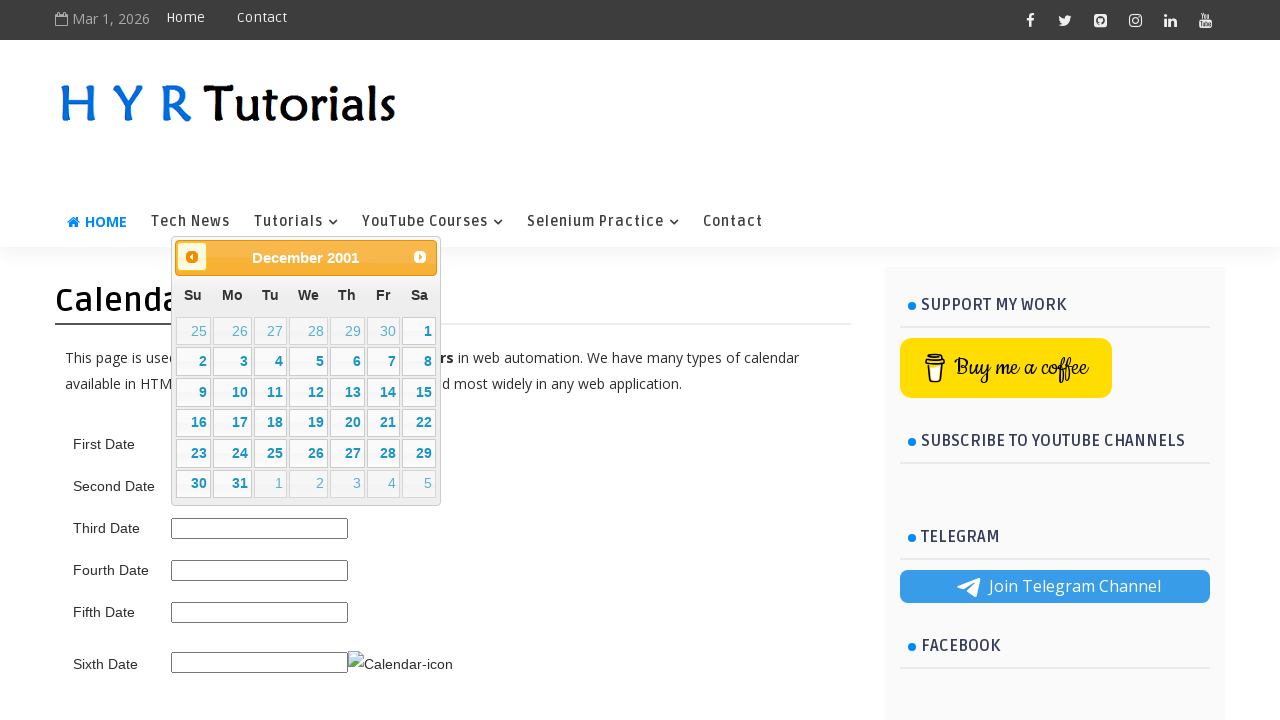

Clicked previous month button to navigate backwards (current: December 2001) at (192, 257) on span.ui-icon.ui-icon-circle-triangle-w
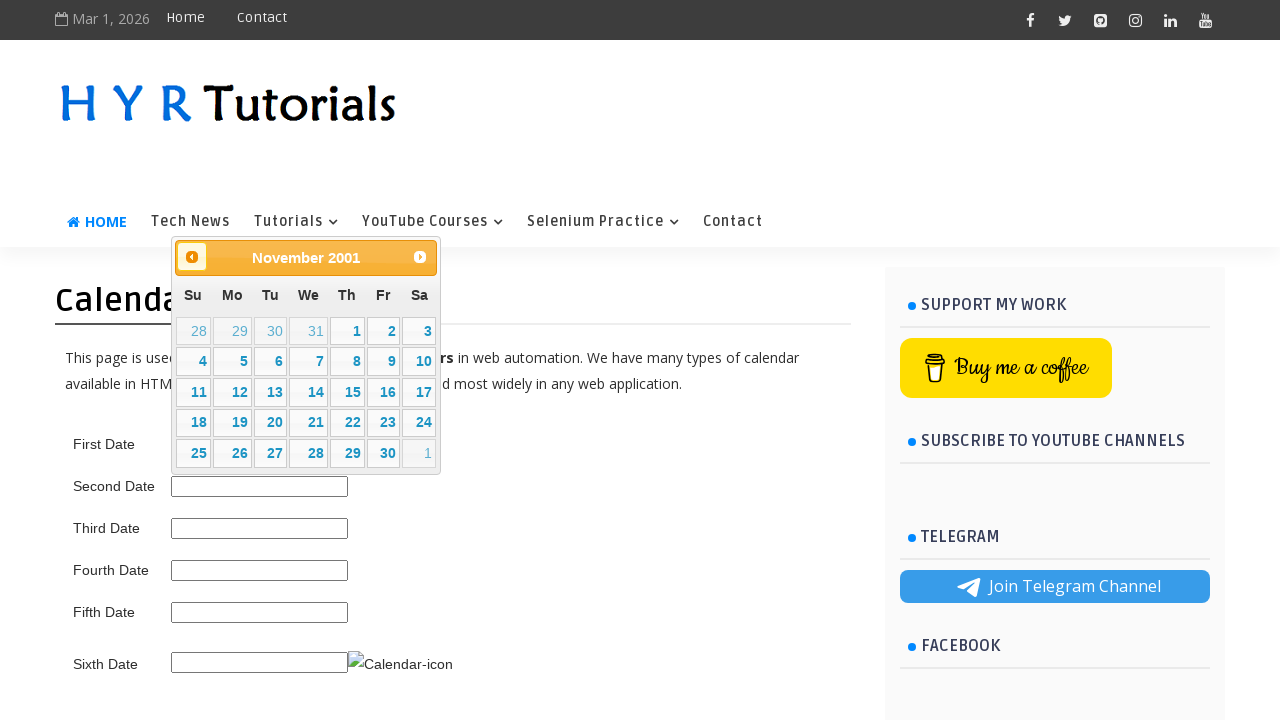

Clicked previous month button to navigate backwards (current: November 2001) at (192, 257) on span.ui-icon.ui-icon-circle-triangle-w
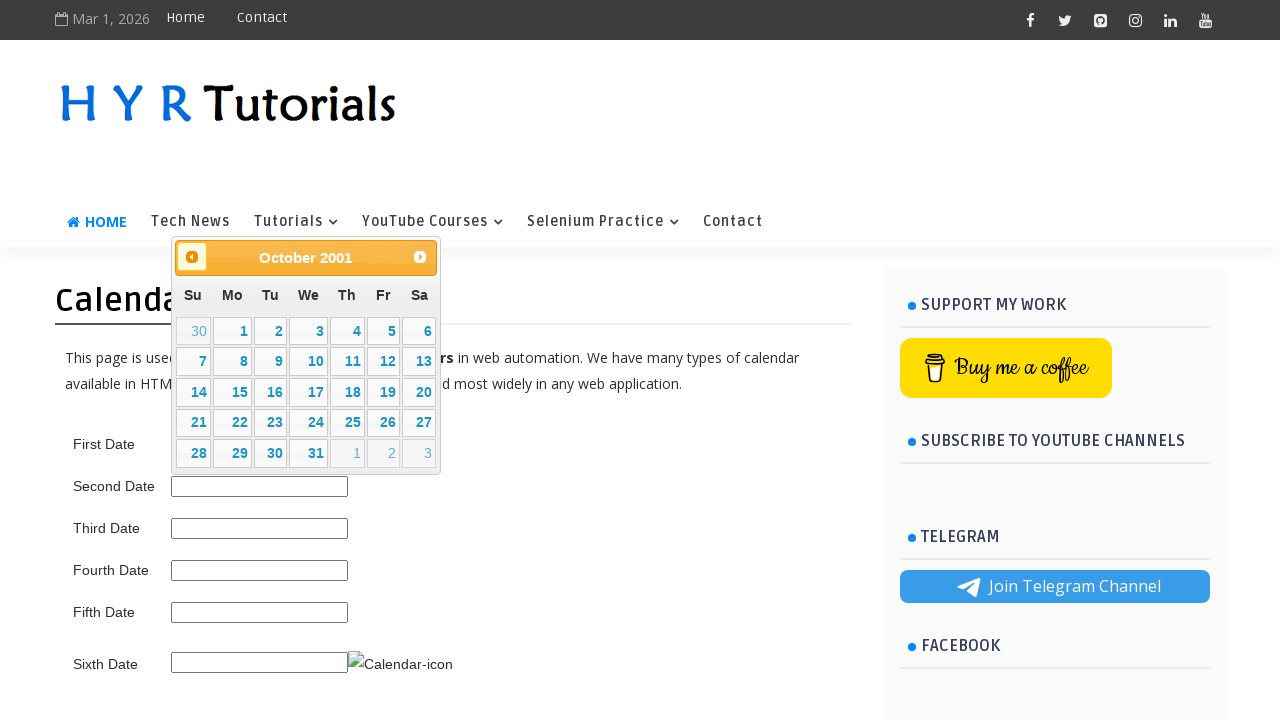

Clicked previous month button to navigate backwards (current: October 2001) at (192, 257) on span.ui-icon.ui-icon-circle-triangle-w
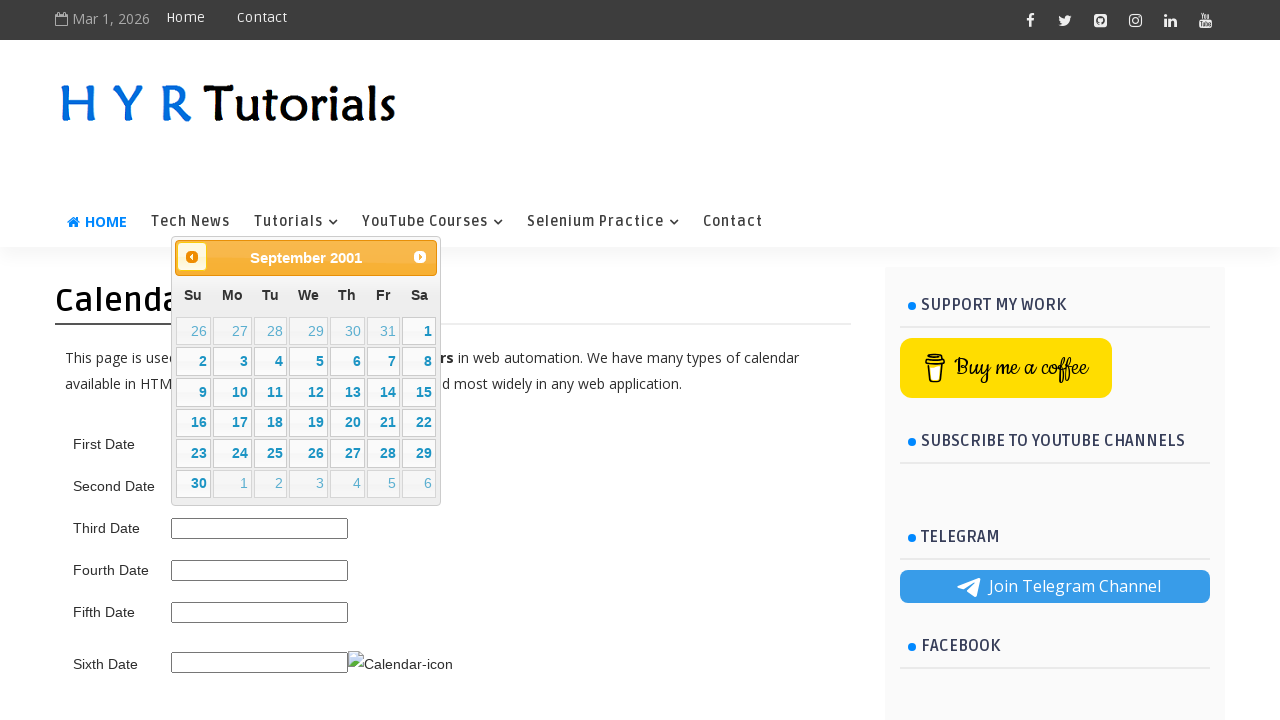

Clicked previous month button to navigate backwards (current: September 2001) at (192, 257) on span.ui-icon.ui-icon-circle-triangle-w
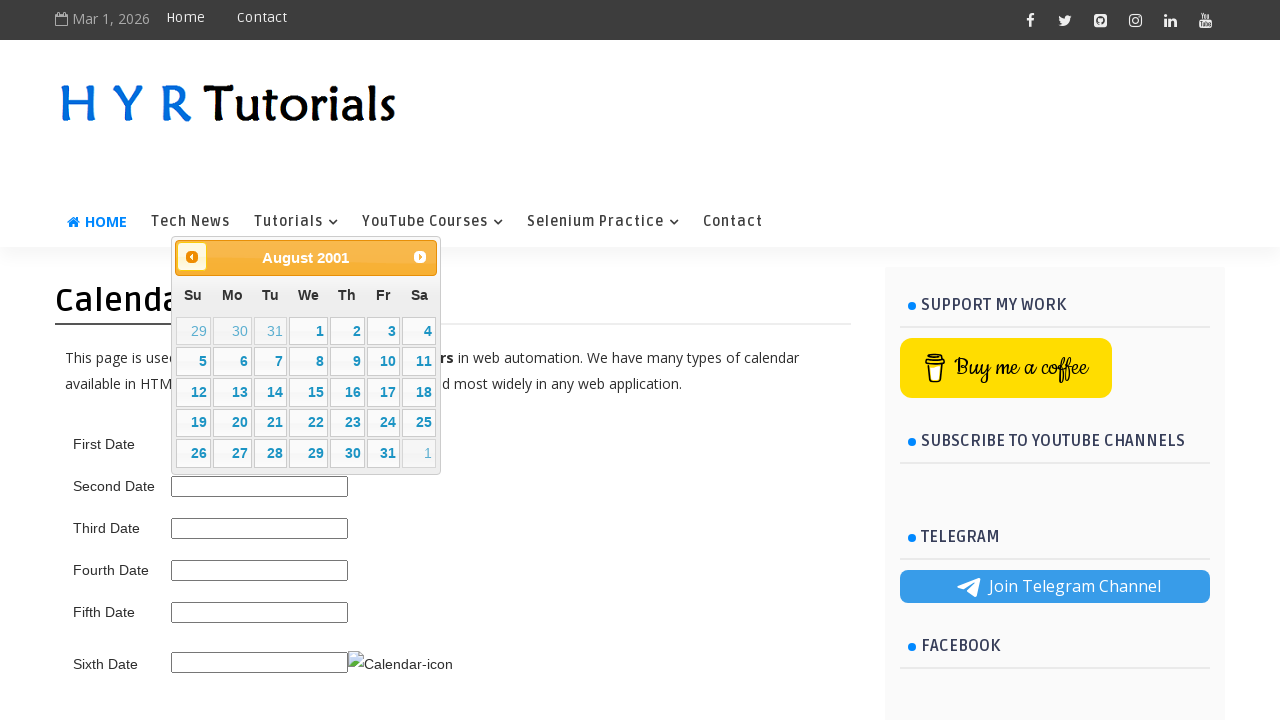

Clicked previous month button to navigate backwards (current: August 2001) at (192, 257) on span.ui-icon.ui-icon-circle-triangle-w
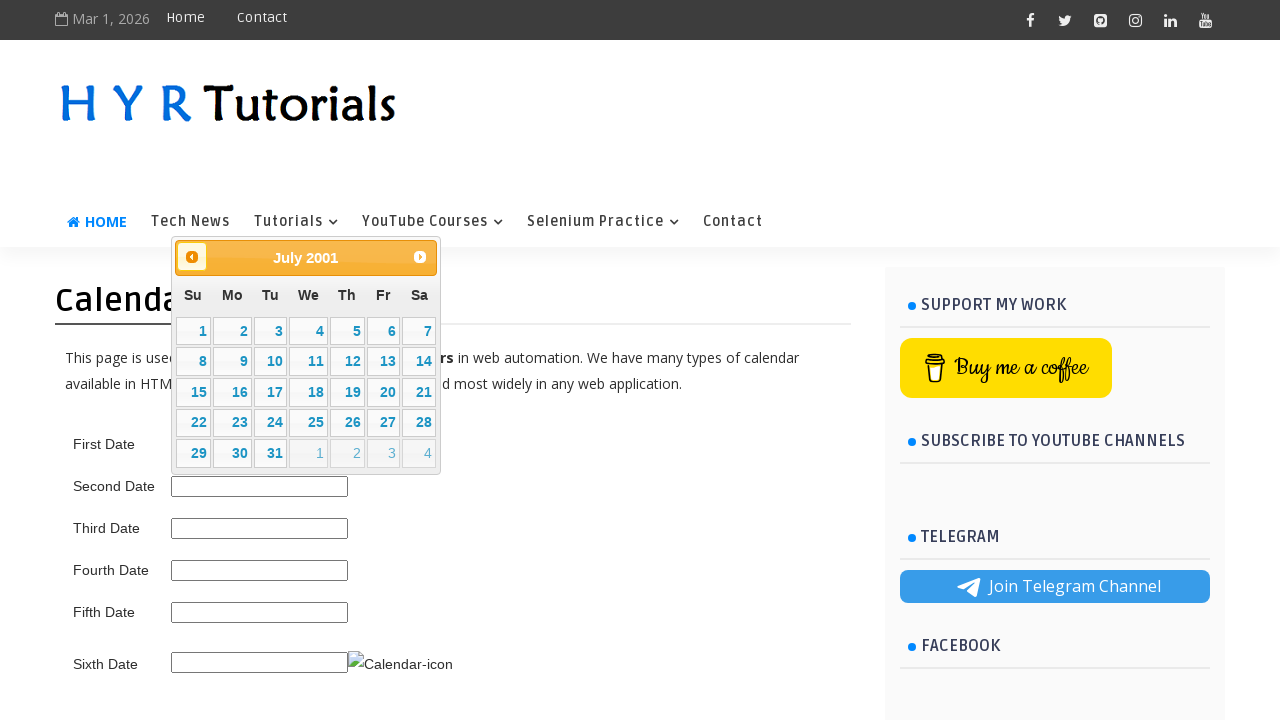

Clicked previous month button to navigate backwards (current: July 2001) at (192, 257) on span.ui-icon.ui-icon-circle-triangle-w
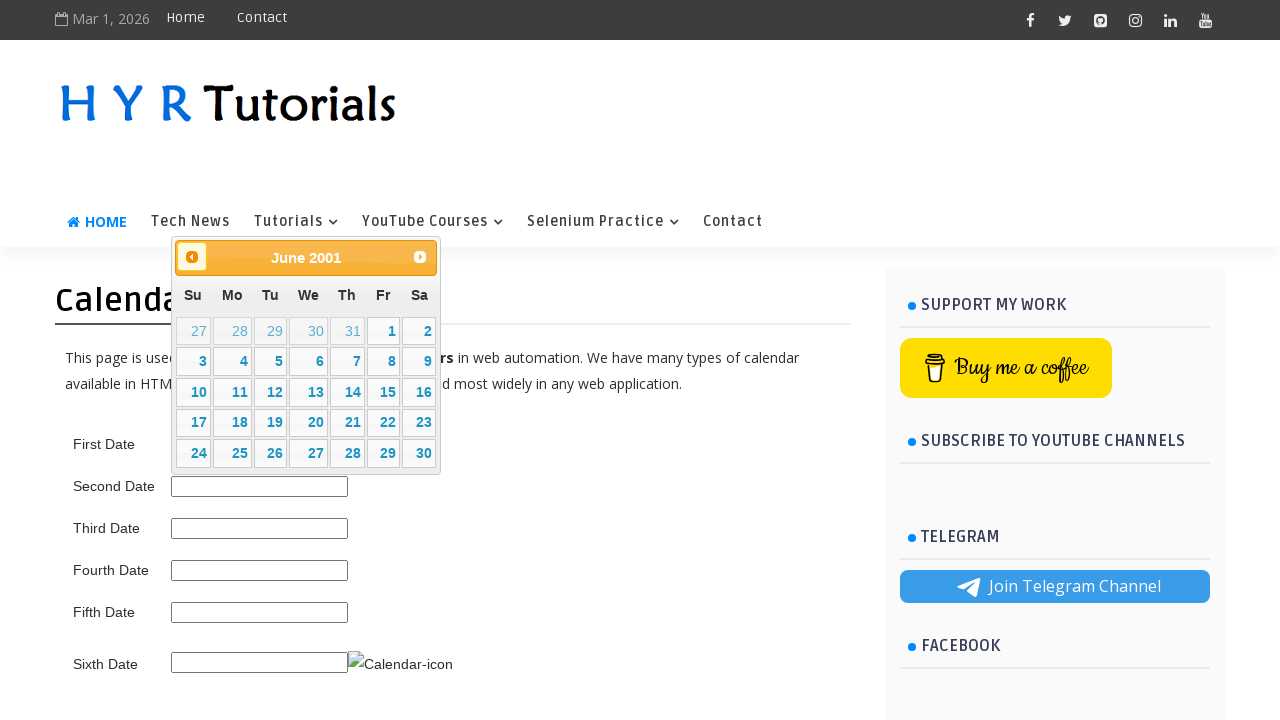

Clicked previous month button to navigate backwards (current: June 2001) at (192, 257) on span.ui-icon.ui-icon-circle-triangle-w
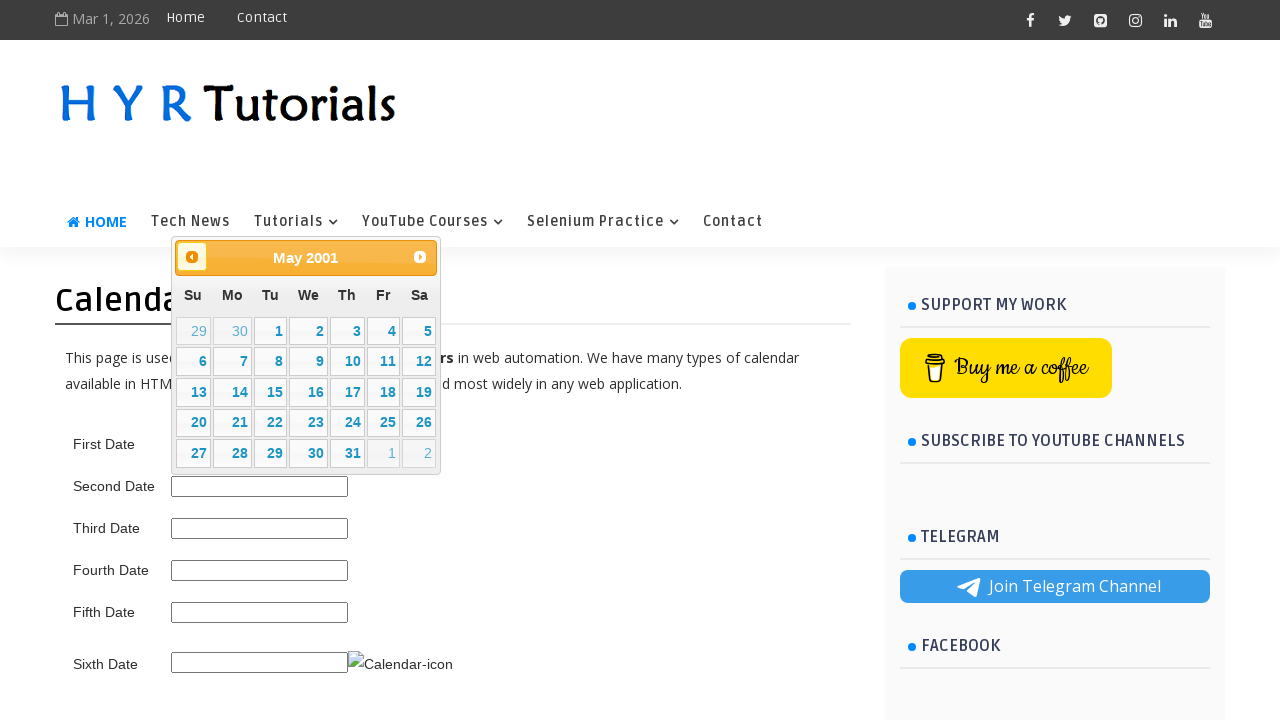

Clicked previous month button to navigate backwards (current: May 2001) at (192, 257) on span.ui-icon.ui-icon-circle-triangle-w
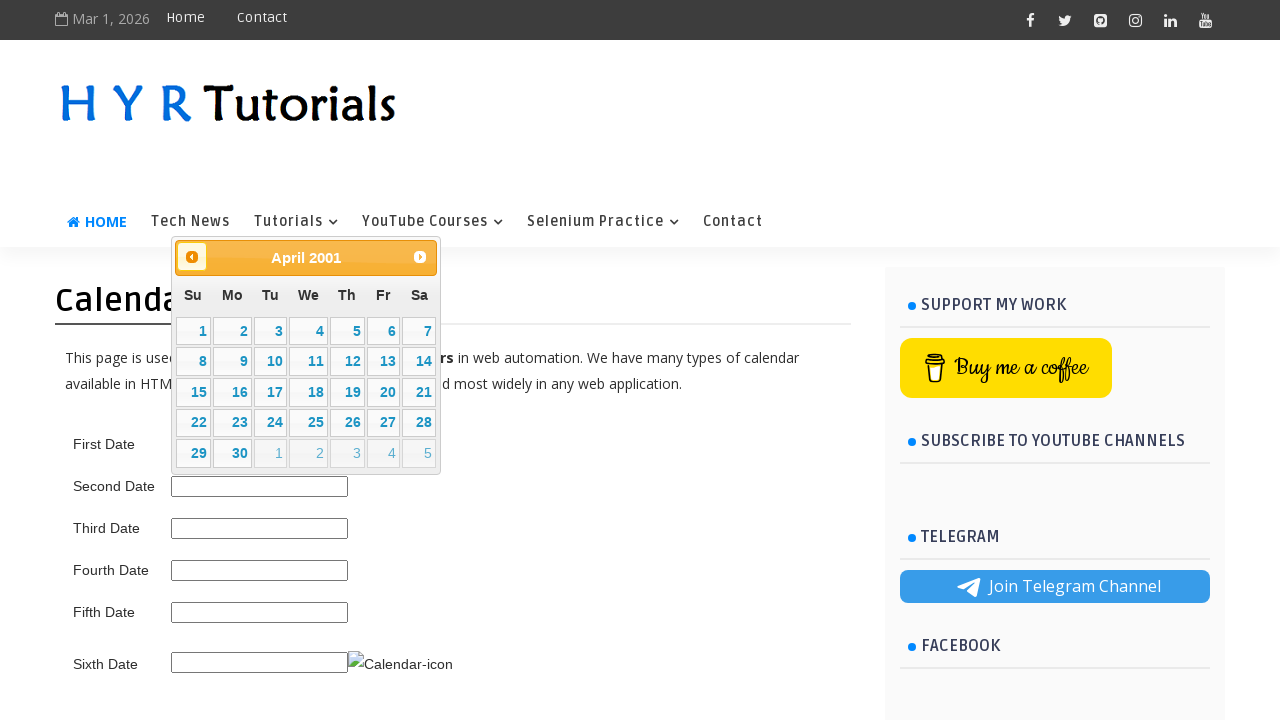

Clicked previous month button to navigate backwards (current: April 2001) at (192, 257) on span.ui-icon.ui-icon-circle-triangle-w
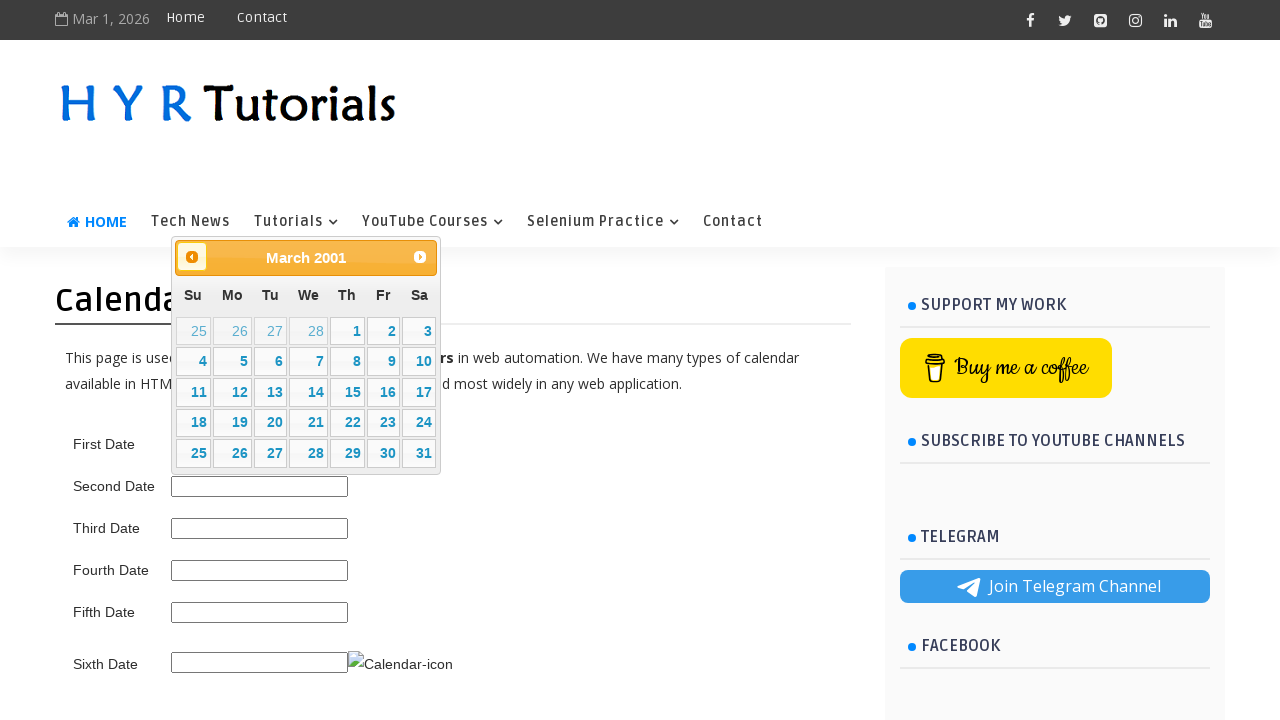

Clicked previous month button to navigate backwards (current: March 2001) at (192, 257) on span.ui-icon.ui-icon-circle-triangle-w
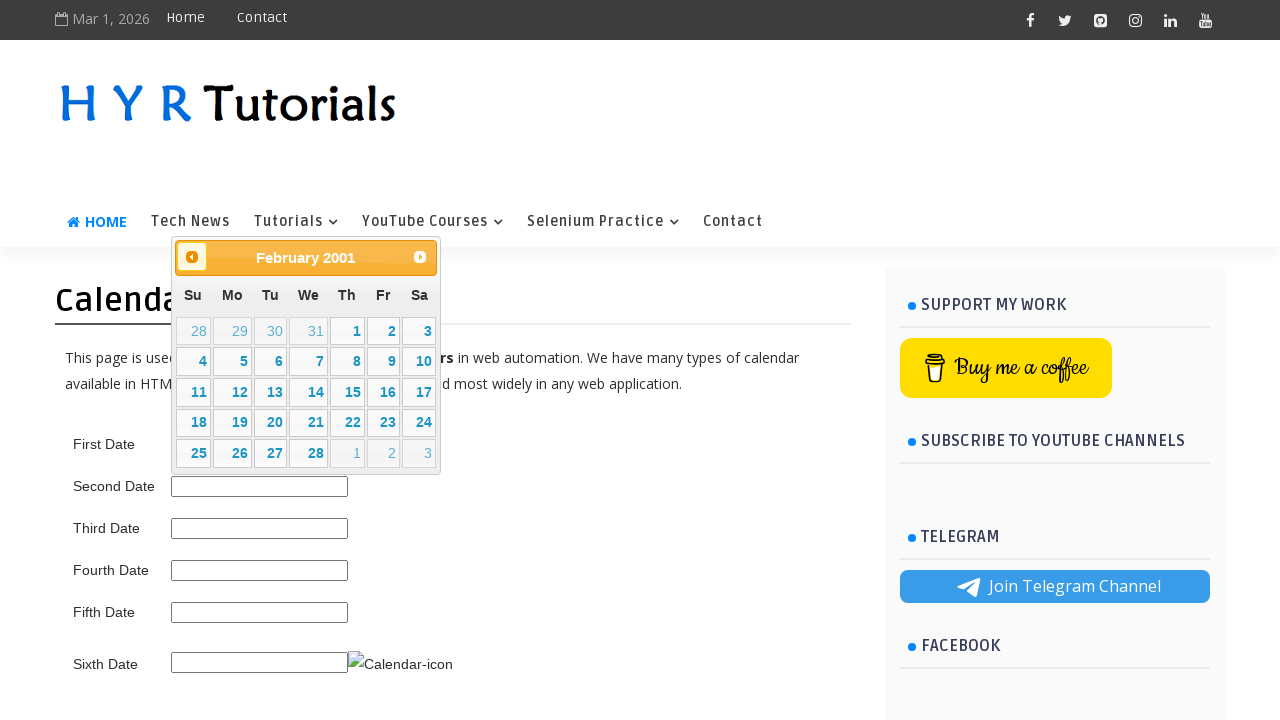

Clicked previous month button to navigate backwards (current: February 2001) at (192, 257) on span.ui-icon.ui-icon-circle-triangle-w
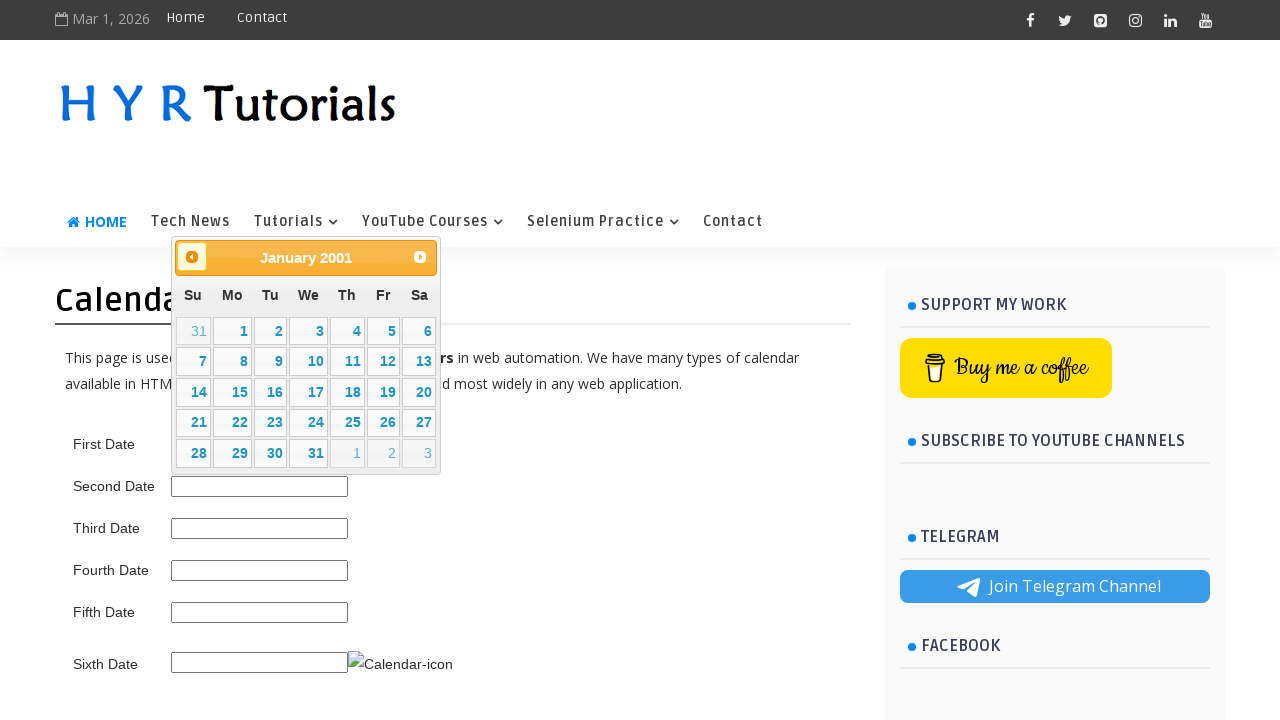

Clicked previous month button to navigate backwards (current: January 2001) at (192, 257) on span.ui-icon.ui-icon-circle-triangle-w
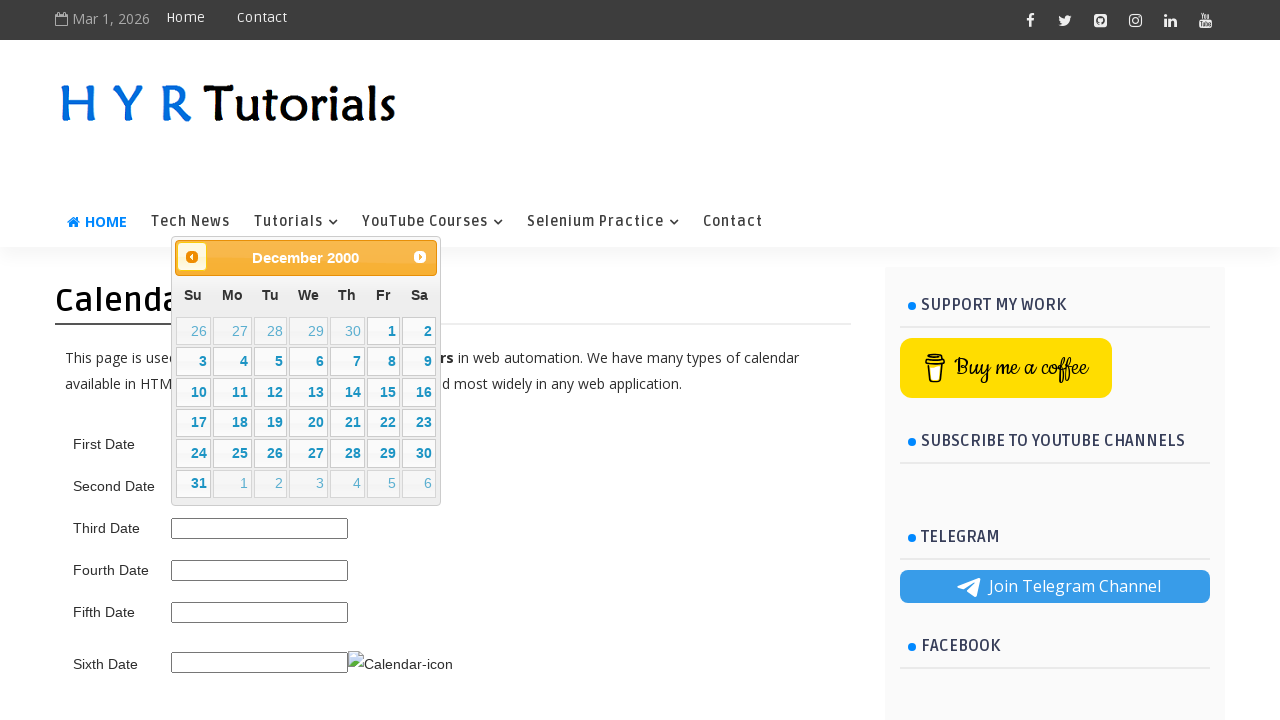

Clicked previous month button to navigate backwards (current: December 2000) at (192, 257) on span.ui-icon.ui-icon-circle-triangle-w
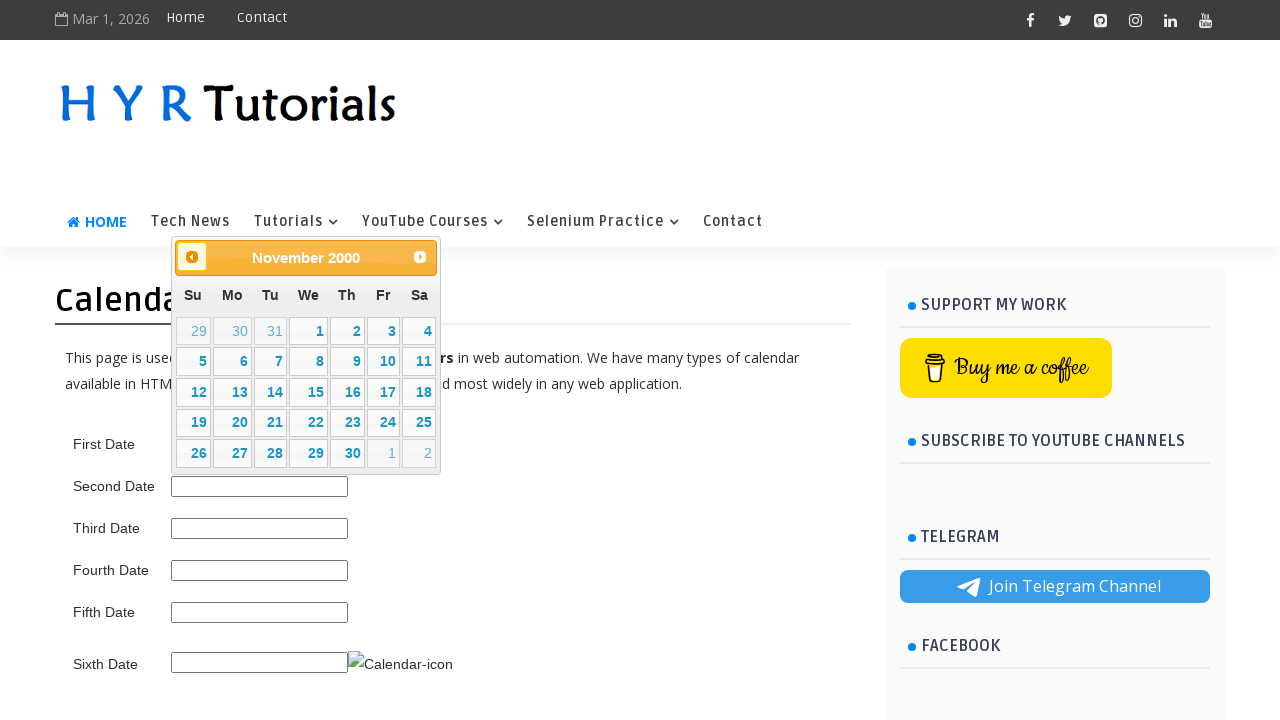

Clicked previous month button to navigate backwards (current: November 2000) at (192, 257) on span.ui-icon.ui-icon-circle-triangle-w
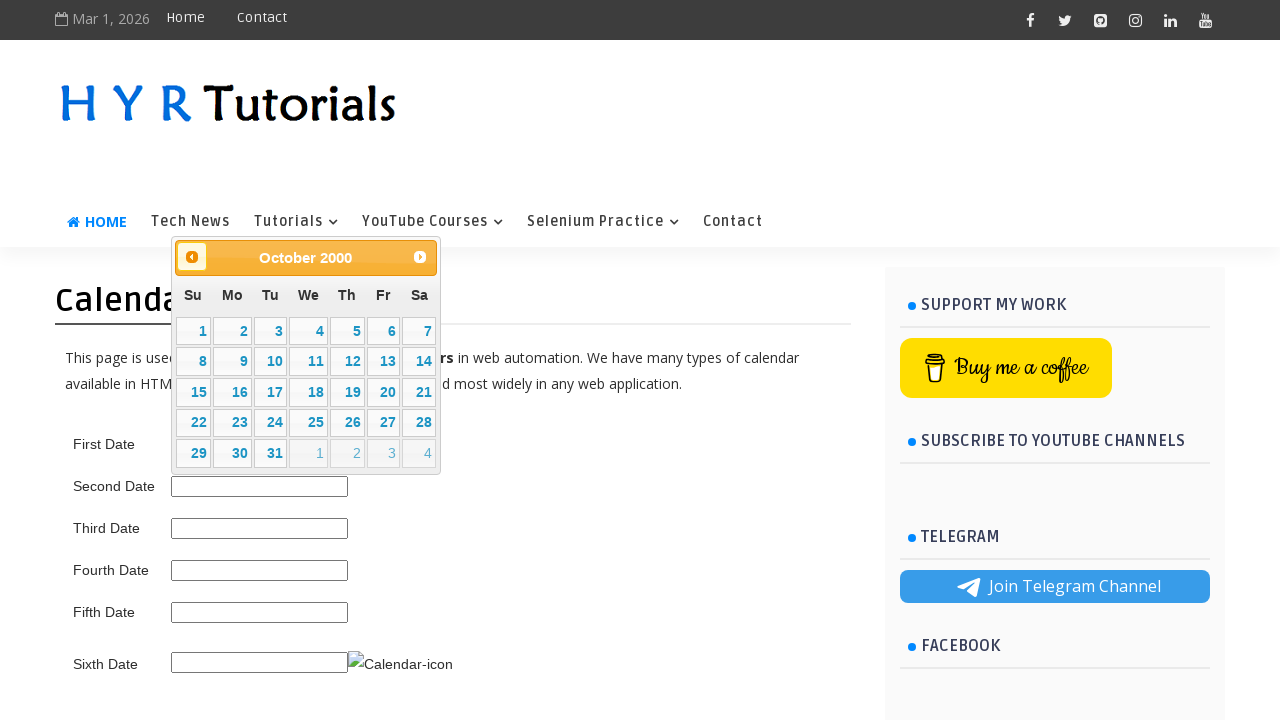

Clicked previous month button to navigate backwards (current: October 2000) at (192, 257) on span.ui-icon.ui-icon-circle-triangle-w
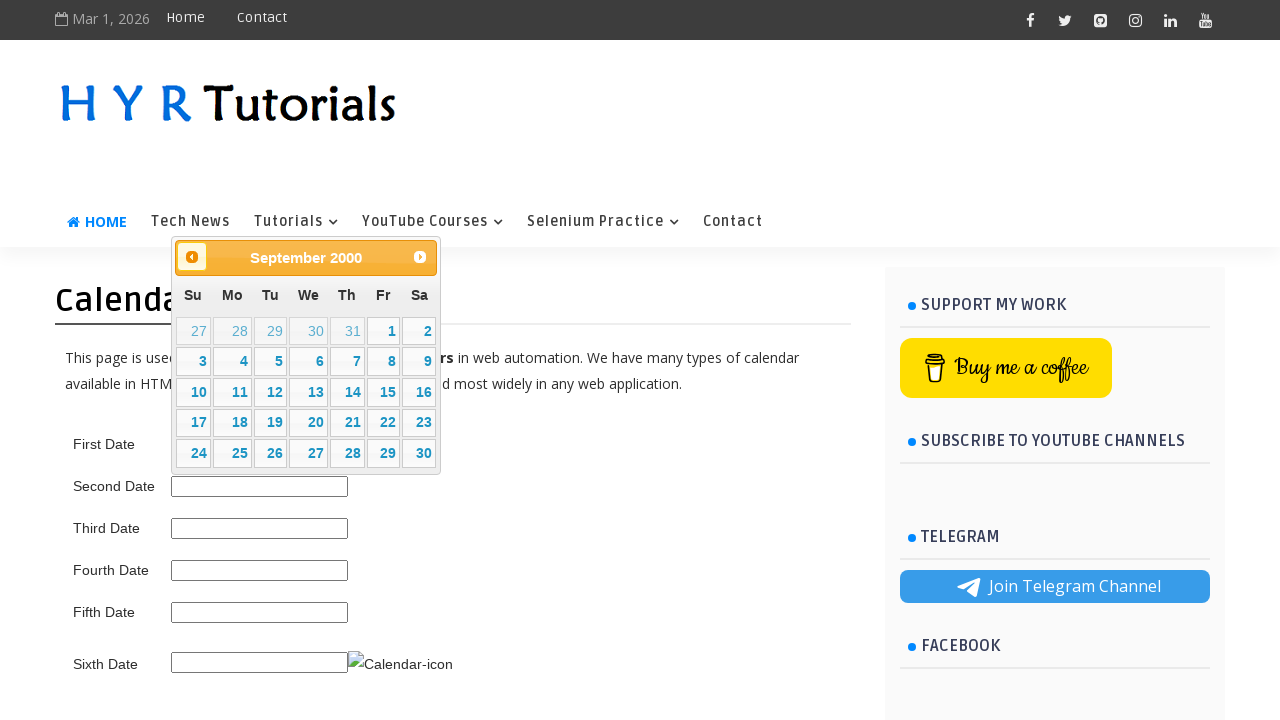

Clicked previous month button to navigate backwards (current: September 2000) at (192, 257) on span.ui-icon.ui-icon-circle-triangle-w
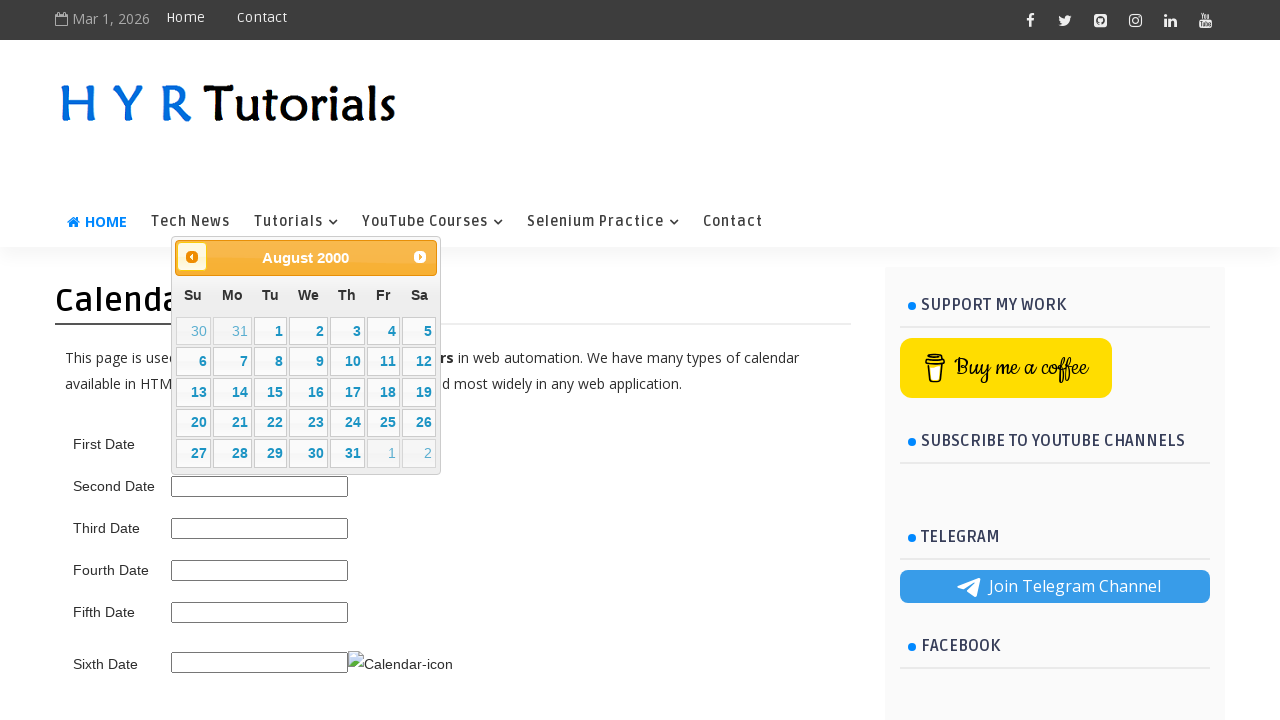

Clicked previous month button to navigate backwards (current: August 2000) at (192, 257) on span.ui-icon.ui-icon-circle-triangle-w
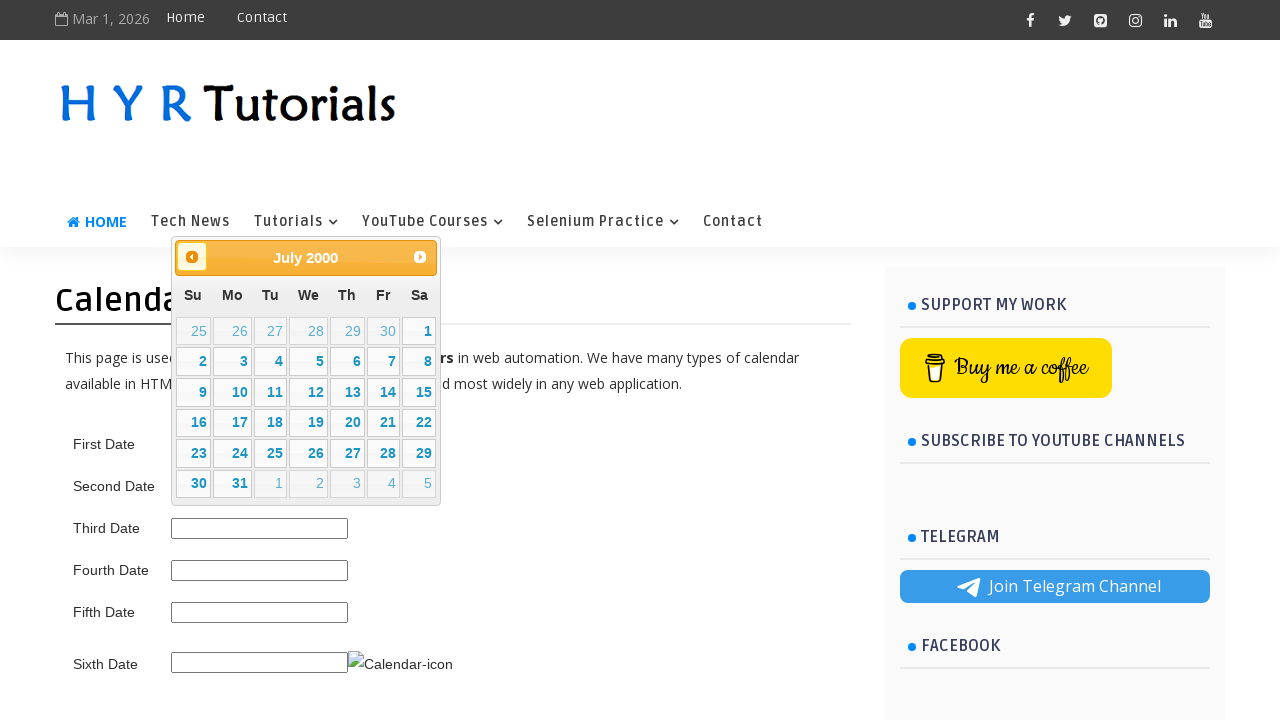

Clicked previous month button to navigate backwards (current: July 2000) at (192, 257) on span.ui-icon.ui-icon-circle-triangle-w
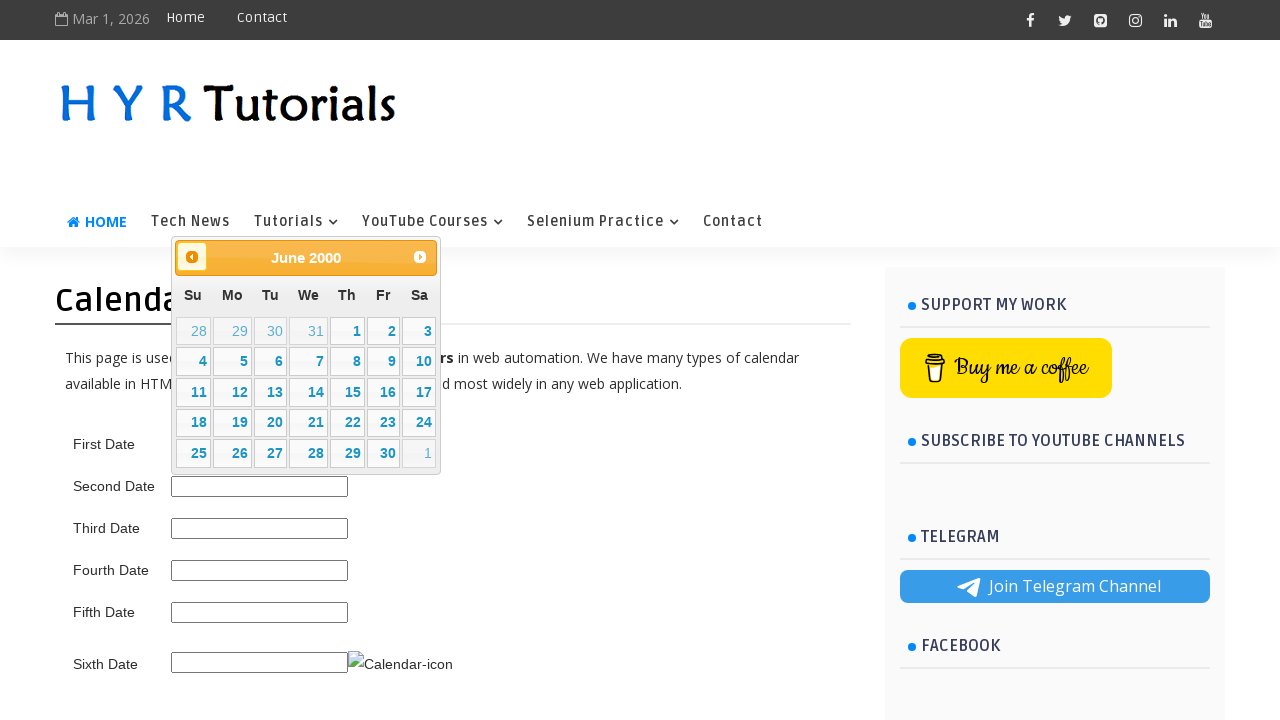

Clicked previous month button to navigate backwards (current: June 2000) at (192, 257) on span.ui-icon.ui-icon-circle-triangle-w
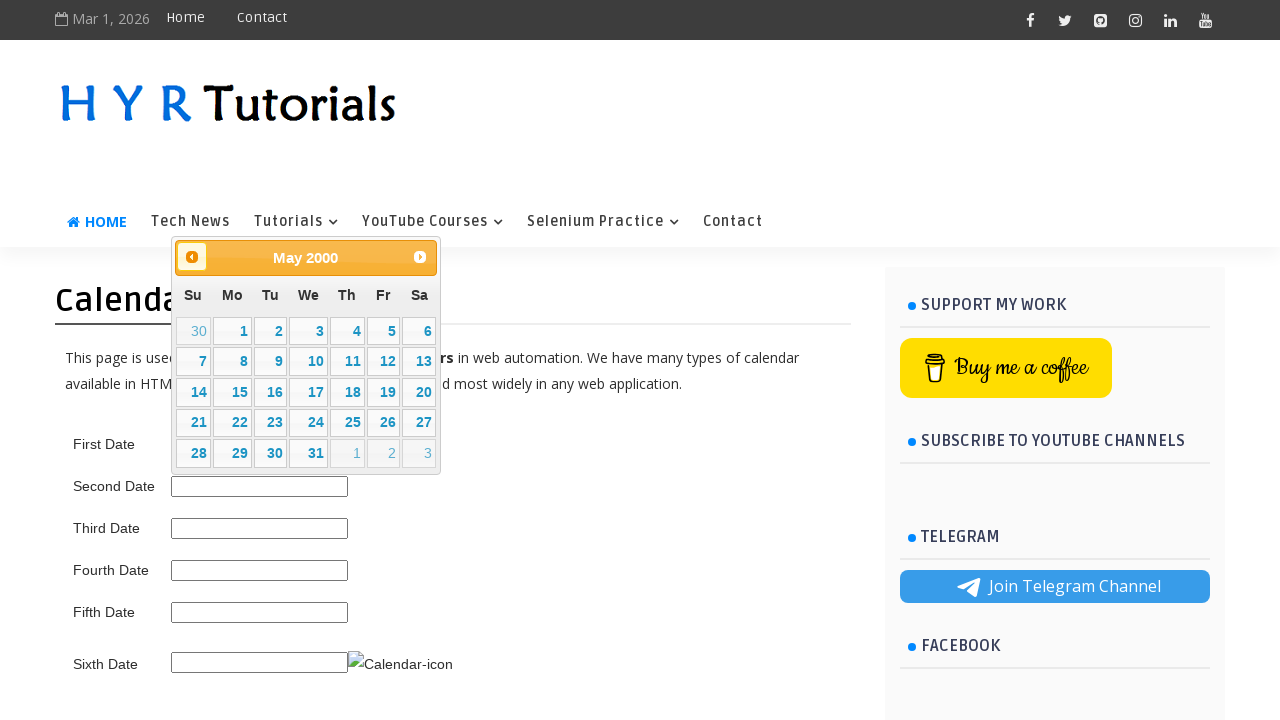

Clicked previous month button to navigate backwards (current: May 2000) at (192, 257) on span.ui-icon.ui-icon-circle-triangle-w
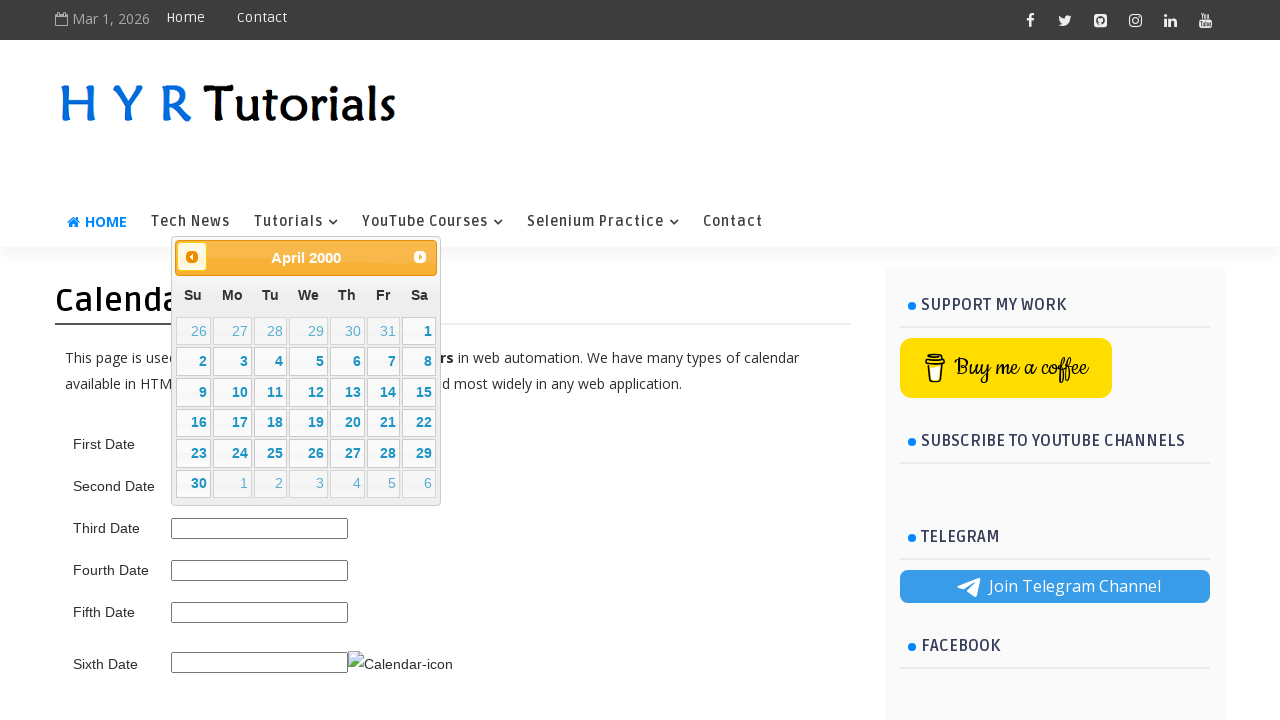

Clicked previous month button to navigate backwards (current: April 2000) at (192, 257) on span.ui-icon.ui-icon-circle-triangle-w
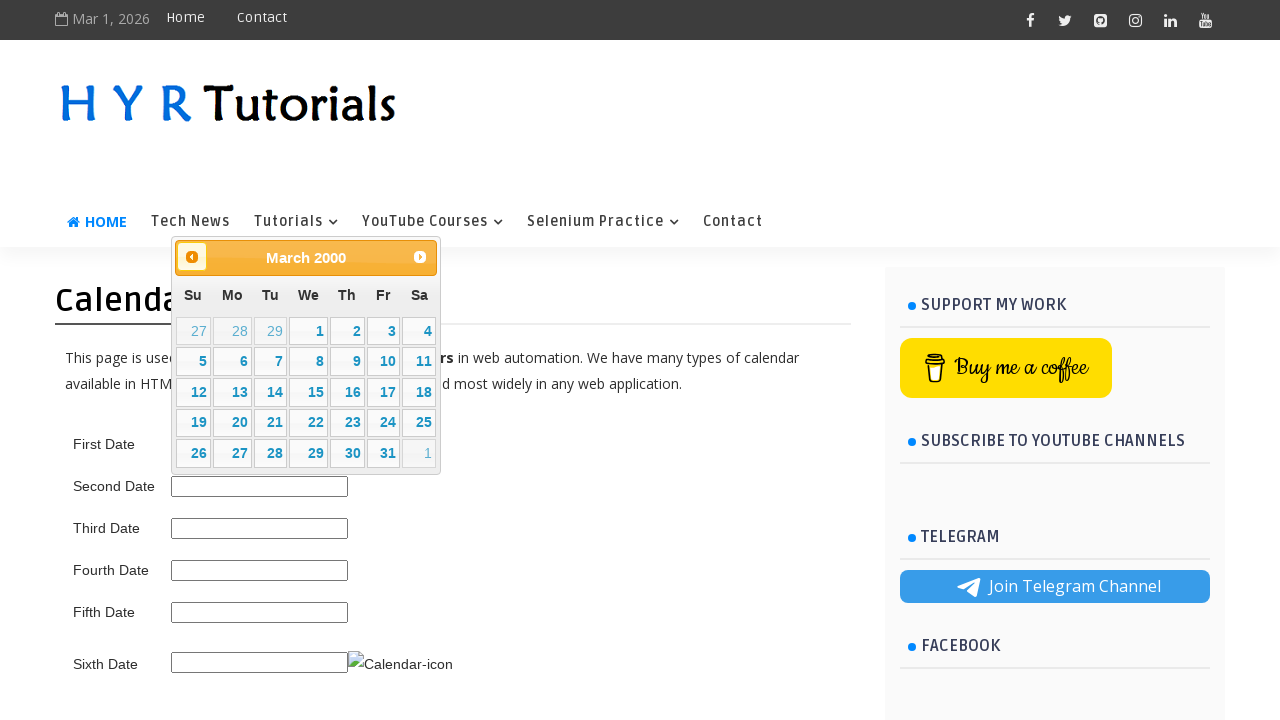

Clicked previous month button to navigate backwards (current: March 2000) at (192, 257) on span.ui-icon.ui-icon-circle-triangle-w
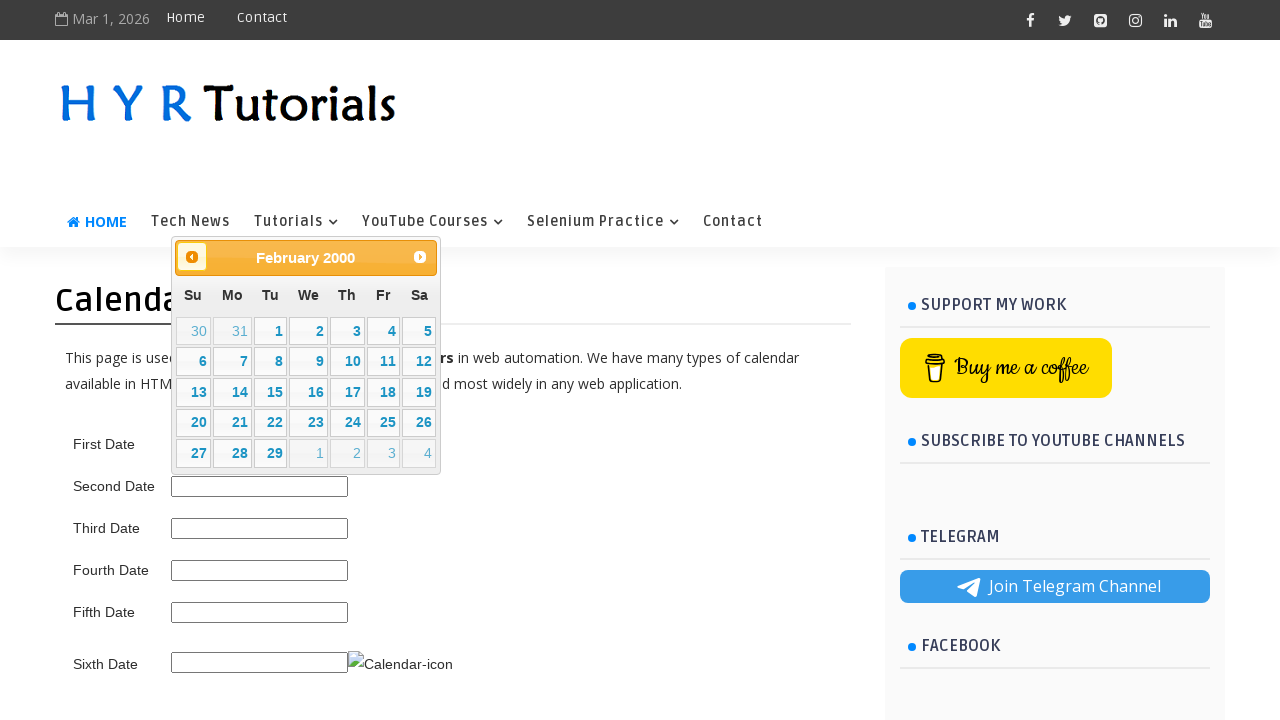

Clicked previous month button to navigate backwards (current: February 2000) at (192, 257) on span.ui-icon.ui-icon-circle-triangle-w
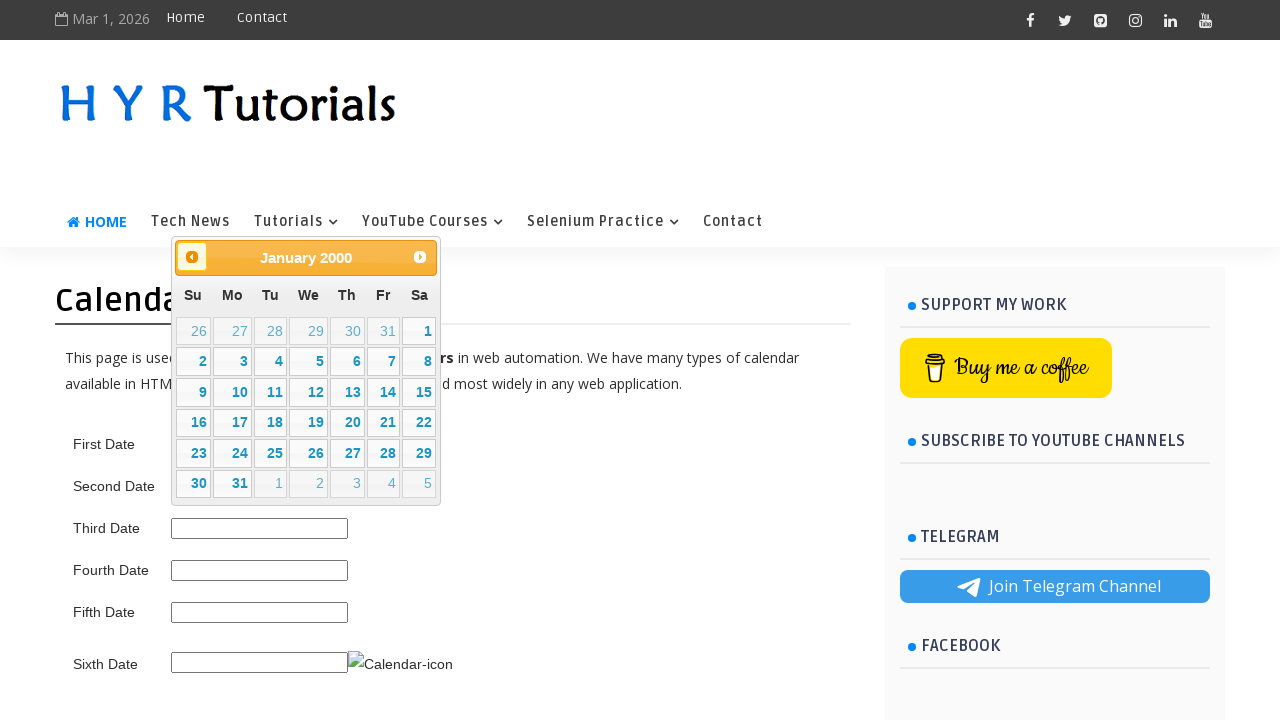

Clicked previous month button to navigate backwards (current: January 2000) at (192, 257) on span.ui-icon.ui-icon-circle-triangle-w
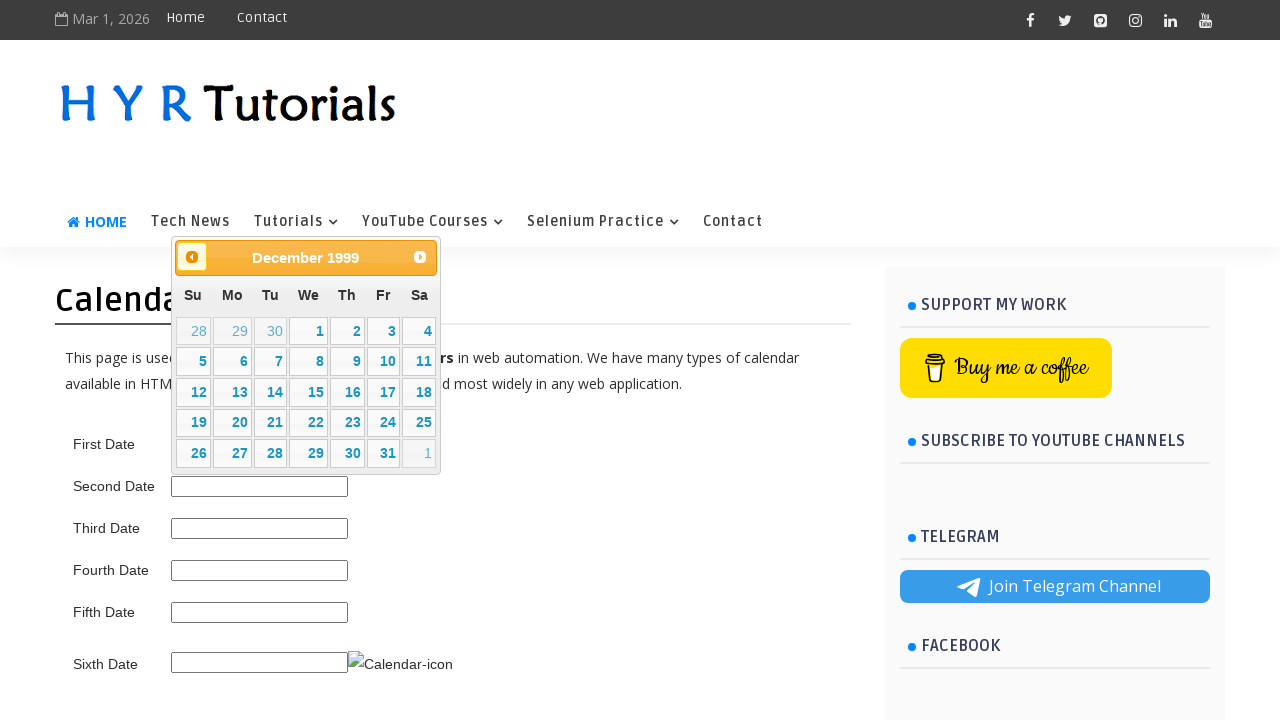

Clicked previous month button to navigate backwards (current: December 1999) at (192, 257) on span.ui-icon.ui-icon-circle-triangle-w
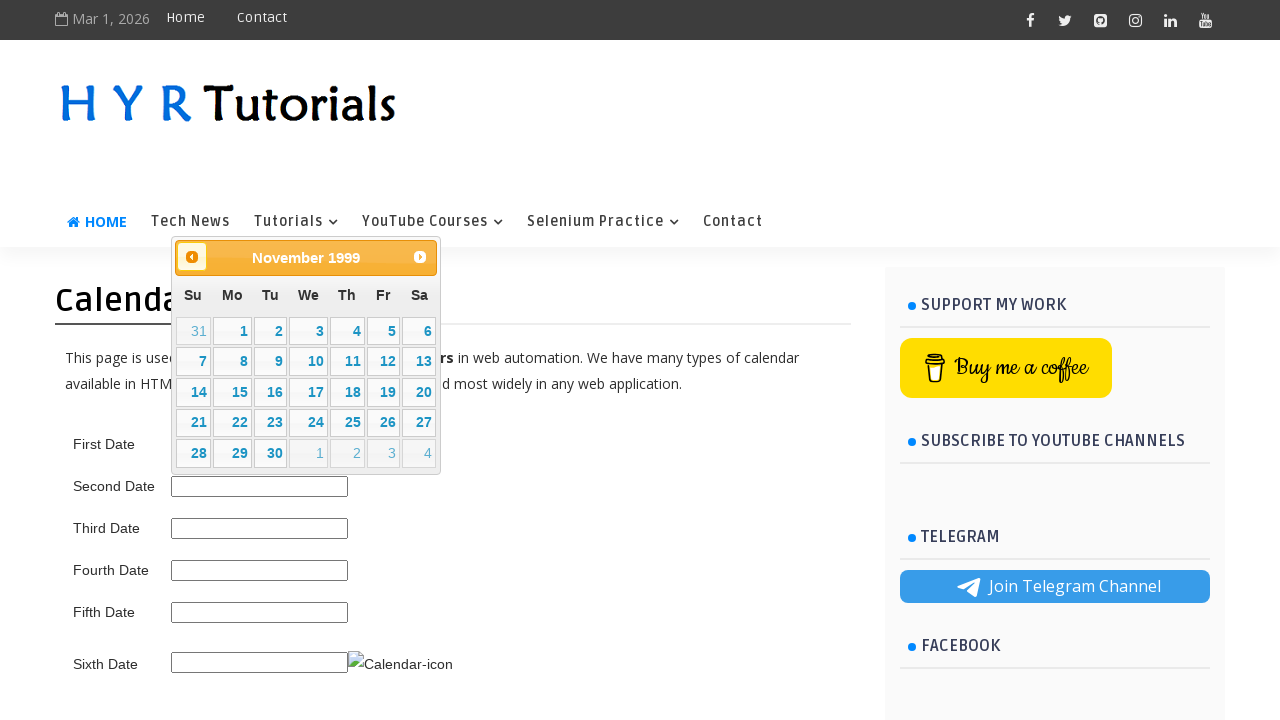

Clicked previous month button to navigate backwards (current: November 1999) at (192, 257) on span.ui-icon.ui-icon-circle-triangle-w
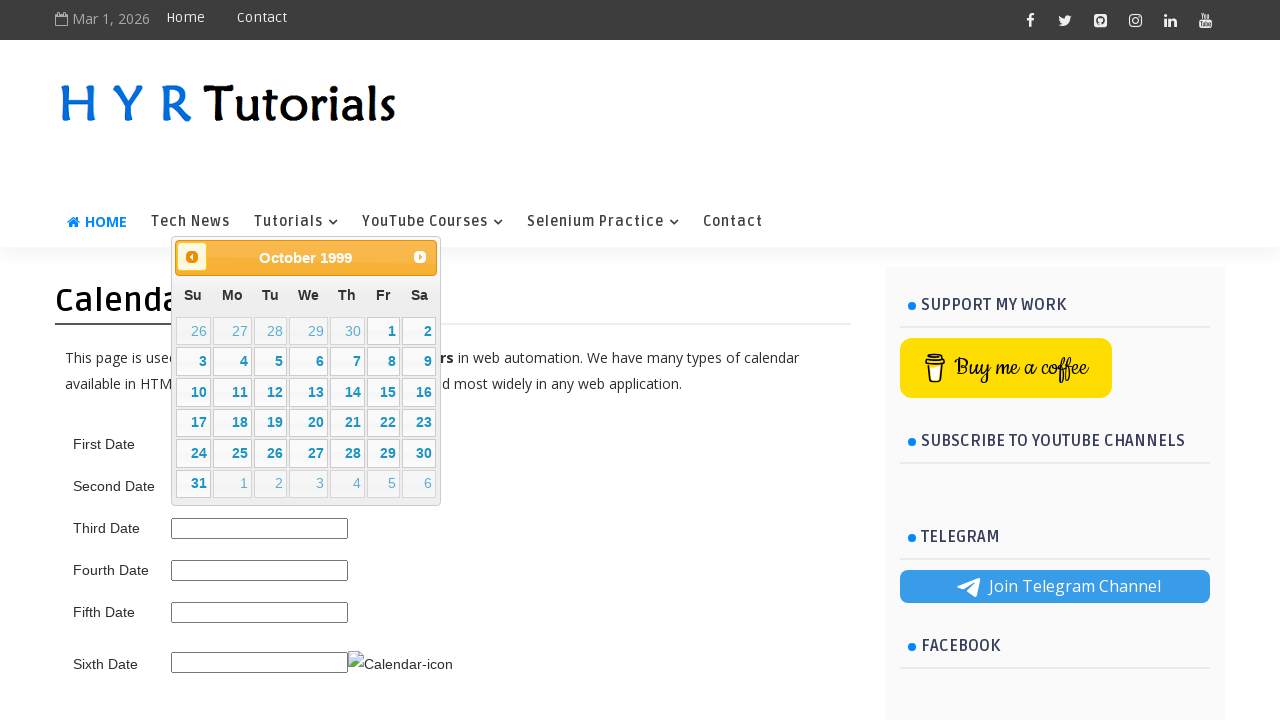

Clicked previous month button to navigate backwards (current: October 1999) at (192, 257) on span.ui-icon.ui-icon-circle-triangle-w
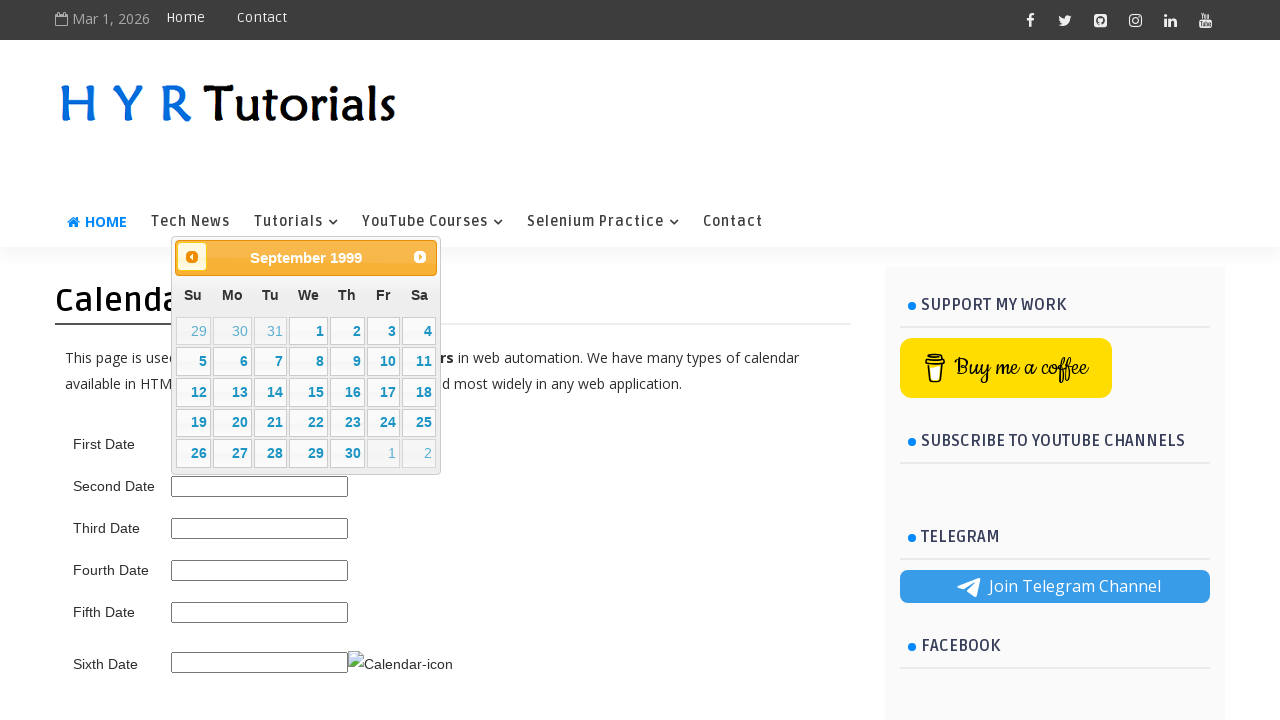

Clicked previous month button to navigate backwards (current: September 1999) at (192, 257) on span.ui-icon.ui-icon-circle-triangle-w
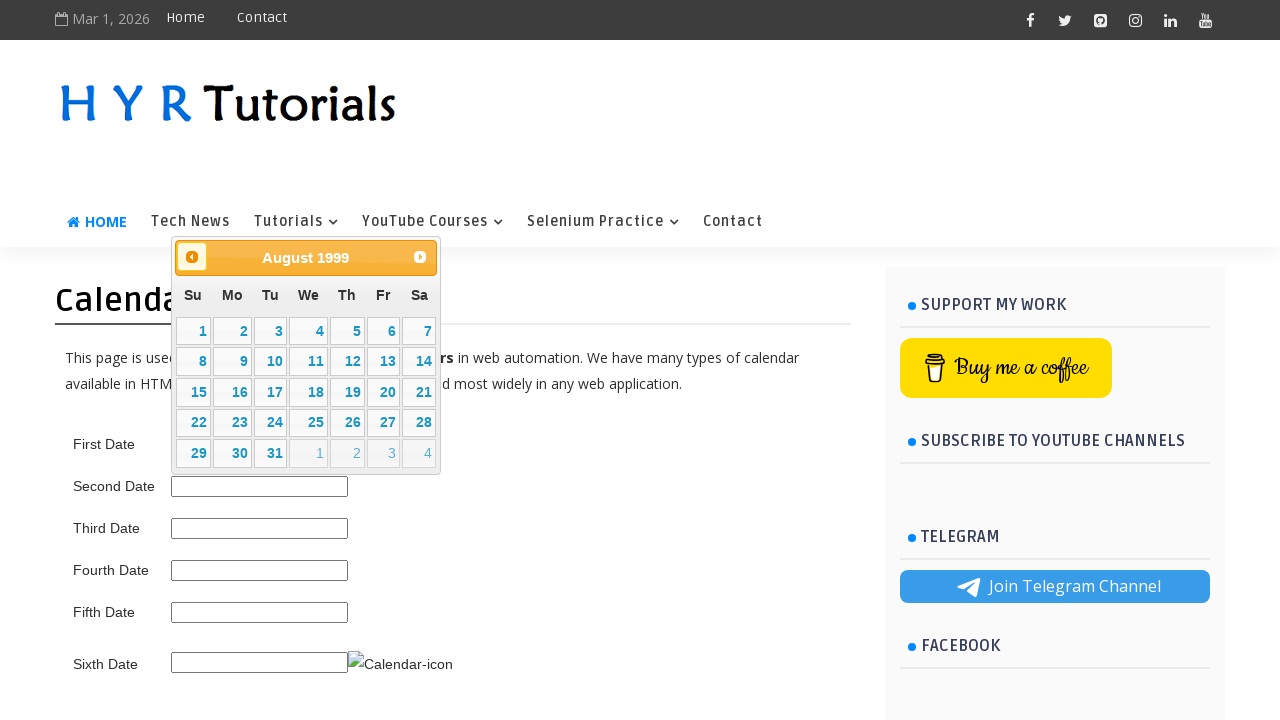

Clicked previous month button to navigate backwards (current: August 1999) at (192, 257) on span.ui-icon.ui-icon-circle-triangle-w
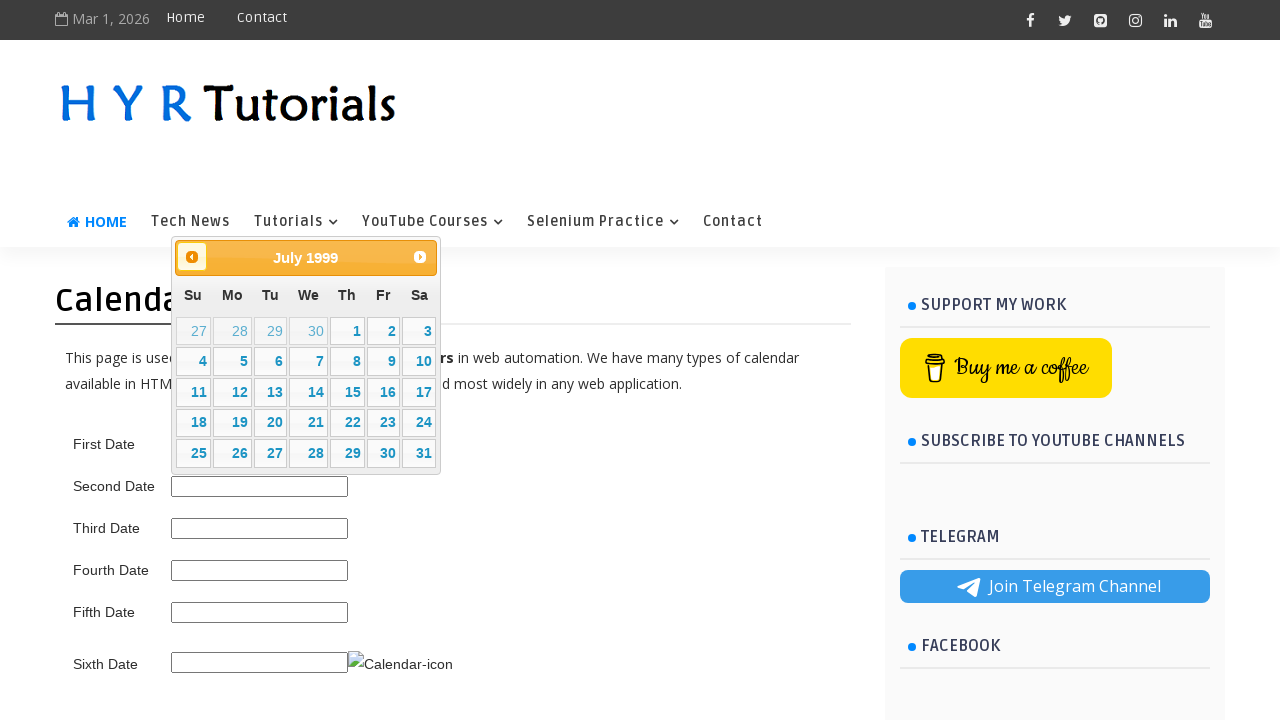

Clicked previous month button to navigate backwards (current: July 1999) at (192, 257) on span.ui-icon.ui-icon-circle-triangle-w
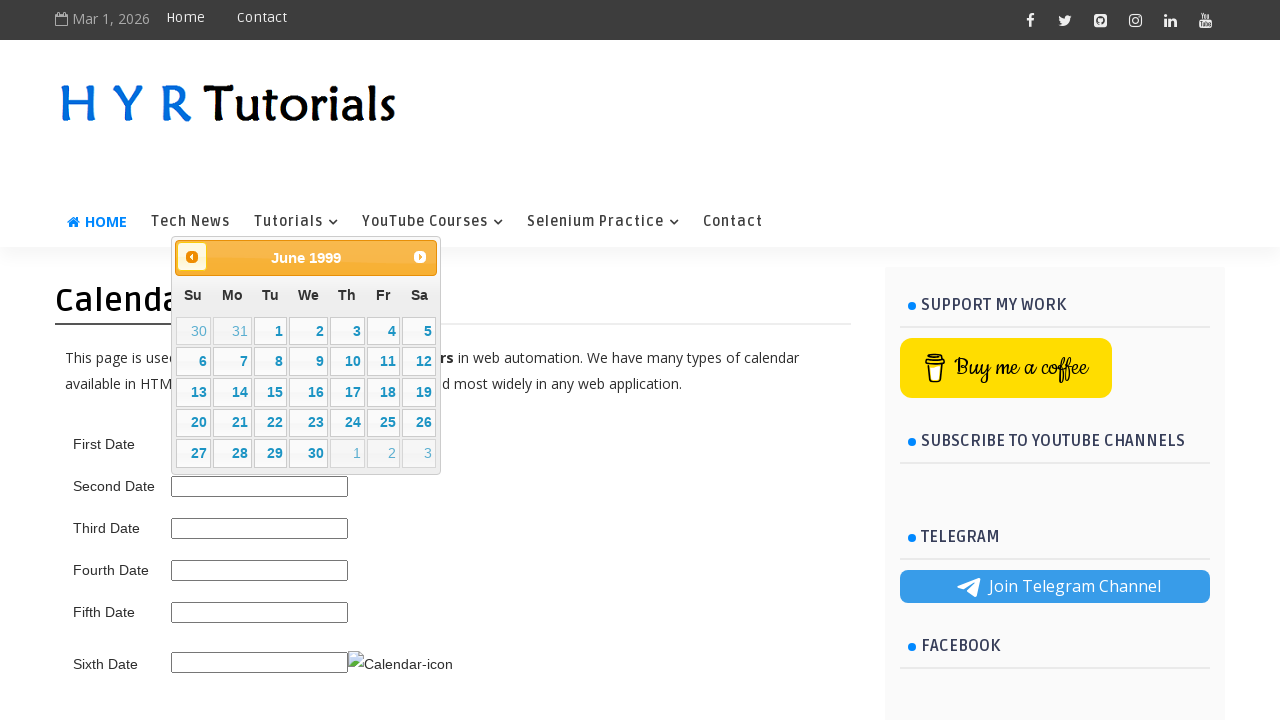

Clicked previous month button to navigate backwards (current: June 1999) at (192, 257) on span.ui-icon.ui-icon-circle-triangle-w
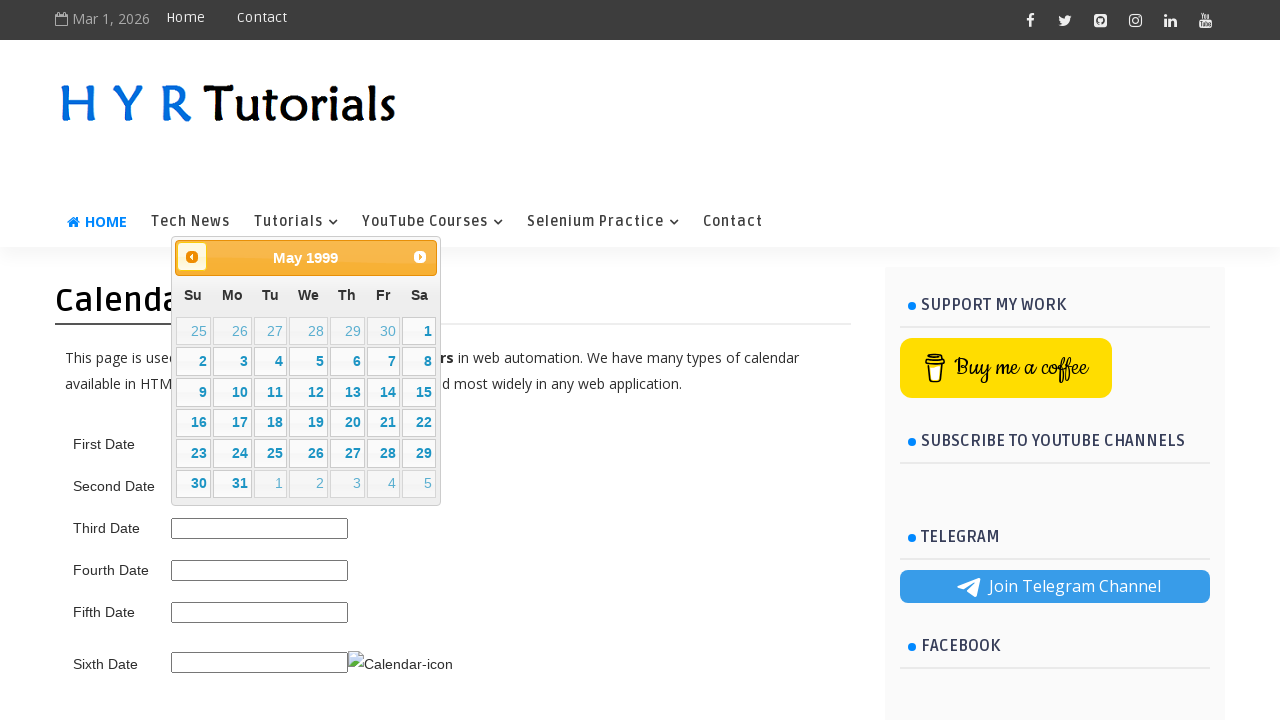

Clicked previous month button to navigate backwards (current: May 1999) at (192, 257) on span.ui-icon.ui-icon-circle-triangle-w
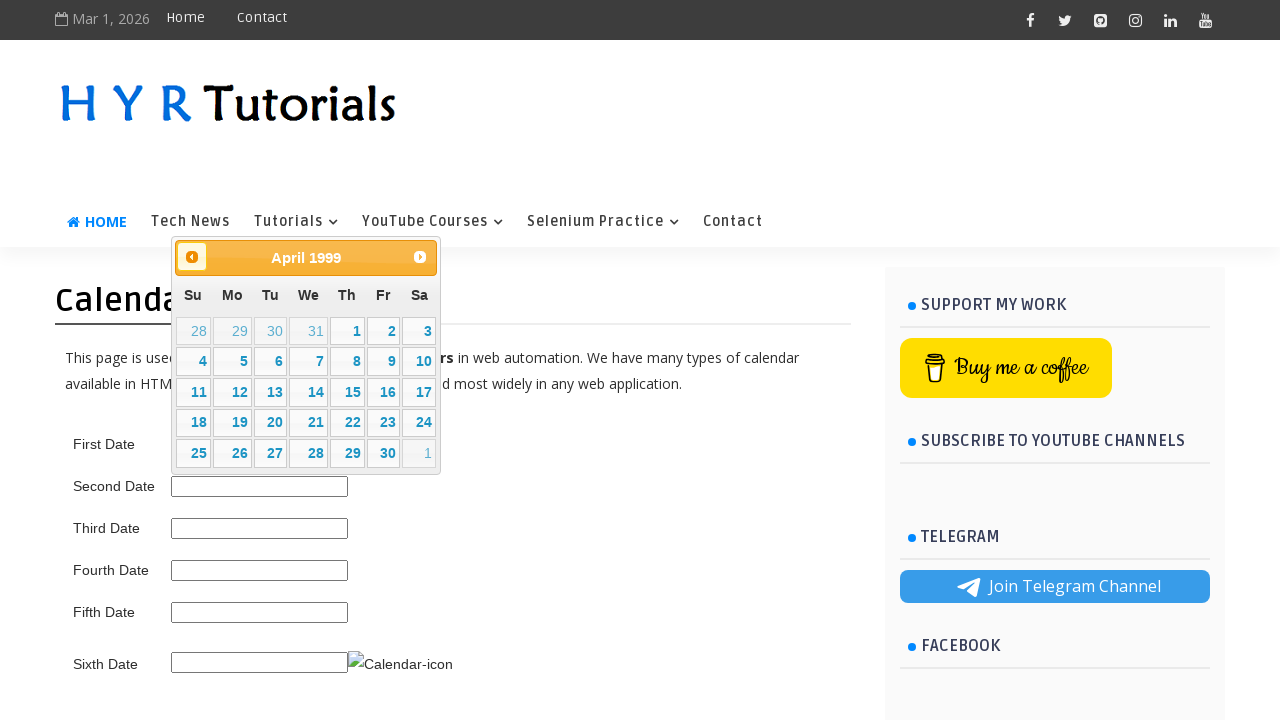

Clicked previous month button to navigate backwards (current: April 1999) at (192, 257) on span.ui-icon.ui-icon-circle-triangle-w
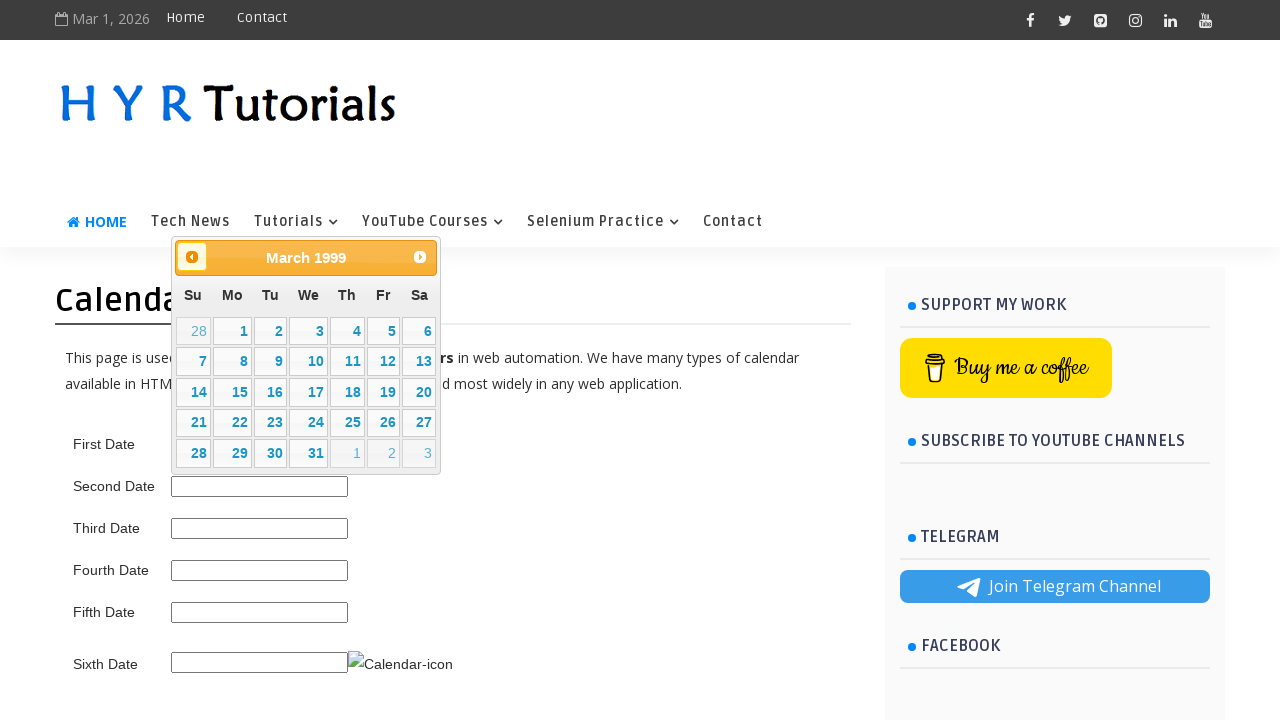

Clicked previous month button to navigate backwards (current: March 1999) at (192, 257) on span.ui-icon.ui-icon-circle-triangle-w
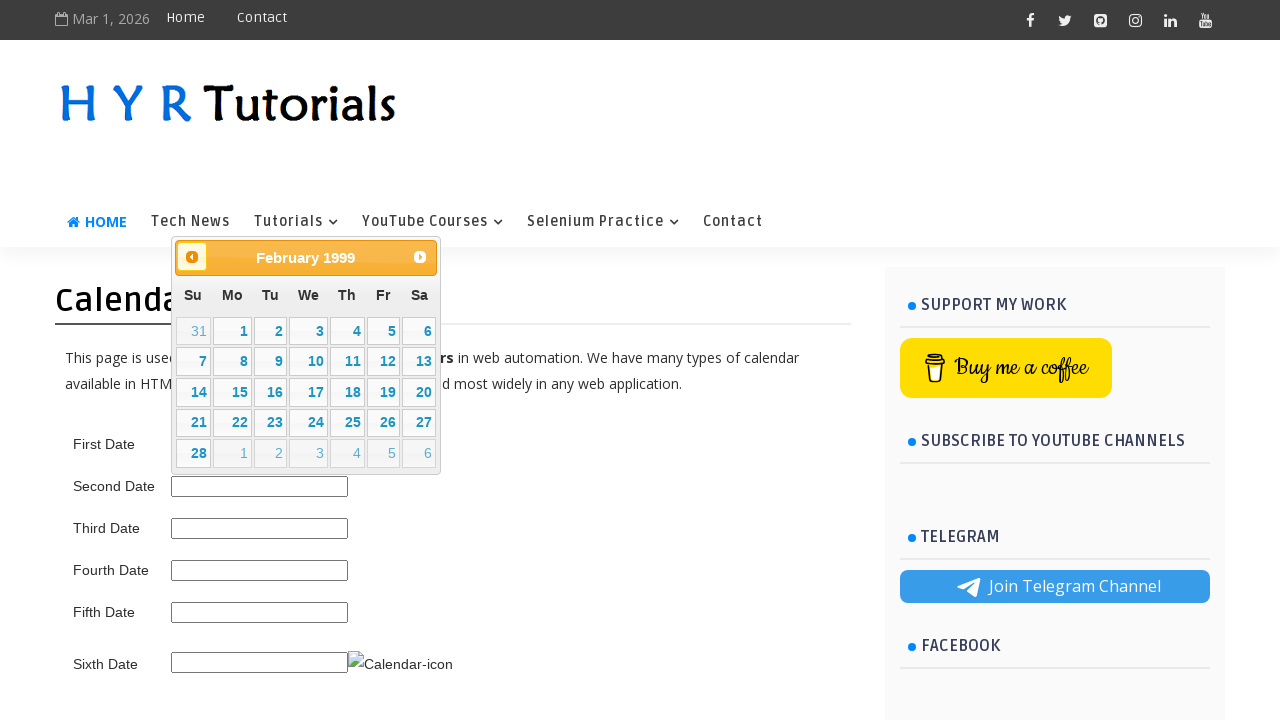

Clicked previous month button to navigate backwards (current: February 1999) at (192, 257) on span.ui-icon.ui-icon-circle-triangle-w
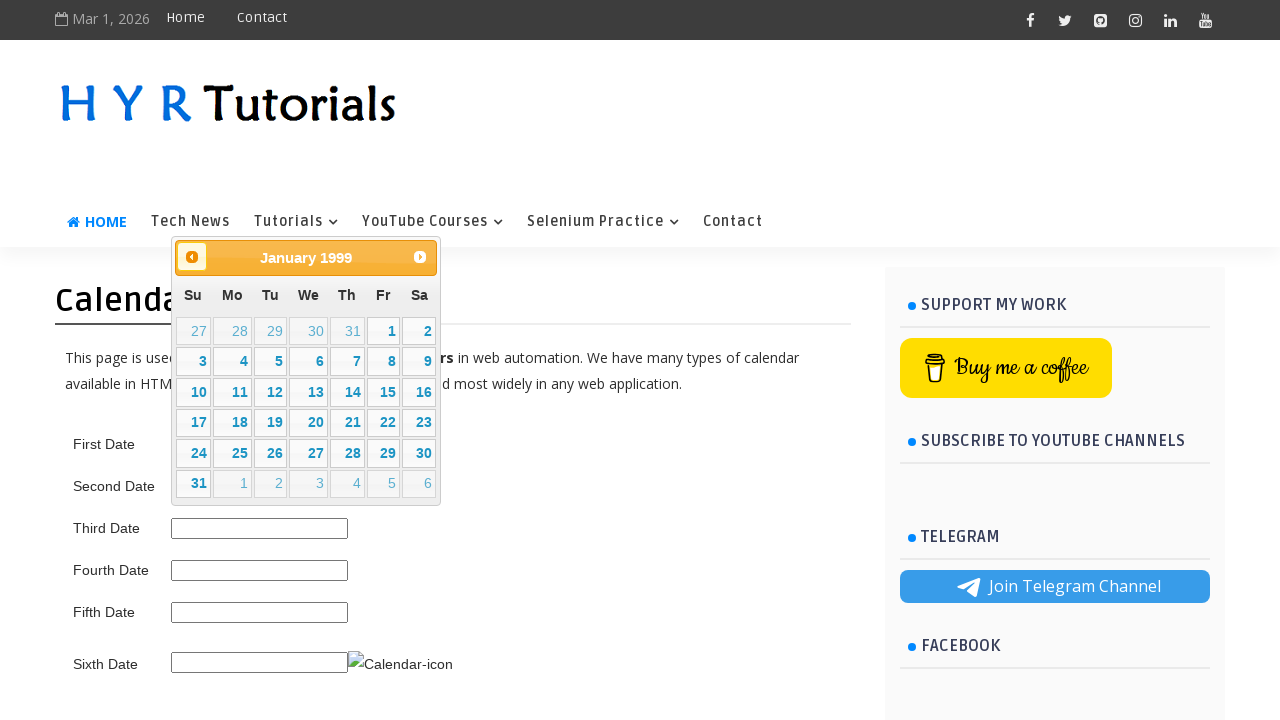

Clicked previous month button to navigate backwards (current: January 1999) at (192, 257) on span.ui-icon.ui-icon-circle-triangle-w
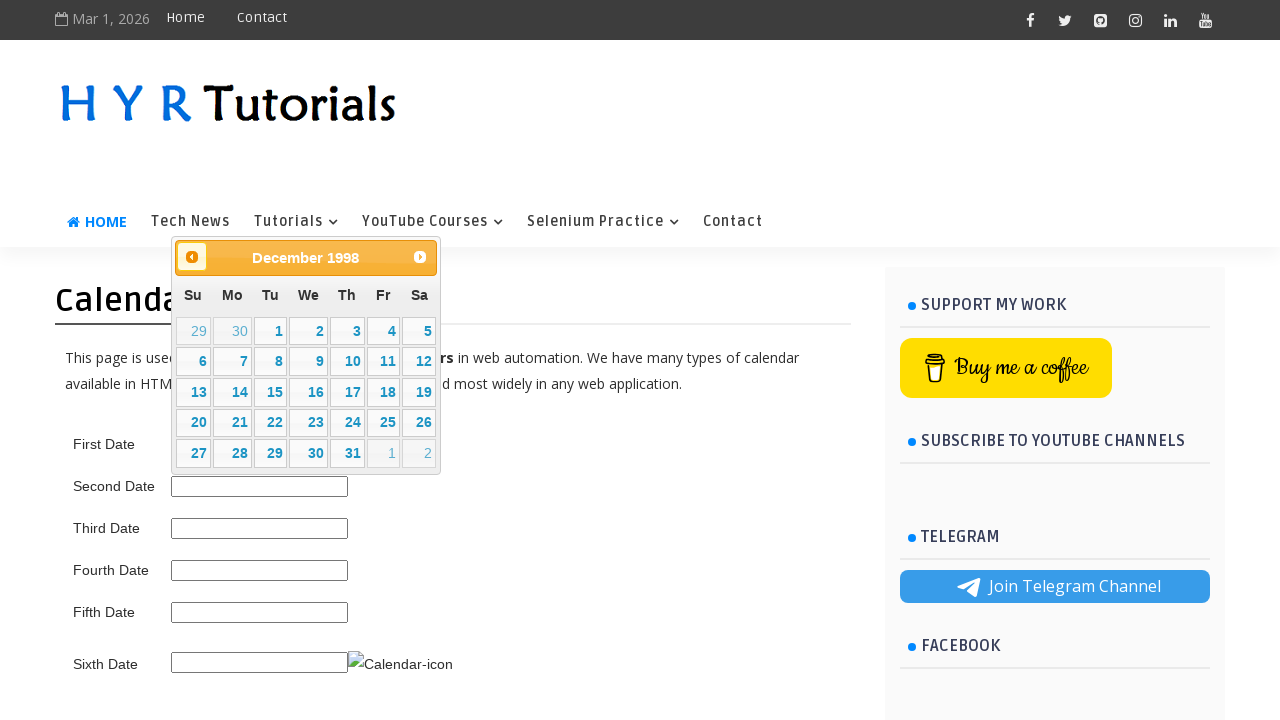

Clicked previous month button to navigate backwards (current: December 1998) at (192, 257) on span.ui-icon.ui-icon-circle-triangle-w
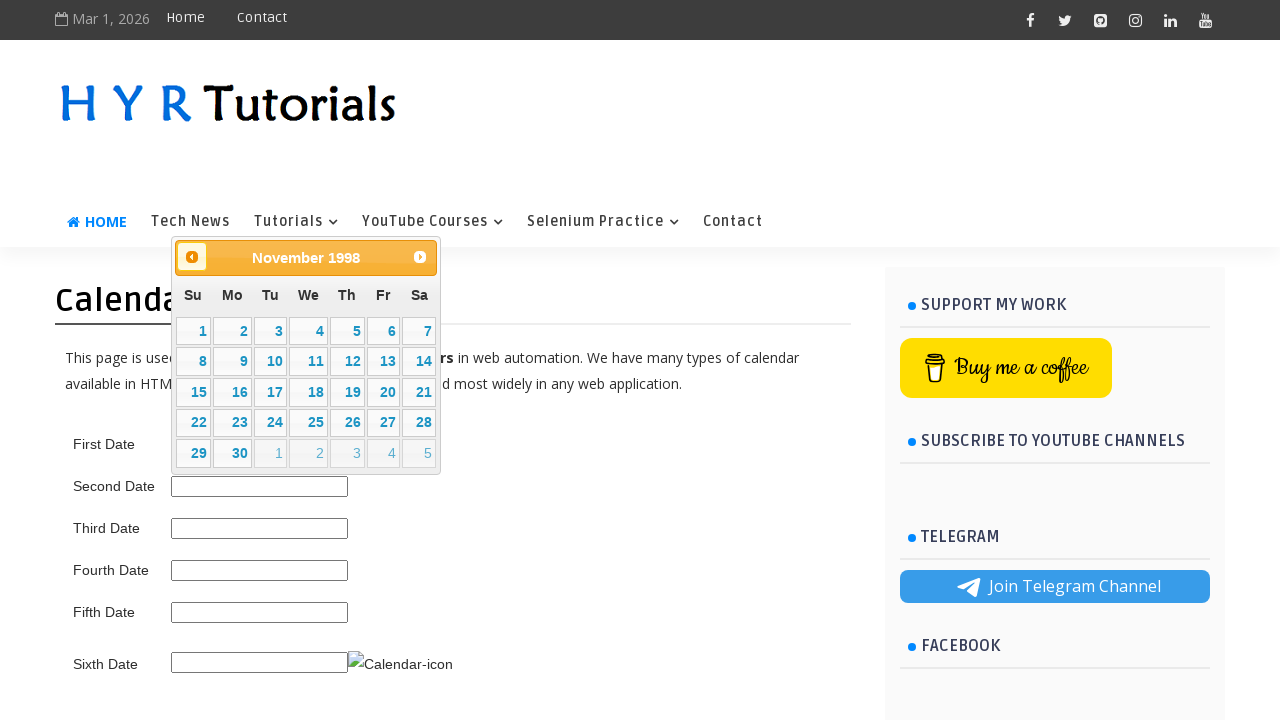

Clicked previous month button to navigate backwards (current: November 1998) at (192, 257) on span.ui-icon.ui-icon-circle-triangle-w
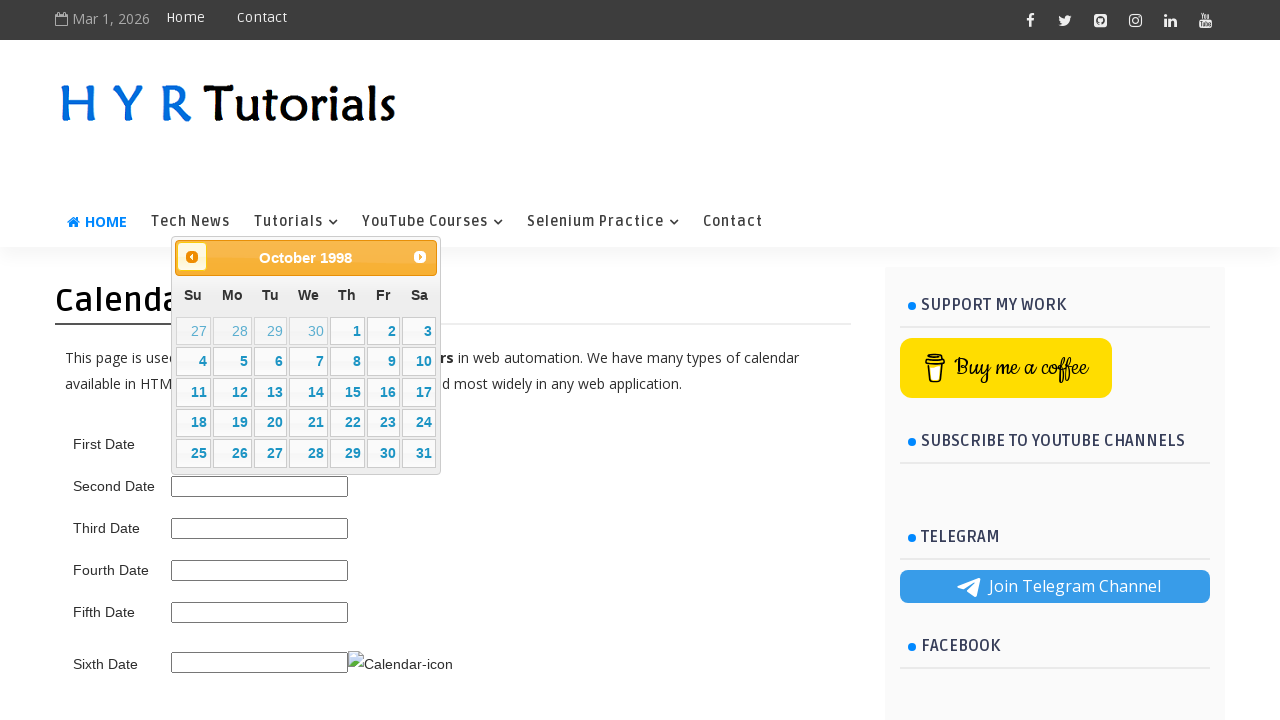

Clicked previous month button to navigate backwards (current: October 1998) at (192, 257) on span.ui-icon.ui-icon-circle-triangle-w
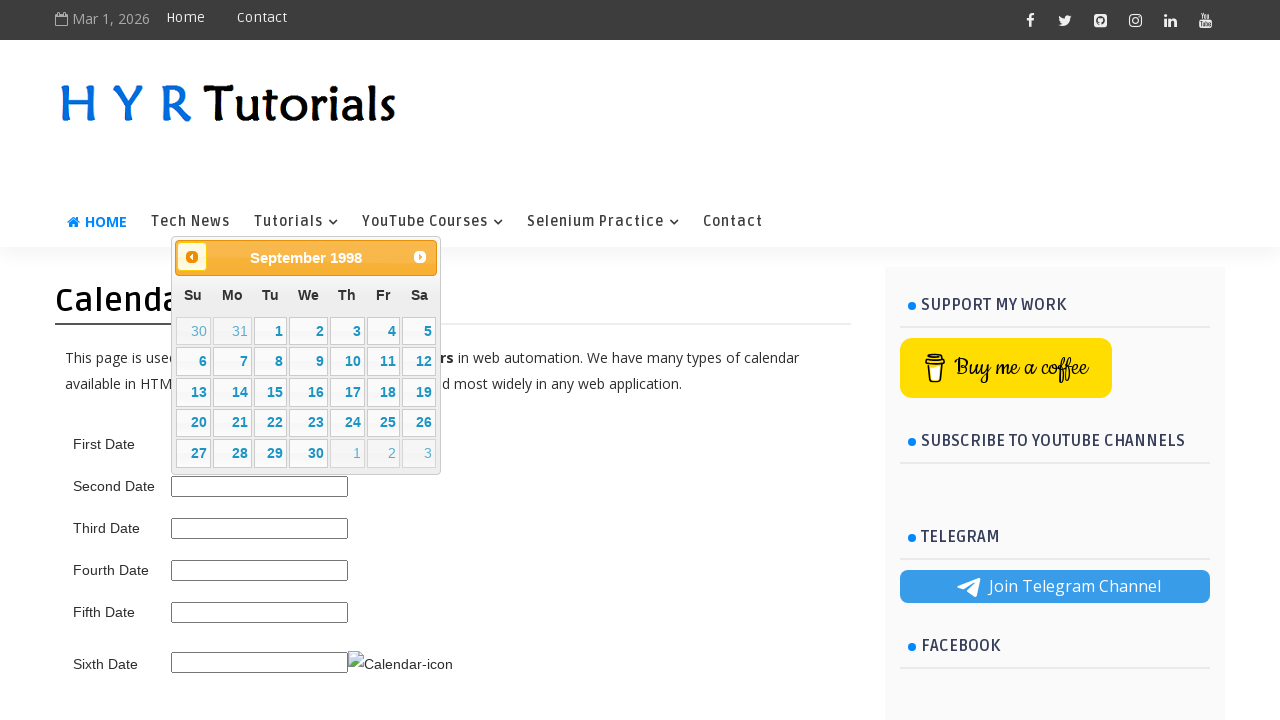

Clicked previous month button to navigate backwards (current: September 1998) at (192, 257) on span.ui-icon.ui-icon-circle-triangle-w
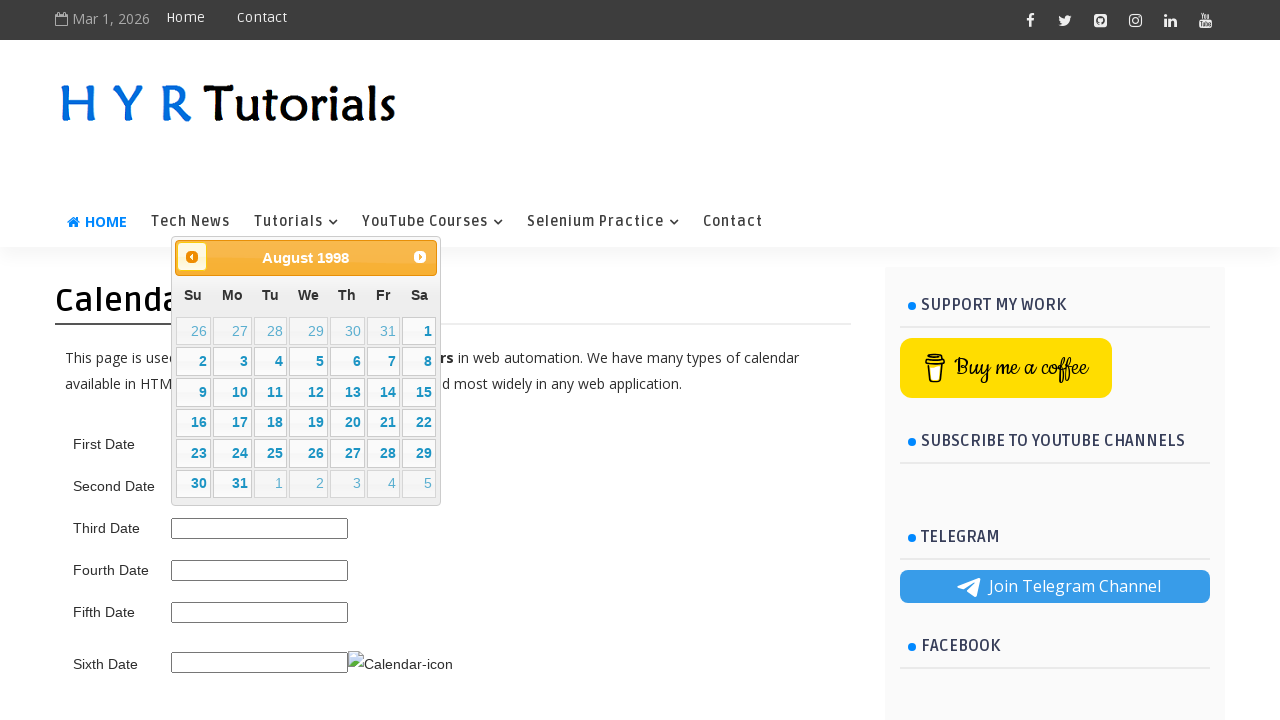

Clicked previous month button to navigate backwards (current: August 1998) at (192, 257) on span.ui-icon.ui-icon-circle-triangle-w
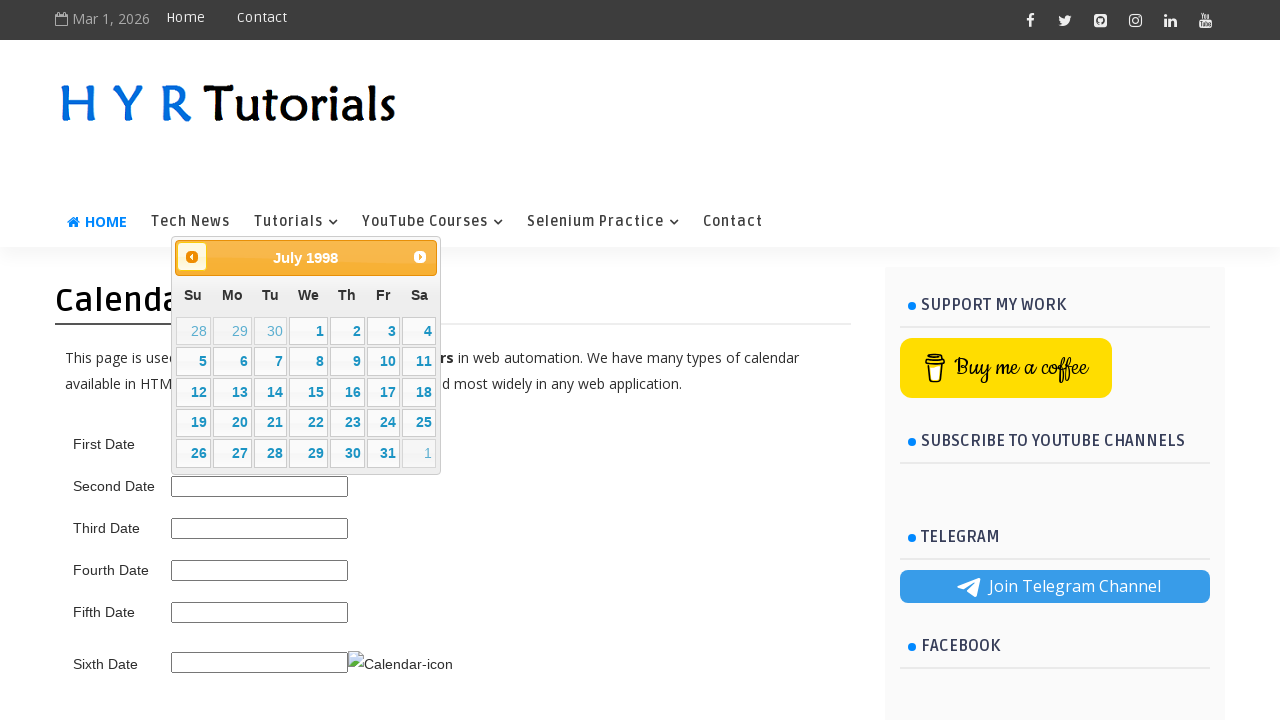

Clicked previous month button to navigate backwards (current: July 1998) at (192, 257) on span.ui-icon.ui-icon-circle-triangle-w
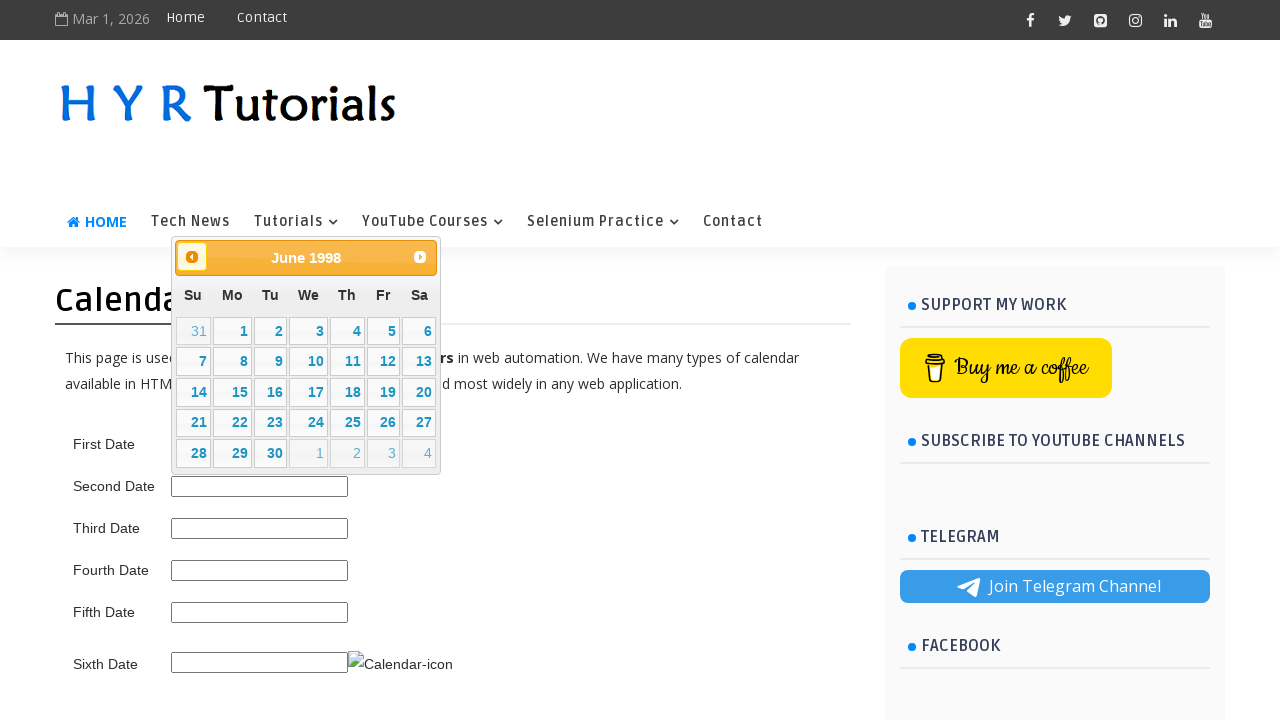

Clicked previous month button to navigate backwards (current: June 1998) at (192, 257) on span.ui-icon.ui-icon-circle-triangle-w
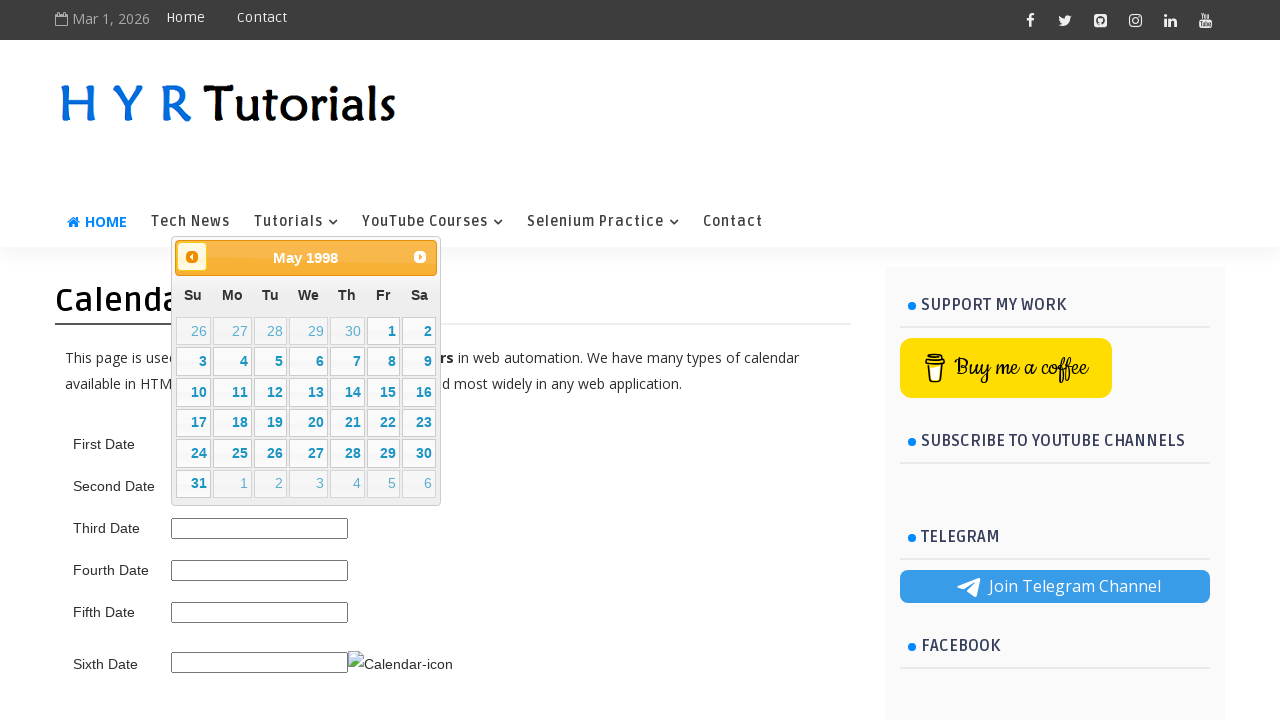

Clicked previous month button to navigate backwards (current: May 1998) at (192, 257) on span.ui-icon.ui-icon-circle-triangle-w
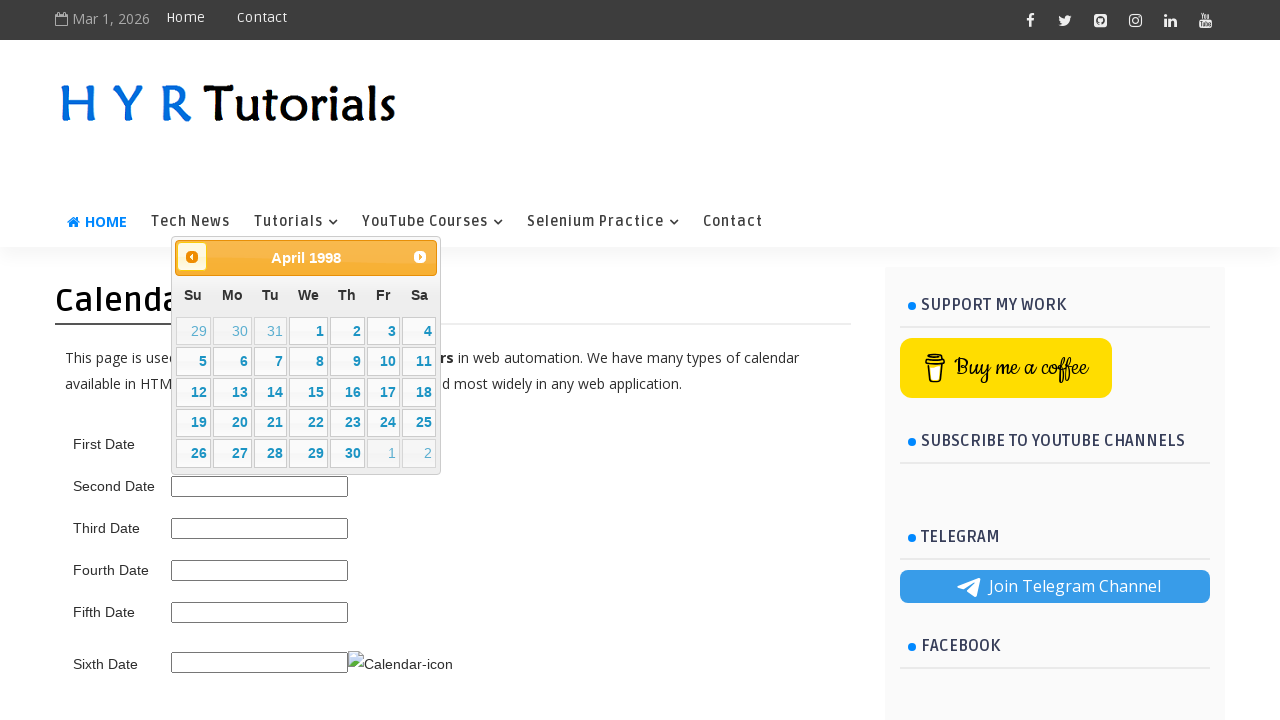

Clicked previous month button to navigate backwards (current: April 1998) at (192, 257) on span.ui-icon.ui-icon-circle-triangle-w
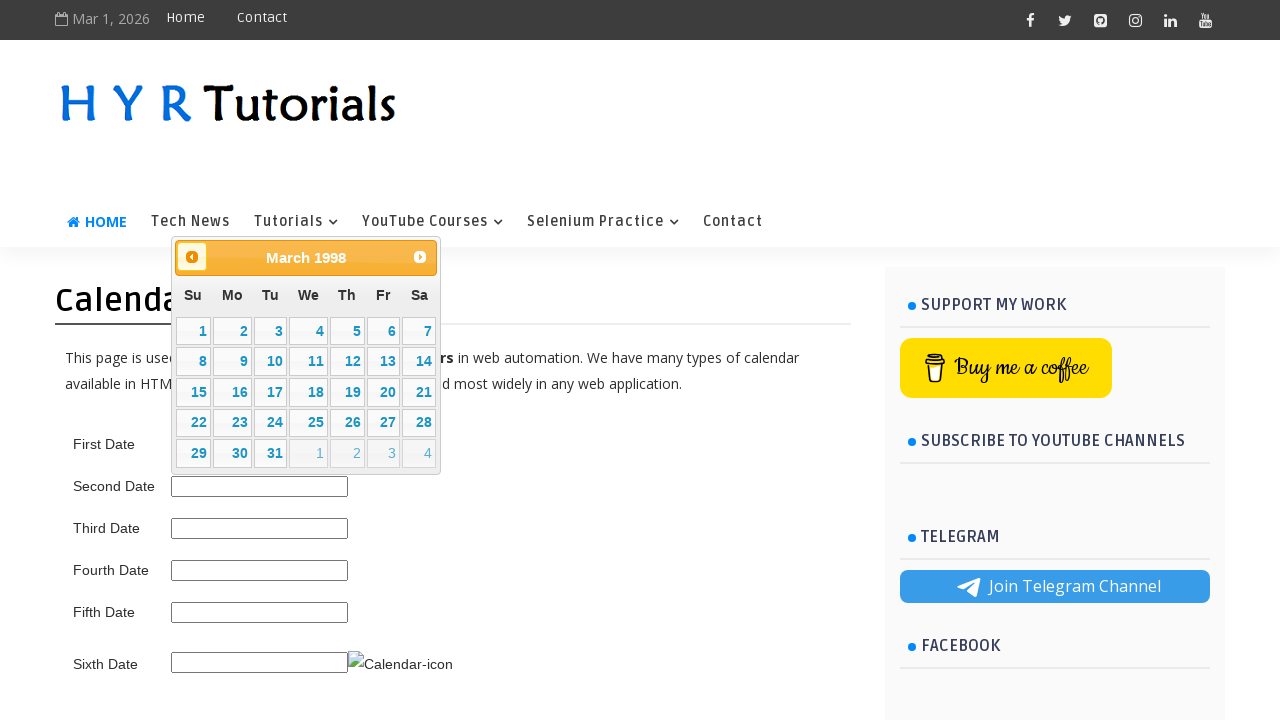

Clicked previous month button to navigate backwards (current: March 1998) at (192, 257) on span.ui-icon.ui-icon-circle-triangle-w
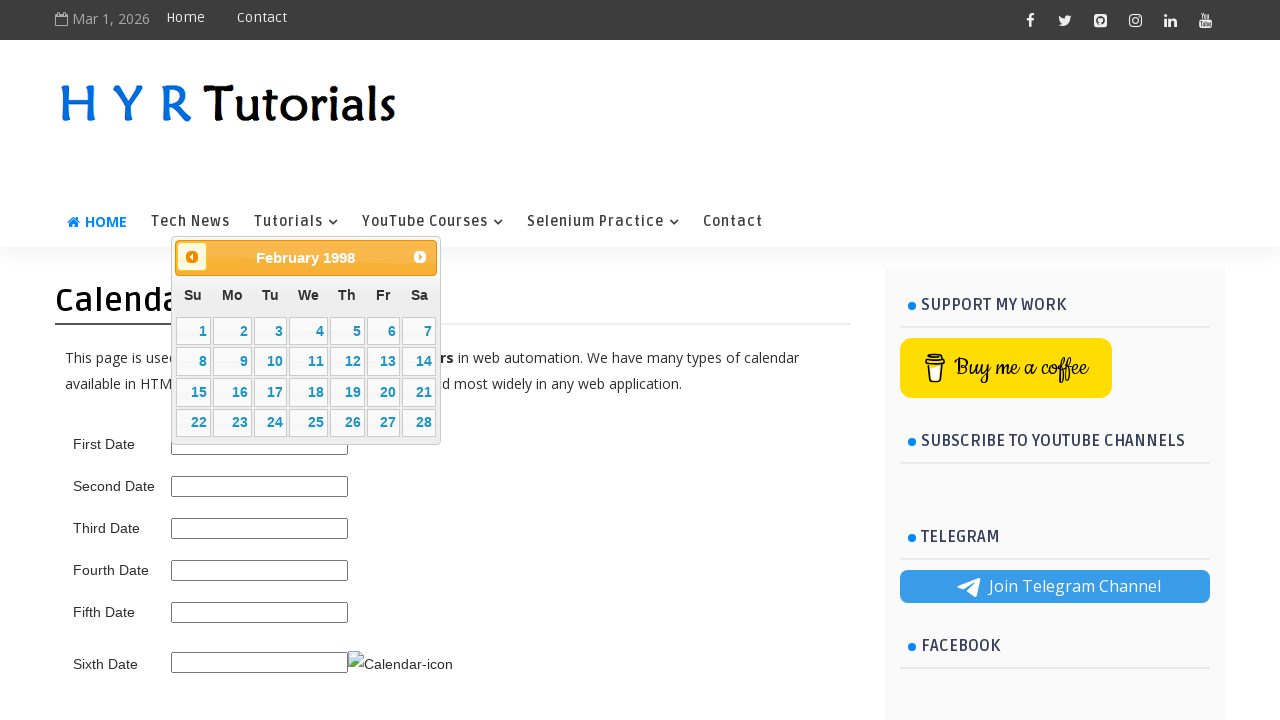

Clicked previous month button to navigate backwards (current: February 1998) at (192, 257) on span.ui-icon.ui-icon-circle-triangle-w
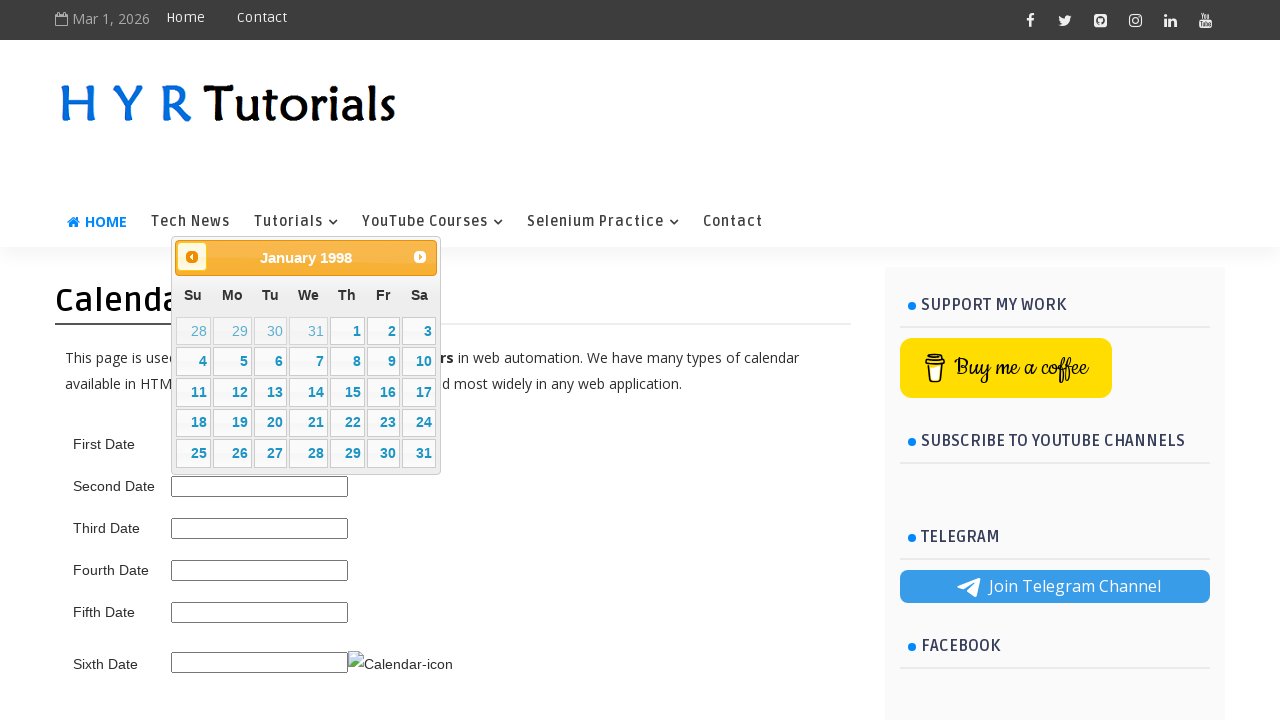

Clicked previous month button to navigate backwards (current: January 1998) at (192, 257) on span.ui-icon.ui-icon-circle-triangle-w
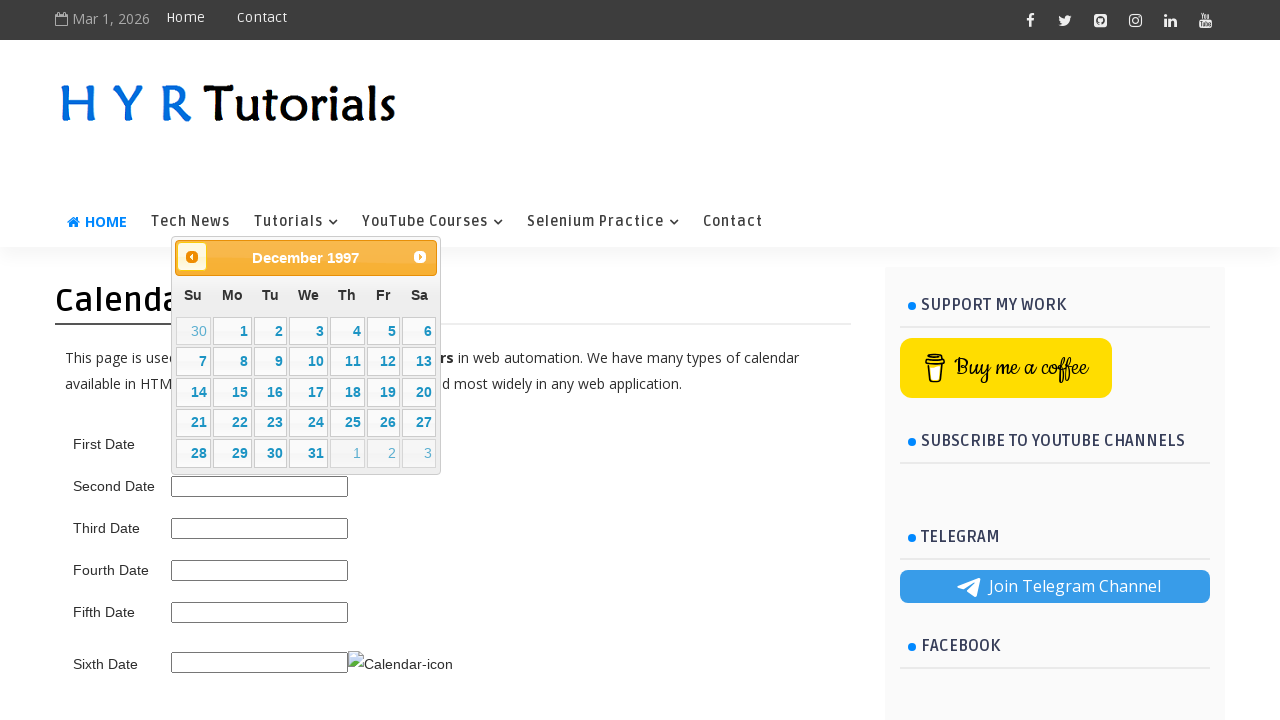

Clicked previous month button to navigate backwards (current: December 1997) at (192, 257) on span.ui-icon.ui-icon-circle-triangle-w
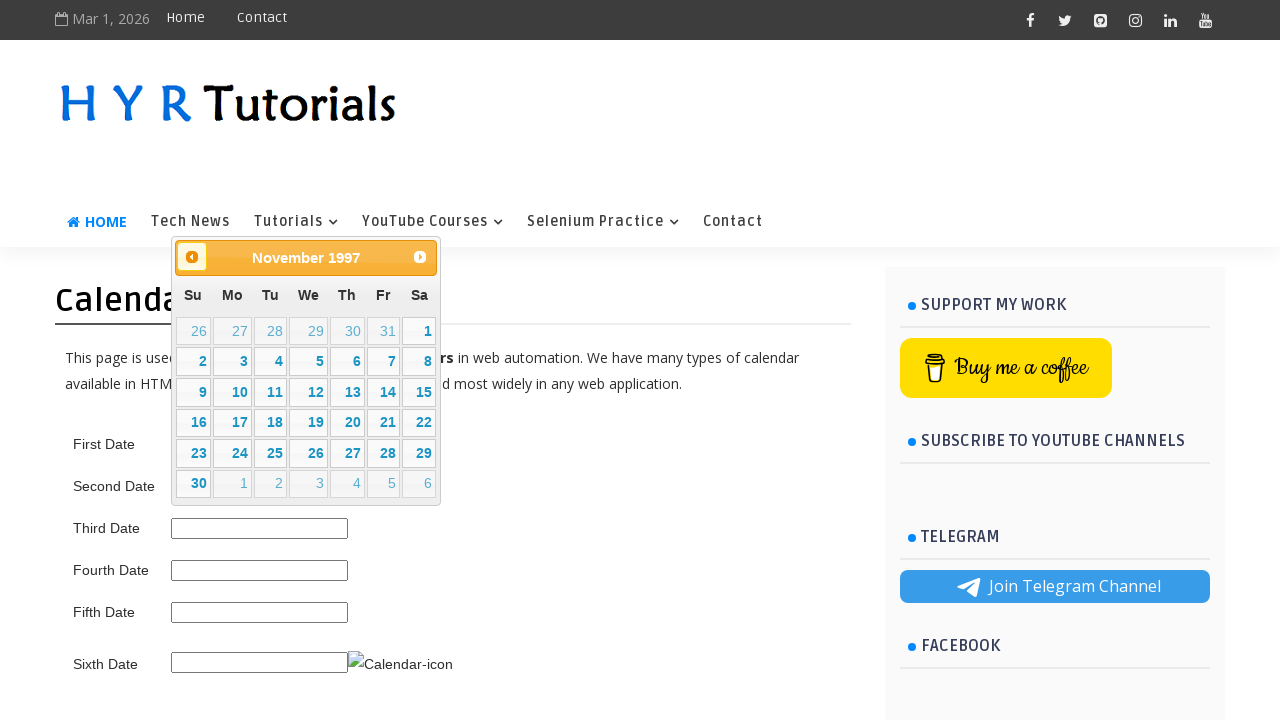

Clicked previous month button to navigate backwards (current: November 1997) at (192, 257) on span.ui-icon.ui-icon-circle-triangle-w
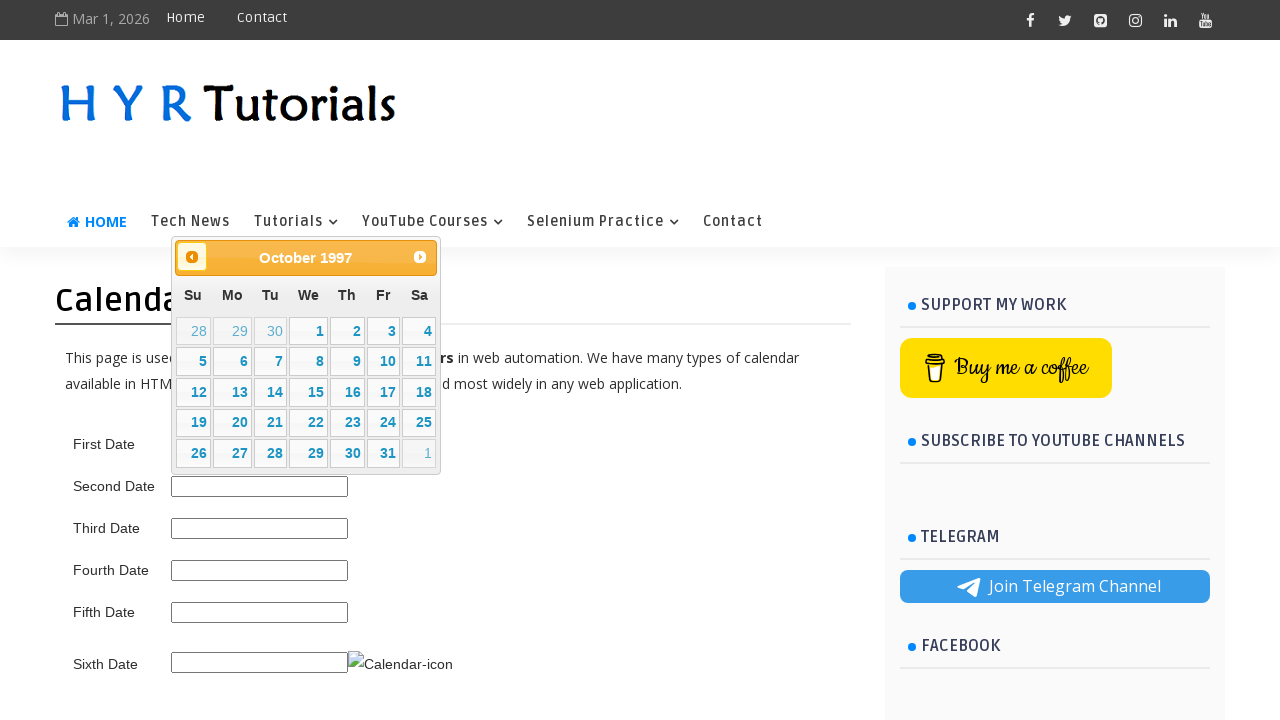

Clicked previous month button to navigate backwards (current: October 1997) at (192, 257) on span.ui-icon.ui-icon-circle-triangle-w
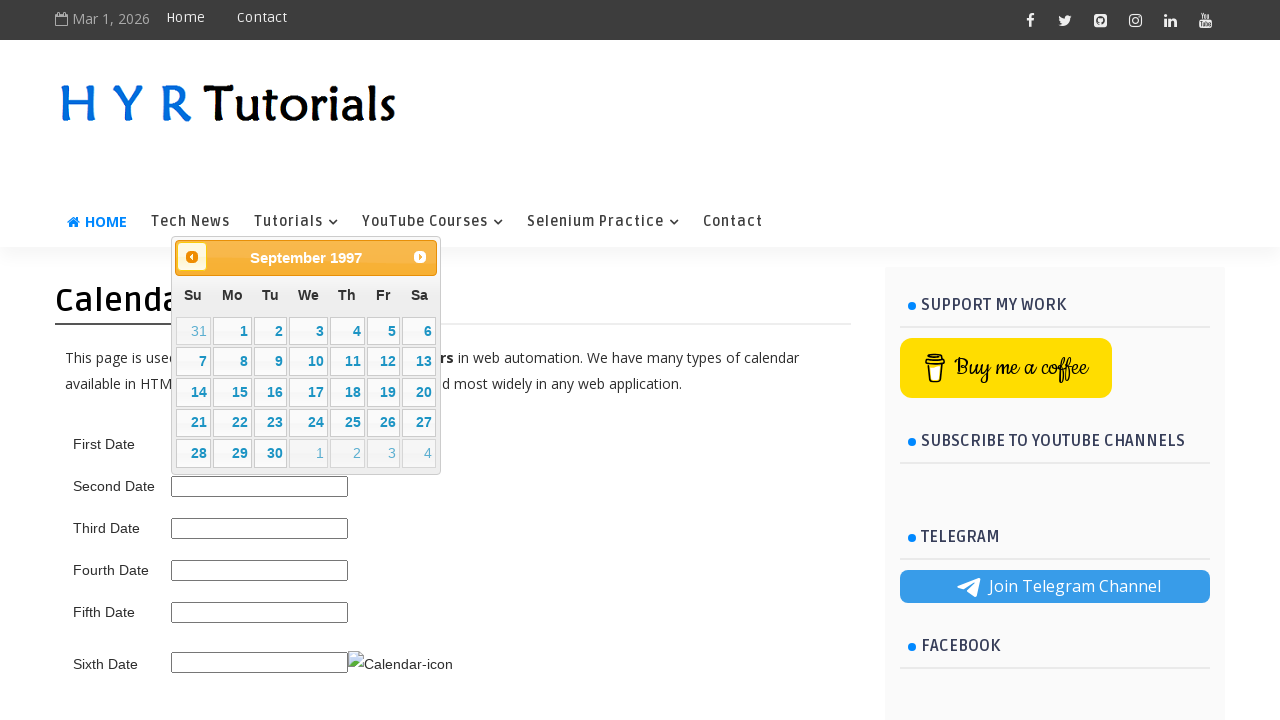

Clicked previous month button to navigate backwards (current: September 1997) at (192, 257) on span.ui-icon.ui-icon-circle-triangle-w
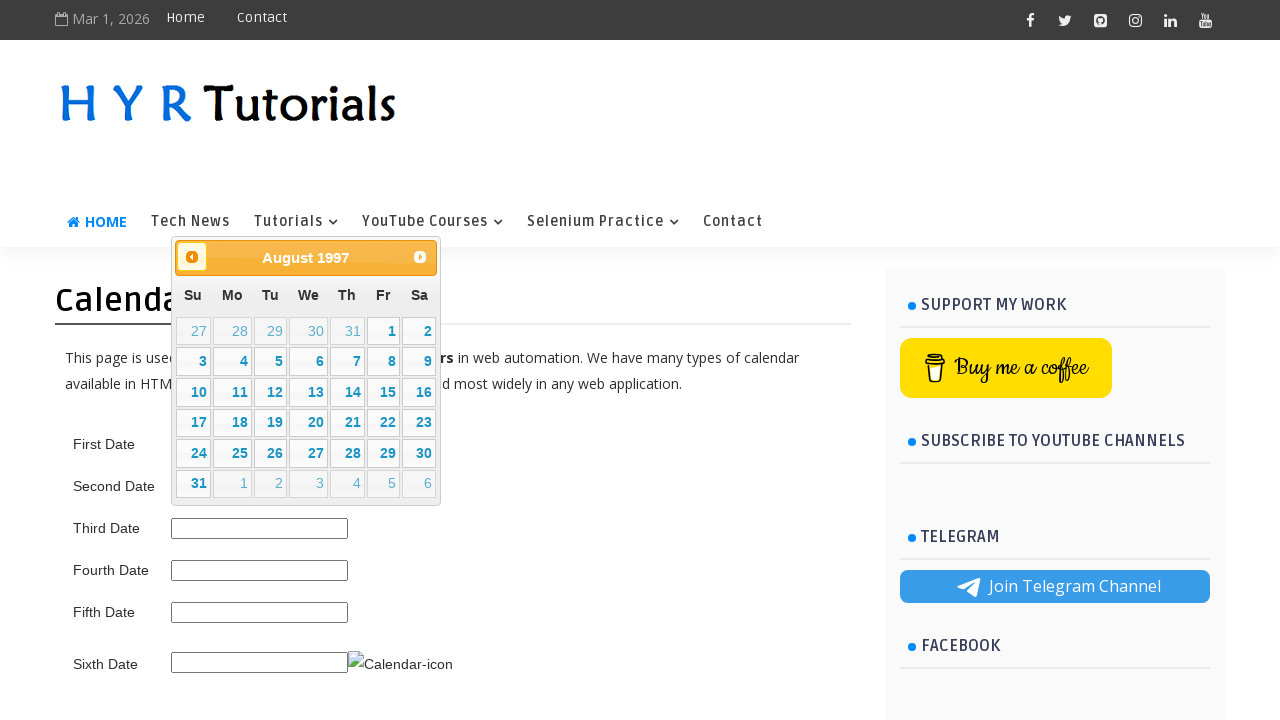

Clicked previous month button to navigate backwards (current: August 1997) at (192, 257) on span.ui-icon.ui-icon-circle-triangle-w
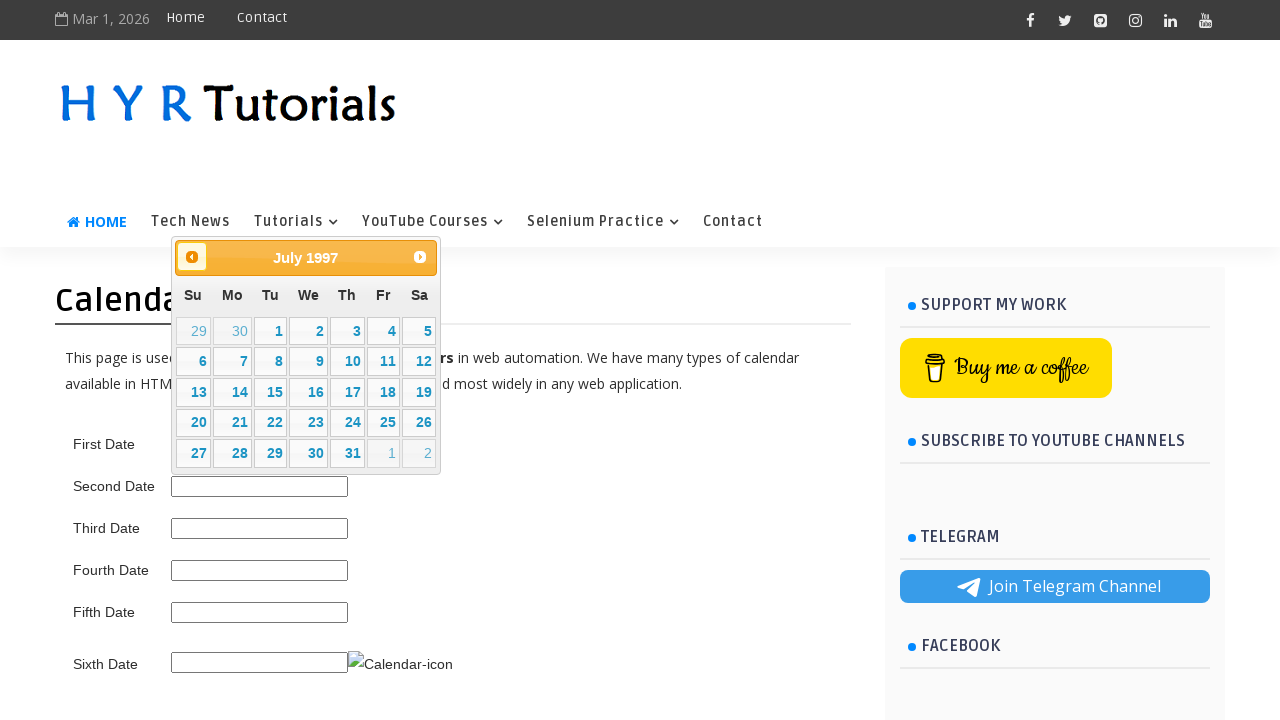

Clicked previous month button to navigate backwards (current: July 1997) at (192, 257) on span.ui-icon.ui-icon-circle-triangle-w
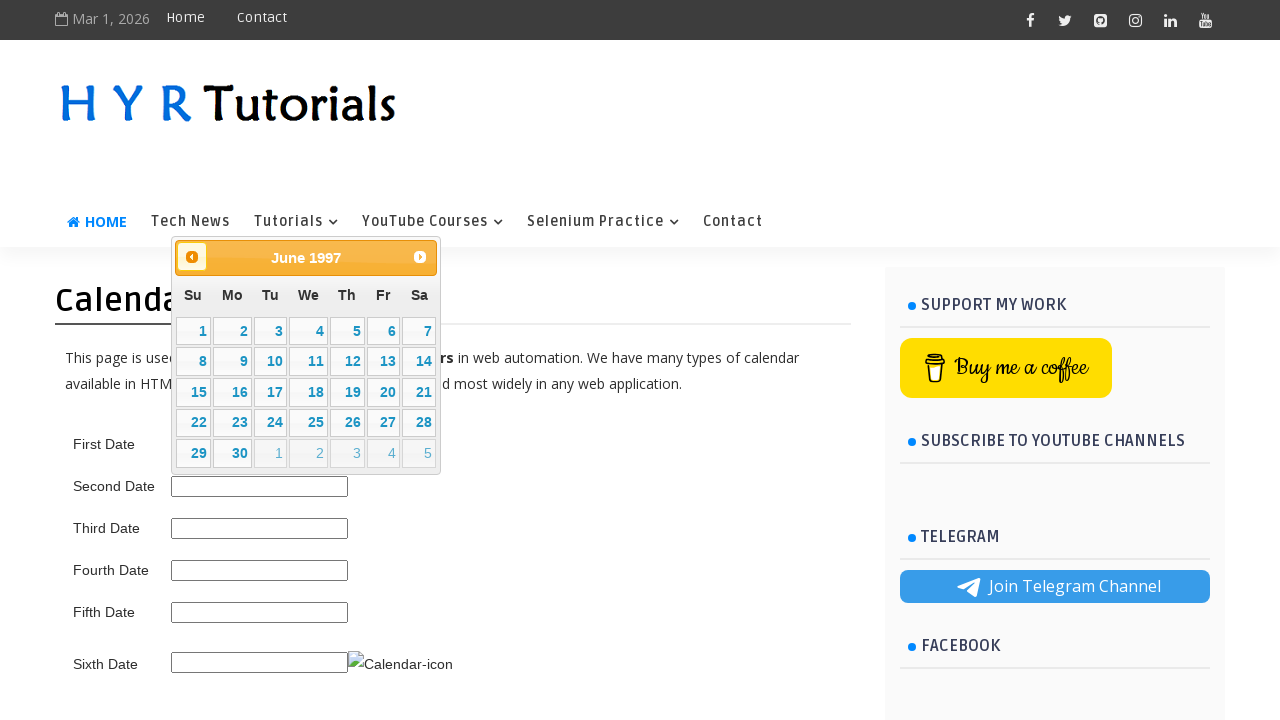

Clicked previous month button to navigate backwards (current: June 1997) at (192, 257) on span.ui-icon.ui-icon-circle-triangle-w
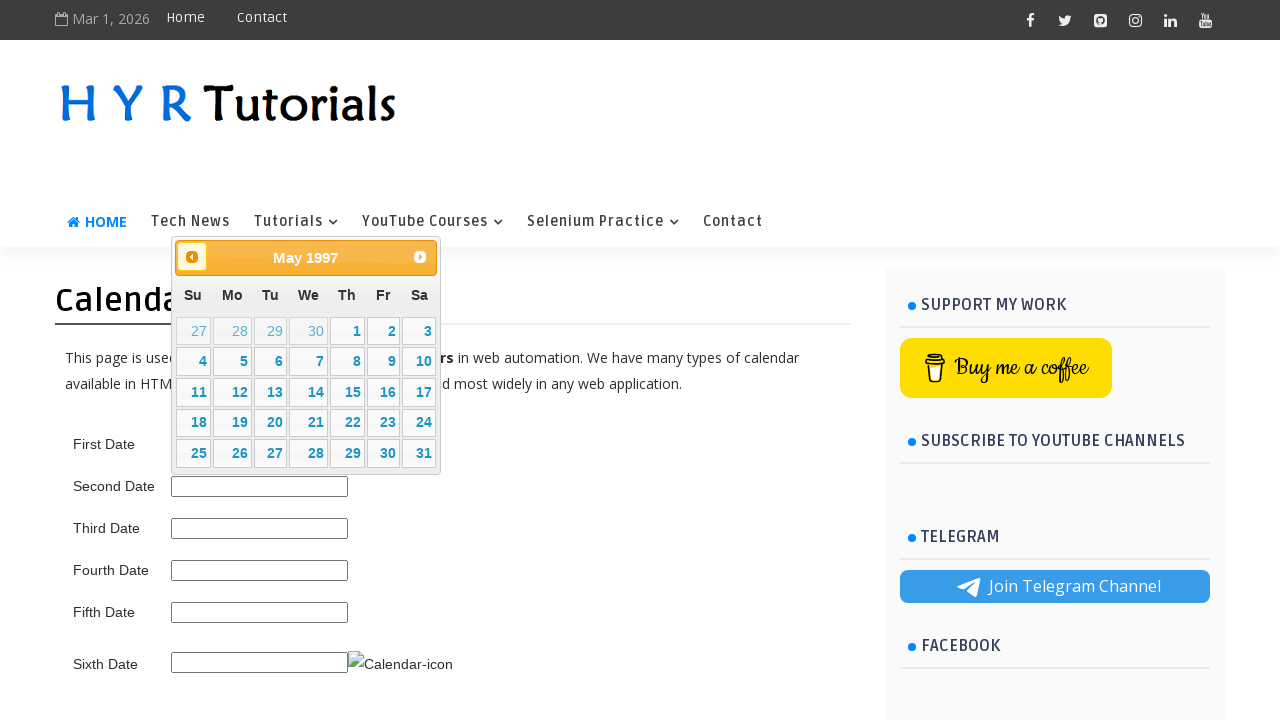

Clicked previous month button to navigate backwards (current: May 1997) at (192, 257) on span.ui-icon.ui-icon-circle-triangle-w
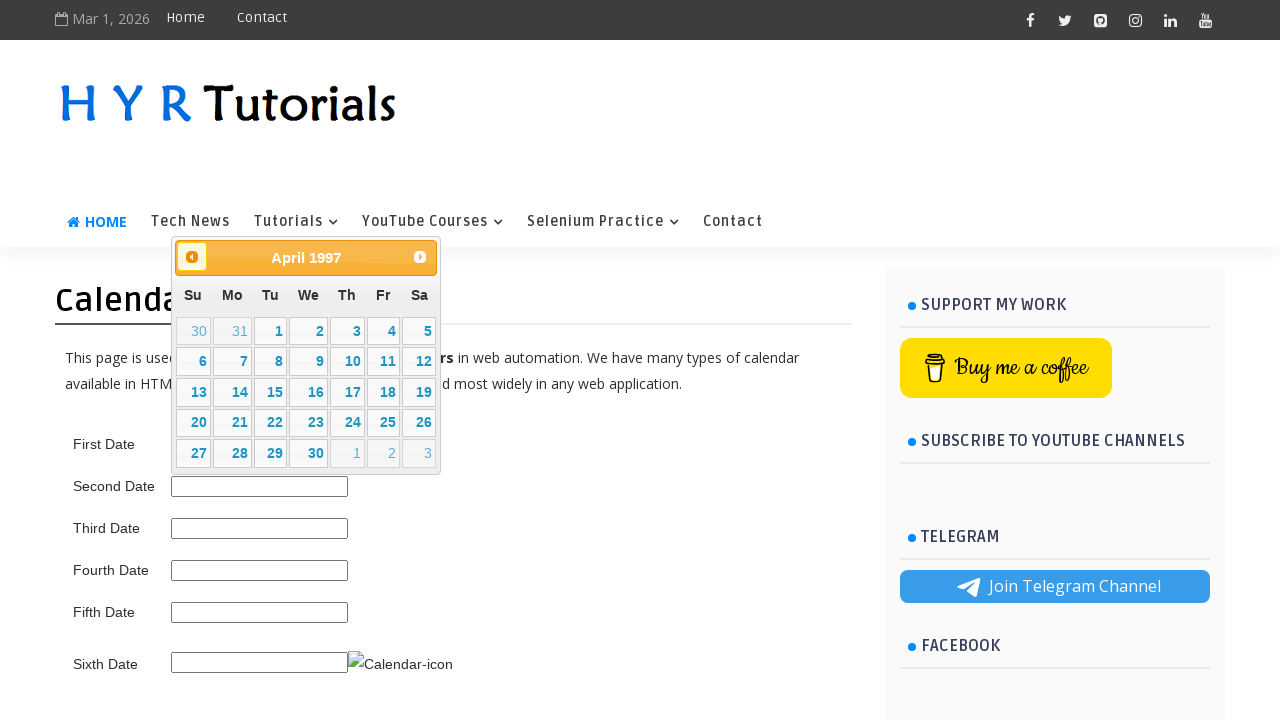

Clicked previous month button to navigate backwards (current: April 1997) at (192, 257) on span.ui-icon.ui-icon-circle-triangle-w
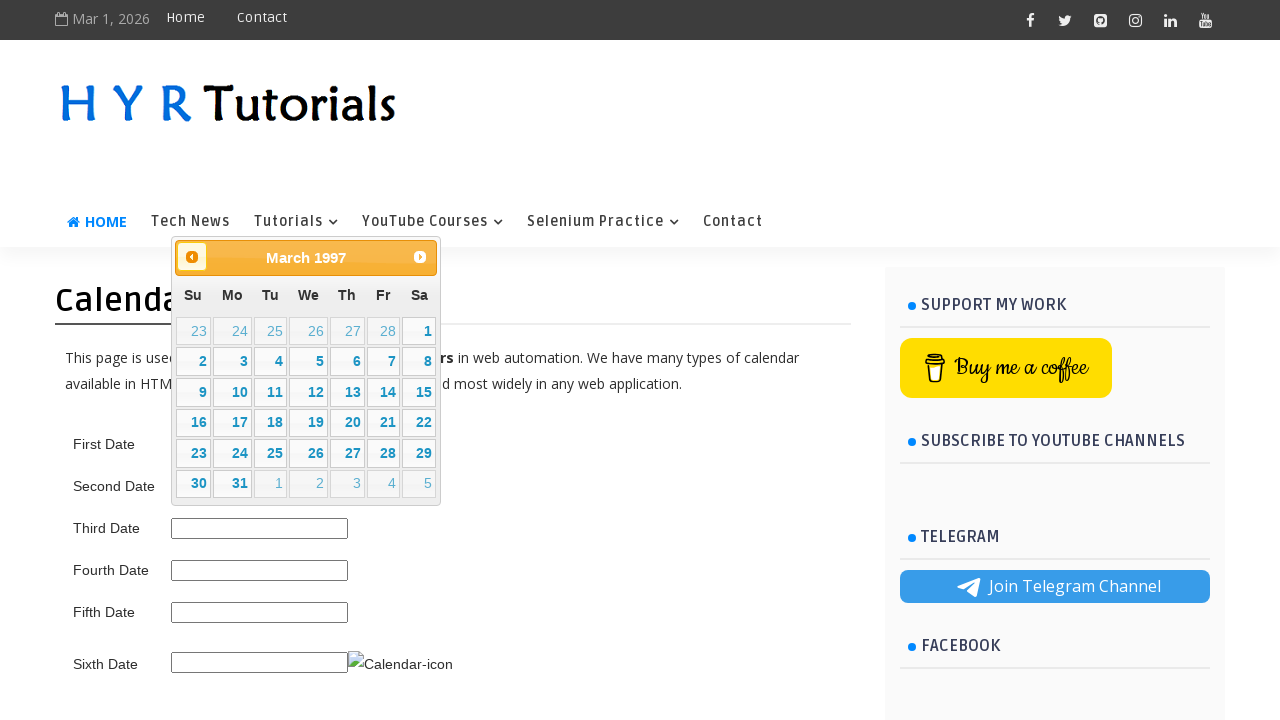

Clicked previous month button to navigate backwards (current: March 1997) at (192, 257) on span.ui-icon.ui-icon-circle-triangle-w
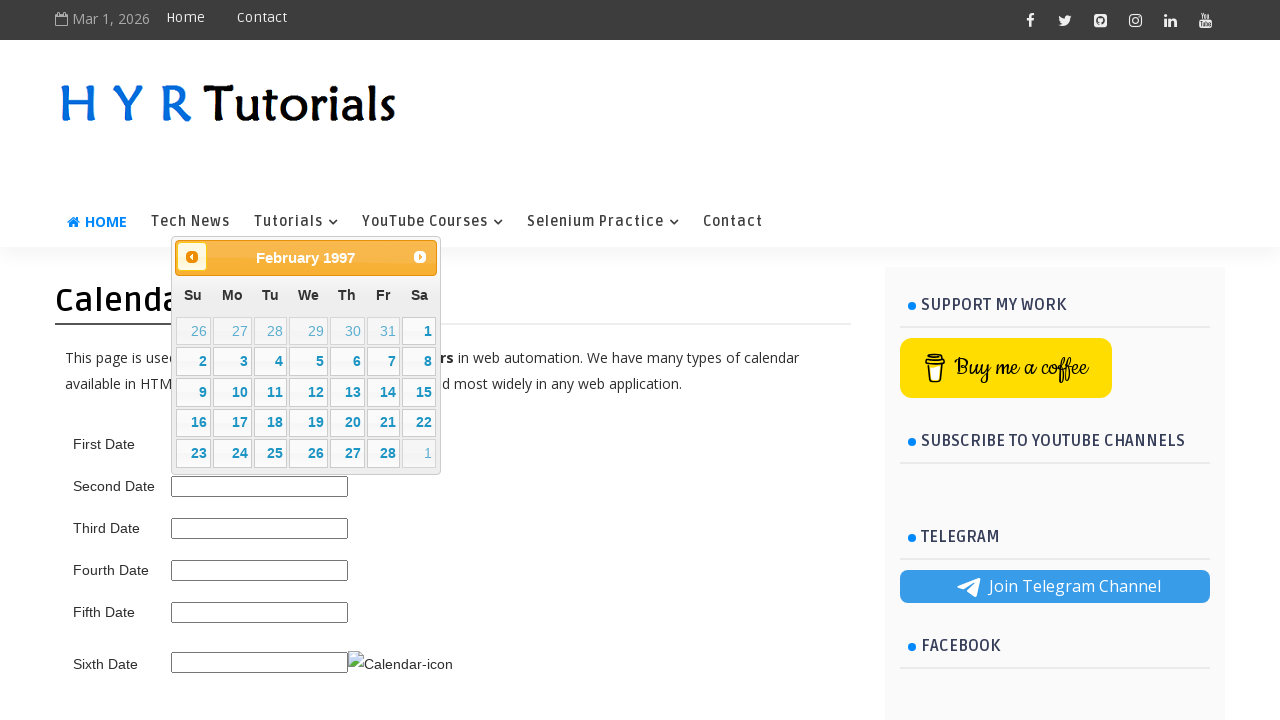

Clicked previous month button to navigate backwards (current: February 1997) at (192, 257) on span.ui-icon.ui-icon-circle-triangle-w
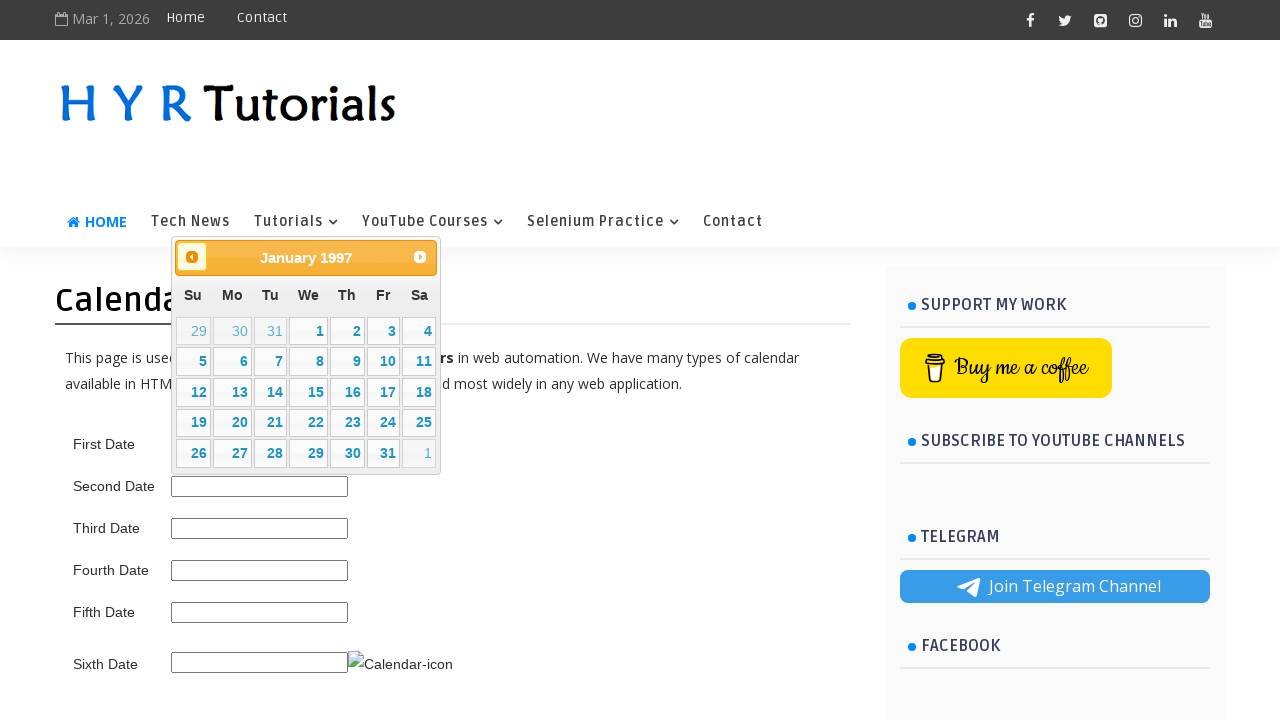

Clicked previous month button to navigate backwards (current: January 1997) at (192, 257) on span.ui-icon.ui-icon-circle-triangle-w
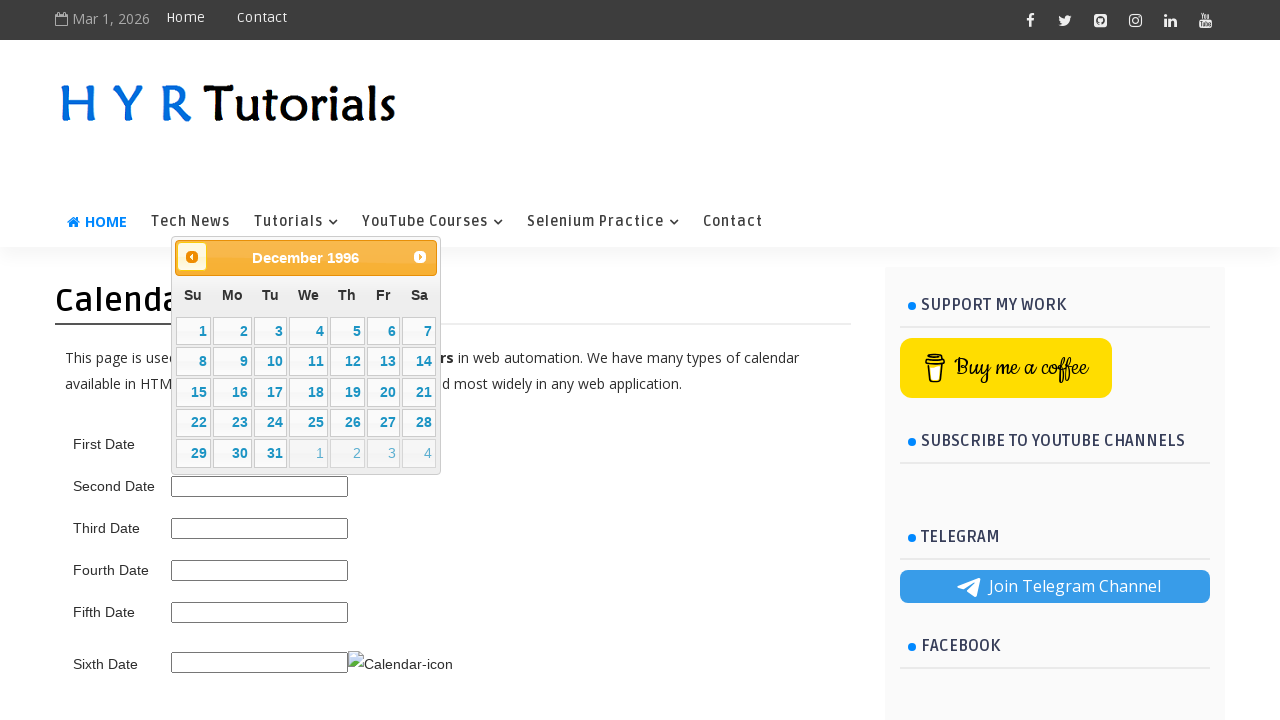

Clicked previous month button to navigate backwards (current: December 1996) at (192, 257) on span.ui-icon.ui-icon-circle-triangle-w
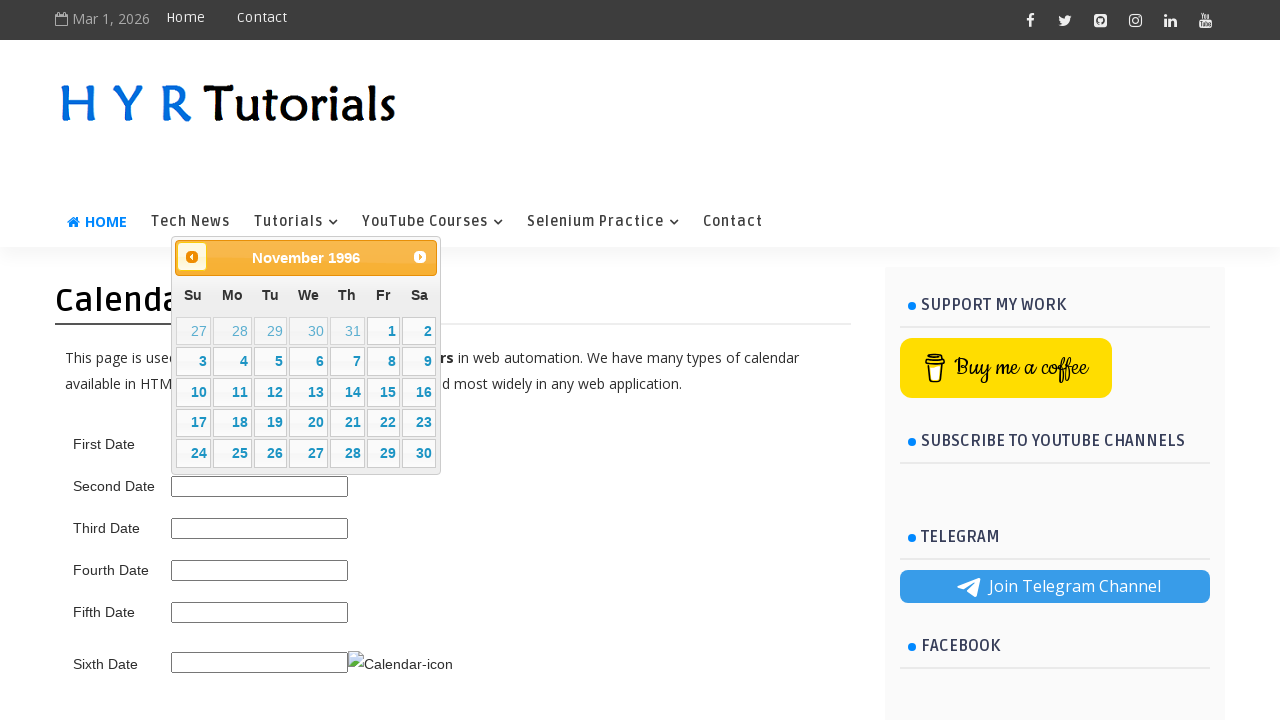

Clicked previous month button to navigate backwards (current: November 1996) at (192, 257) on span.ui-icon.ui-icon-circle-triangle-w
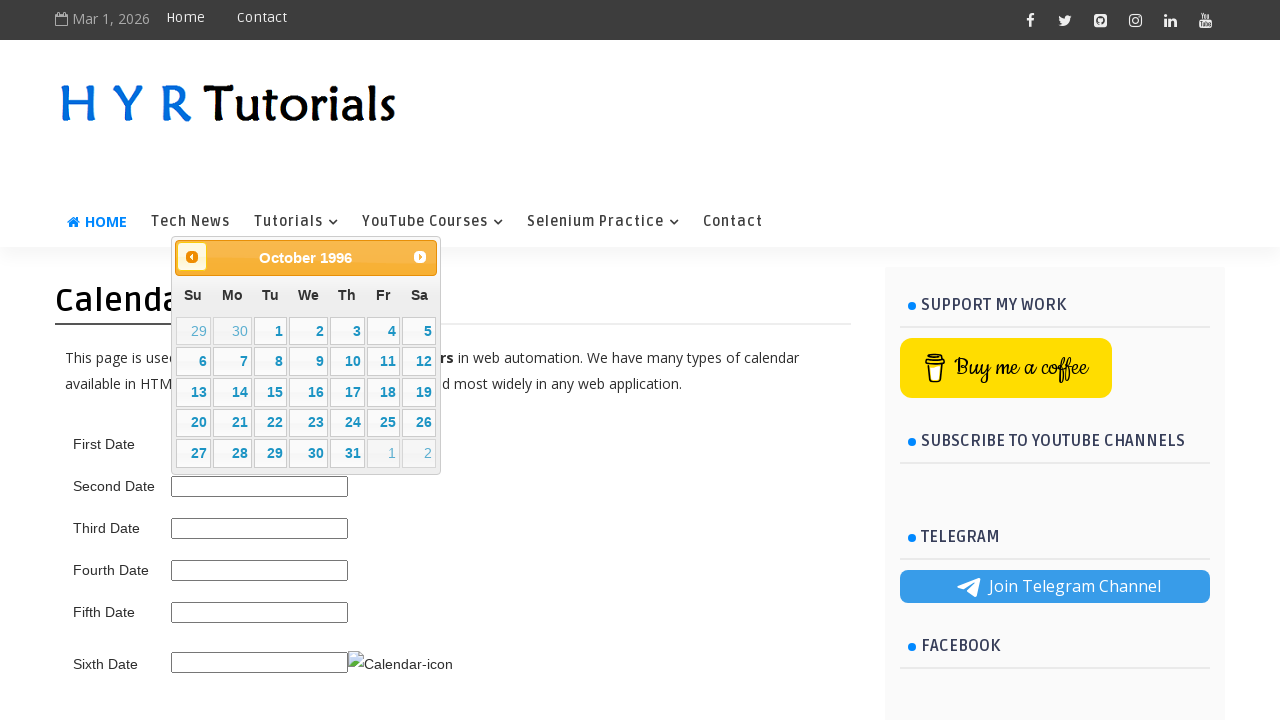

Clicked previous month button to navigate backwards (current: October 1996) at (192, 257) on span.ui-icon.ui-icon-circle-triangle-w
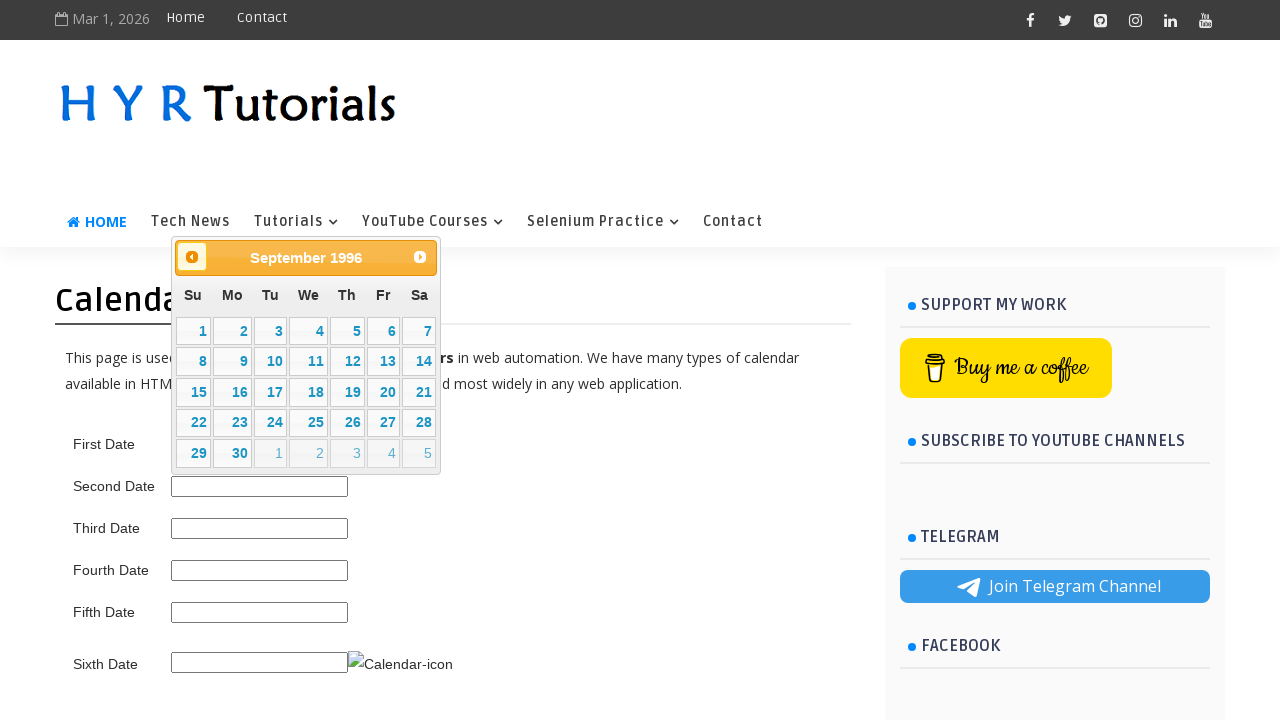

Clicked previous month button to navigate backwards (current: September 1996) at (192, 257) on span.ui-icon.ui-icon-circle-triangle-w
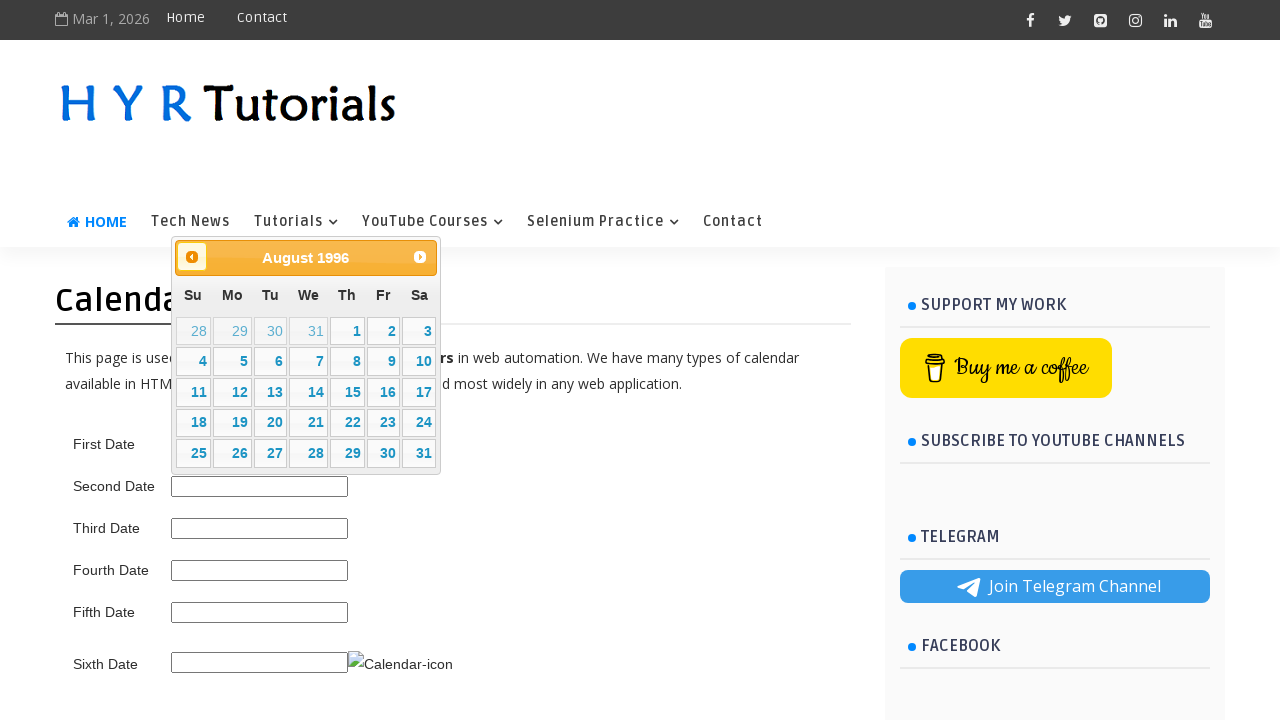

Clicked previous month button to navigate backwards (current: August 1996) at (192, 257) on span.ui-icon.ui-icon-circle-triangle-w
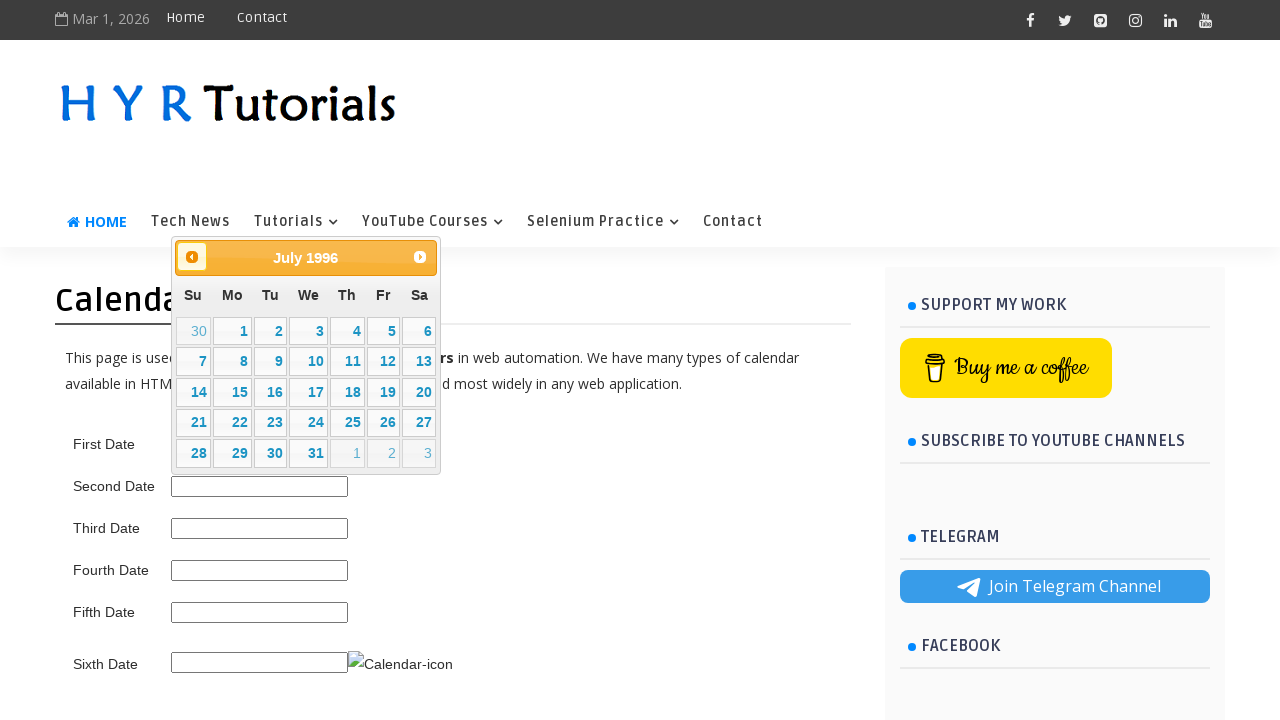

Clicked previous month button to navigate backwards (current: July 1996) at (192, 257) on span.ui-icon.ui-icon-circle-triangle-w
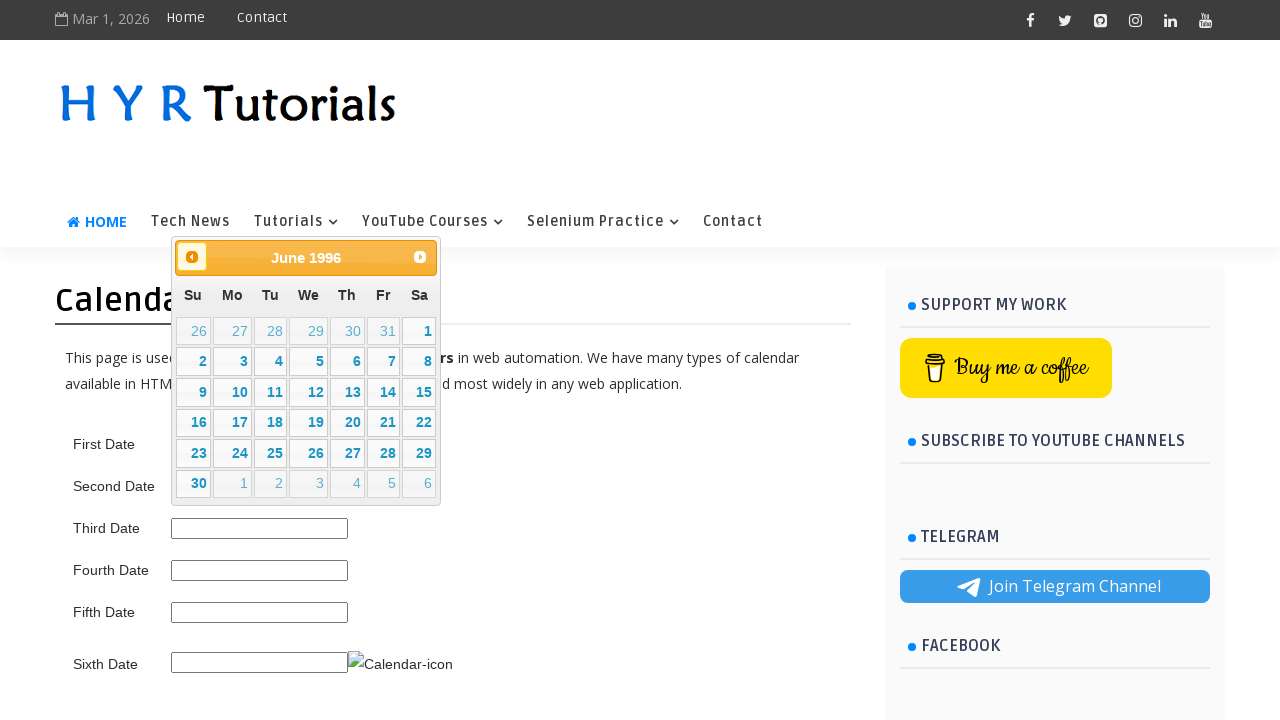

Clicked previous month button to navigate backwards (current: June 1996) at (192, 257) on span.ui-icon.ui-icon-circle-triangle-w
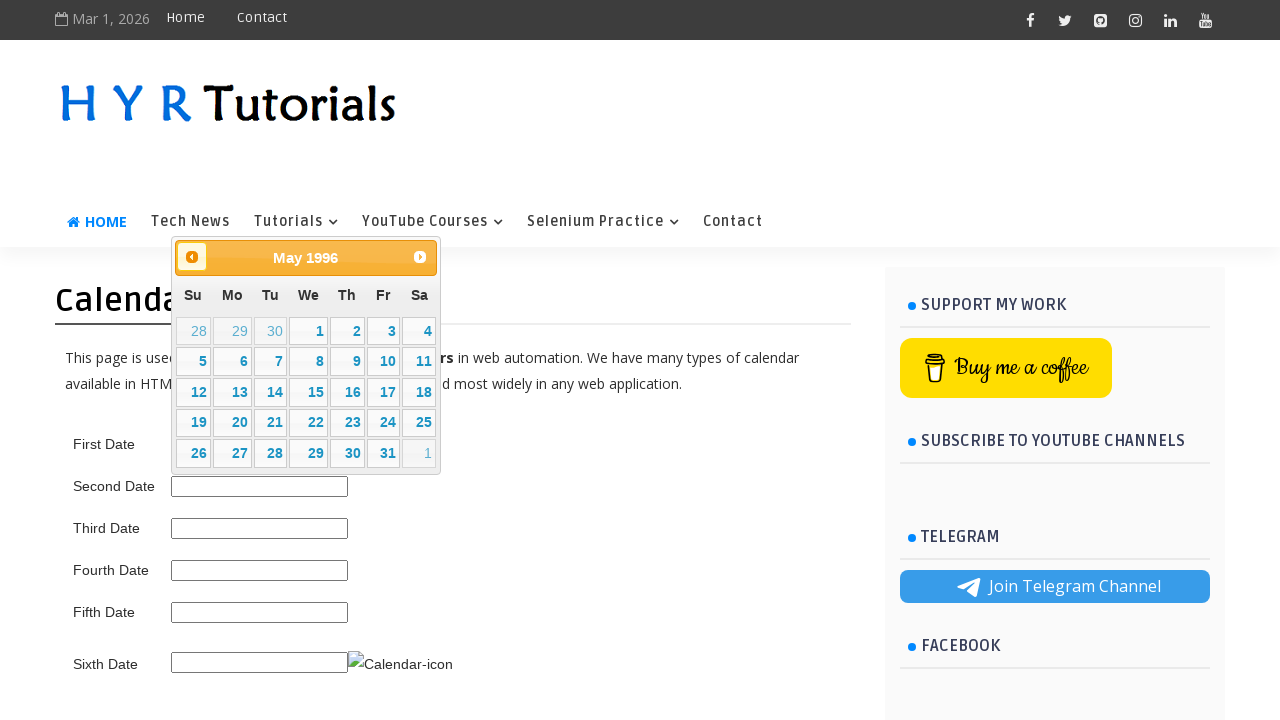

Clicked previous month button to navigate backwards (current: May 1996) at (192, 257) on span.ui-icon.ui-icon-circle-triangle-w
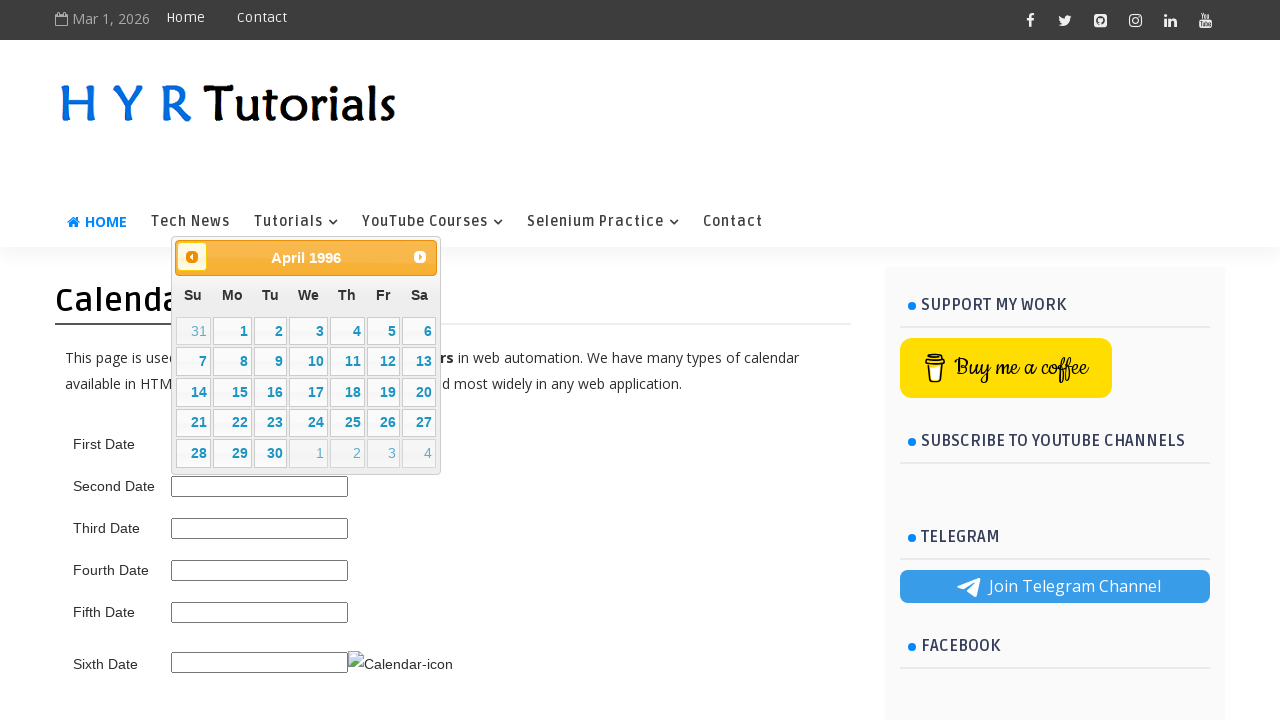

Clicked previous month button to navigate backwards (current: April 1996) at (192, 257) on span.ui-icon.ui-icon-circle-triangle-w
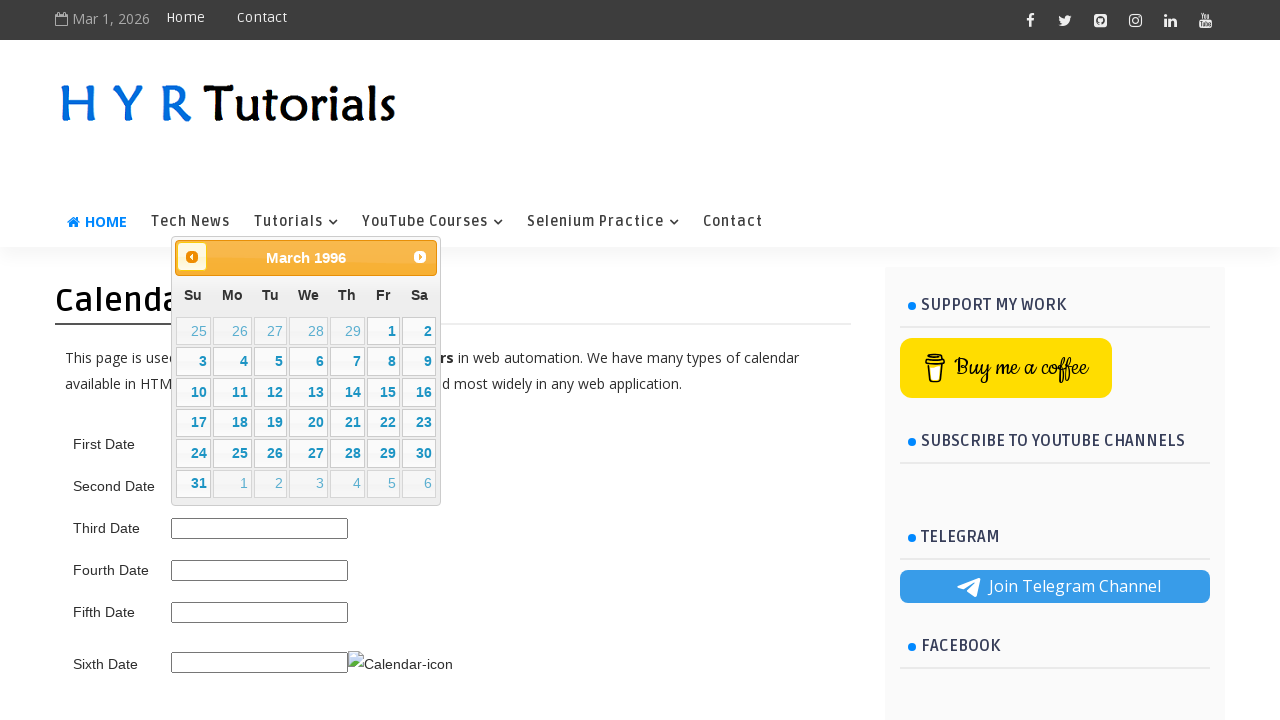

Clicked previous month button to navigate backwards (current: March 1996) at (192, 257) on span.ui-icon.ui-icon-circle-triangle-w
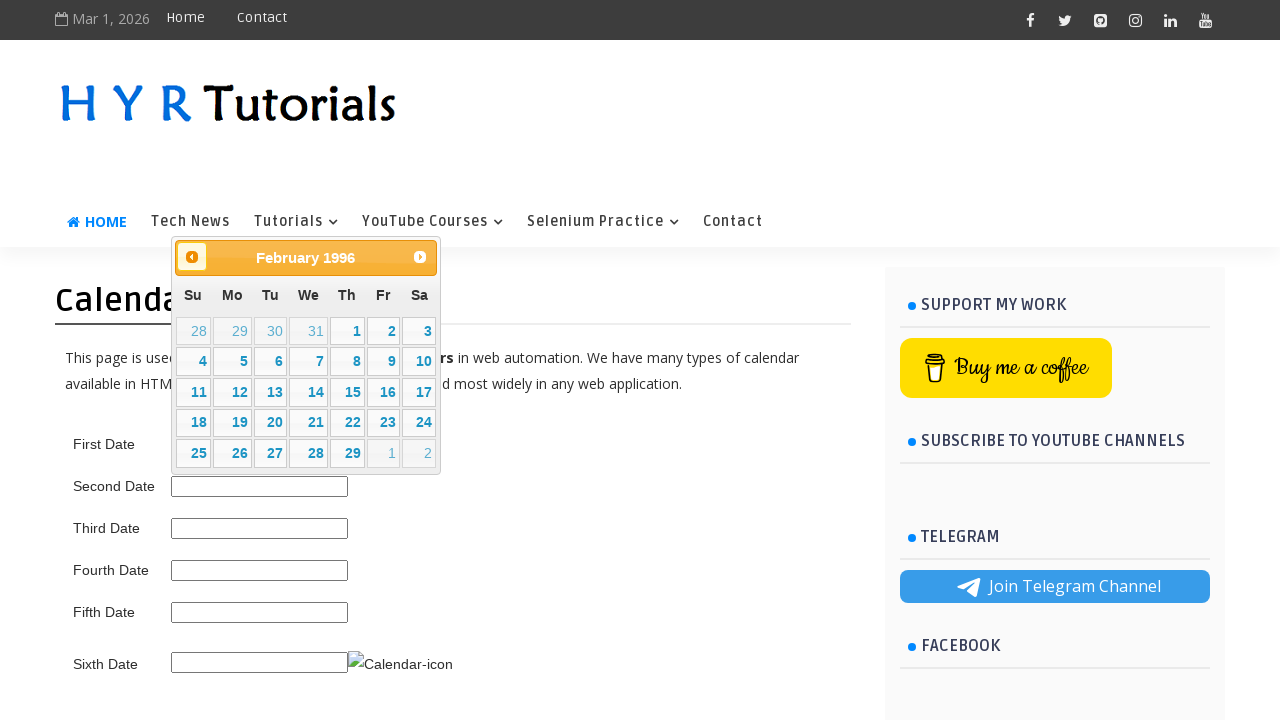

Clicked previous month button to navigate backwards (current: February 1996) at (192, 257) on span.ui-icon.ui-icon-circle-triangle-w
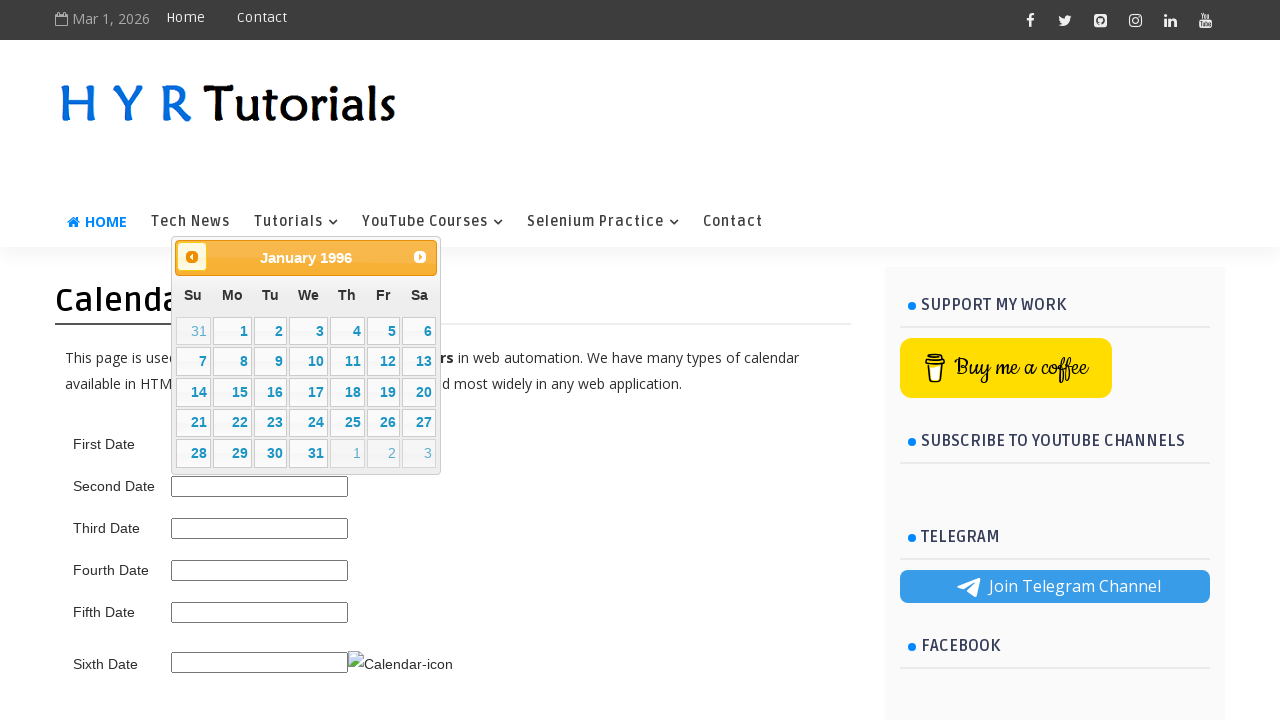

Clicked previous month button to navigate backwards (current: January 1996) at (192, 257) on span.ui-icon.ui-icon-circle-triangle-w
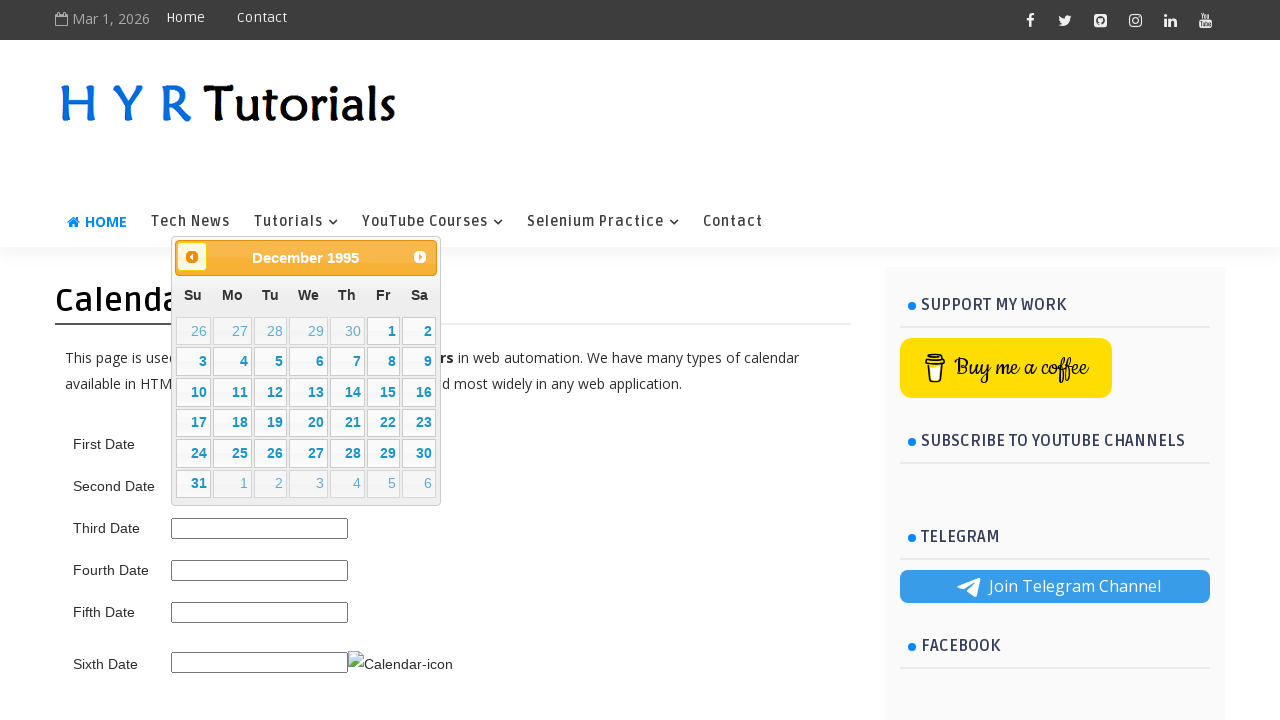

Clicked previous month button to navigate backwards (current: December 1995) at (192, 257) on span.ui-icon.ui-icon-circle-triangle-w
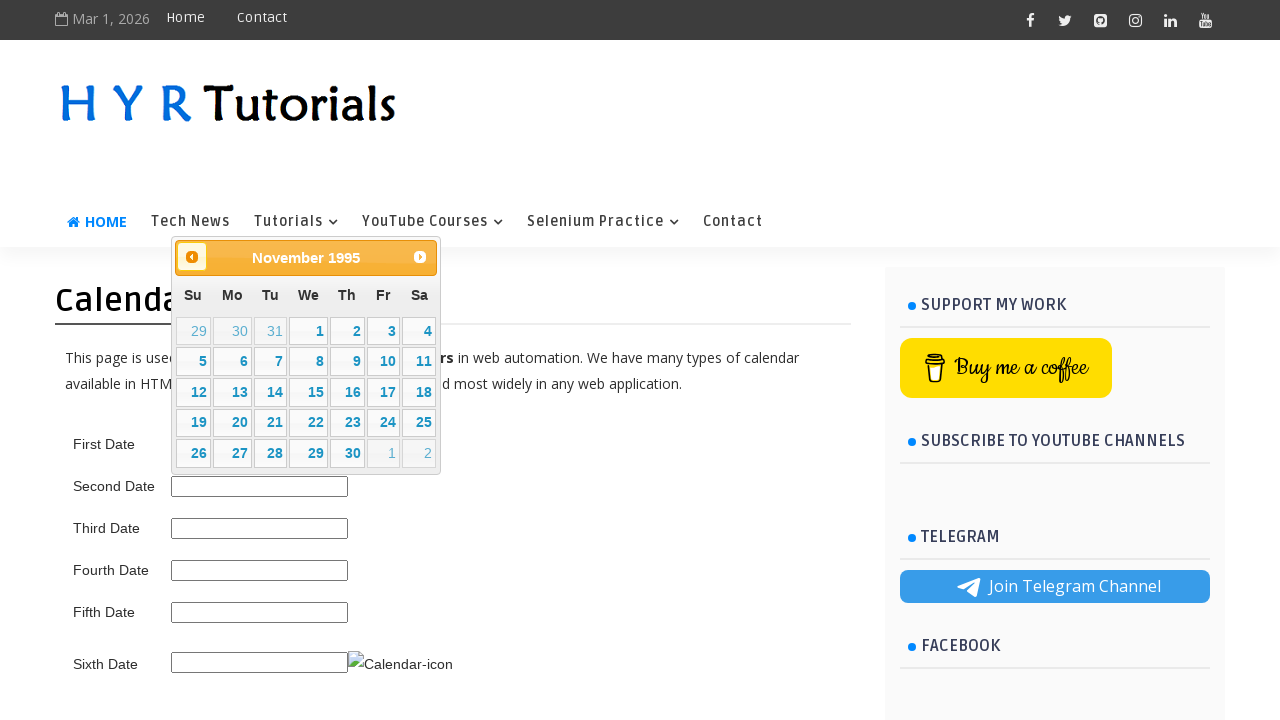

Clicked previous month button to navigate backwards (current: November 1995) at (192, 257) on span.ui-icon.ui-icon-circle-triangle-w
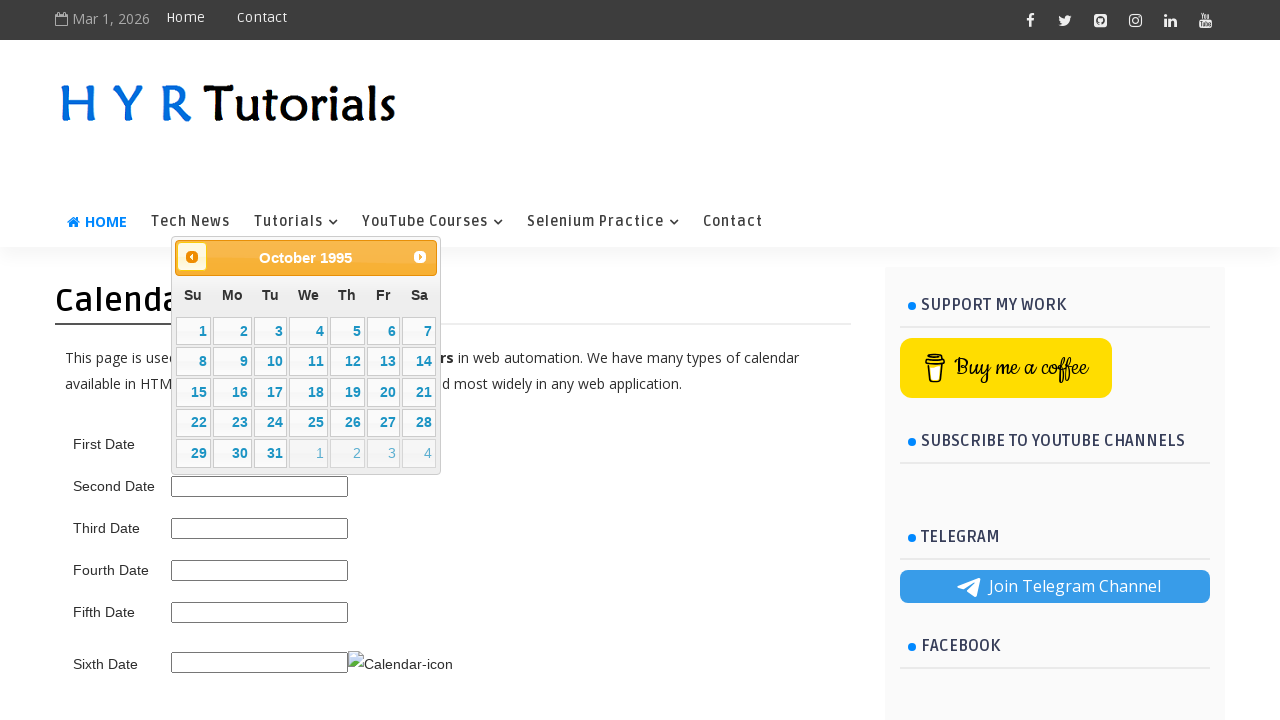

Clicked previous month button to navigate backwards (current: October 1995) at (192, 257) on span.ui-icon.ui-icon-circle-triangle-w
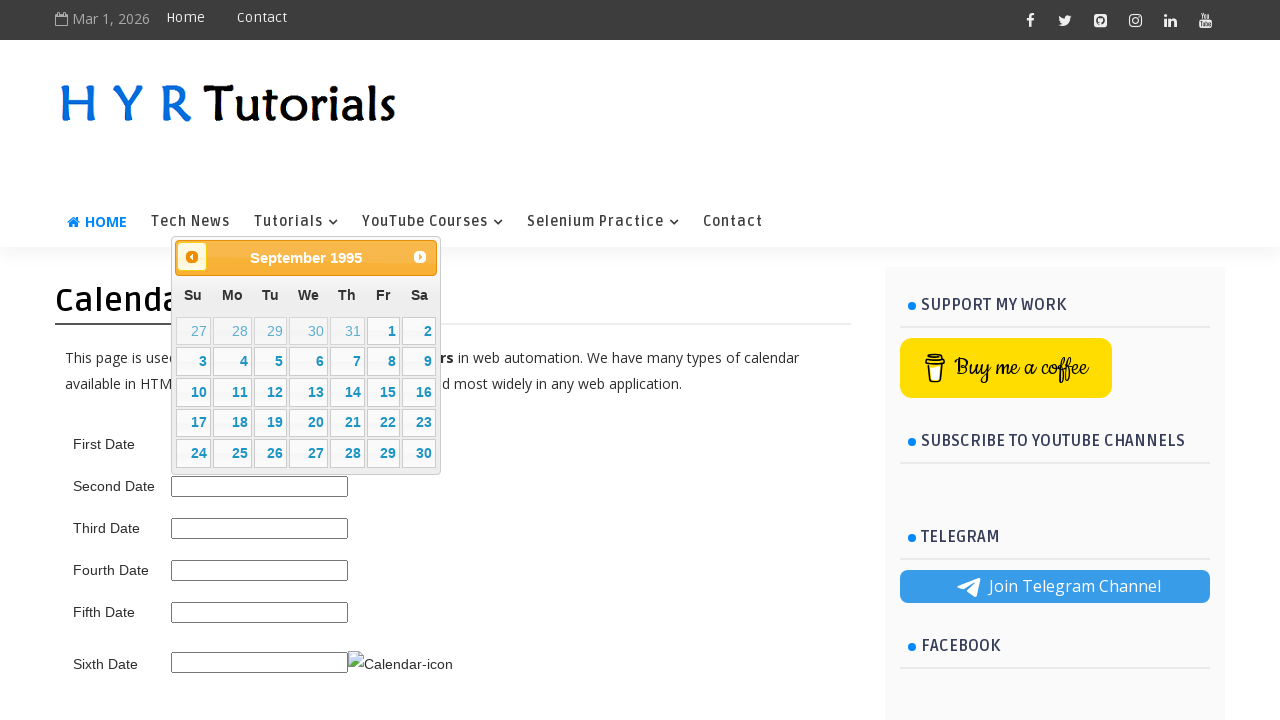

Clicked previous month button to navigate backwards (current: September 1995) at (192, 257) on span.ui-icon.ui-icon-circle-triangle-w
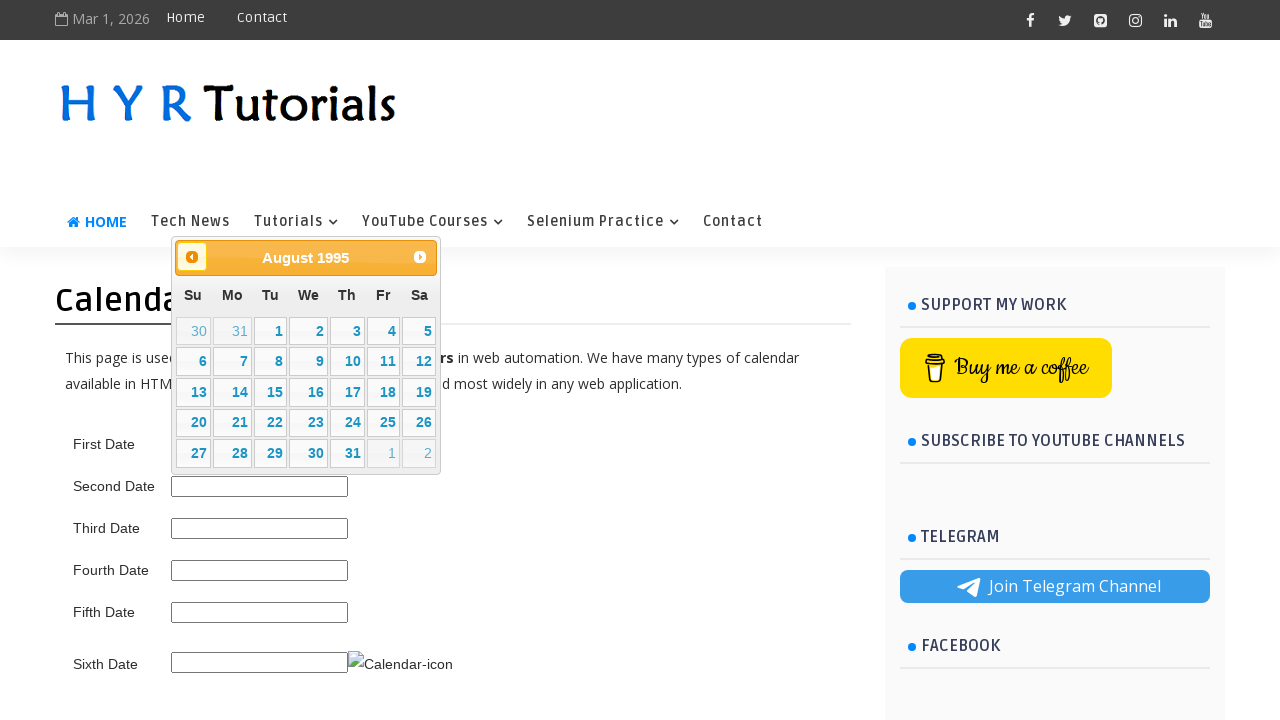

Clicked previous month button to navigate backwards (current: August 1995) at (192, 257) on span.ui-icon.ui-icon-circle-triangle-w
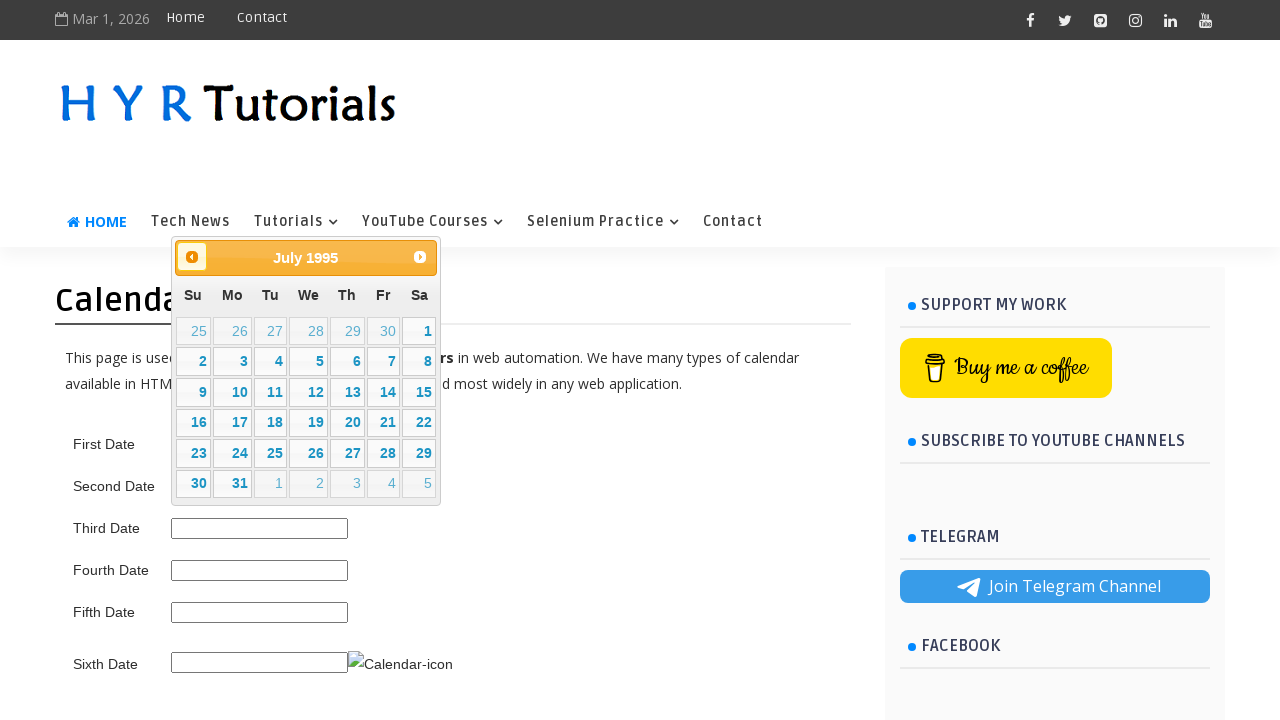

Clicked previous month button to navigate backwards (current: July 1995) at (192, 257) on span.ui-icon.ui-icon-circle-triangle-w
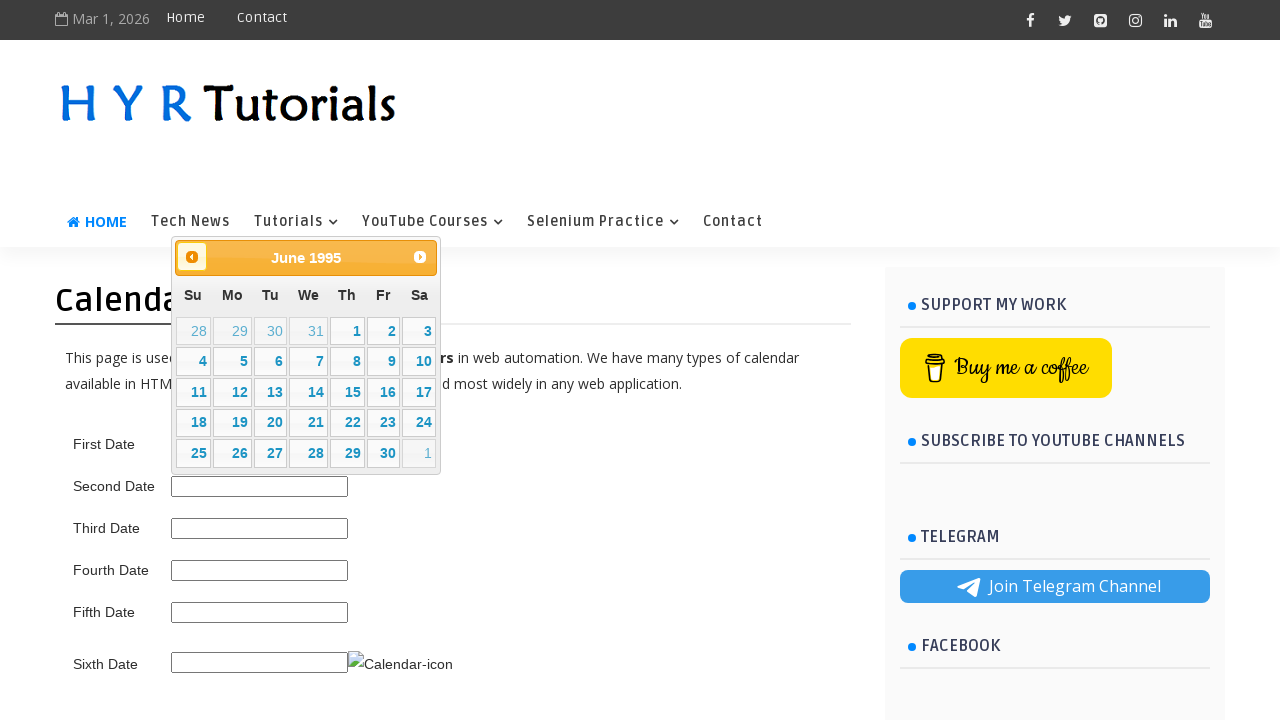

Clicked previous month button to navigate backwards (current: June 1995) at (192, 257) on span.ui-icon.ui-icon-circle-triangle-w
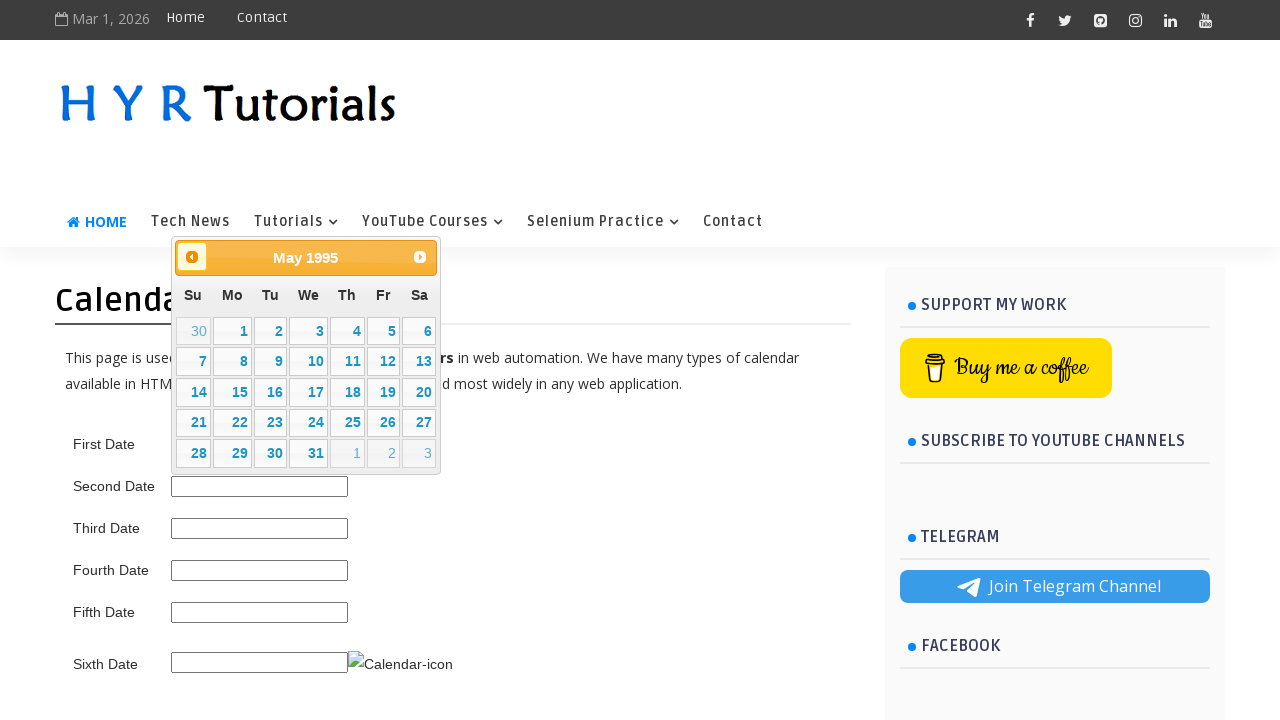

Clicked previous month button to navigate backwards (current: May 1995) at (192, 257) on span.ui-icon.ui-icon-circle-triangle-w
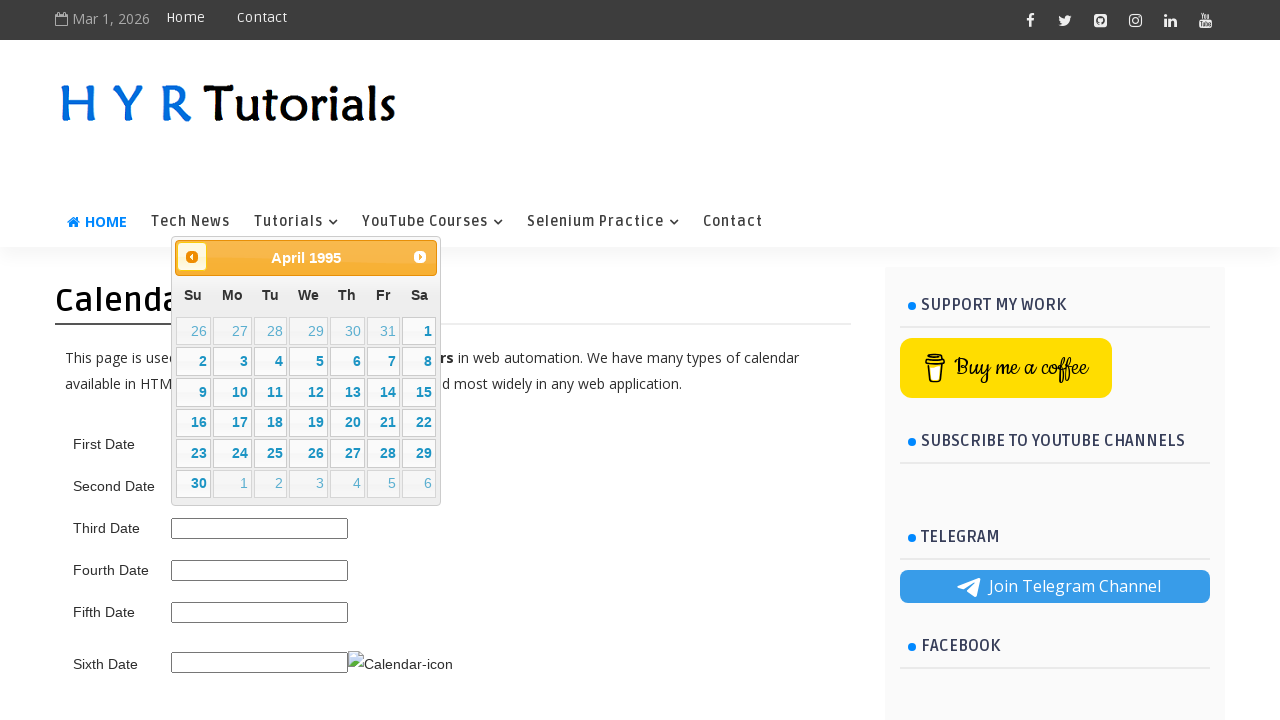

Clicked previous month button to navigate backwards (current: April 1995) at (192, 257) on span.ui-icon.ui-icon-circle-triangle-w
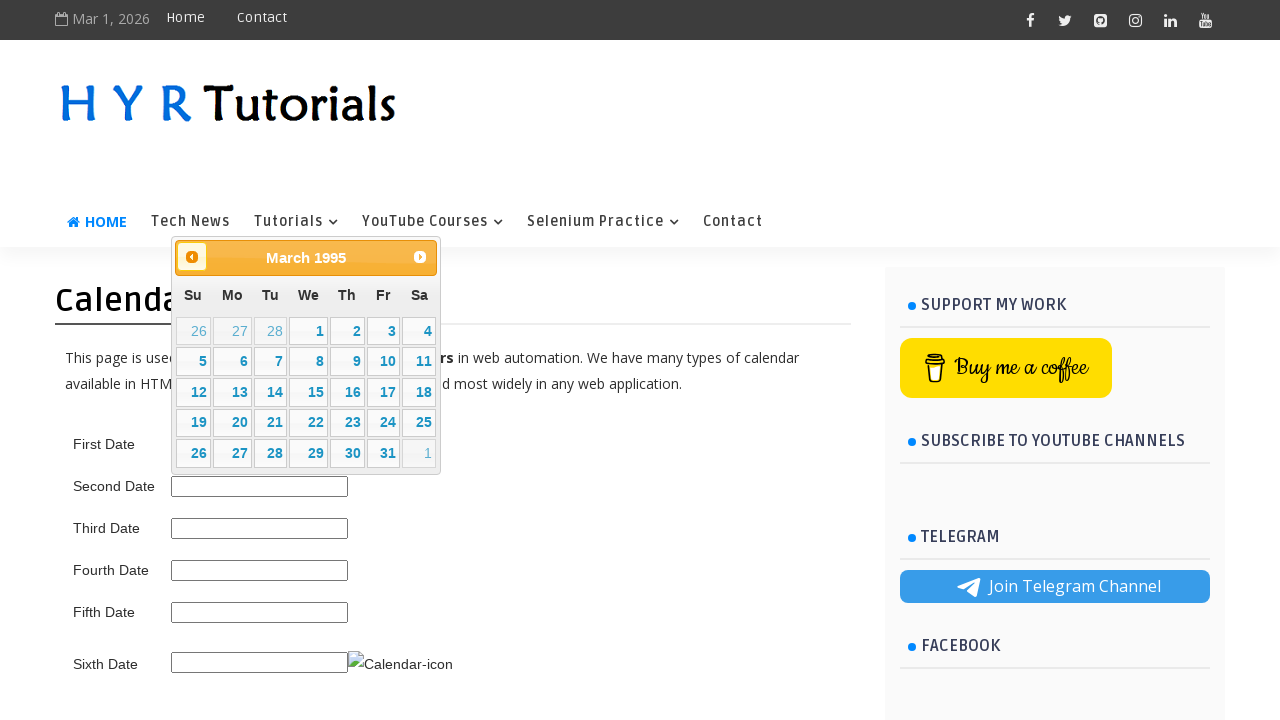

Clicked previous month button to navigate backwards (current: March 1995) at (192, 257) on span.ui-icon.ui-icon-circle-triangle-w
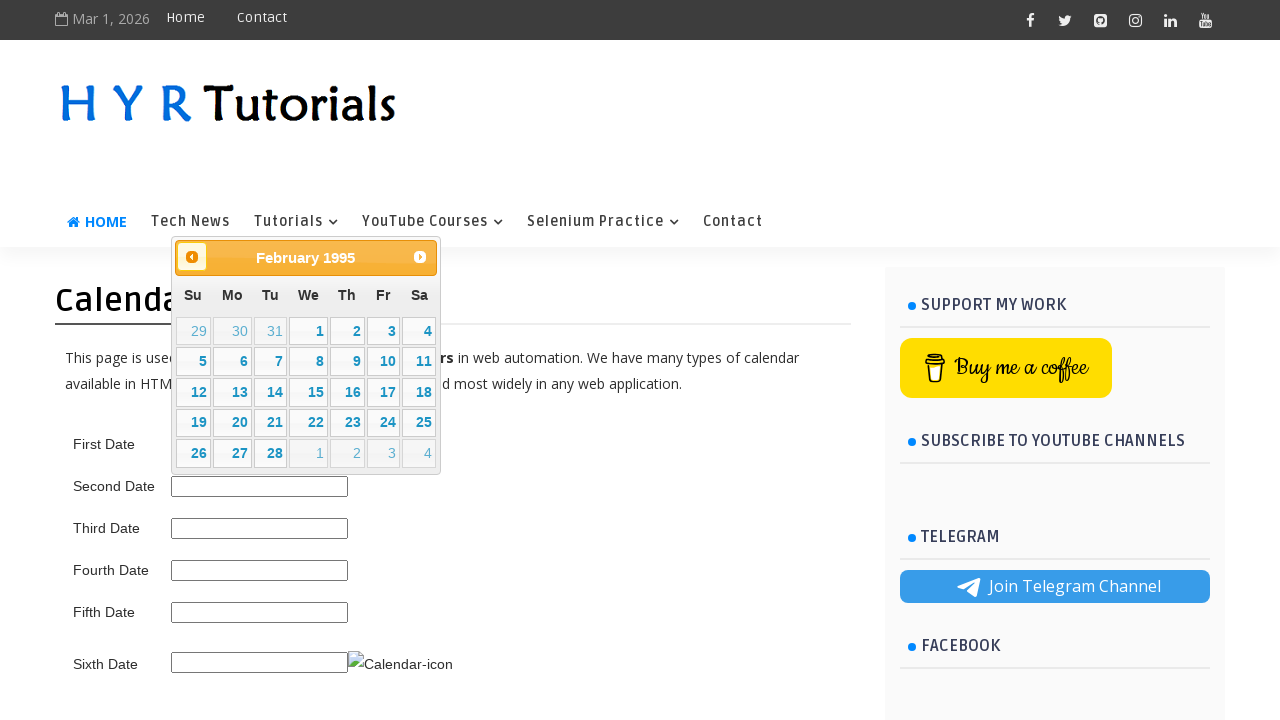

Clicked previous month button to navigate backwards (current: February 1995) at (192, 257) on span.ui-icon.ui-icon-circle-triangle-w
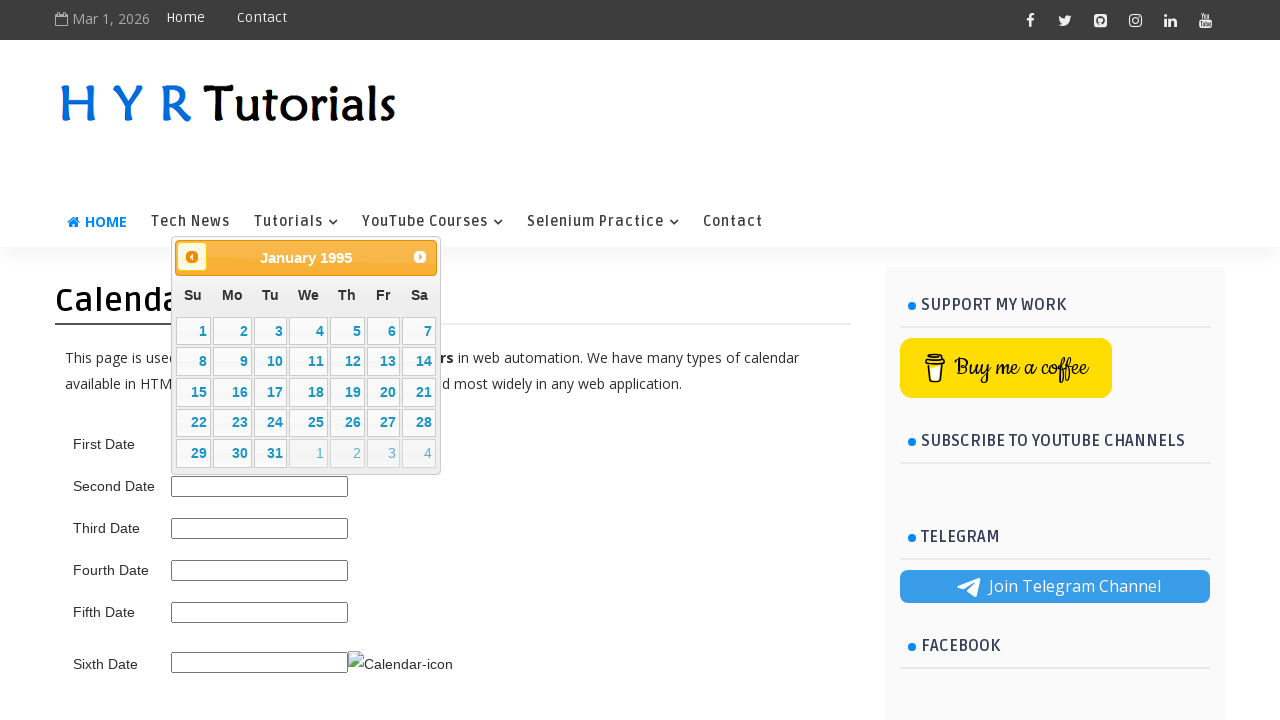

Clicked previous month button to navigate backwards (current: January 1995) at (192, 257) on span.ui-icon.ui-icon-circle-triangle-w
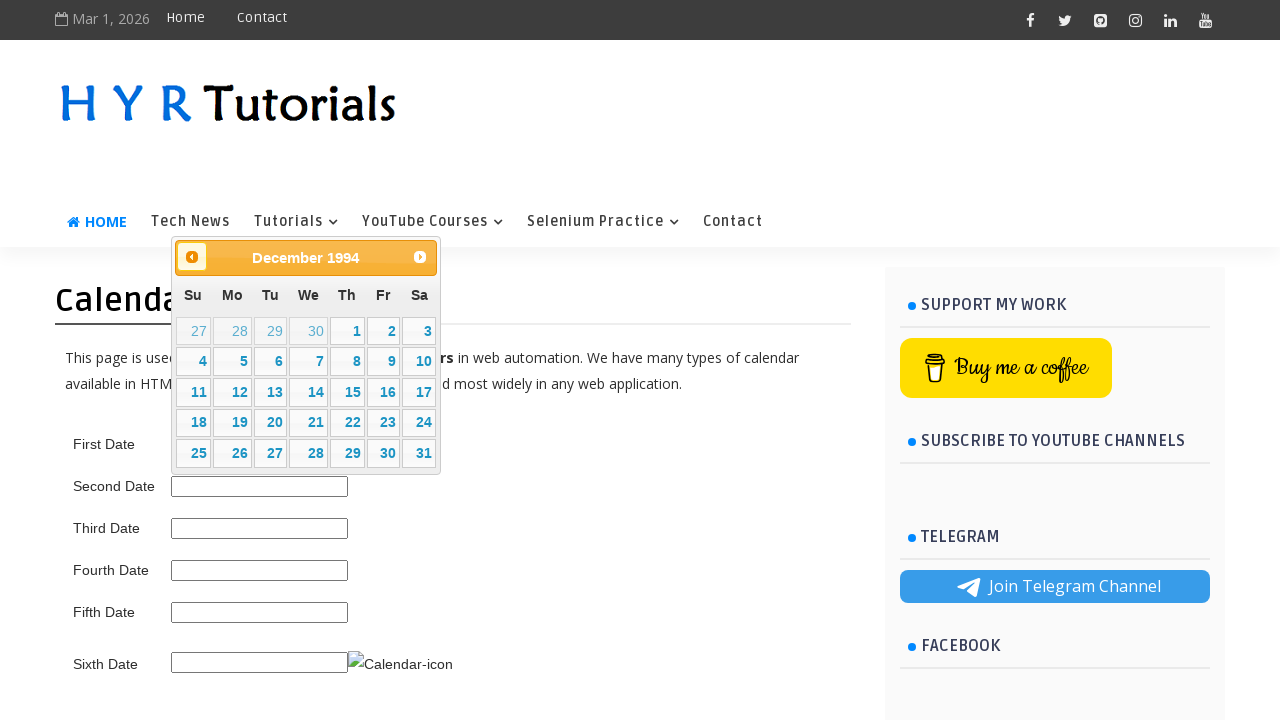

Clicked previous month button to navigate backwards (current: December 1994) at (192, 257) on span.ui-icon.ui-icon-circle-triangle-w
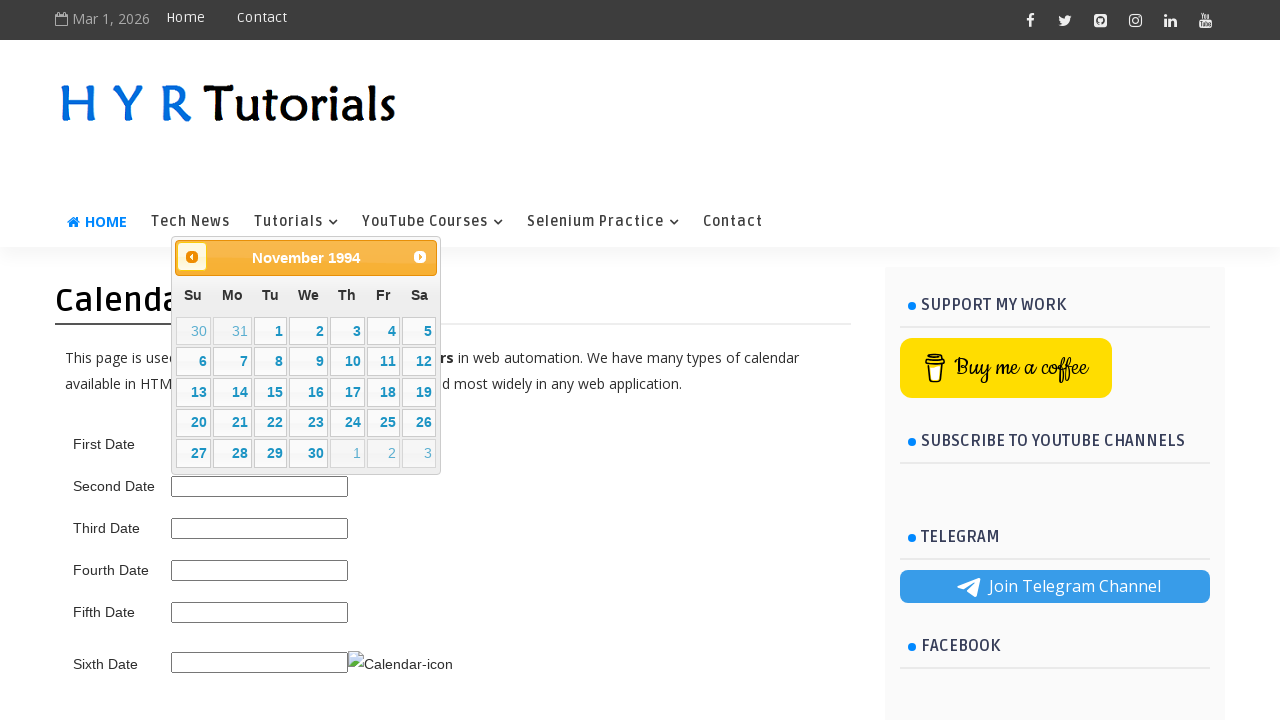

Clicked previous month button to navigate backwards (current: November 1994) at (192, 257) on span.ui-icon.ui-icon-circle-triangle-w
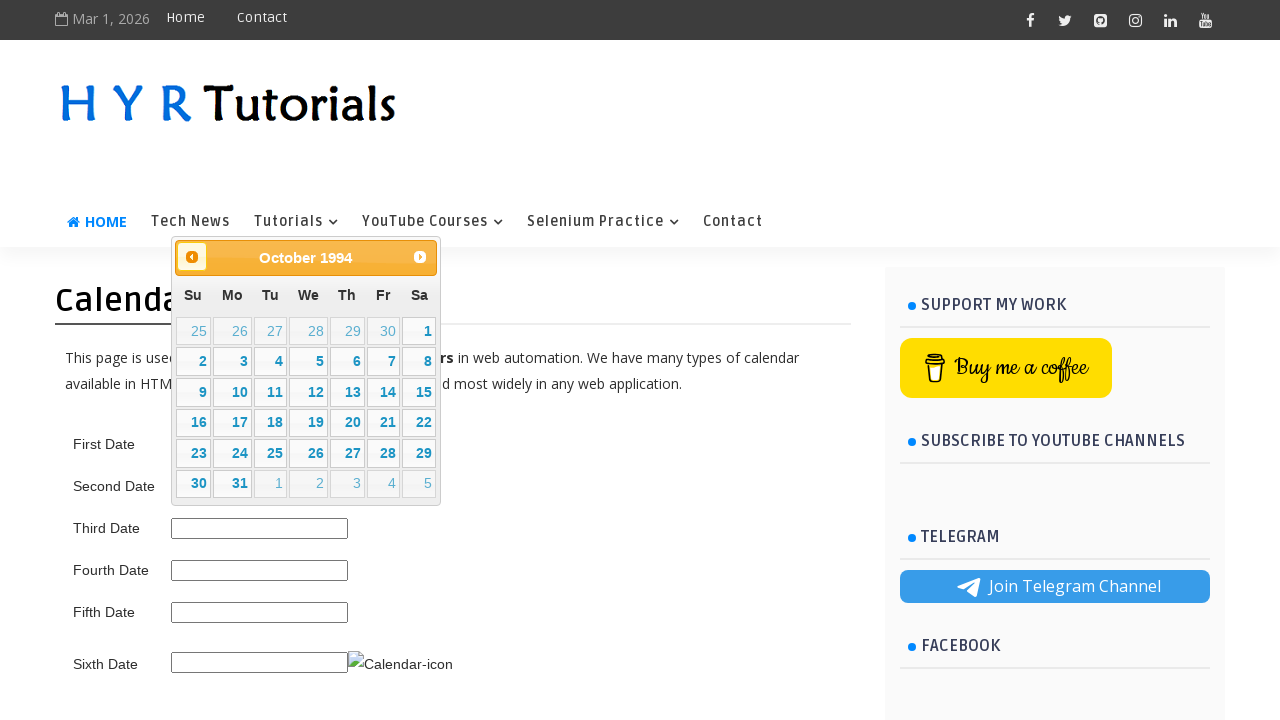

Clicked previous month button to navigate backwards (current: October 1994) at (192, 257) on span.ui-icon.ui-icon-circle-triangle-w
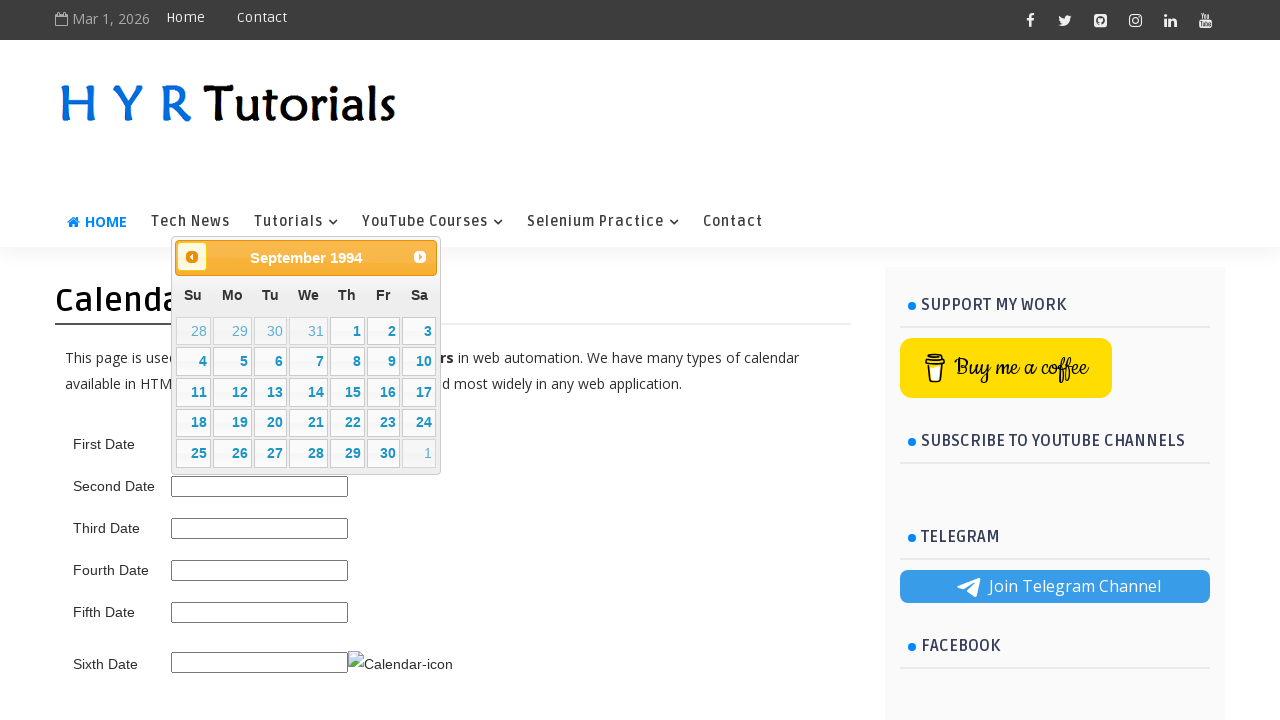

Clicked previous month button to navigate backwards (current: September 1994) at (192, 257) on span.ui-icon.ui-icon-circle-triangle-w
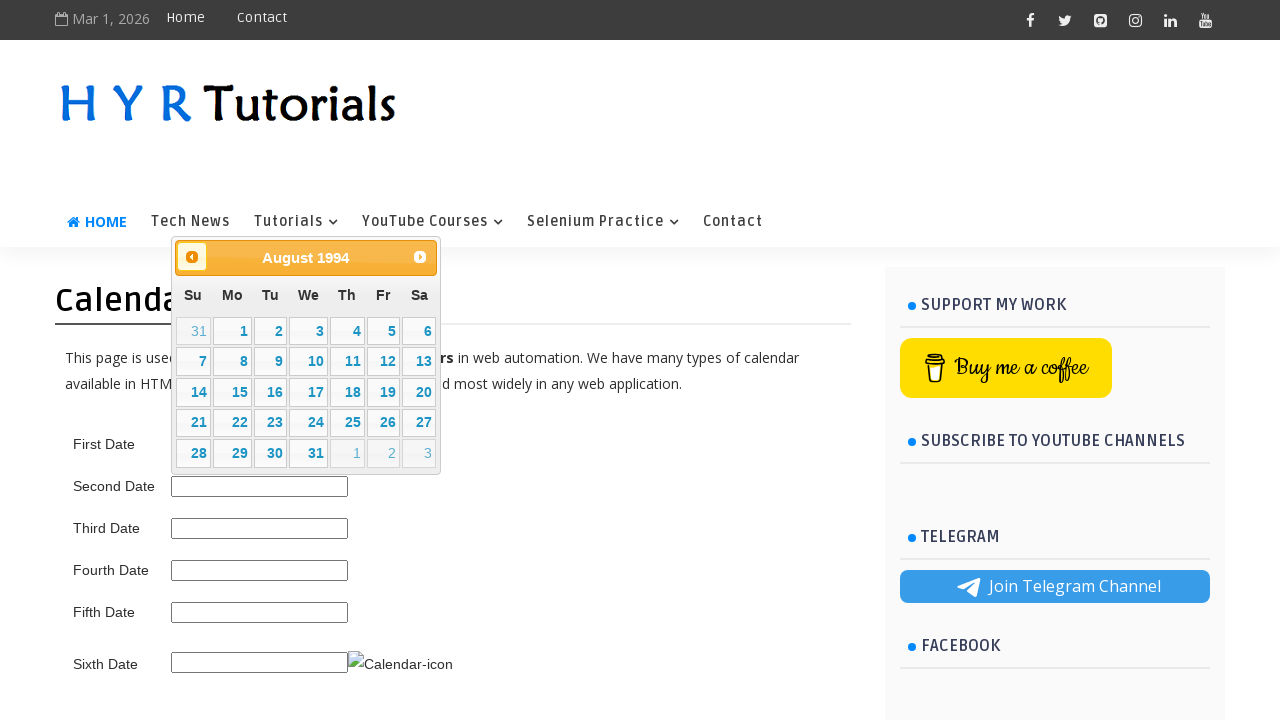

Clicked previous month button to navigate backwards (current: August 1994) at (192, 257) on span.ui-icon.ui-icon-circle-triangle-w
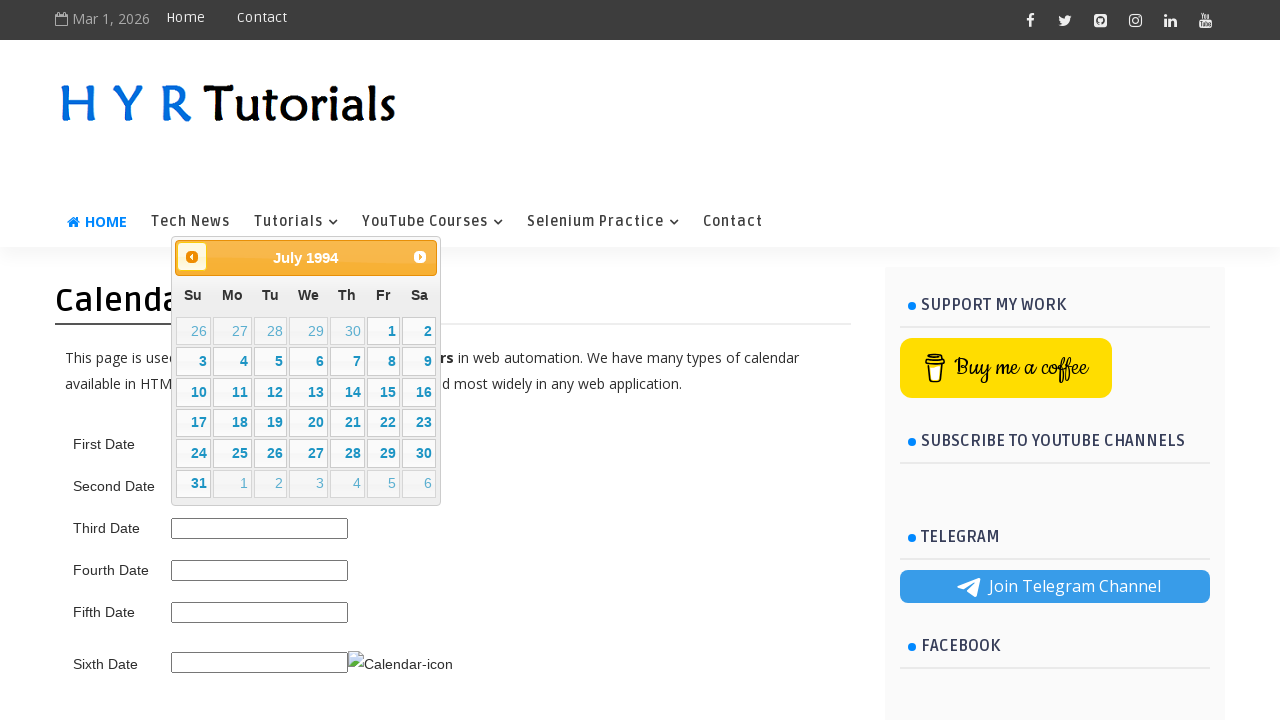

Clicked previous month button to navigate backwards (current: July 1994) at (192, 257) on span.ui-icon.ui-icon-circle-triangle-w
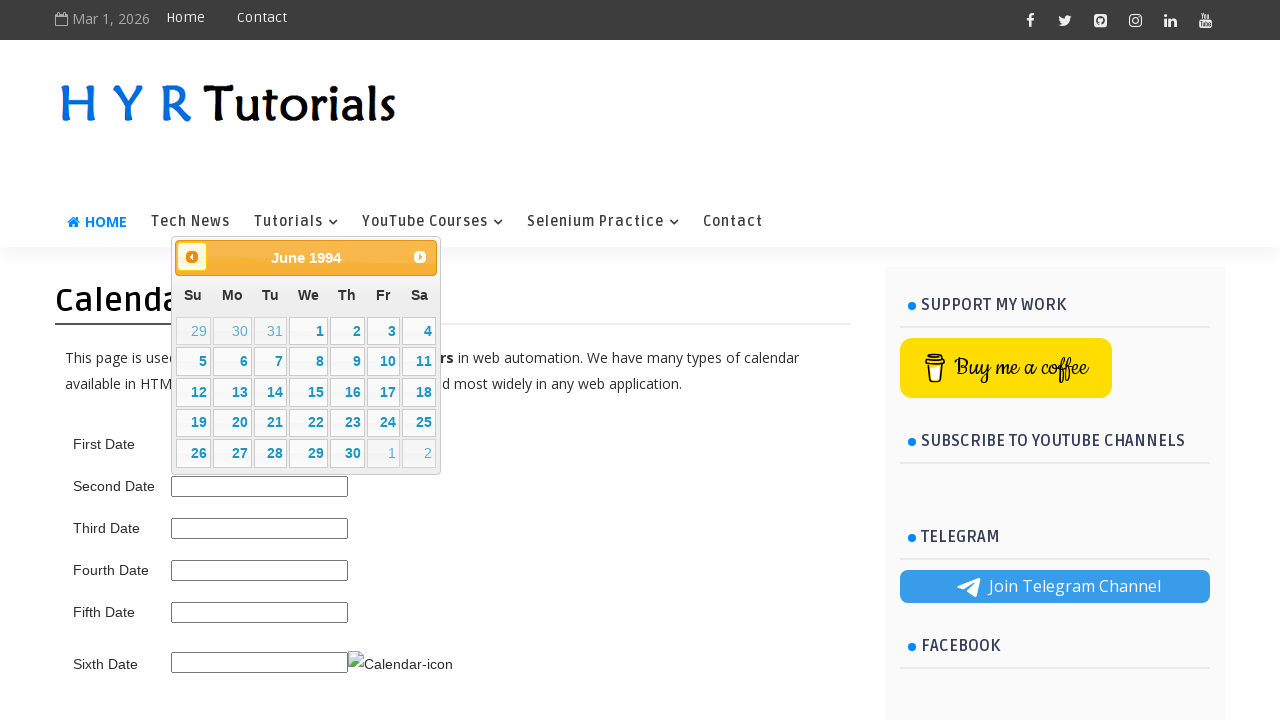

Clicked previous month button to navigate backwards (current: June 1994) at (192, 257) on span.ui-icon.ui-icon-circle-triangle-w
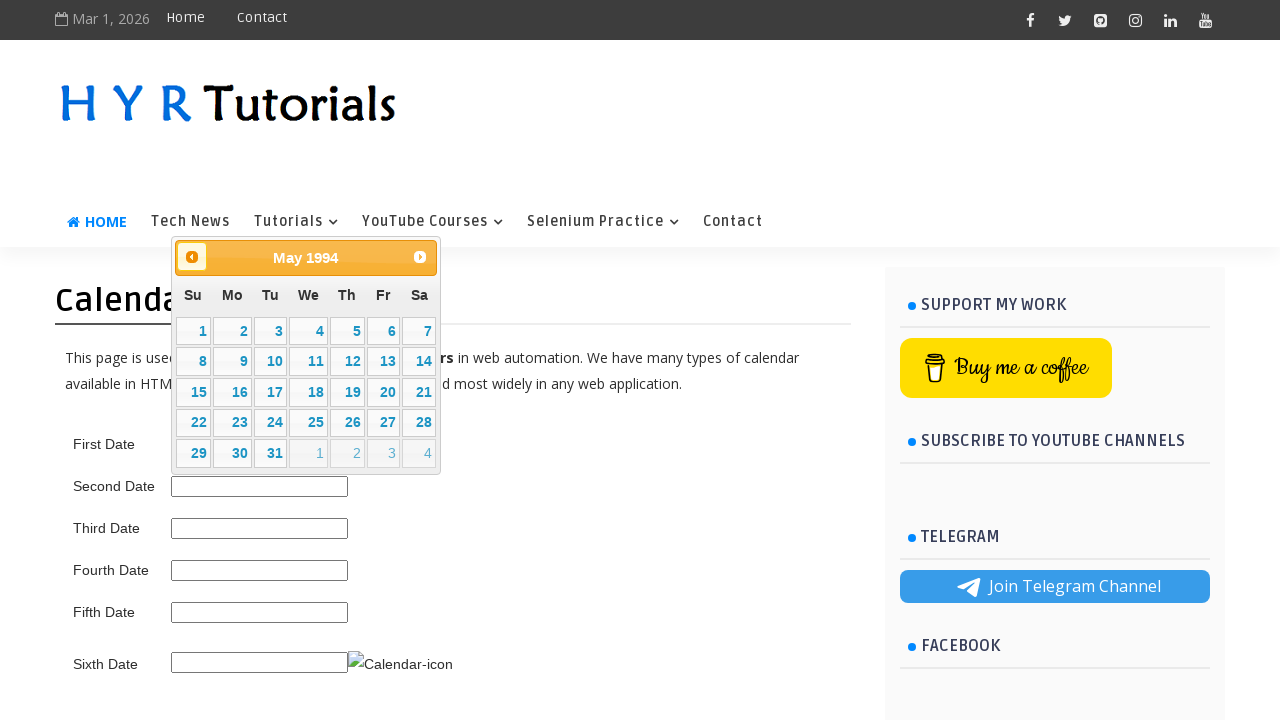

Clicked previous month button to navigate backwards (current: May 1994) at (192, 257) on span.ui-icon.ui-icon-circle-triangle-w
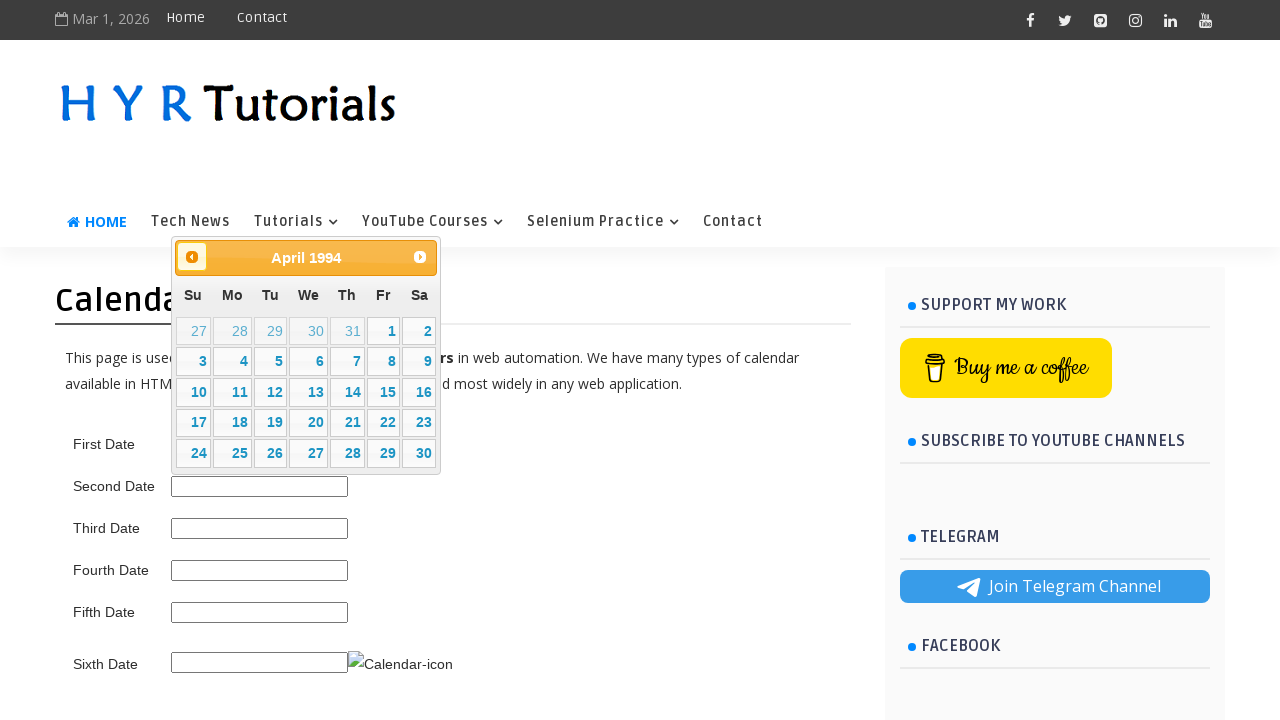

Clicked previous month button to navigate backwards (current: April 1994) at (192, 257) on span.ui-icon.ui-icon-circle-triangle-w
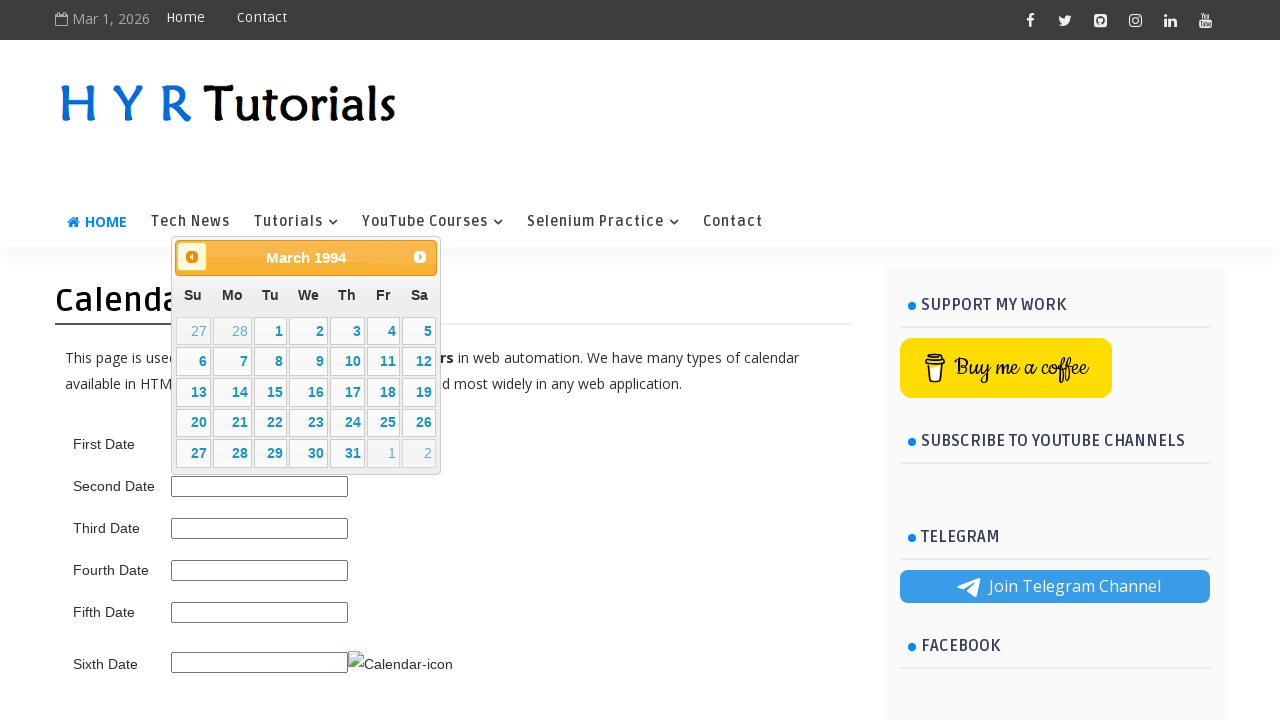

Clicked previous month button to navigate backwards (current: March 1994) at (192, 257) on span.ui-icon.ui-icon-circle-triangle-w
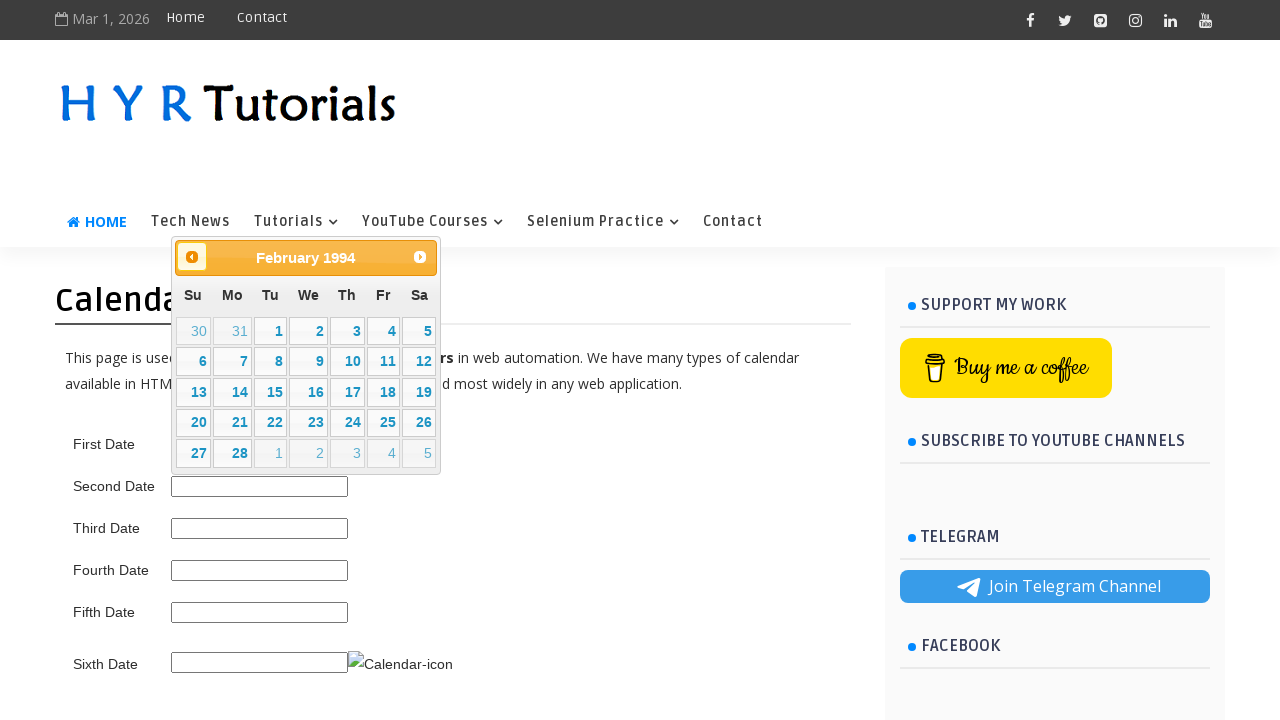

Clicked previous month button to navigate backwards (current: February 1994) at (192, 257) on span.ui-icon.ui-icon-circle-triangle-w
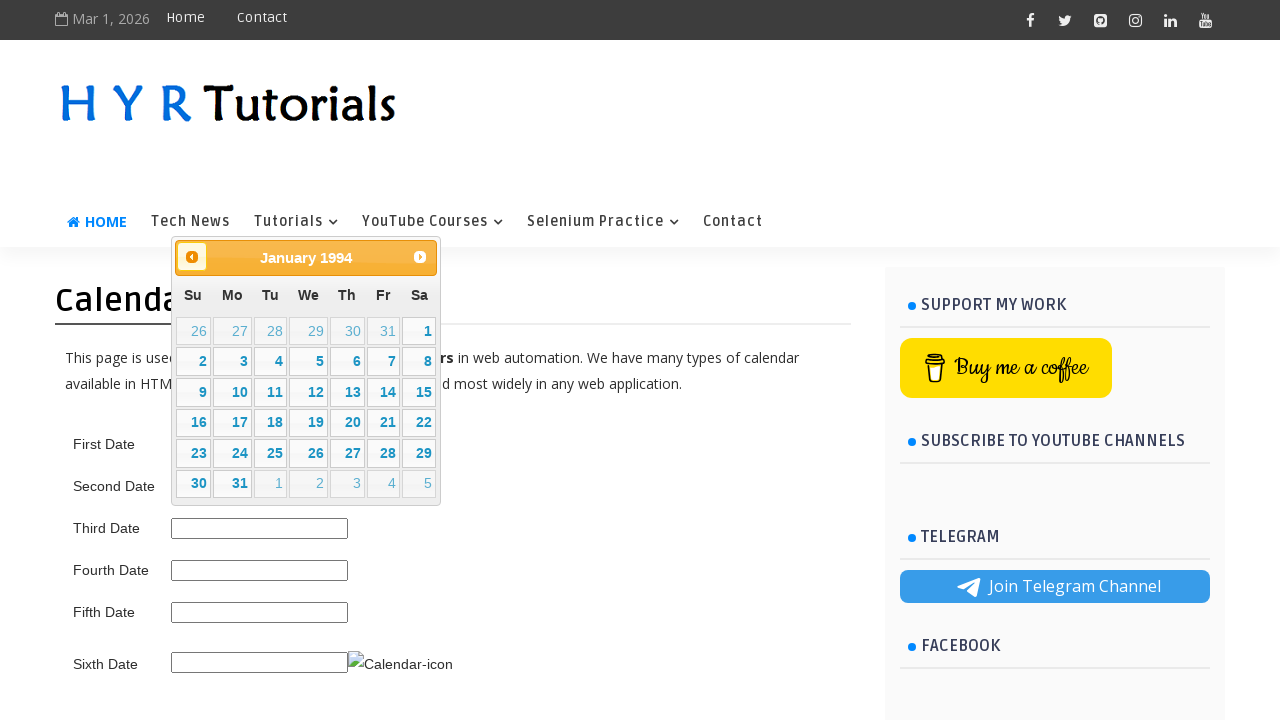

Clicked previous month button to navigate backwards (current: January 1994) at (192, 257) on span.ui-icon.ui-icon-circle-triangle-w
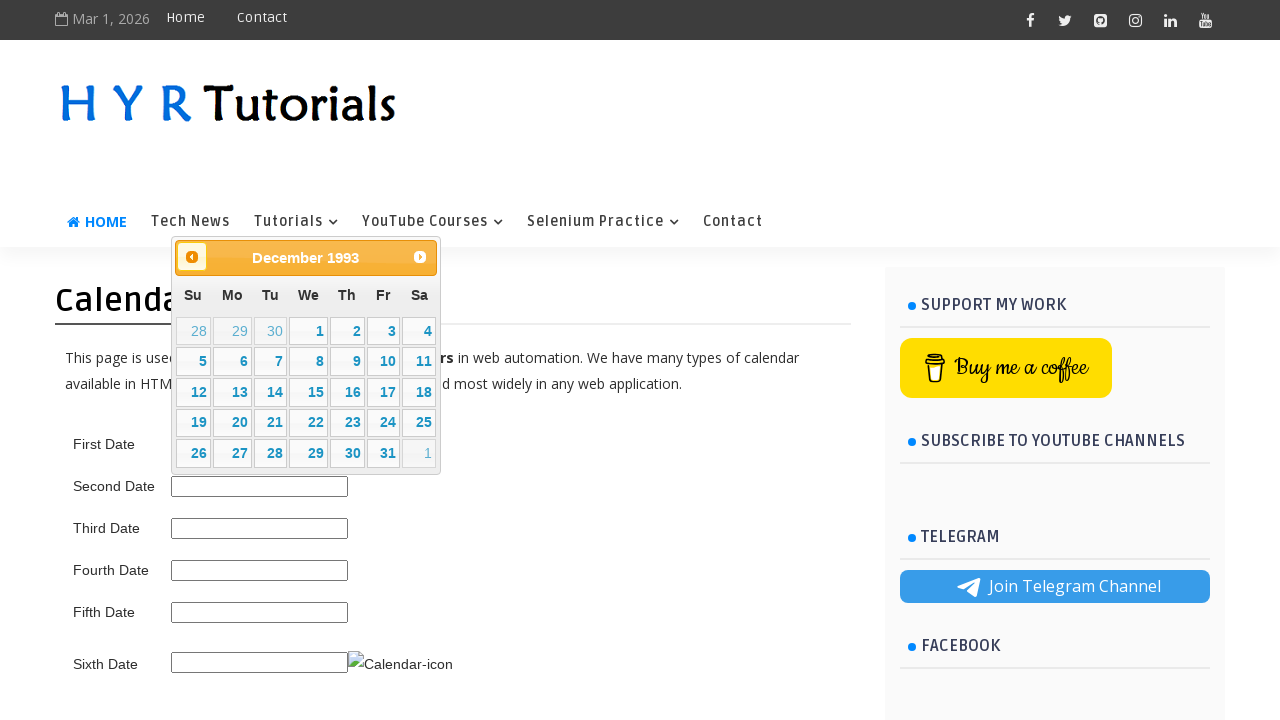

Clicked previous month button to navigate backwards (current: December 1993) at (192, 257) on span.ui-icon.ui-icon-circle-triangle-w
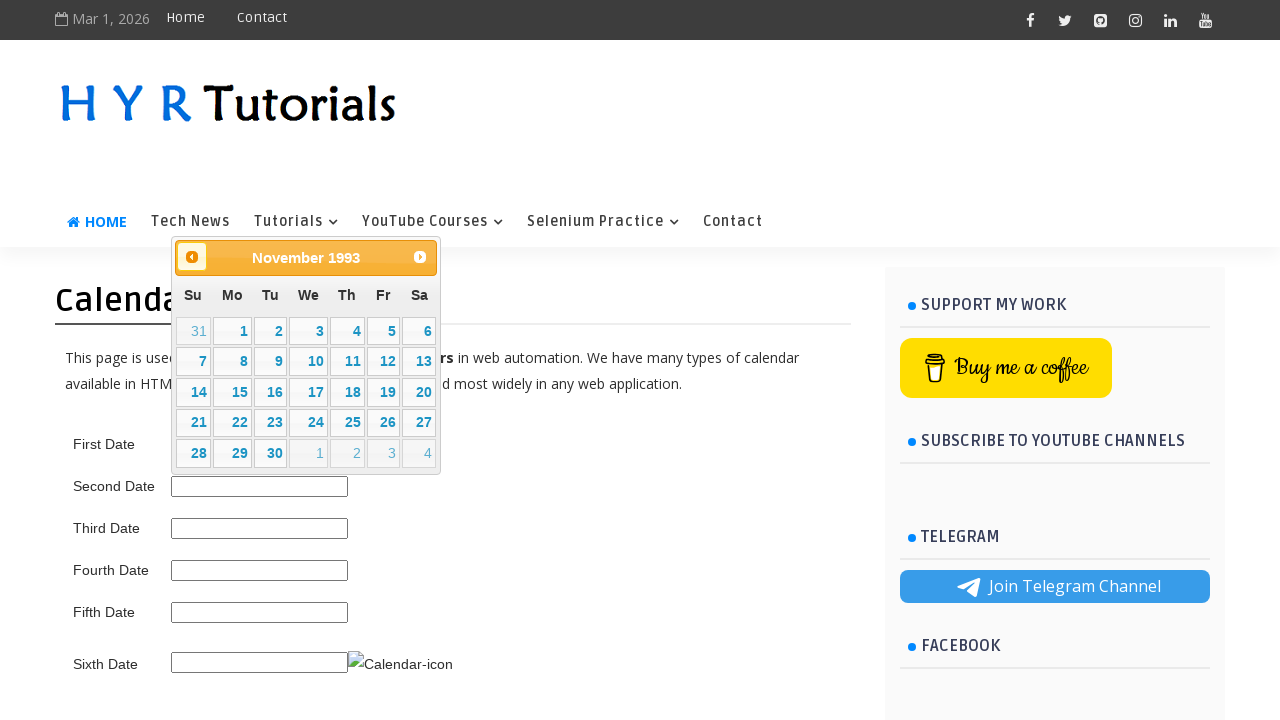

Clicked previous month button to navigate backwards (current: November 1993) at (192, 257) on span.ui-icon.ui-icon-circle-triangle-w
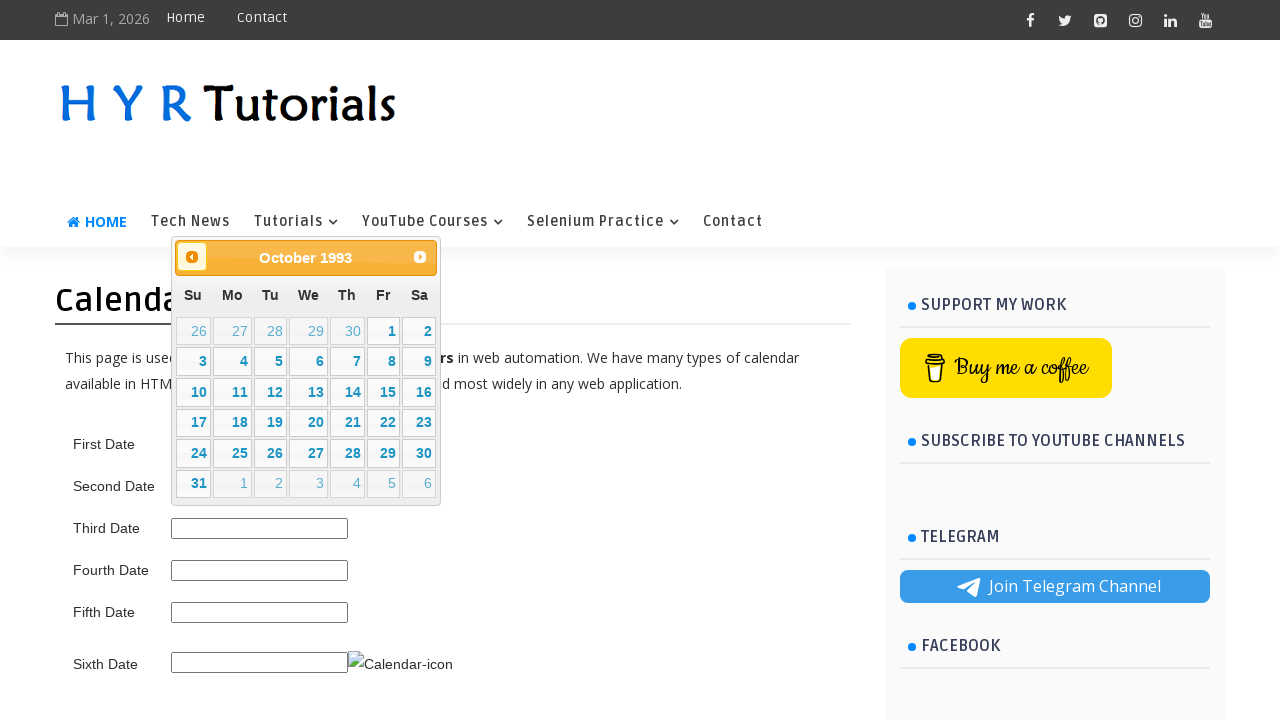

Clicked previous month button to navigate backwards (current: October 1993) at (192, 257) on span.ui-icon.ui-icon-circle-triangle-w
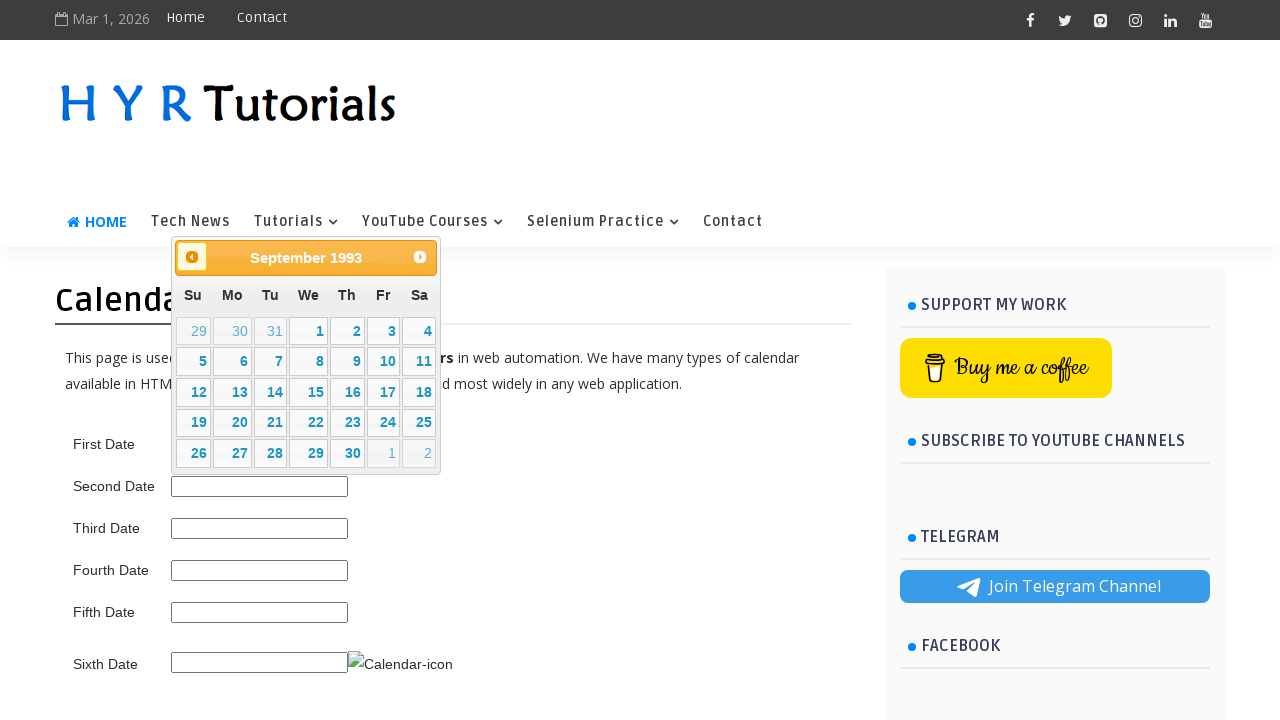

Clicked previous month button to navigate backwards (current: September 1993) at (192, 257) on span.ui-icon.ui-icon-circle-triangle-w
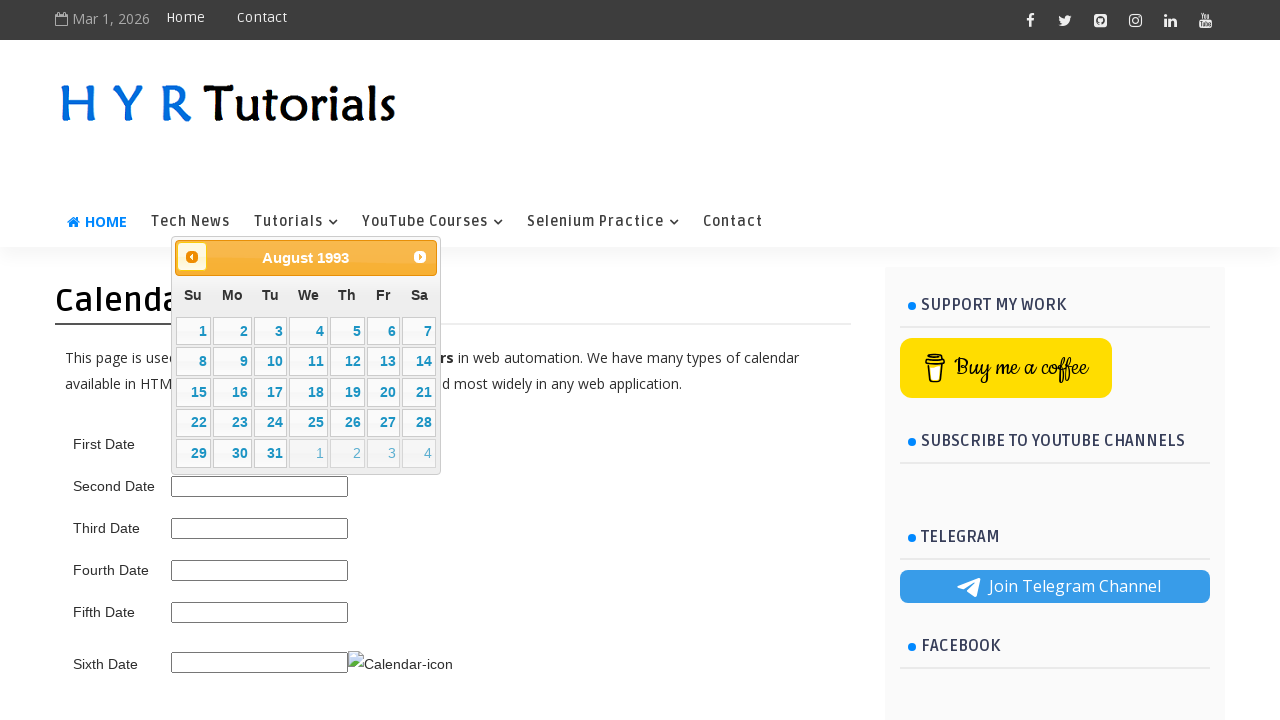

Clicked previous month button to navigate backwards (current: August 1993) at (192, 257) on span.ui-icon.ui-icon-circle-triangle-w
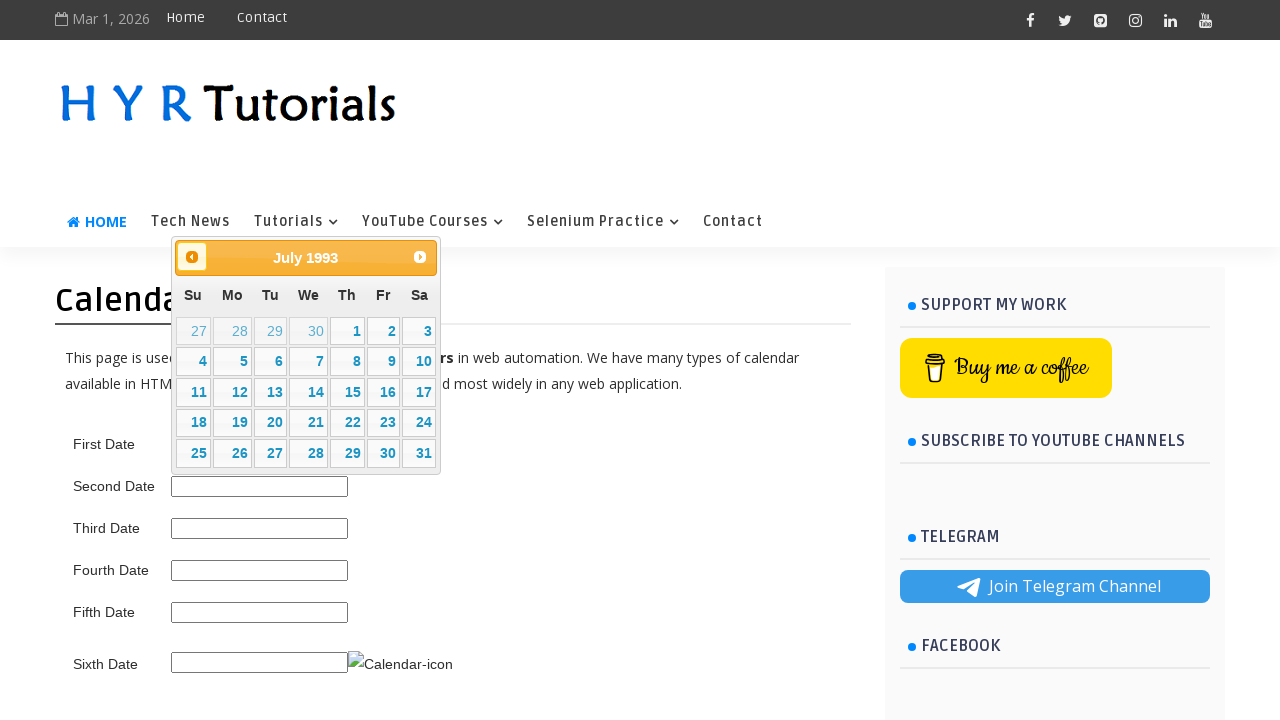

Clicked previous month button to navigate backwards (current: July 1993) at (192, 257) on span.ui-icon.ui-icon-circle-triangle-w
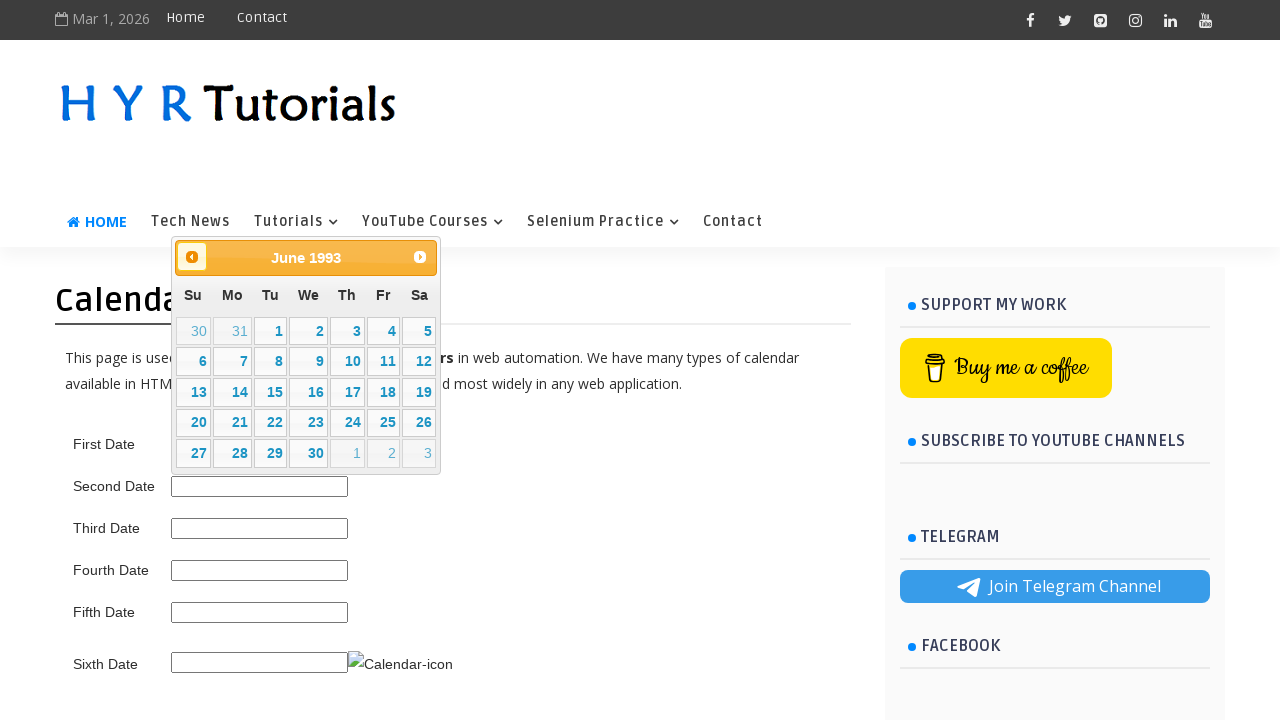

Clicked previous month button to navigate backwards (current: June 1993) at (192, 257) on span.ui-icon.ui-icon-circle-triangle-w
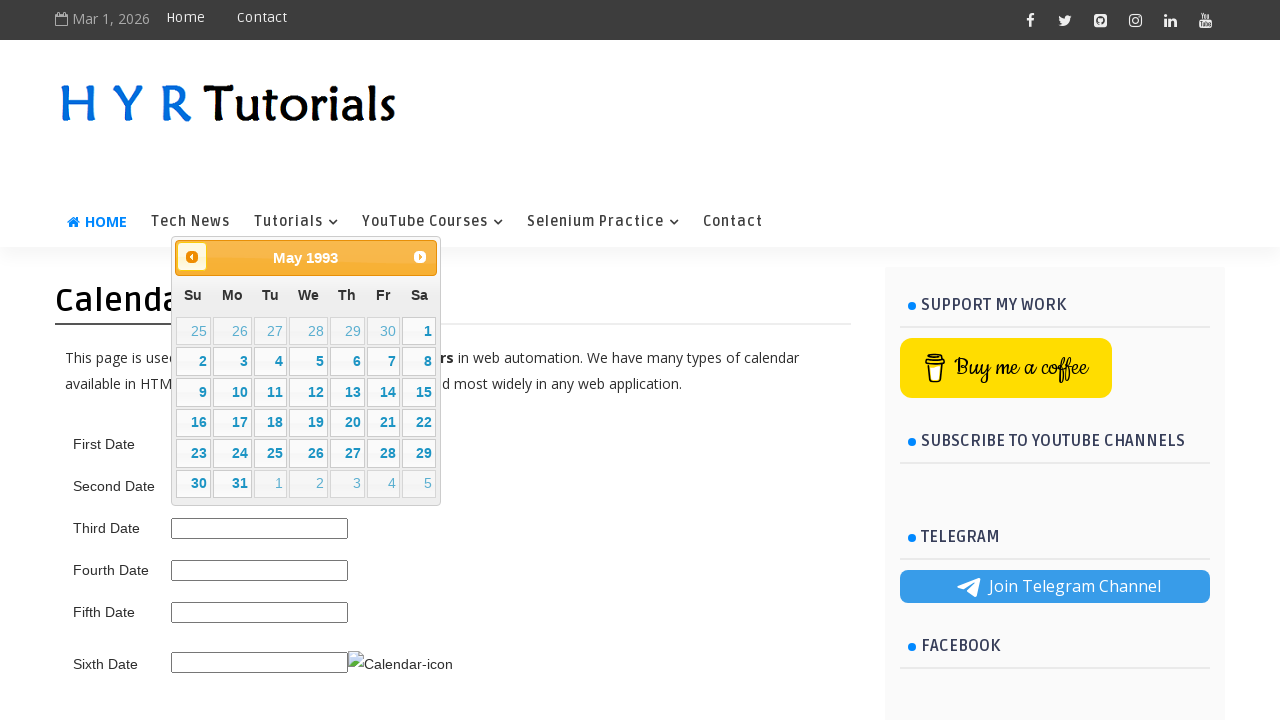

Clicked previous month button to navigate backwards (current: May 1993) at (192, 257) on span.ui-icon.ui-icon-circle-triangle-w
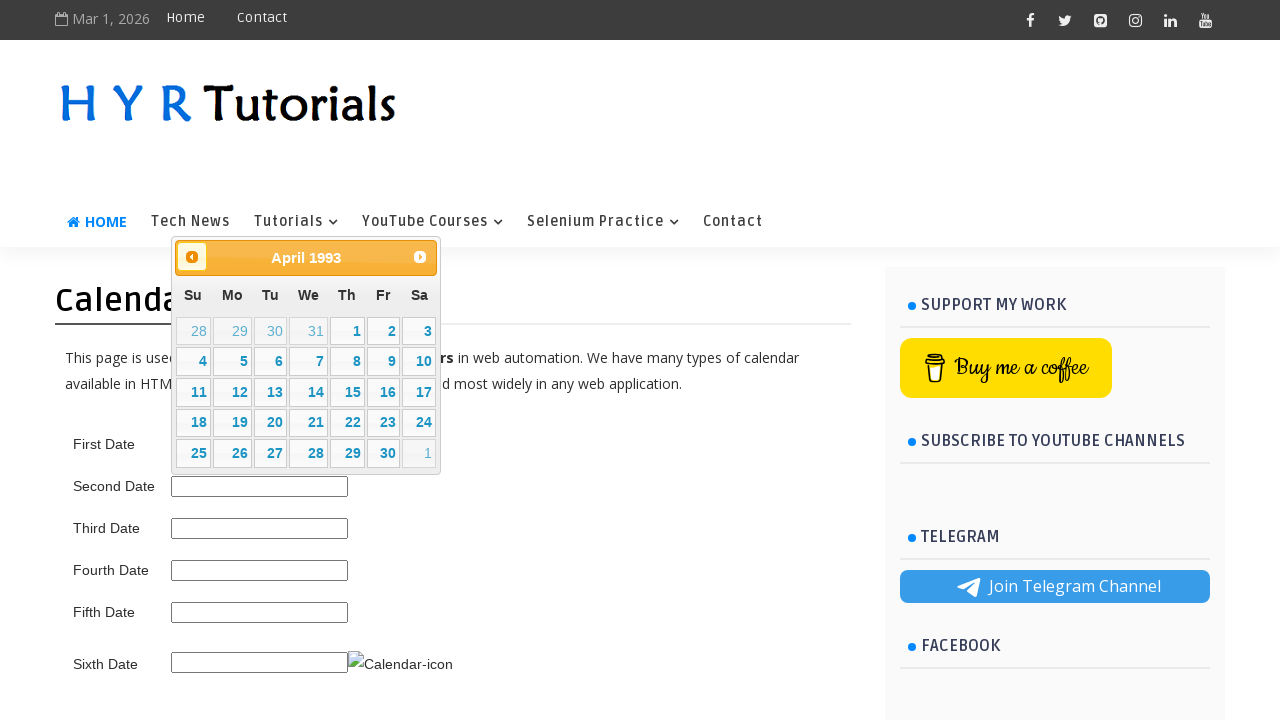

Clicked previous month button to navigate backwards (current: April 1993) at (192, 257) on span.ui-icon.ui-icon-circle-triangle-w
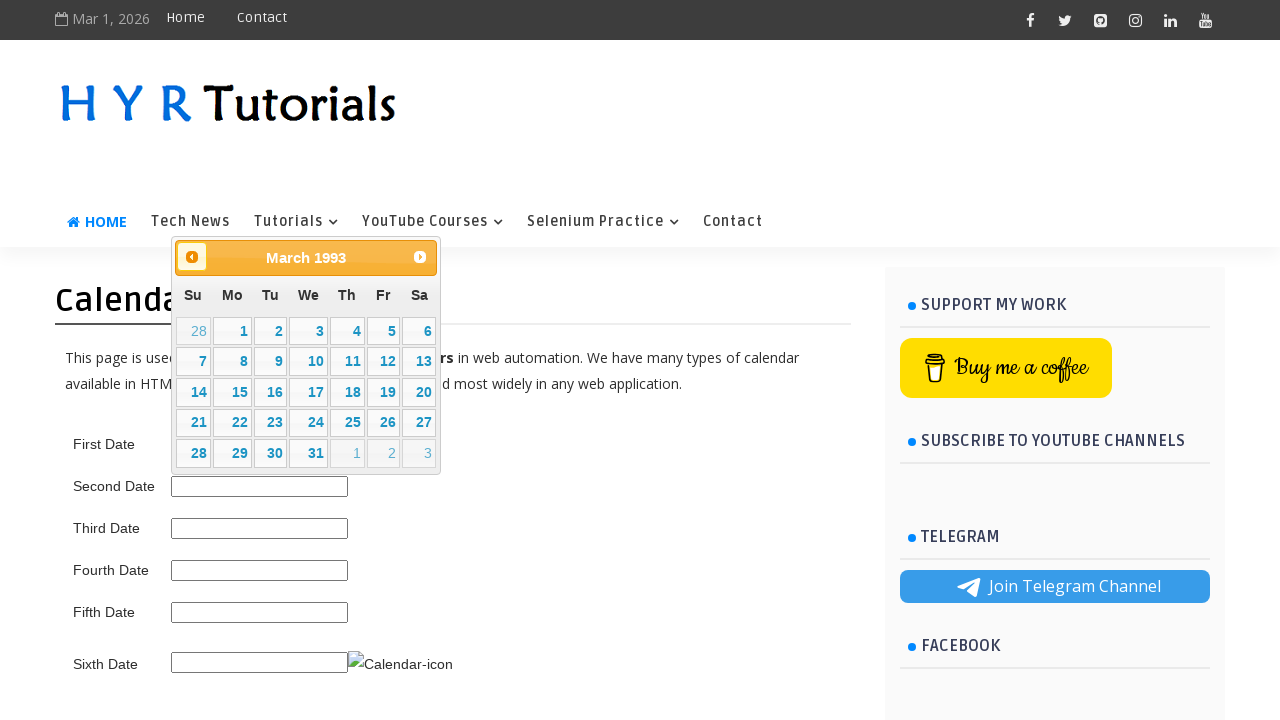

Clicked previous month button to navigate backwards (current: March 1993) at (192, 257) on span.ui-icon.ui-icon-circle-triangle-w
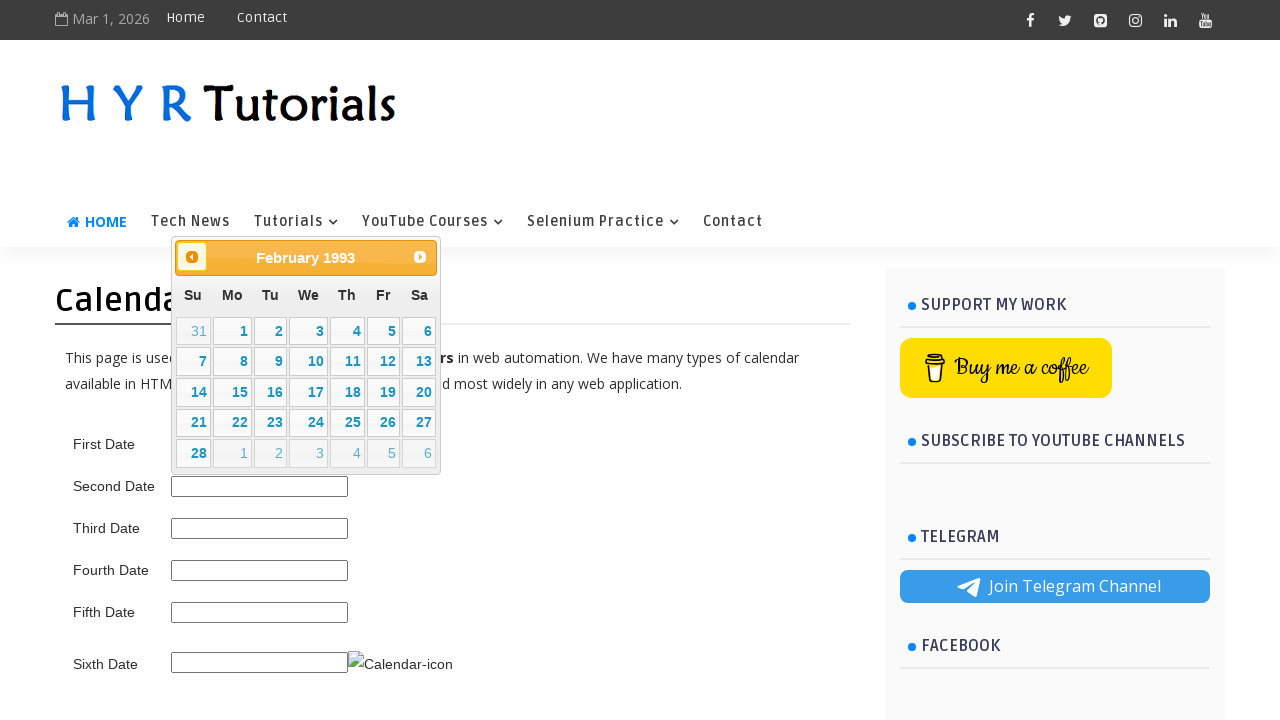

Clicked previous month button to navigate backwards (current: February 1993) at (192, 257) on span.ui-icon.ui-icon-circle-triangle-w
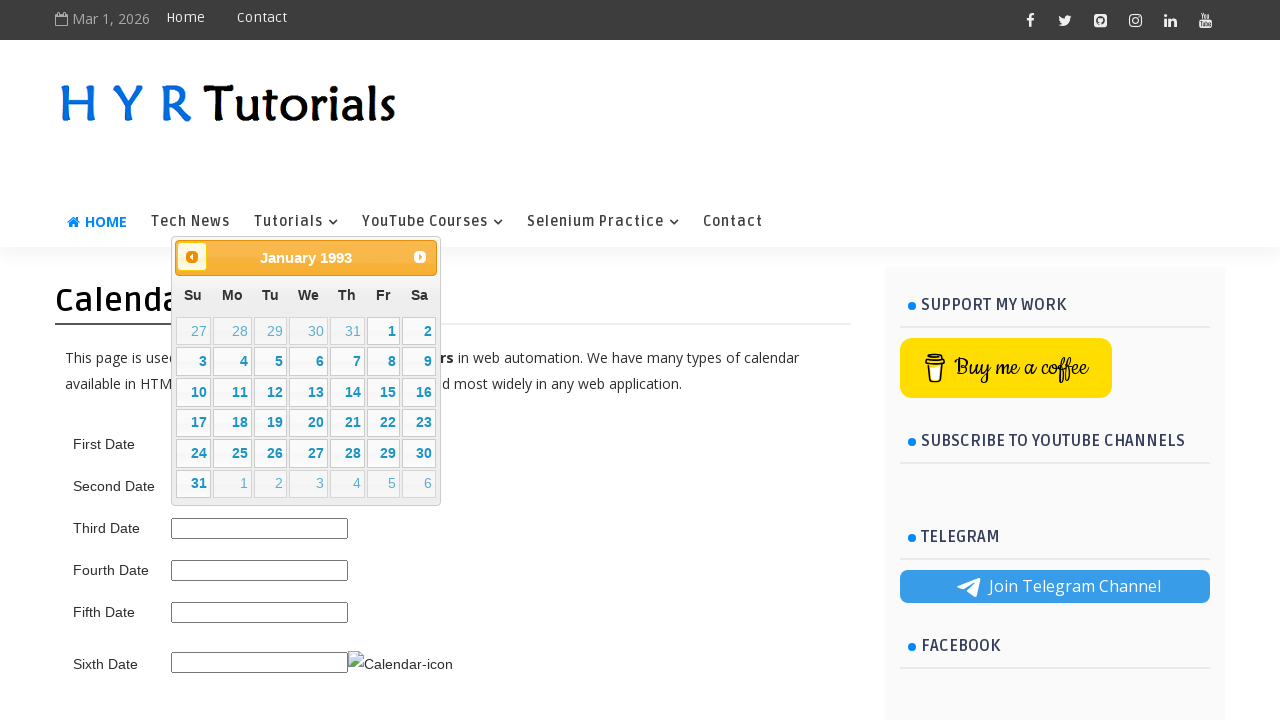

Clicked previous month button to navigate backwards (current: January 1993) at (192, 257) on span.ui-icon.ui-icon-circle-triangle-w
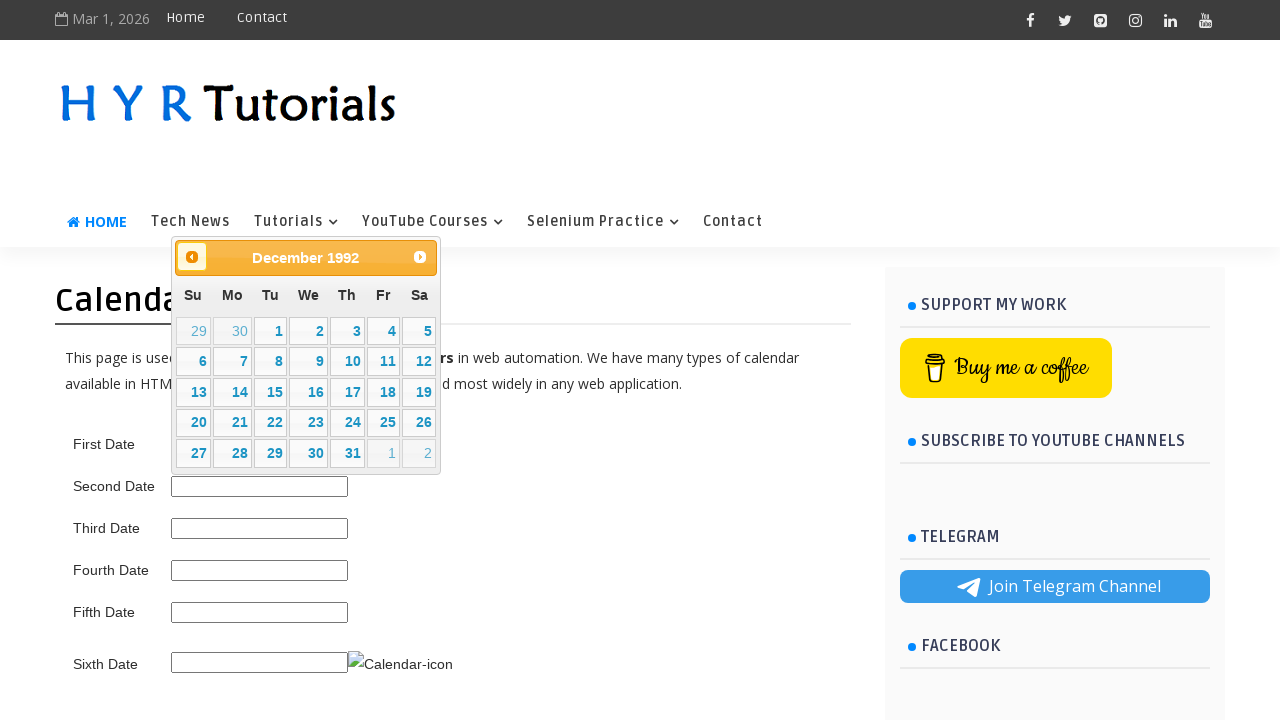

Clicked previous month button to navigate backwards (current: December 1992) at (192, 257) on span.ui-icon.ui-icon-circle-triangle-w
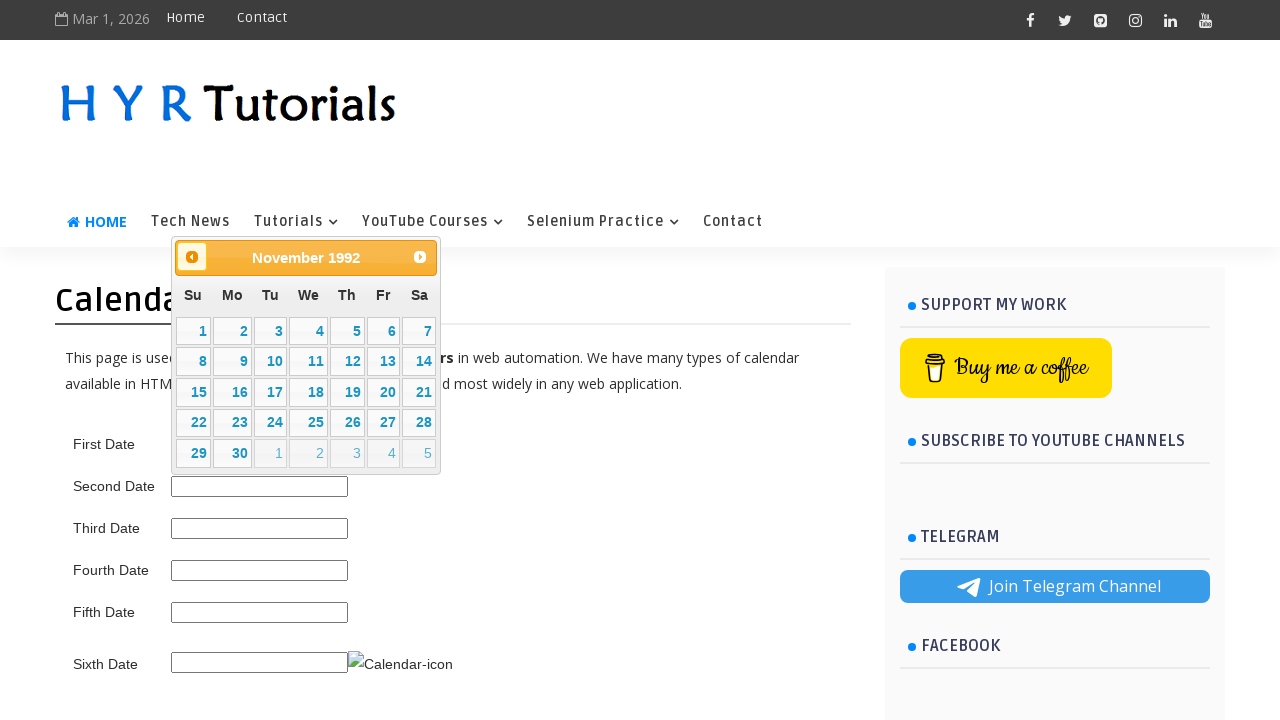

Clicked previous month button to navigate backwards (current: November 1992) at (192, 257) on span.ui-icon.ui-icon-circle-triangle-w
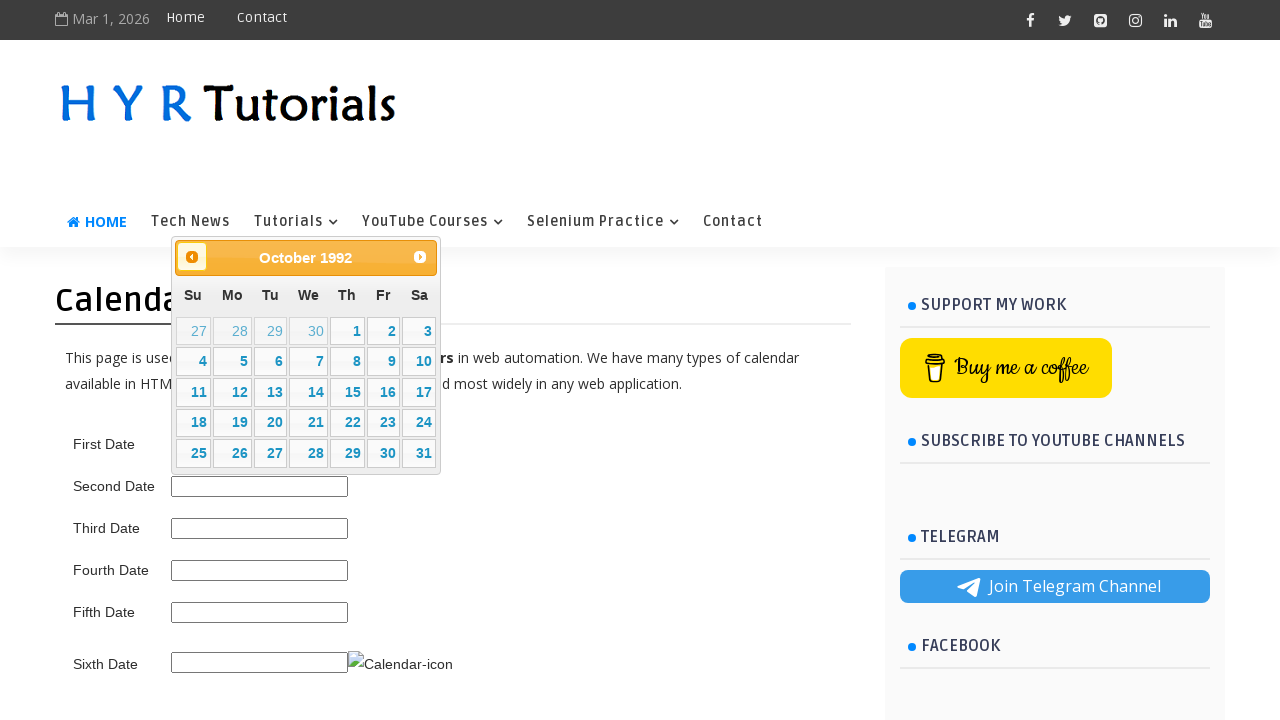

Clicked previous month button to navigate backwards (current: October 1992) at (192, 257) on span.ui-icon.ui-icon-circle-triangle-w
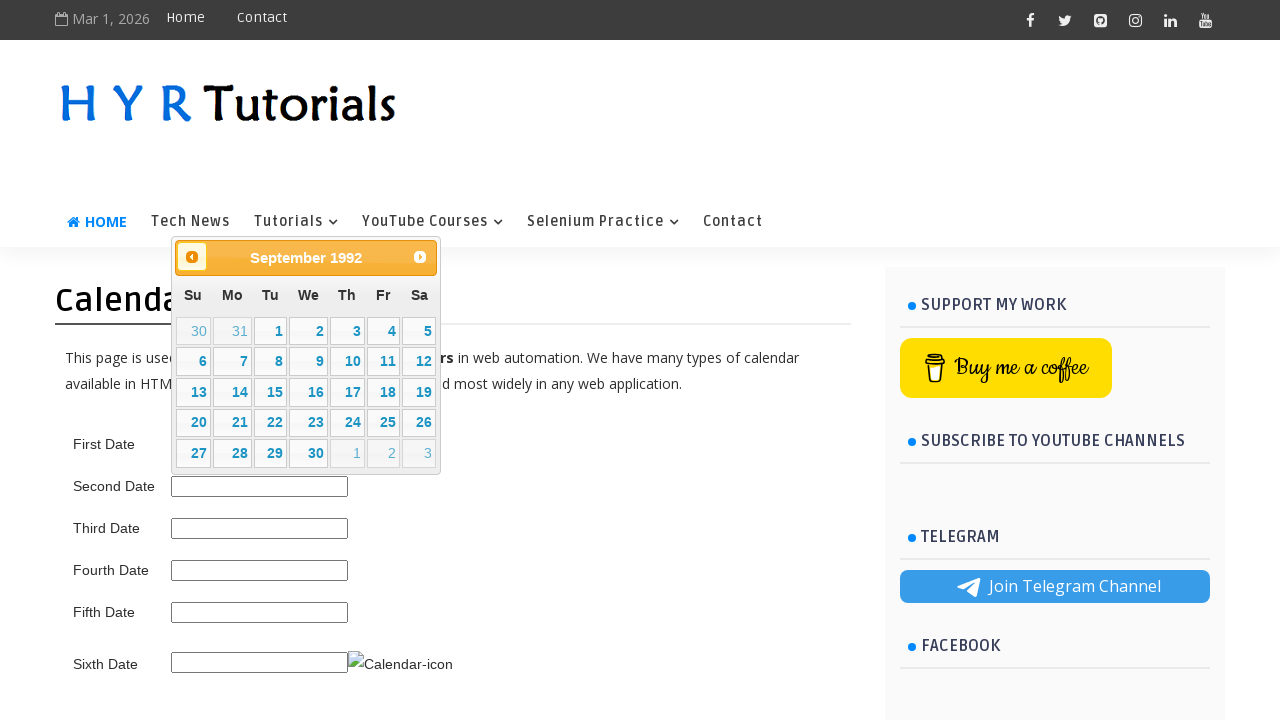

Clicked previous month button to navigate backwards (current: September 1992) at (192, 257) on span.ui-icon.ui-icon-circle-triangle-w
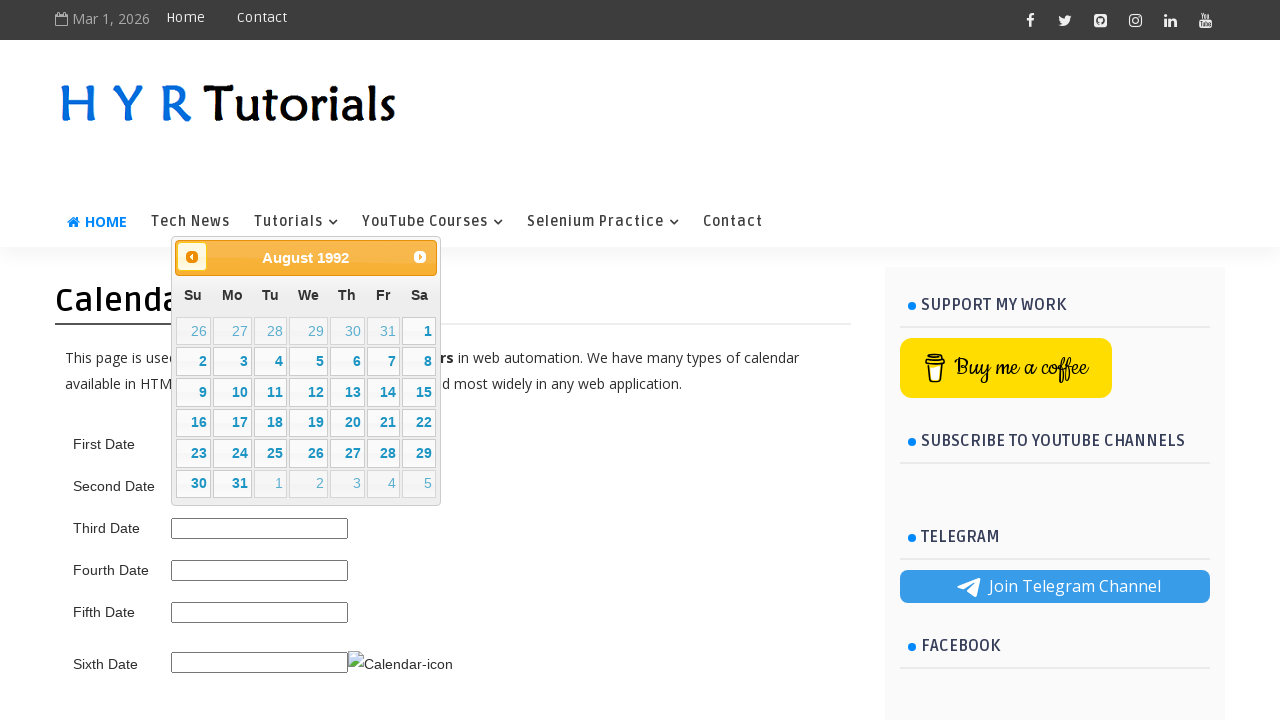

Clicked previous month button to navigate backwards (current: August 1992) at (192, 257) on span.ui-icon.ui-icon-circle-triangle-w
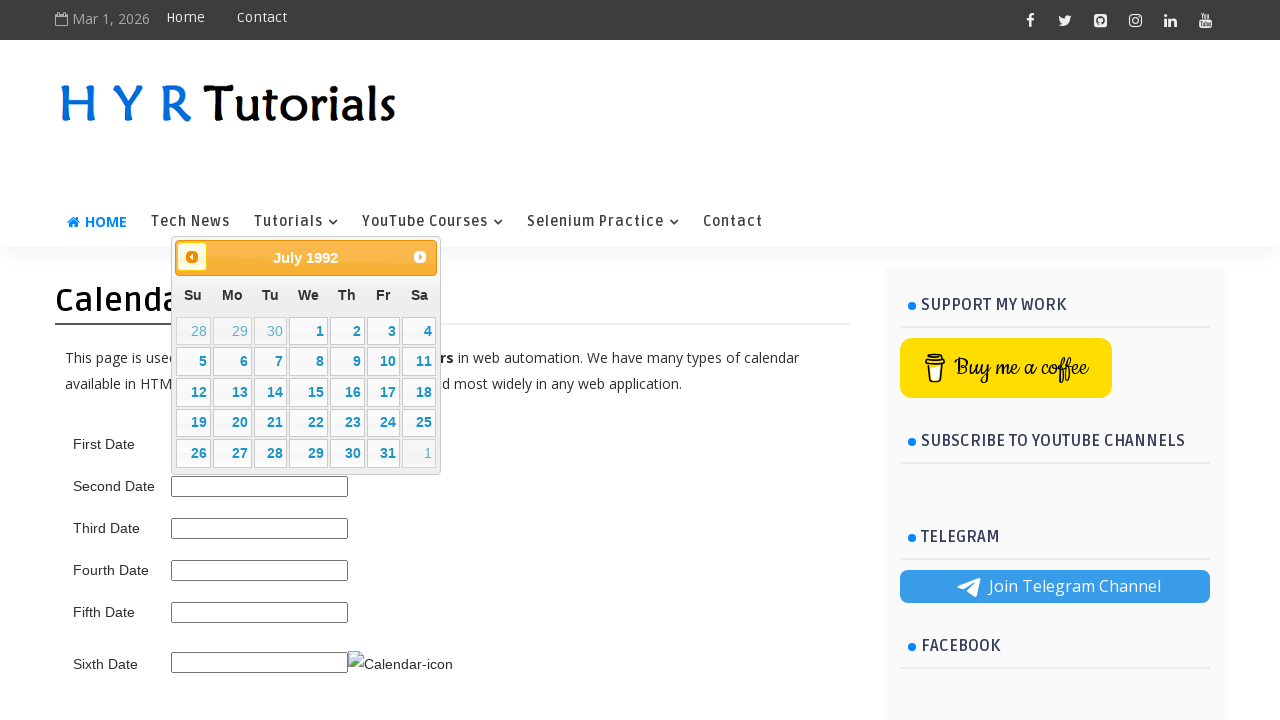

Clicked previous month button to navigate backwards (current: July 1992) at (192, 257) on span.ui-icon.ui-icon-circle-triangle-w
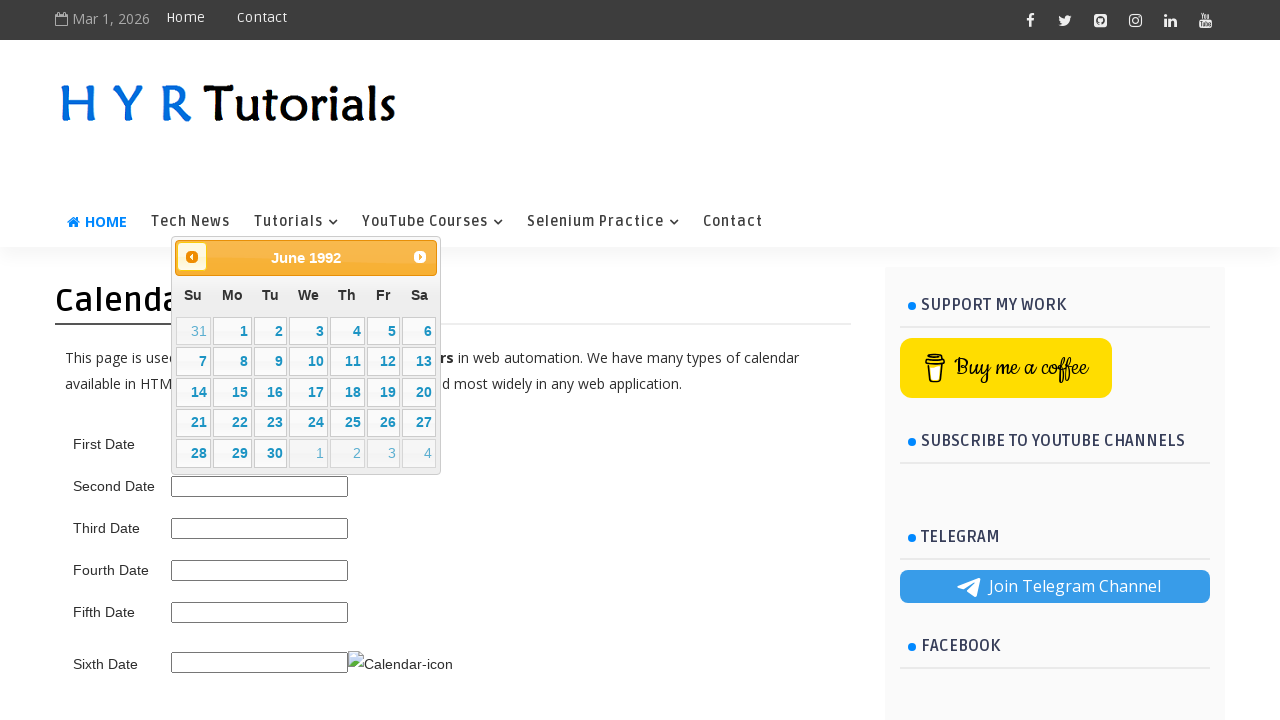

Clicked previous month button to navigate backwards (current: June 1992) at (192, 257) on span.ui-icon.ui-icon-circle-triangle-w
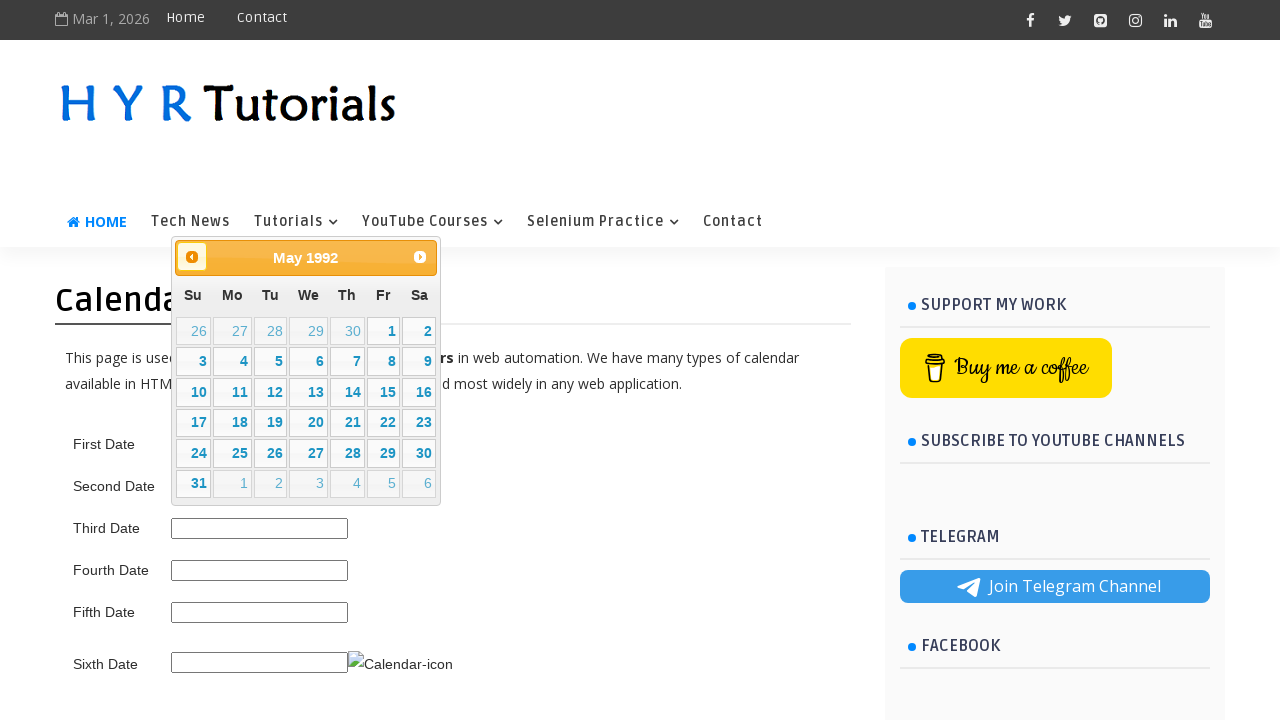

Clicked previous month button to navigate backwards (current: May 1992) at (192, 257) on span.ui-icon.ui-icon-circle-triangle-w
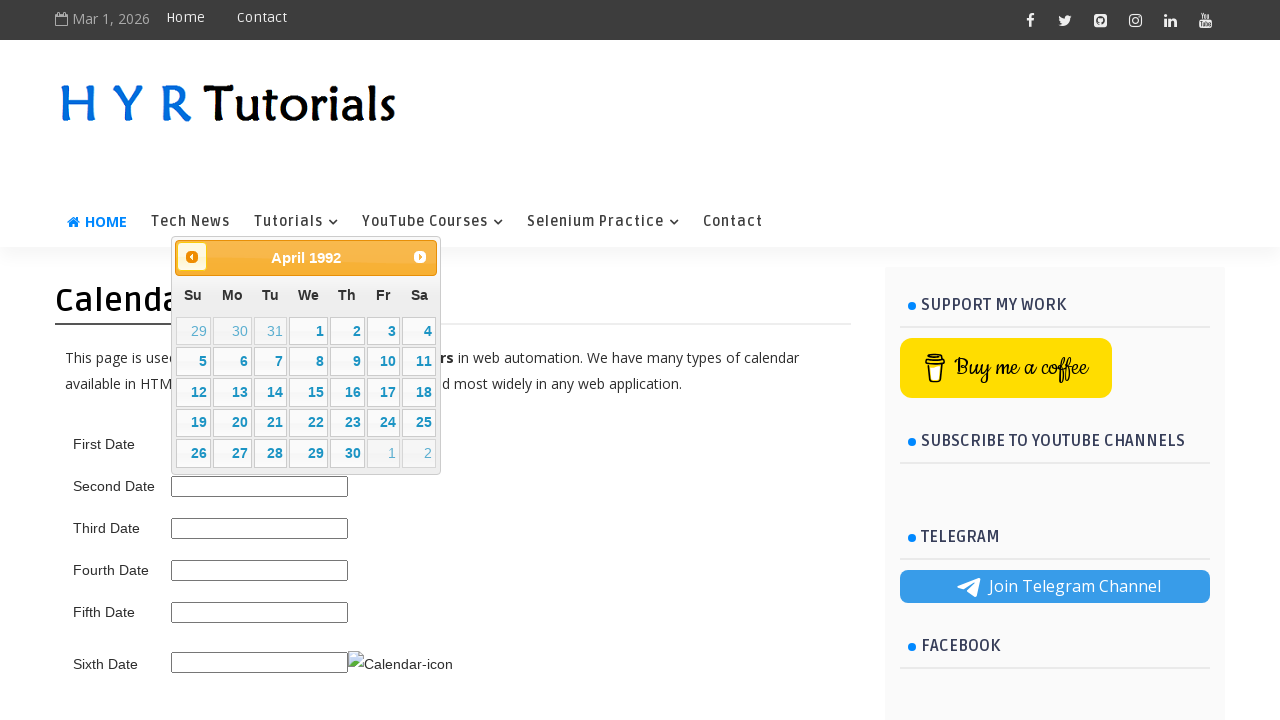

Clicked previous month button to navigate backwards (current: April 1992) at (192, 257) on span.ui-icon.ui-icon-circle-triangle-w
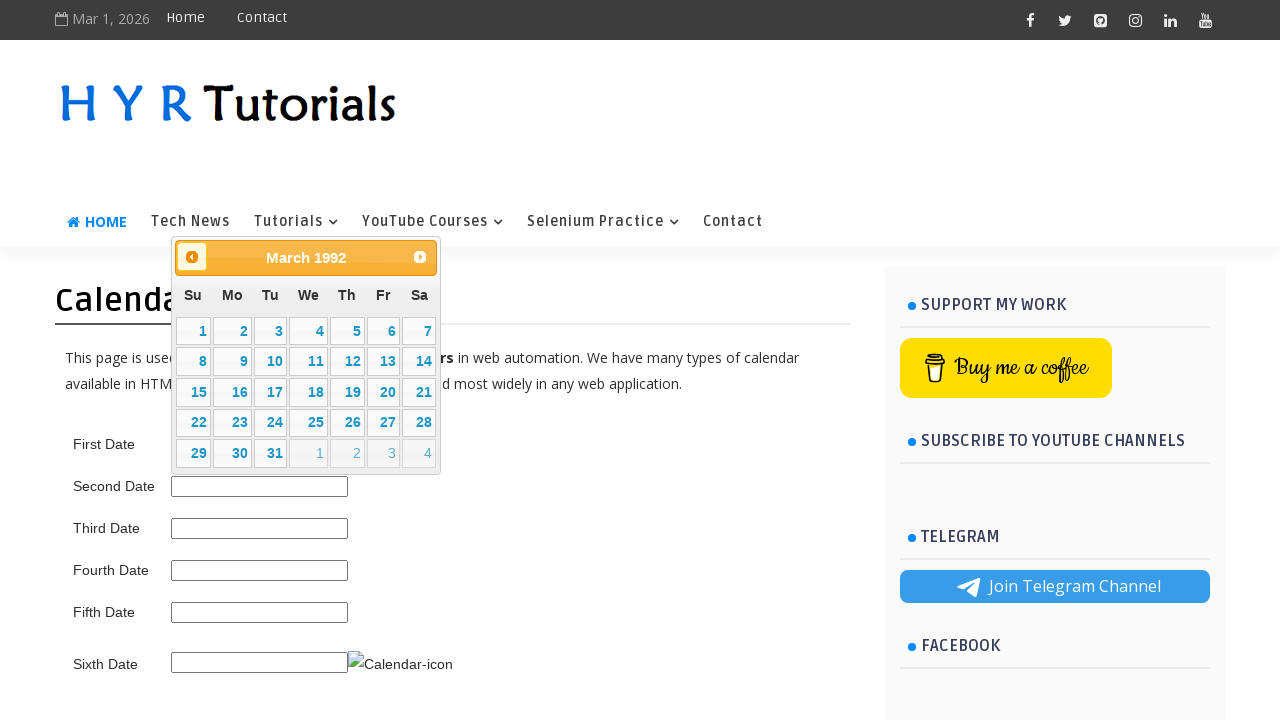

Clicked previous month button to navigate backwards (current: March 1992) at (192, 257) on span.ui-icon.ui-icon-circle-triangle-w
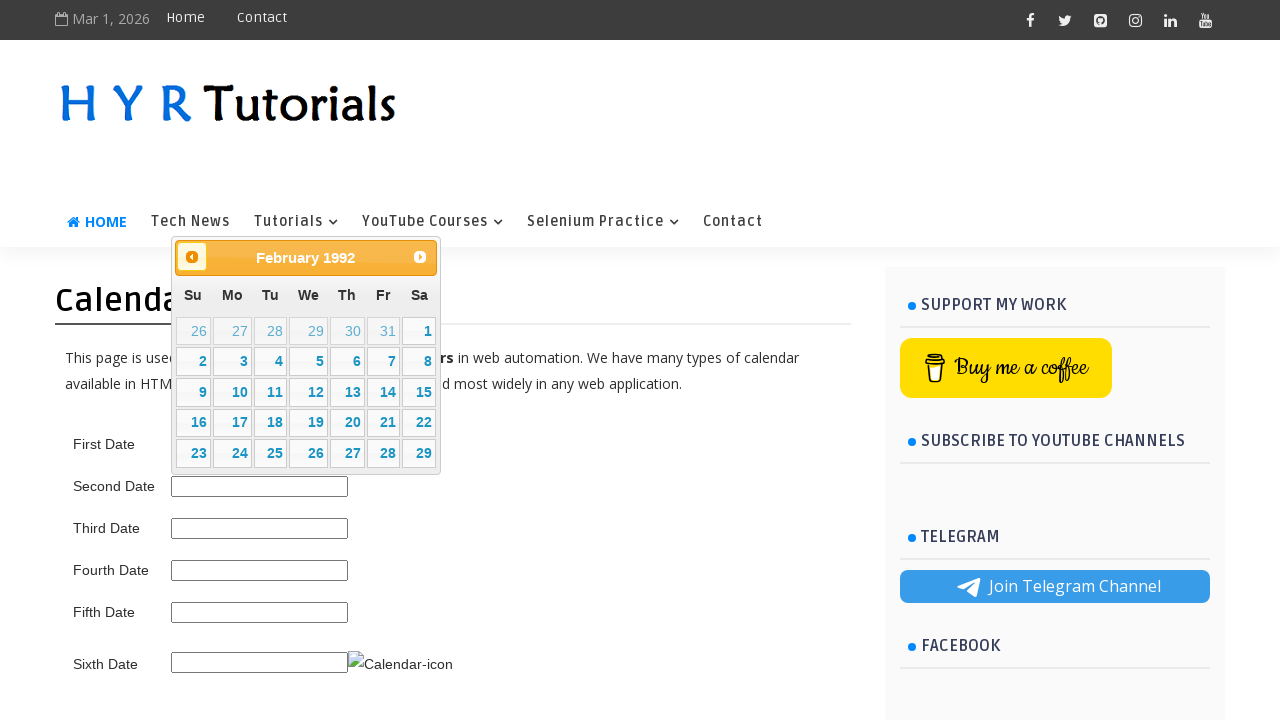

Clicked previous month button to navigate backwards (current: February 1992) at (192, 257) on span.ui-icon.ui-icon-circle-triangle-w
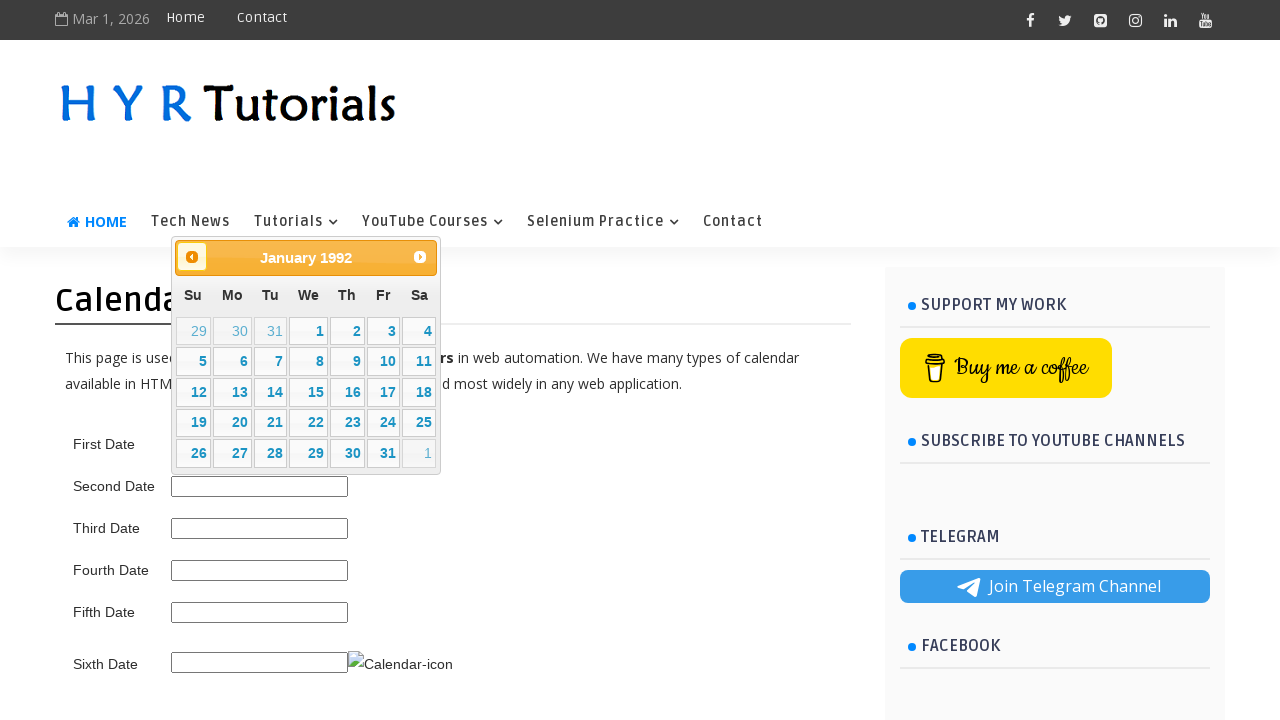

Clicked previous month button to navigate backwards (current: January 1992) at (192, 257) on span.ui-icon.ui-icon-circle-triangle-w
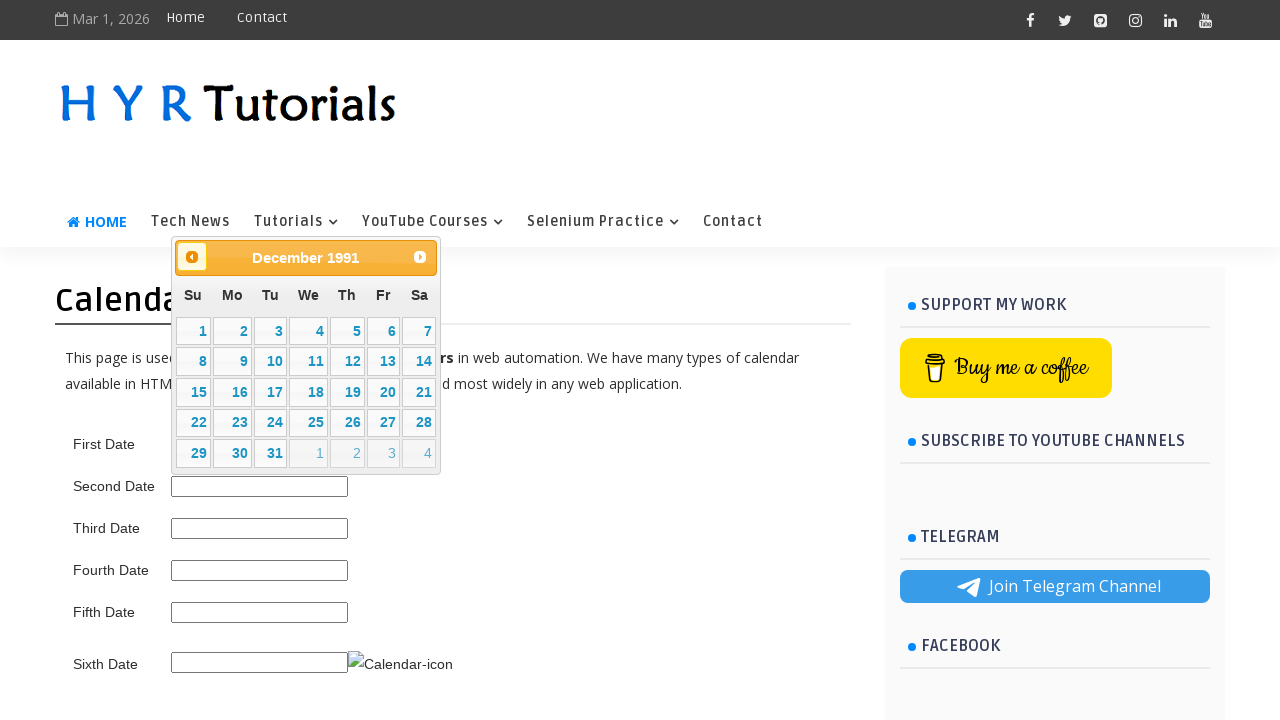

Clicked previous month button to navigate backwards (current: December 1991) at (192, 257) on span.ui-icon.ui-icon-circle-triangle-w
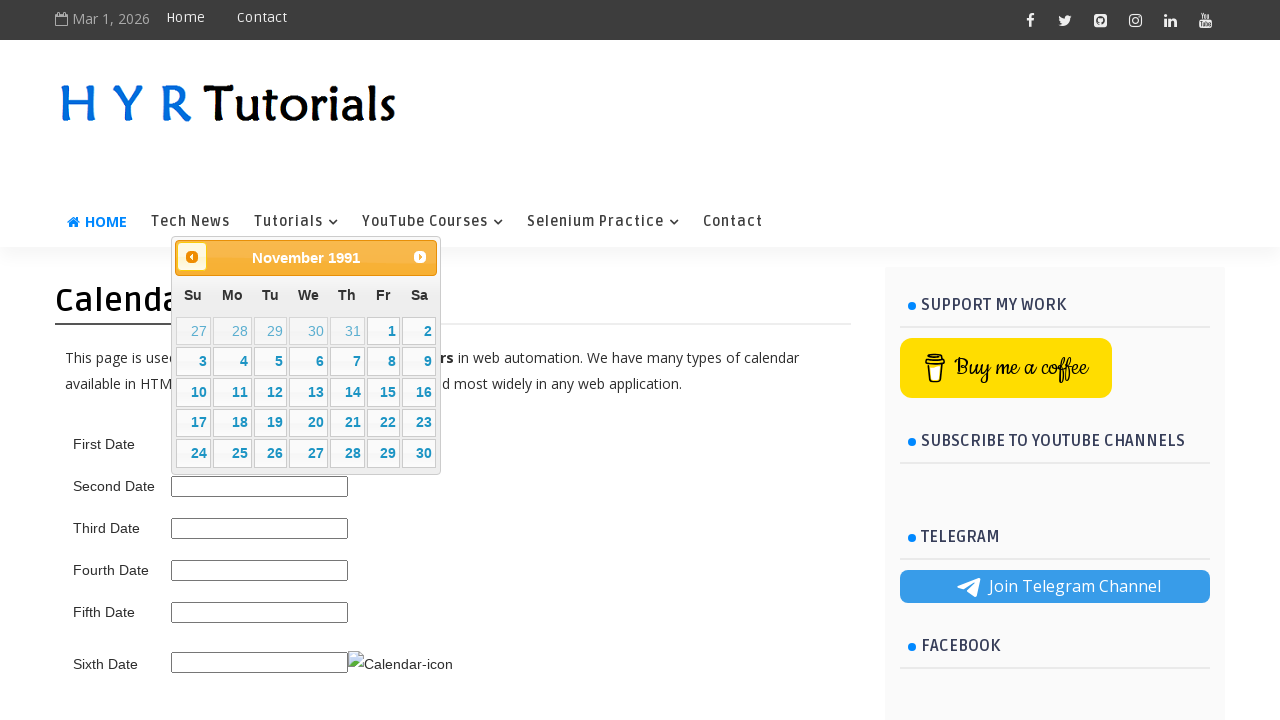

Clicked previous month button to navigate backwards (current: November 1991) at (192, 257) on span.ui-icon.ui-icon-circle-triangle-w
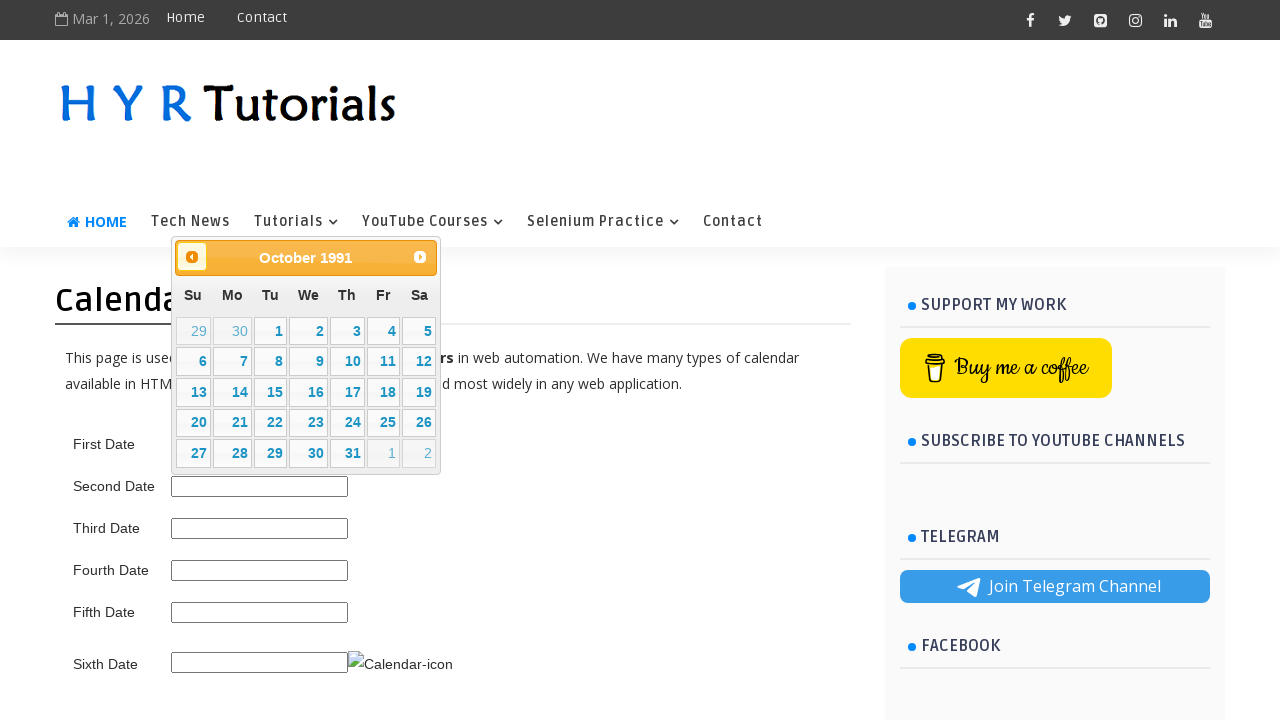

Clicked previous month button to navigate backwards (current: October 1991) at (192, 257) on span.ui-icon.ui-icon-circle-triangle-w
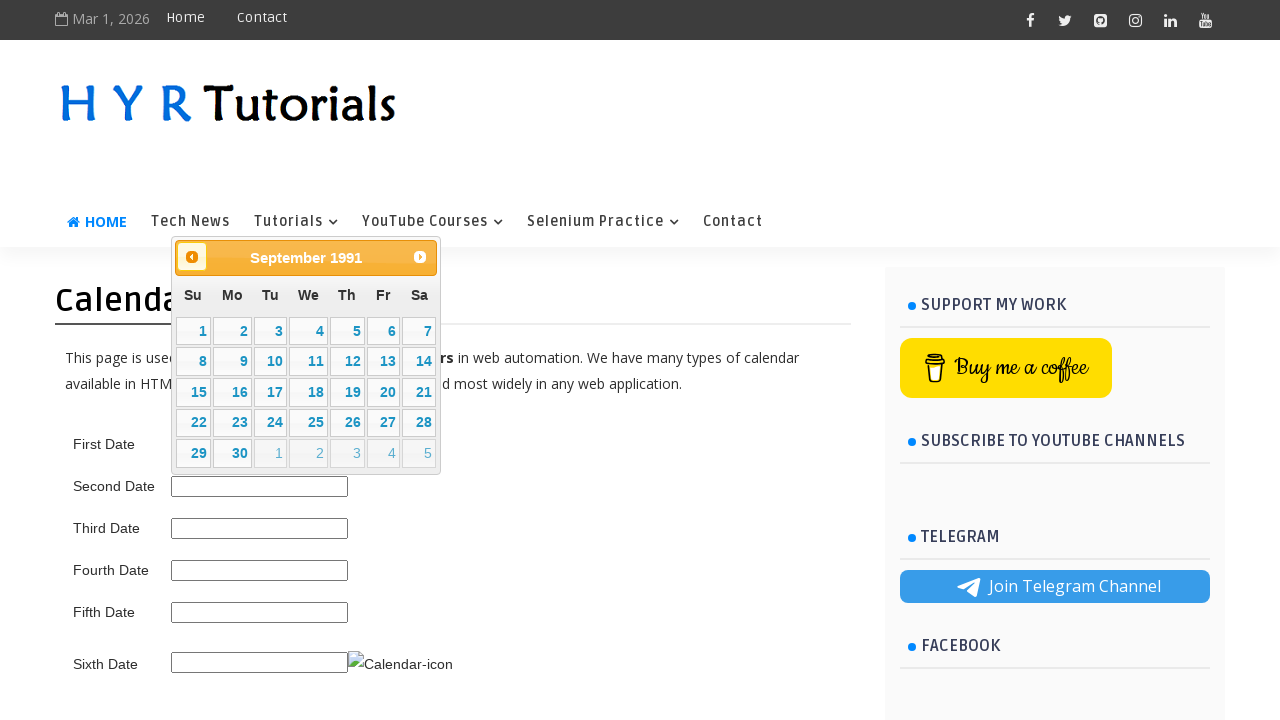

Clicked previous month button to navigate backwards (current: September 1991) at (192, 257) on span.ui-icon.ui-icon-circle-triangle-w
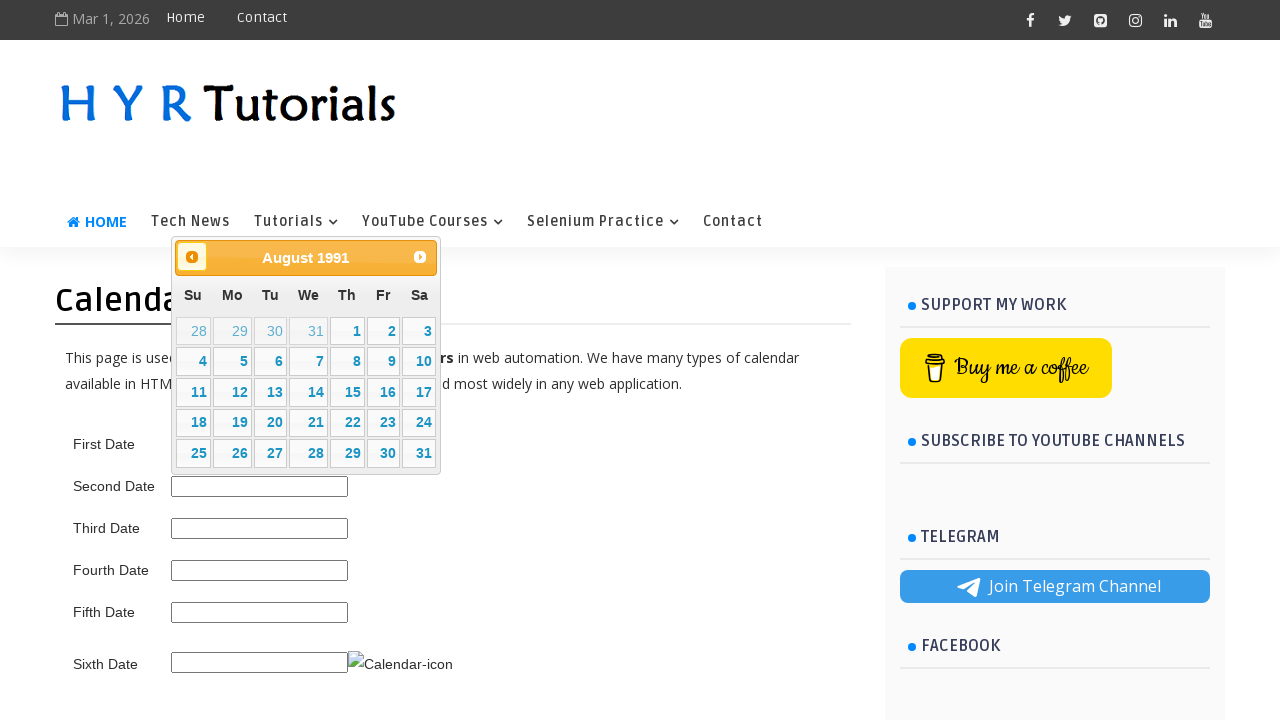

Clicked previous month button to navigate backwards (current: August 1991) at (192, 257) on span.ui-icon.ui-icon-circle-triangle-w
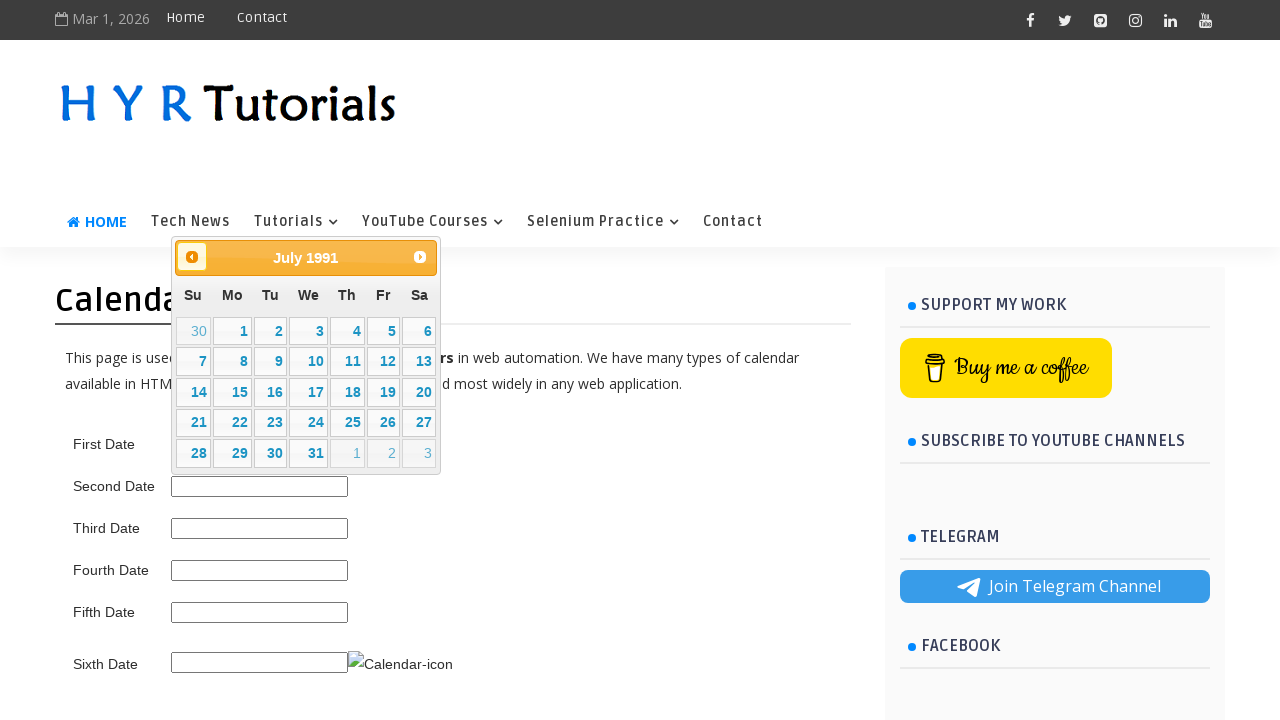

Clicked previous month button to navigate backwards (current: July 1991) at (192, 257) on span.ui-icon.ui-icon-circle-triangle-w
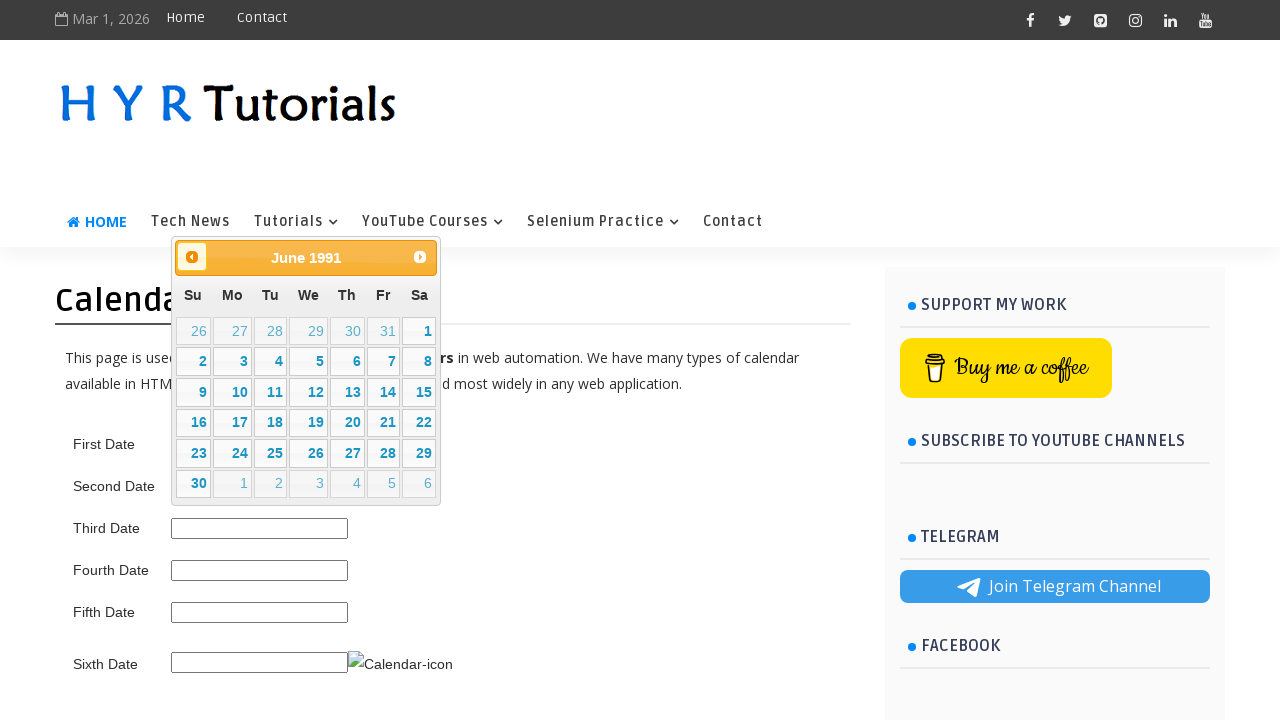

Clicked previous month button to navigate backwards (current: June 1991) at (192, 257) on span.ui-icon.ui-icon-circle-triangle-w
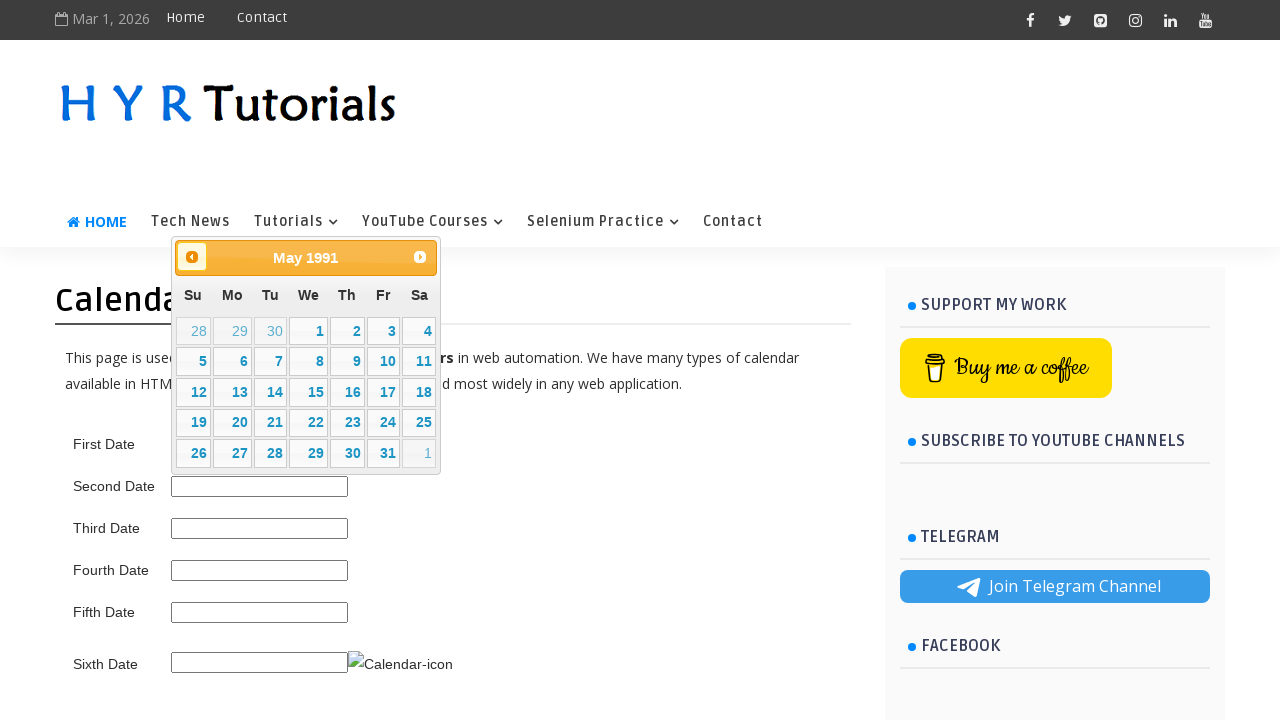

Clicked previous month button to navigate backwards (current: May 1991) at (192, 257) on span.ui-icon.ui-icon-circle-triangle-w
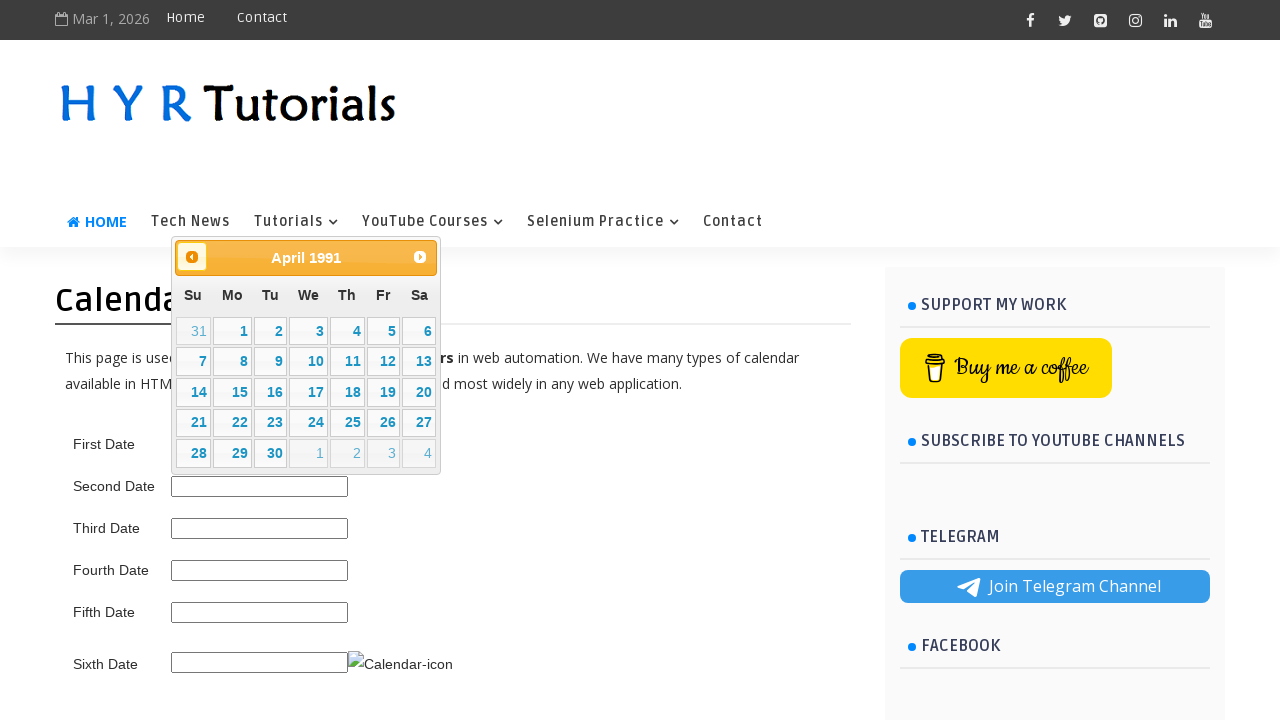

Clicked previous month button to navigate backwards (current: April 1991) at (192, 257) on span.ui-icon.ui-icon-circle-triangle-w
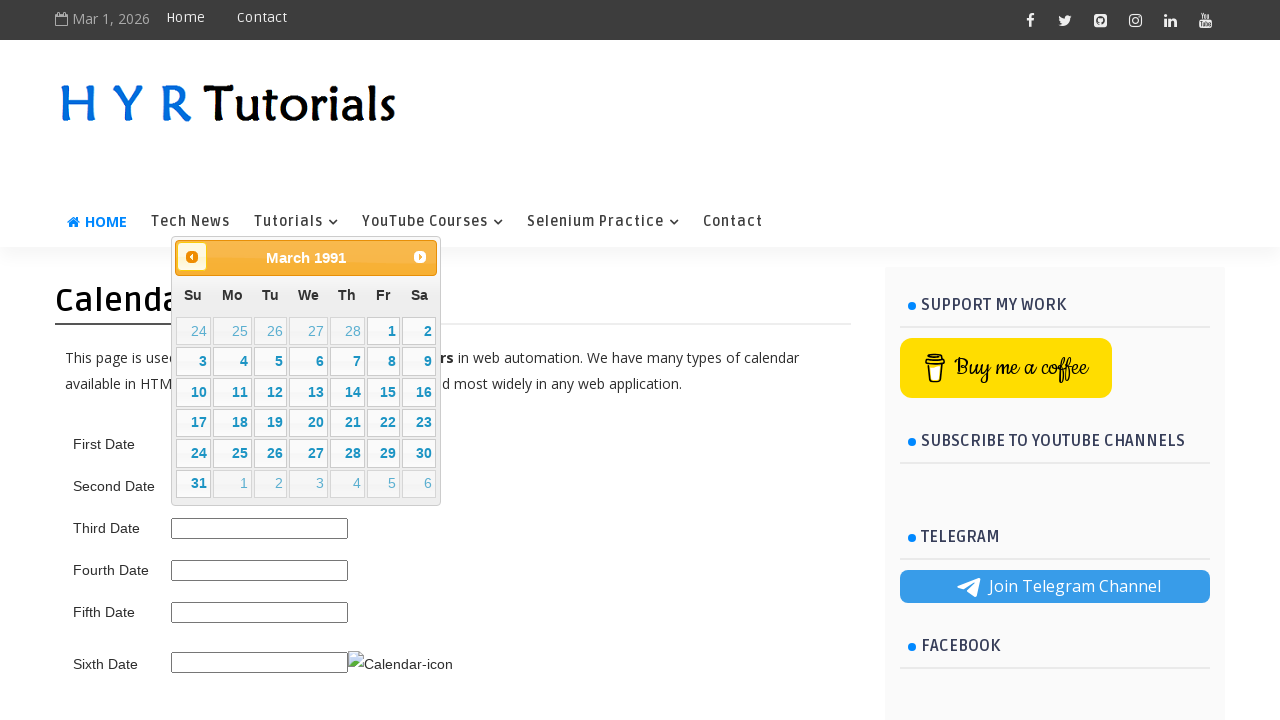

Clicked previous month button to navigate backwards (current: March 1991) at (192, 257) on span.ui-icon.ui-icon-circle-triangle-w
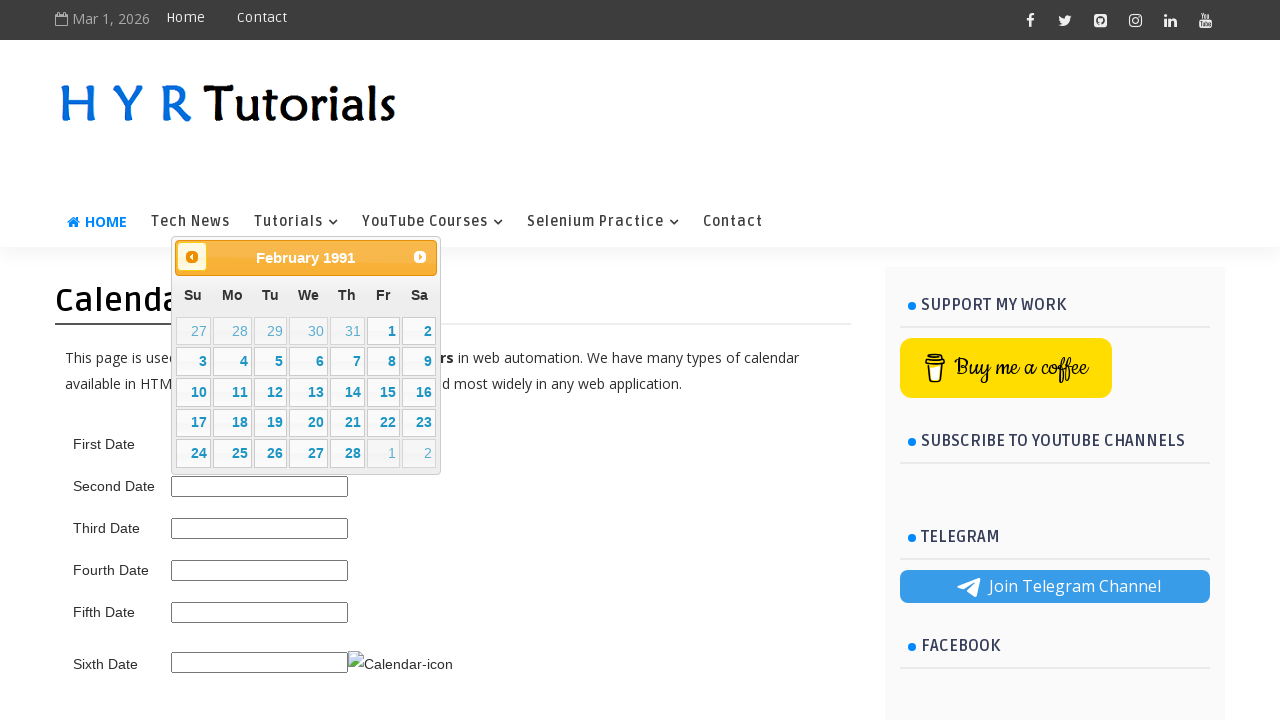

Clicked previous month button to navigate backwards (current: February 1991) at (192, 257) on span.ui-icon.ui-icon-circle-triangle-w
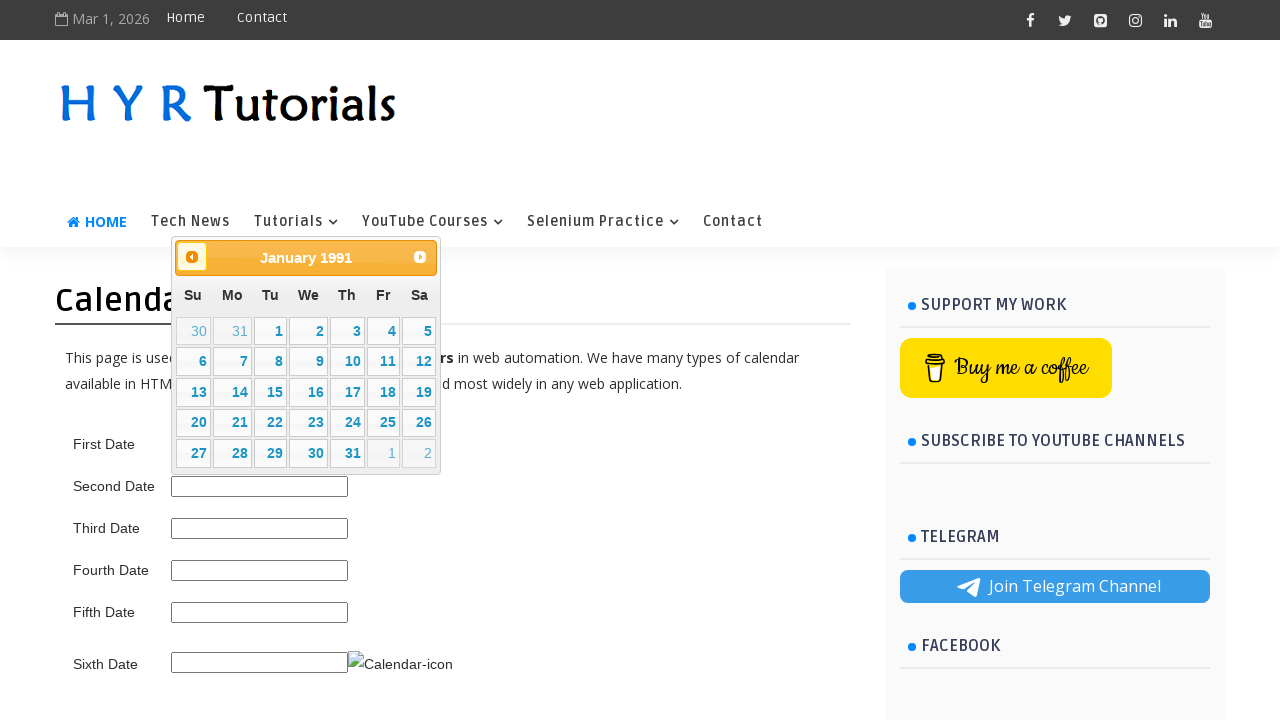

Clicked previous month button to navigate backwards (current: January 1991) at (192, 257) on span.ui-icon.ui-icon-circle-triangle-w
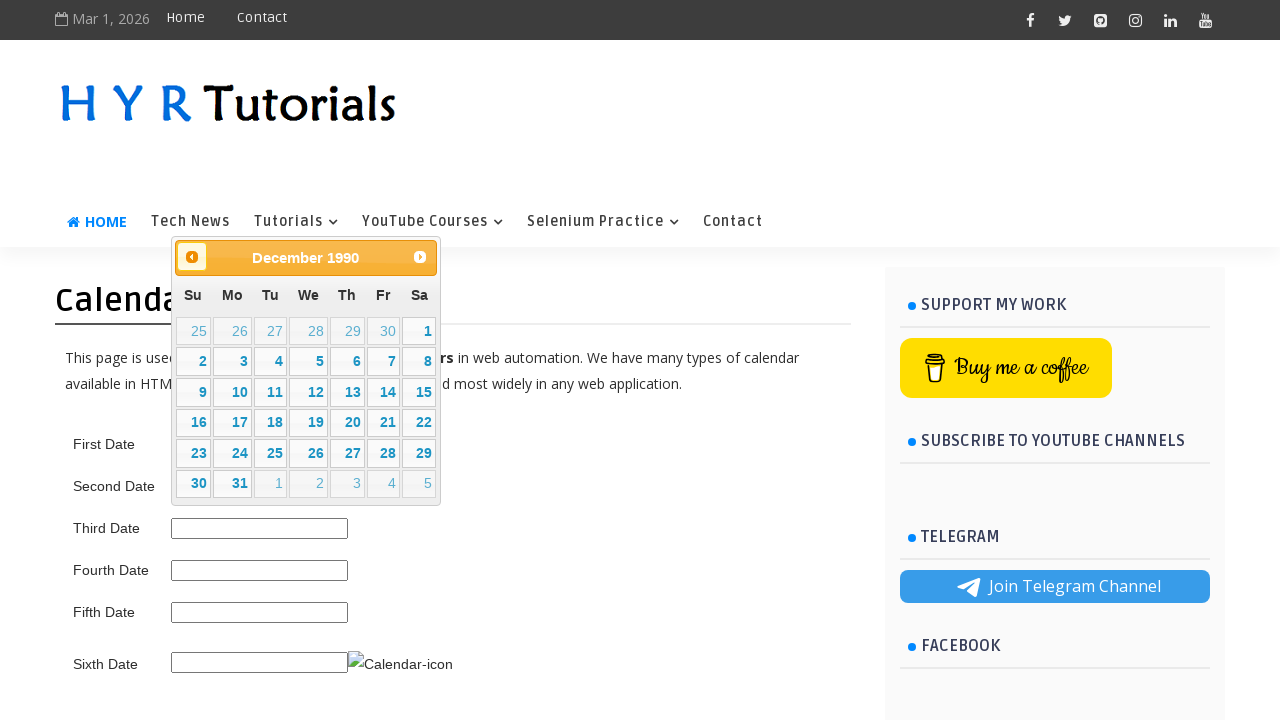

Clicked previous month button to navigate backwards (current: December 1990) at (192, 257) on span.ui-icon.ui-icon-circle-triangle-w
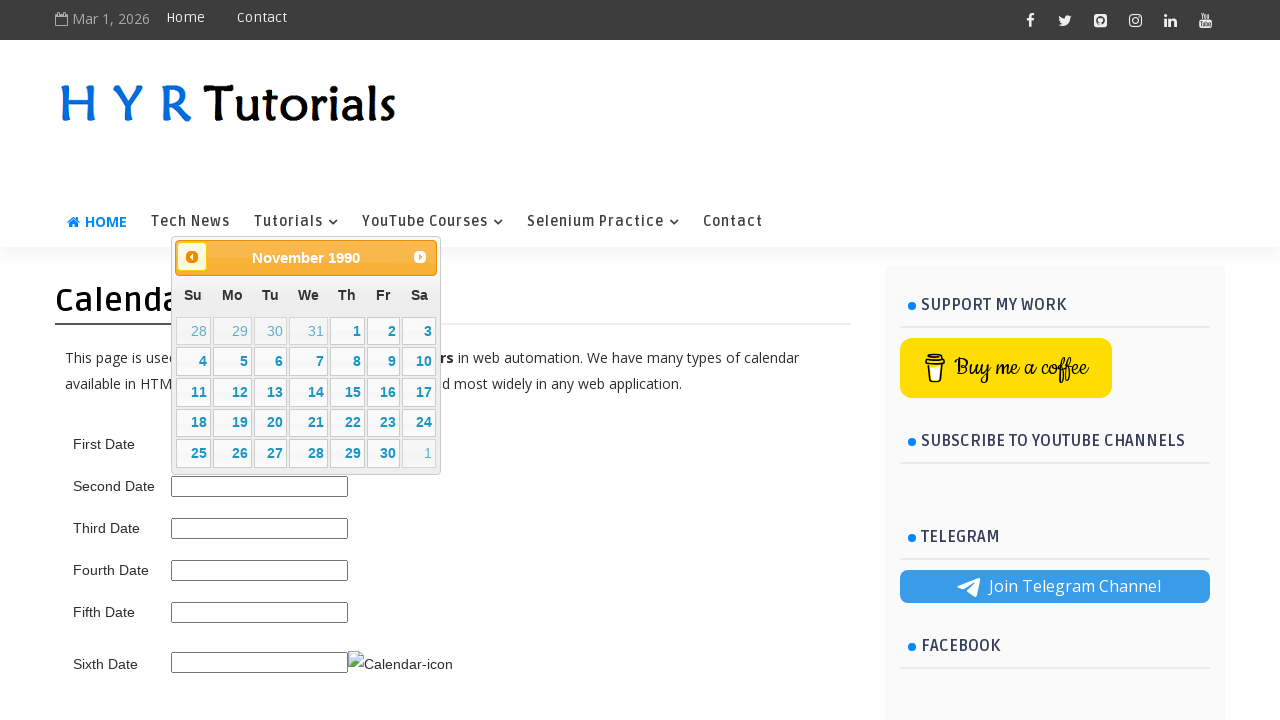

Clicked previous month button to navigate backwards (current: November 1990) at (192, 257) on span.ui-icon.ui-icon-circle-triangle-w
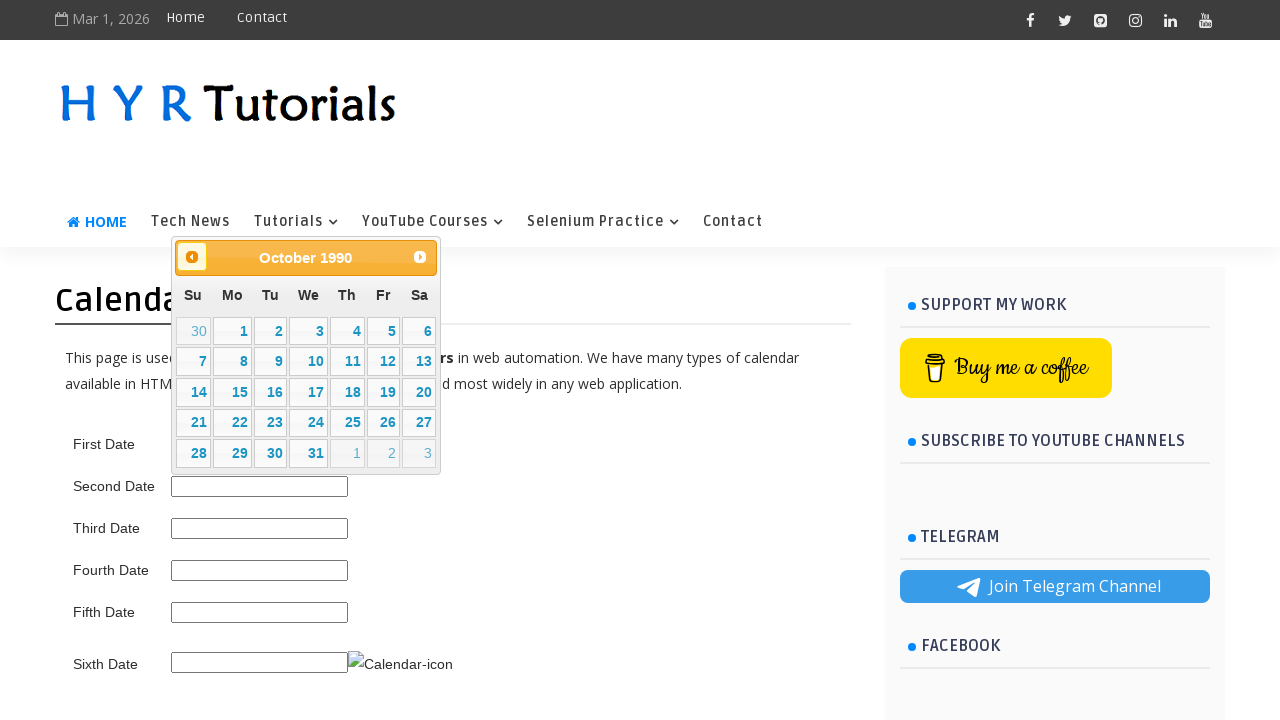

Clicked previous month button to navigate backwards (current: October 1990) at (192, 257) on span.ui-icon.ui-icon-circle-triangle-w
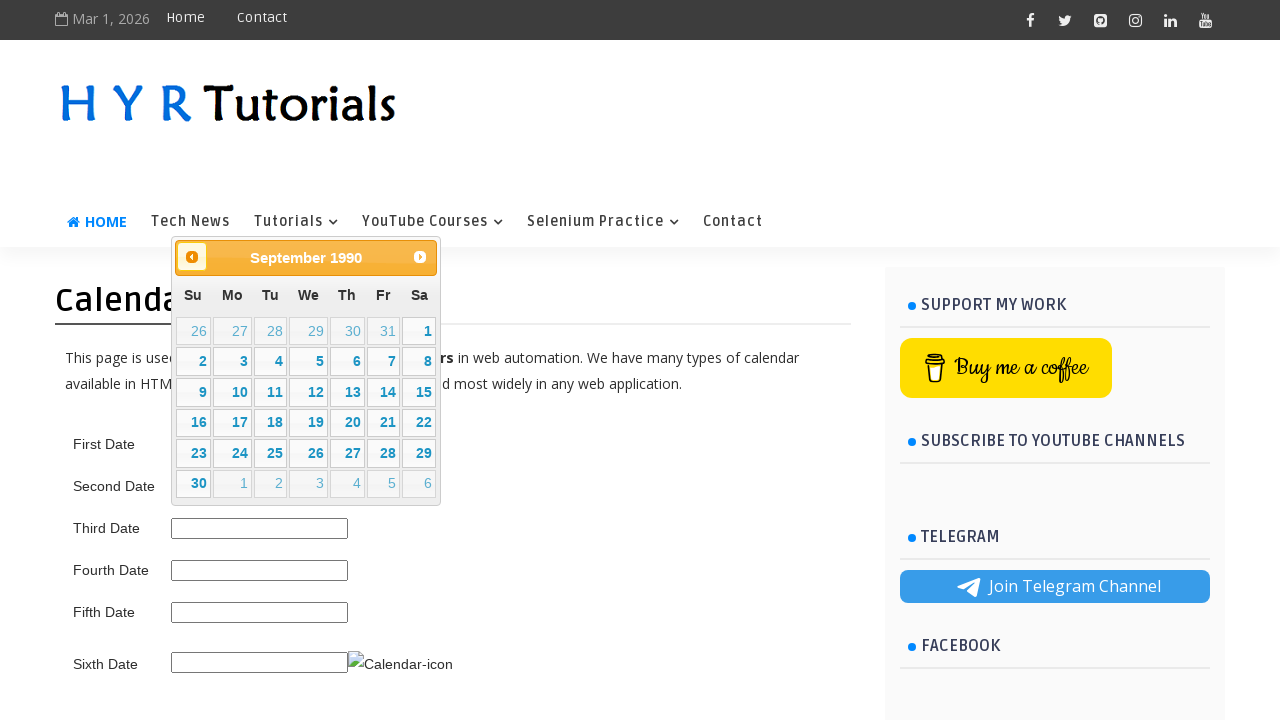

Clicked previous month button to navigate backwards (current: September 1990) at (192, 257) on span.ui-icon.ui-icon-circle-triangle-w
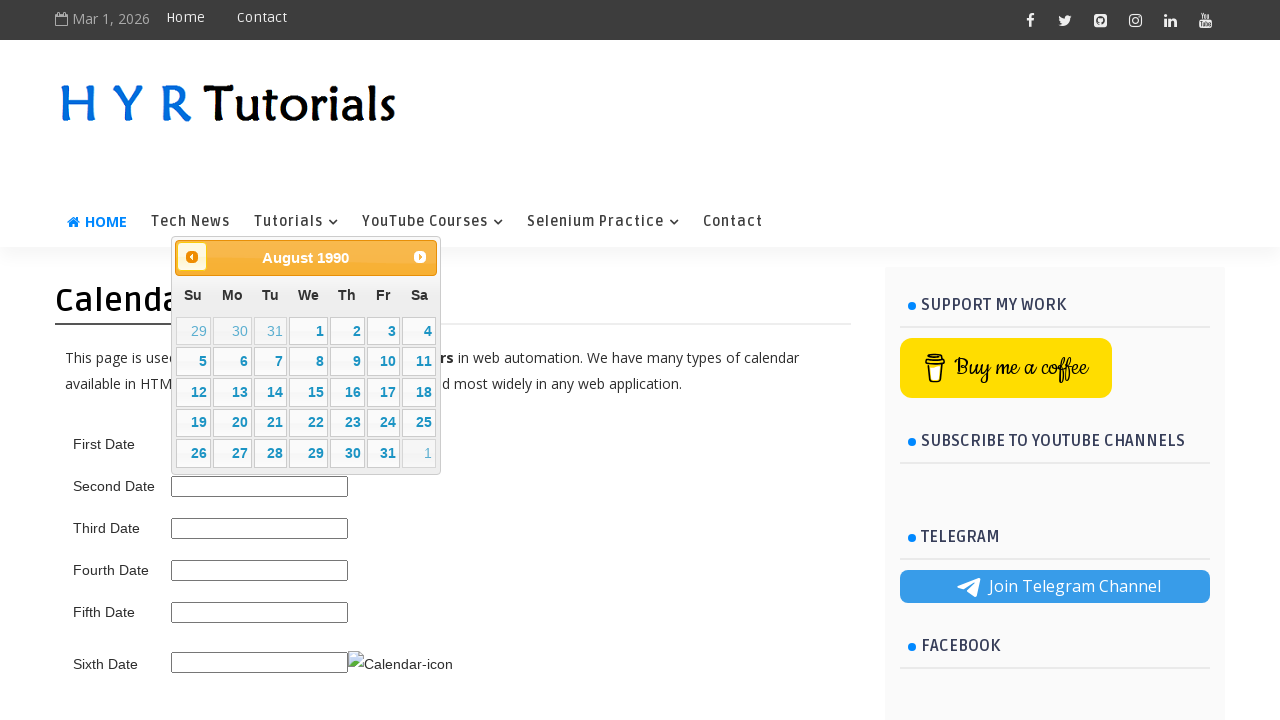

Reached target month and year: August 1990
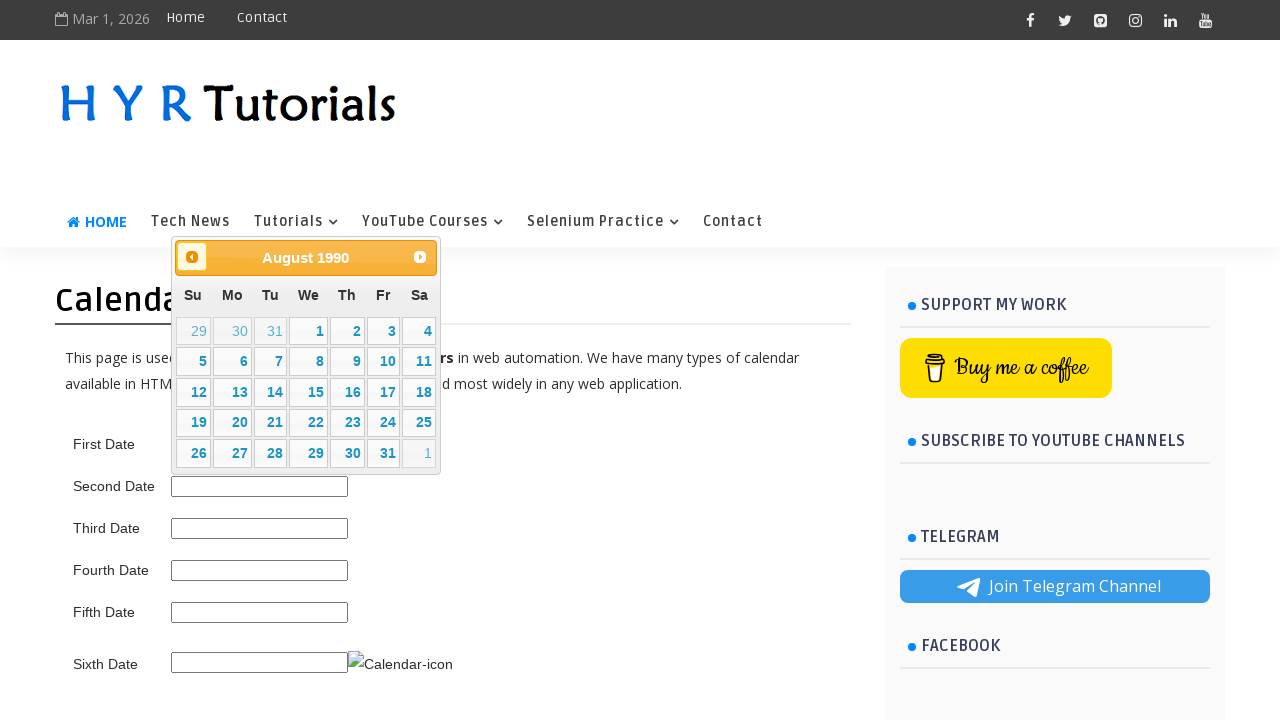

Clicked on day 15 to select August 15, 1990 at (309, 392) on table.ui-datepicker-calendar td:not(.ui-datepicker-other-month) a:text-is('15')
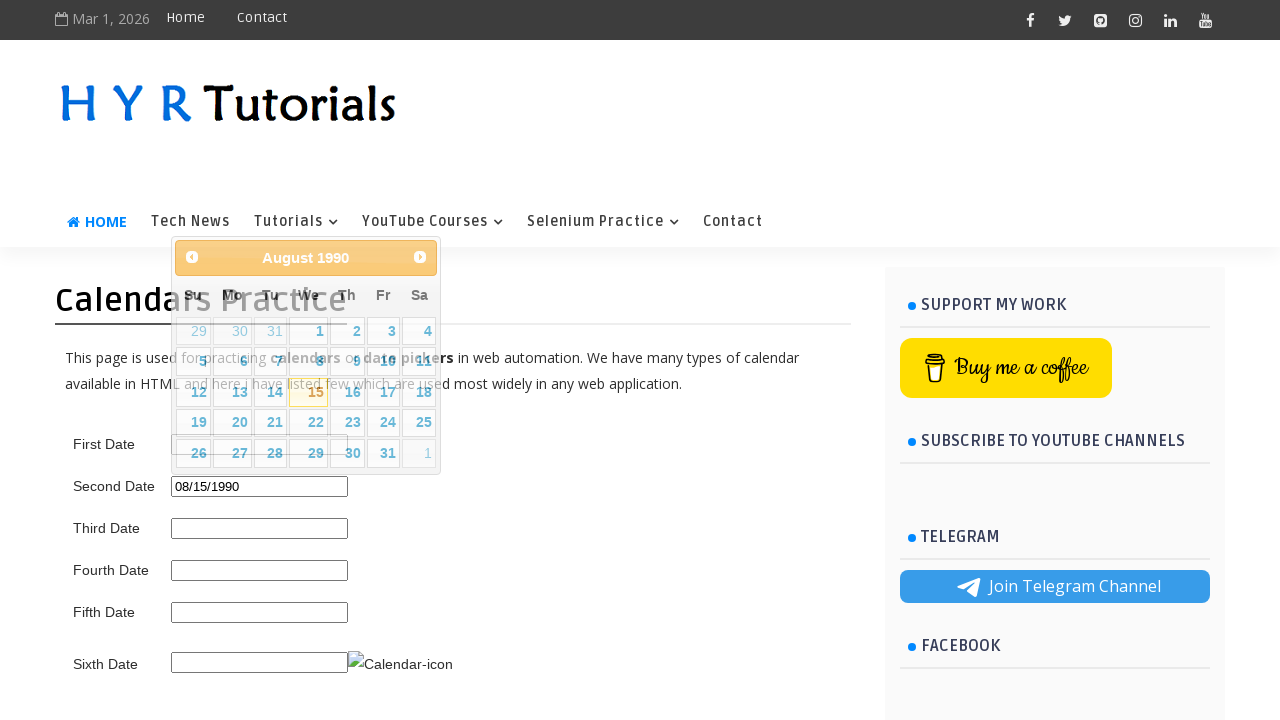

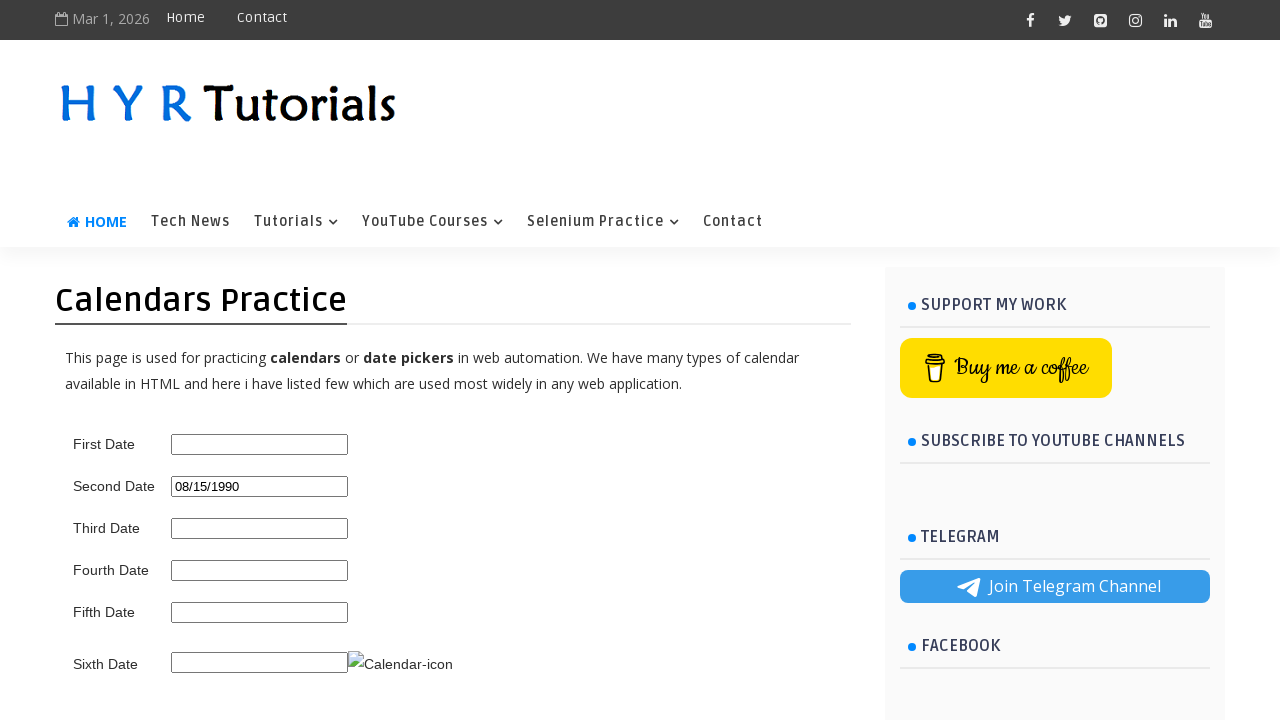